Tests a todo list application by navigating to the todo page, adding 100 todo items with sequential names, and then deleting all odd-numbered todos using dialog confirmation.

Starting URL: https://material.playwrightvn.com/

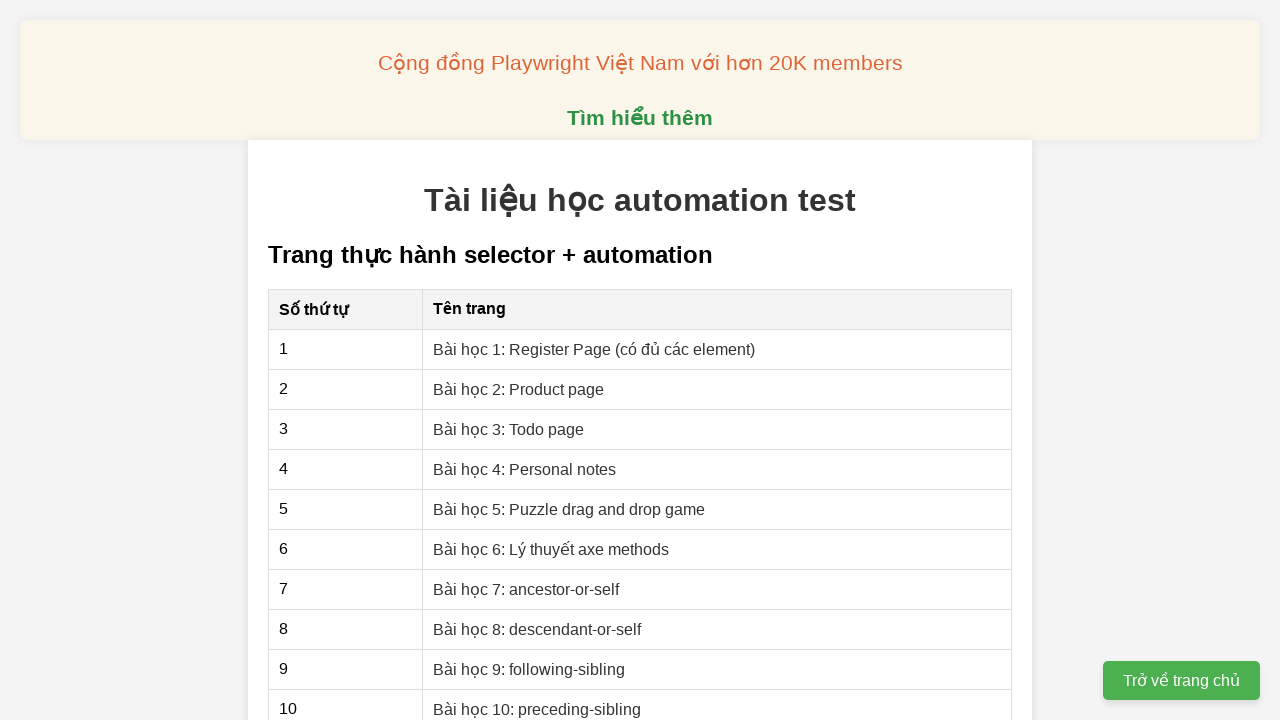

Clicked on the todo list page link at (509, 429) on xpath=//a[@href="03-xpath-todo-list.html"]
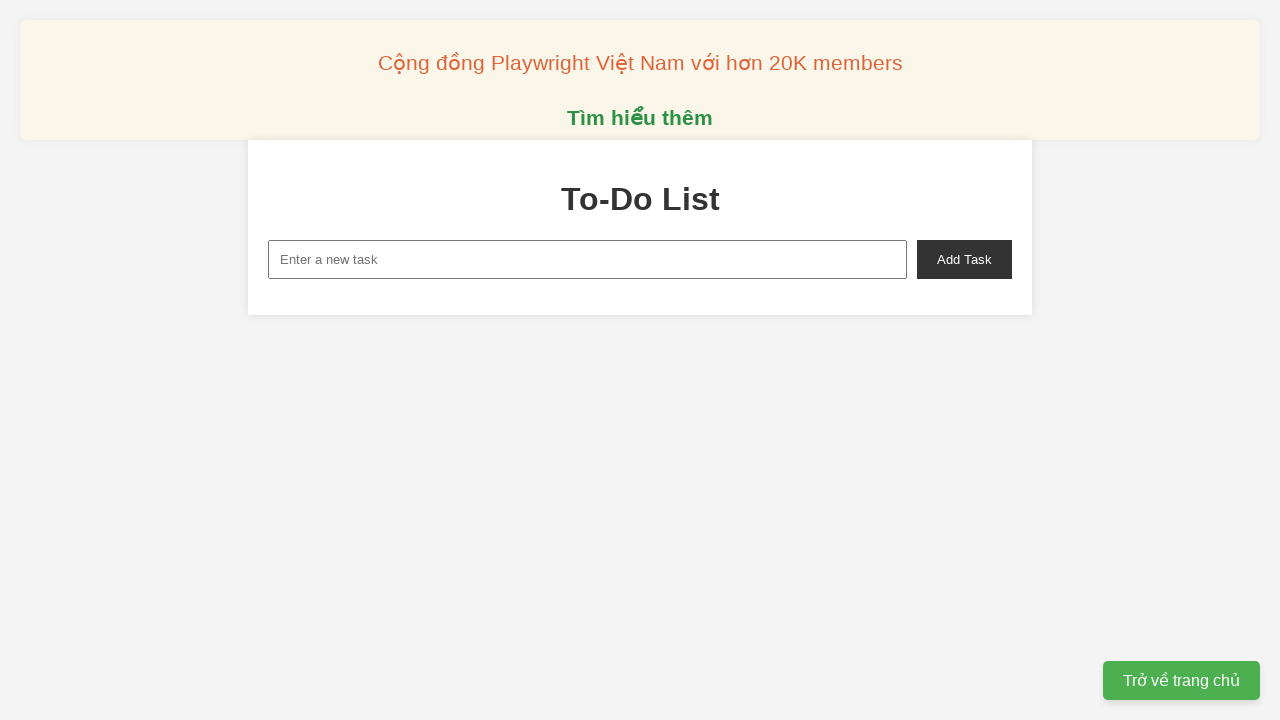

Todo list page loaded and input field is visible
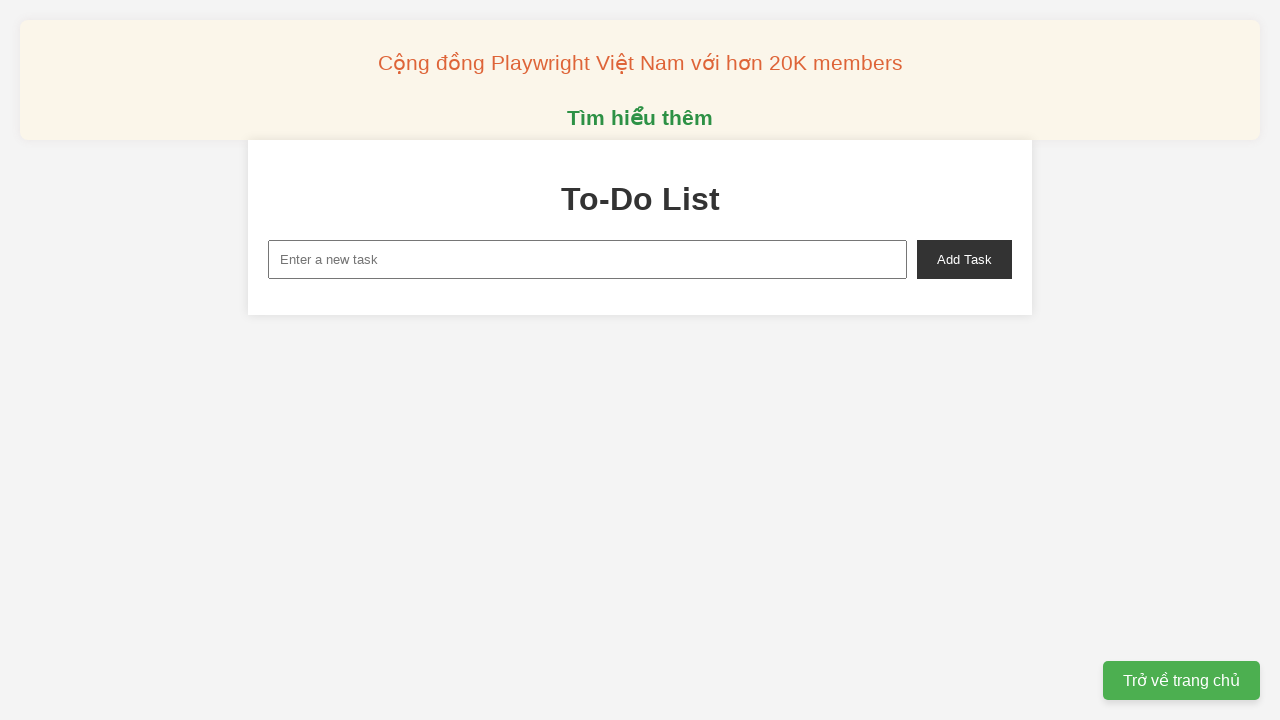

Filled new task input with 'Todo 1' on xpath=//input[@id="new-task"]
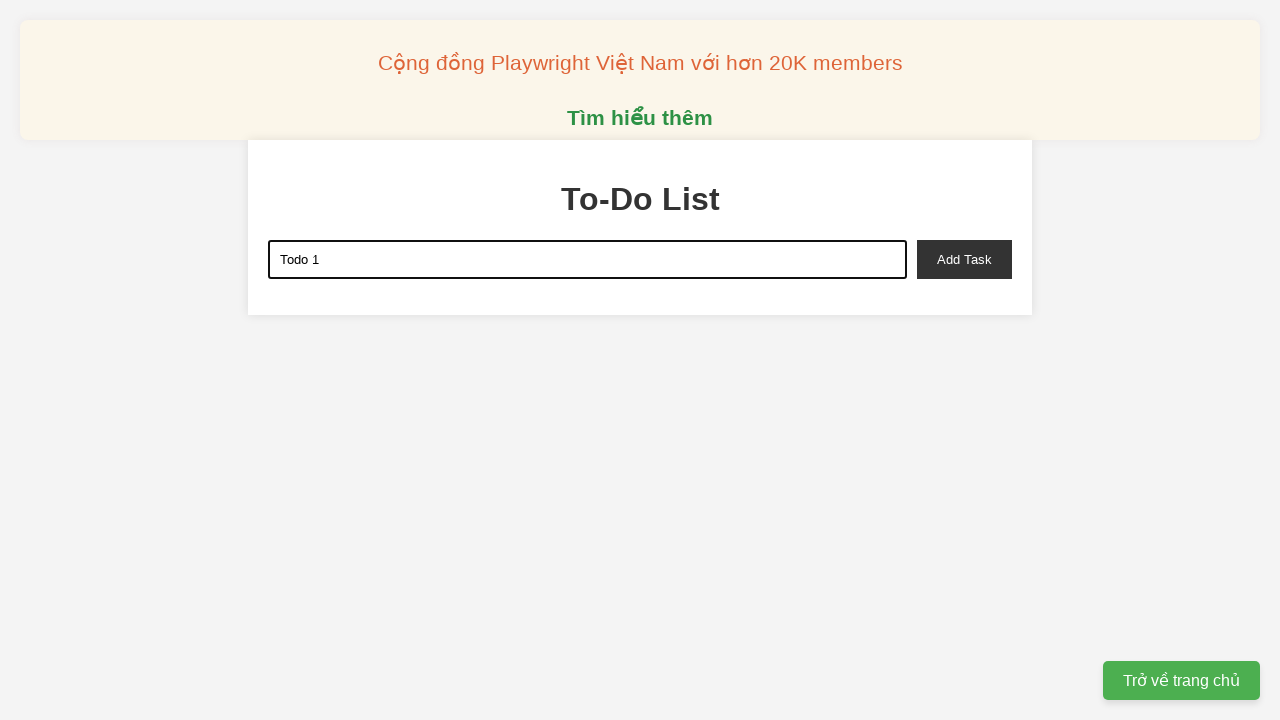

Clicked add task button to create 'Todo 1' at (964, 259) on xpath=//button[@id="add-task"]
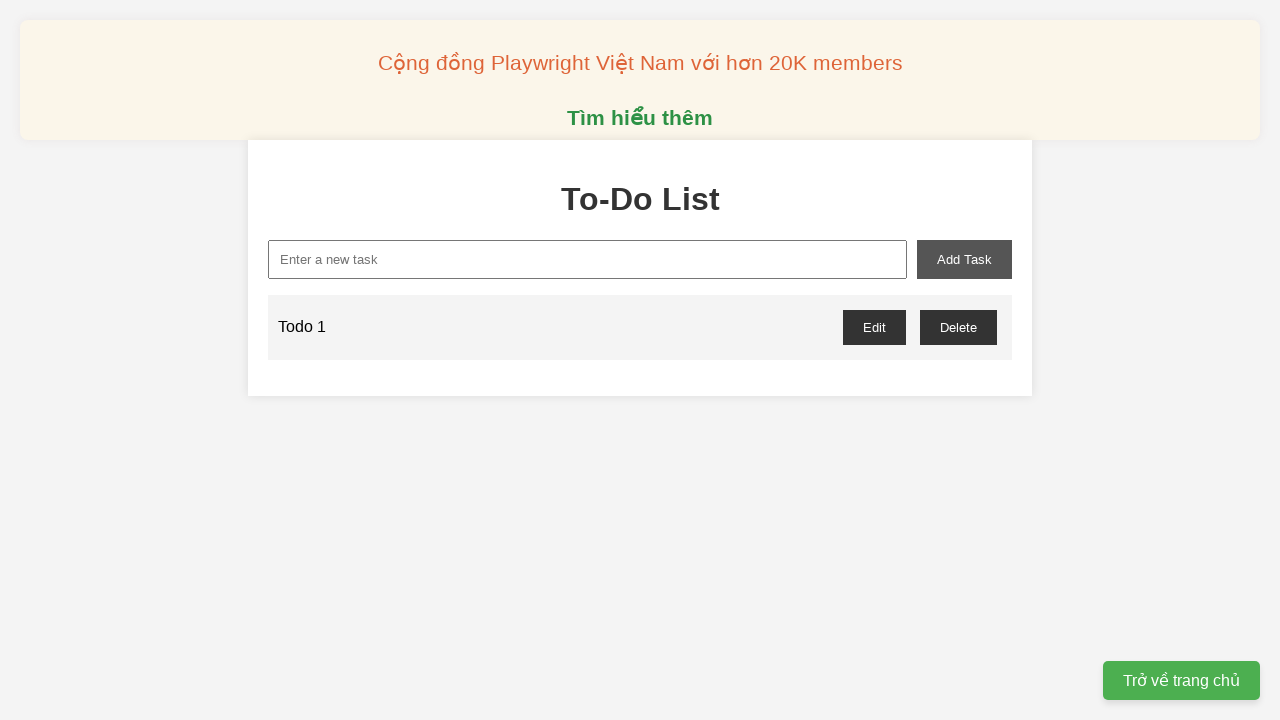

Filled new task input with 'Todo 2' on xpath=//input[@id="new-task"]
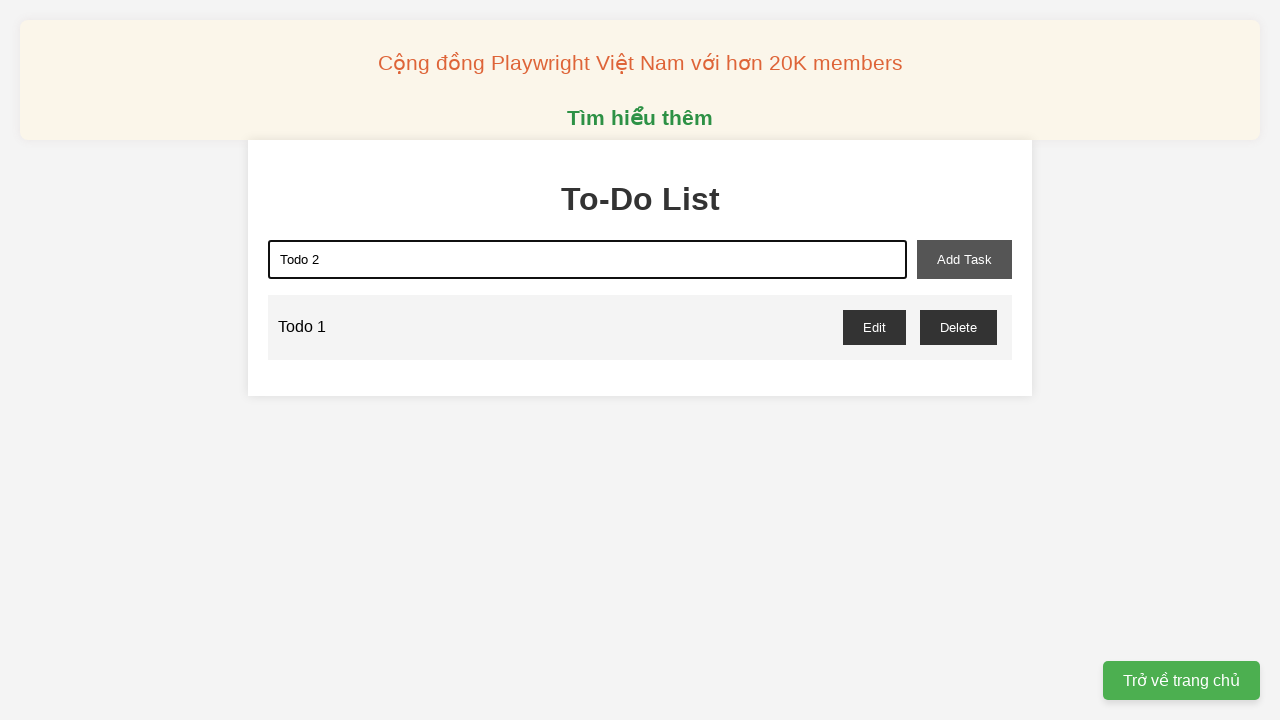

Clicked add task button to create 'Todo 2' at (964, 259) on xpath=//button[@id="add-task"]
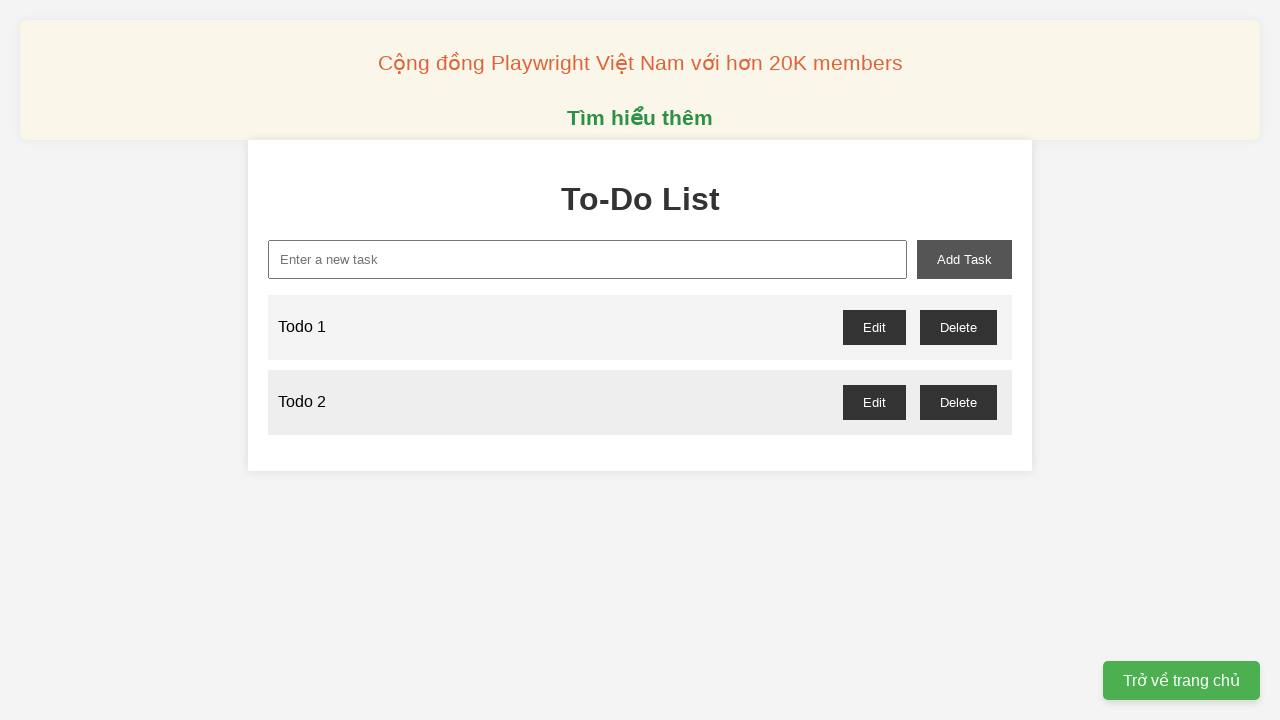

Filled new task input with 'Todo 3' on xpath=//input[@id="new-task"]
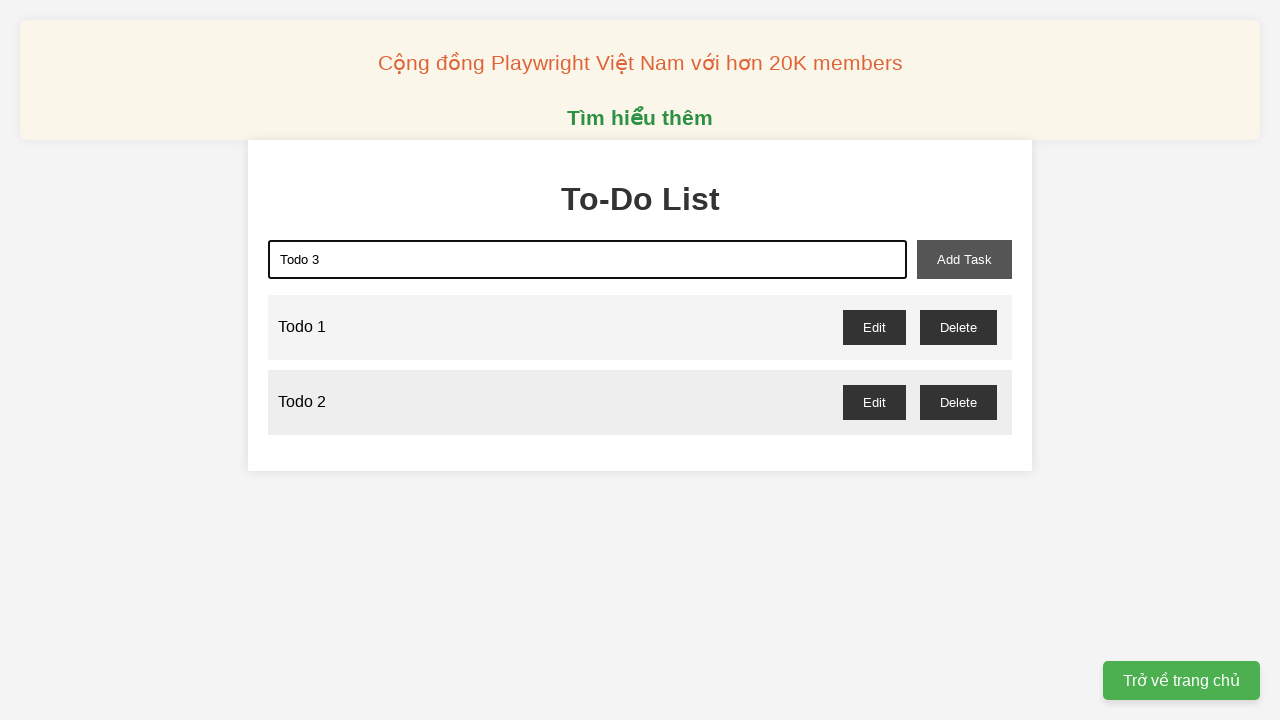

Clicked add task button to create 'Todo 3' at (964, 259) on xpath=//button[@id="add-task"]
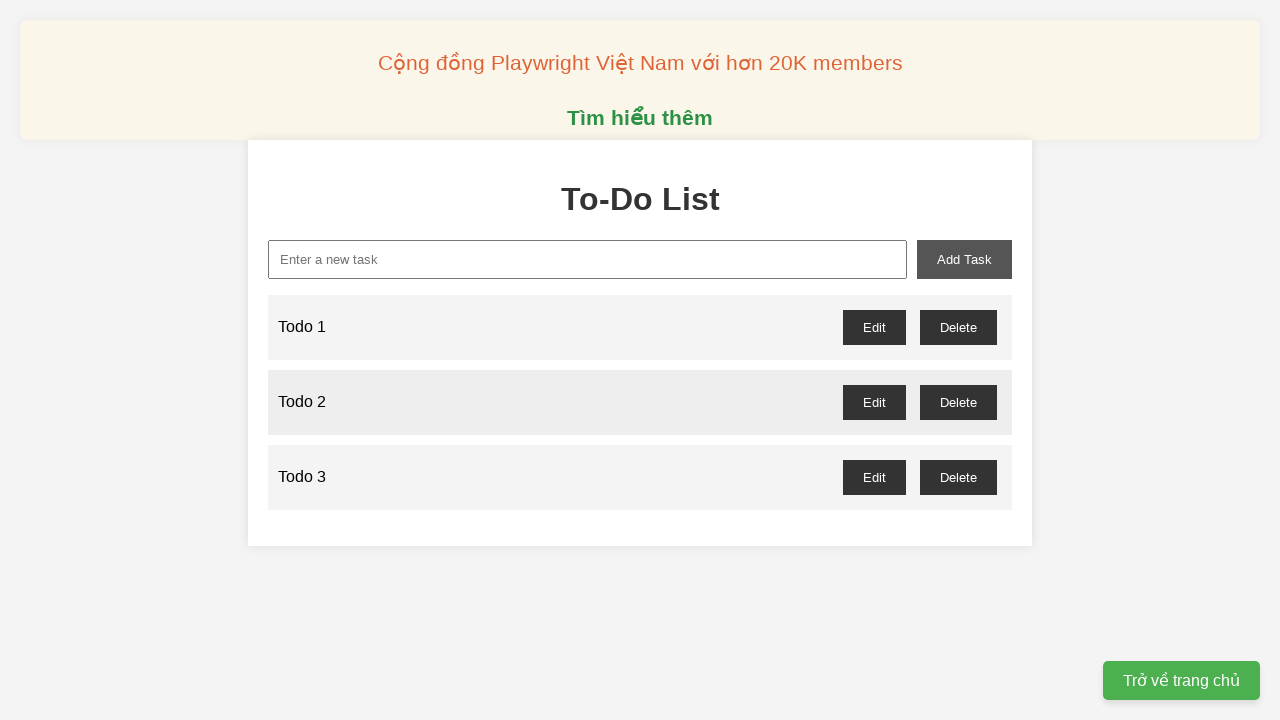

Filled new task input with 'Todo 4' on xpath=//input[@id="new-task"]
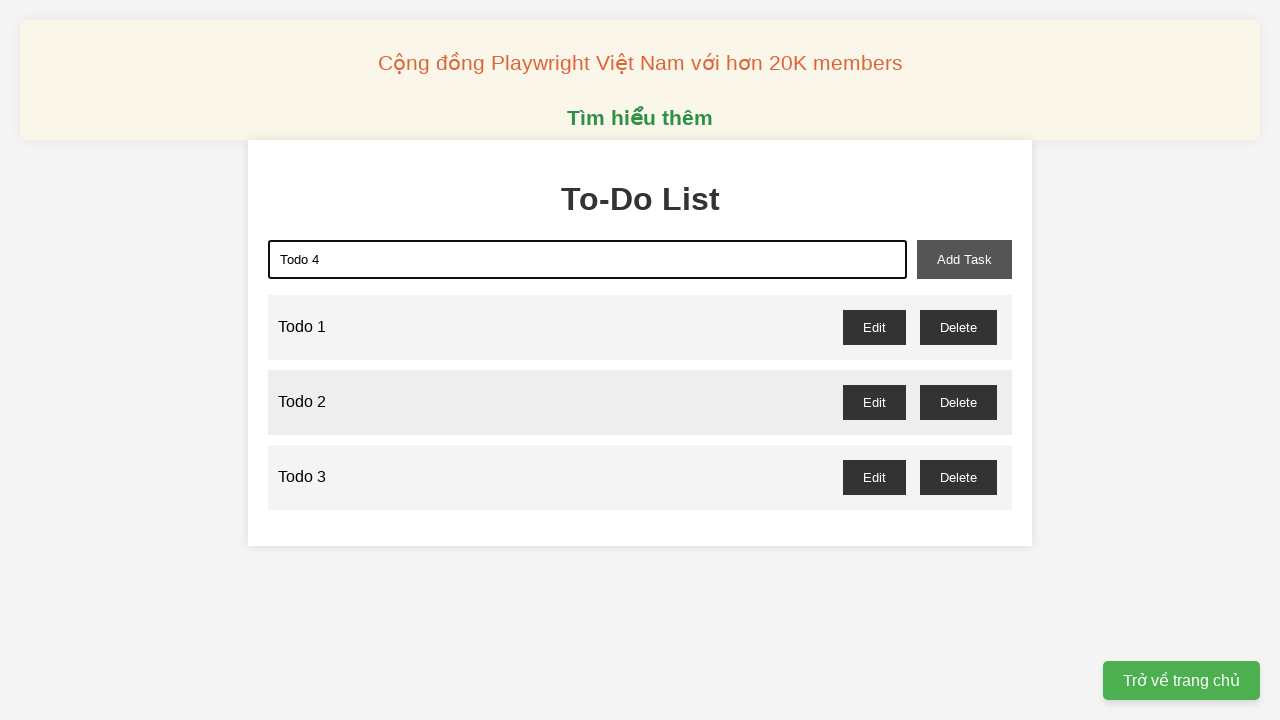

Clicked add task button to create 'Todo 4' at (964, 259) on xpath=//button[@id="add-task"]
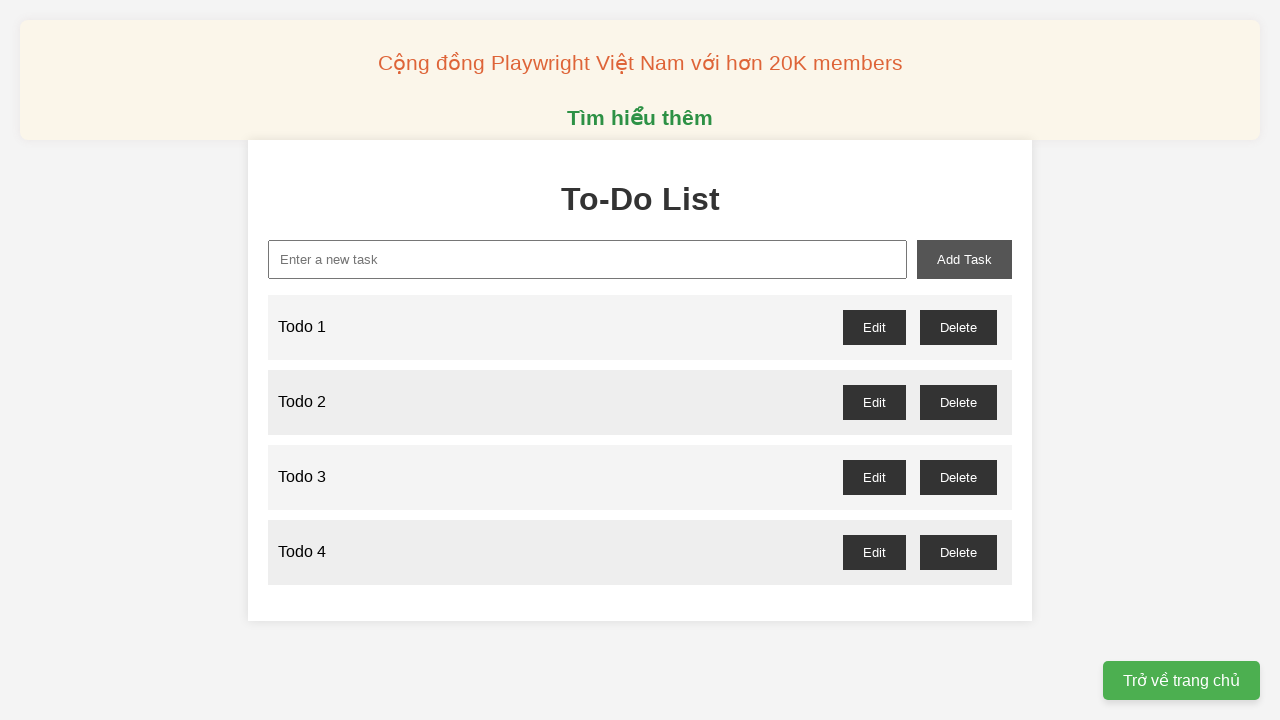

Filled new task input with 'Todo 5' on xpath=//input[@id="new-task"]
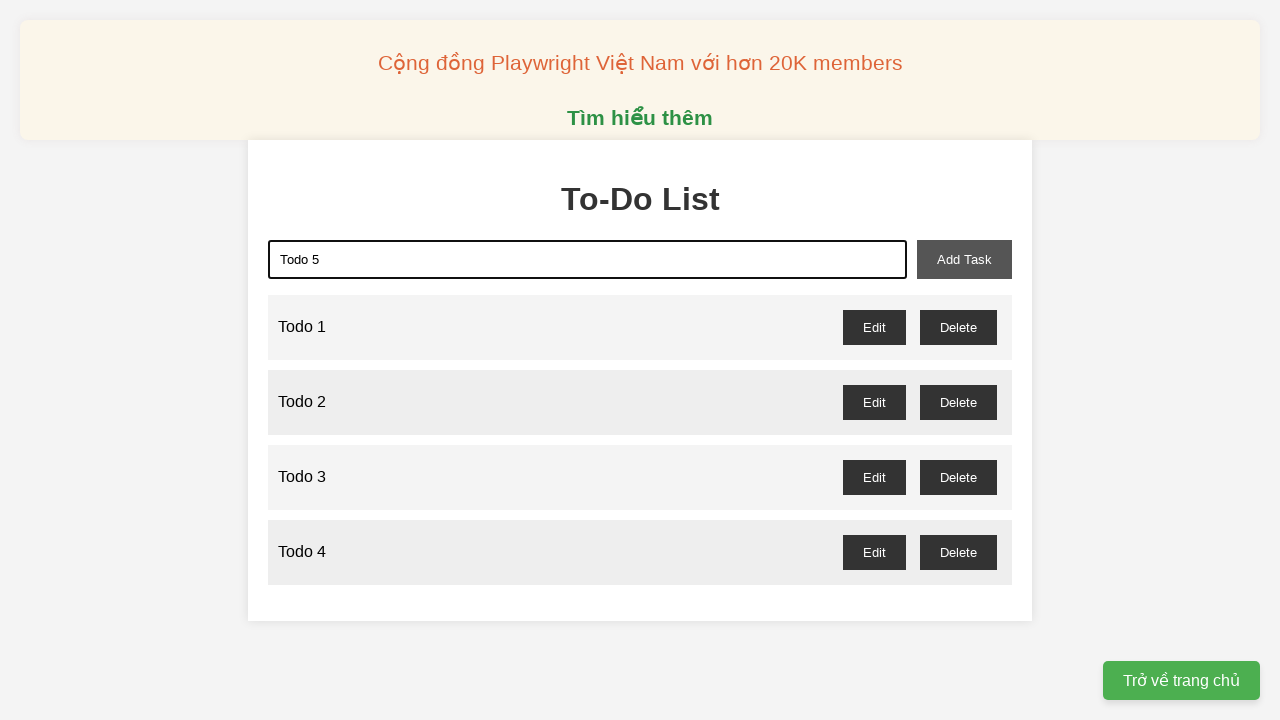

Clicked add task button to create 'Todo 5' at (964, 259) on xpath=//button[@id="add-task"]
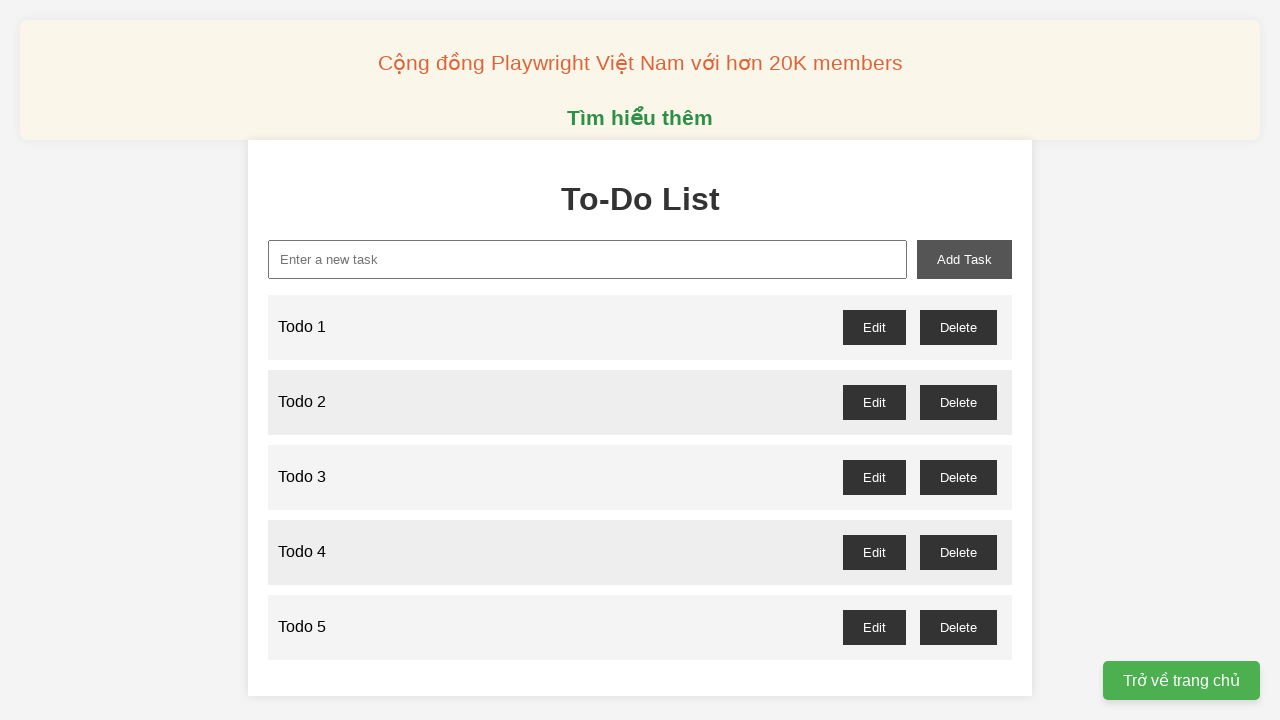

Filled new task input with 'Todo 6' on xpath=//input[@id="new-task"]
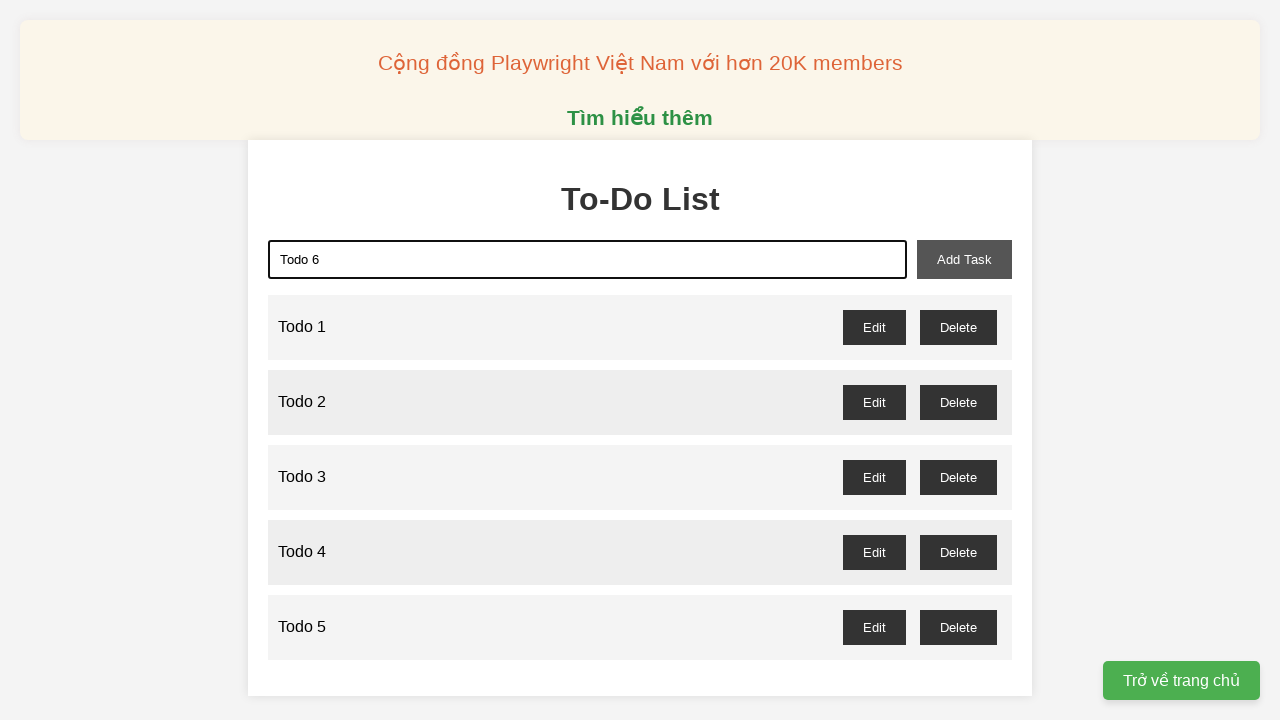

Clicked add task button to create 'Todo 6' at (964, 259) on xpath=//button[@id="add-task"]
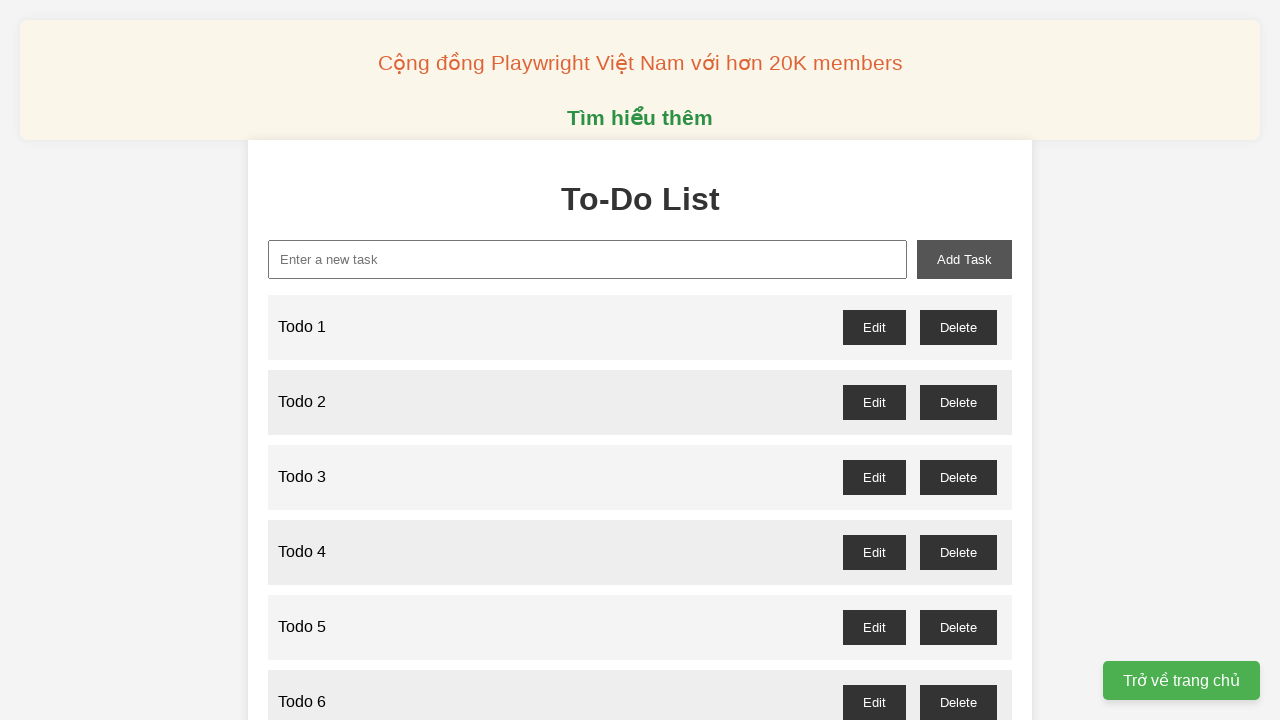

Filled new task input with 'Todo 7' on xpath=//input[@id="new-task"]
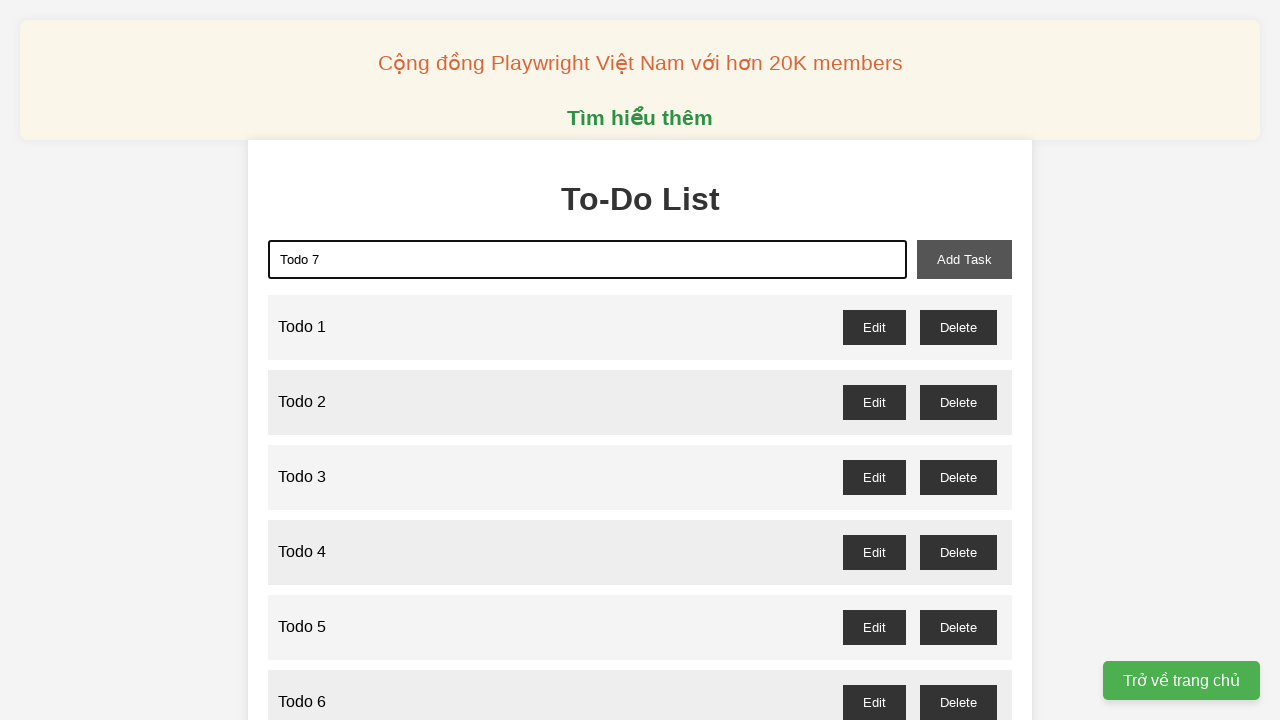

Clicked add task button to create 'Todo 7' at (964, 259) on xpath=//button[@id="add-task"]
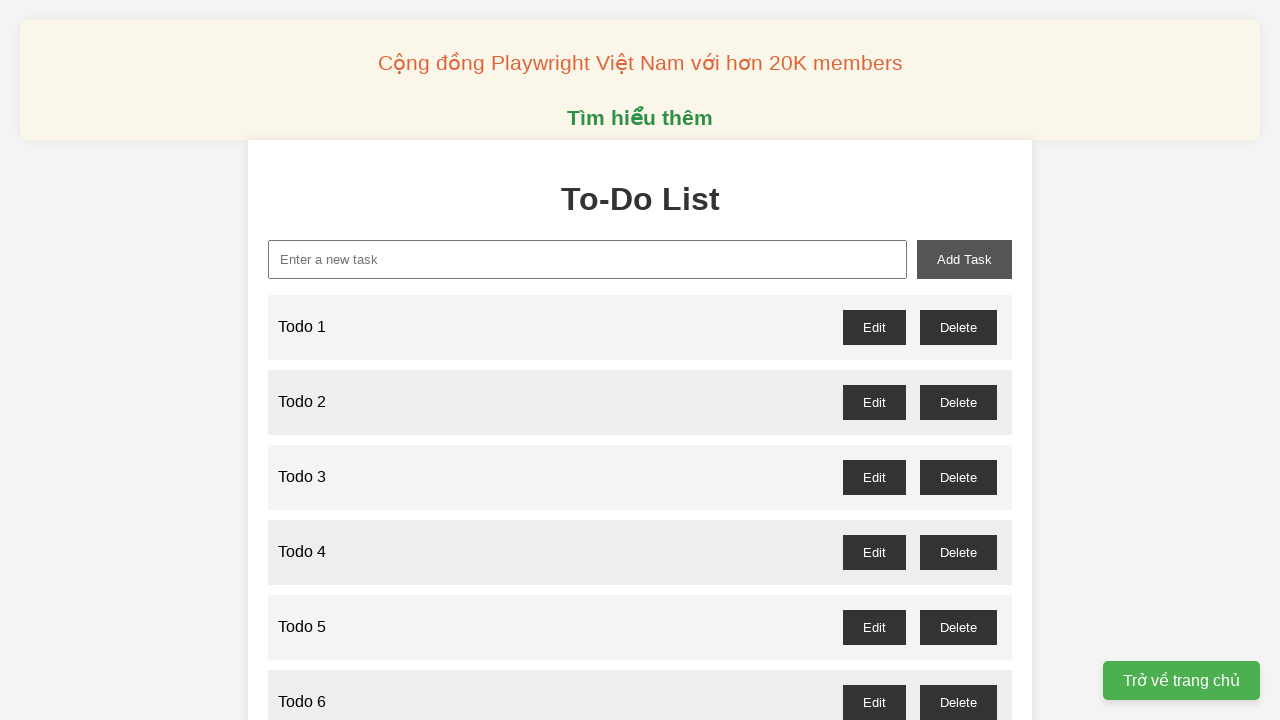

Filled new task input with 'Todo 8' on xpath=//input[@id="new-task"]
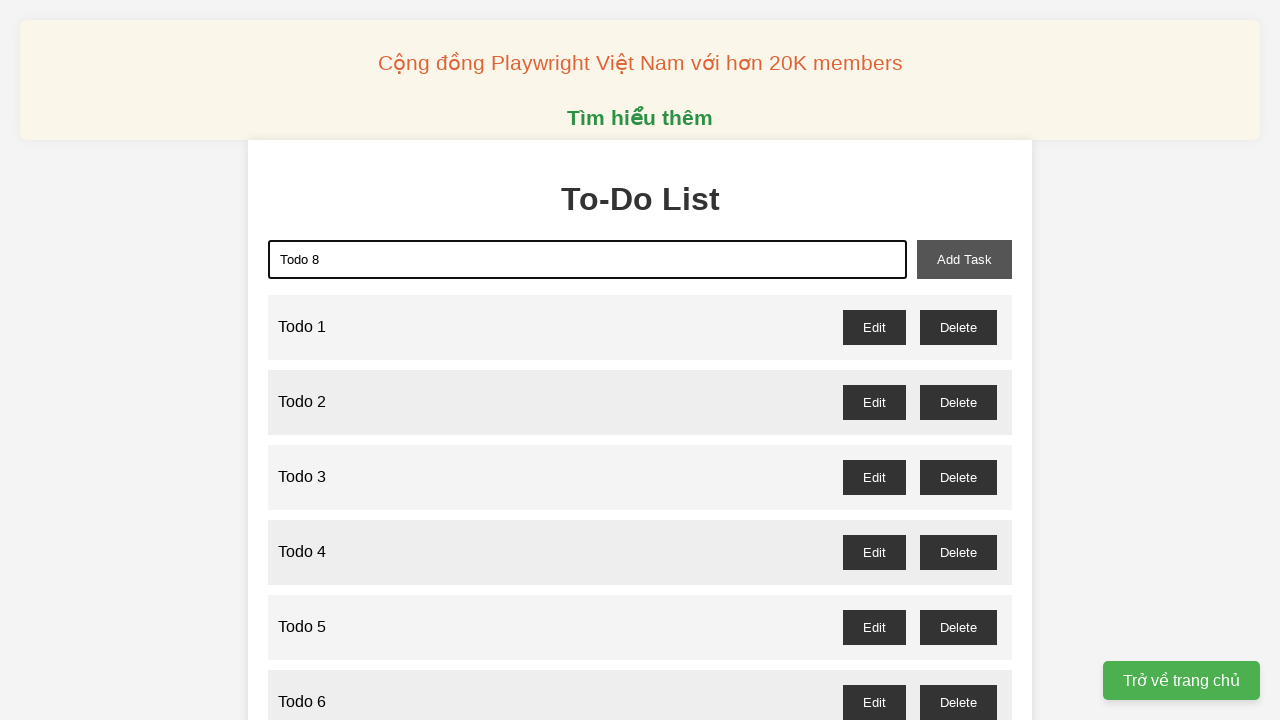

Clicked add task button to create 'Todo 8' at (964, 259) on xpath=//button[@id="add-task"]
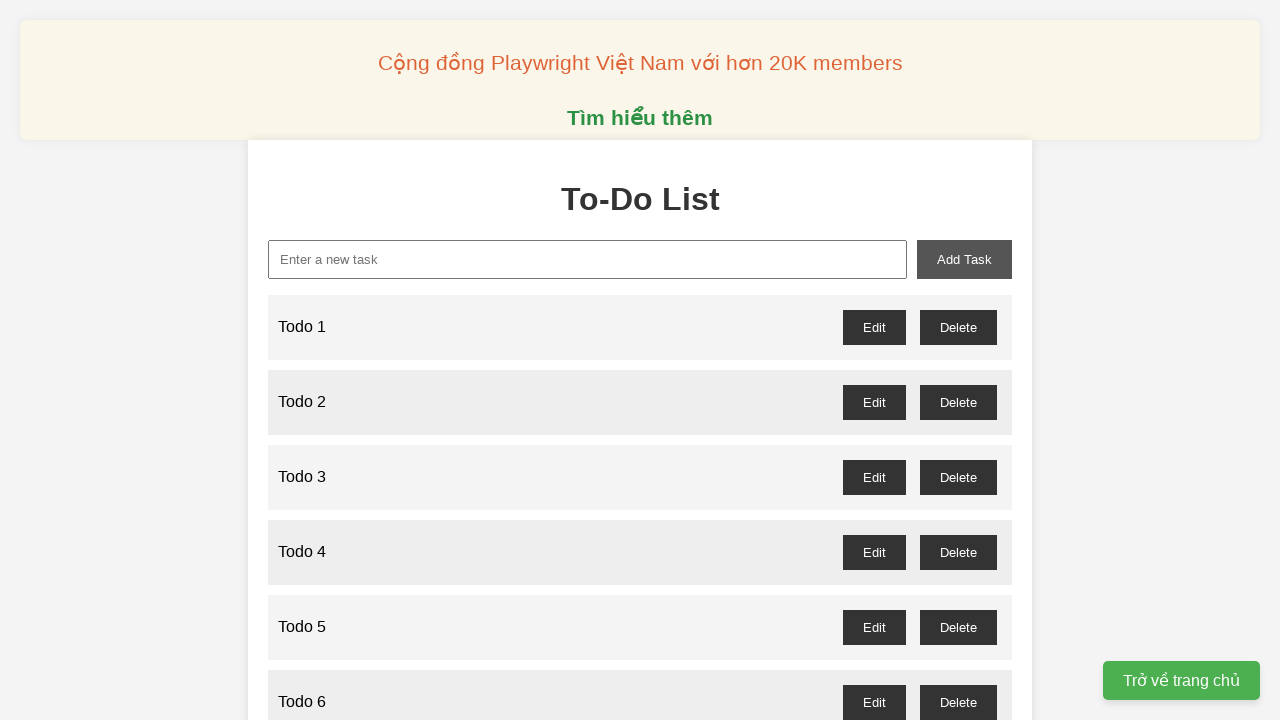

Filled new task input with 'Todo 9' on xpath=//input[@id="new-task"]
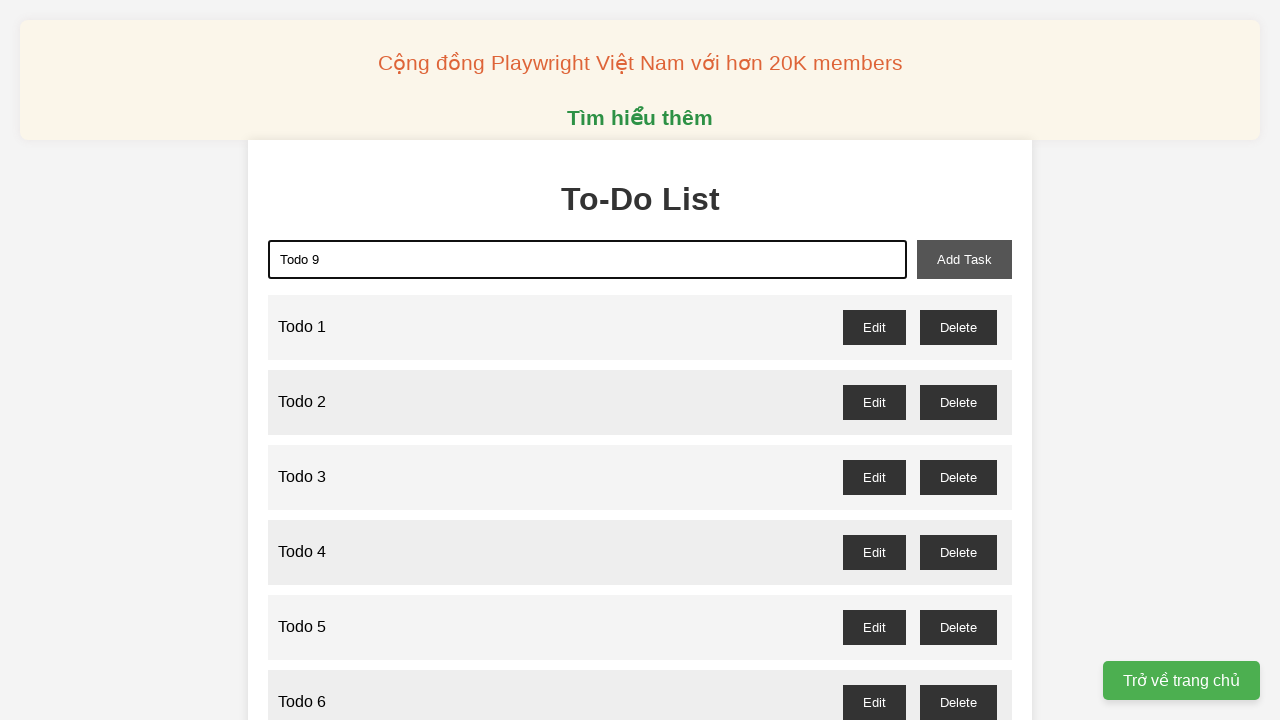

Clicked add task button to create 'Todo 9' at (964, 259) on xpath=//button[@id="add-task"]
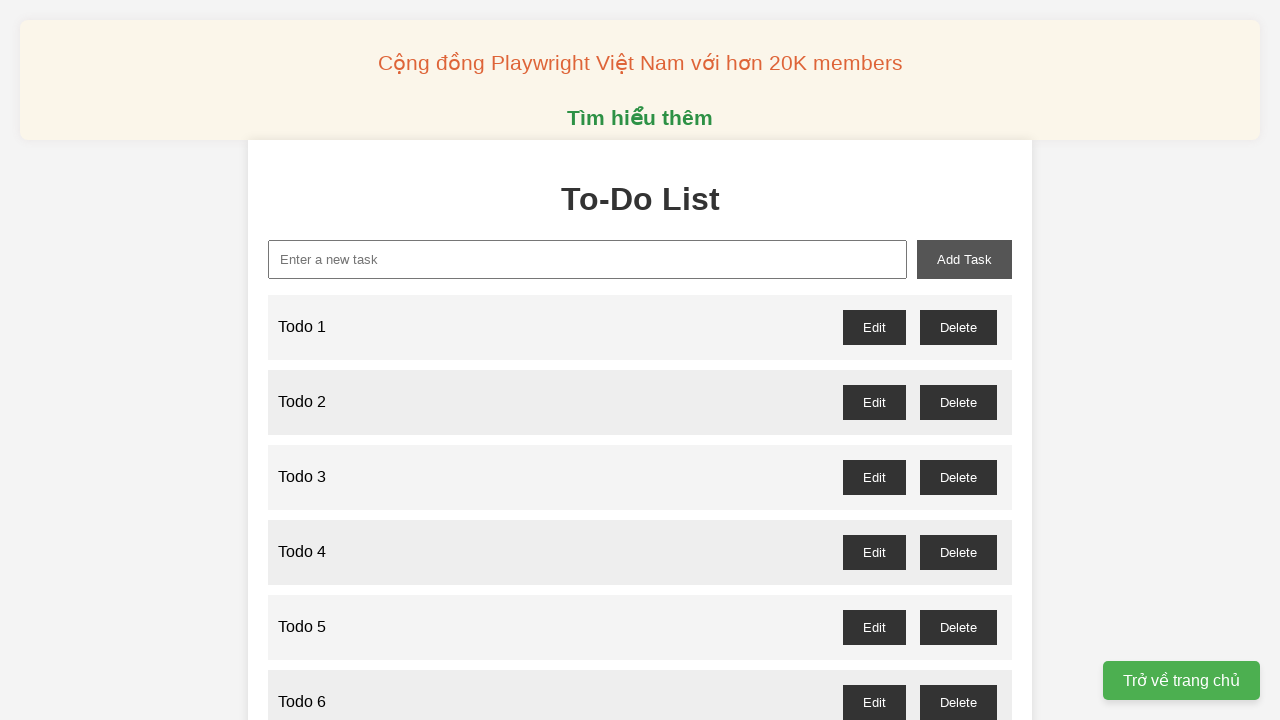

Filled new task input with 'Todo 10' on xpath=//input[@id="new-task"]
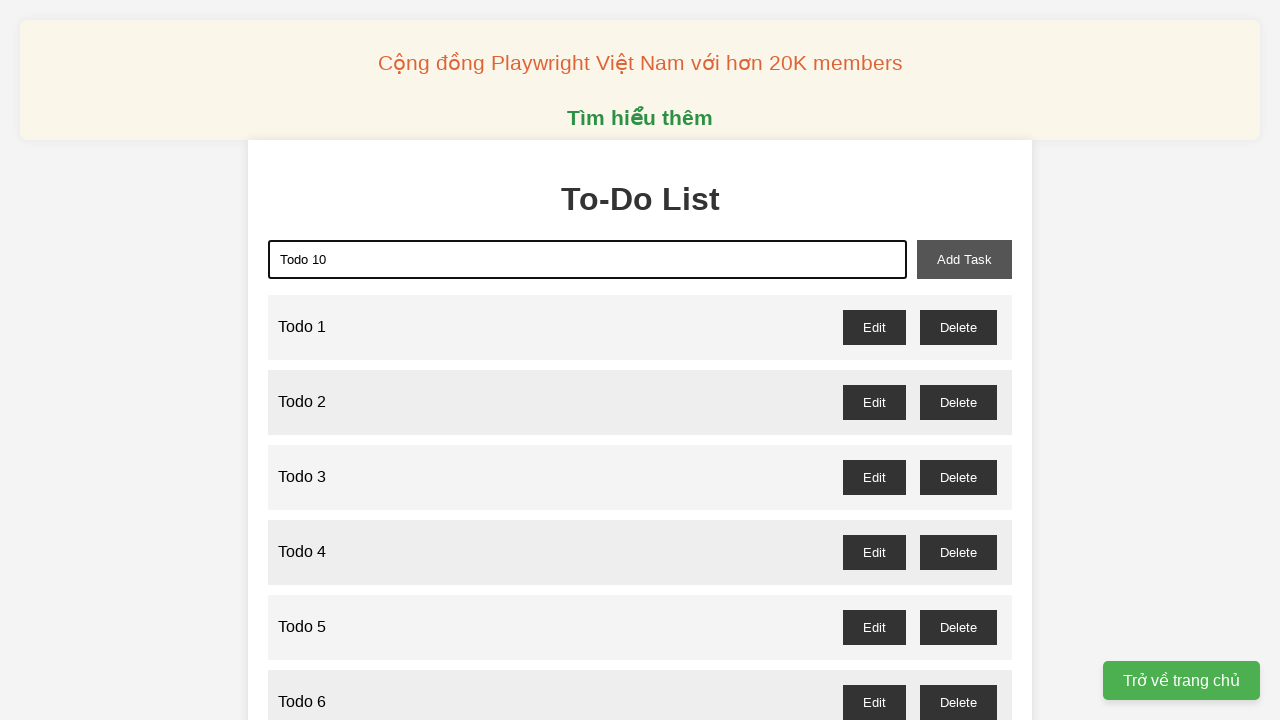

Clicked add task button to create 'Todo 10' at (964, 259) on xpath=//button[@id="add-task"]
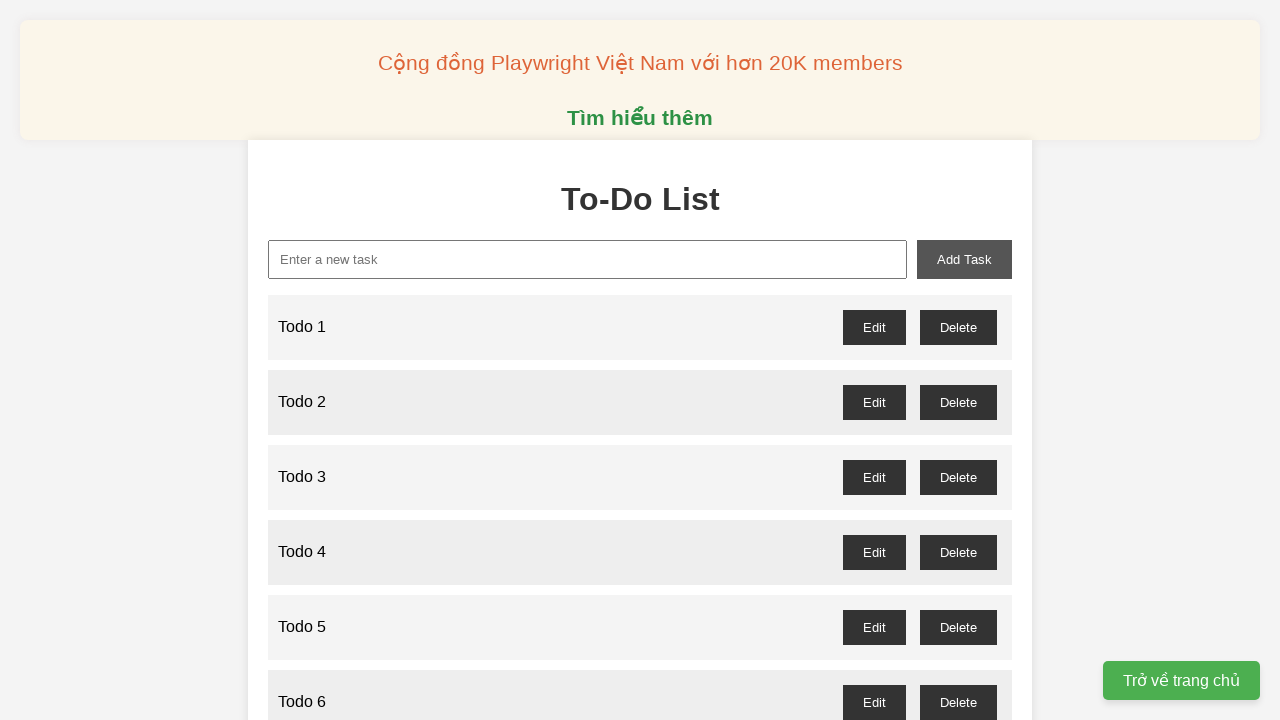

Filled new task input with 'Todo 11' on xpath=//input[@id="new-task"]
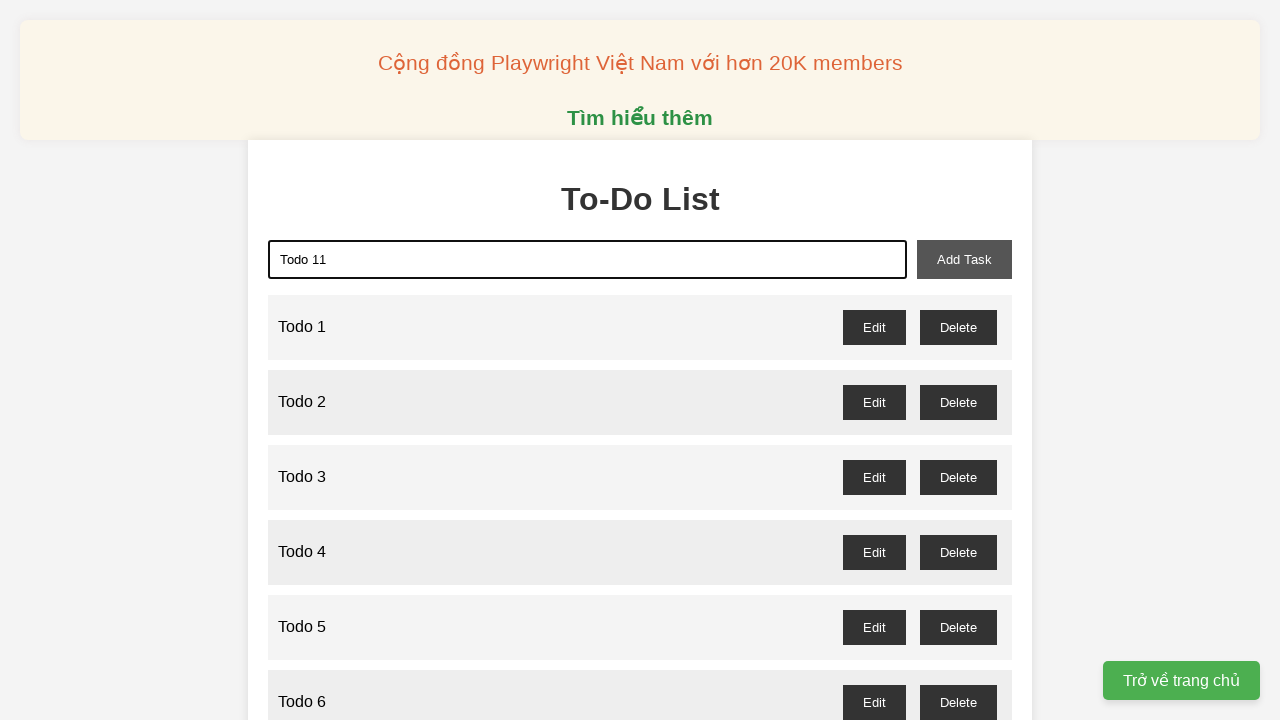

Clicked add task button to create 'Todo 11' at (964, 259) on xpath=//button[@id="add-task"]
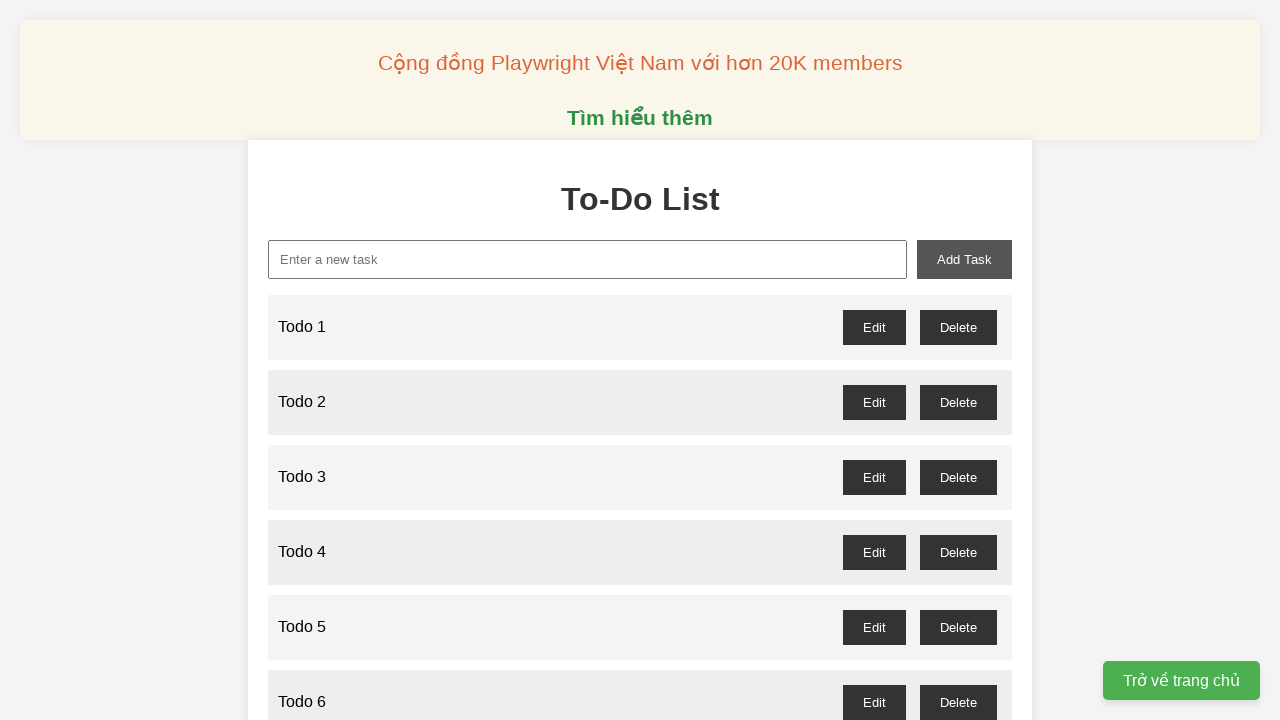

Filled new task input with 'Todo 12' on xpath=//input[@id="new-task"]
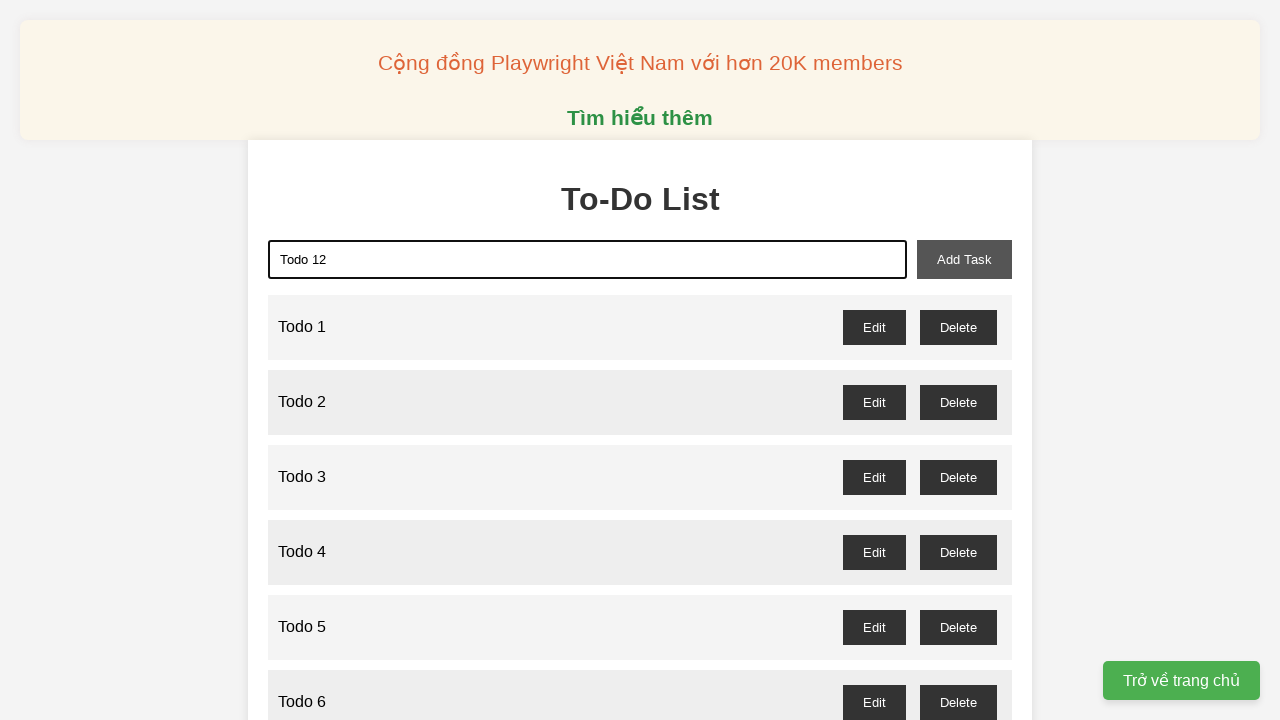

Clicked add task button to create 'Todo 12' at (964, 259) on xpath=//button[@id="add-task"]
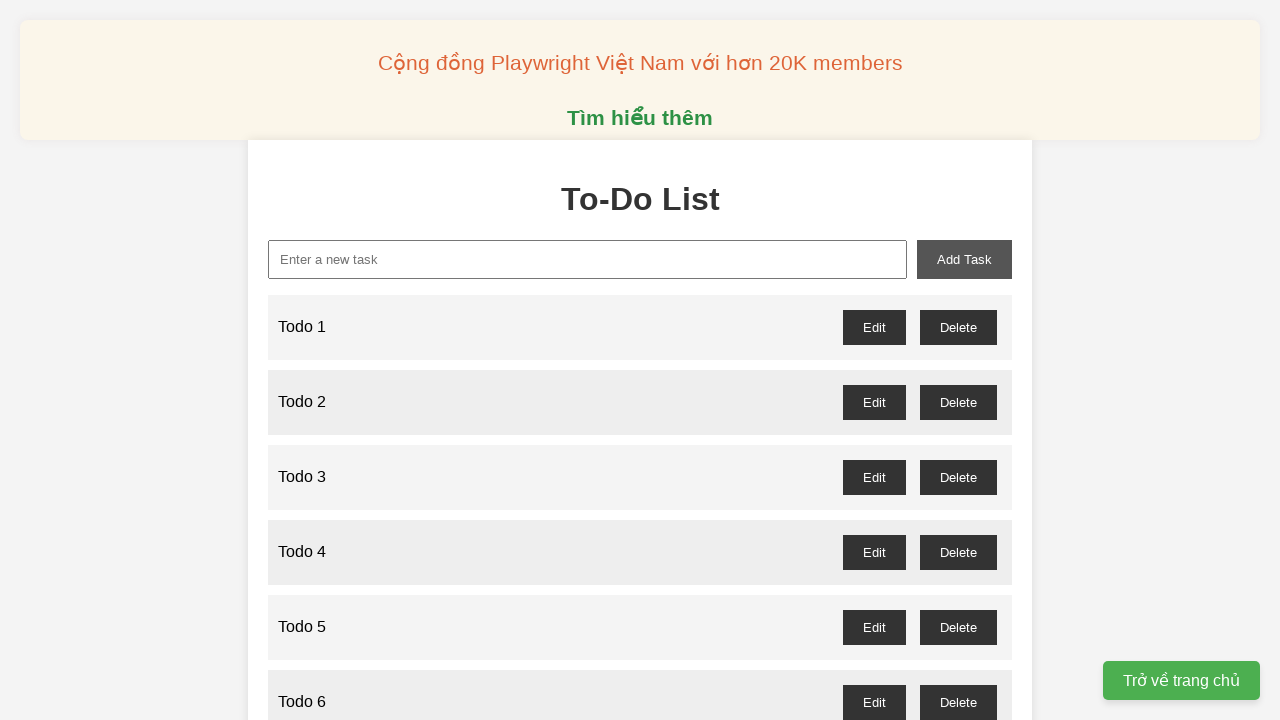

Filled new task input with 'Todo 13' on xpath=//input[@id="new-task"]
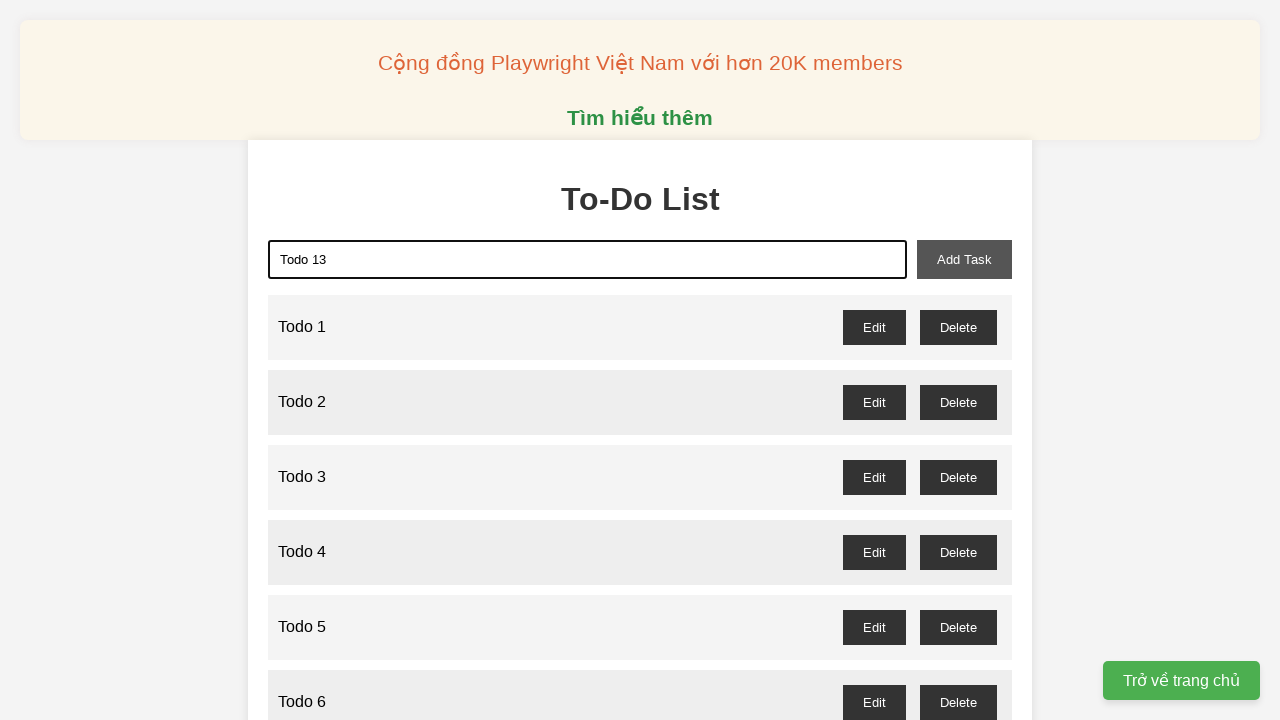

Clicked add task button to create 'Todo 13' at (964, 259) on xpath=//button[@id="add-task"]
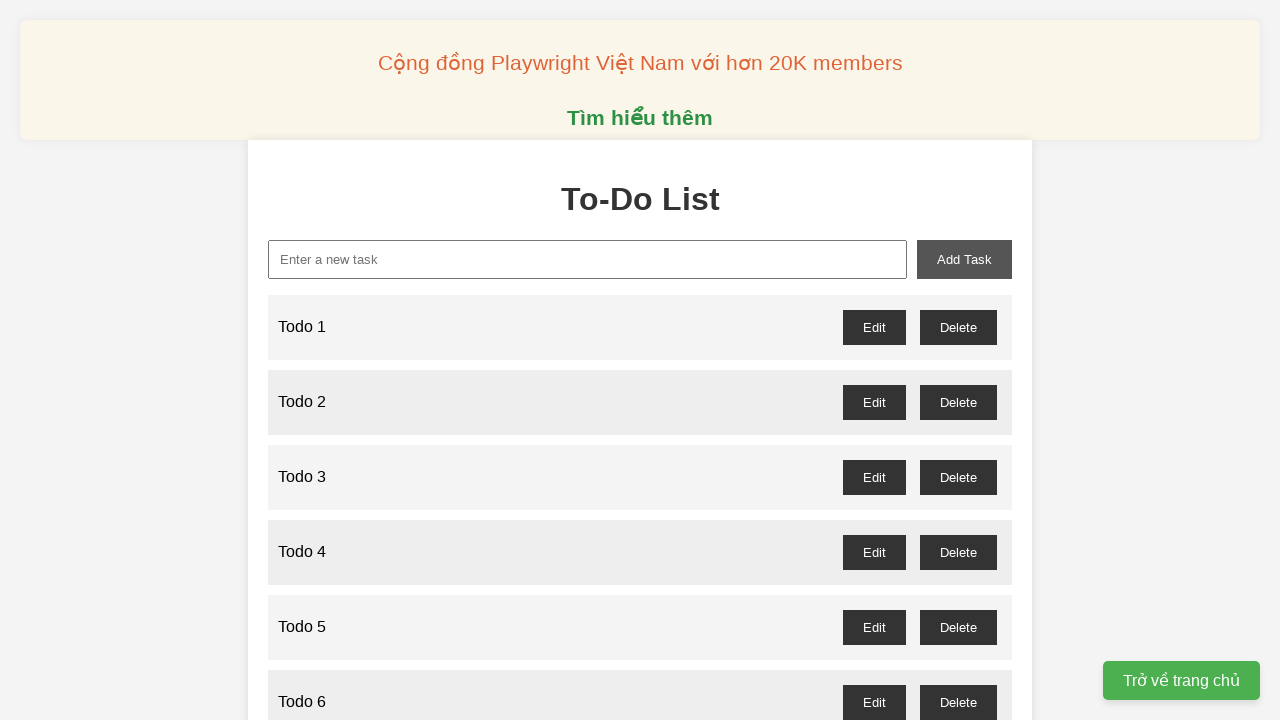

Filled new task input with 'Todo 14' on xpath=//input[@id="new-task"]
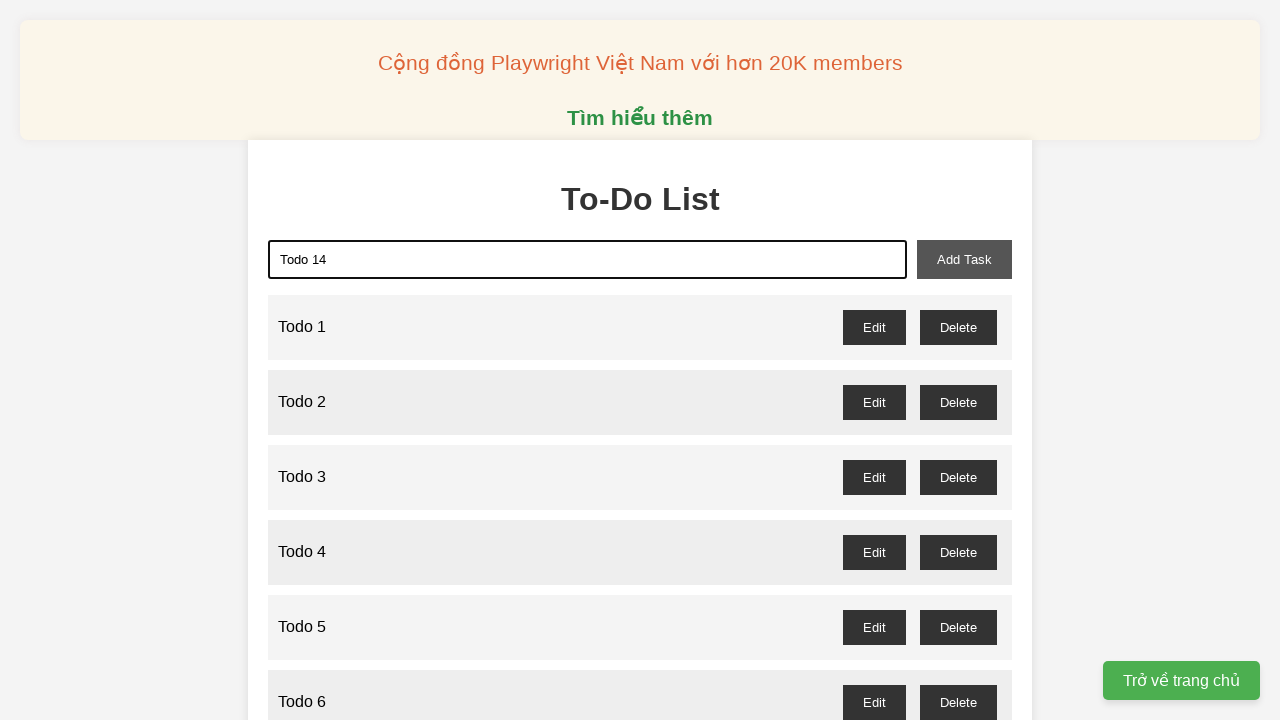

Clicked add task button to create 'Todo 14' at (964, 259) on xpath=//button[@id="add-task"]
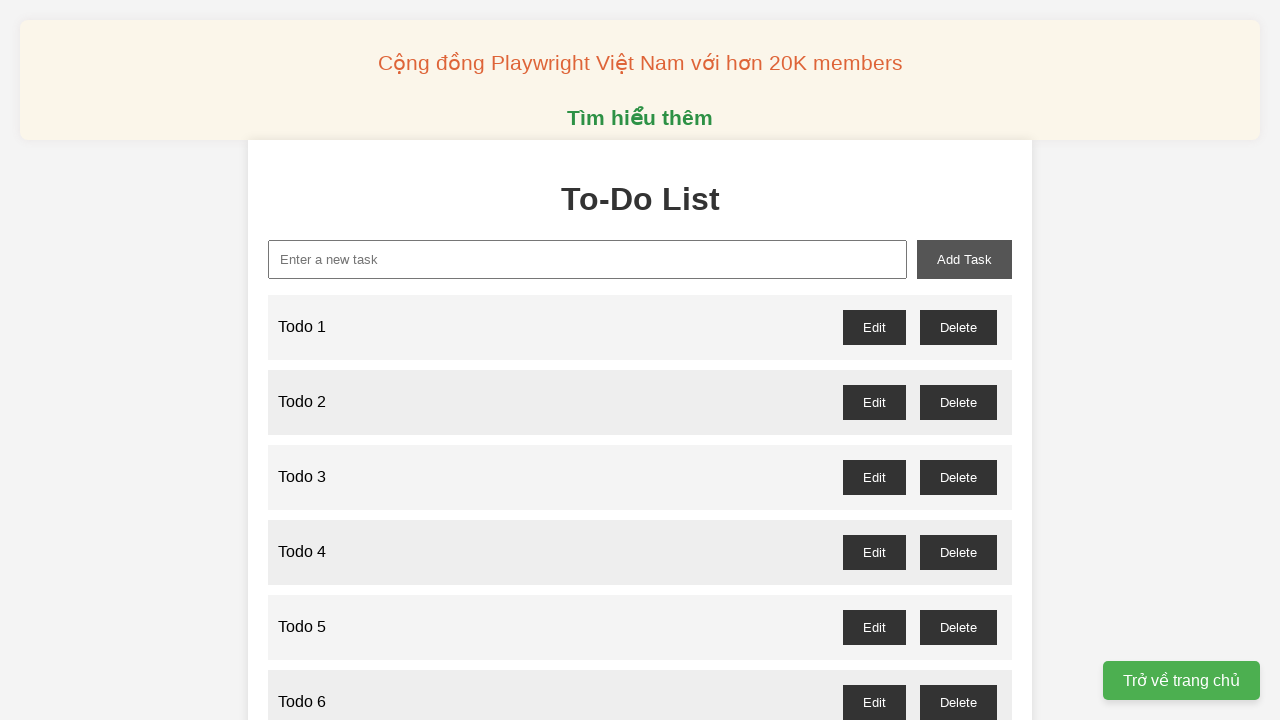

Filled new task input with 'Todo 15' on xpath=//input[@id="new-task"]
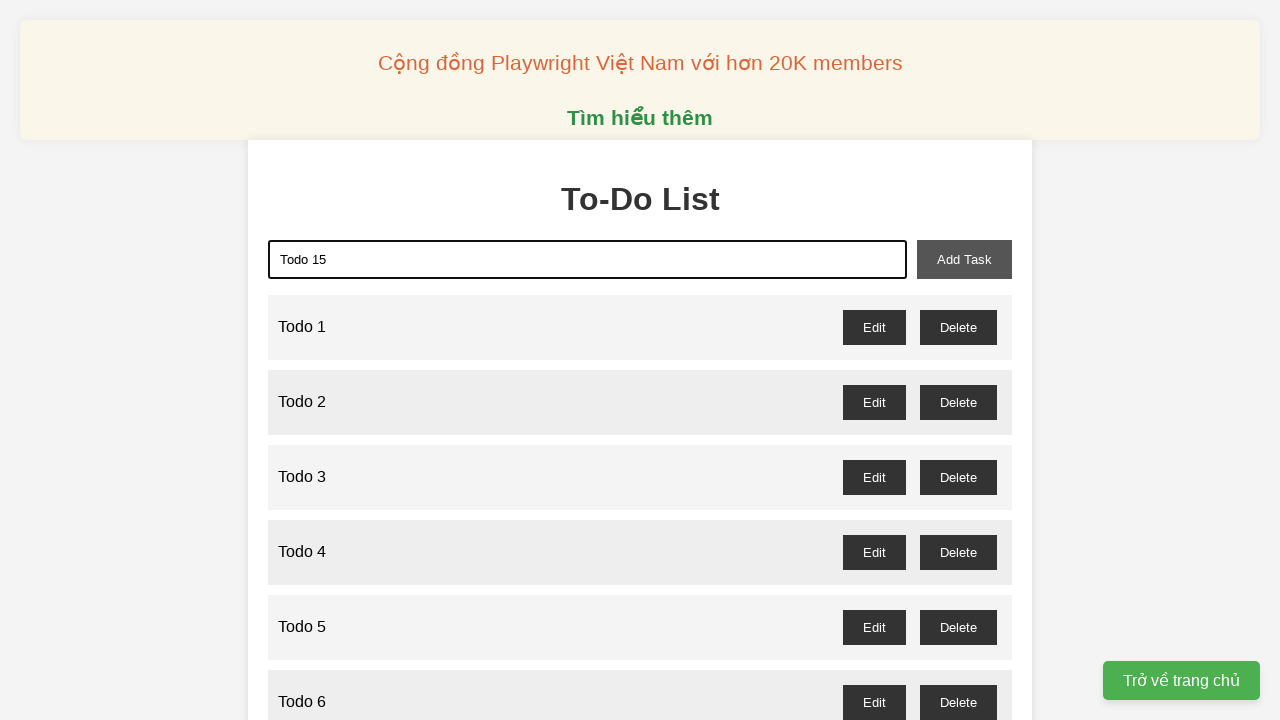

Clicked add task button to create 'Todo 15' at (964, 259) on xpath=//button[@id="add-task"]
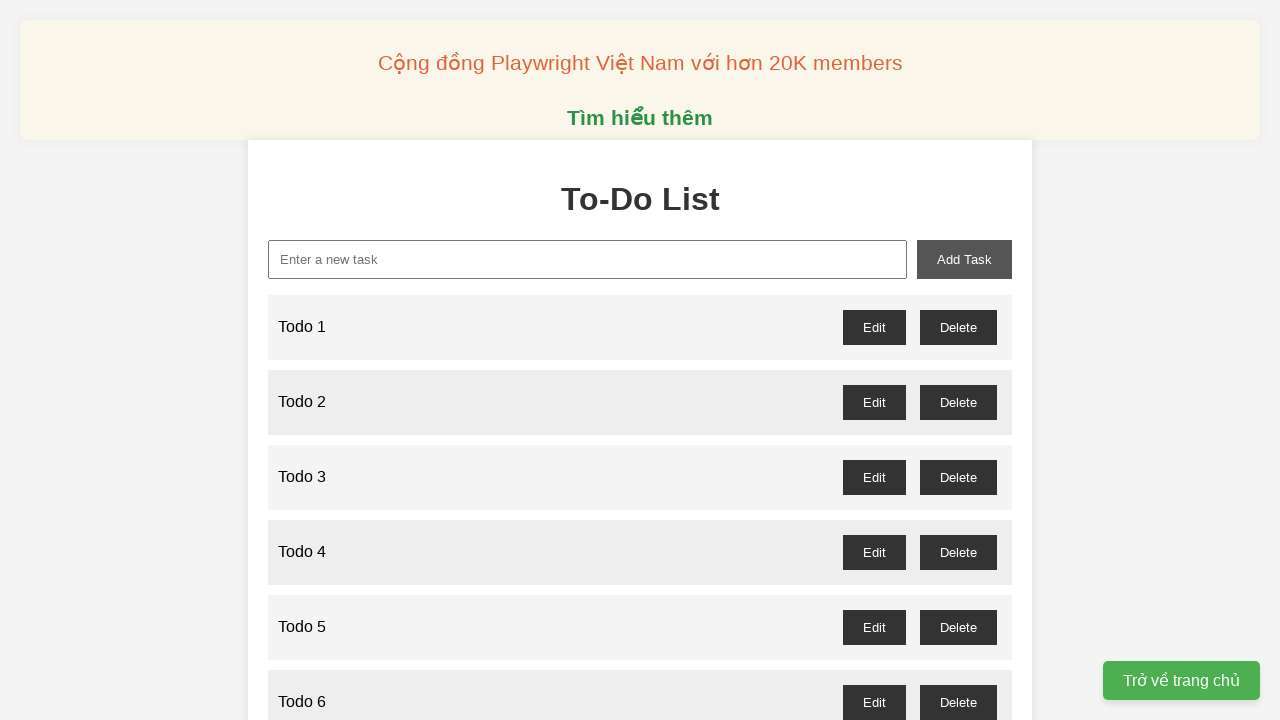

Filled new task input with 'Todo 16' on xpath=//input[@id="new-task"]
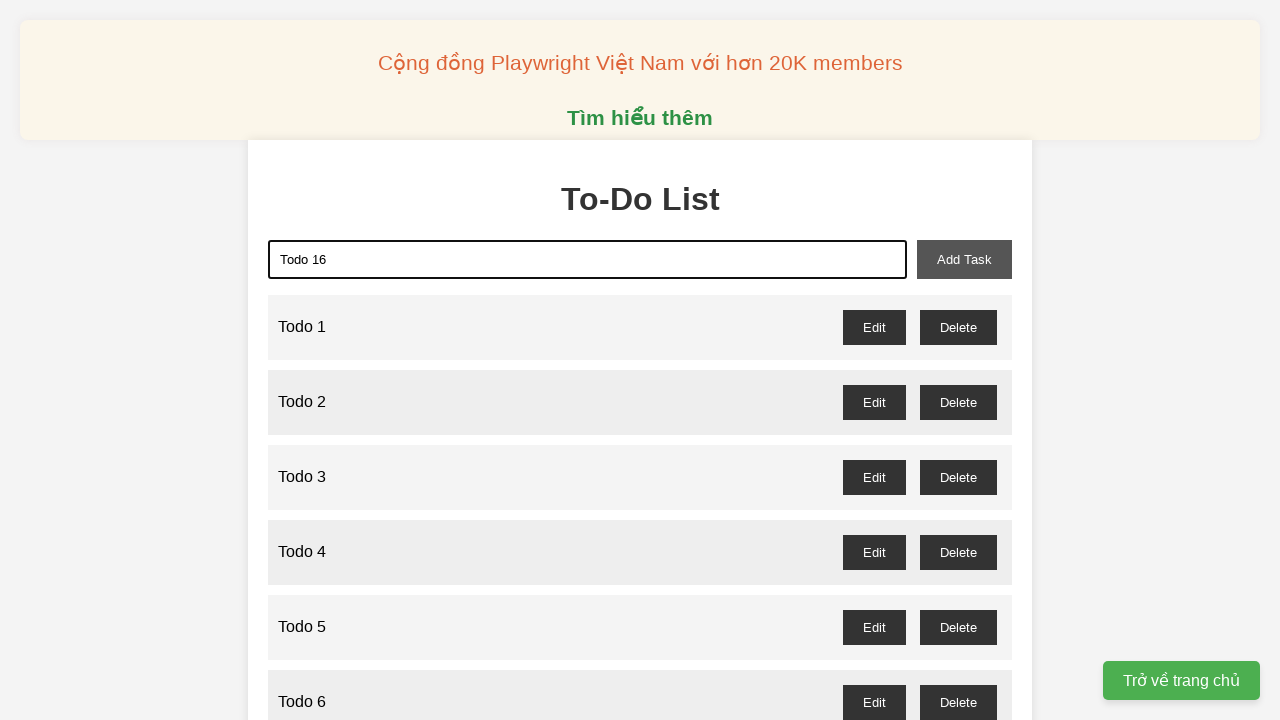

Clicked add task button to create 'Todo 16' at (964, 259) on xpath=//button[@id="add-task"]
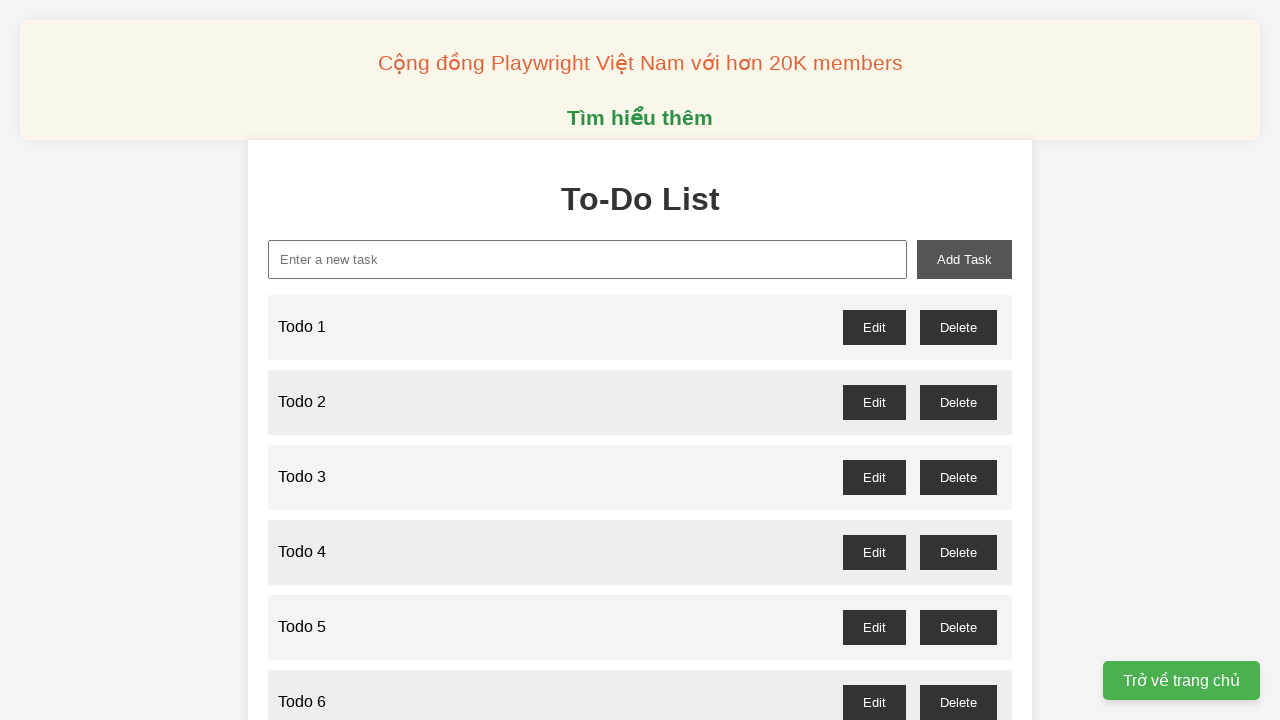

Filled new task input with 'Todo 17' on xpath=//input[@id="new-task"]
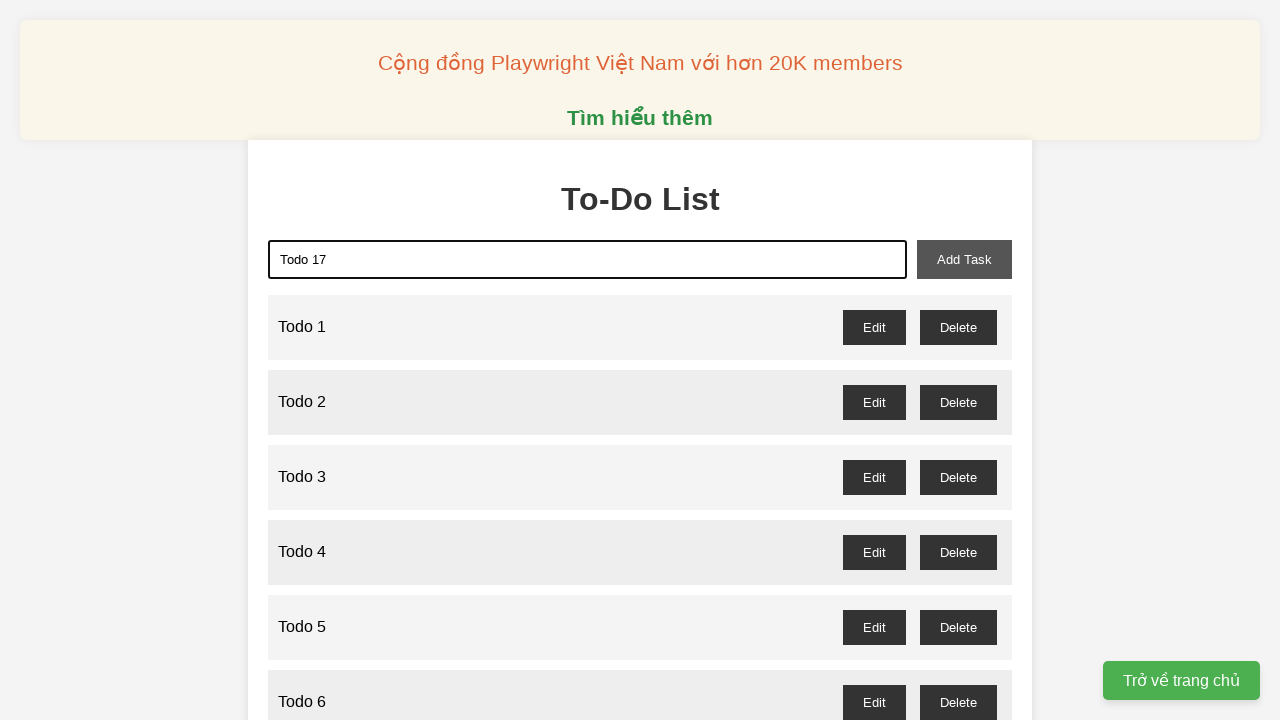

Clicked add task button to create 'Todo 17' at (964, 259) on xpath=//button[@id="add-task"]
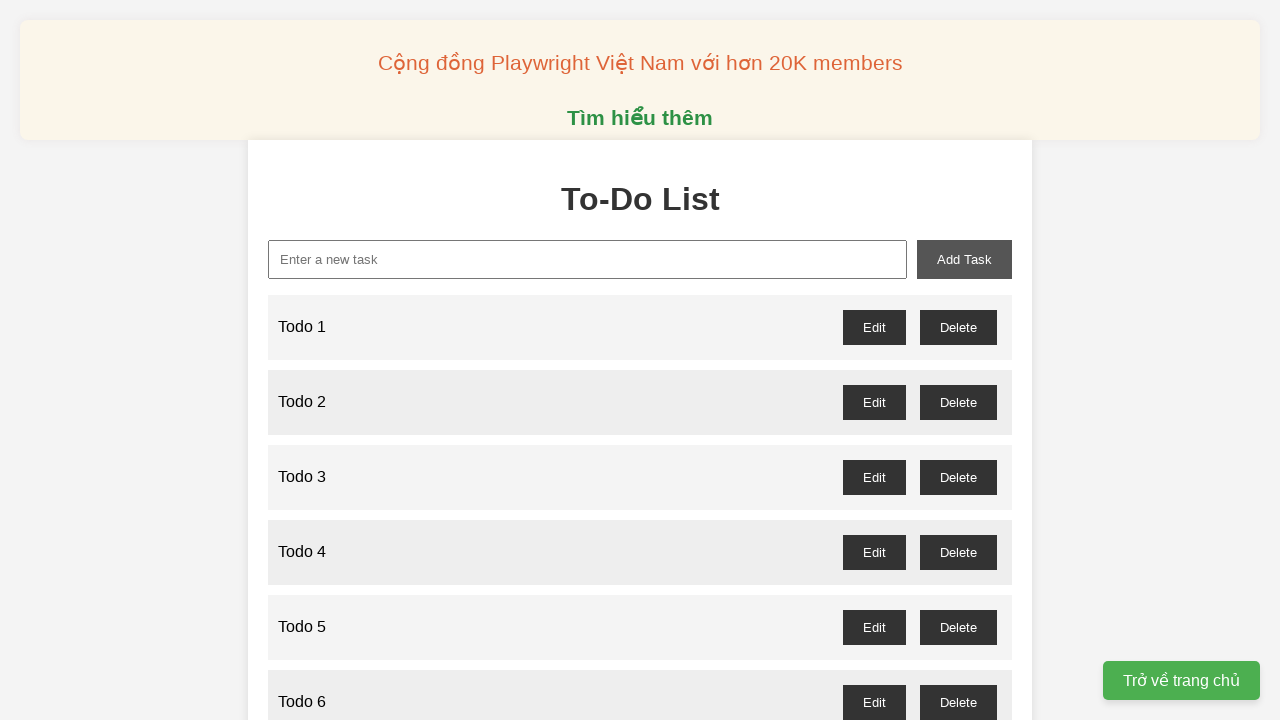

Filled new task input with 'Todo 18' on xpath=//input[@id="new-task"]
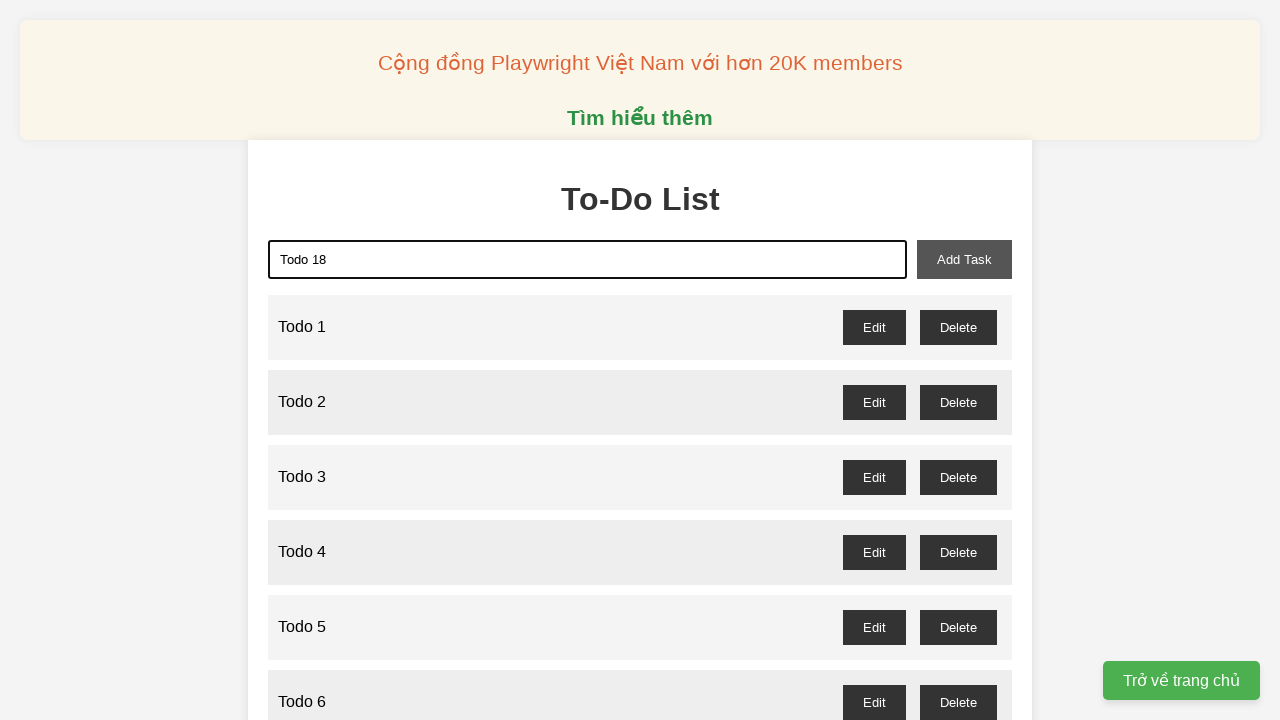

Clicked add task button to create 'Todo 18' at (964, 259) on xpath=//button[@id="add-task"]
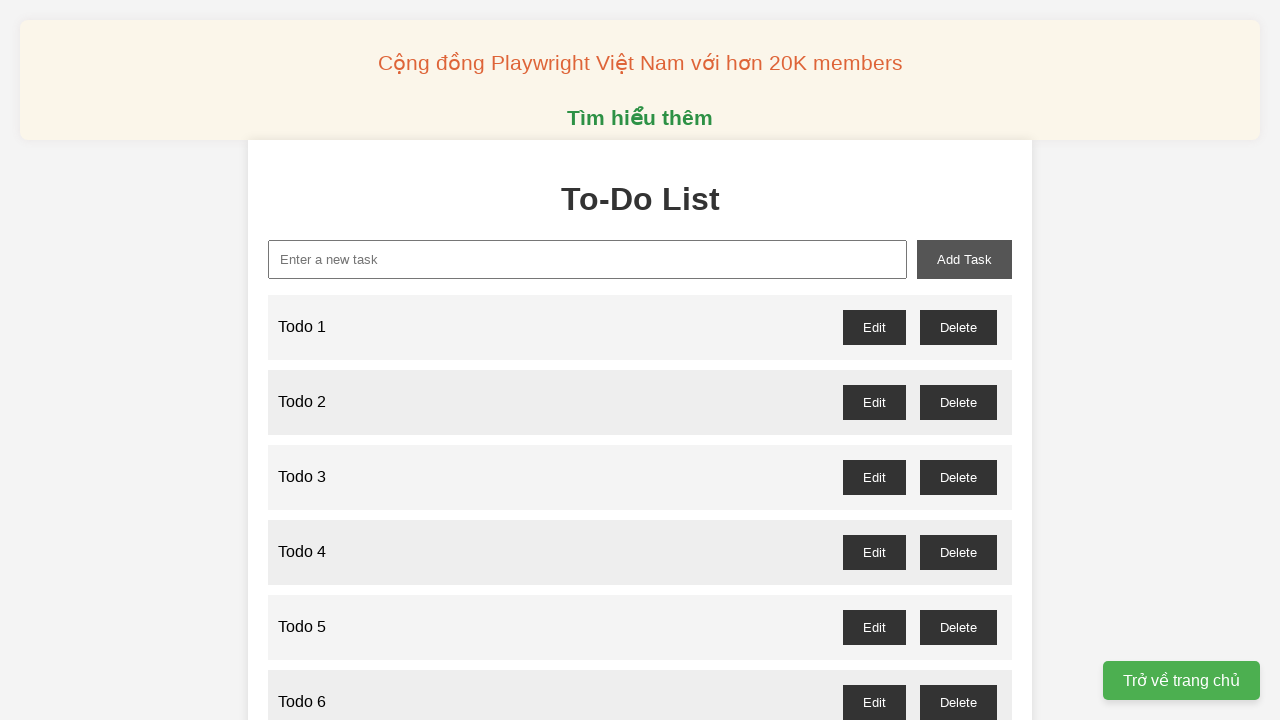

Filled new task input with 'Todo 19' on xpath=//input[@id="new-task"]
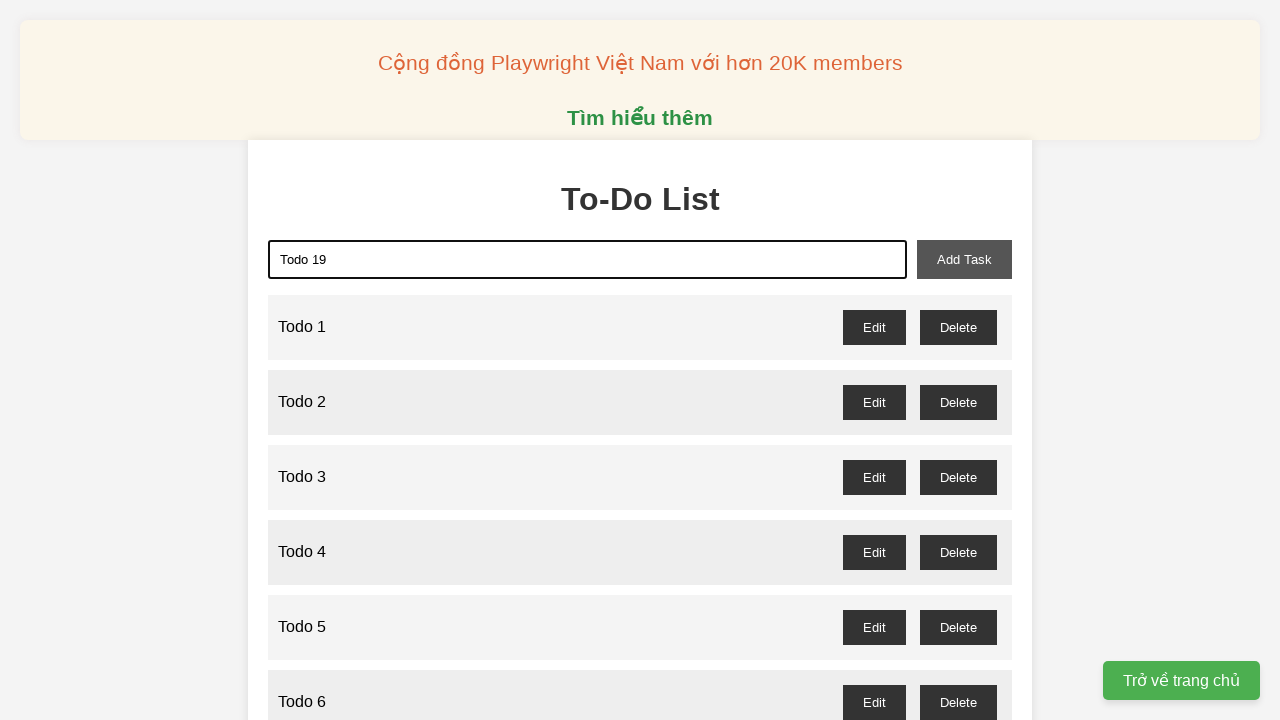

Clicked add task button to create 'Todo 19' at (964, 259) on xpath=//button[@id="add-task"]
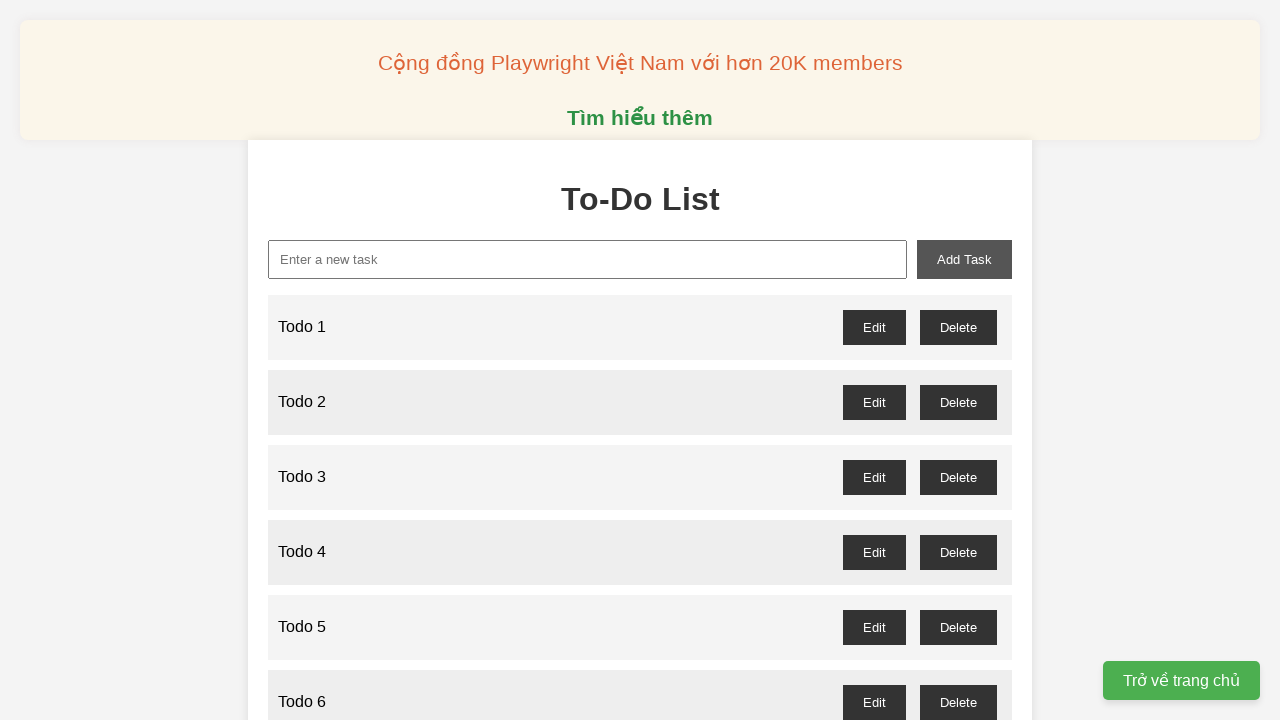

Filled new task input with 'Todo 20' on xpath=//input[@id="new-task"]
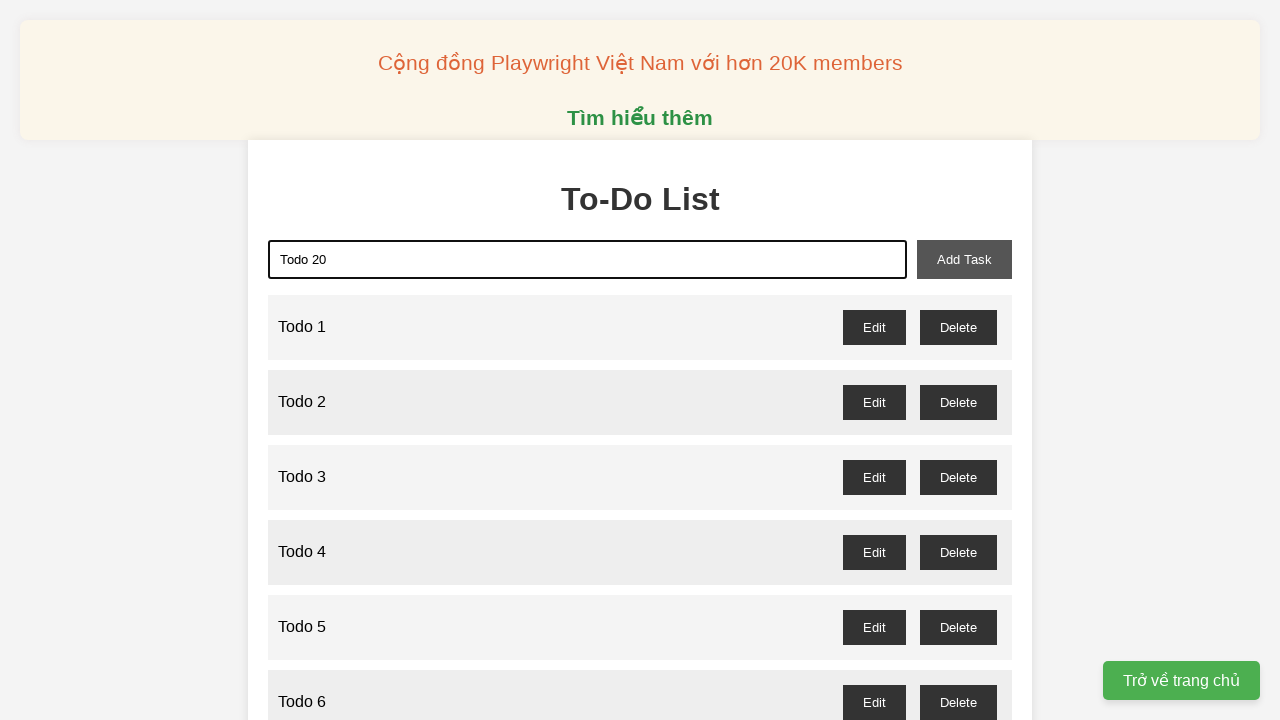

Clicked add task button to create 'Todo 20' at (964, 259) on xpath=//button[@id="add-task"]
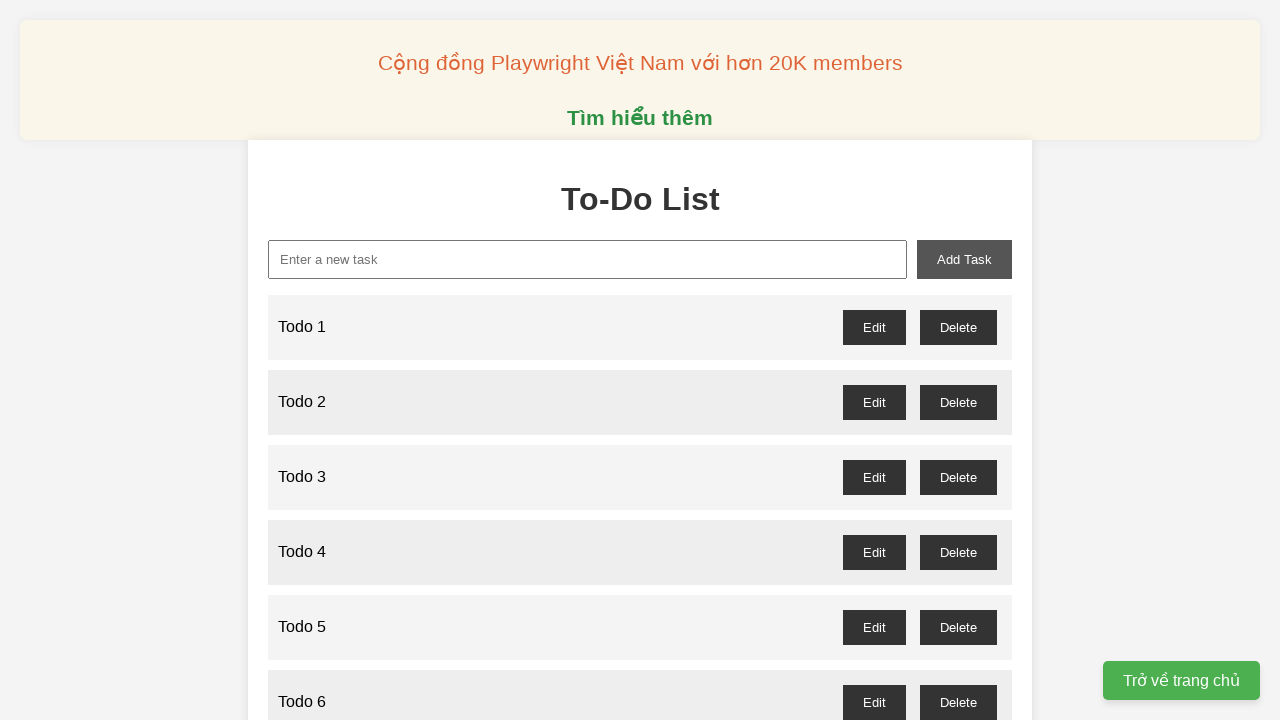

Filled new task input with 'Todo 21' on xpath=//input[@id="new-task"]
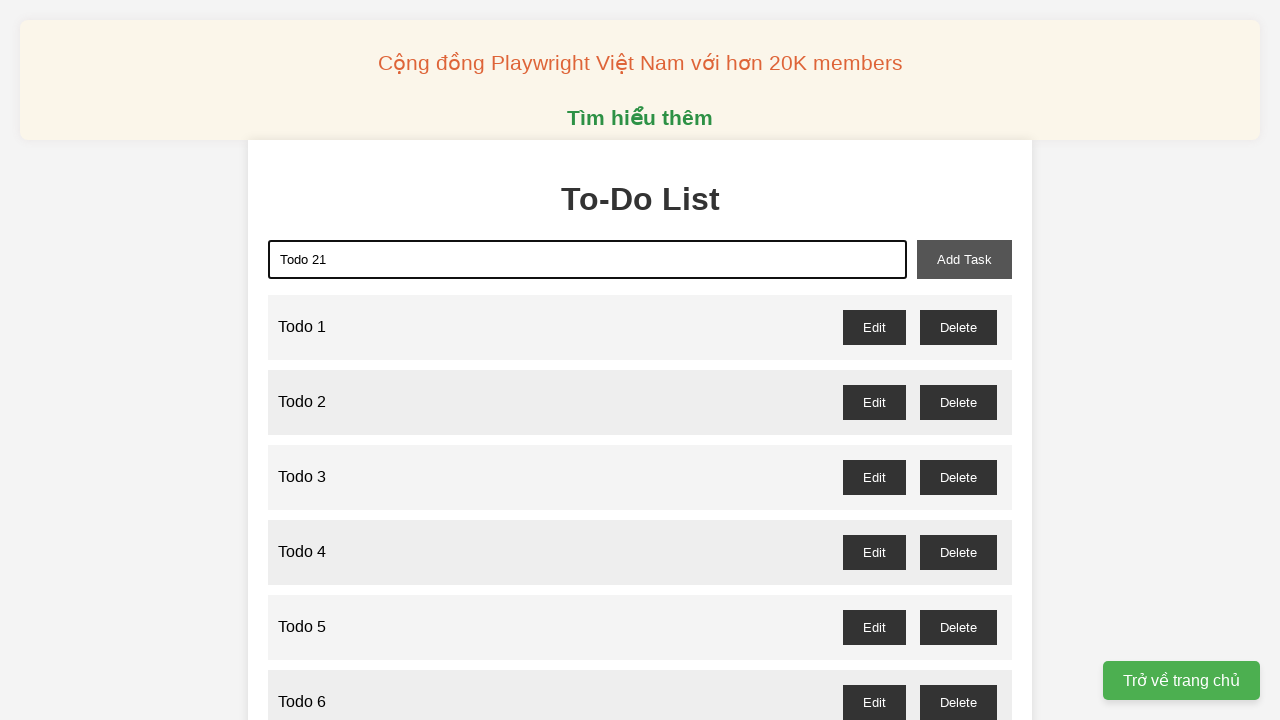

Clicked add task button to create 'Todo 21' at (964, 259) on xpath=//button[@id="add-task"]
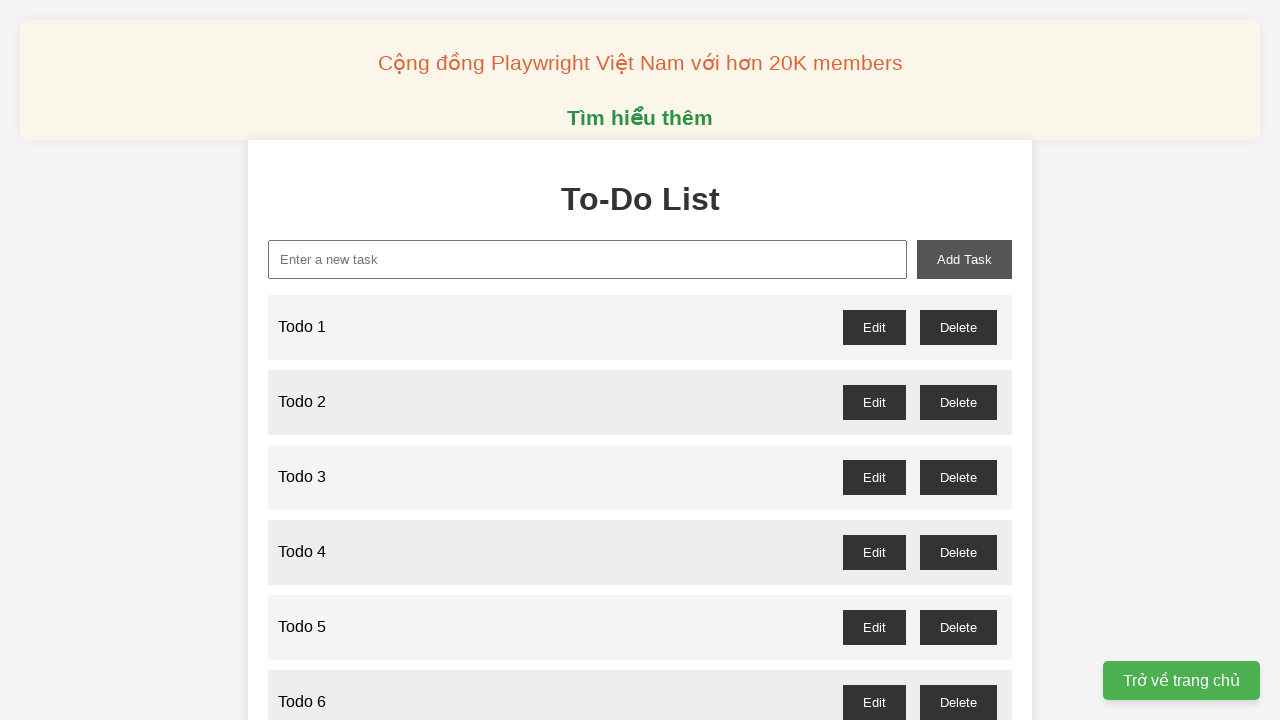

Filled new task input with 'Todo 22' on xpath=//input[@id="new-task"]
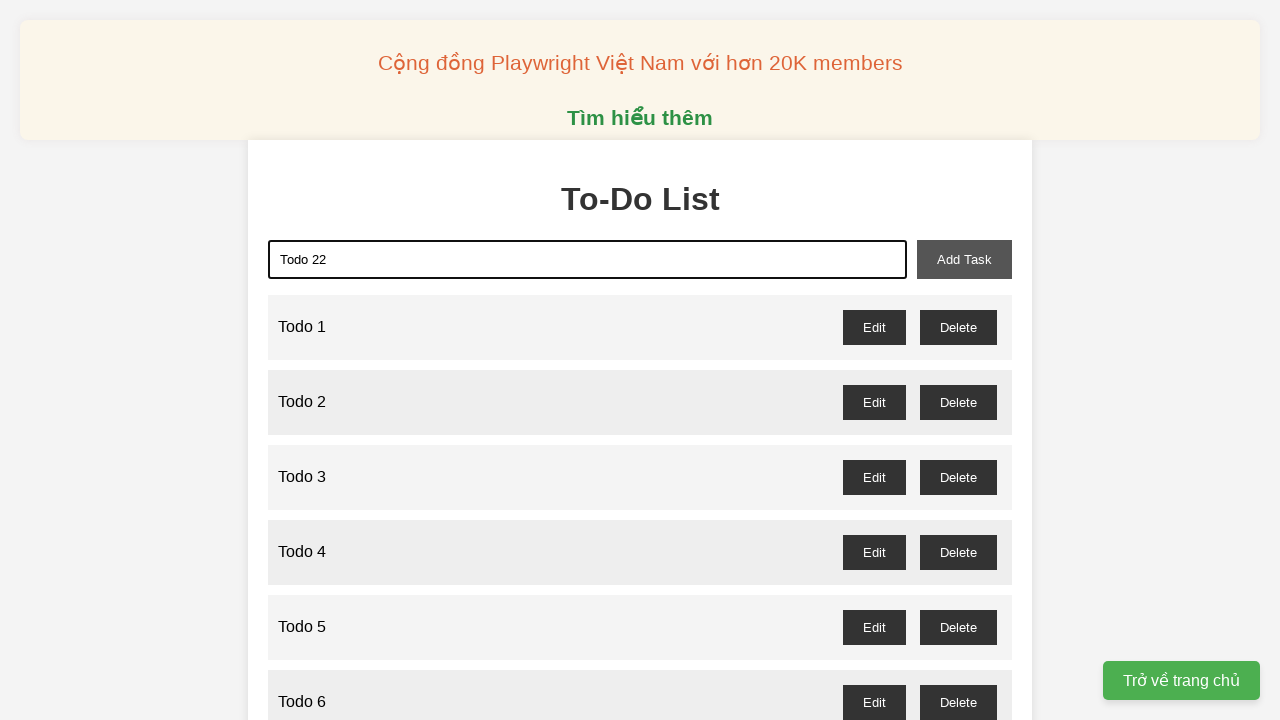

Clicked add task button to create 'Todo 22' at (964, 259) on xpath=//button[@id="add-task"]
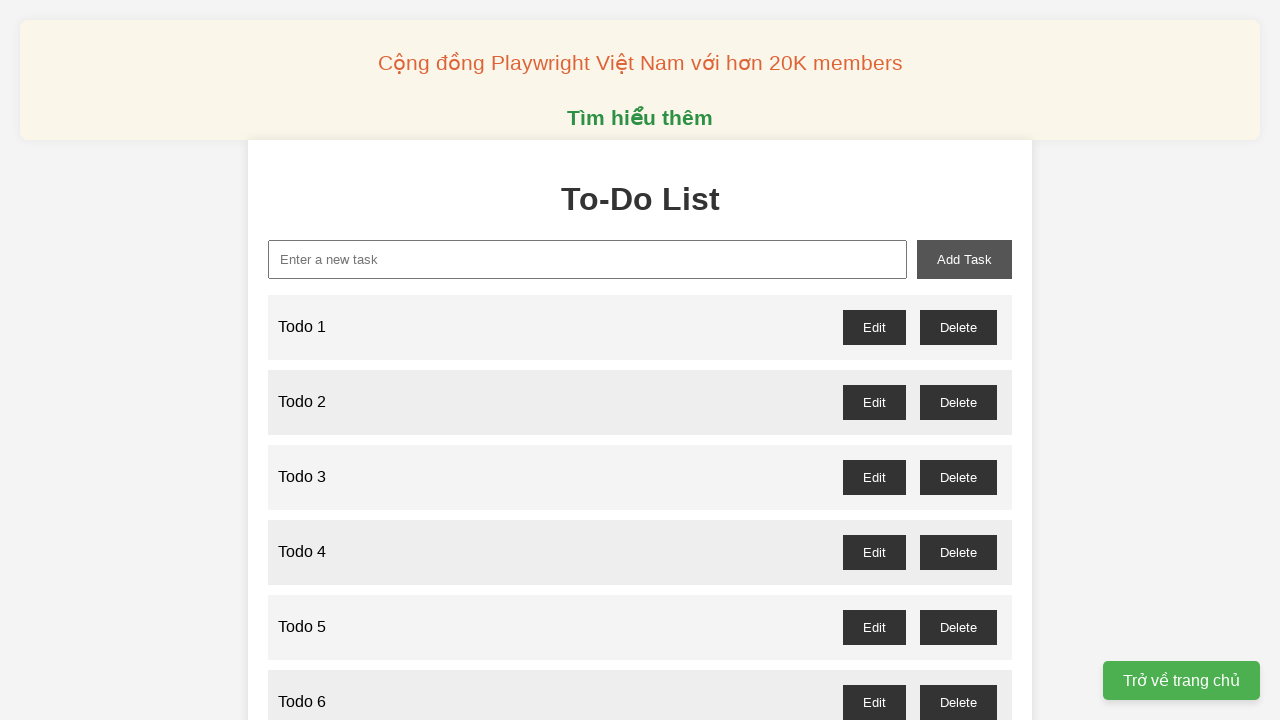

Filled new task input with 'Todo 23' on xpath=//input[@id="new-task"]
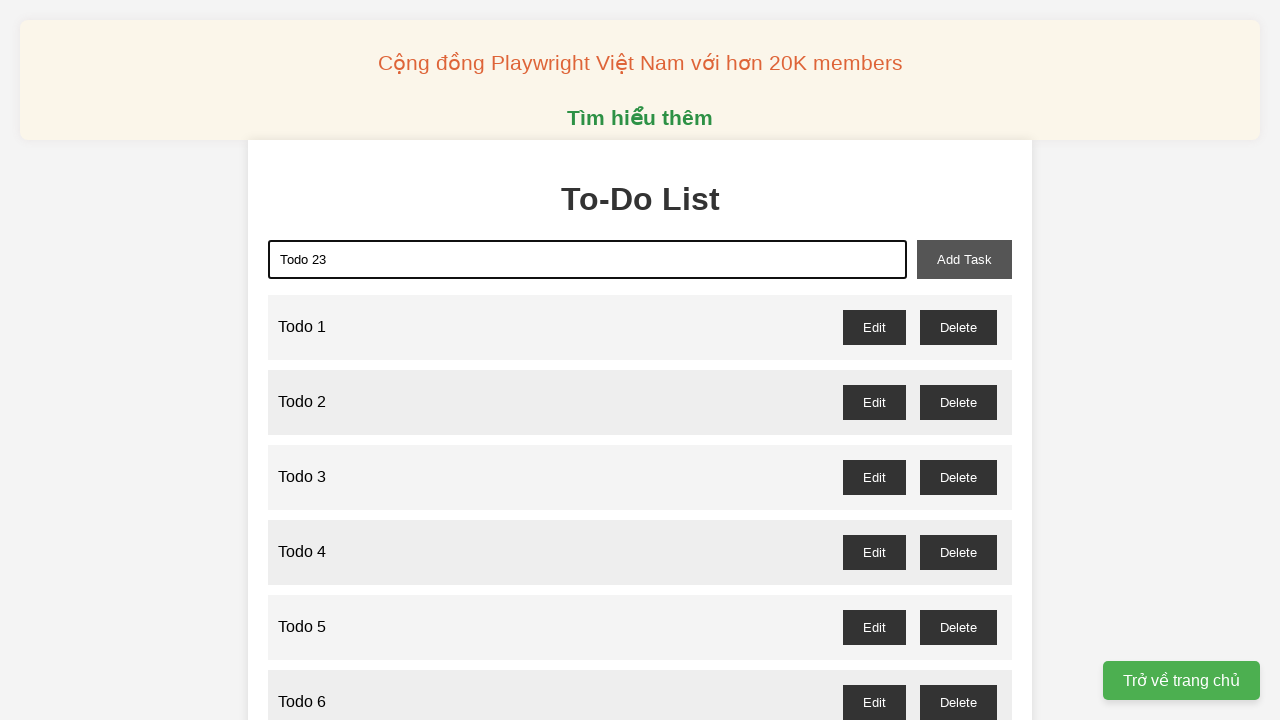

Clicked add task button to create 'Todo 23' at (964, 259) on xpath=//button[@id="add-task"]
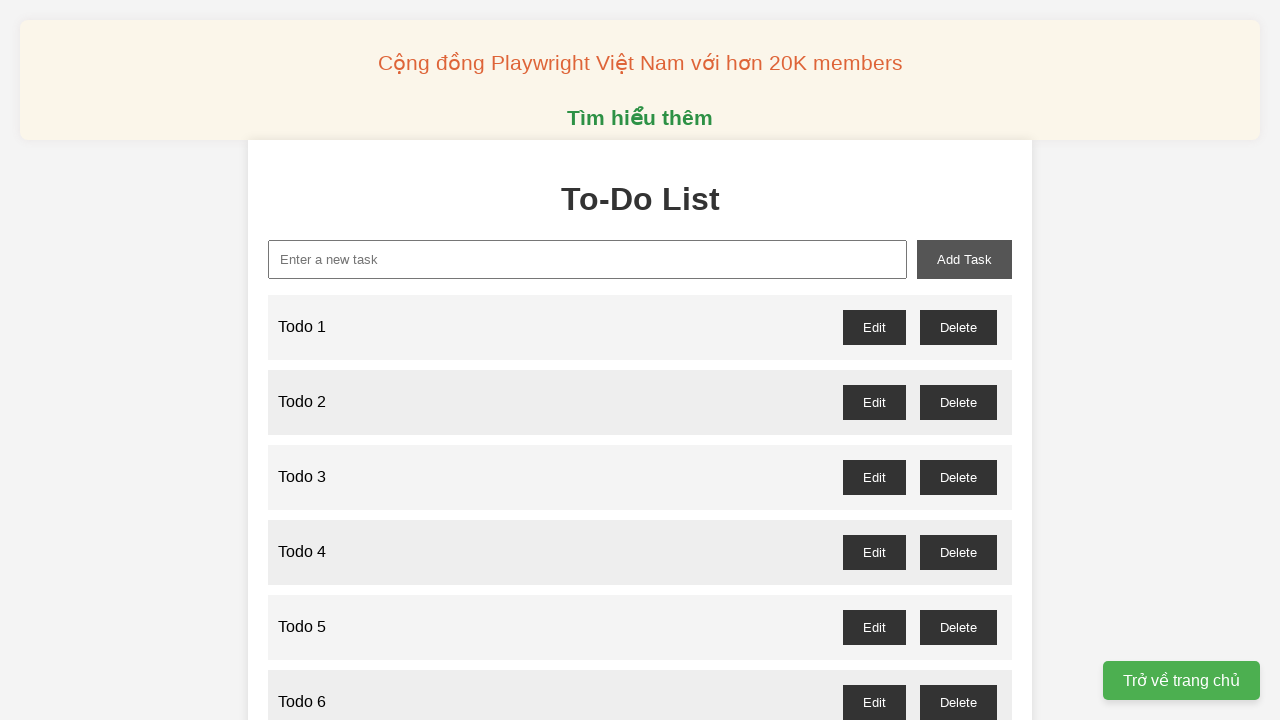

Filled new task input with 'Todo 24' on xpath=//input[@id="new-task"]
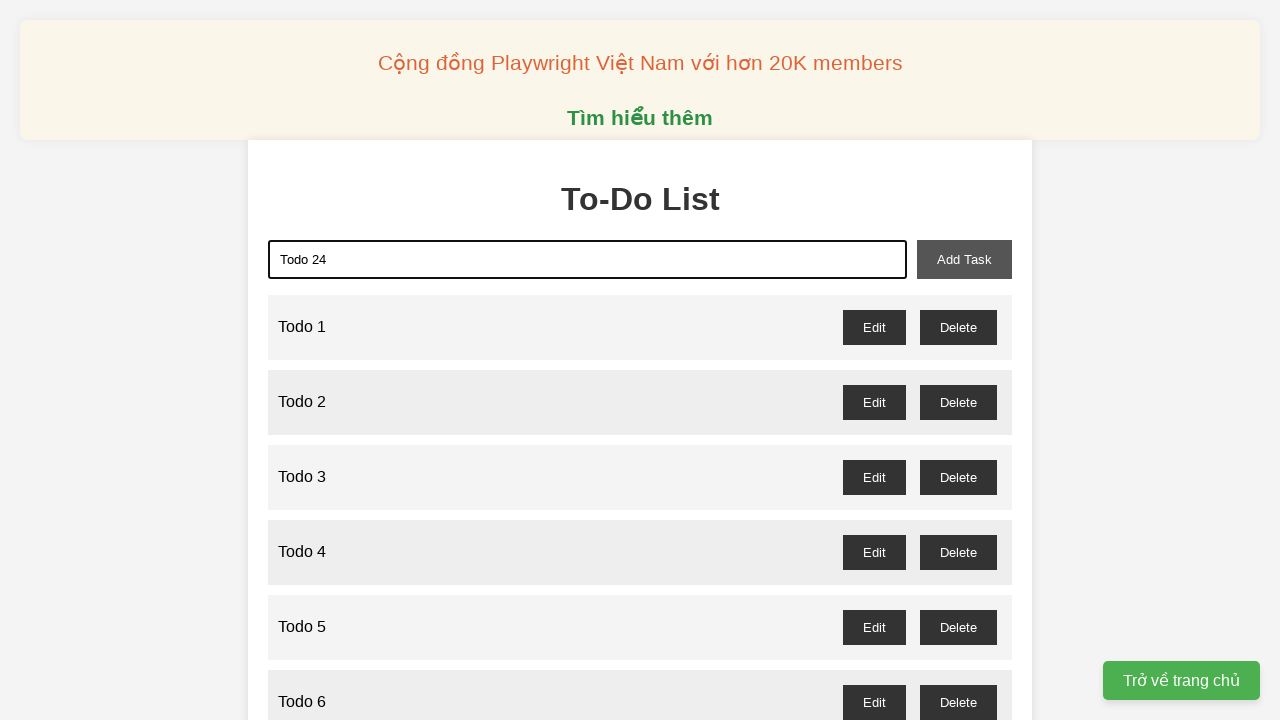

Clicked add task button to create 'Todo 24' at (964, 259) on xpath=//button[@id="add-task"]
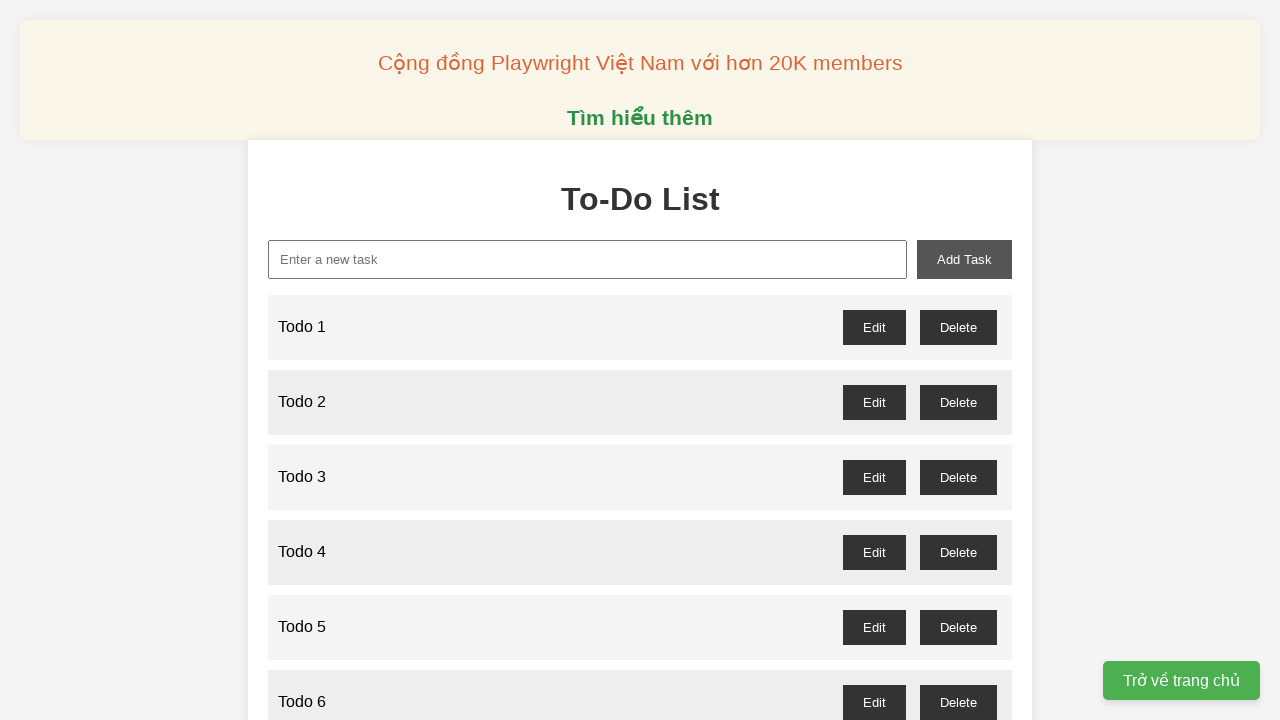

Filled new task input with 'Todo 25' on xpath=//input[@id="new-task"]
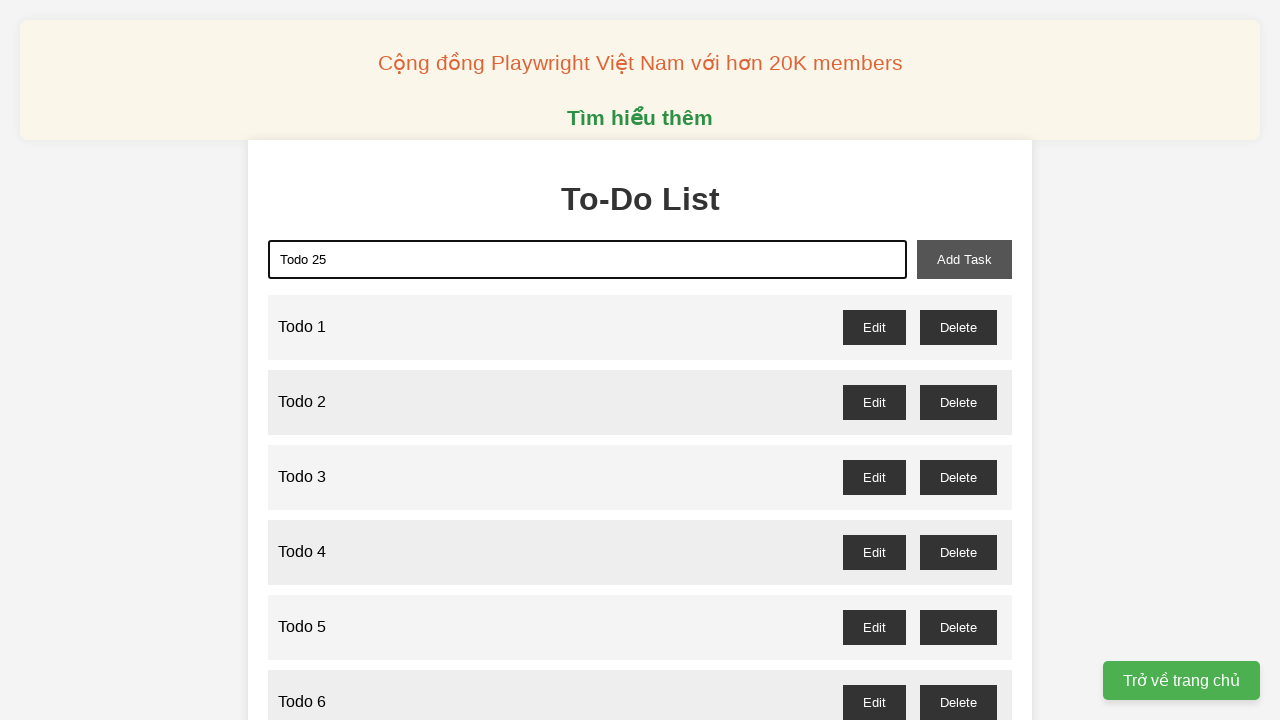

Clicked add task button to create 'Todo 25' at (964, 259) on xpath=//button[@id="add-task"]
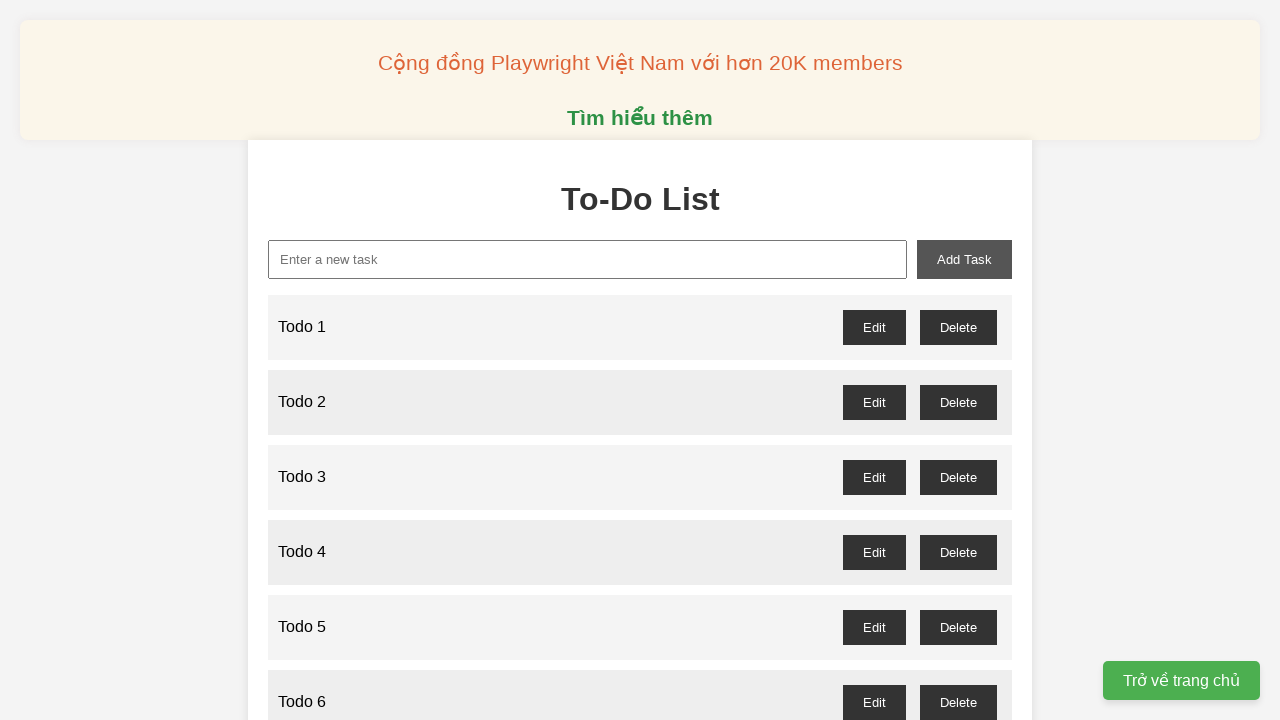

Filled new task input with 'Todo 26' on xpath=//input[@id="new-task"]
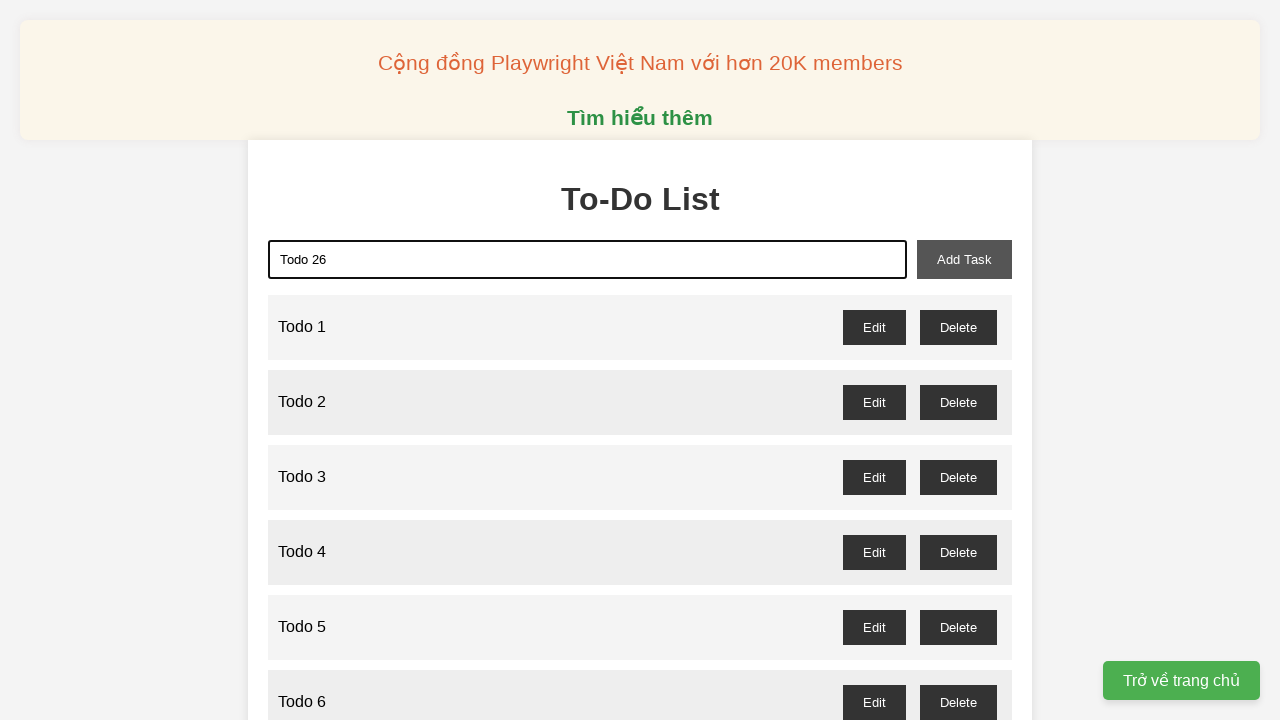

Clicked add task button to create 'Todo 26' at (964, 259) on xpath=//button[@id="add-task"]
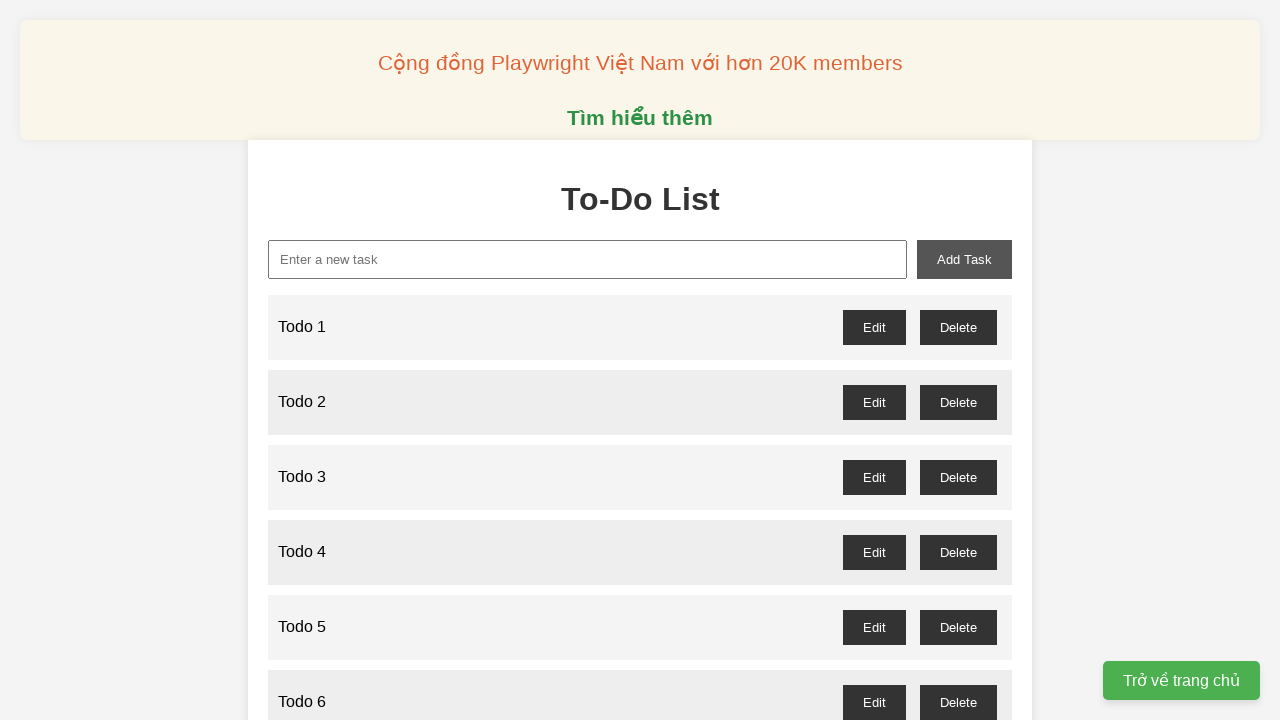

Filled new task input with 'Todo 27' on xpath=//input[@id="new-task"]
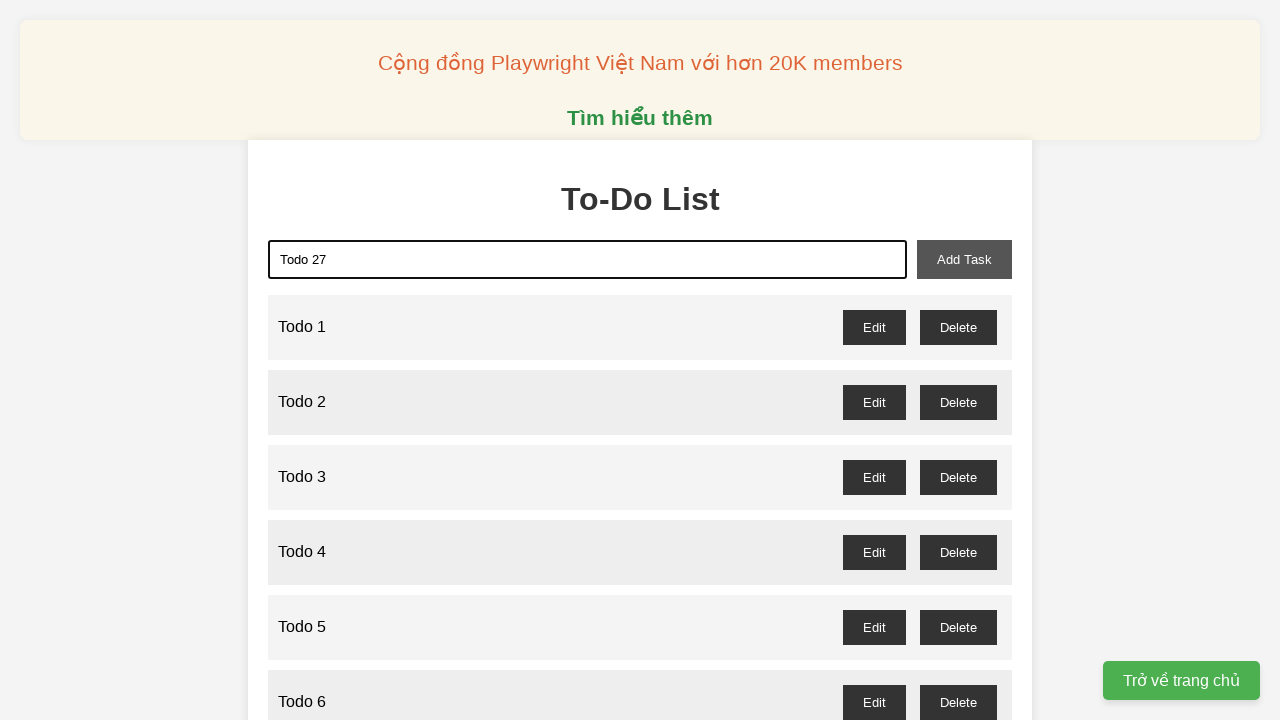

Clicked add task button to create 'Todo 27' at (964, 259) on xpath=//button[@id="add-task"]
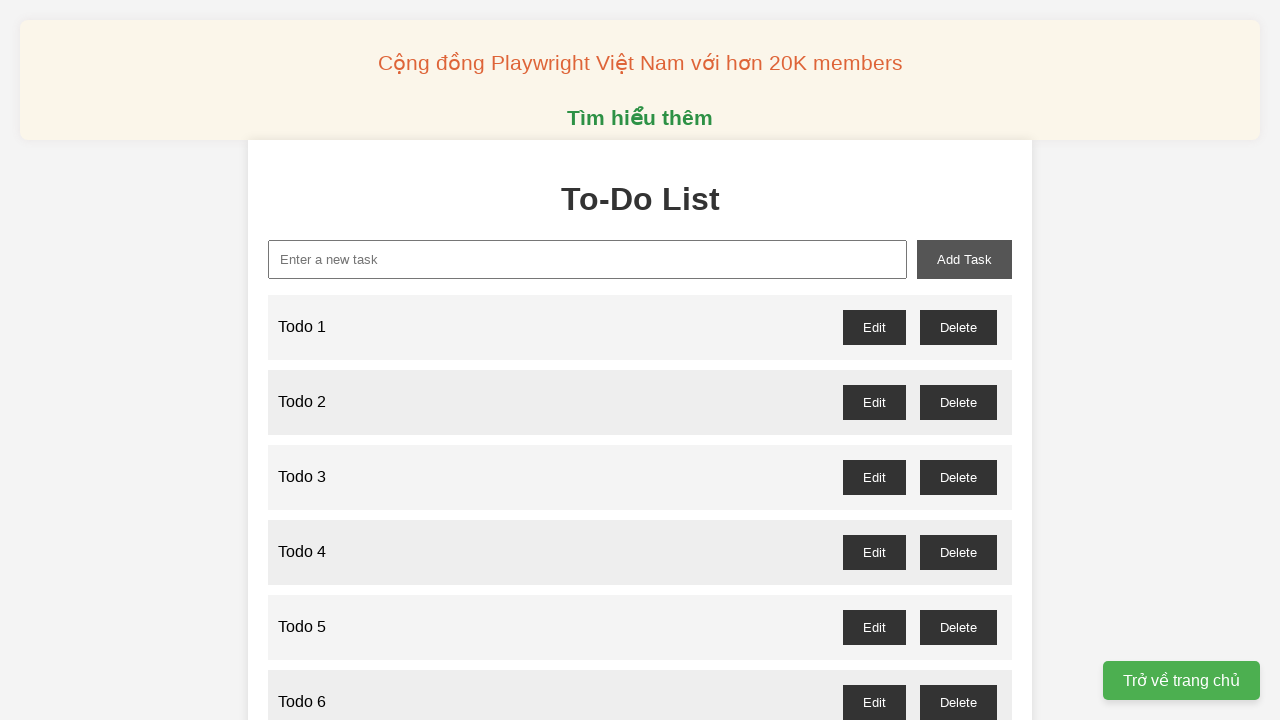

Filled new task input with 'Todo 28' on xpath=//input[@id="new-task"]
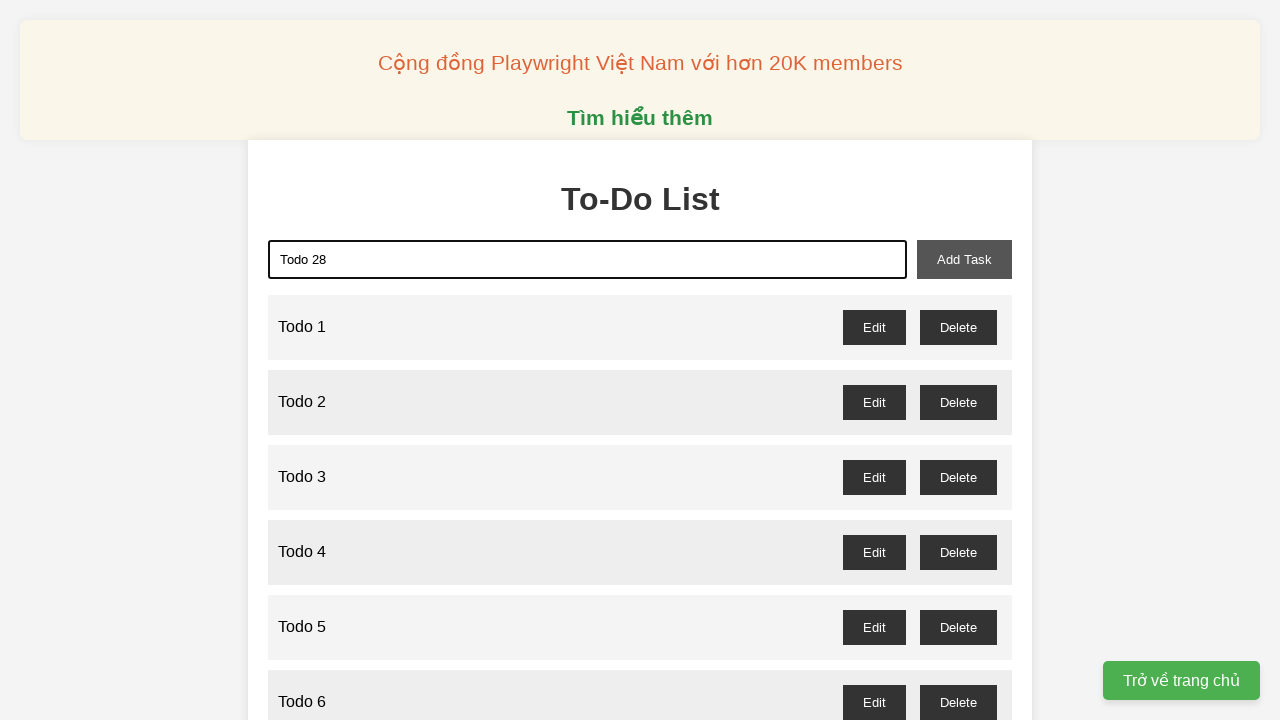

Clicked add task button to create 'Todo 28' at (964, 259) on xpath=//button[@id="add-task"]
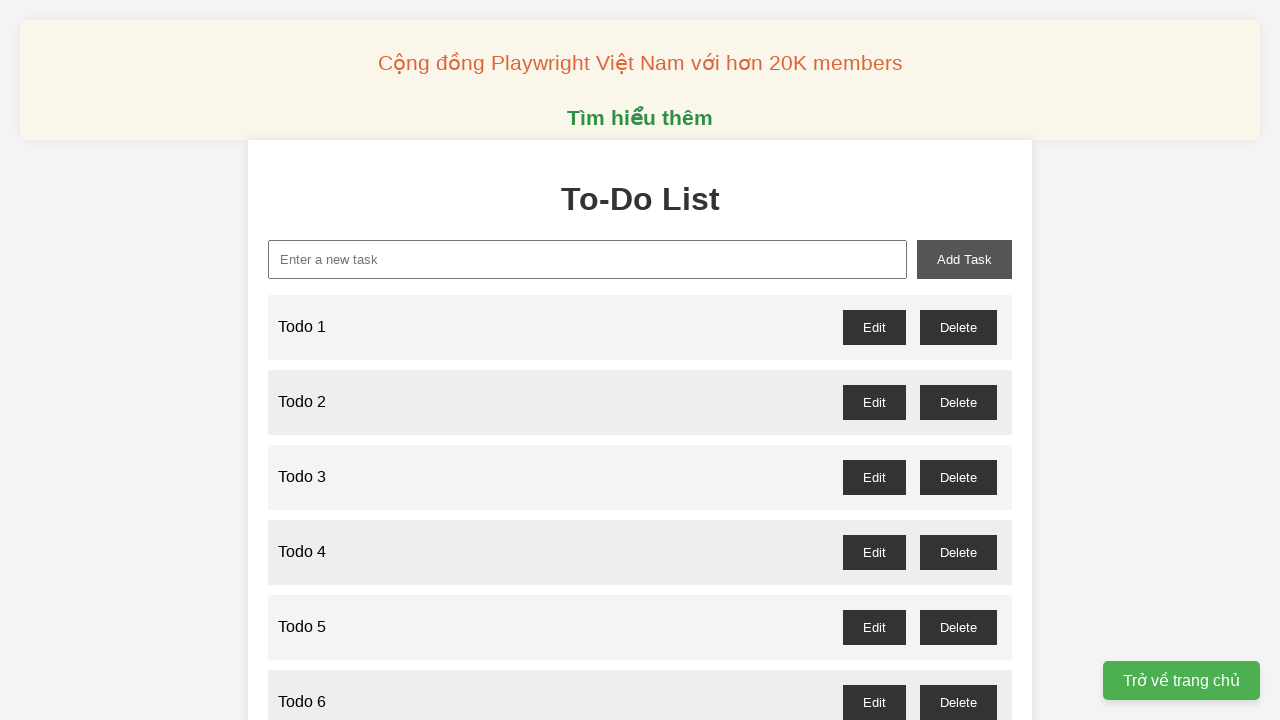

Filled new task input with 'Todo 29' on xpath=//input[@id="new-task"]
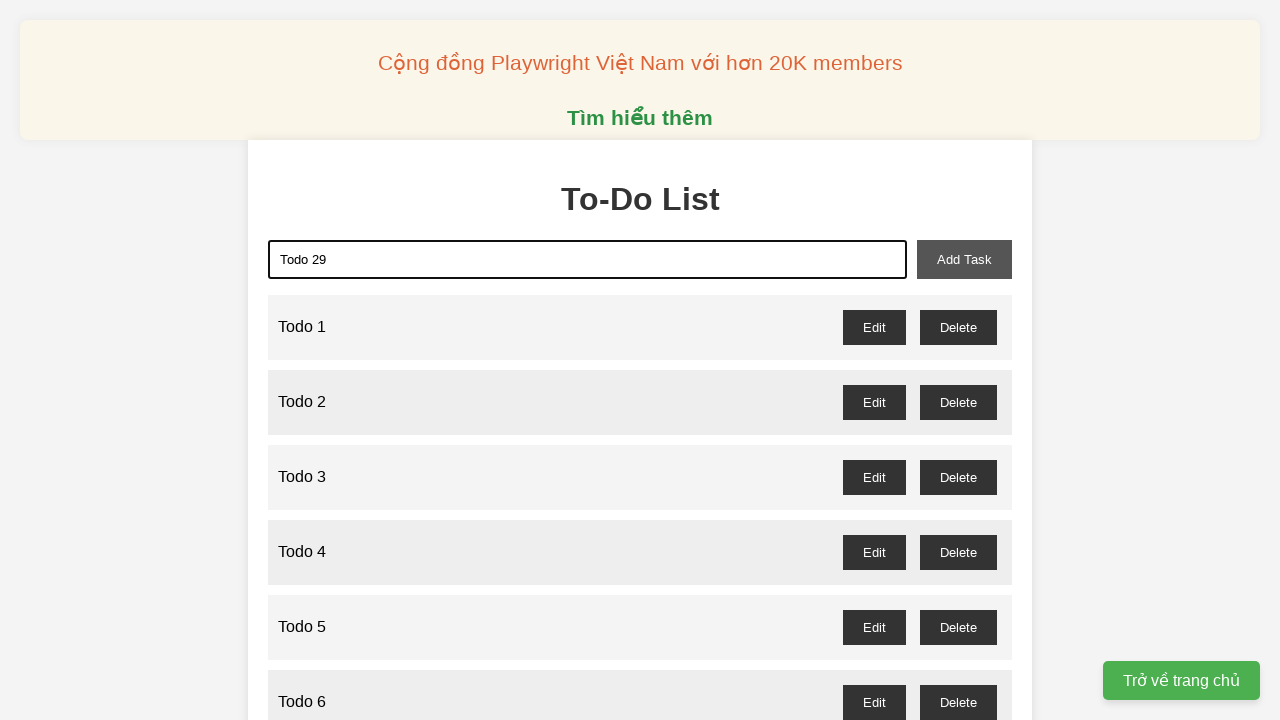

Clicked add task button to create 'Todo 29' at (964, 259) on xpath=//button[@id="add-task"]
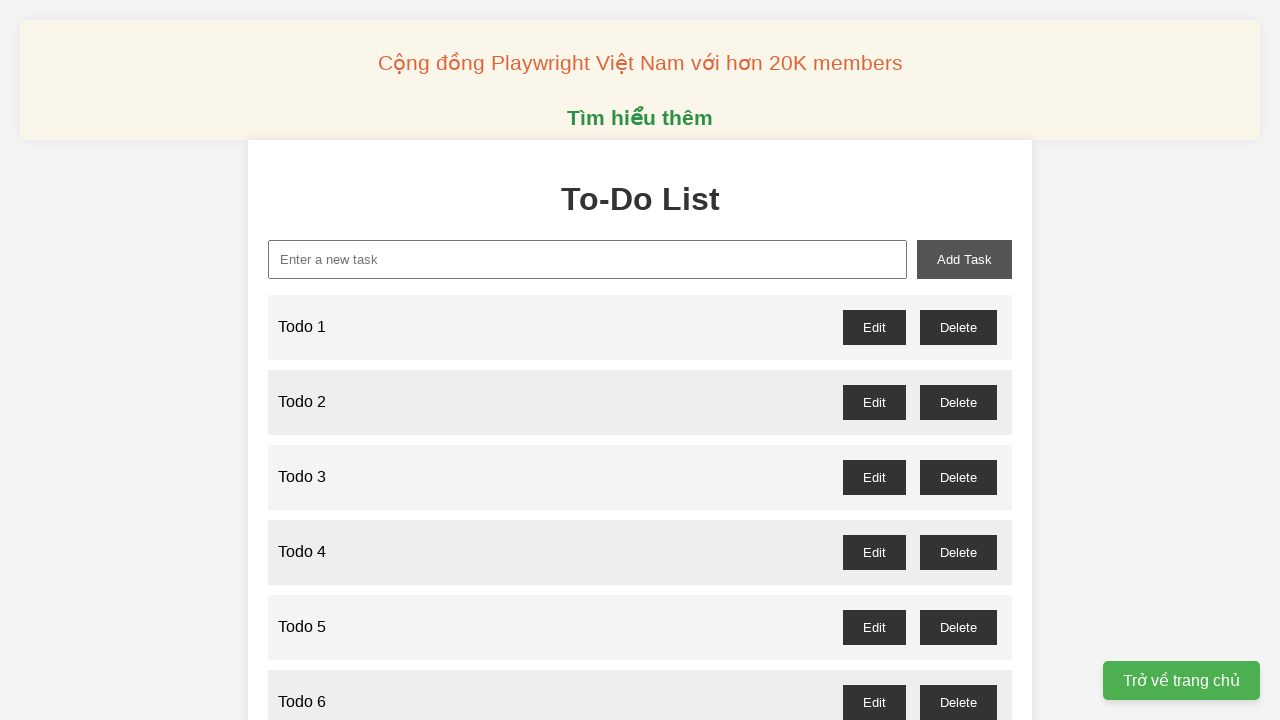

Filled new task input with 'Todo 30' on xpath=//input[@id="new-task"]
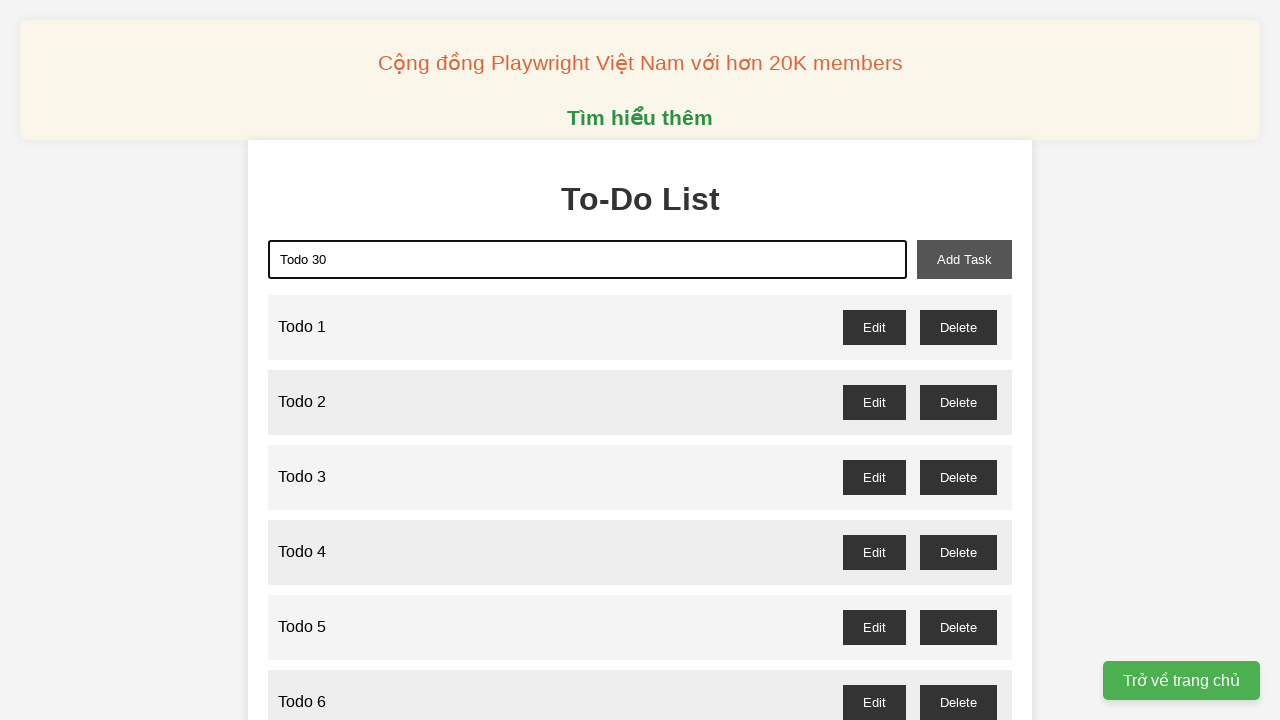

Clicked add task button to create 'Todo 30' at (964, 259) on xpath=//button[@id="add-task"]
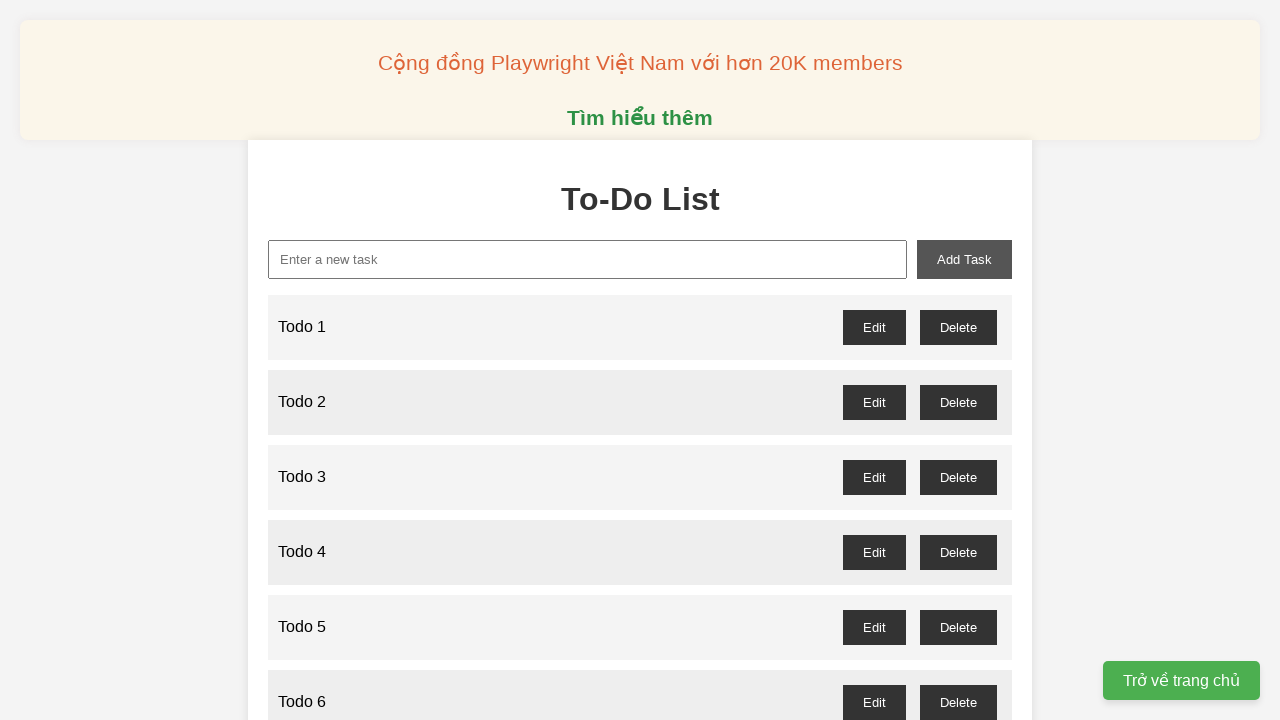

Filled new task input with 'Todo 31' on xpath=//input[@id="new-task"]
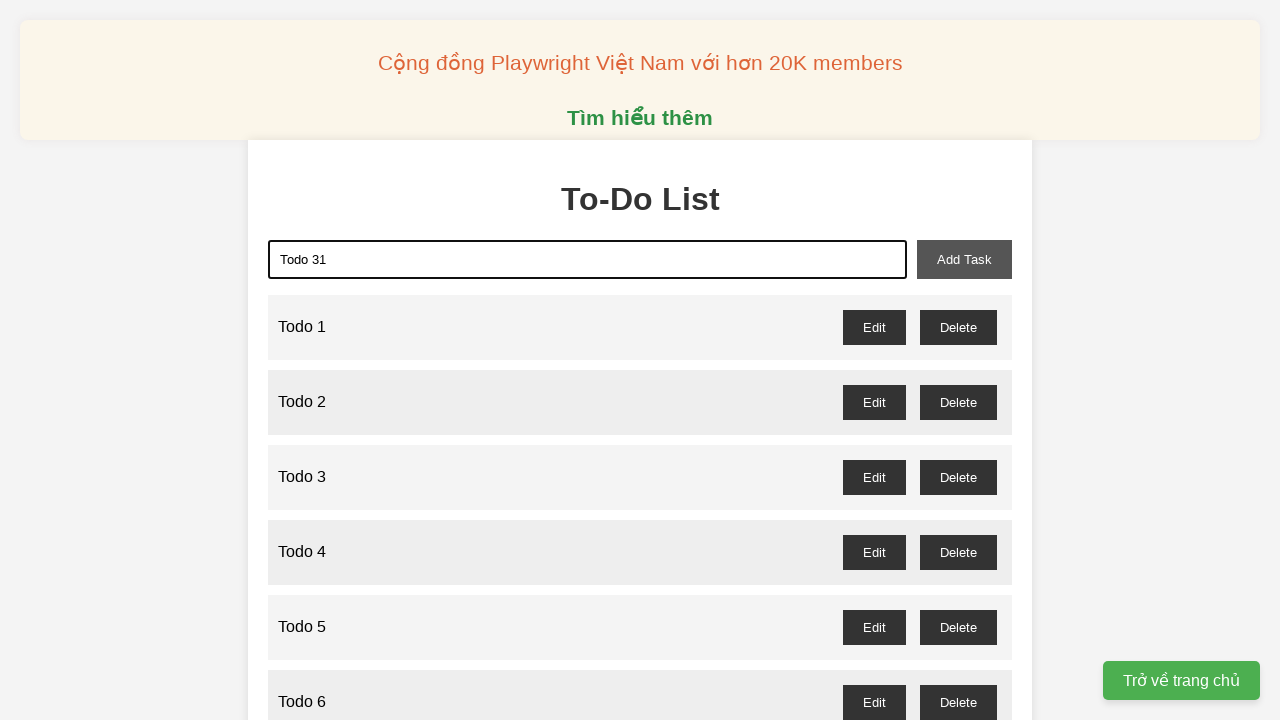

Clicked add task button to create 'Todo 31' at (964, 259) on xpath=//button[@id="add-task"]
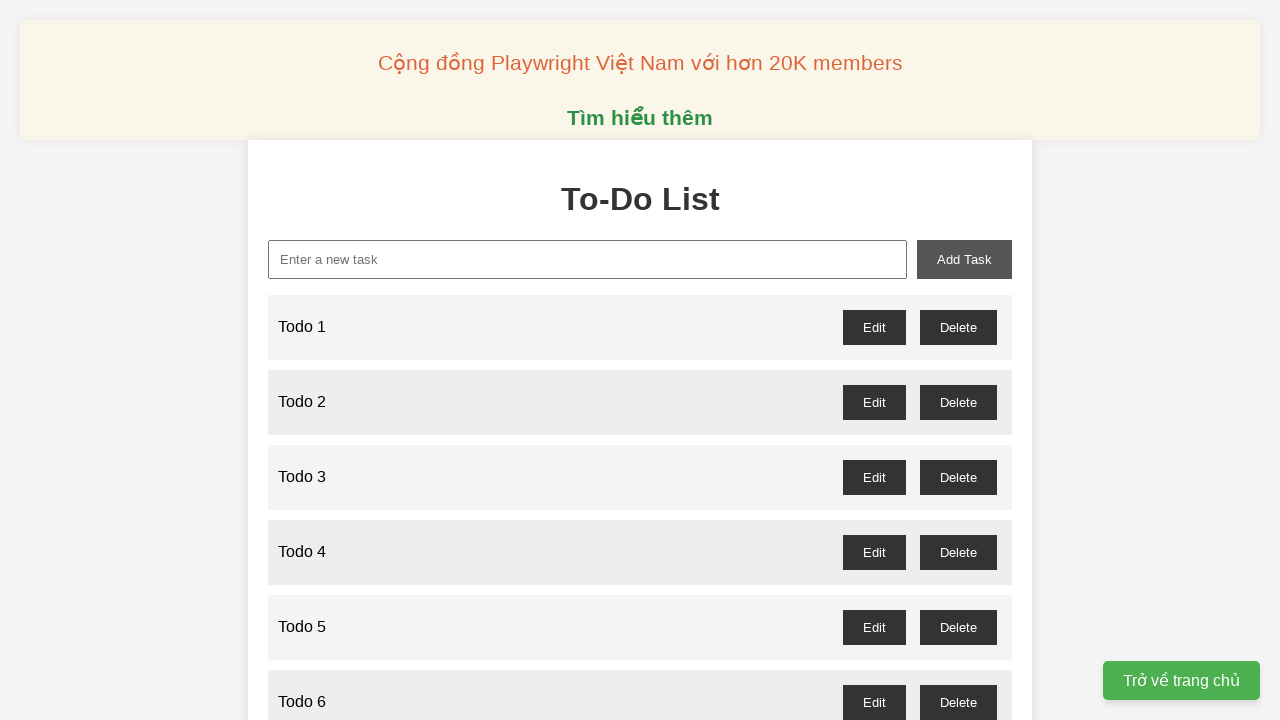

Filled new task input with 'Todo 32' on xpath=//input[@id="new-task"]
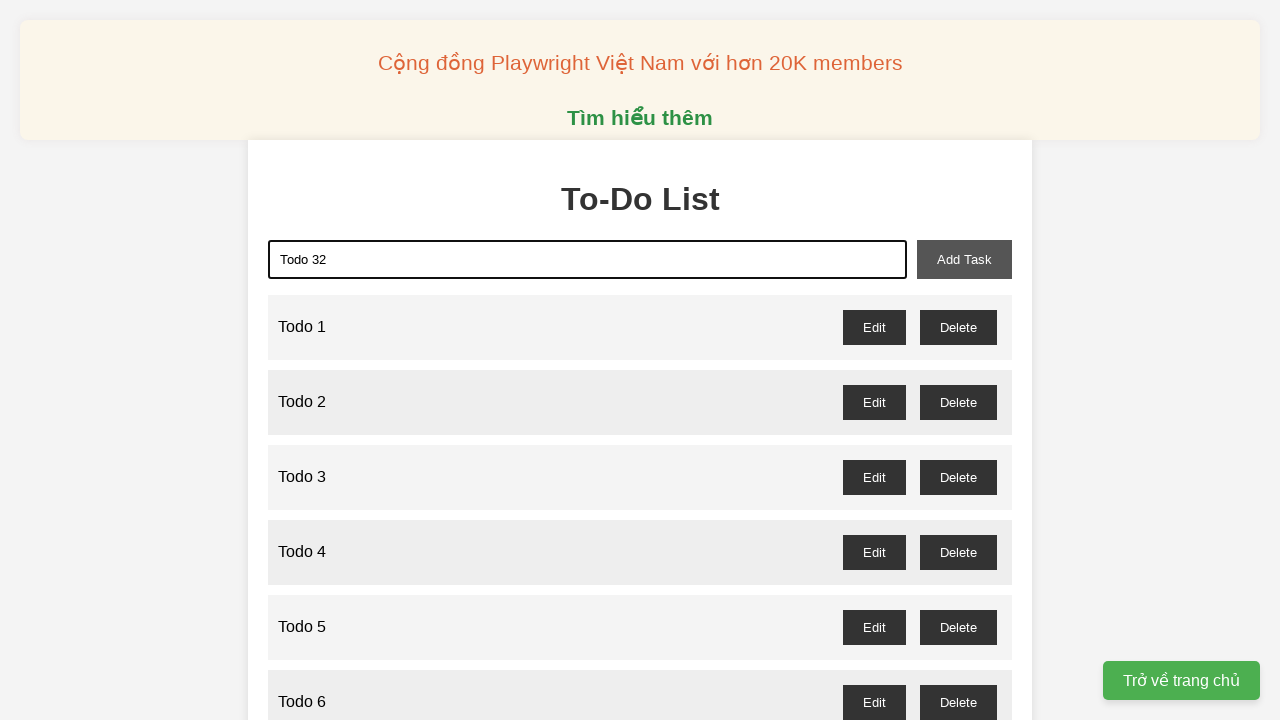

Clicked add task button to create 'Todo 32' at (964, 259) on xpath=//button[@id="add-task"]
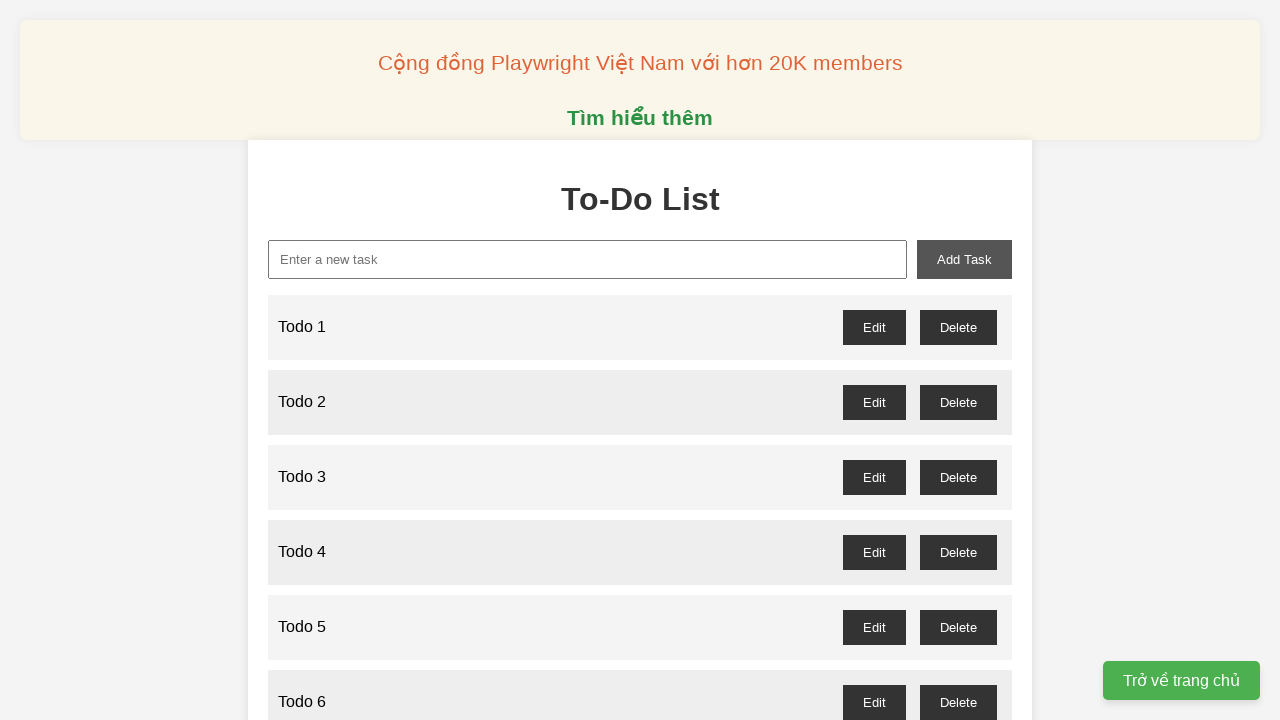

Filled new task input with 'Todo 33' on xpath=//input[@id="new-task"]
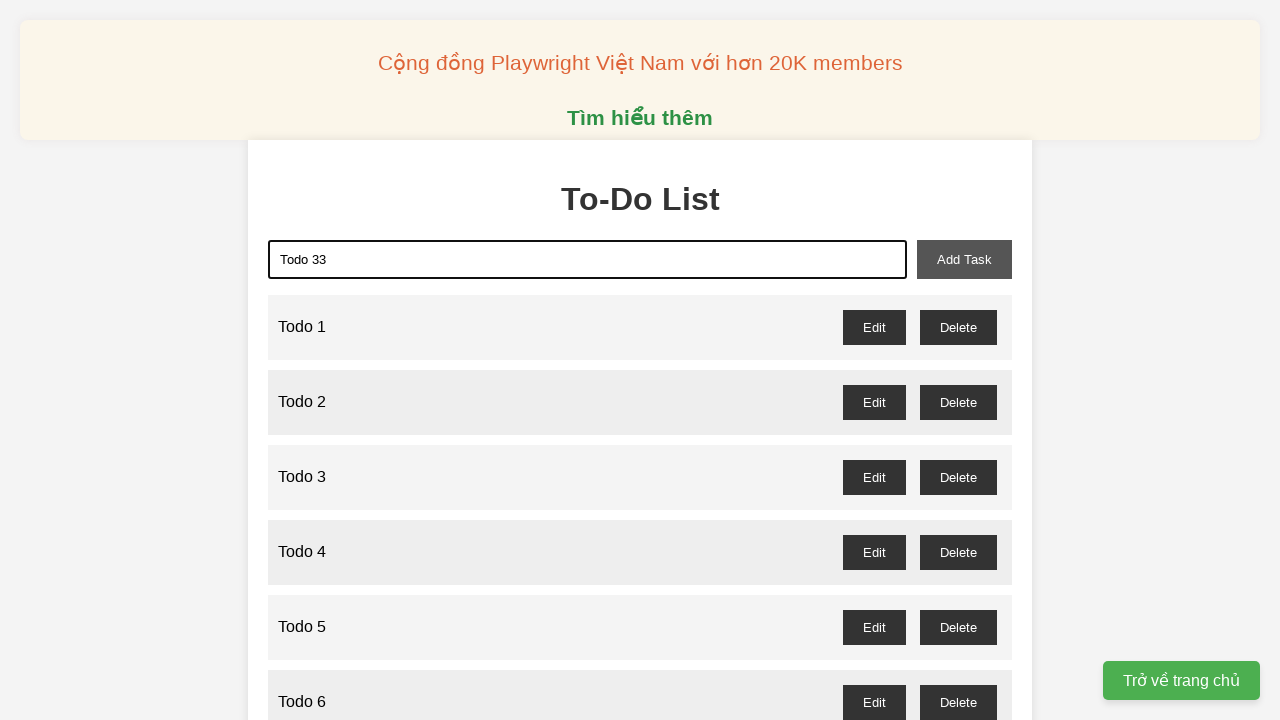

Clicked add task button to create 'Todo 33' at (964, 259) on xpath=//button[@id="add-task"]
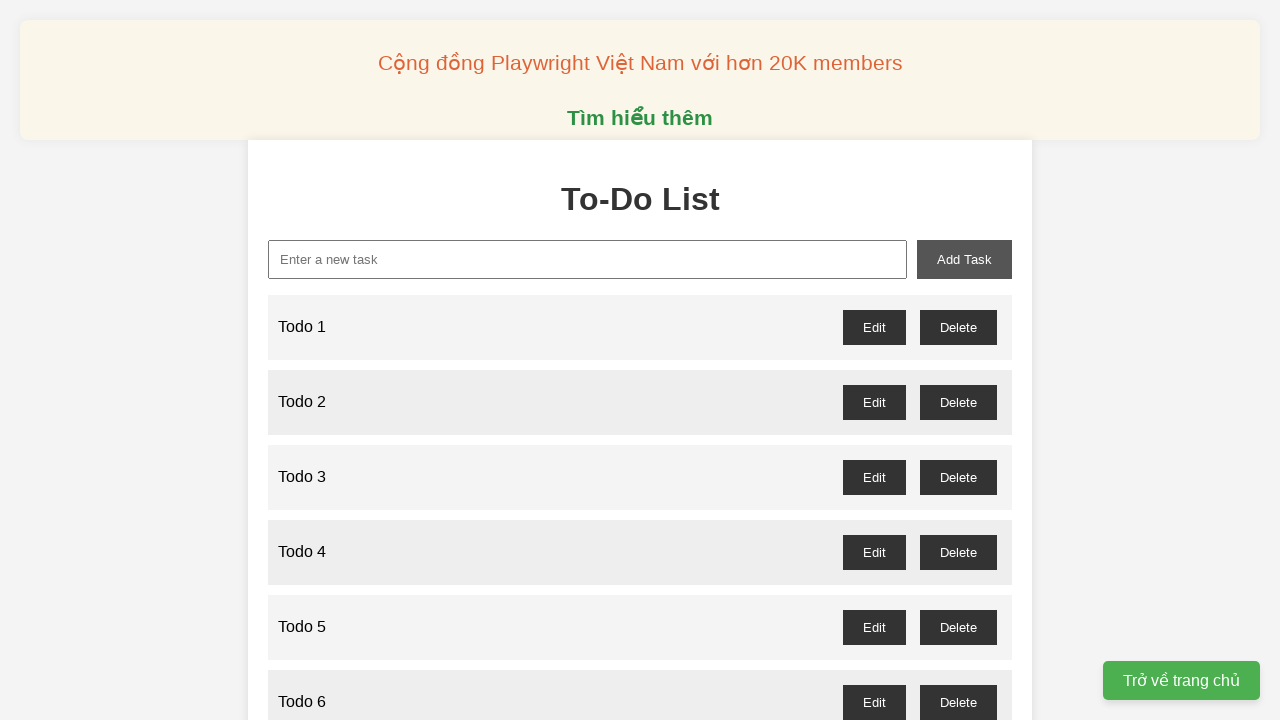

Filled new task input with 'Todo 34' on xpath=//input[@id="new-task"]
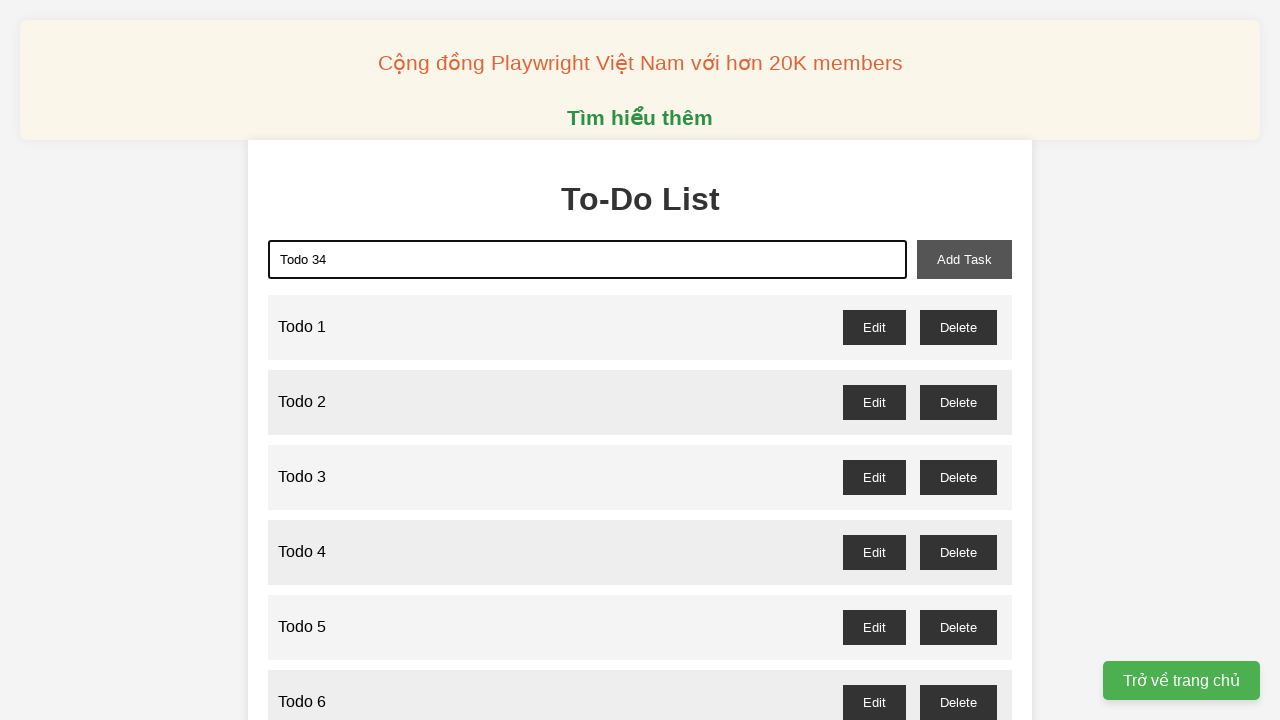

Clicked add task button to create 'Todo 34' at (964, 259) on xpath=//button[@id="add-task"]
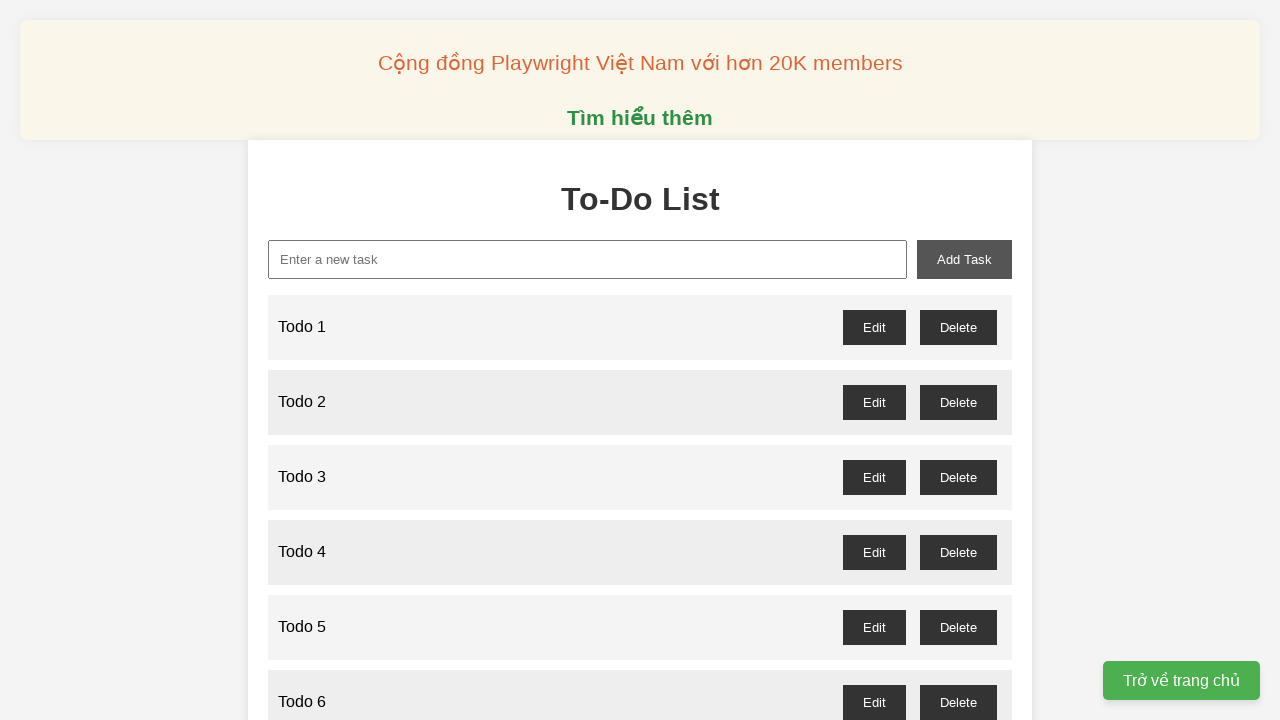

Filled new task input with 'Todo 35' on xpath=//input[@id="new-task"]
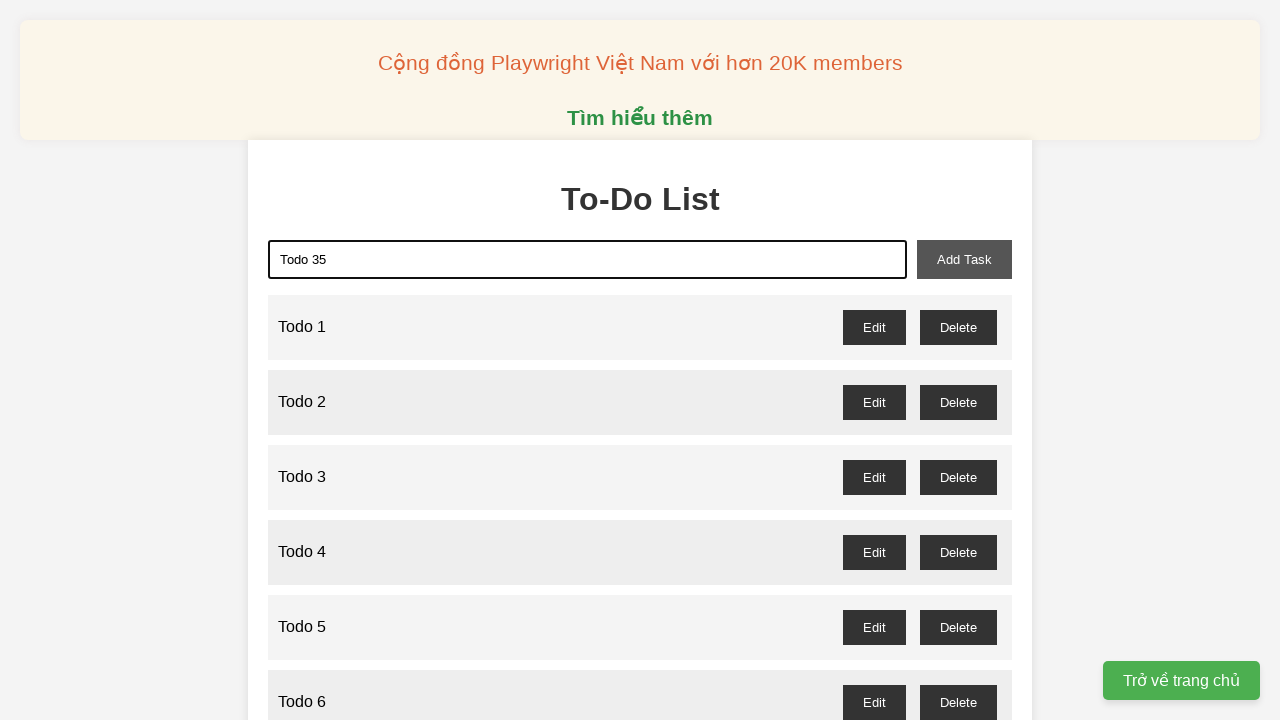

Clicked add task button to create 'Todo 35' at (964, 259) on xpath=//button[@id="add-task"]
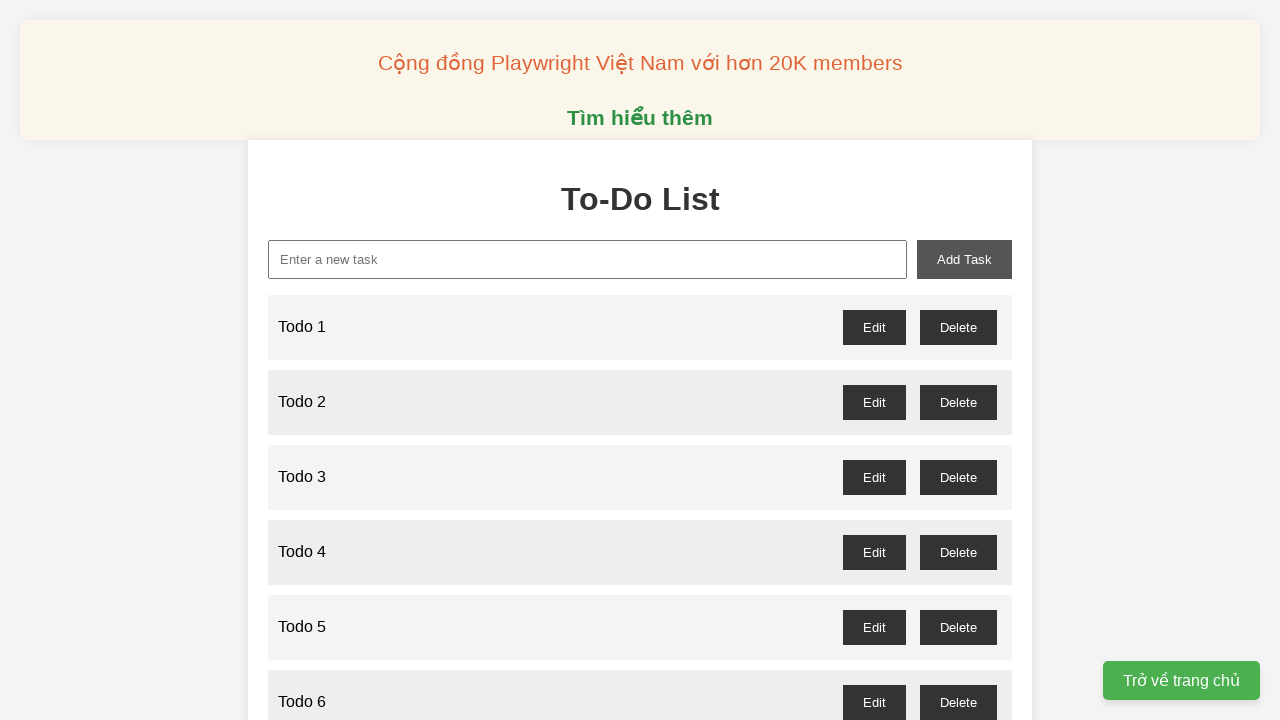

Filled new task input with 'Todo 36' on xpath=//input[@id="new-task"]
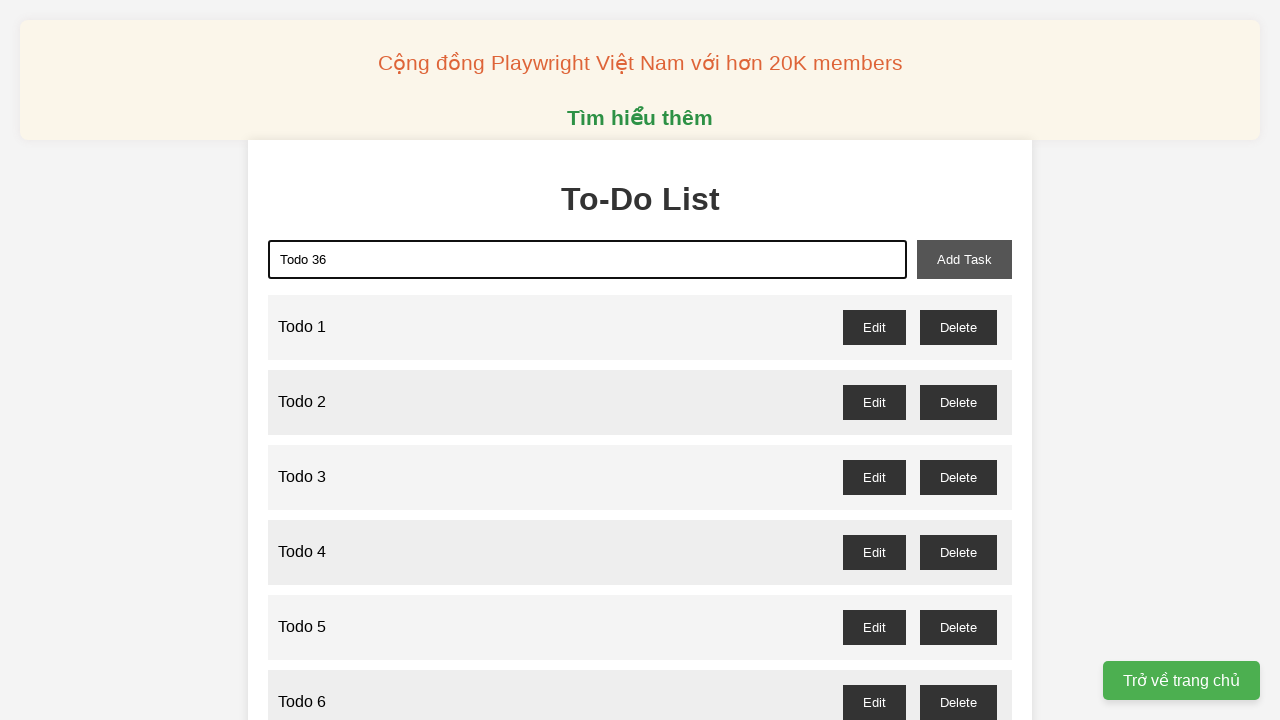

Clicked add task button to create 'Todo 36' at (964, 259) on xpath=//button[@id="add-task"]
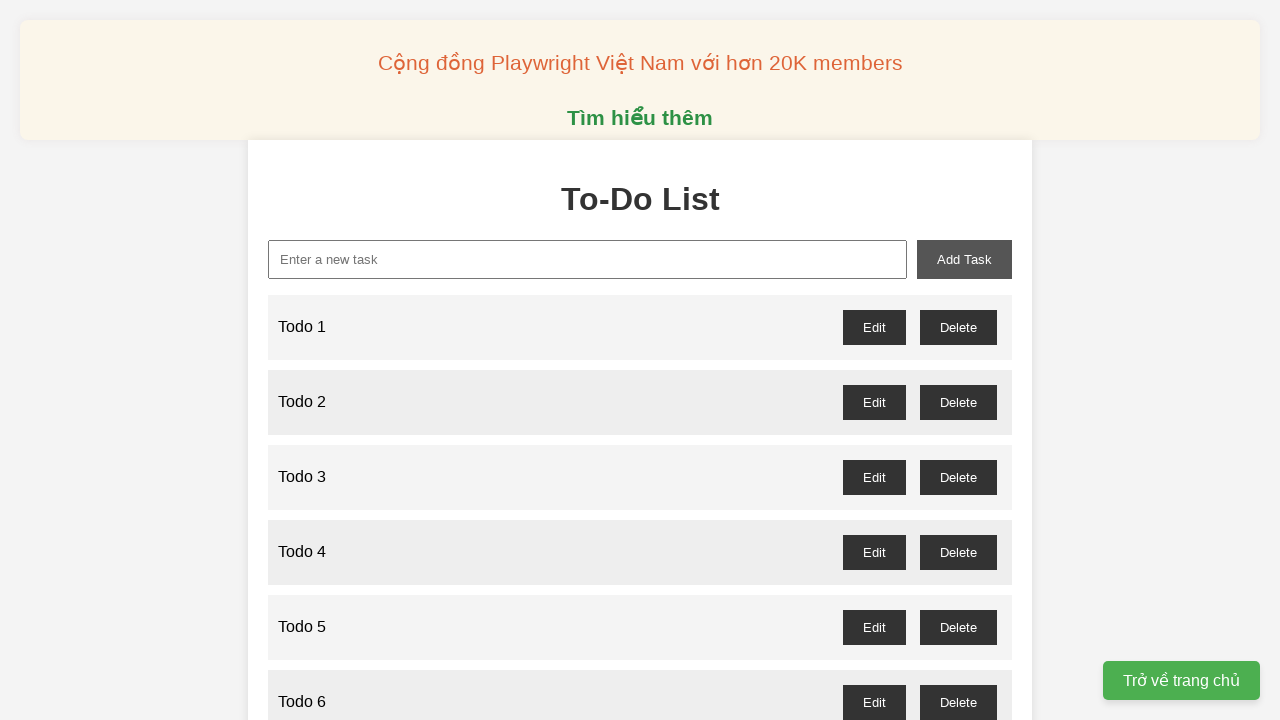

Filled new task input with 'Todo 37' on xpath=//input[@id="new-task"]
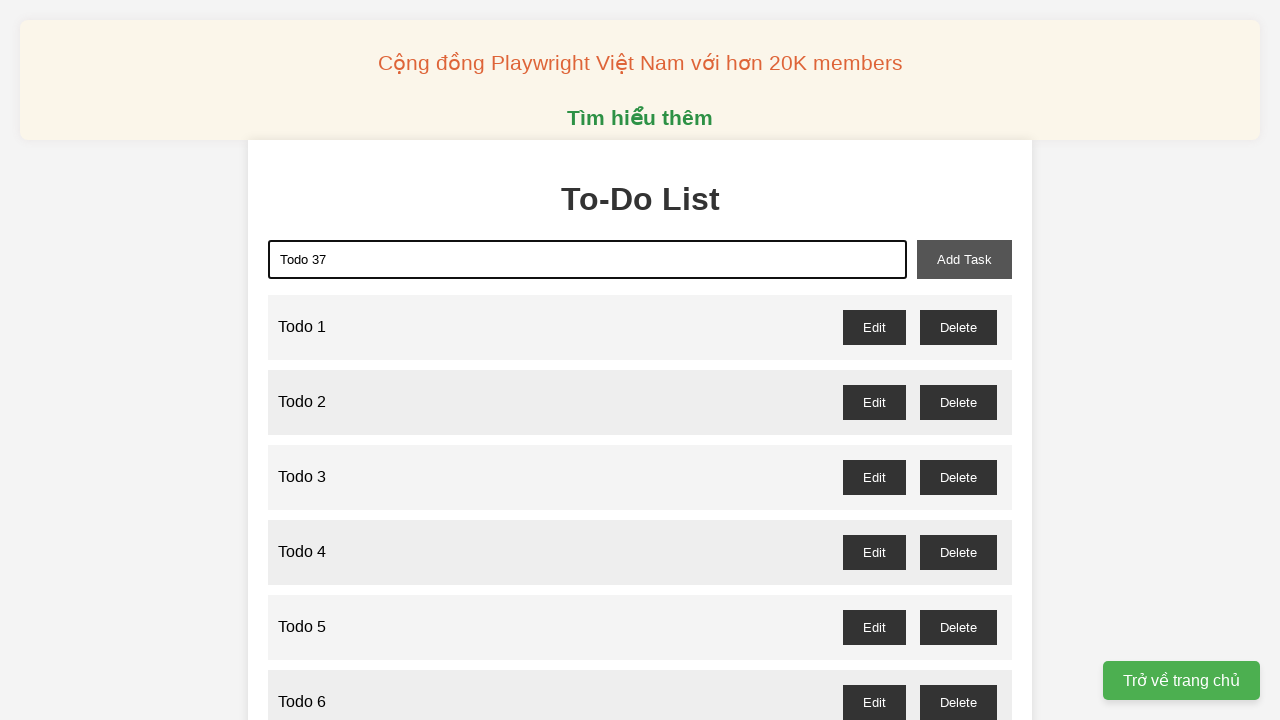

Clicked add task button to create 'Todo 37' at (964, 259) on xpath=//button[@id="add-task"]
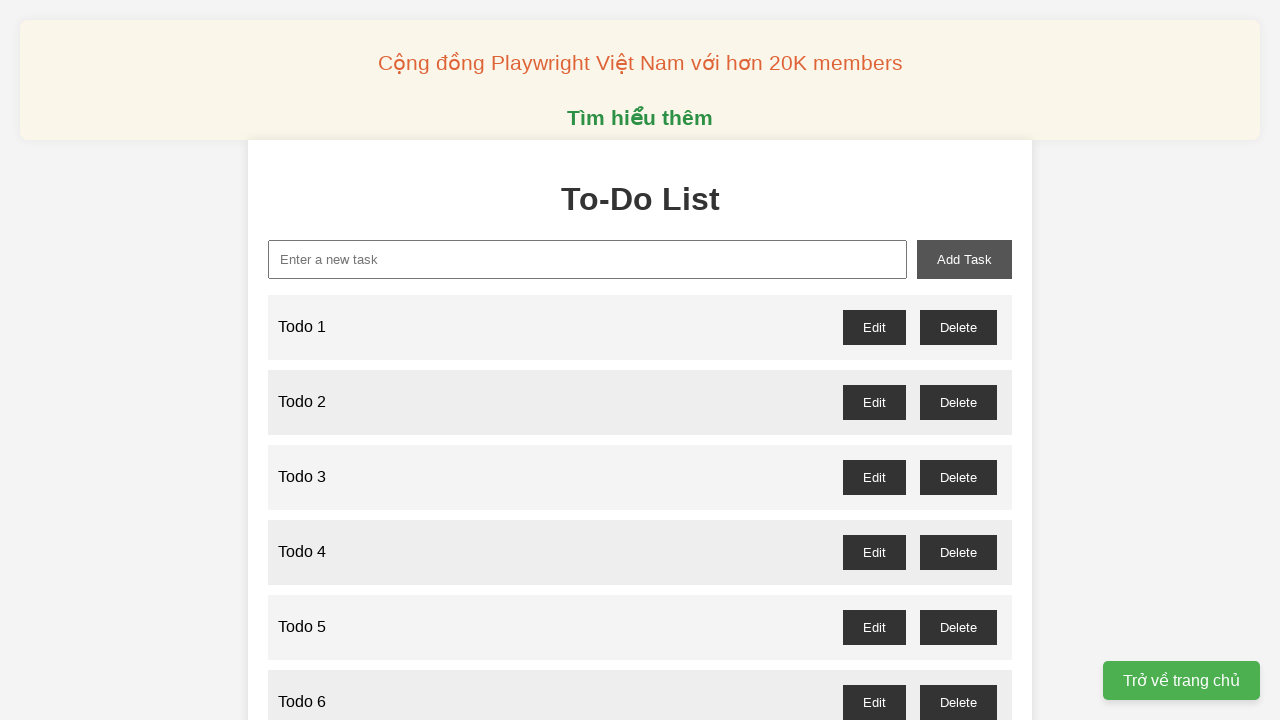

Filled new task input with 'Todo 38' on xpath=//input[@id="new-task"]
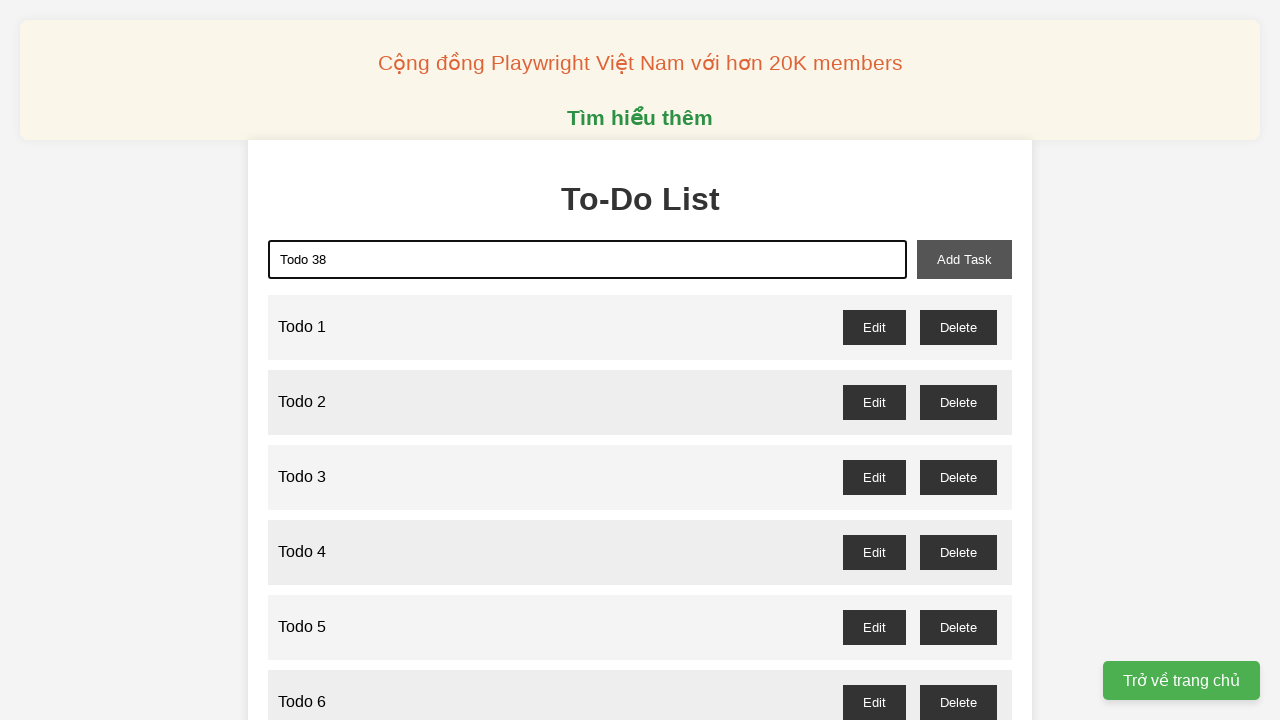

Clicked add task button to create 'Todo 38' at (964, 259) on xpath=//button[@id="add-task"]
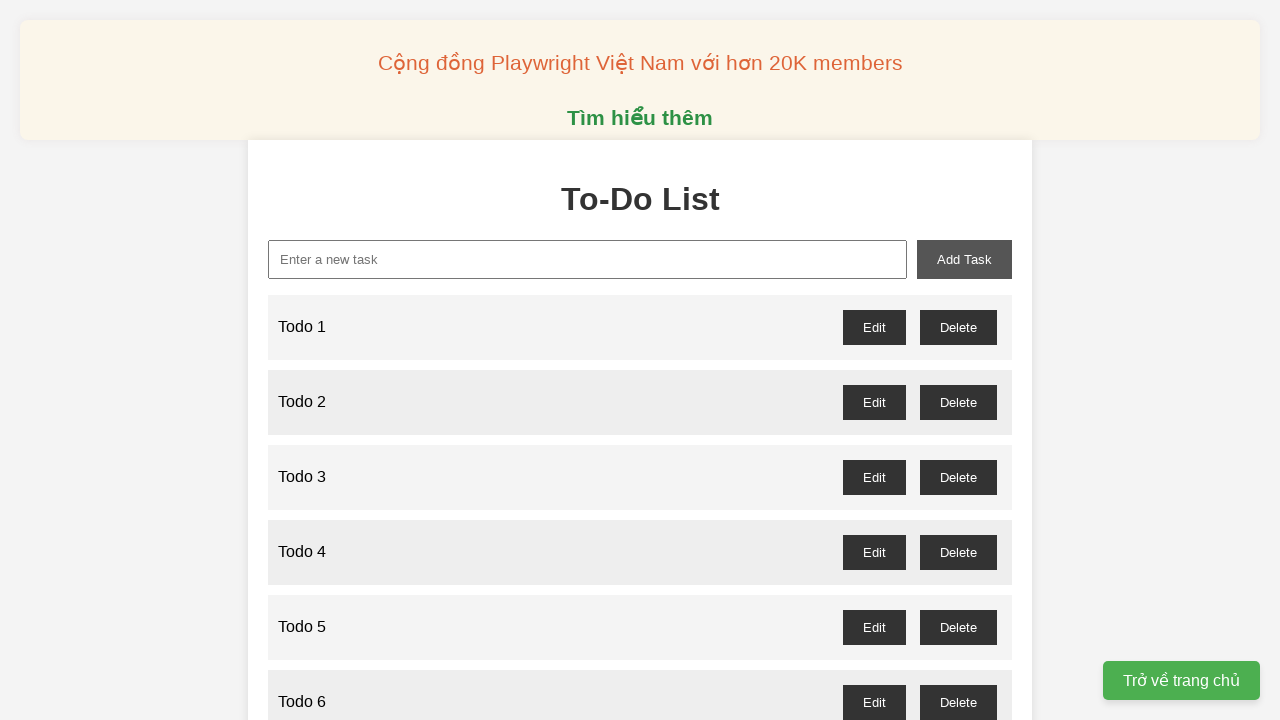

Filled new task input with 'Todo 39' on xpath=//input[@id="new-task"]
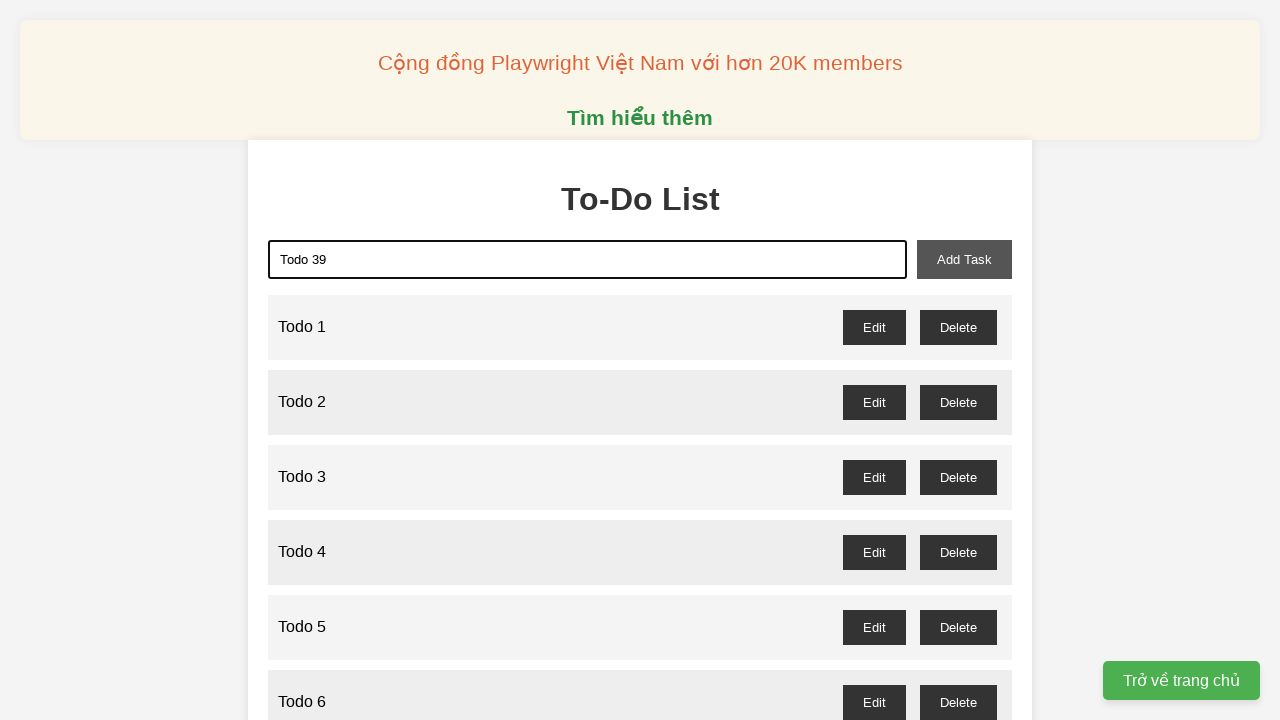

Clicked add task button to create 'Todo 39' at (964, 259) on xpath=//button[@id="add-task"]
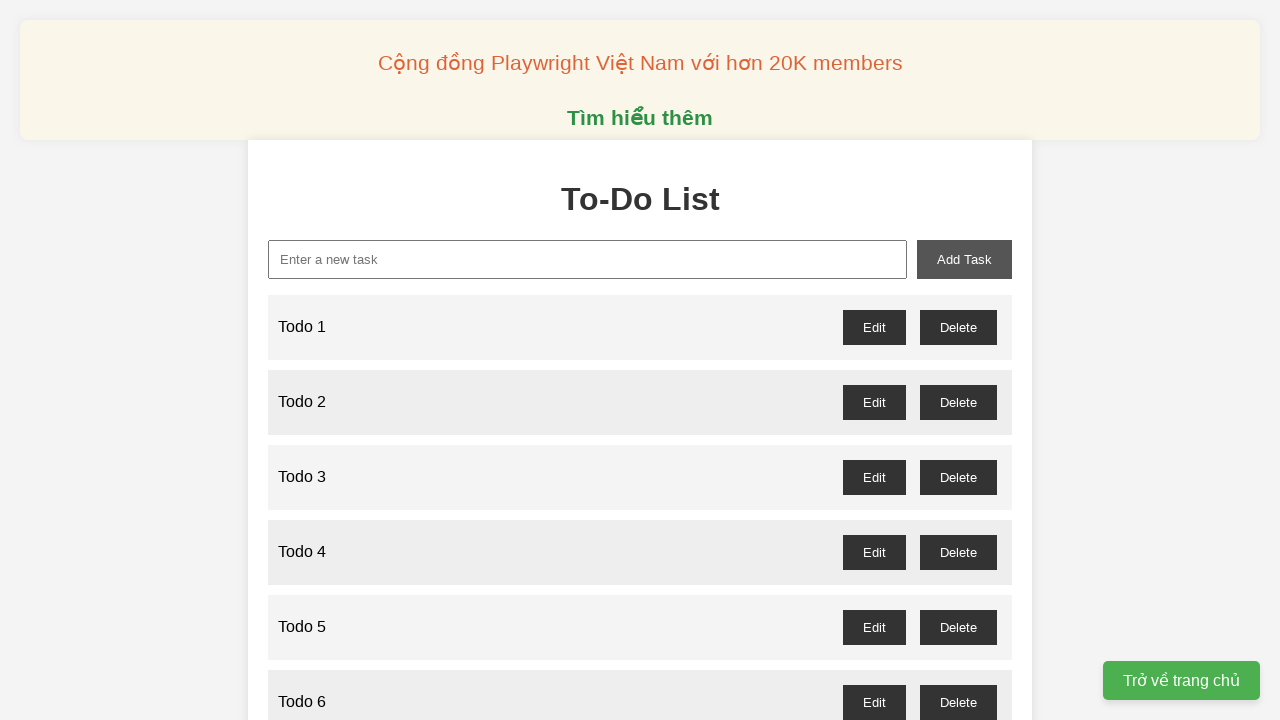

Filled new task input with 'Todo 40' on xpath=//input[@id="new-task"]
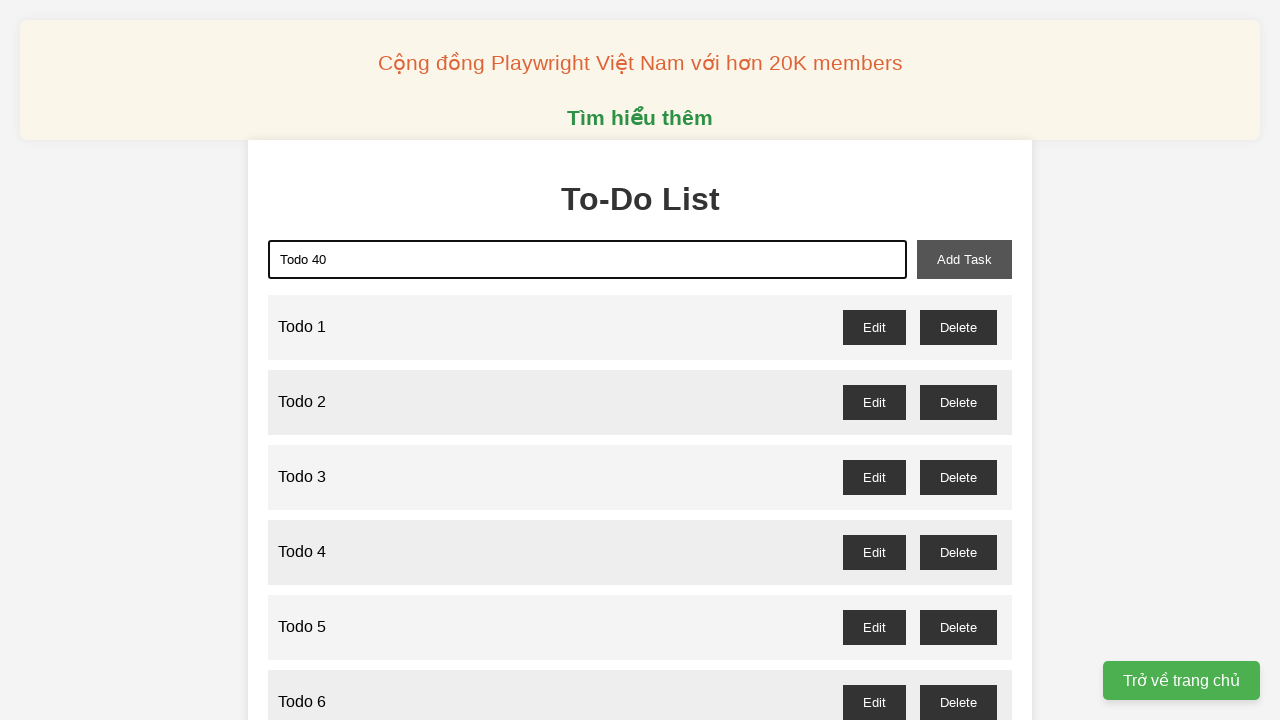

Clicked add task button to create 'Todo 40' at (964, 259) on xpath=//button[@id="add-task"]
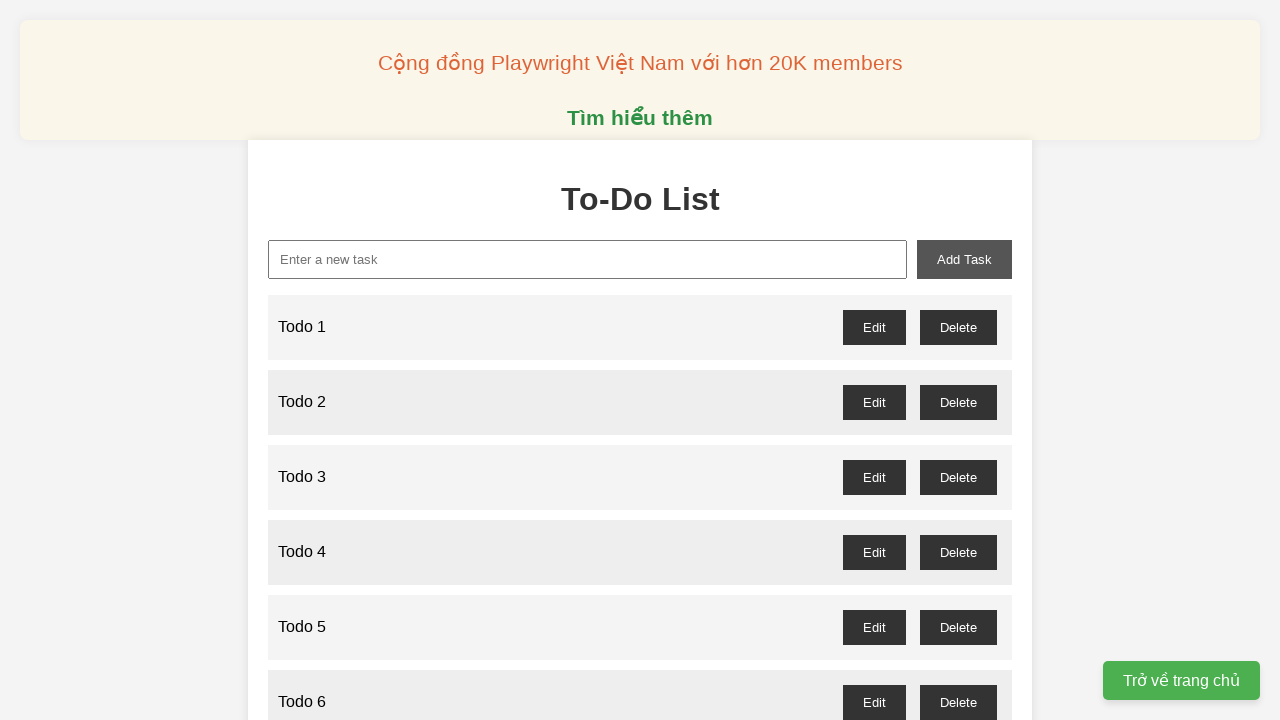

Filled new task input with 'Todo 41' on xpath=//input[@id="new-task"]
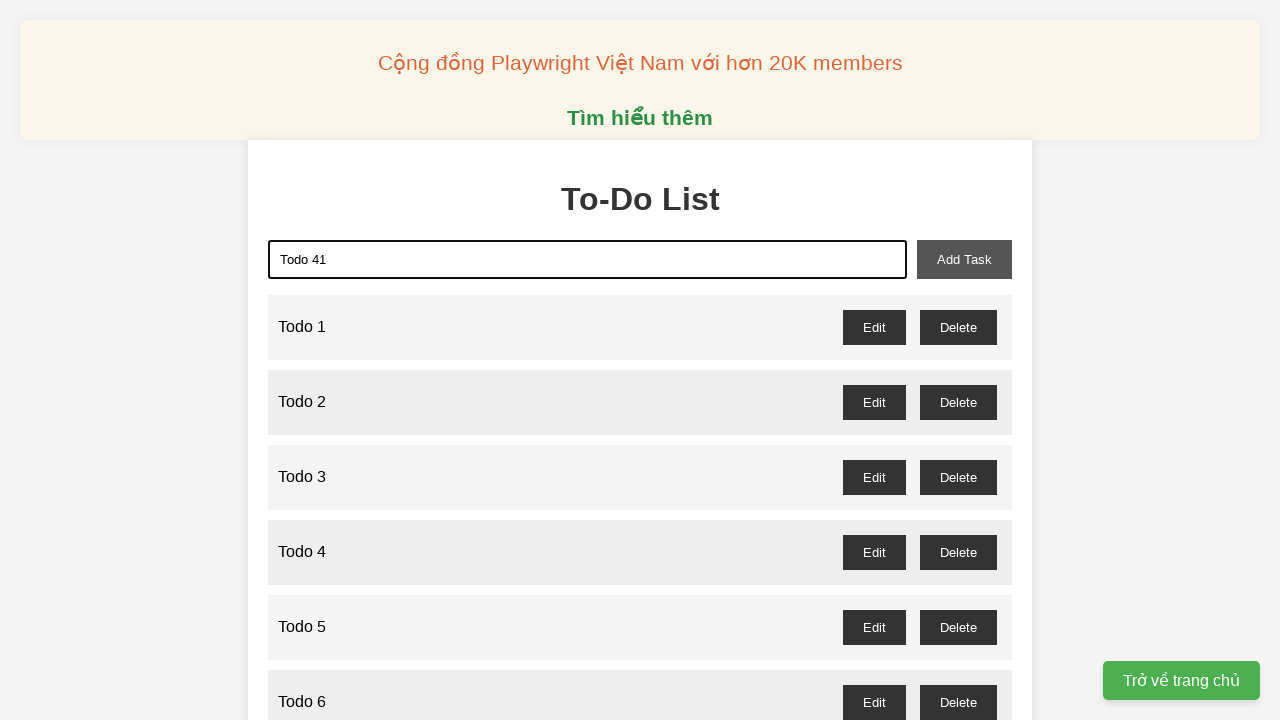

Clicked add task button to create 'Todo 41' at (964, 259) on xpath=//button[@id="add-task"]
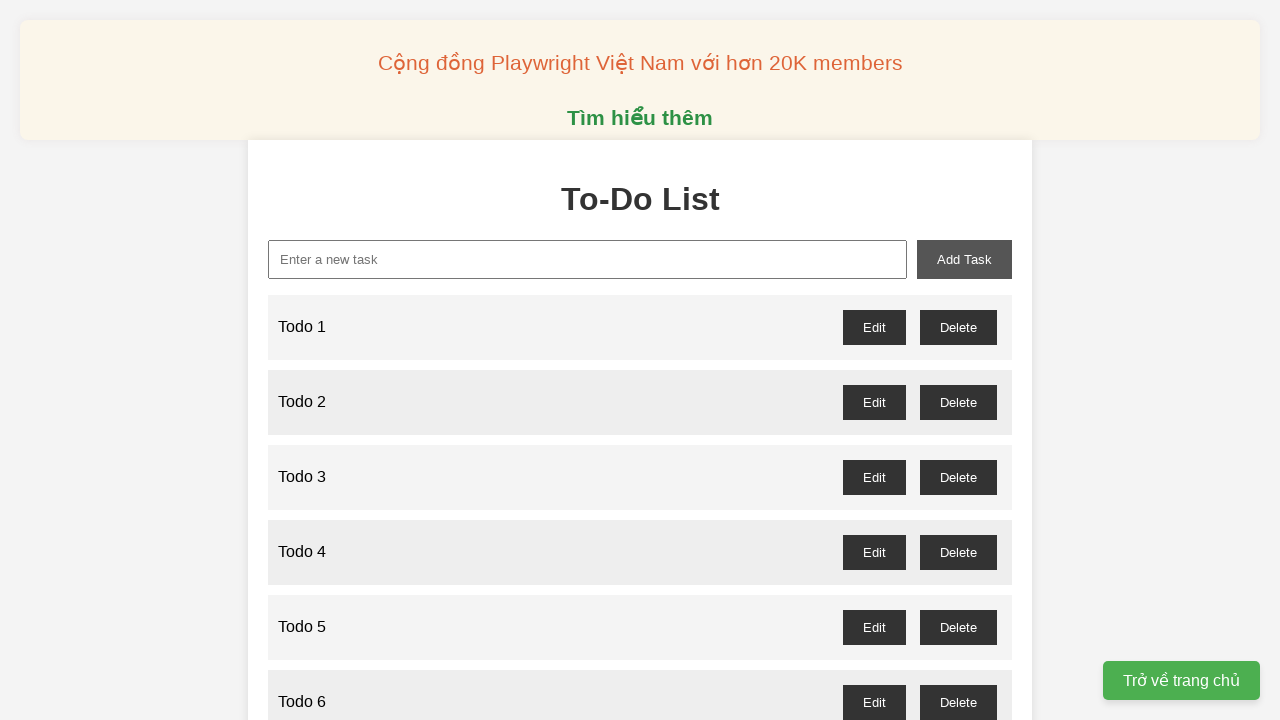

Filled new task input with 'Todo 42' on xpath=//input[@id="new-task"]
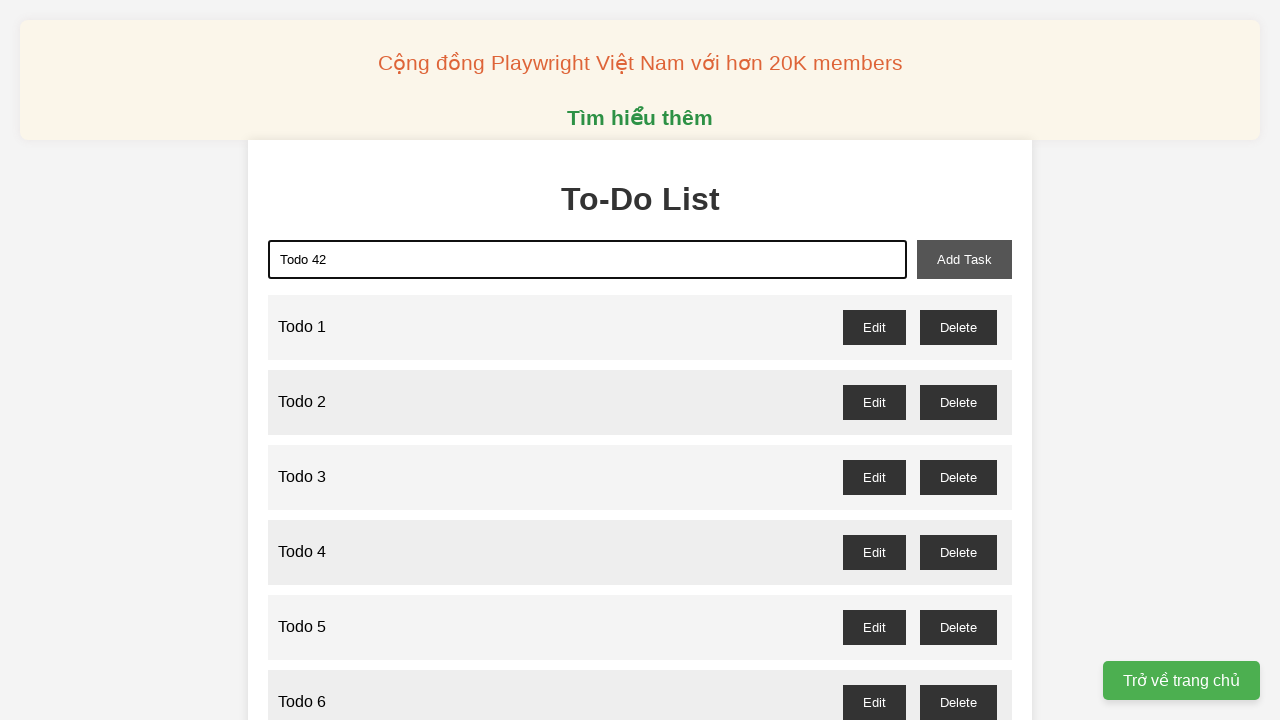

Clicked add task button to create 'Todo 42' at (964, 259) on xpath=//button[@id="add-task"]
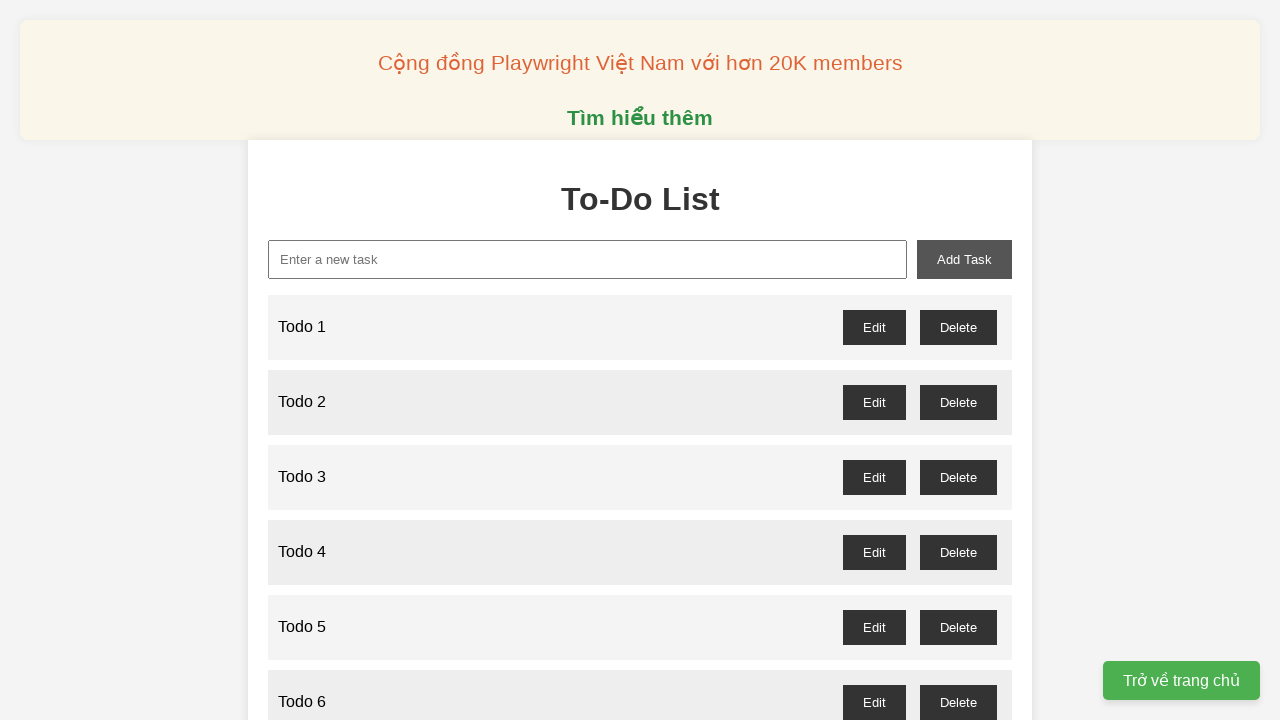

Filled new task input with 'Todo 43' on xpath=//input[@id="new-task"]
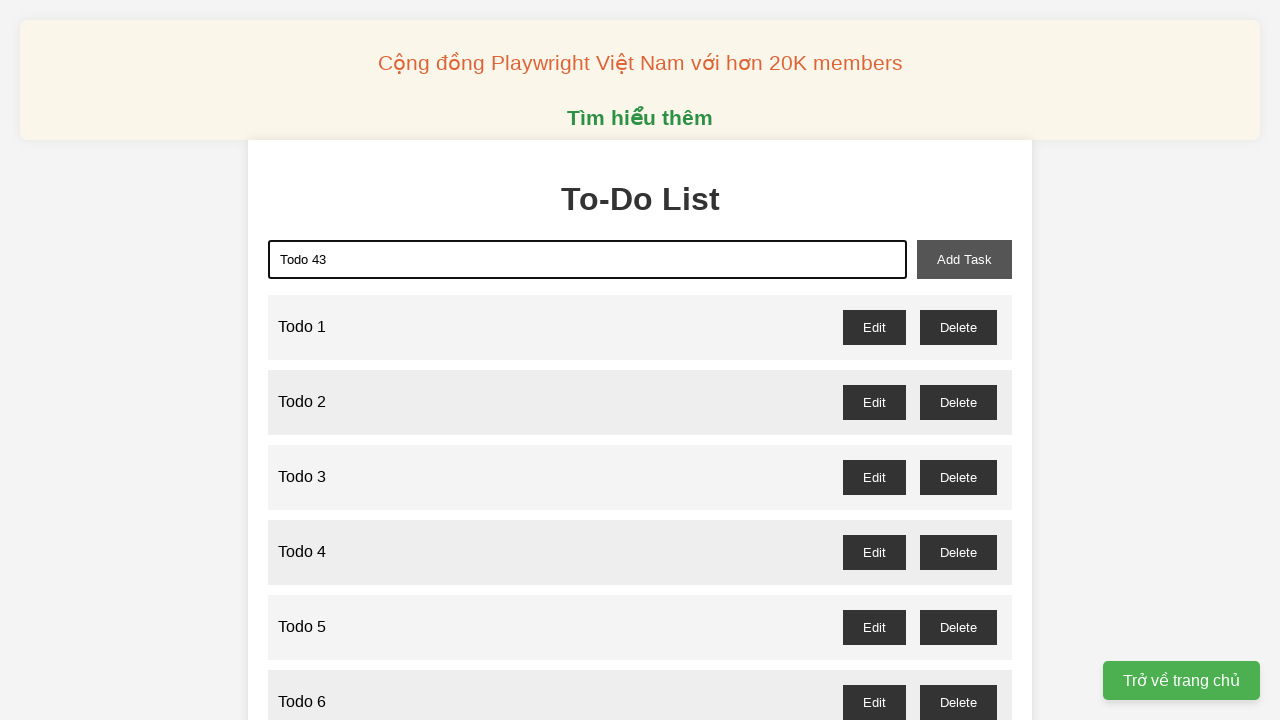

Clicked add task button to create 'Todo 43' at (964, 259) on xpath=//button[@id="add-task"]
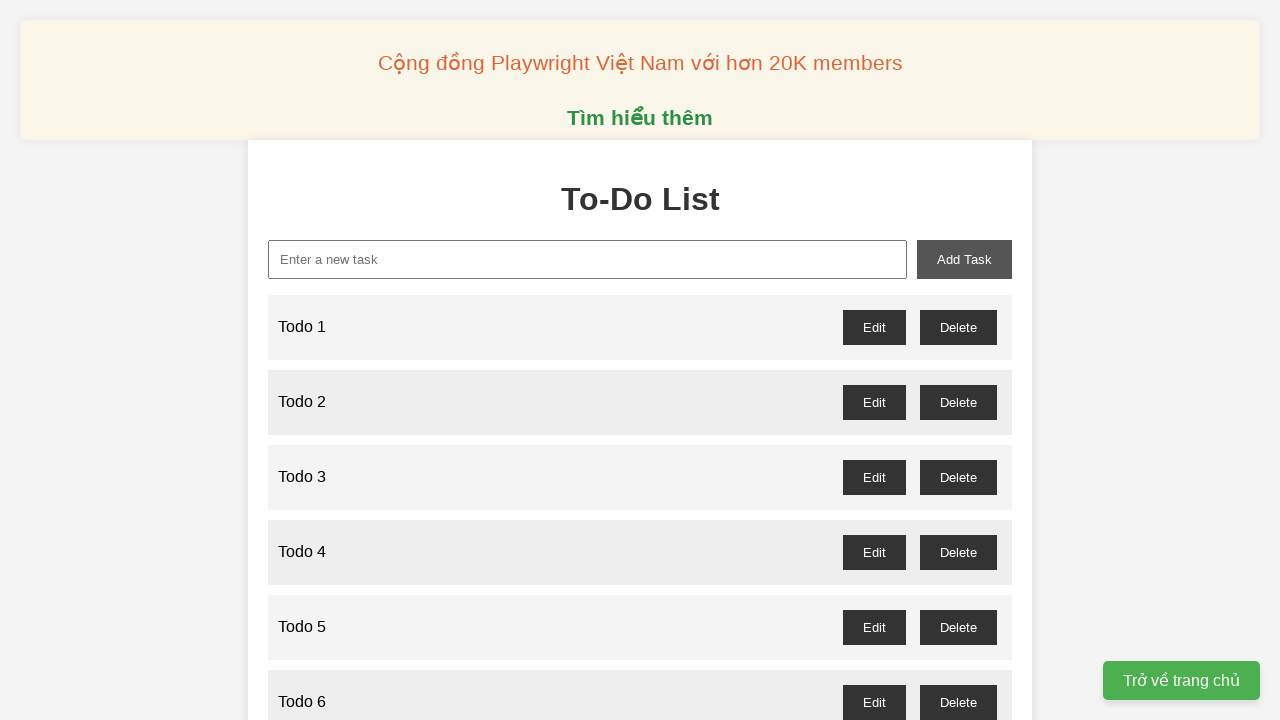

Filled new task input with 'Todo 44' on xpath=//input[@id="new-task"]
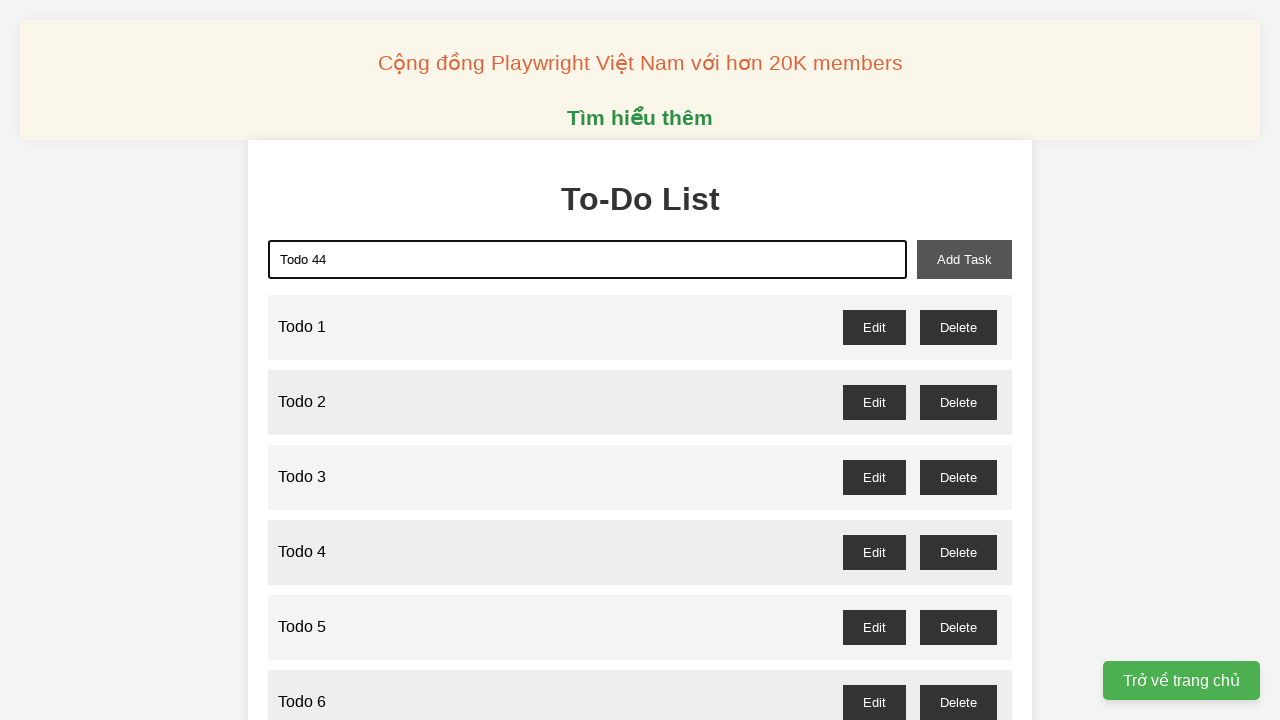

Clicked add task button to create 'Todo 44' at (964, 259) on xpath=//button[@id="add-task"]
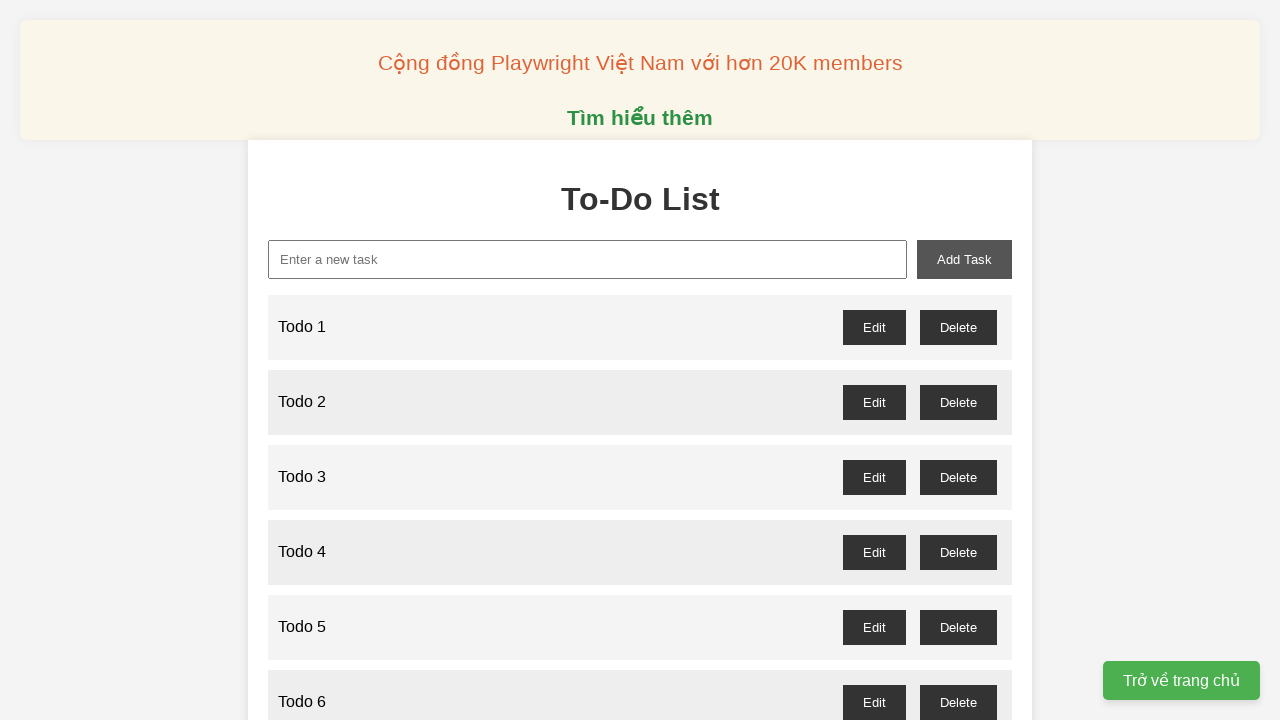

Filled new task input with 'Todo 45' on xpath=//input[@id="new-task"]
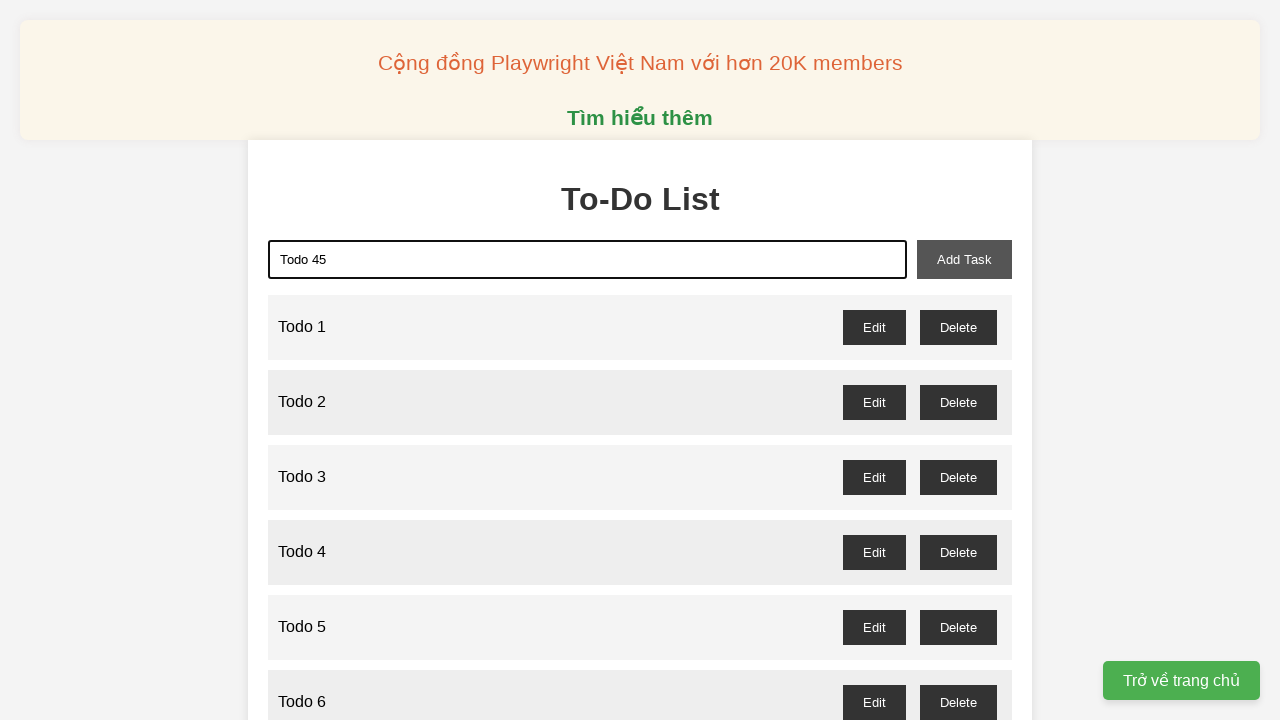

Clicked add task button to create 'Todo 45' at (964, 259) on xpath=//button[@id="add-task"]
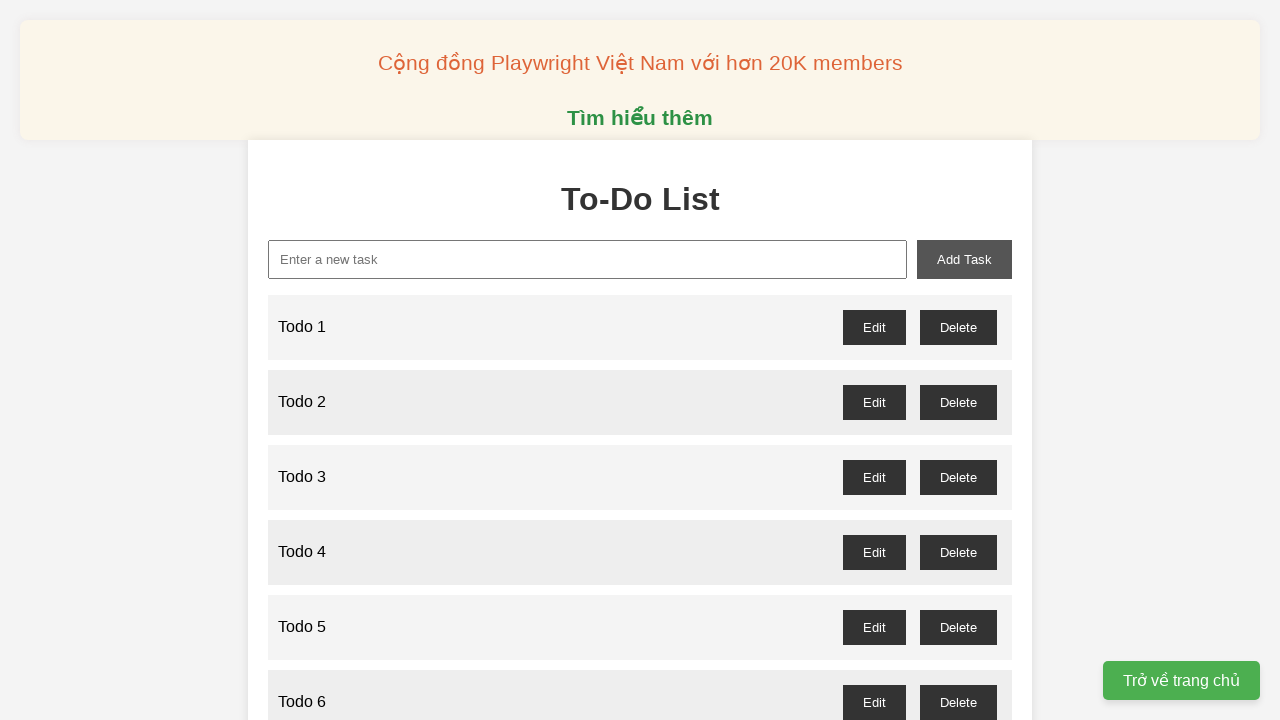

Filled new task input with 'Todo 46' on xpath=//input[@id="new-task"]
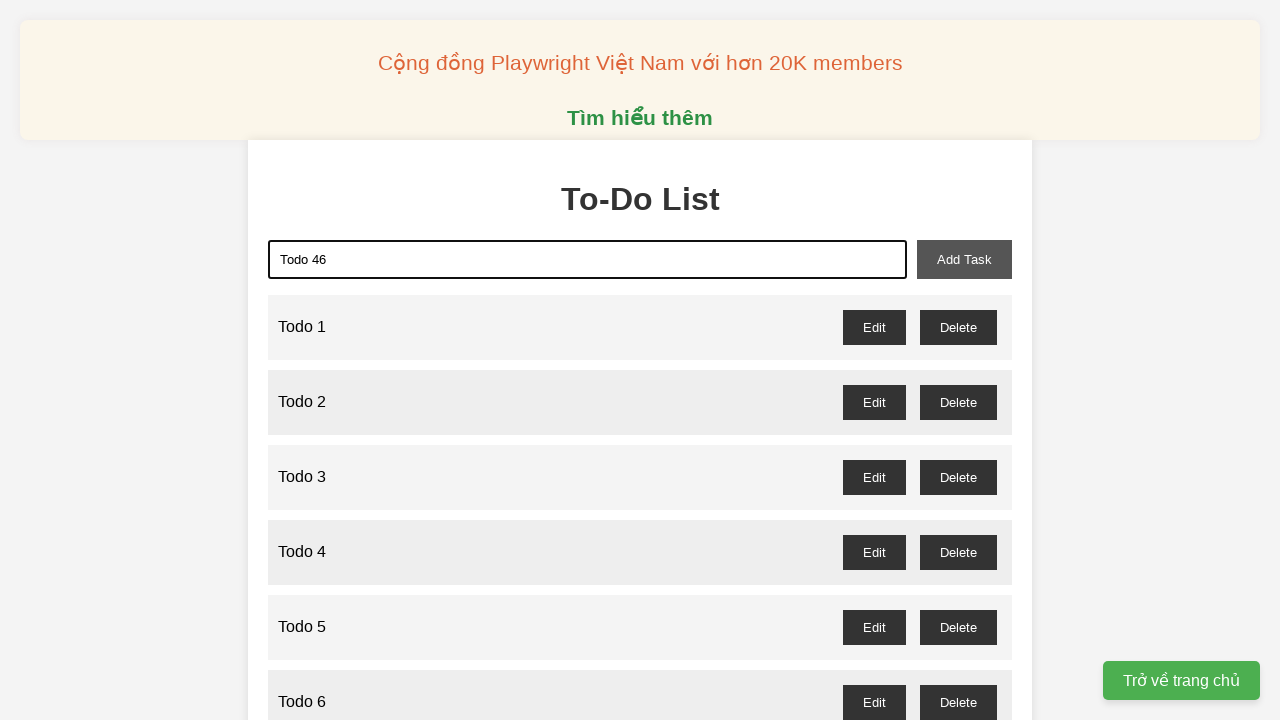

Clicked add task button to create 'Todo 46' at (964, 259) on xpath=//button[@id="add-task"]
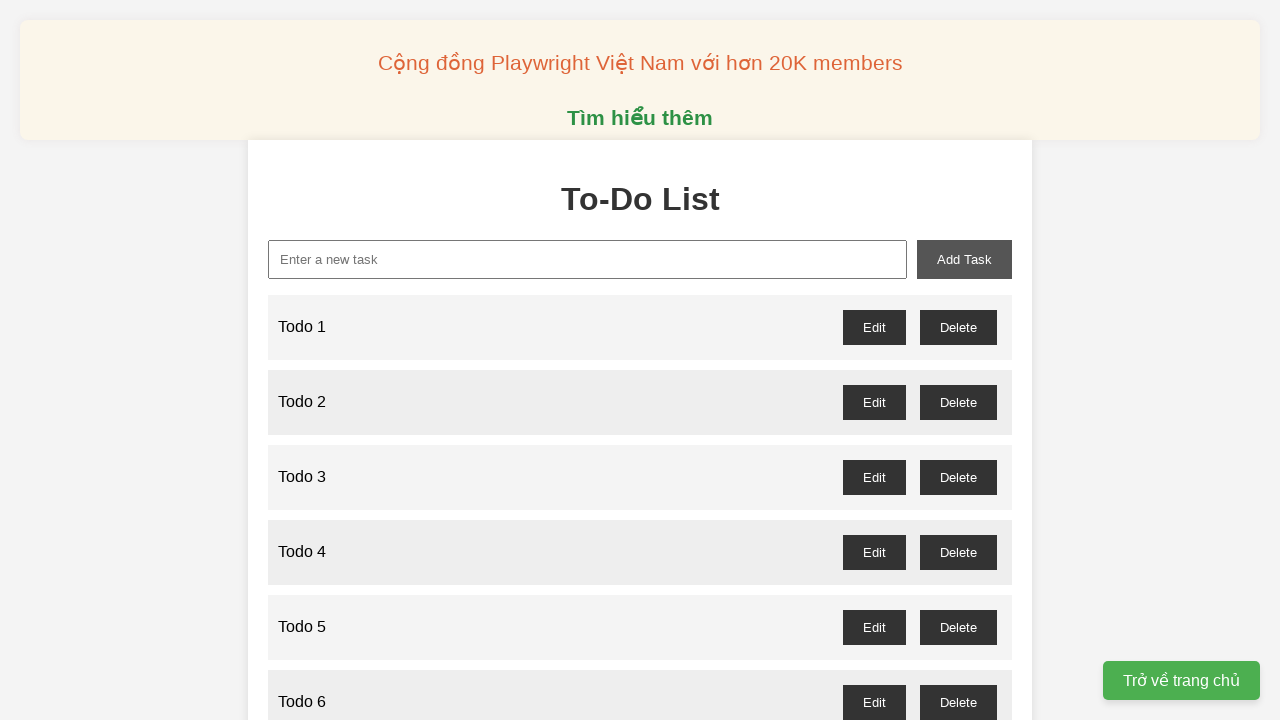

Filled new task input with 'Todo 47' on xpath=//input[@id="new-task"]
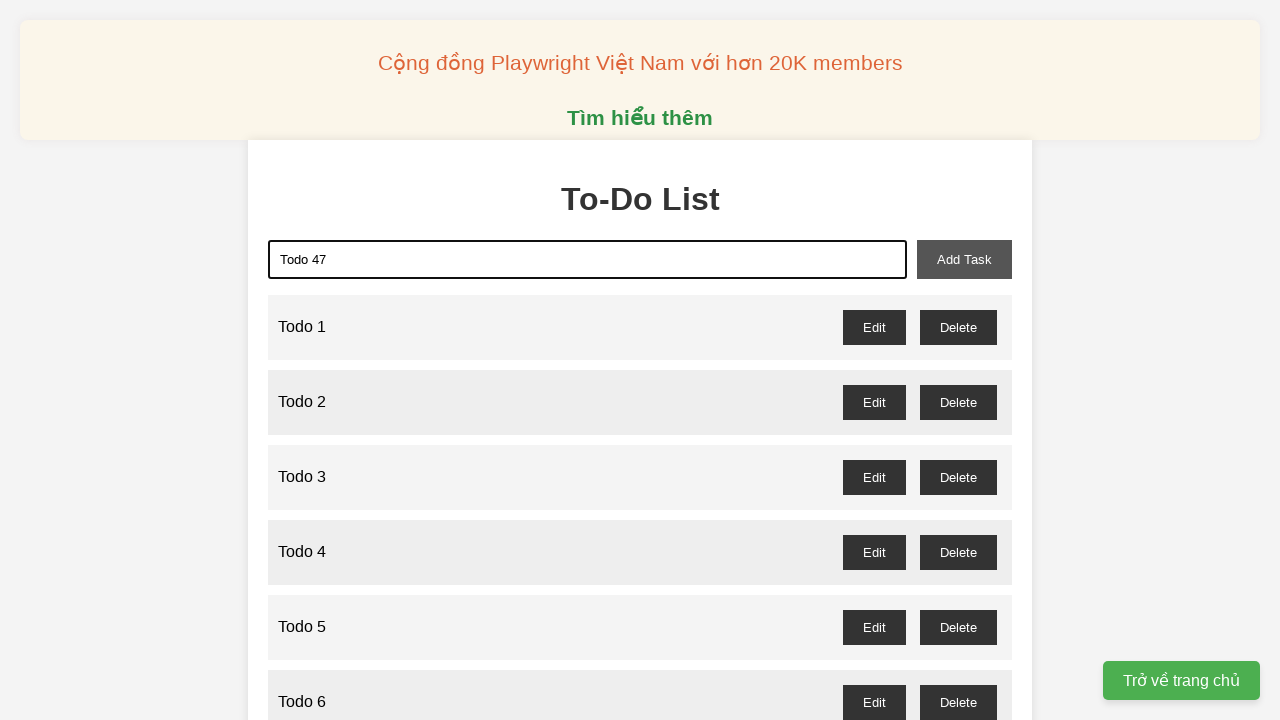

Clicked add task button to create 'Todo 47' at (964, 259) on xpath=//button[@id="add-task"]
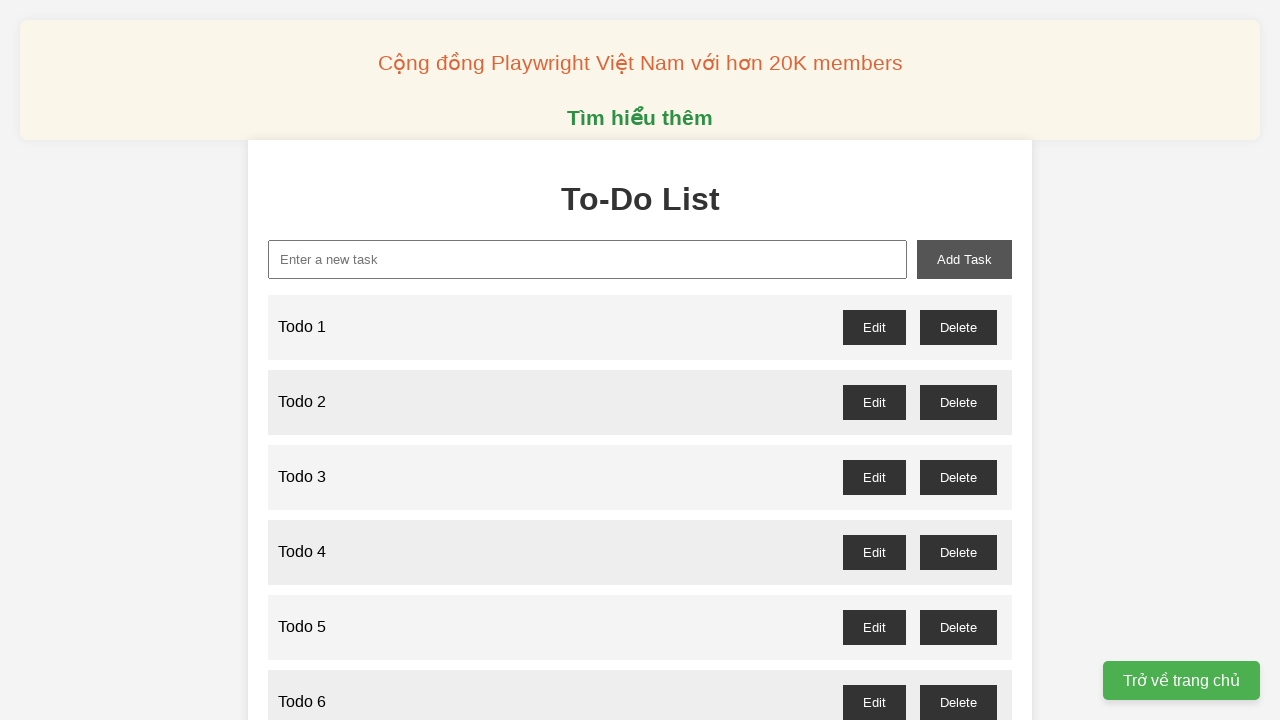

Filled new task input with 'Todo 48' on xpath=//input[@id="new-task"]
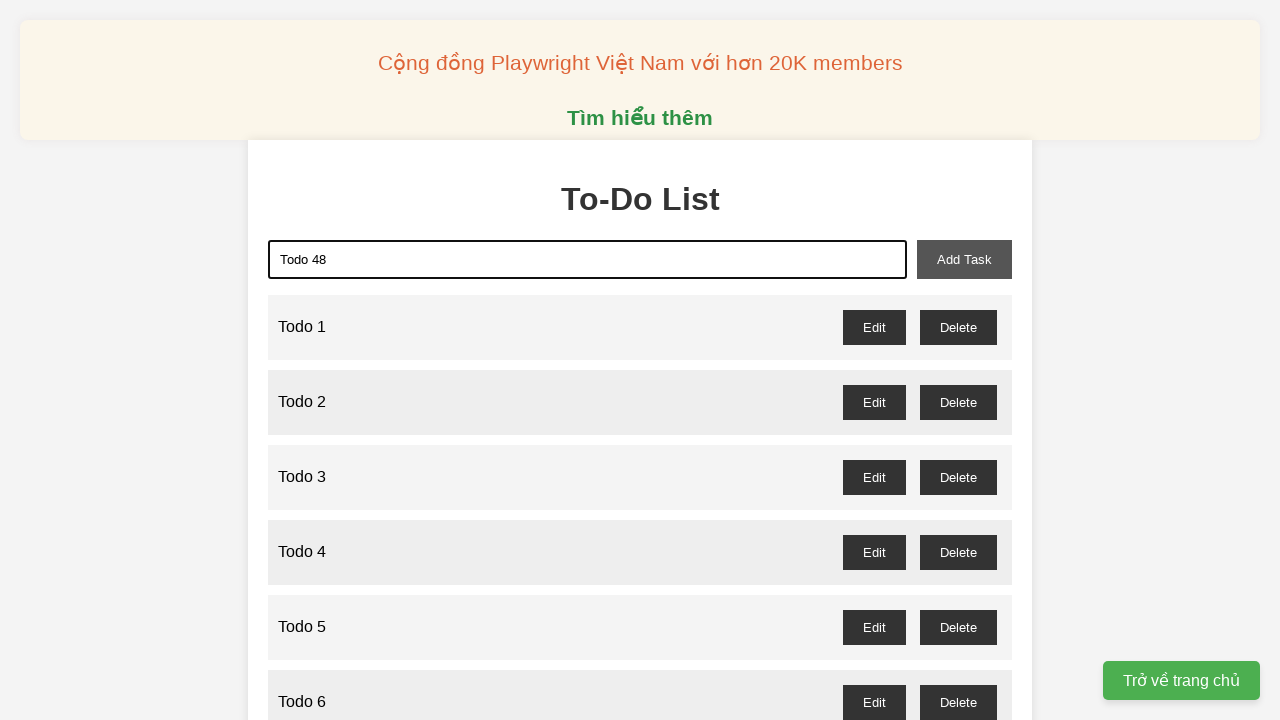

Clicked add task button to create 'Todo 48' at (964, 259) on xpath=//button[@id="add-task"]
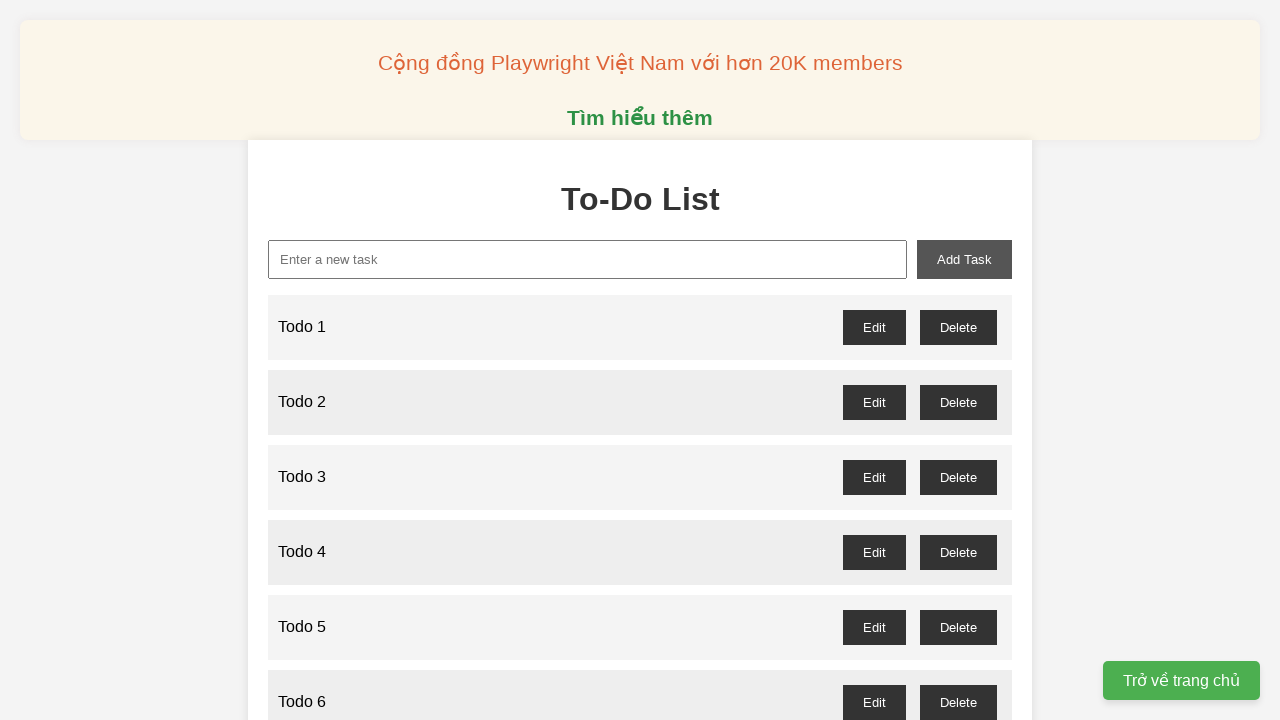

Filled new task input with 'Todo 49' on xpath=//input[@id="new-task"]
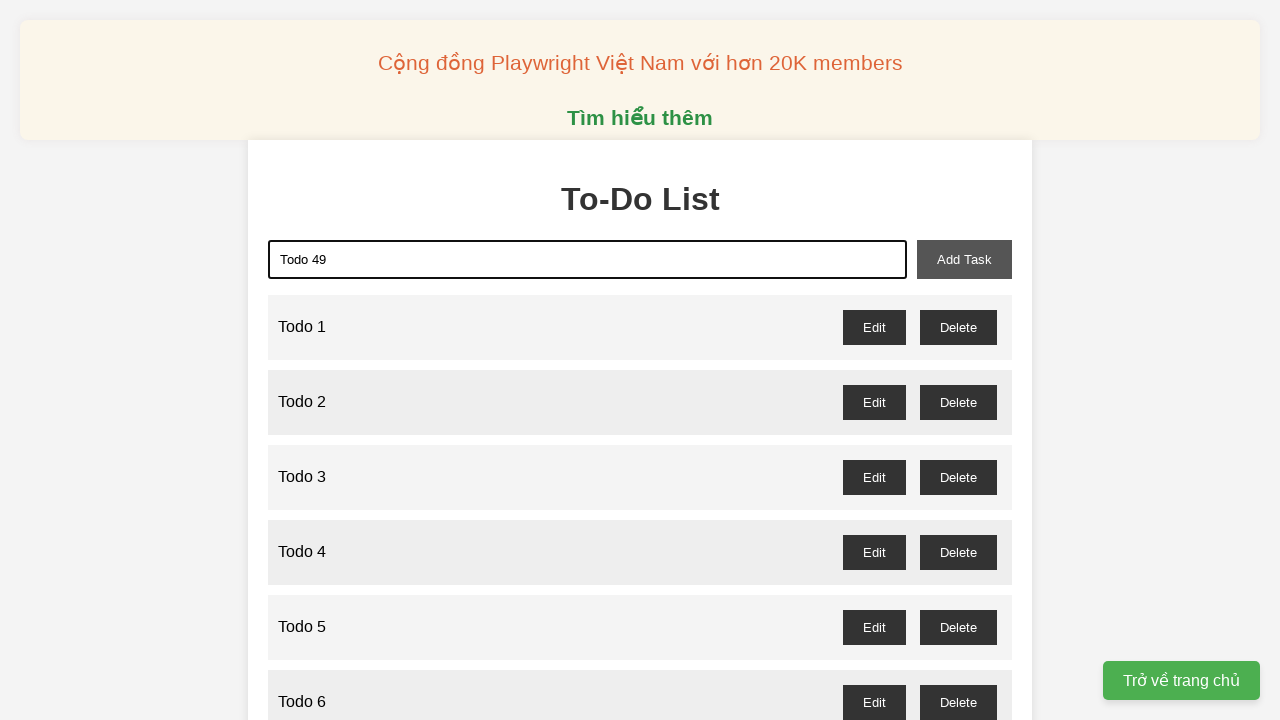

Clicked add task button to create 'Todo 49' at (964, 259) on xpath=//button[@id="add-task"]
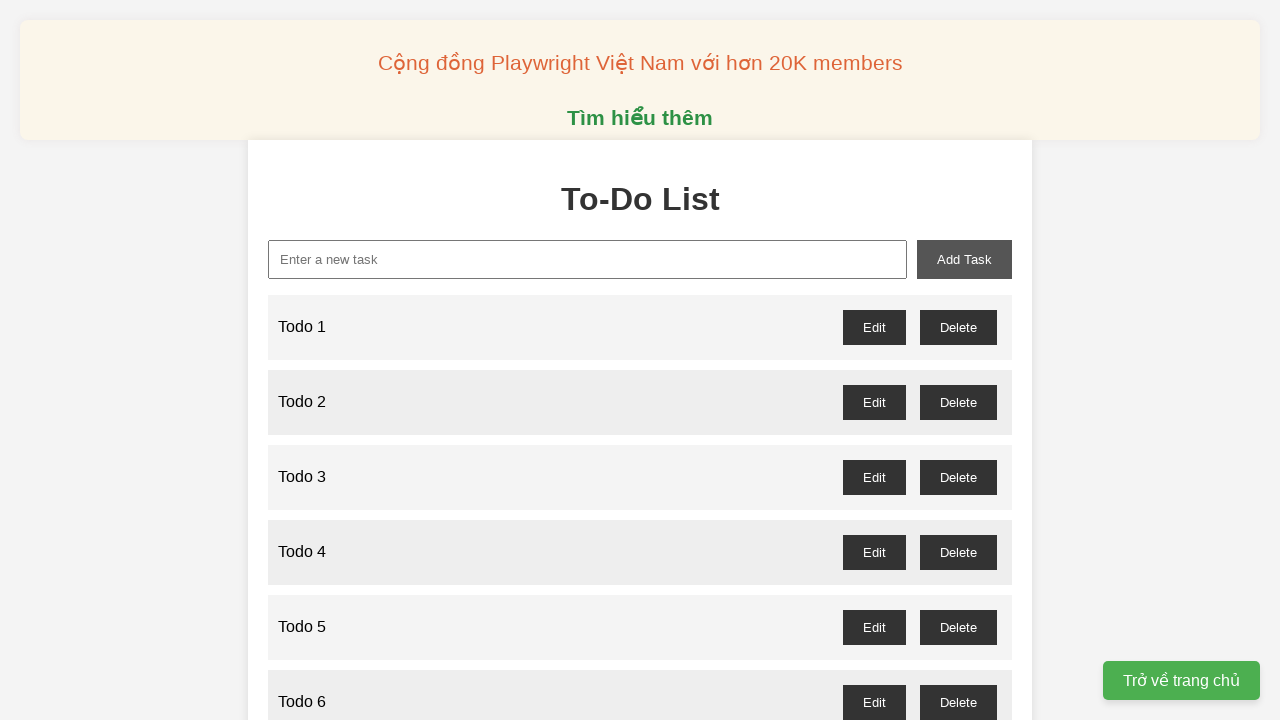

Filled new task input with 'Todo 50' on xpath=//input[@id="new-task"]
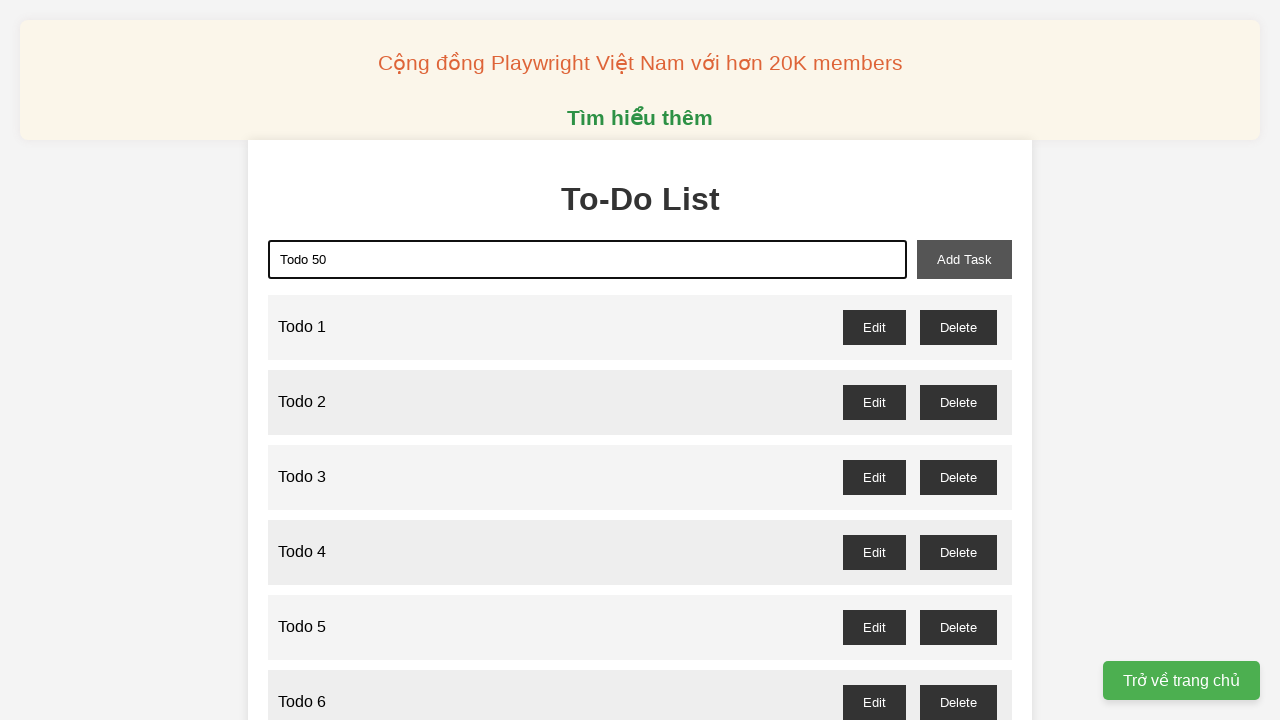

Clicked add task button to create 'Todo 50' at (964, 259) on xpath=//button[@id="add-task"]
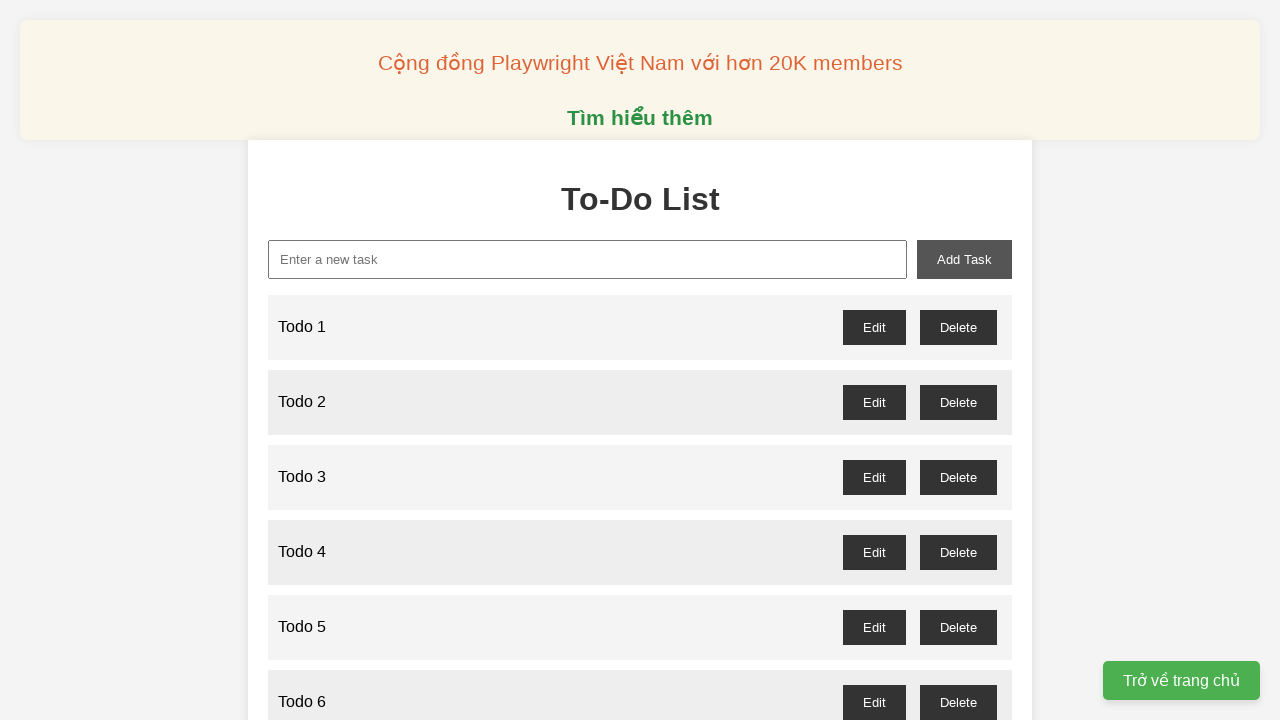

Filled new task input with 'Todo 51' on xpath=//input[@id="new-task"]
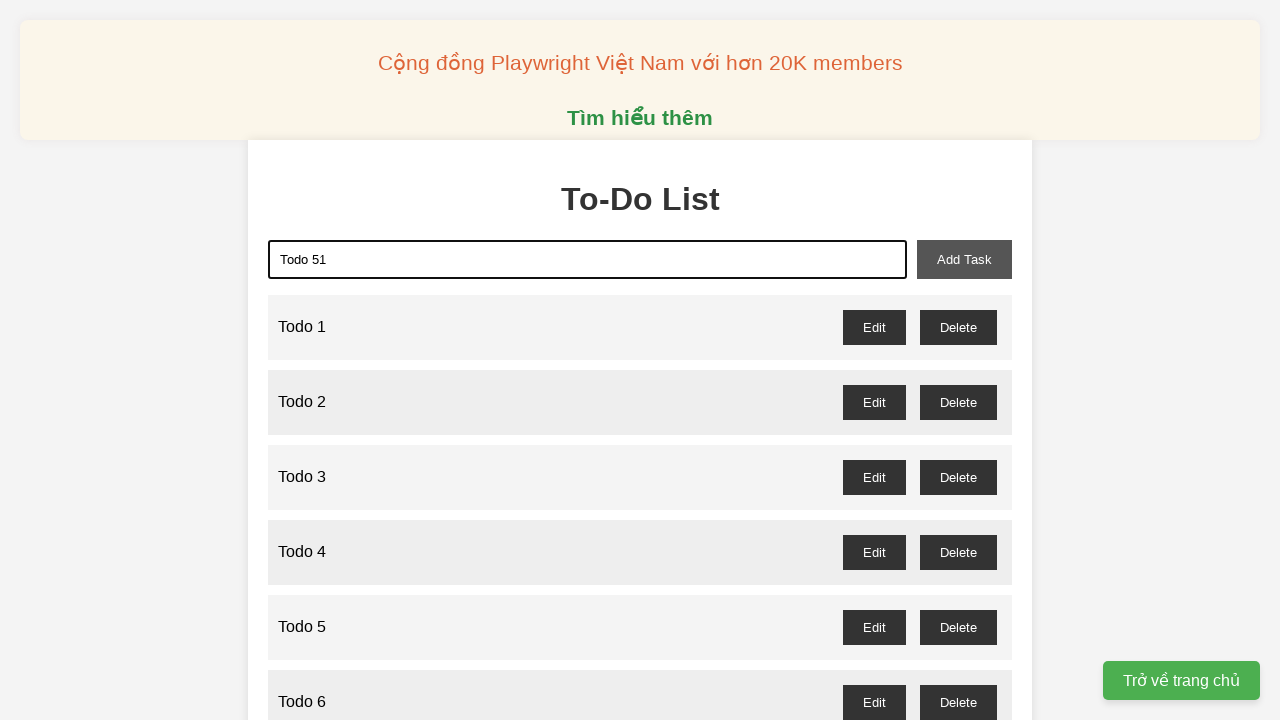

Clicked add task button to create 'Todo 51' at (964, 259) on xpath=//button[@id="add-task"]
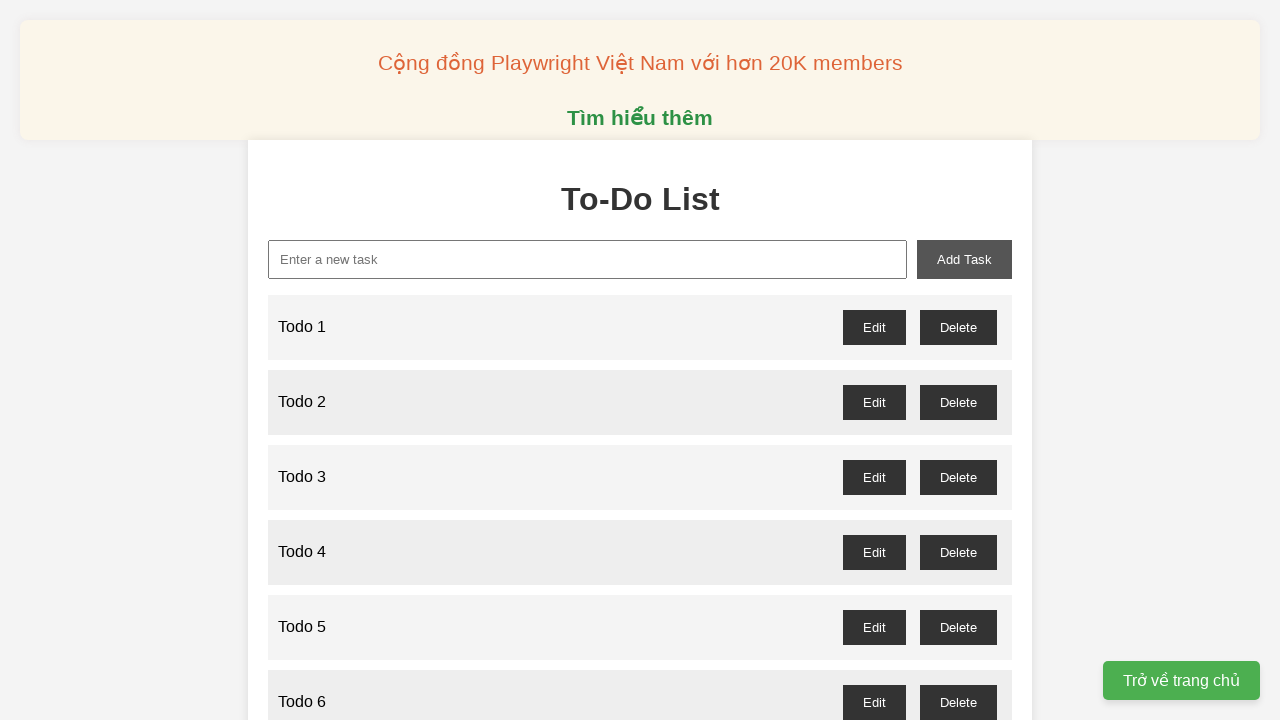

Filled new task input with 'Todo 52' on xpath=//input[@id="new-task"]
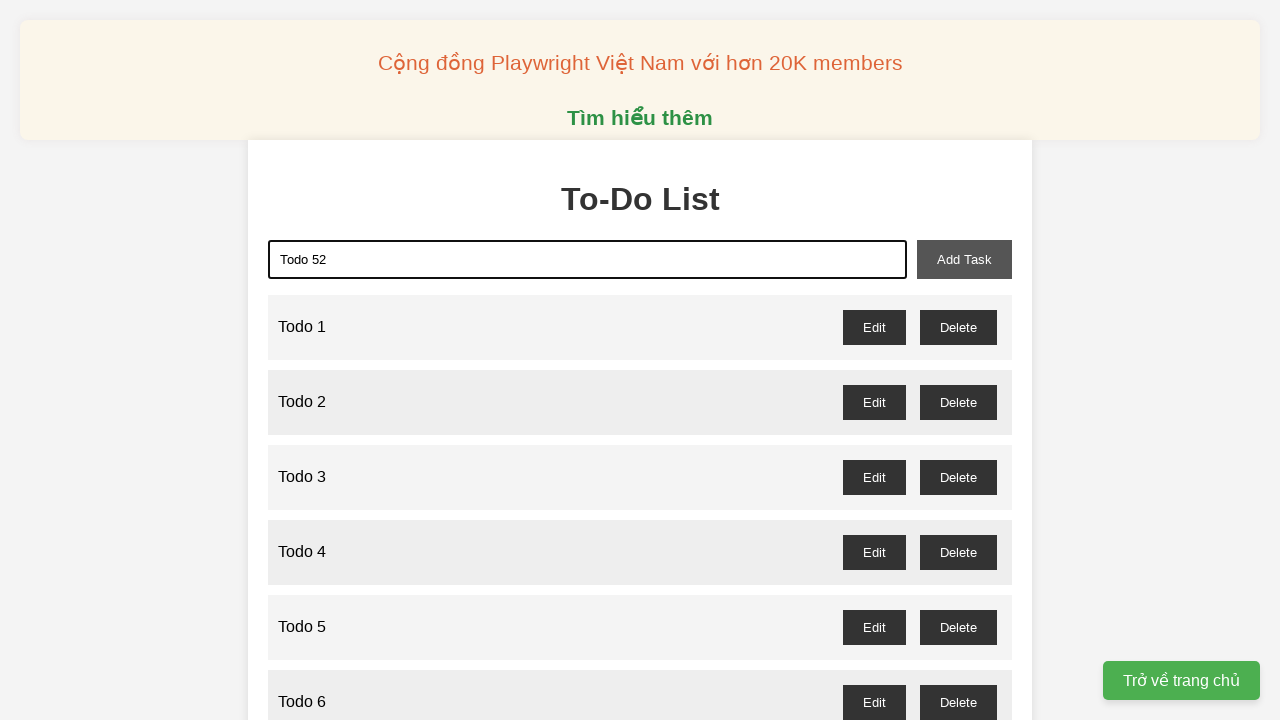

Clicked add task button to create 'Todo 52' at (964, 259) on xpath=//button[@id="add-task"]
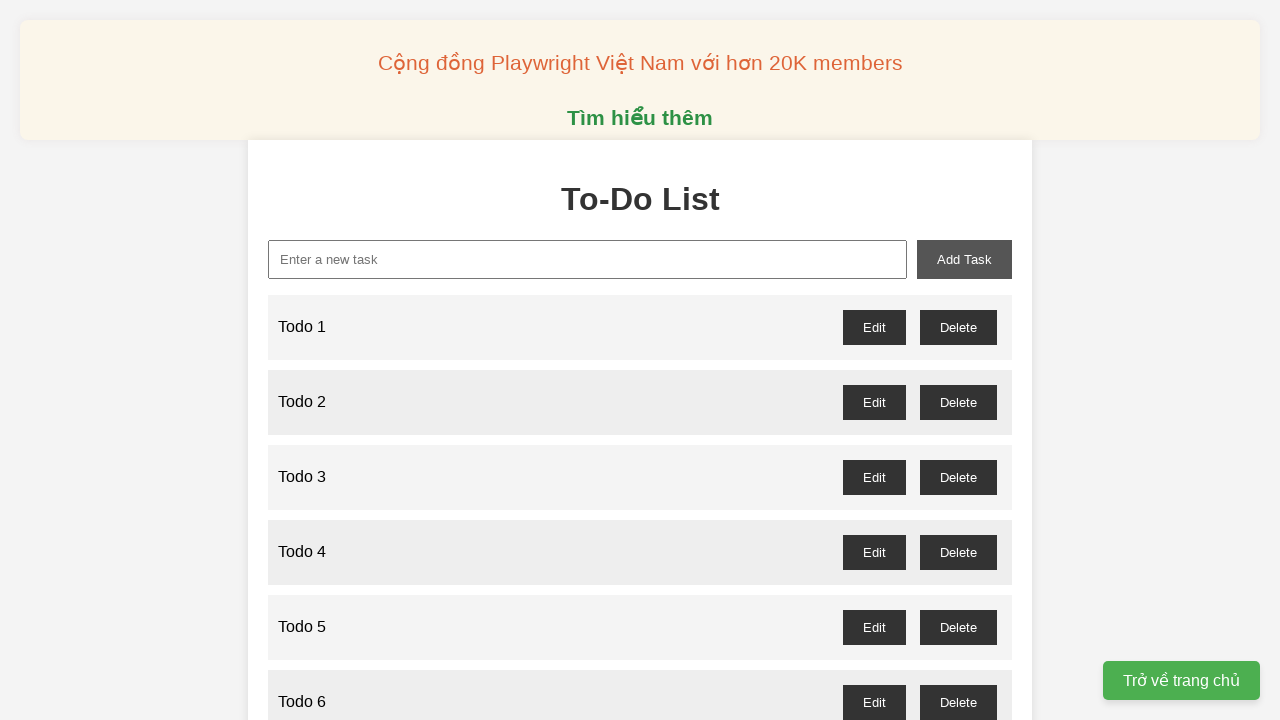

Filled new task input with 'Todo 53' on xpath=//input[@id="new-task"]
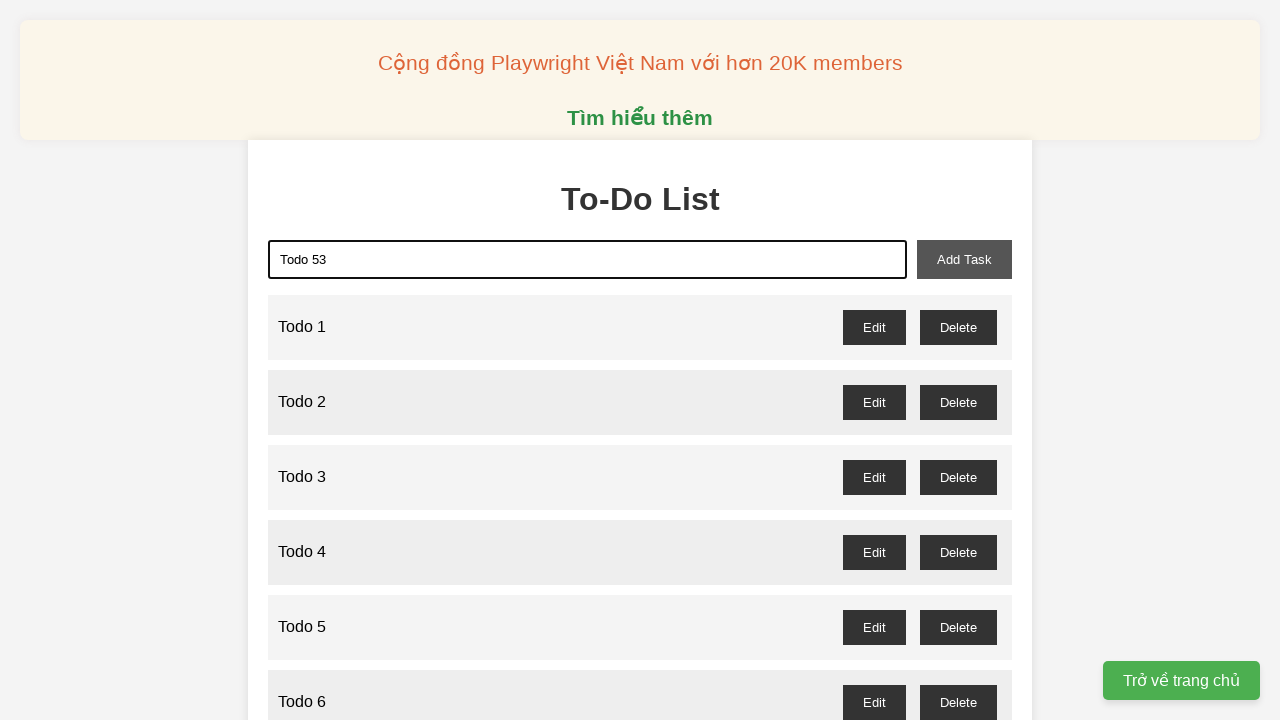

Clicked add task button to create 'Todo 53' at (964, 259) on xpath=//button[@id="add-task"]
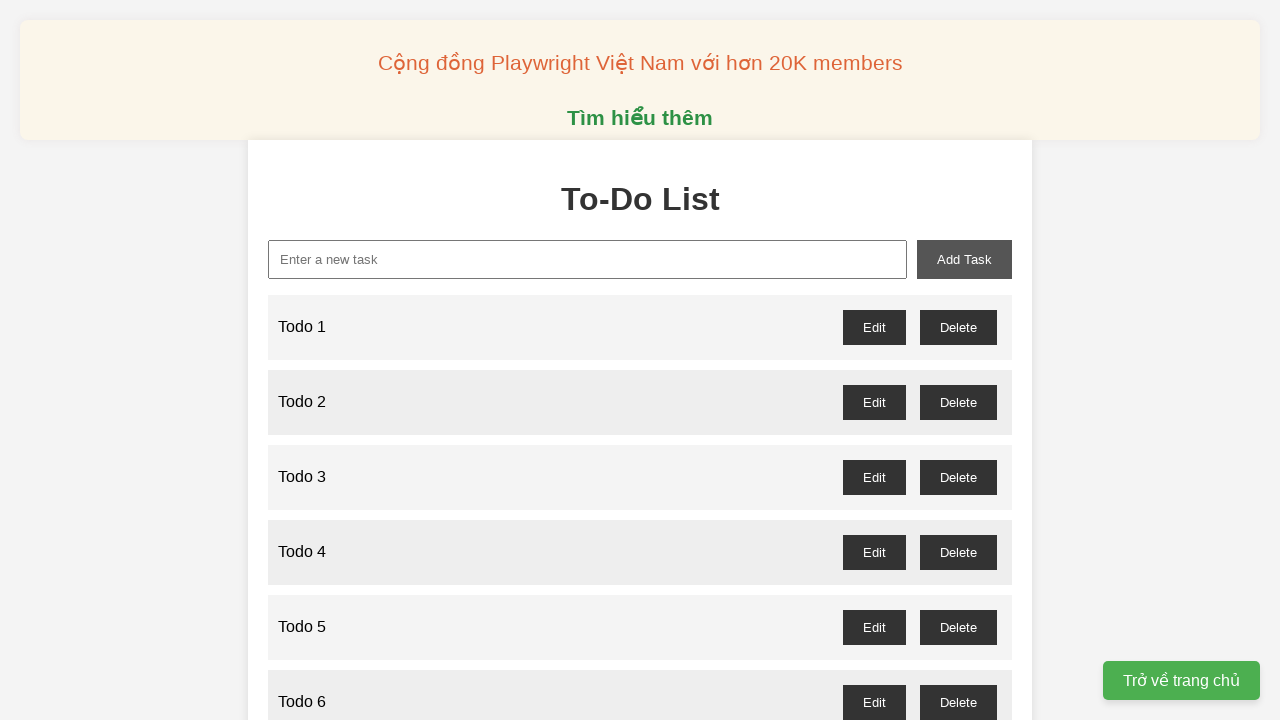

Filled new task input with 'Todo 54' on xpath=//input[@id="new-task"]
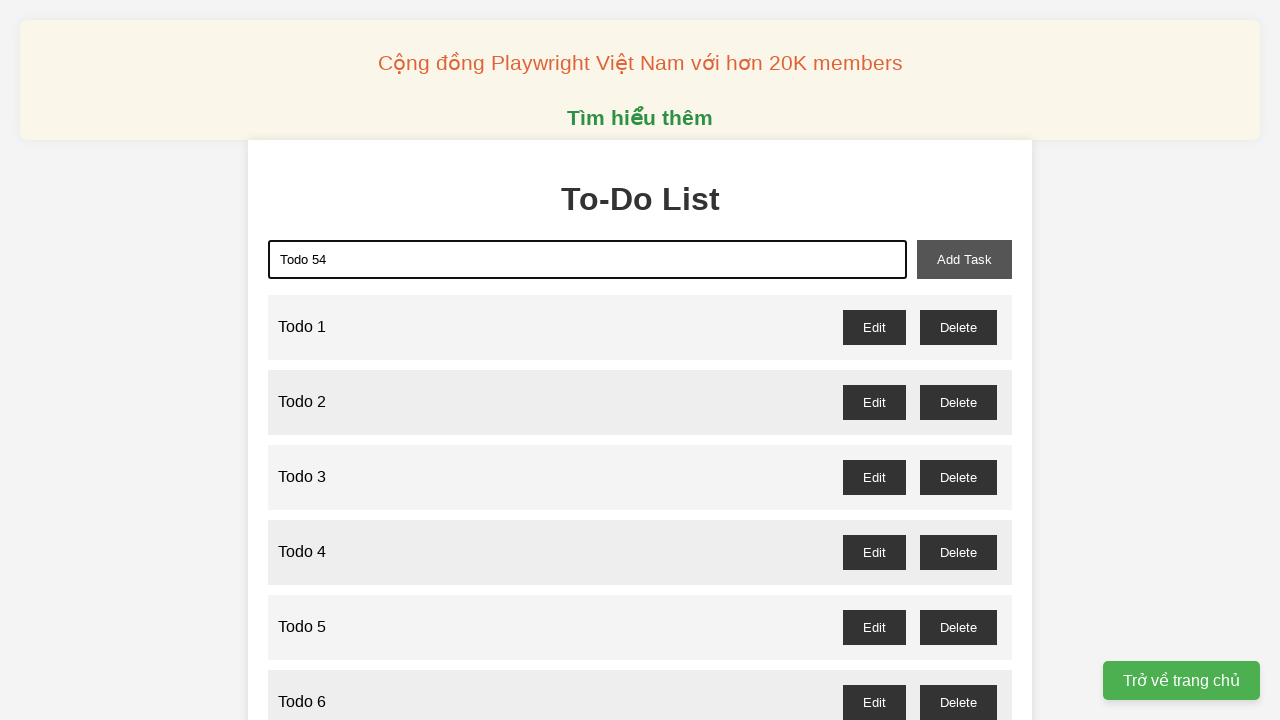

Clicked add task button to create 'Todo 54' at (964, 259) on xpath=//button[@id="add-task"]
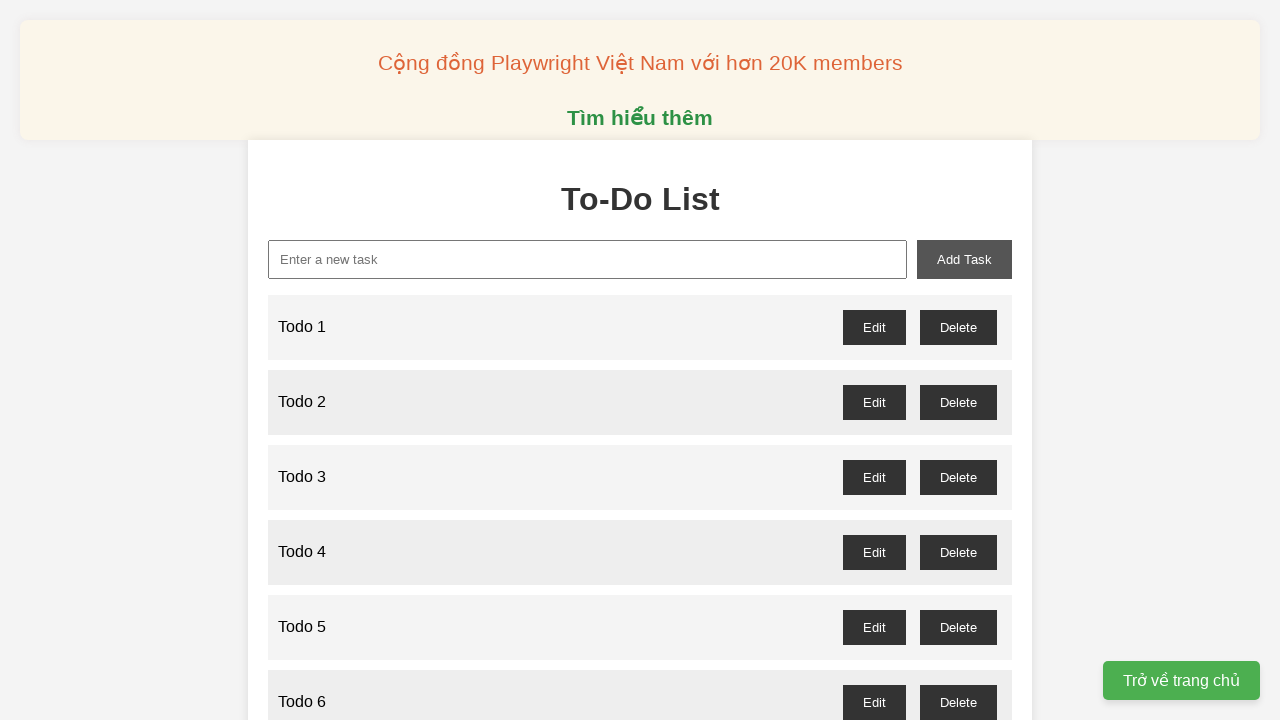

Filled new task input with 'Todo 55' on xpath=//input[@id="new-task"]
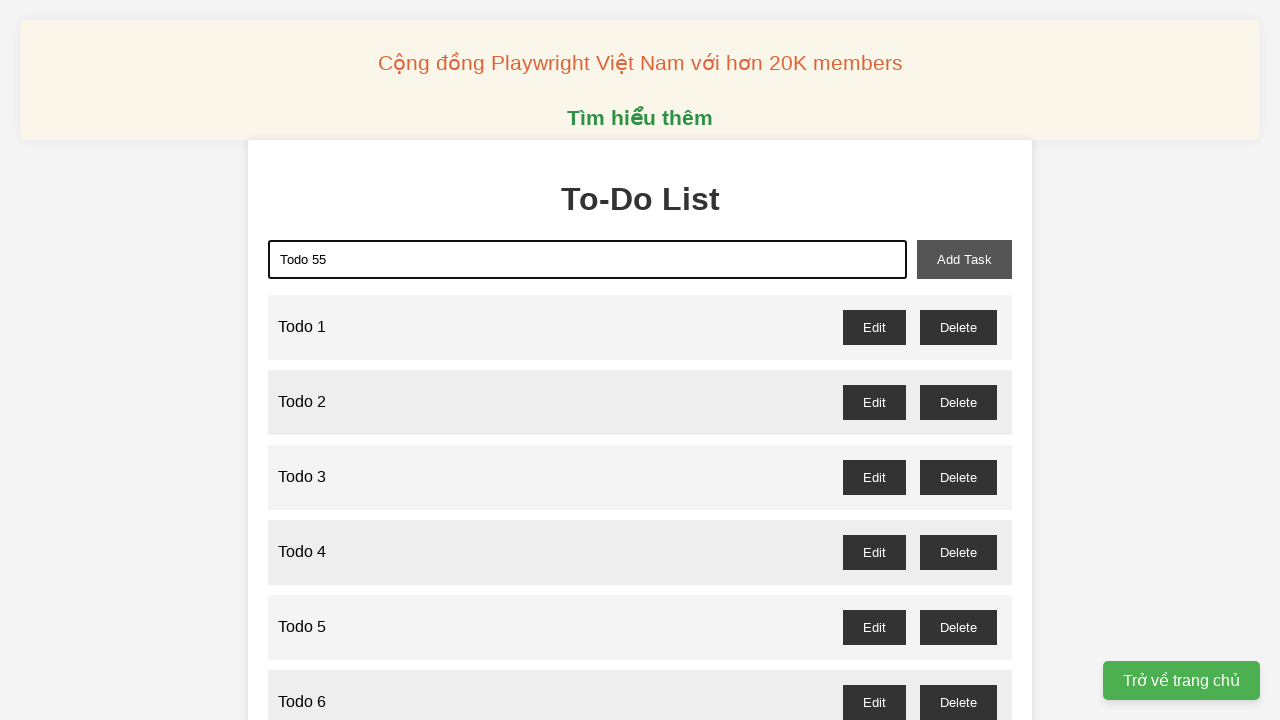

Clicked add task button to create 'Todo 55' at (964, 259) on xpath=//button[@id="add-task"]
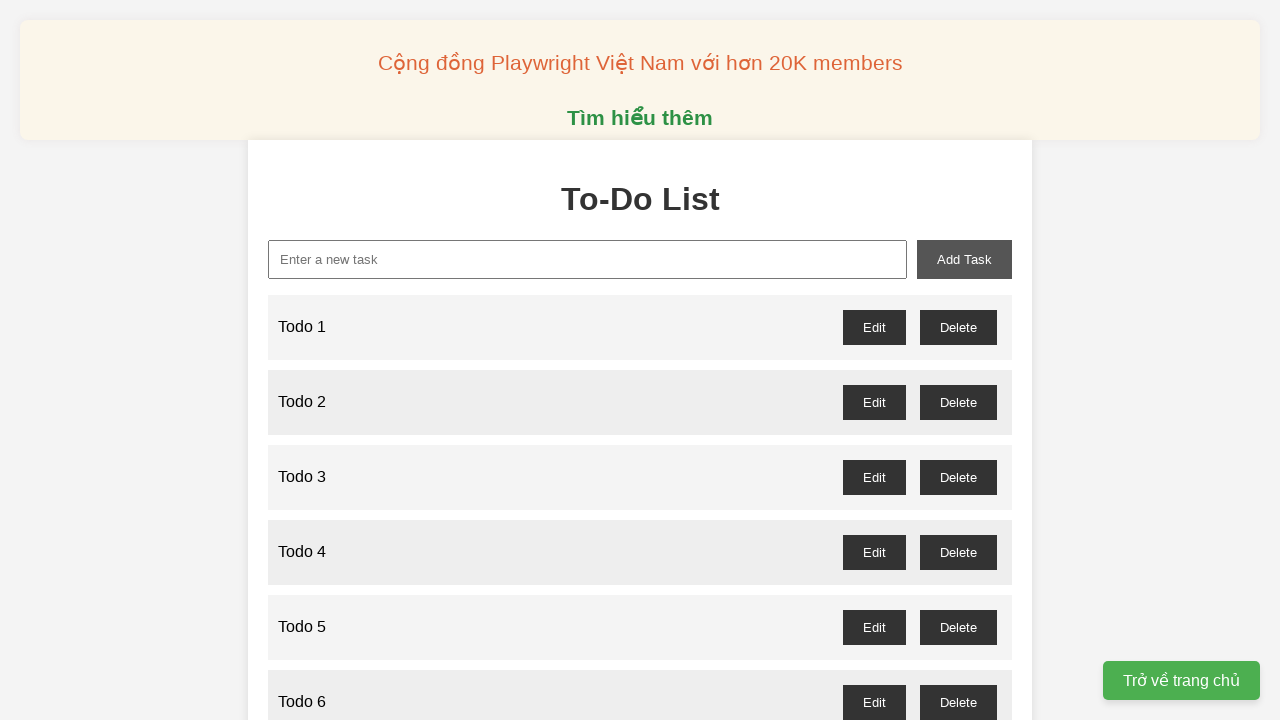

Filled new task input with 'Todo 56' on xpath=//input[@id="new-task"]
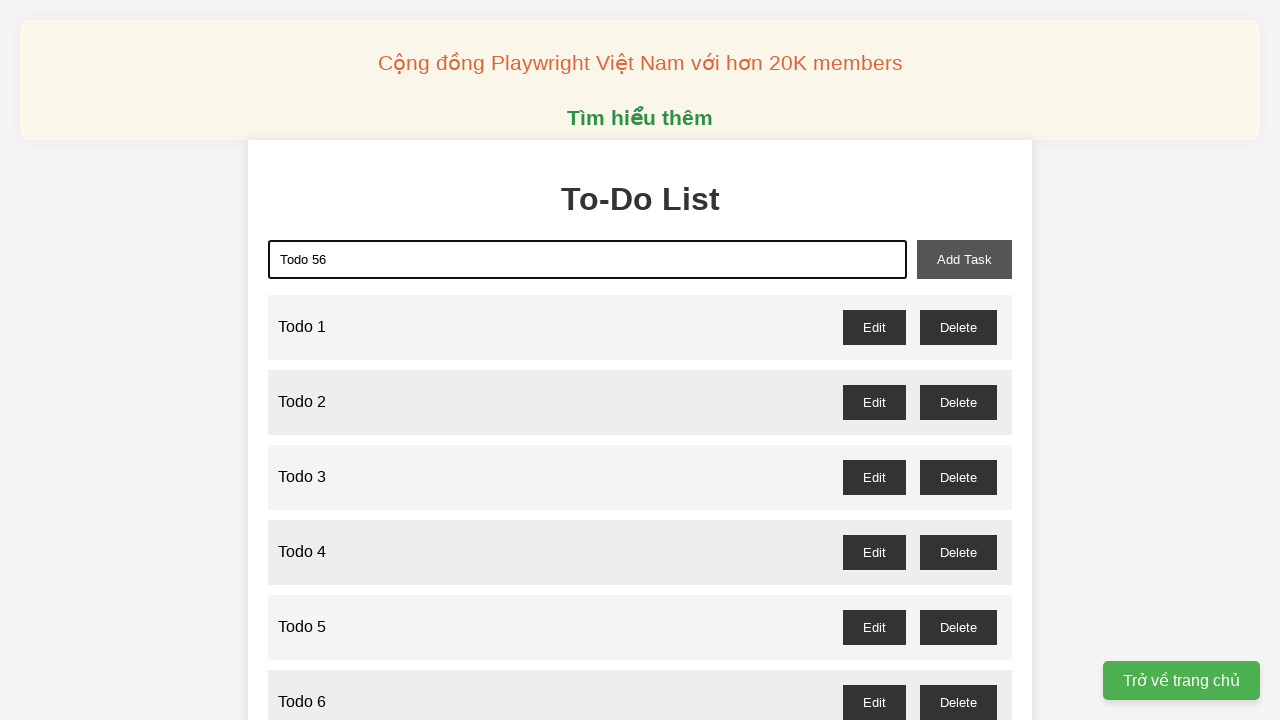

Clicked add task button to create 'Todo 56' at (964, 259) on xpath=//button[@id="add-task"]
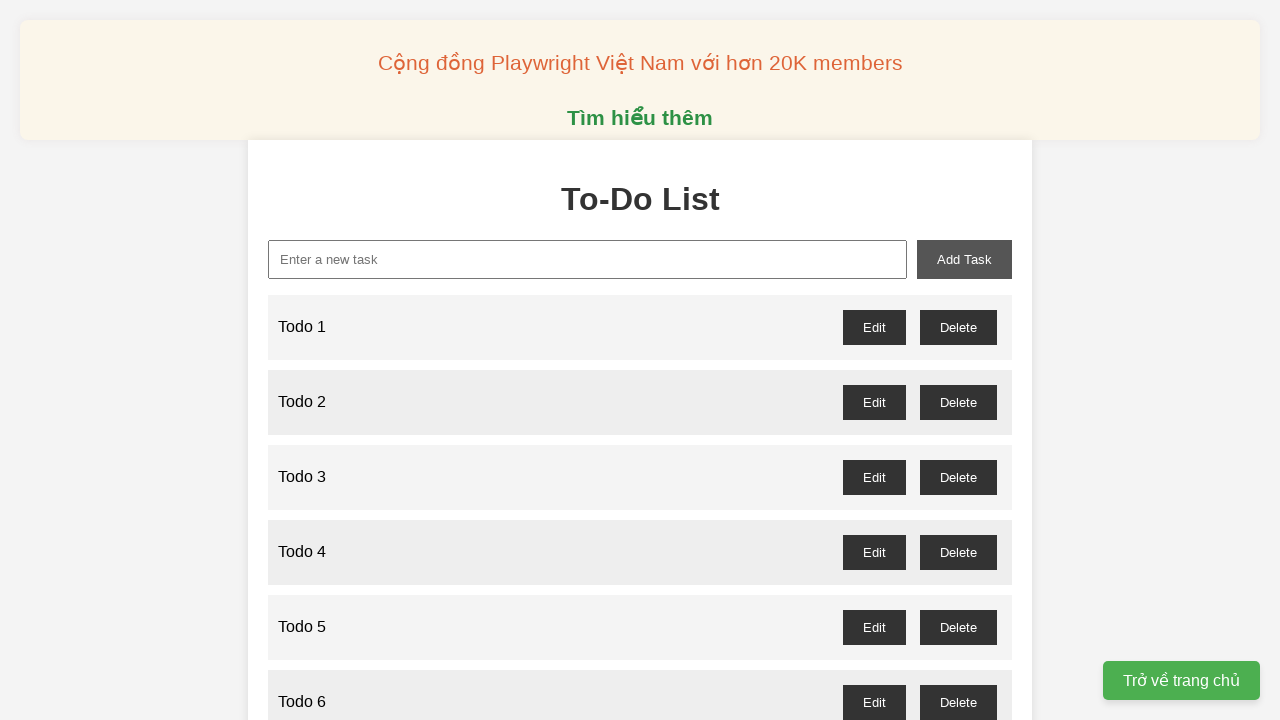

Filled new task input with 'Todo 57' on xpath=//input[@id="new-task"]
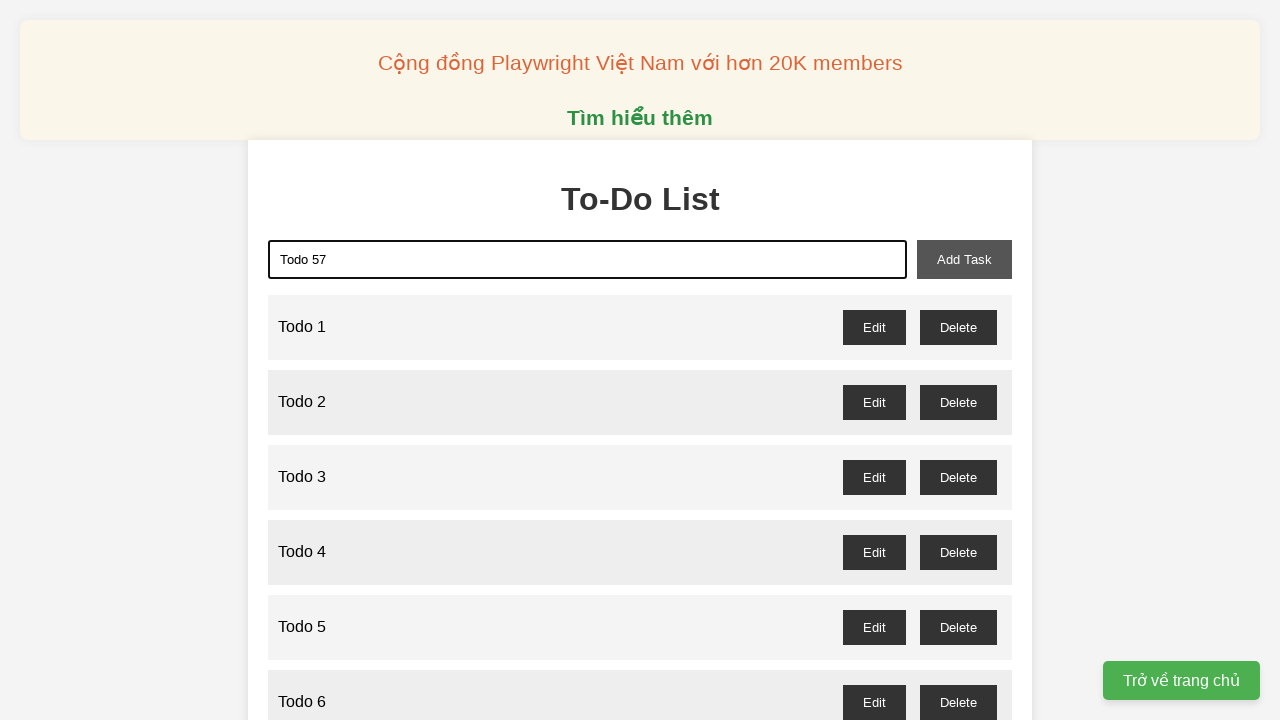

Clicked add task button to create 'Todo 57' at (964, 259) on xpath=//button[@id="add-task"]
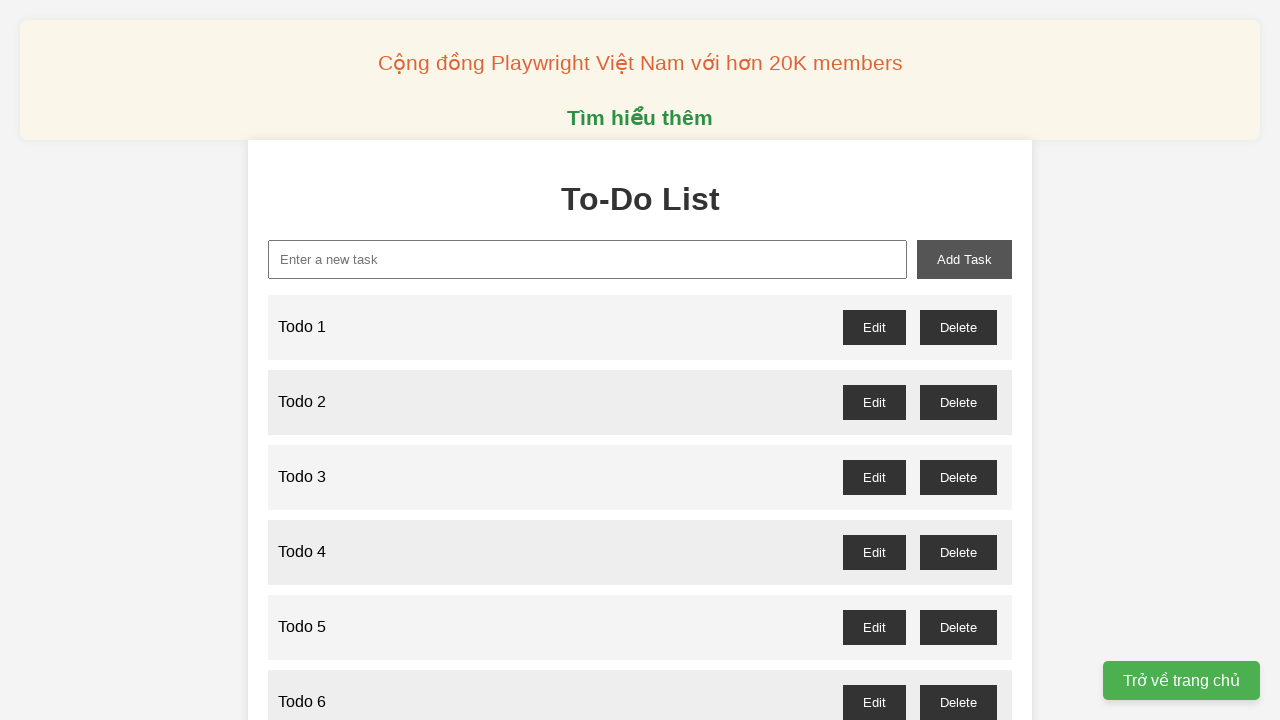

Filled new task input with 'Todo 58' on xpath=//input[@id="new-task"]
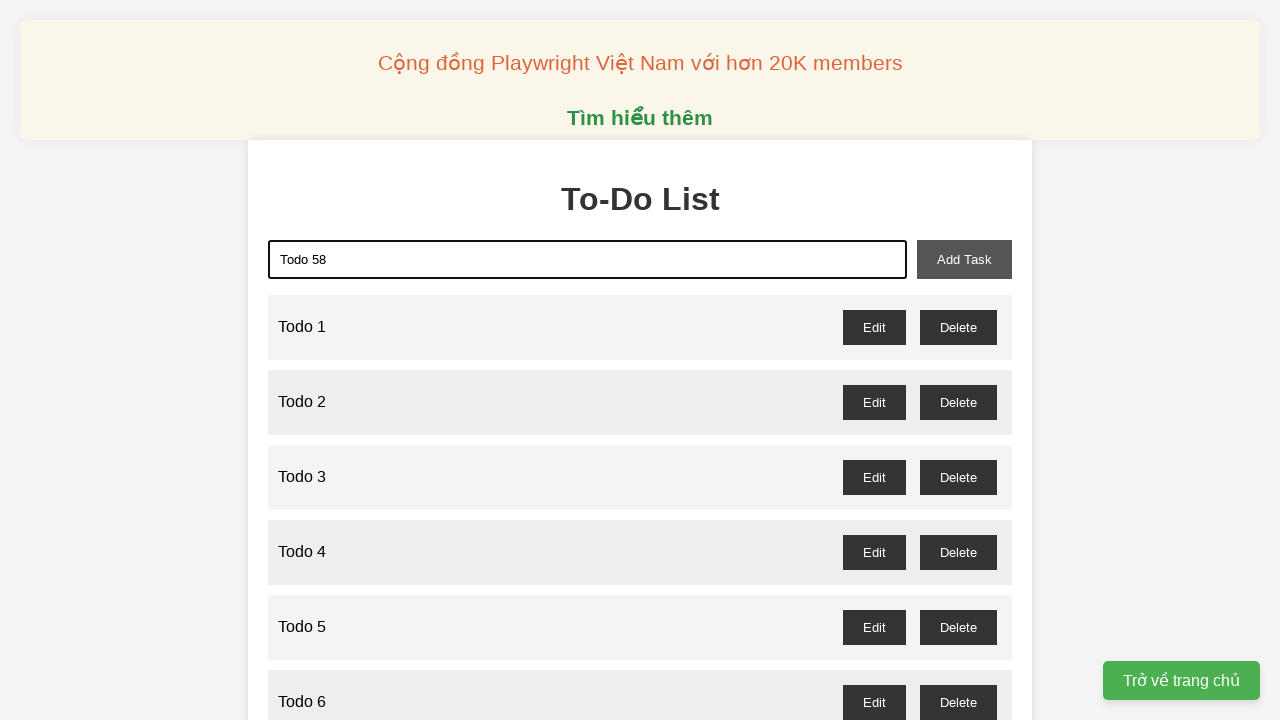

Clicked add task button to create 'Todo 58' at (964, 259) on xpath=//button[@id="add-task"]
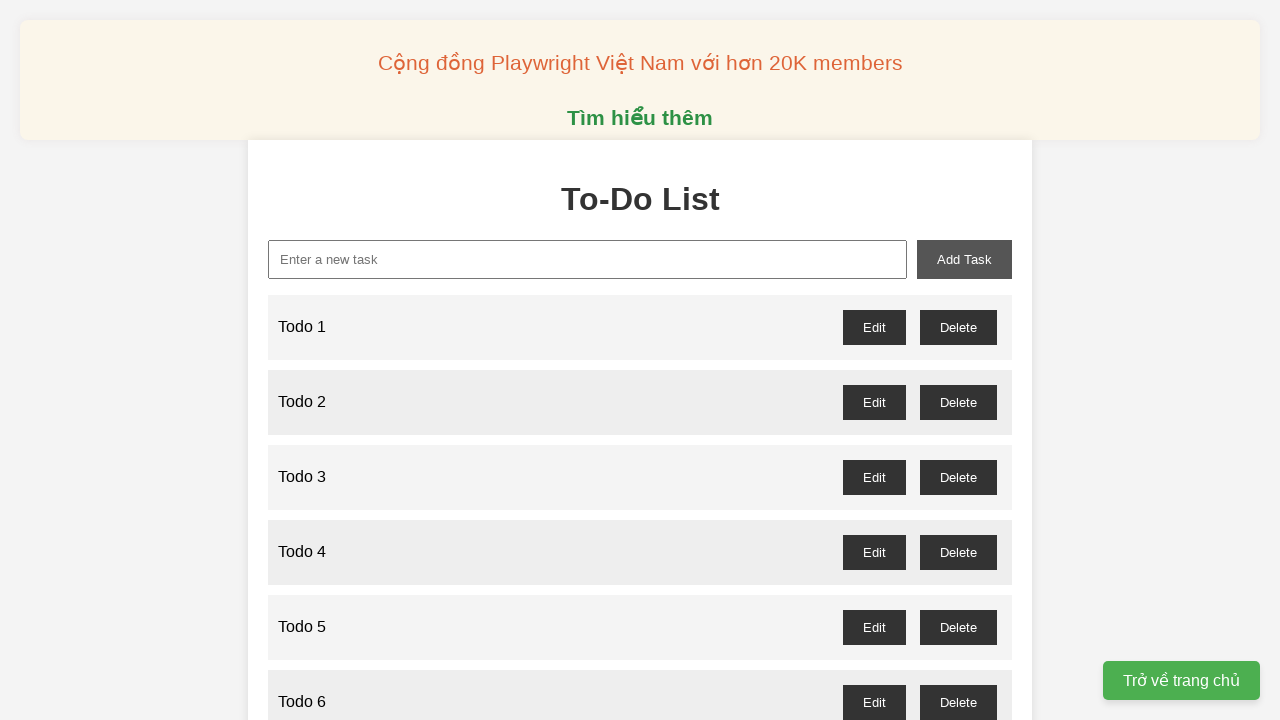

Filled new task input with 'Todo 59' on xpath=//input[@id="new-task"]
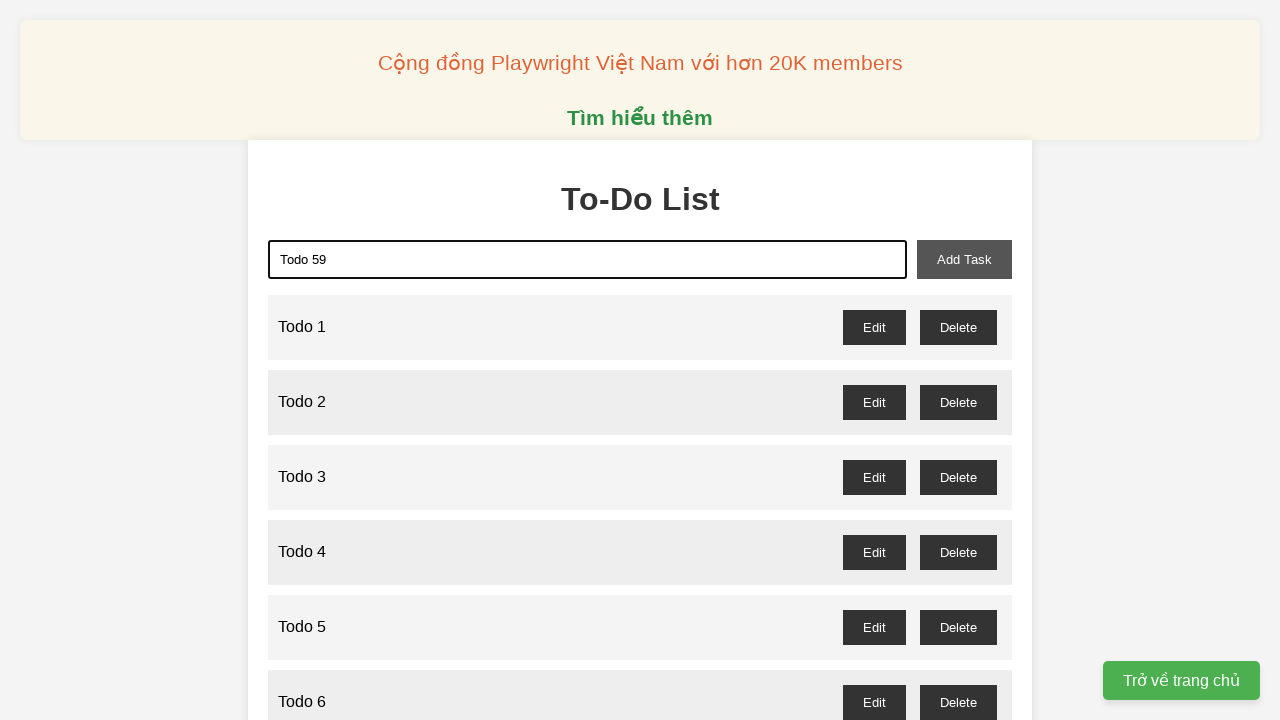

Clicked add task button to create 'Todo 59' at (964, 259) on xpath=//button[@id="add-task"]
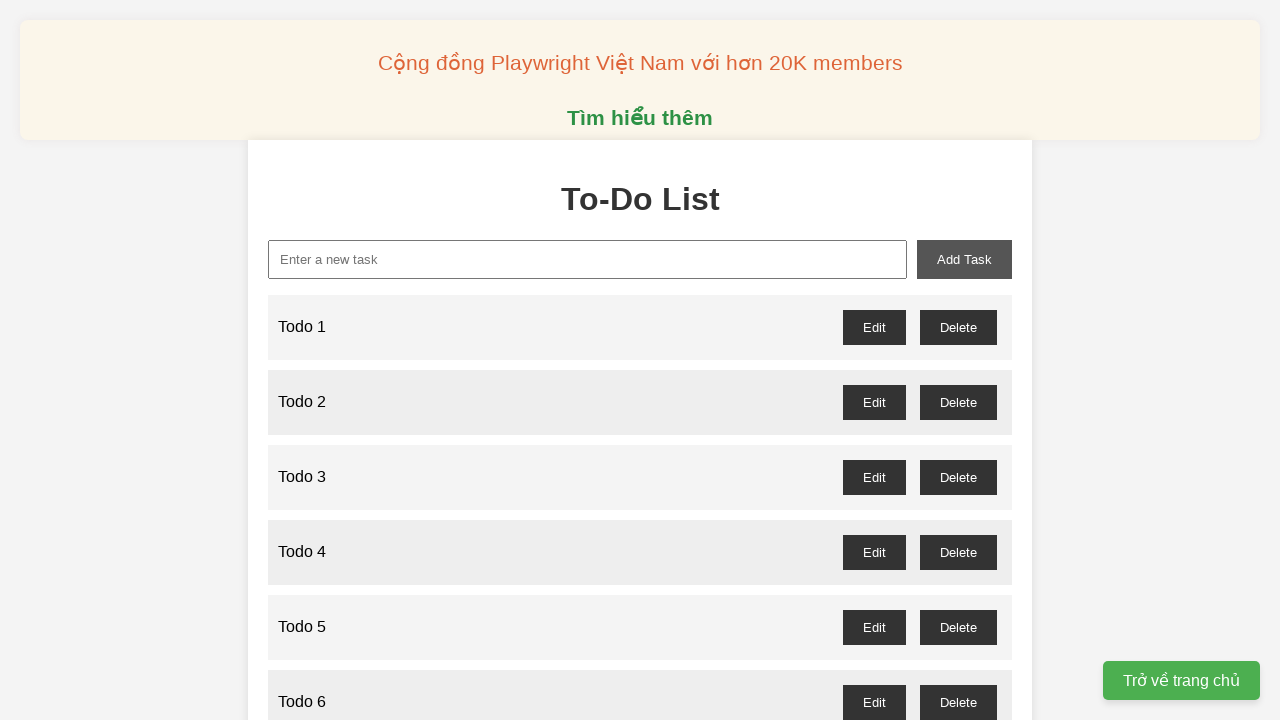

Filled new task input with 'Todo 60' on xpath=//input[@id="new-task"]
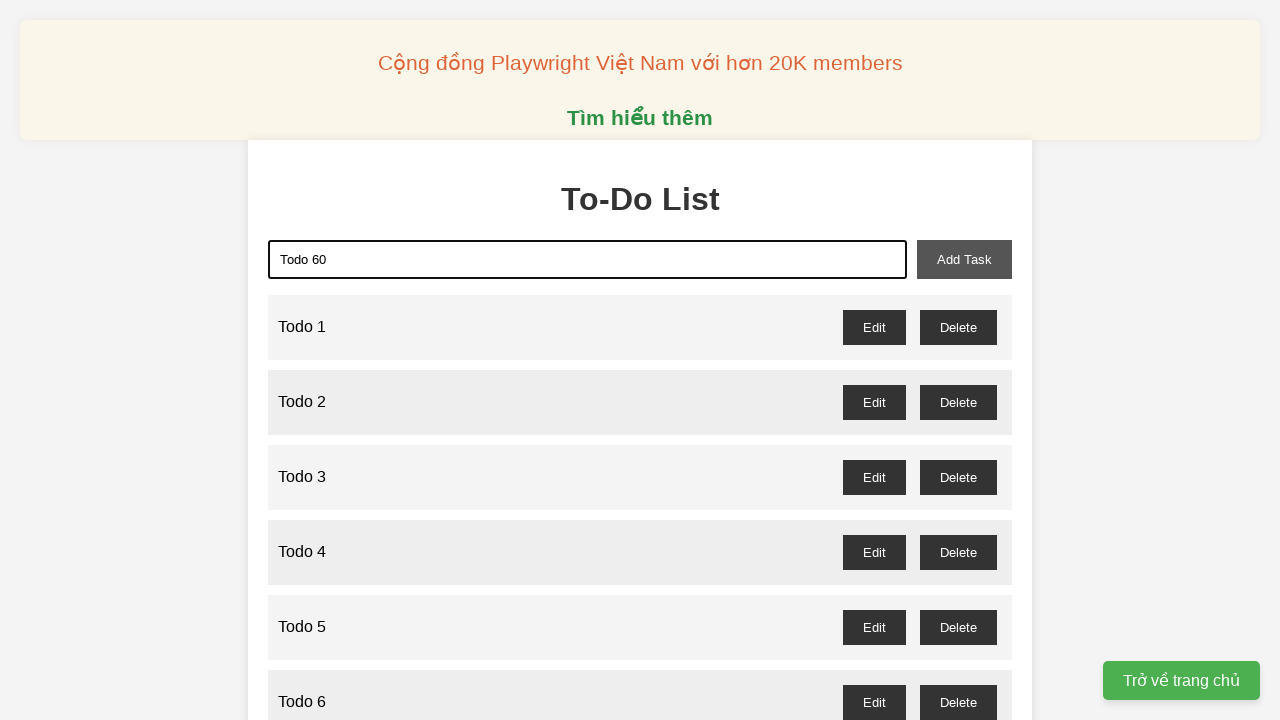

Clicked add task button to create 'Todo 60' at (964, 259) on xpath=//button[@id="add-task"]
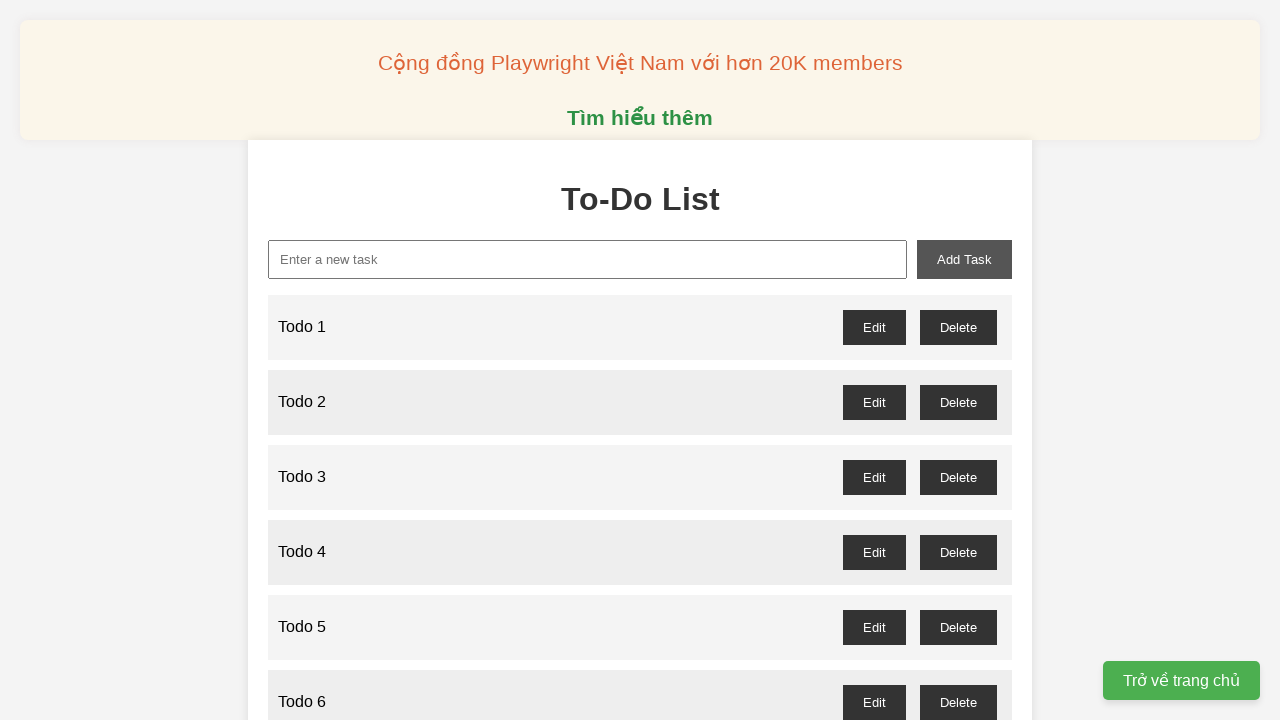

Filled new task input with 'Todo 61' on xpath=//input[@id="new-task"]
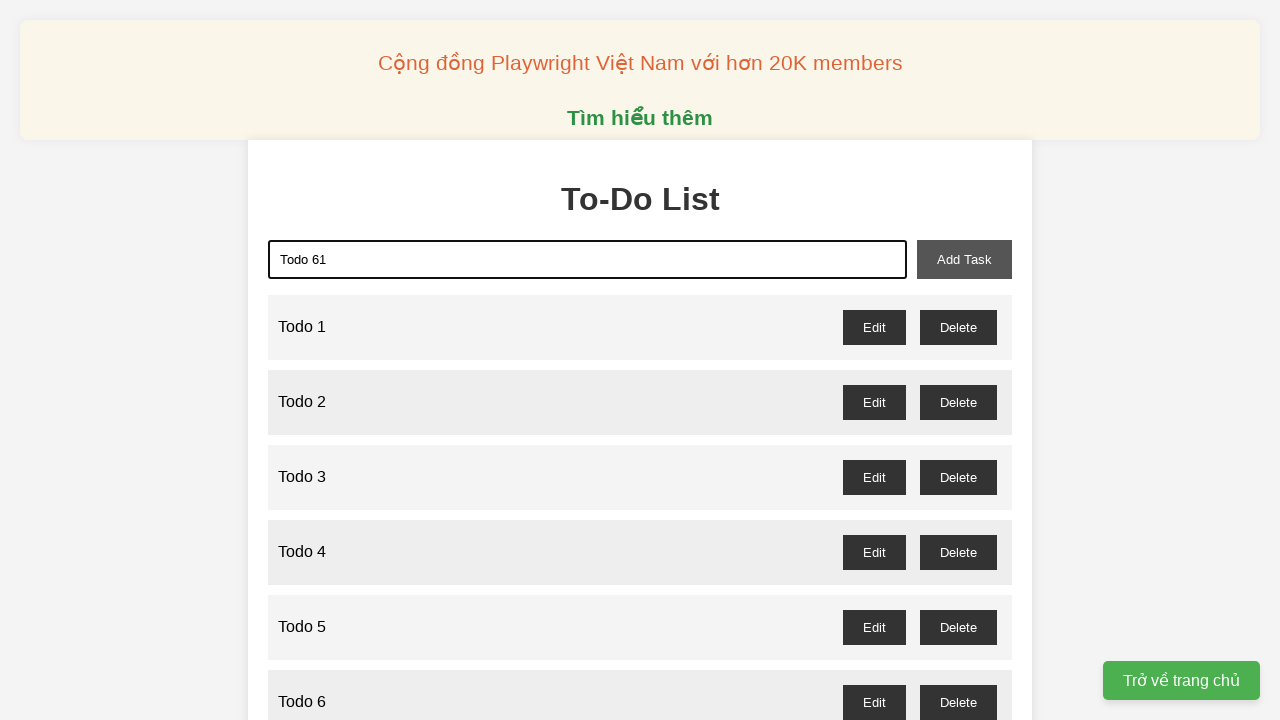

Clicked add task button to create 'Todo 61' at (964, 259) on xpath=//button[@id="add-task"]
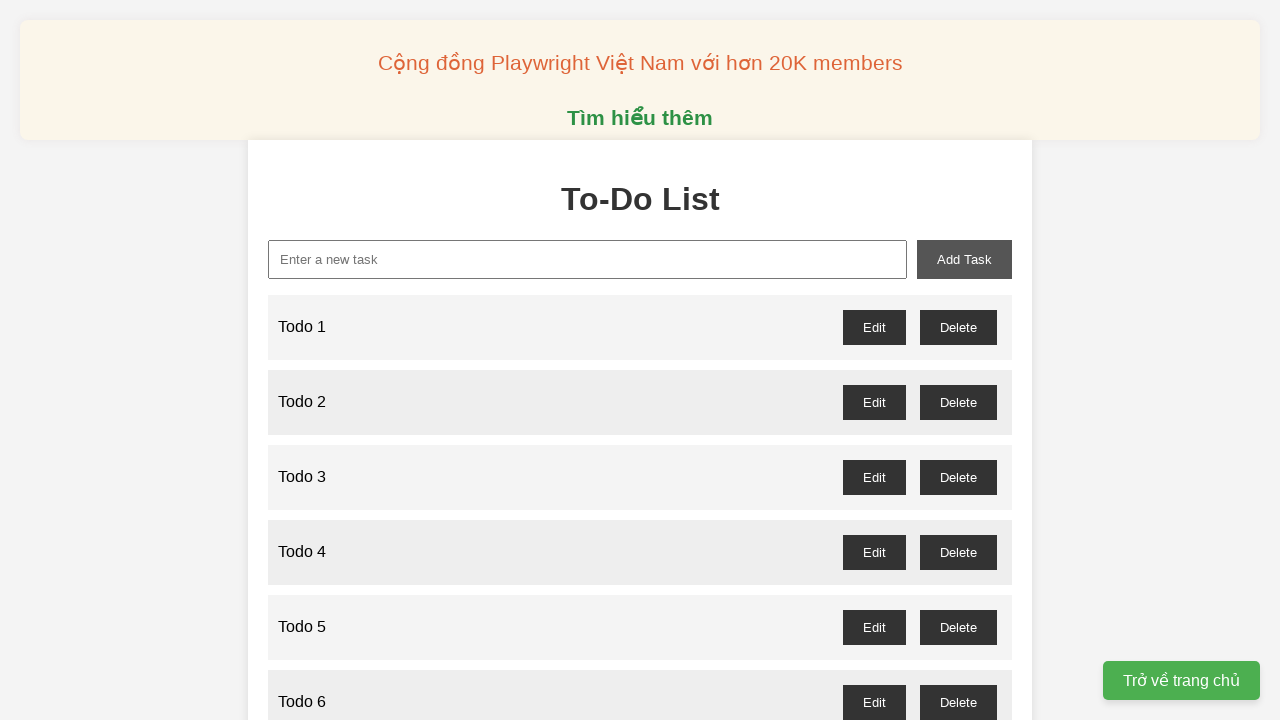

Filled new task input with 'Todo 62' on xpath=//input[@id="new-task"]
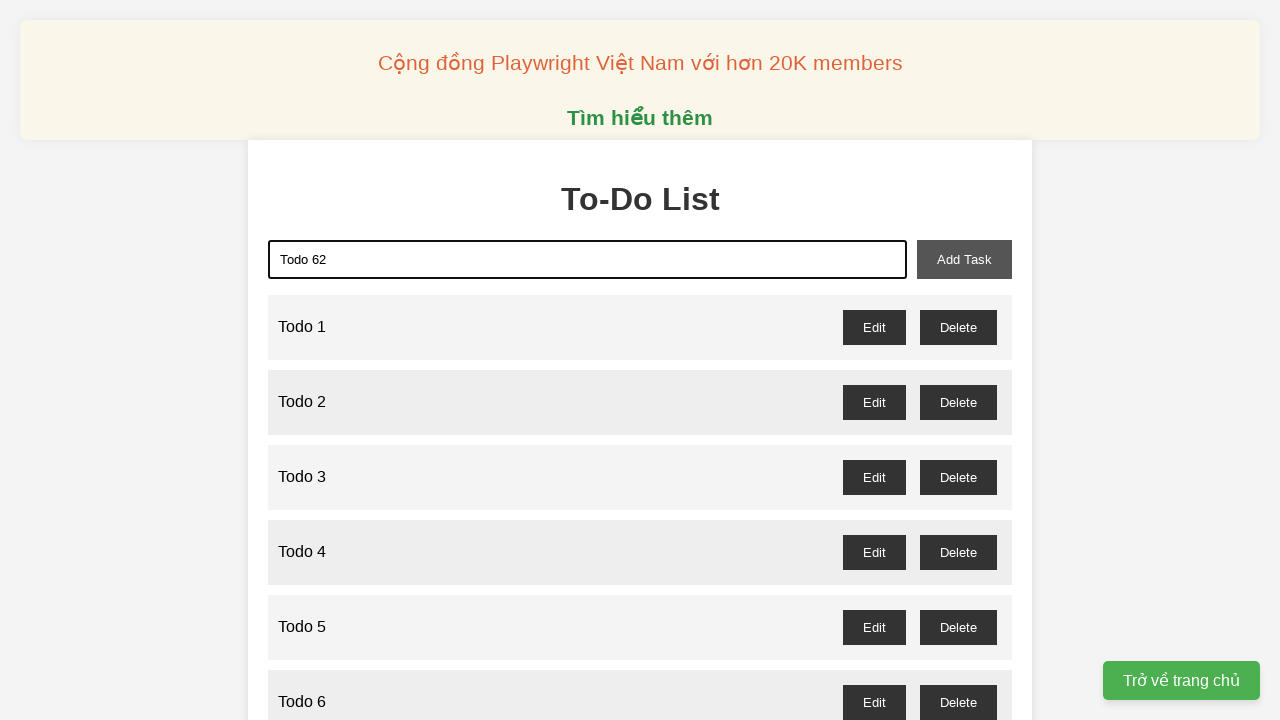

Clicked add task button to create 'Todo 62' at (964, 259) on xpath=//button[@id="add-task"]
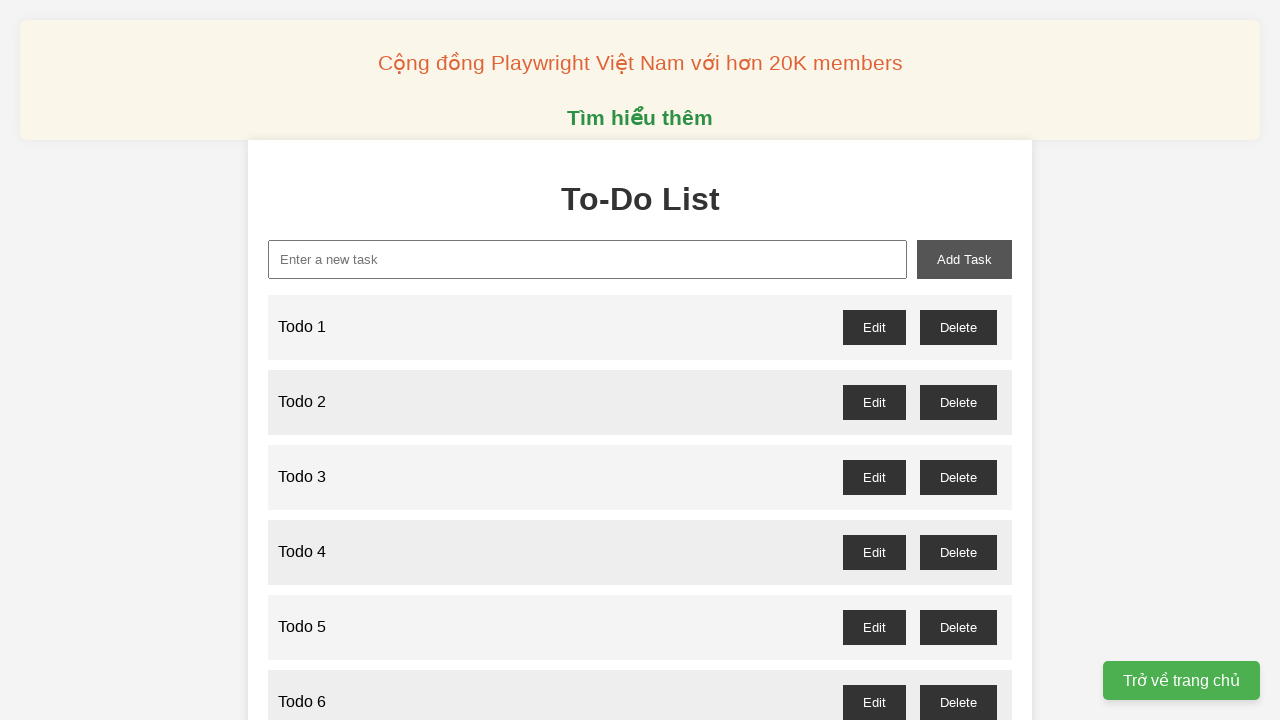

Filled new task input with 'Todo 63' on xpath=//input[@id="new-task"]
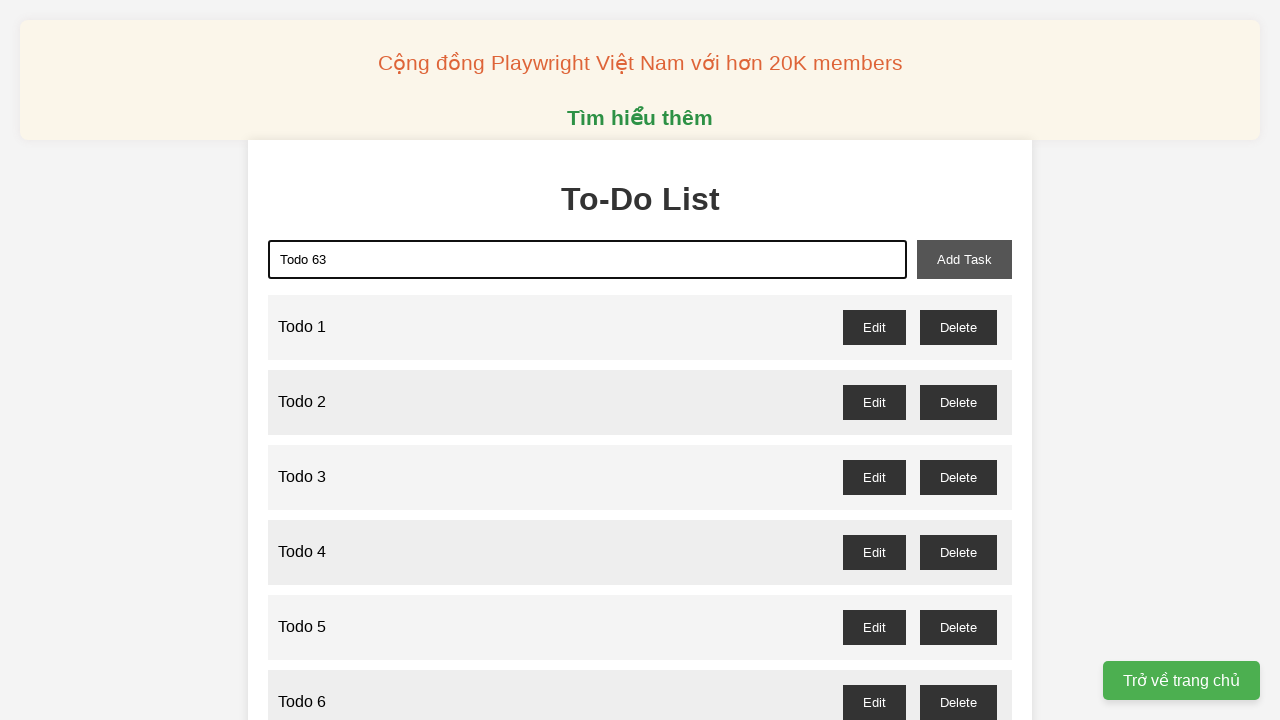

Clicked add task button to create 'Todo 63' at (964, 259) on xpath=//button[@id="add-task"]
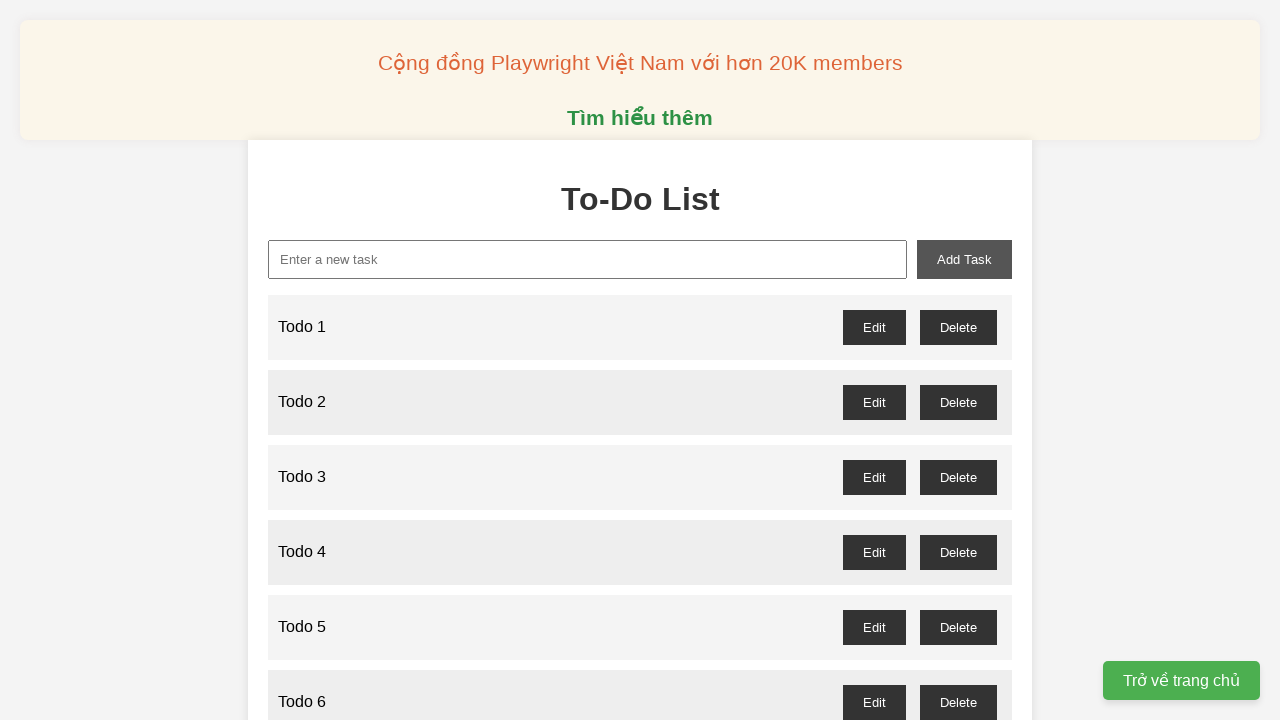

Filled new task input with 'Todo 64' on xpath=//input[@id="new-task"]
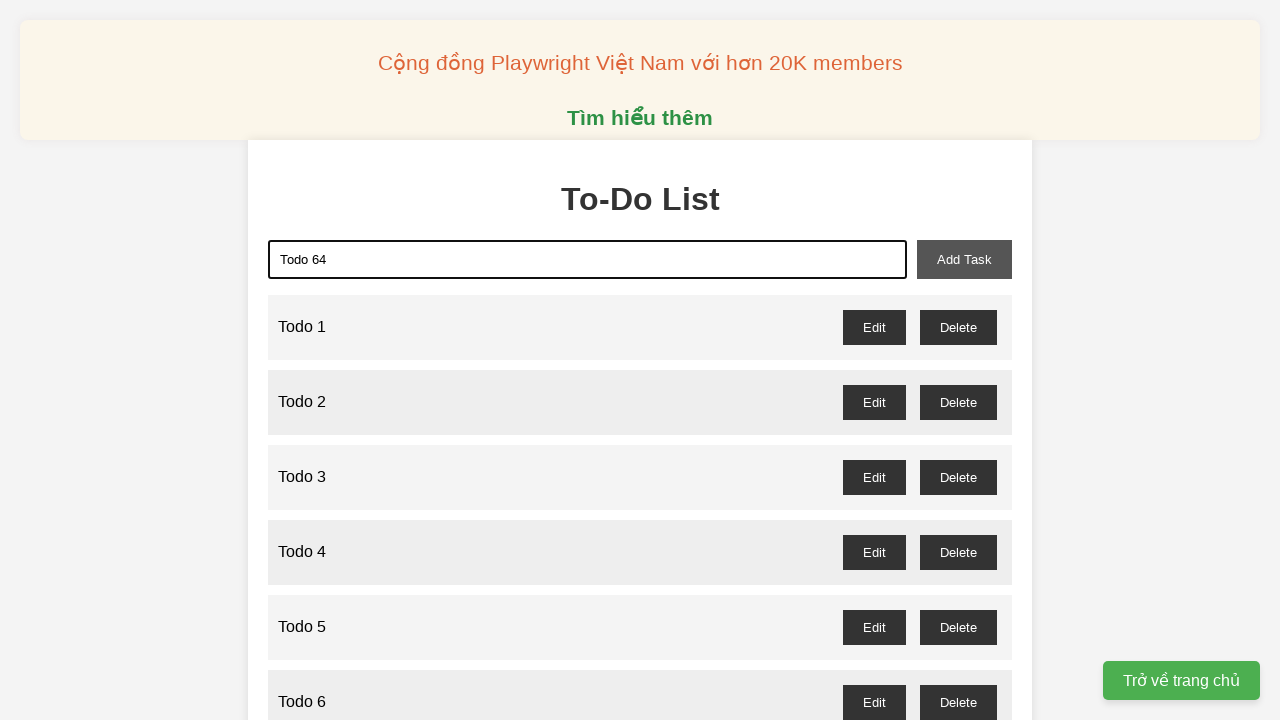

Clicked add task button to create 'Todo 64' at (964, 259) on xpath=//button[@id="add-task"]
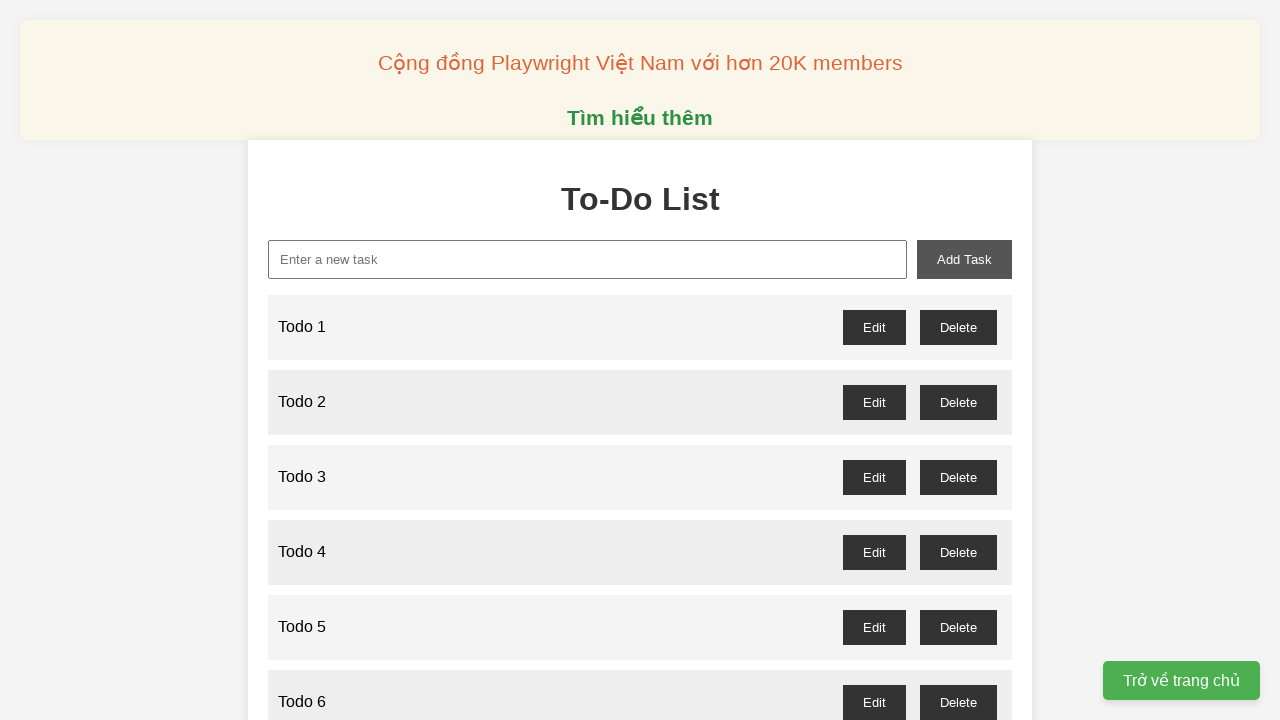

Filled new task input with 'Todo 65' on xpath=//input[@id="new-task"]
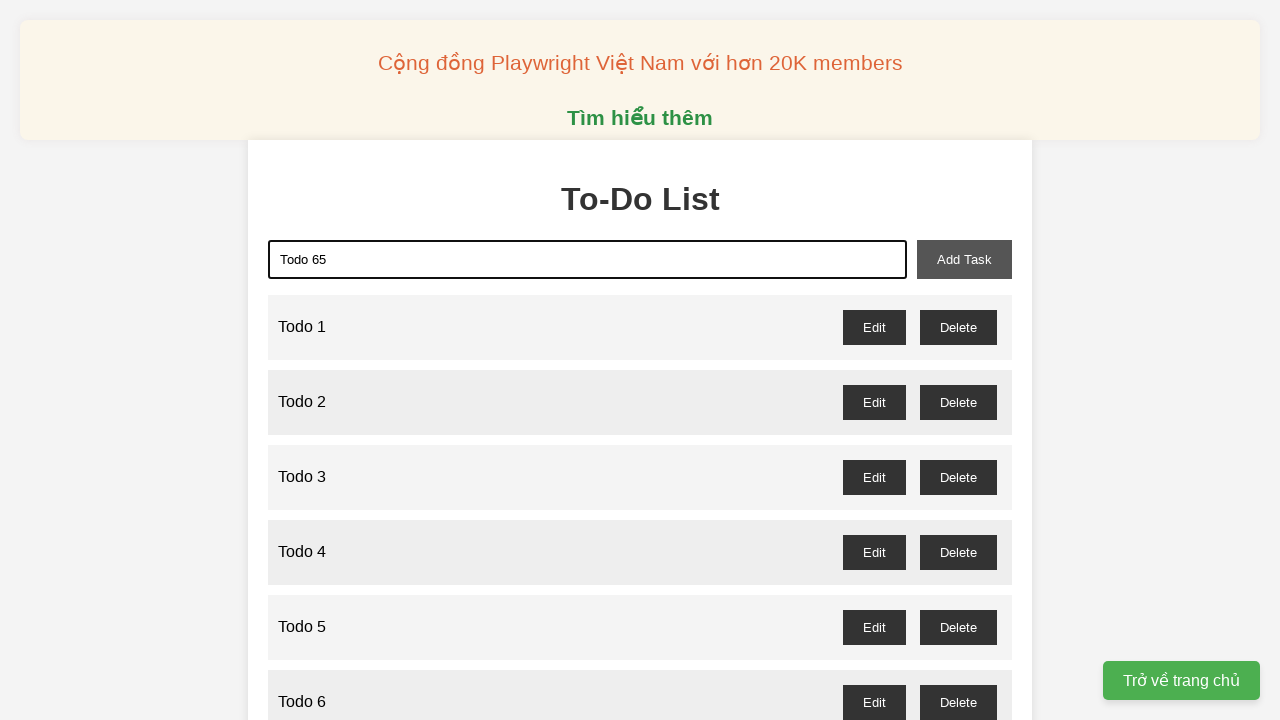

Clicked add task button to create 'Todo 65' at (964, 259) on xpath=//button[@id="add-task"]
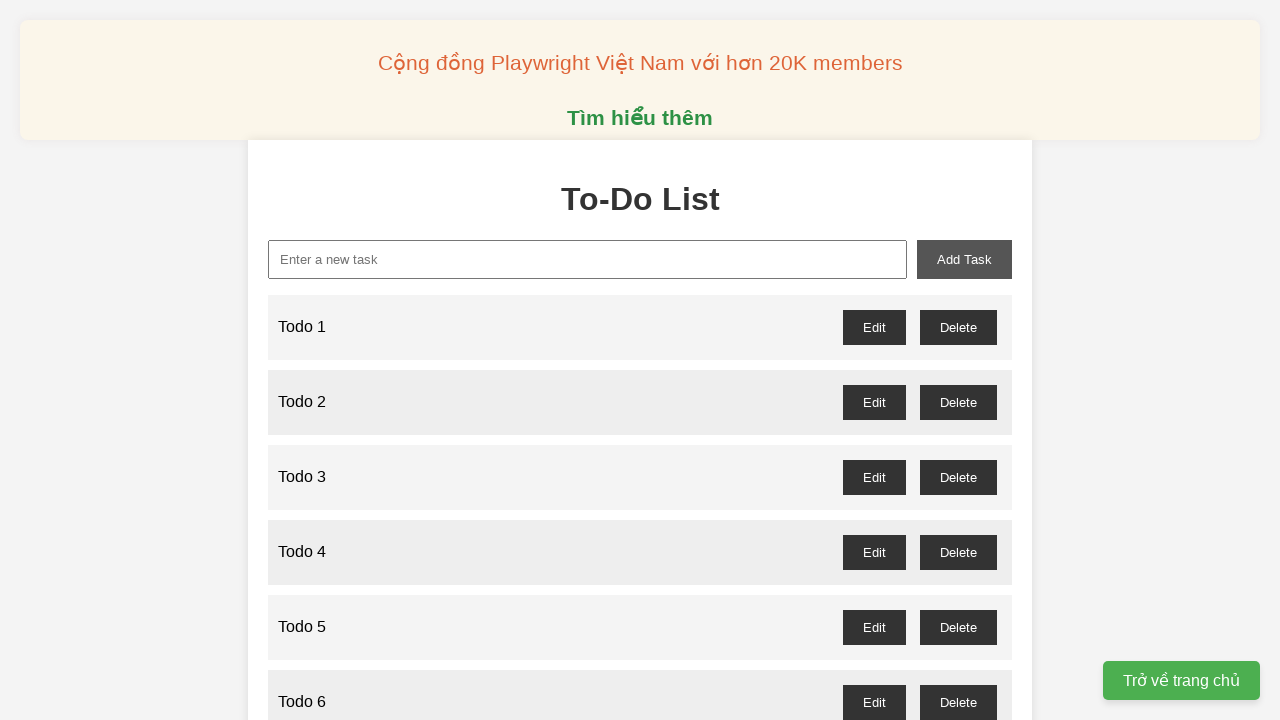

Filled new task input with 'Todo 66' on xpath=//input[@id="new-task"]
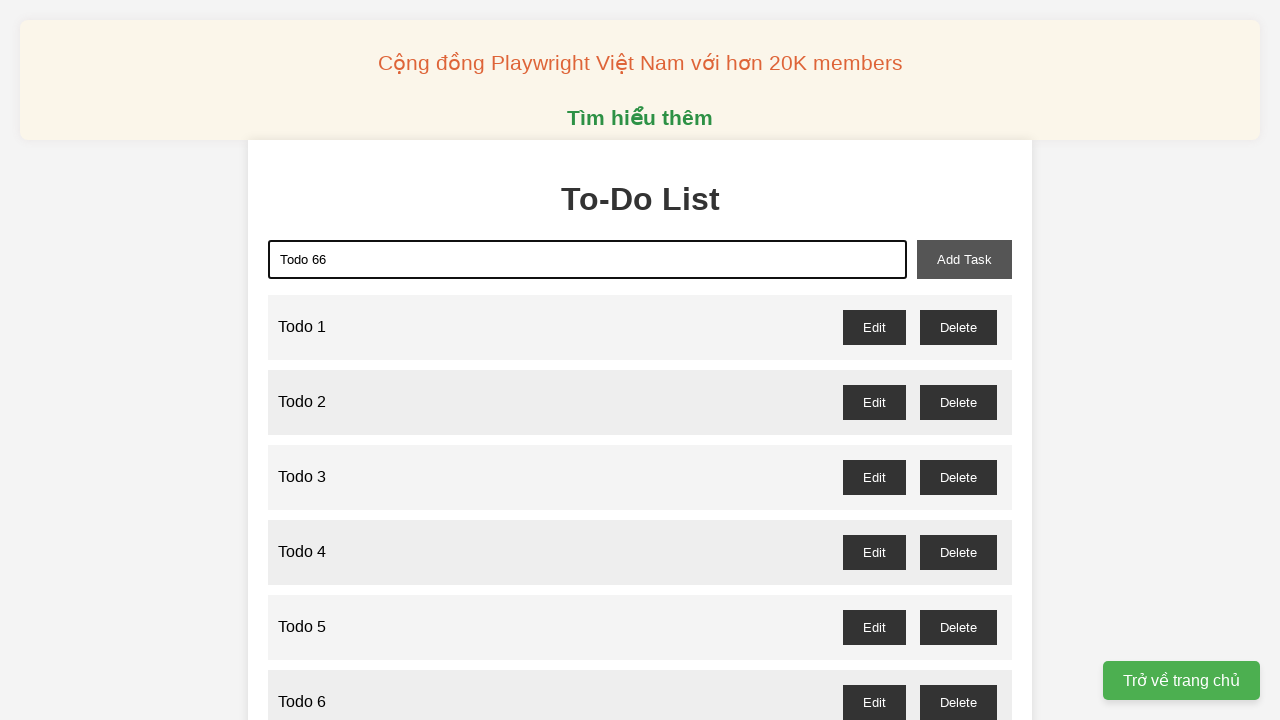

Clicked add task button to create 'Todo 66' at (964, 259) on xpath=//button[@id="add-task"]
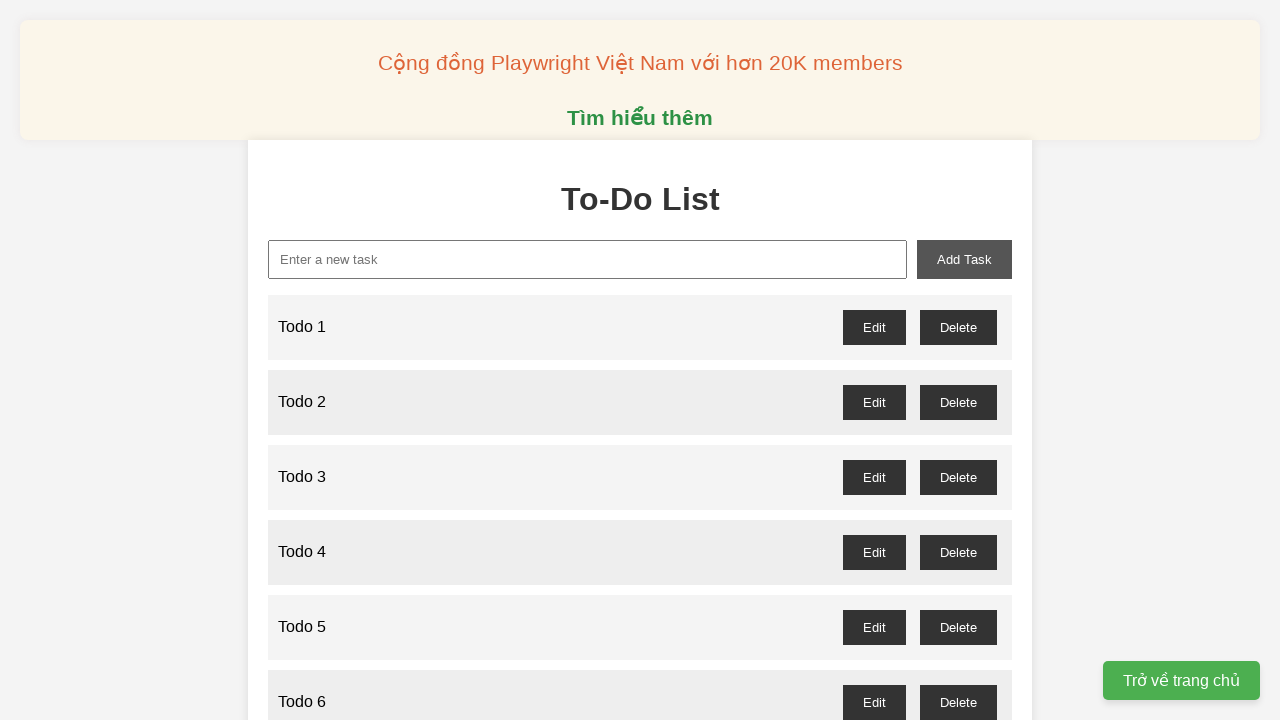

Filled new task input with 'Todo 67' on xpath=//input[@id="new-task"]
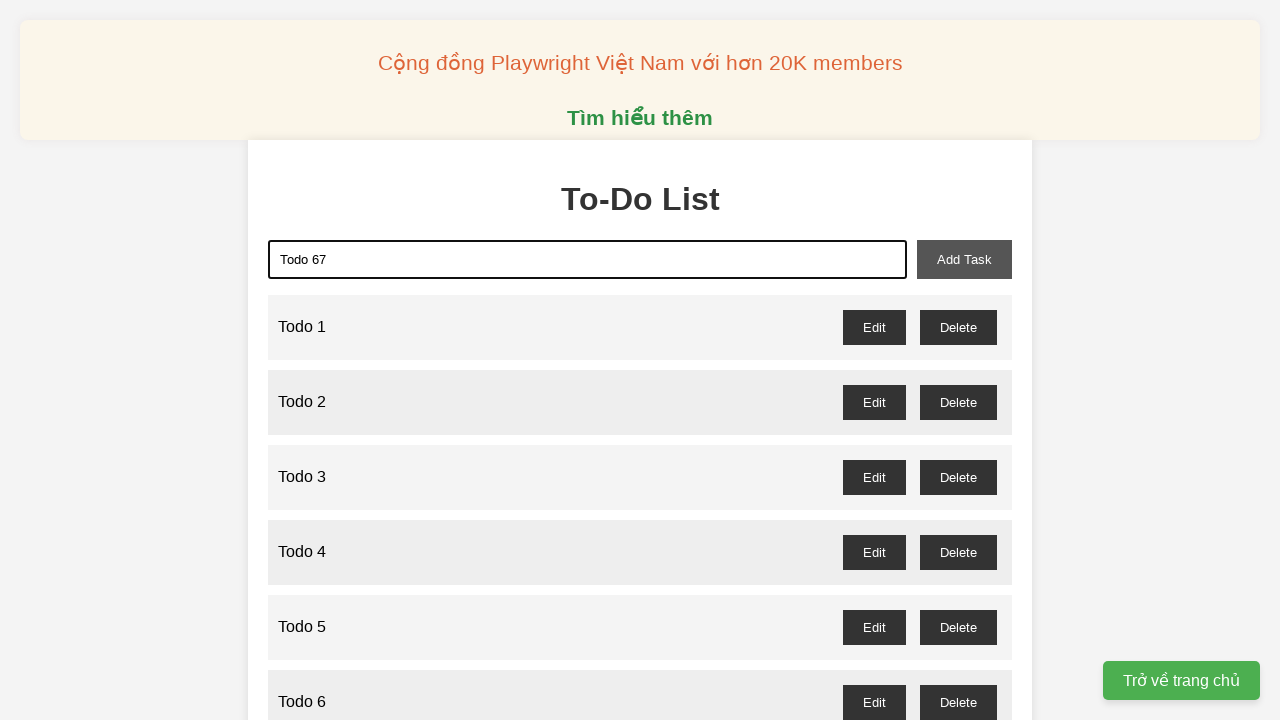

Clicked add task button to create 'Todo 67' at (964, 259) on xpath=//button[@id="add-task"]
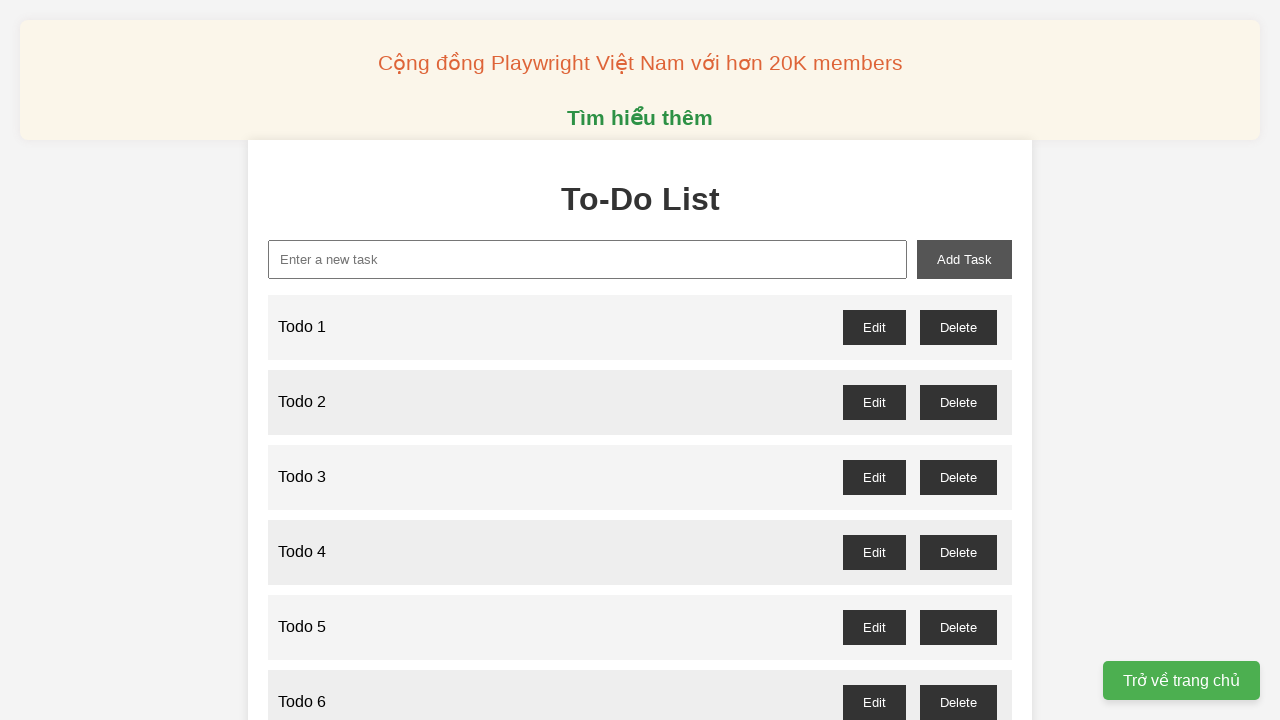

Filled new task input with 'Todo 68' on xpath=//input[@id="new-task"]
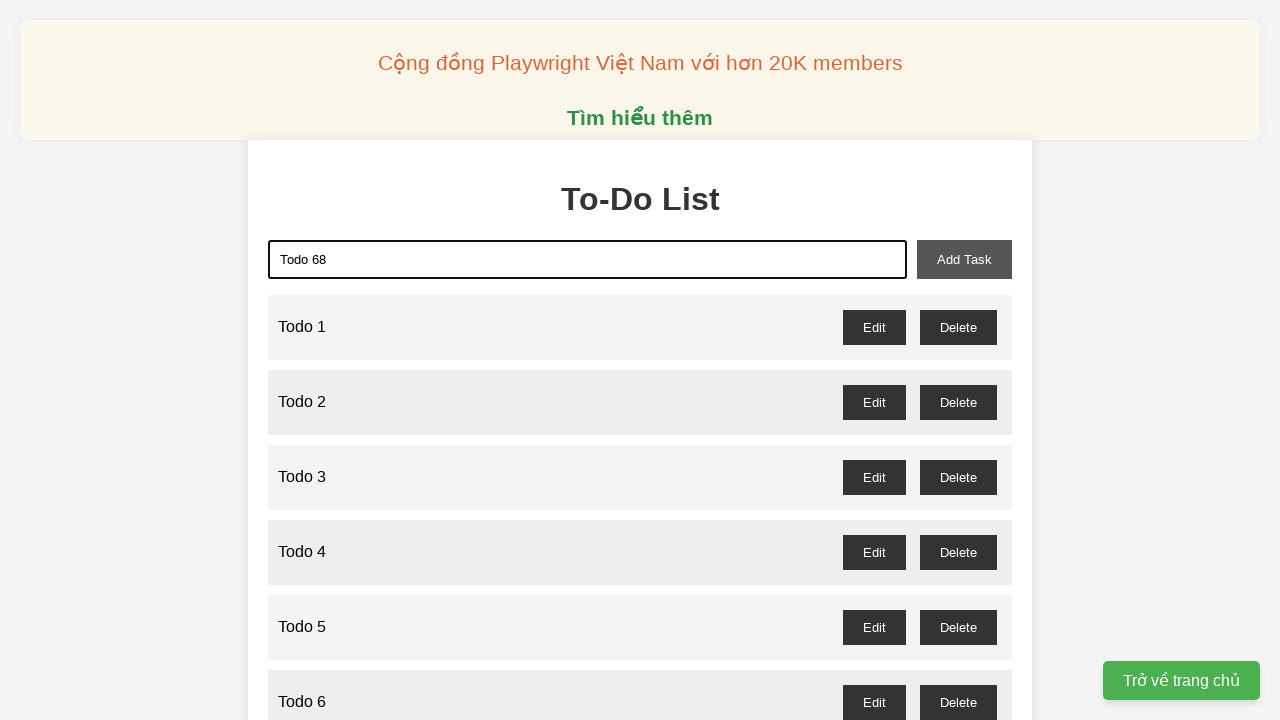

Clicked add task button to create 'Todo 68' at (964, 259) on xpath=//button[@id="add-task"]
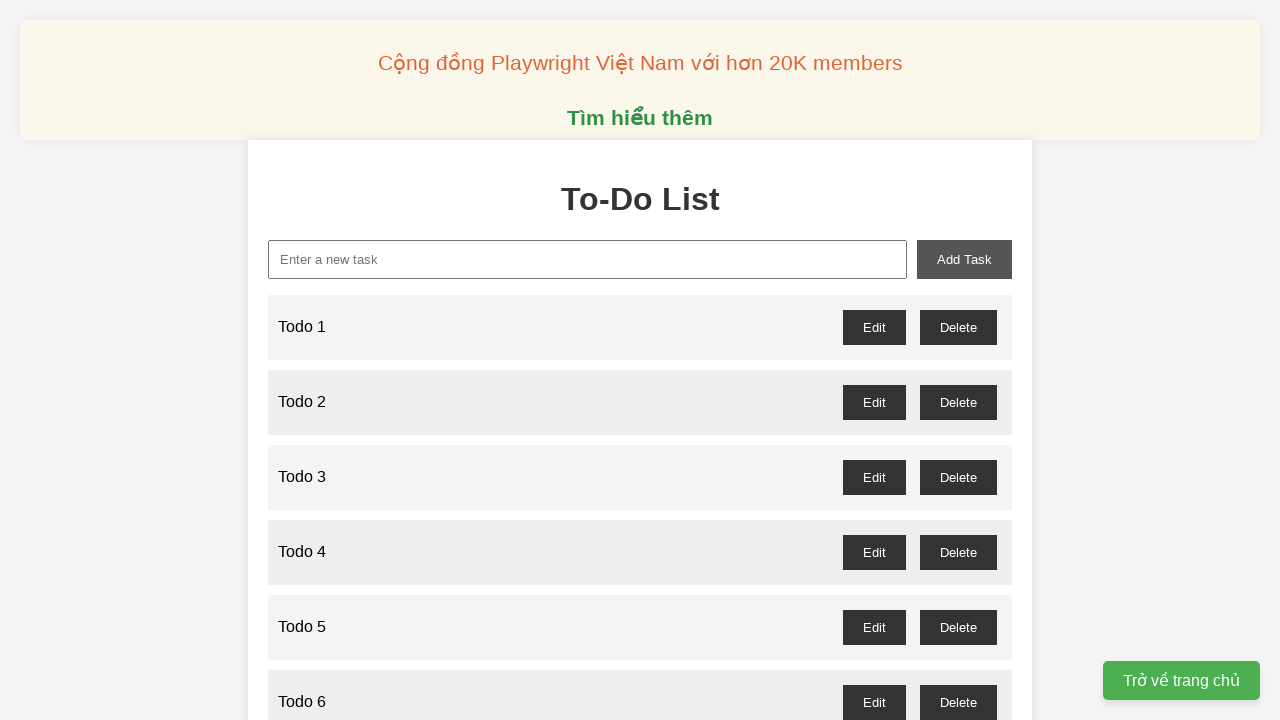

Filled new task input with 'Todo 69' on xpath=//input[@id="new-task"]
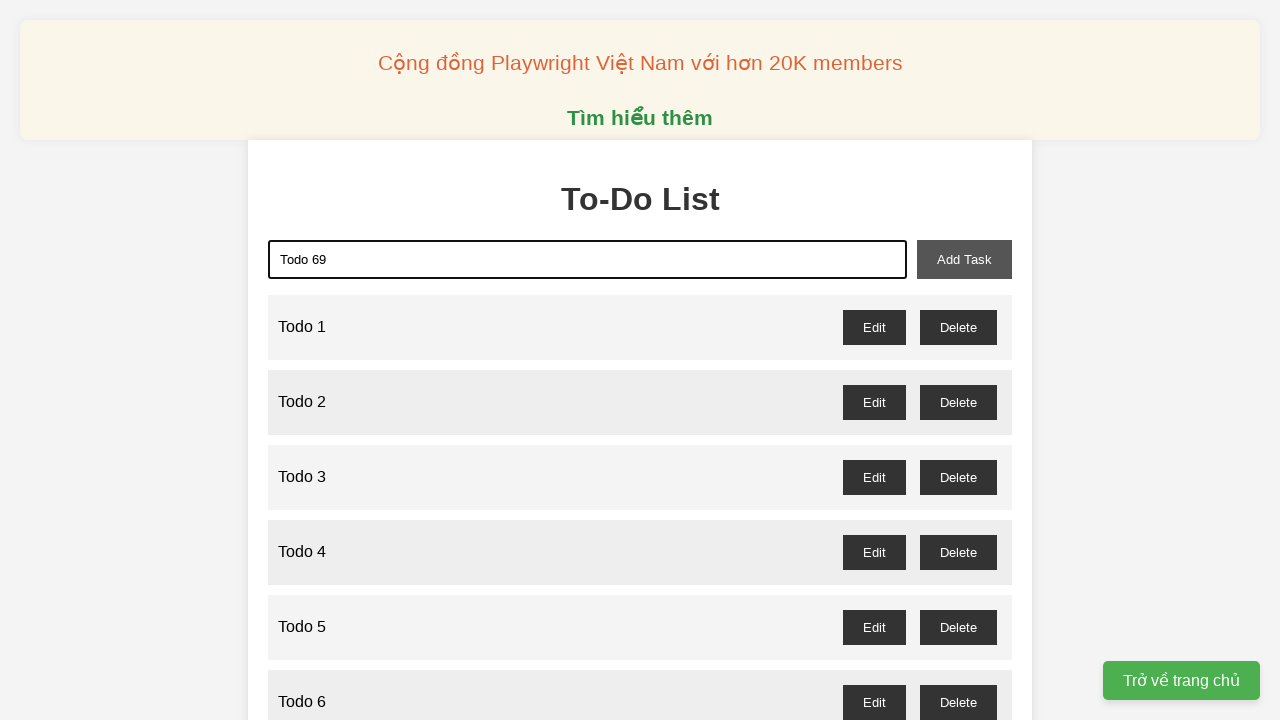

Clicked add task button to create 'Todo 69' at (964, 259) on xpath=//button[@id="add-task"]
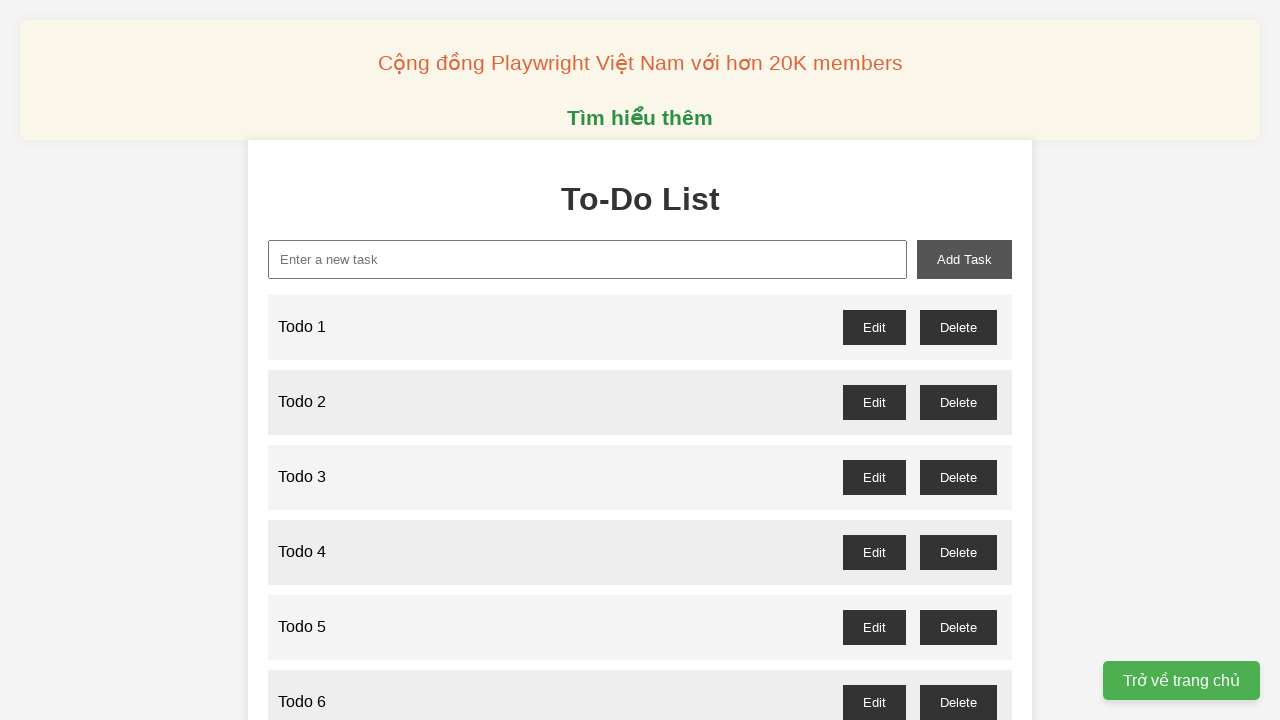

Filled new task input with 'Todo 70' on xpath=//input[@id="new-task"]
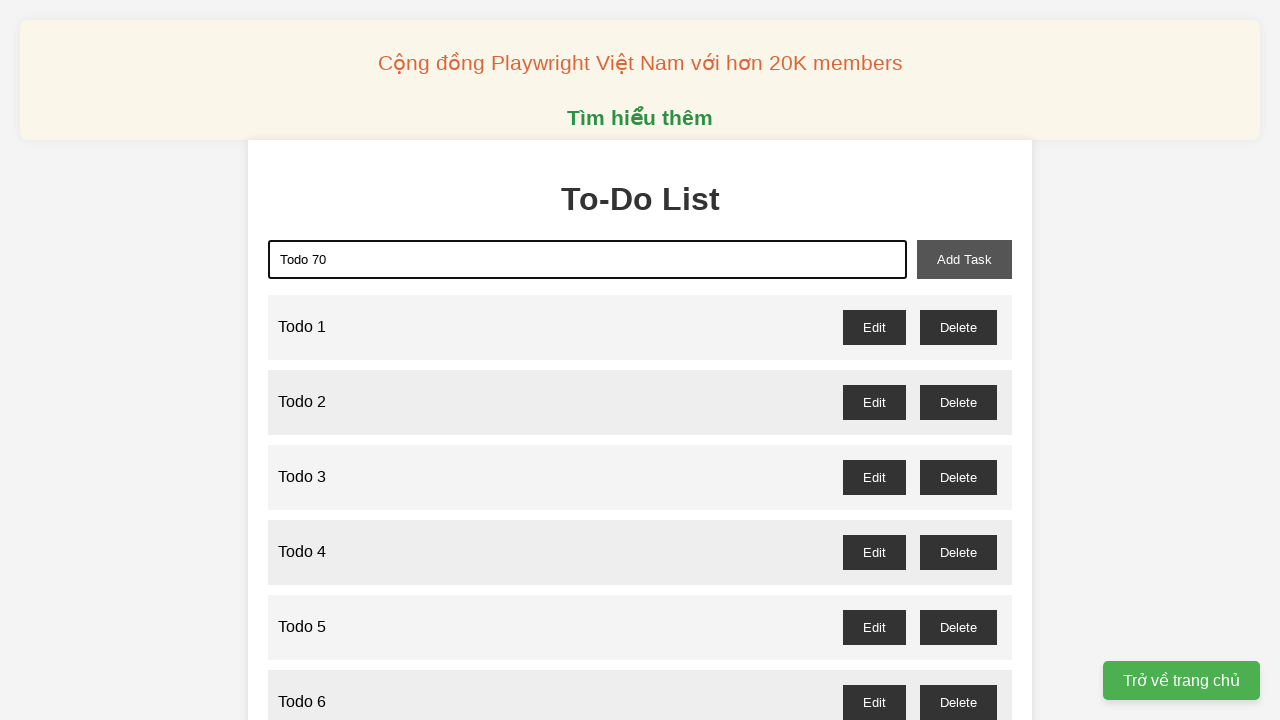

Clicked add task button to create 'Todo 70' at (964, 259) on xpath=//button[@id="add-task"]
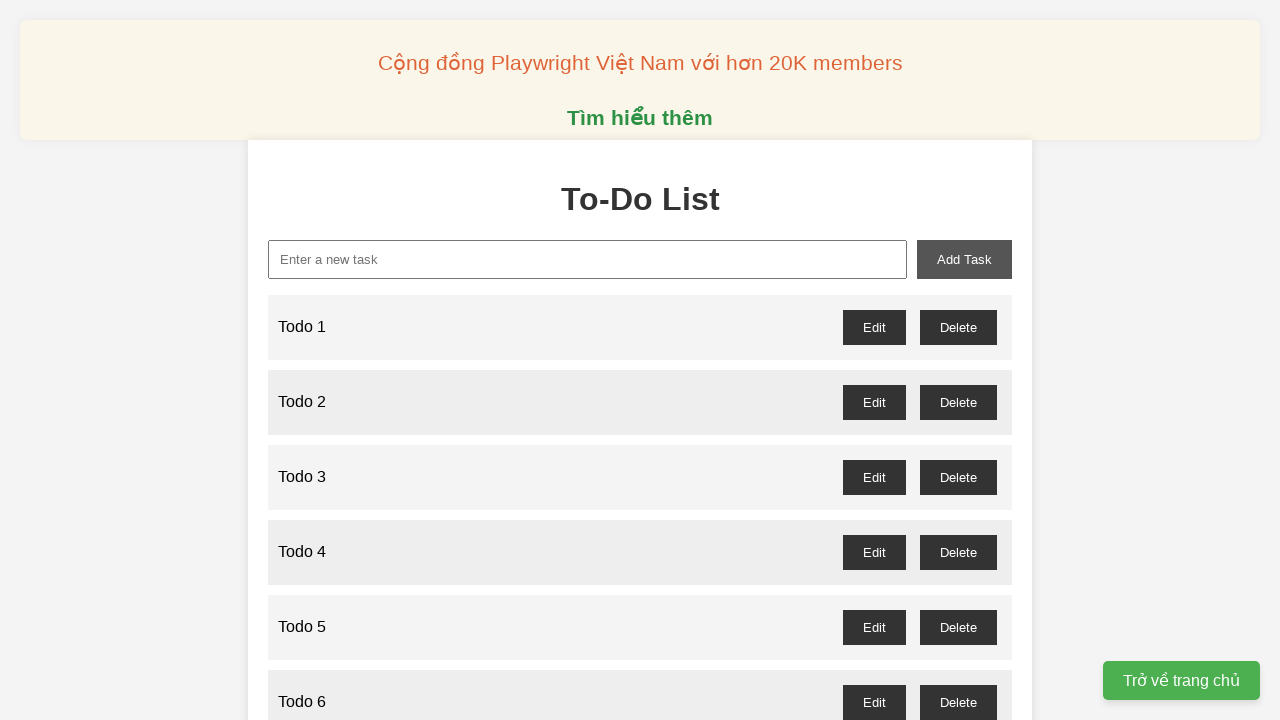

Filled new task input with 'Todo 71' on xpath=//input[@id="new-task"]
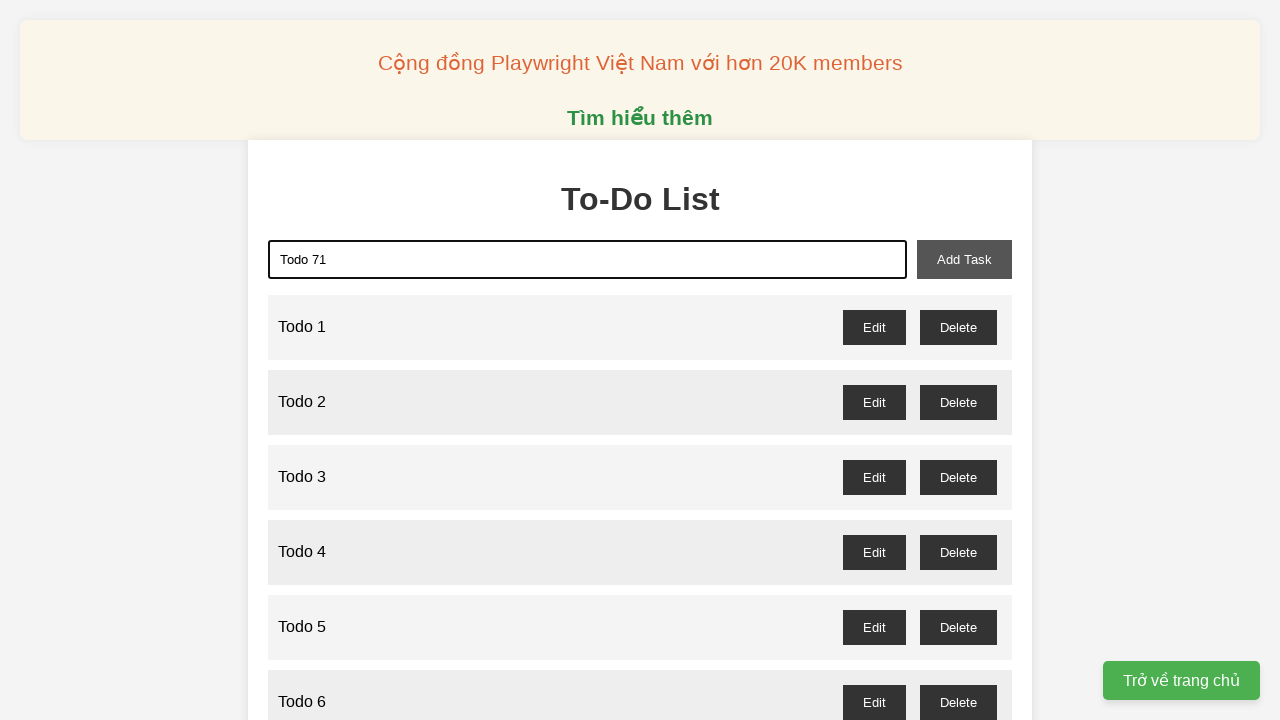

Clicked add task button to create 'Todo 71' at (964, 259) on xpath=//button[@id="add-task"]
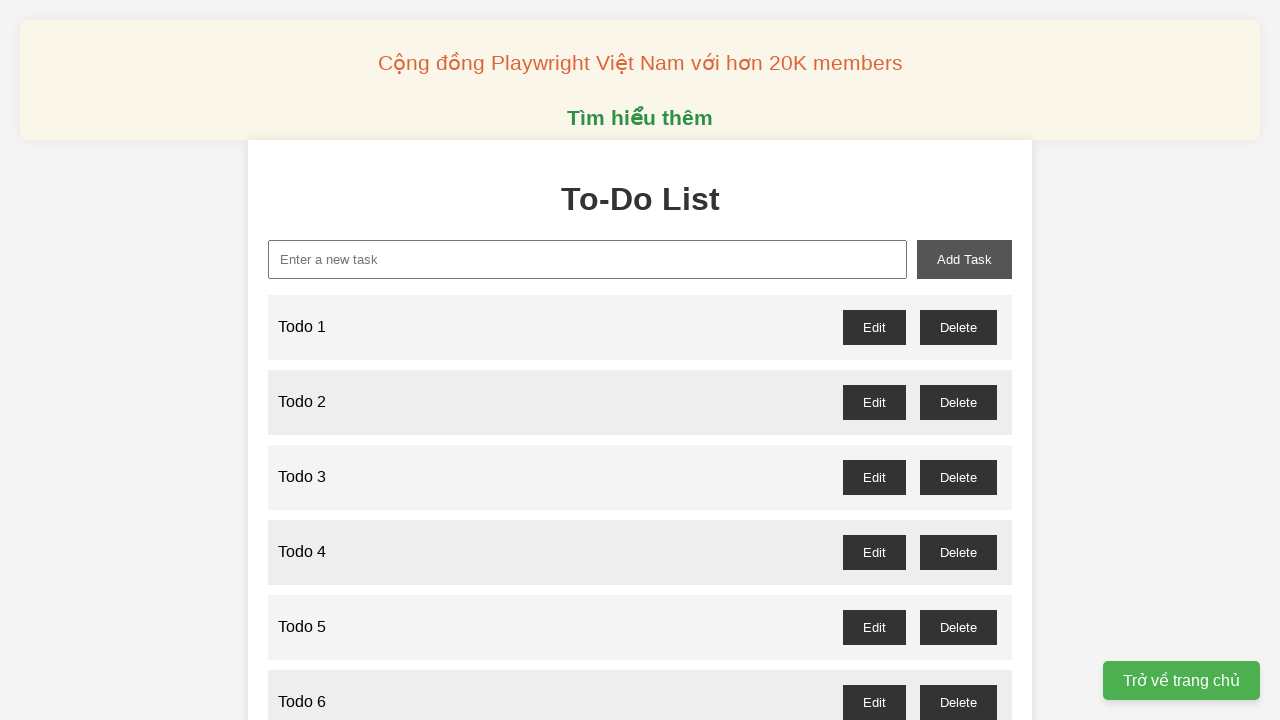

Filled new task input with 'Todo 72' on xpath=//input[@id="new-task"]
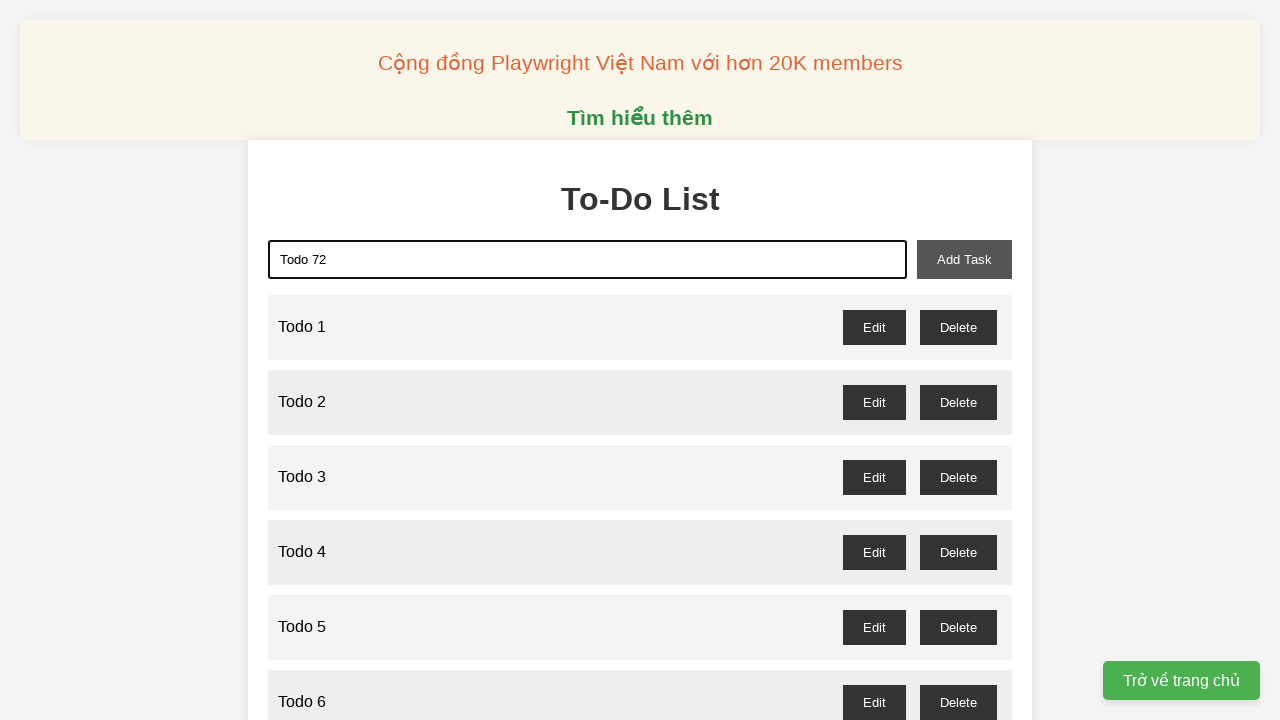

Clicked add task button to create 'Todo 72' at (964, 259) on xpath=//button[@id="add-task"]
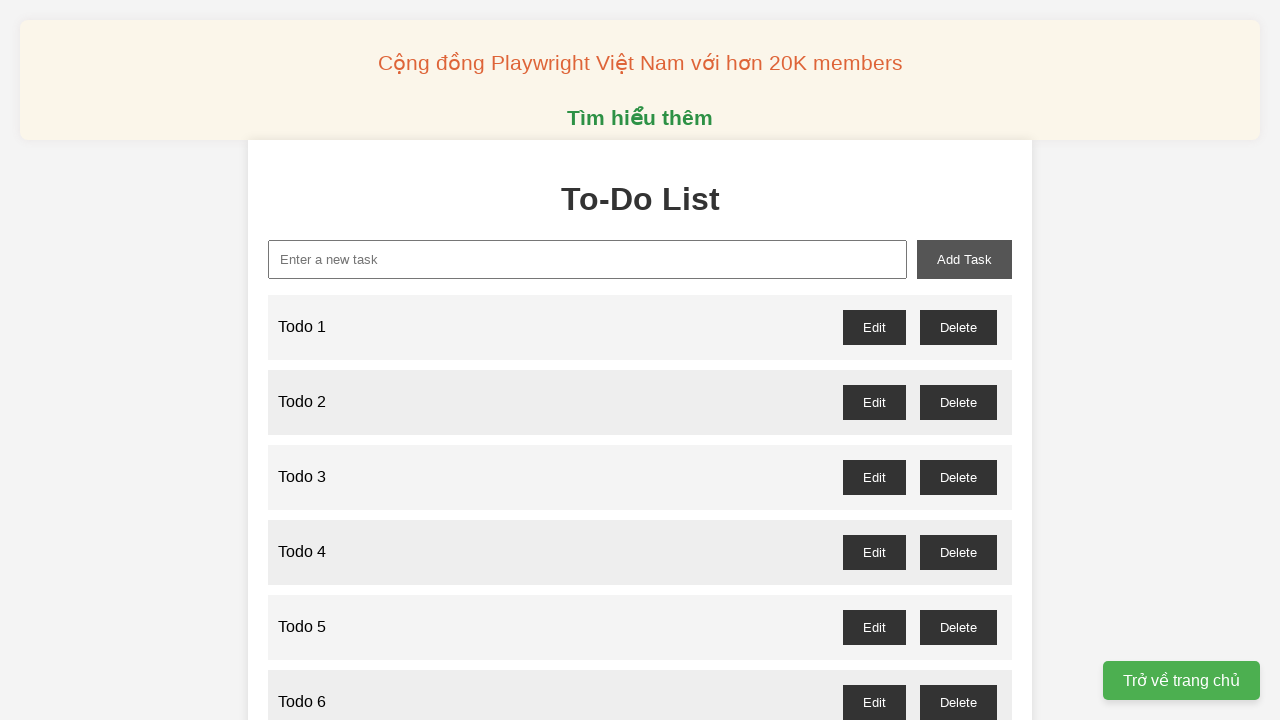

Filled new task input with 'Todo 73' on xpath=//input[@id="new-task"]
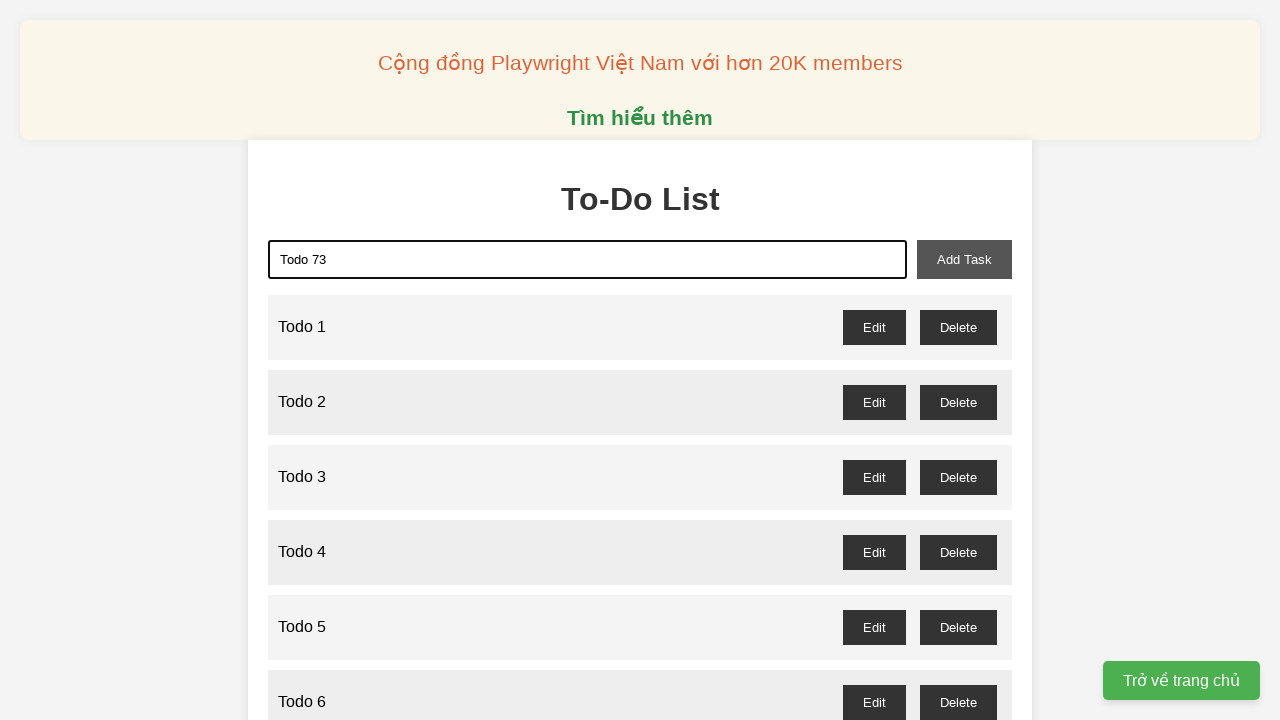

Clicked add task button to create 'Todo 73' at (964, 259) on xpath=//button[@id="add-task"]
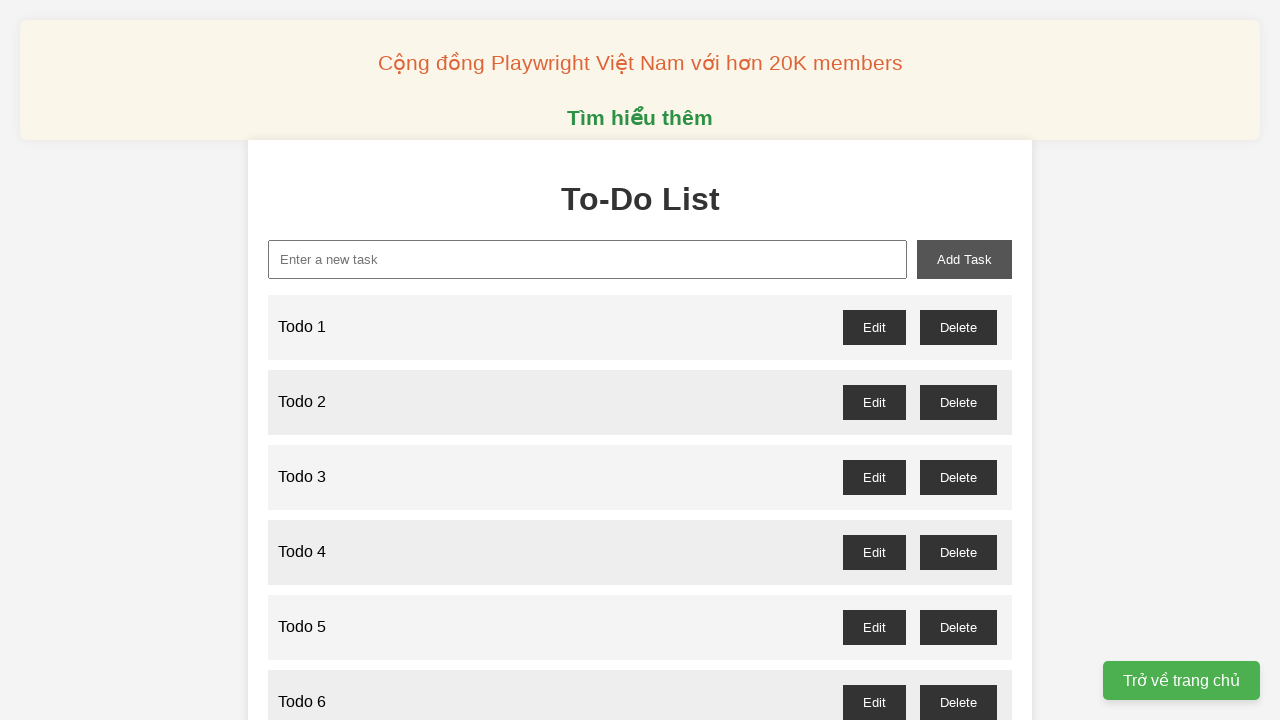

Filled new task input with 'Todo 74' on xpath=//input[@id="new-task"]
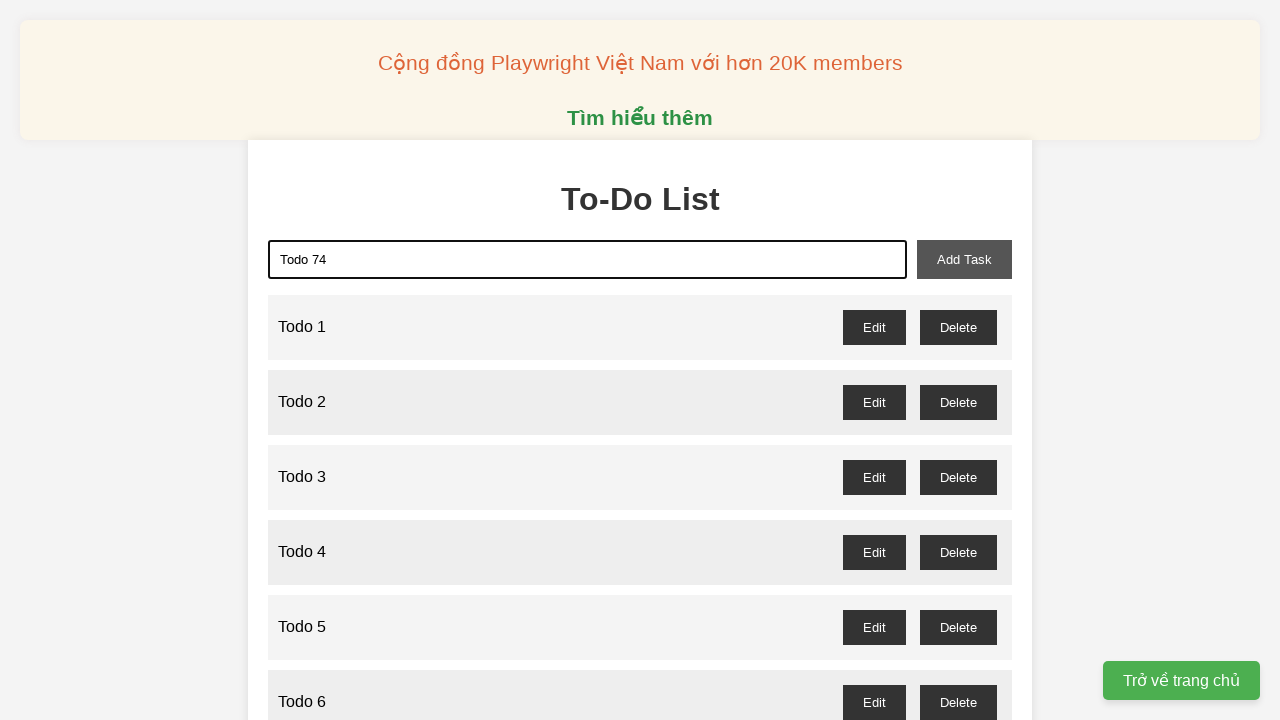

Clicked add task button to create 'Todo 74' at (964, 259) on xpath=//button[@id="add-task"]
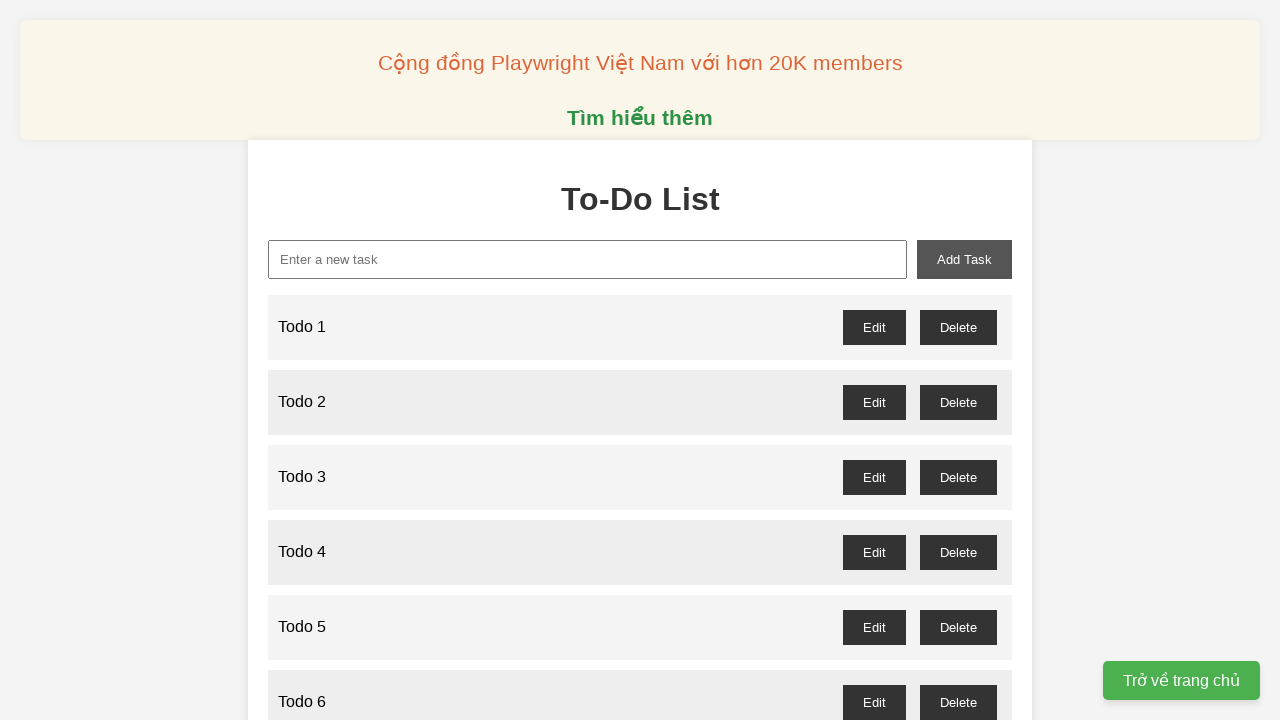

Filled new task input with 'Todo 75' on xpath=//input[@id="new-task"]
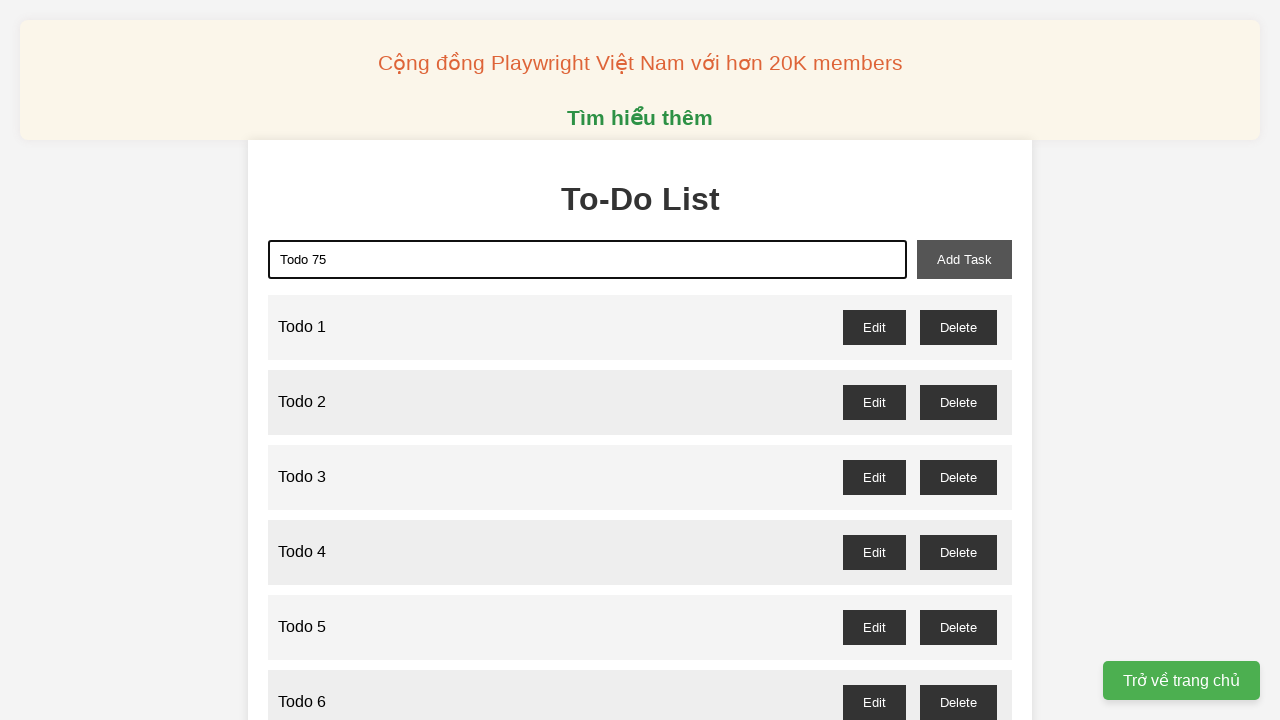

Clicked add task button to create 'Todo 75' at (964, 259) on xpath=//button[@id="add-task"]
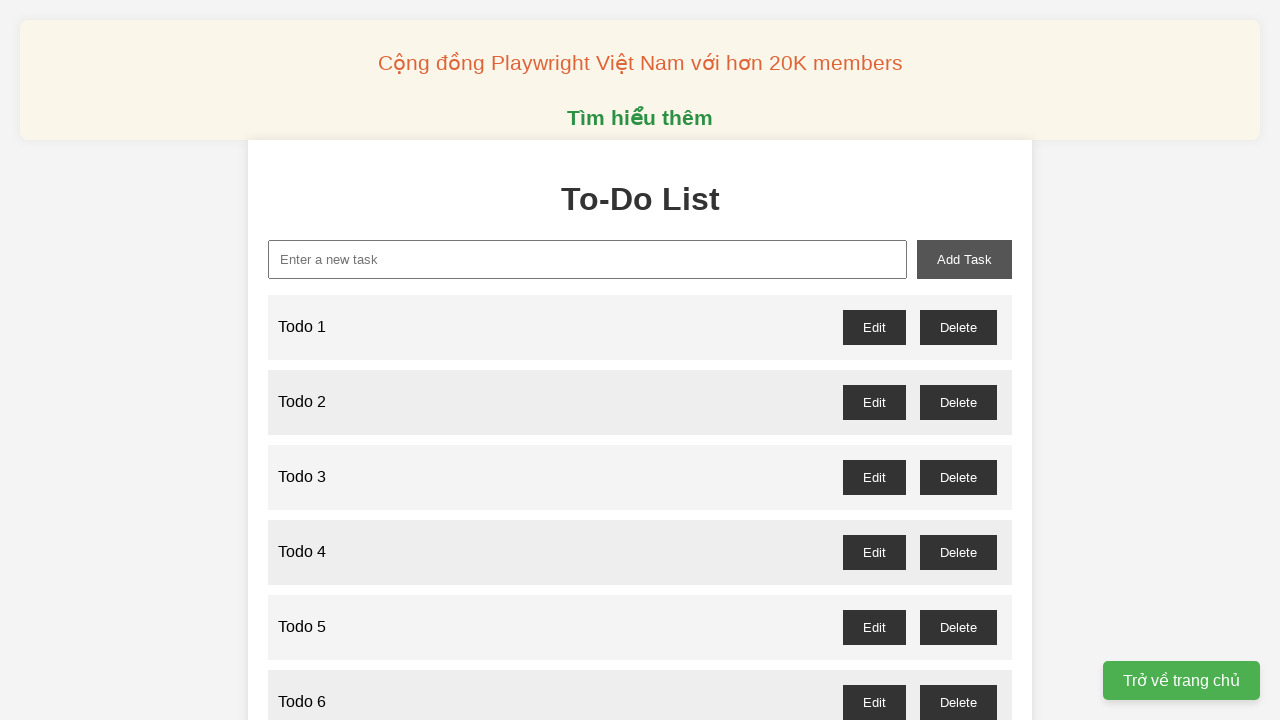

Filled new task input with 'Todo 76' on xpath=//input[@id="new-task"]
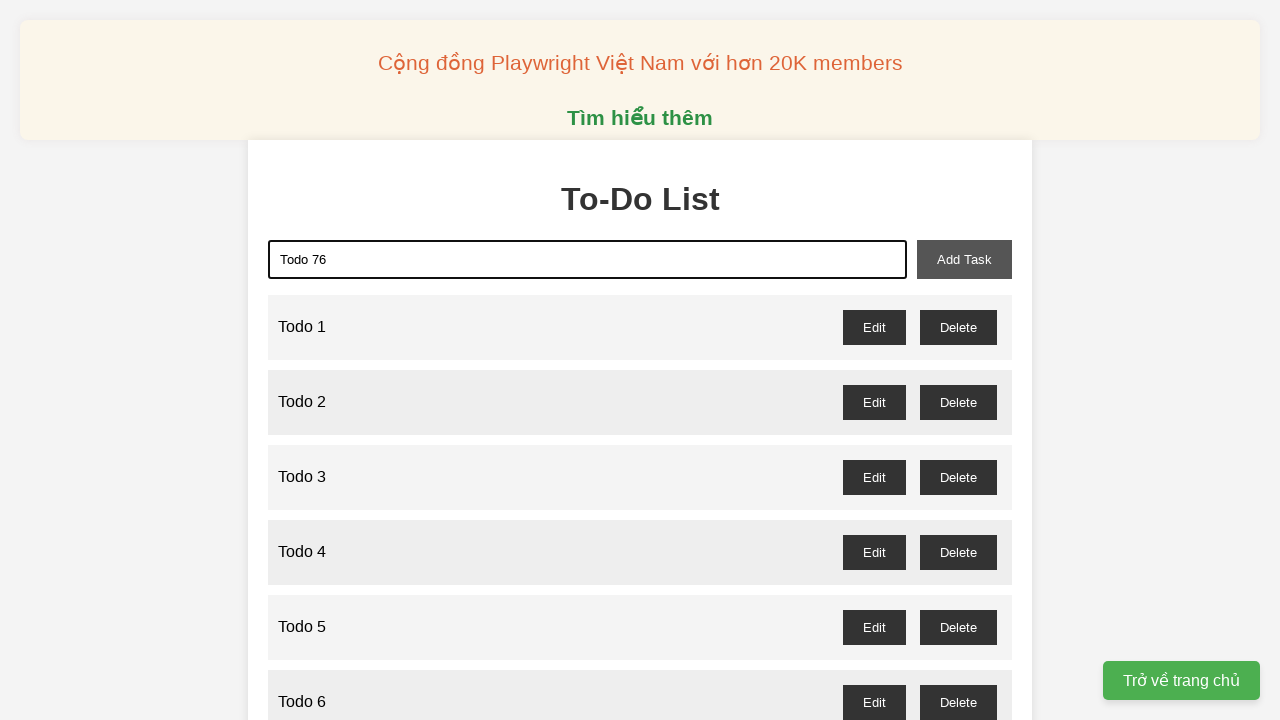

Clicked add task button to create 'Todo 76' at (964, 259) on xpath=//button[@id="add-task"]
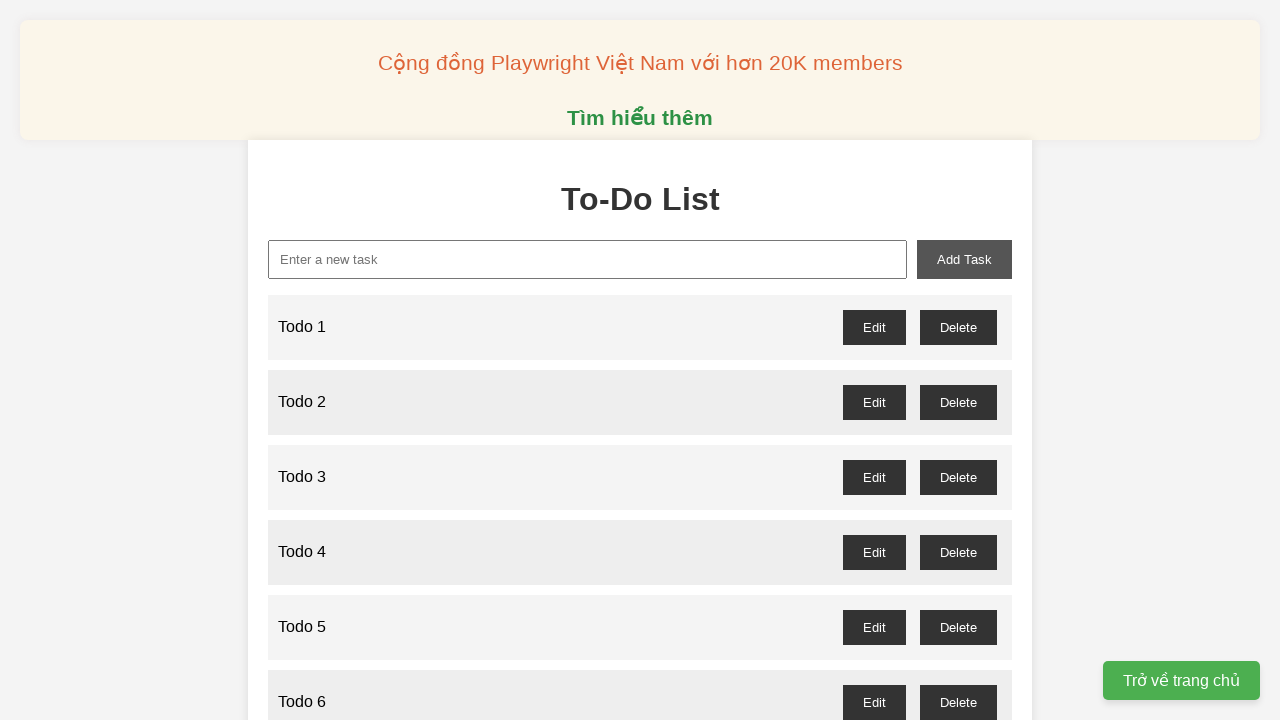

Filled new task input with 'Todo 77' on xpath=//input[@id="new-task"]
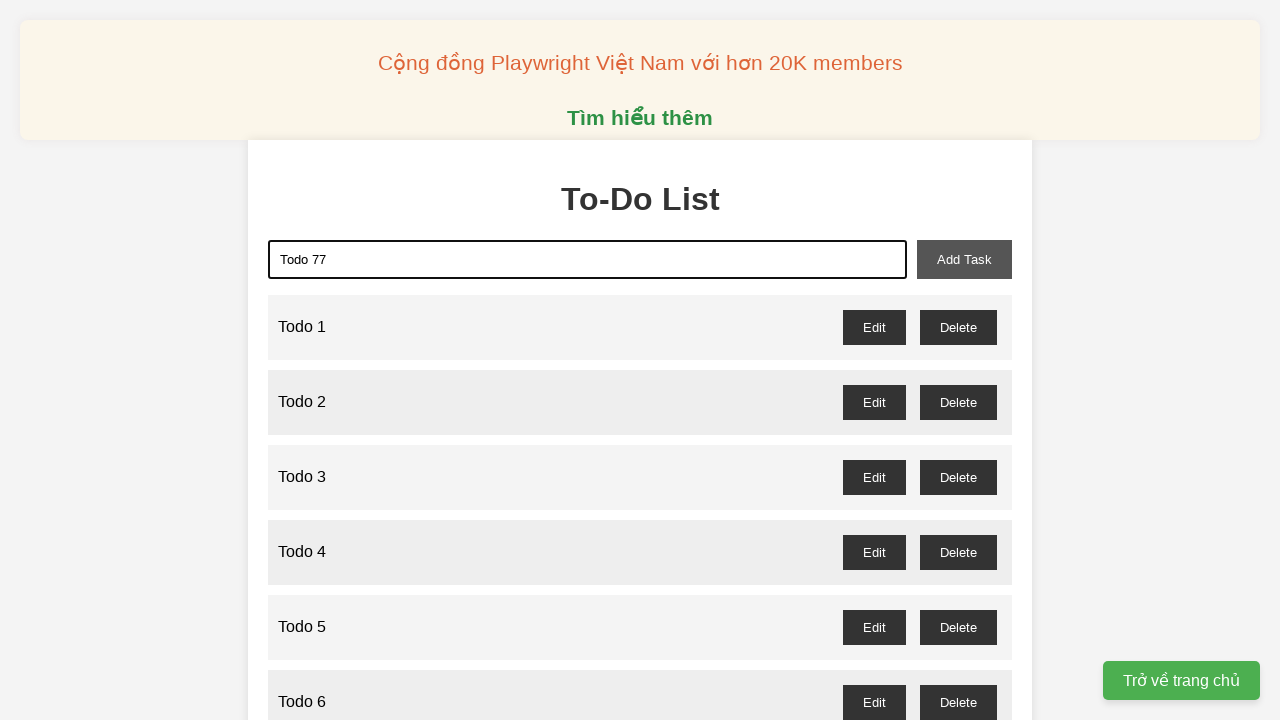

Clicked add task button to create 'Todo 77' at (964, 259) on xpath=//button[@id="add-task"]
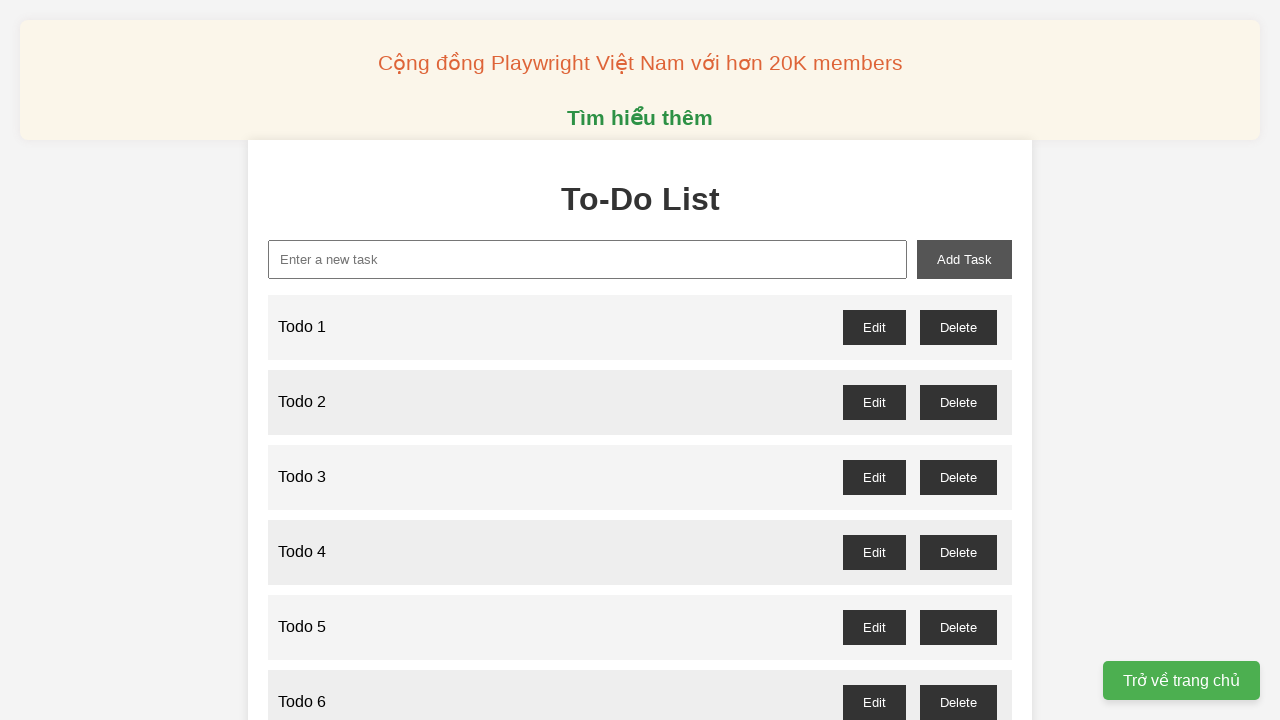

Filled new task input with 'Todo 78' on xpath=//input[@id="new-task"]
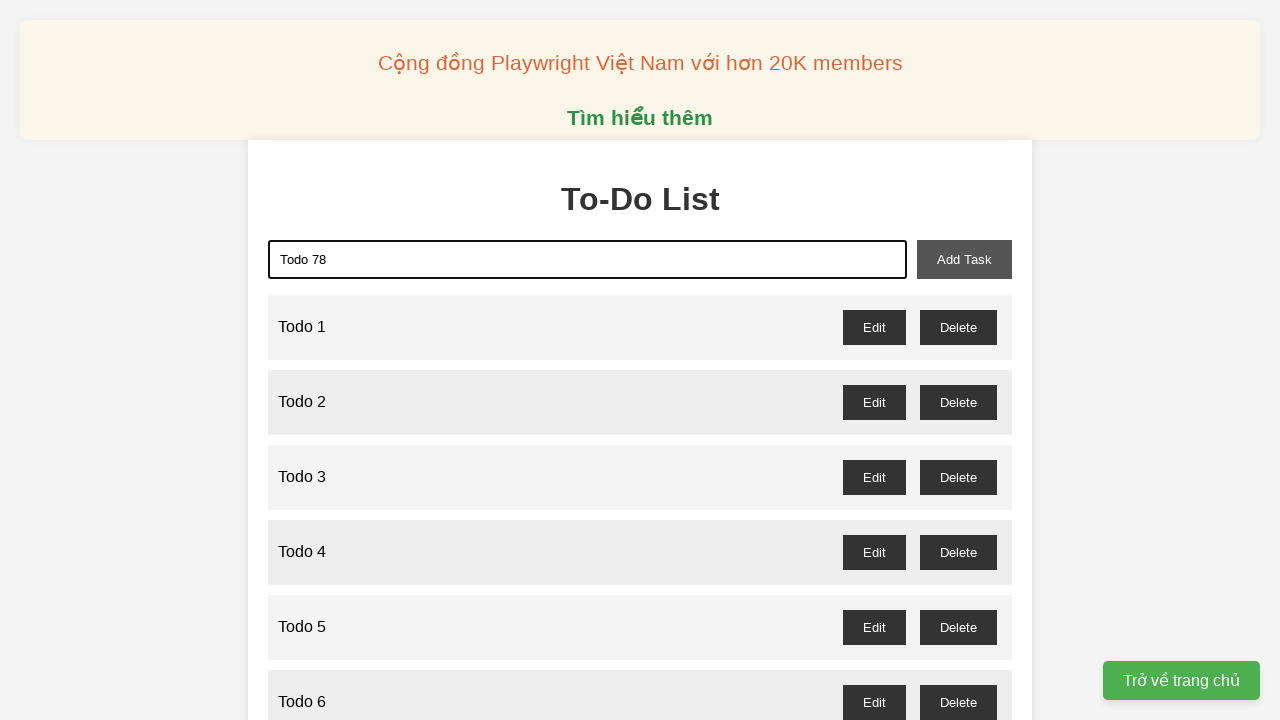

Clicked add task button to create 'Todo 78' at (964, 259) on xpath=//button[@id="add-task"]
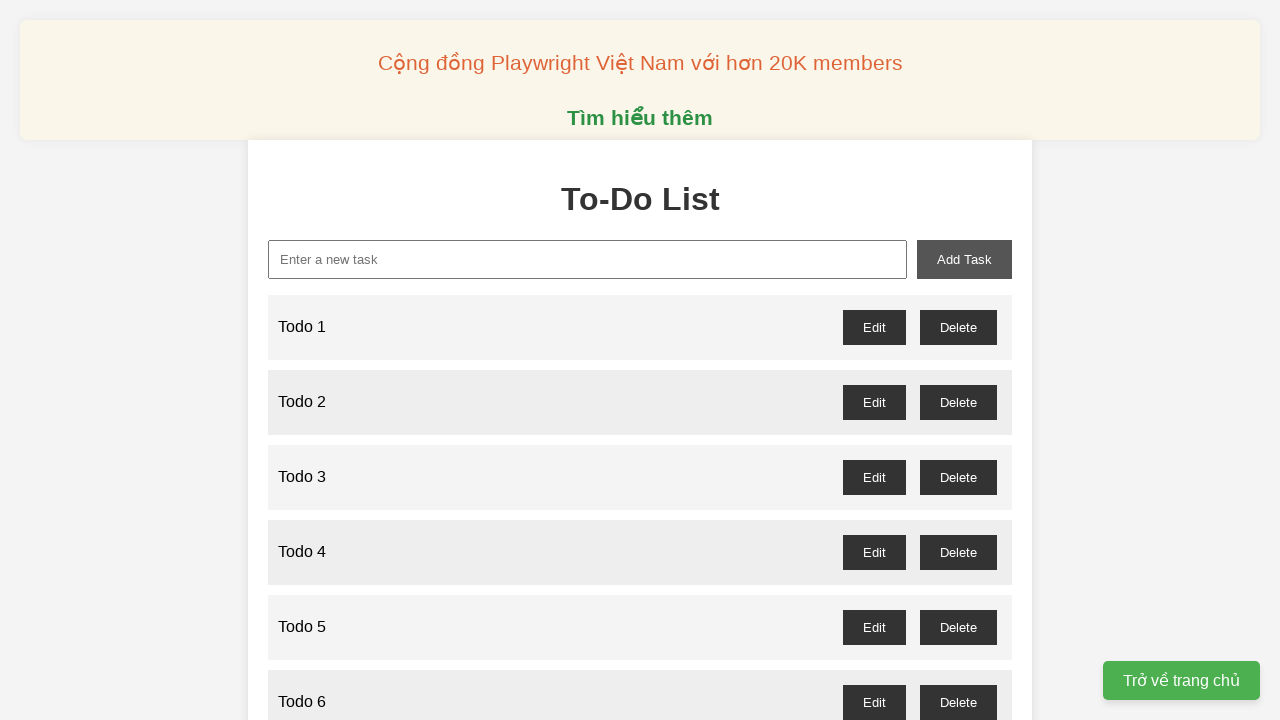

Filled new task input with 'Todo 79' on xpath=//input[@id="new-task"]
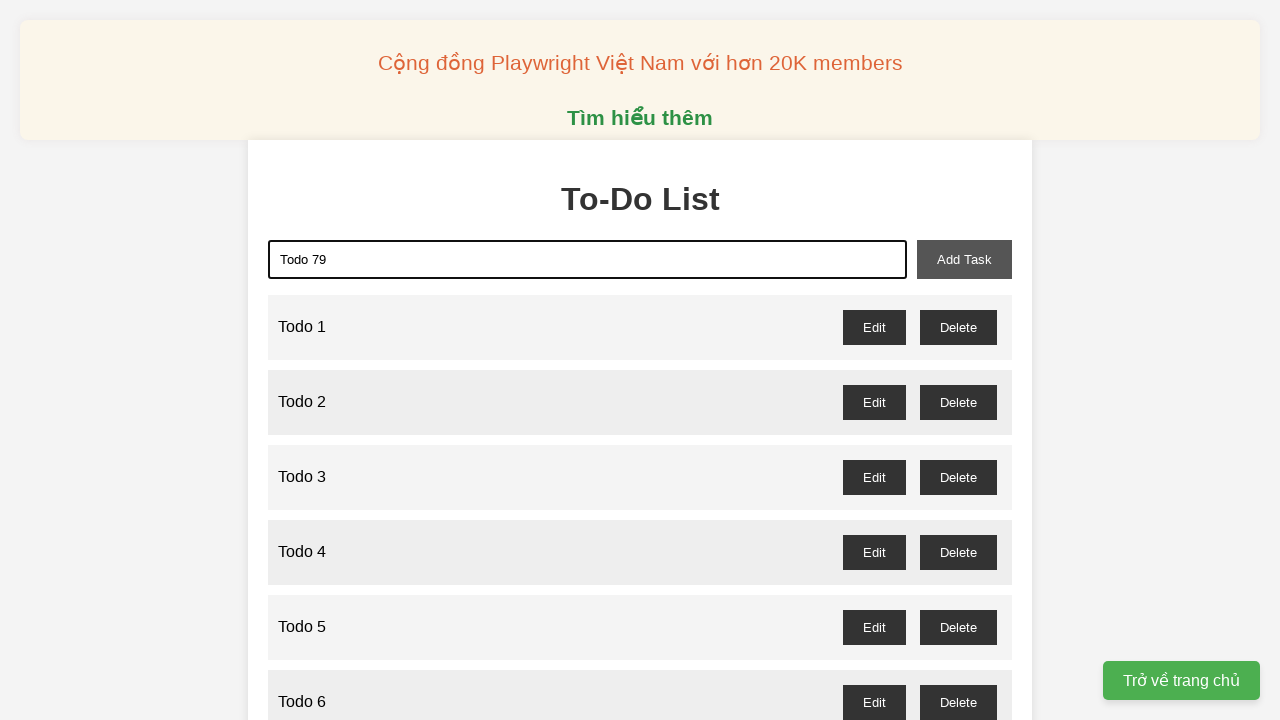

Clicked add task button to create 'Todo 79' at (964, 259) on xpath=//button[@id="add-task"]
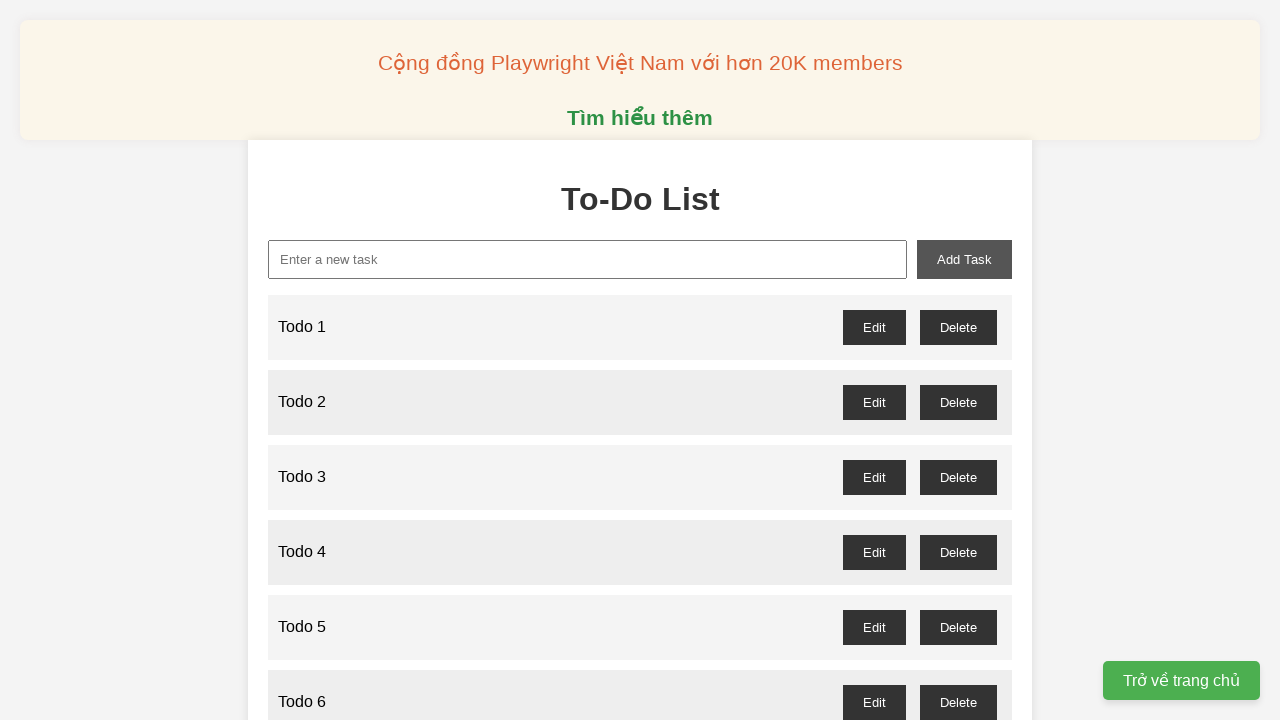

Filled new task input with 'Todo 80' on xpath=//input[@id="new-task"]
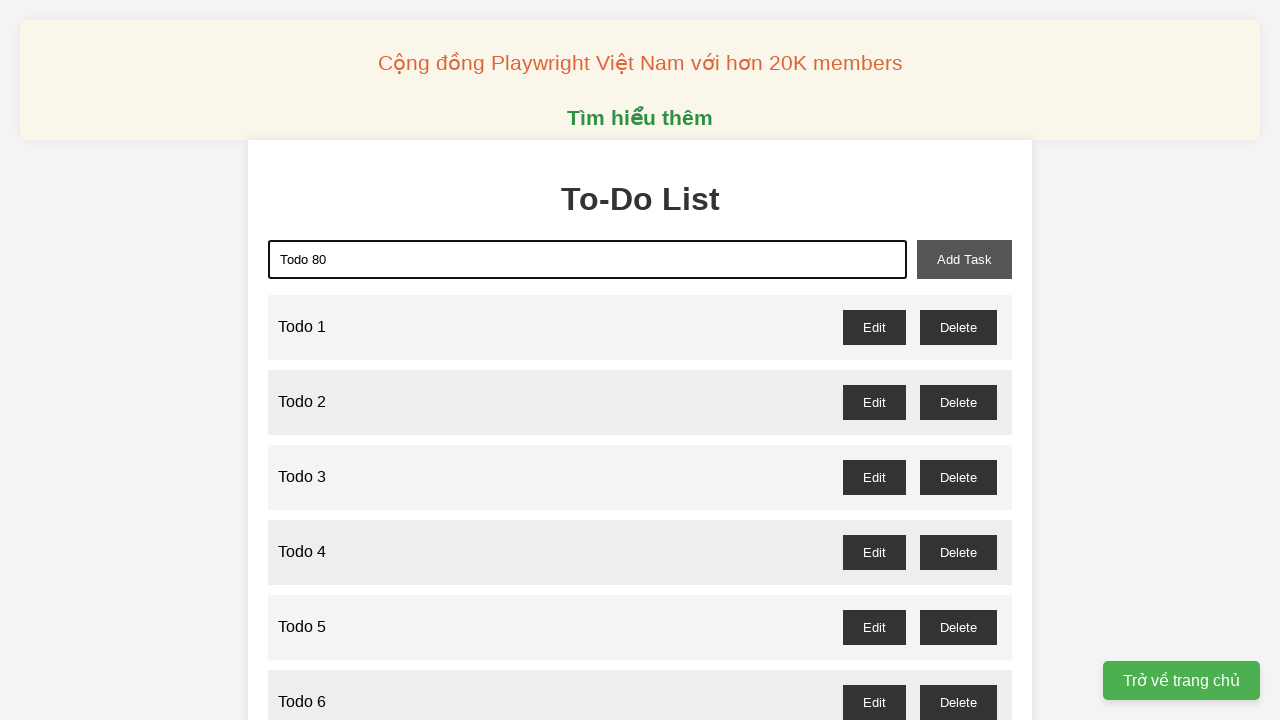

Clicked add task button to create 'Todo 80' at (964, 259) on xpath=//button[@id="add-task"]
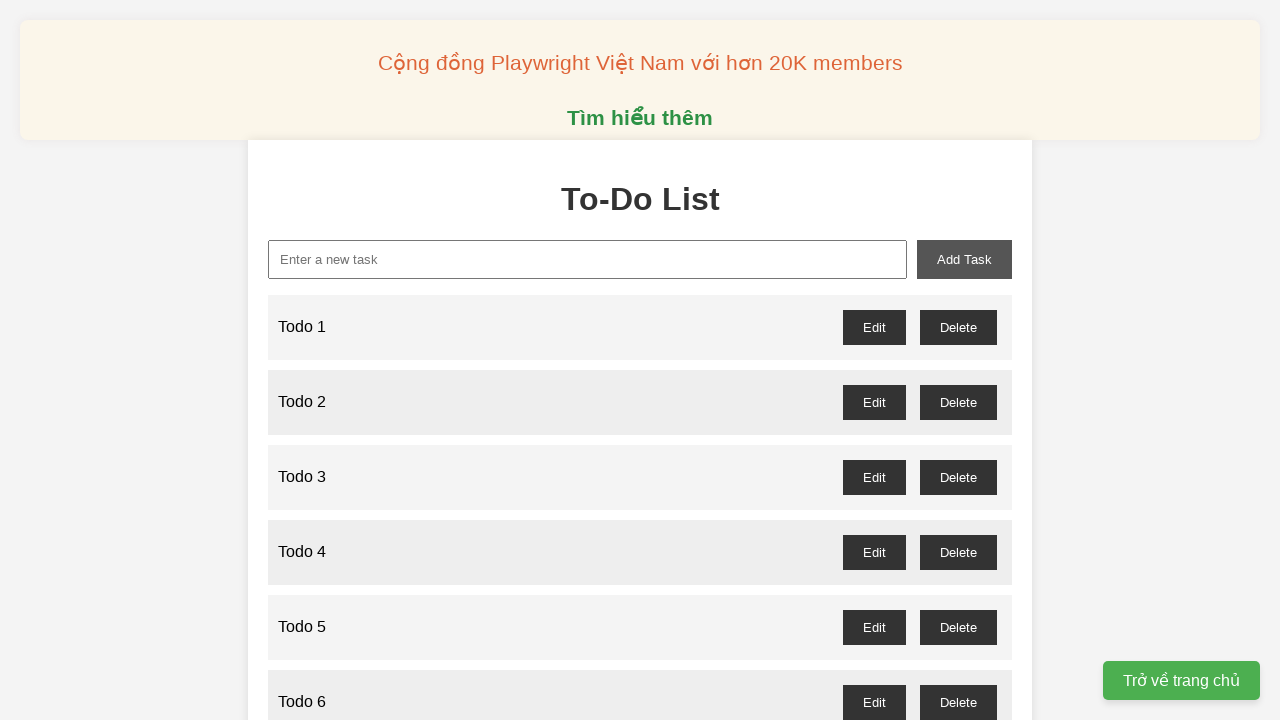

Filled new task input with 'Todo 81' on xpath=//input[@id="new-task"]
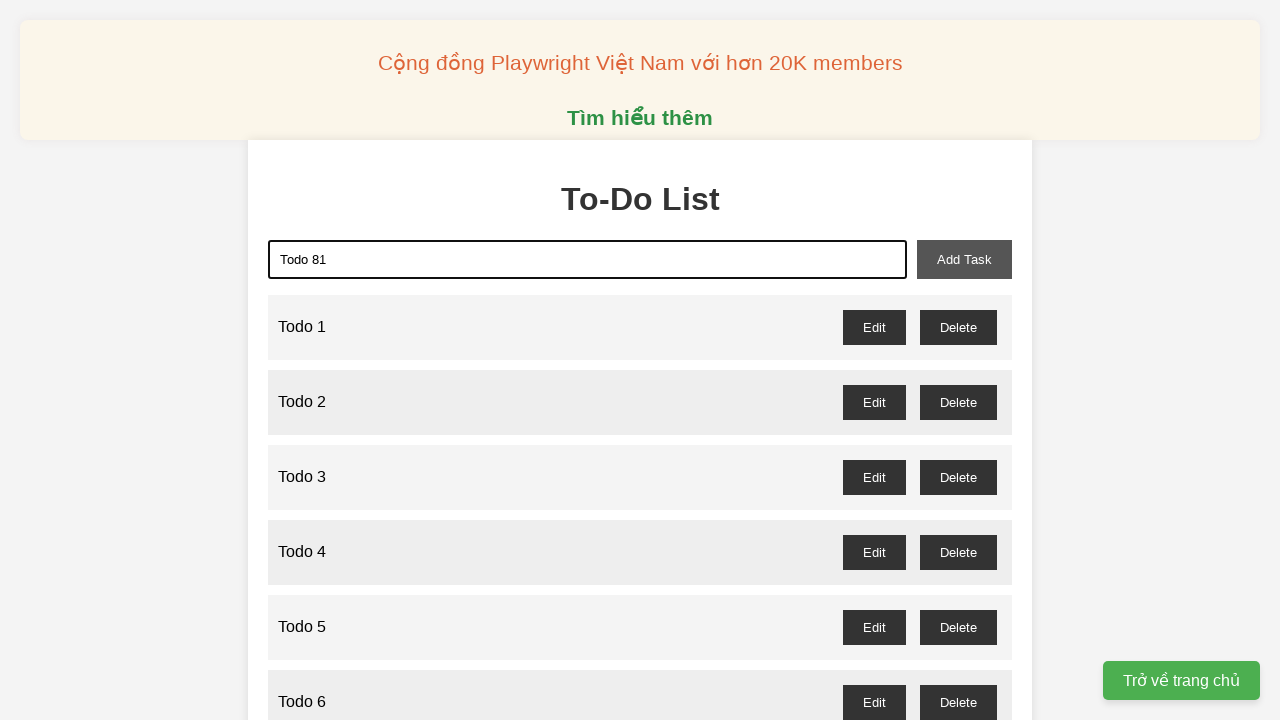

Clicked add task button to create 'Todo 81' at (964, 259) on xpath=//button[@id="add-task"]
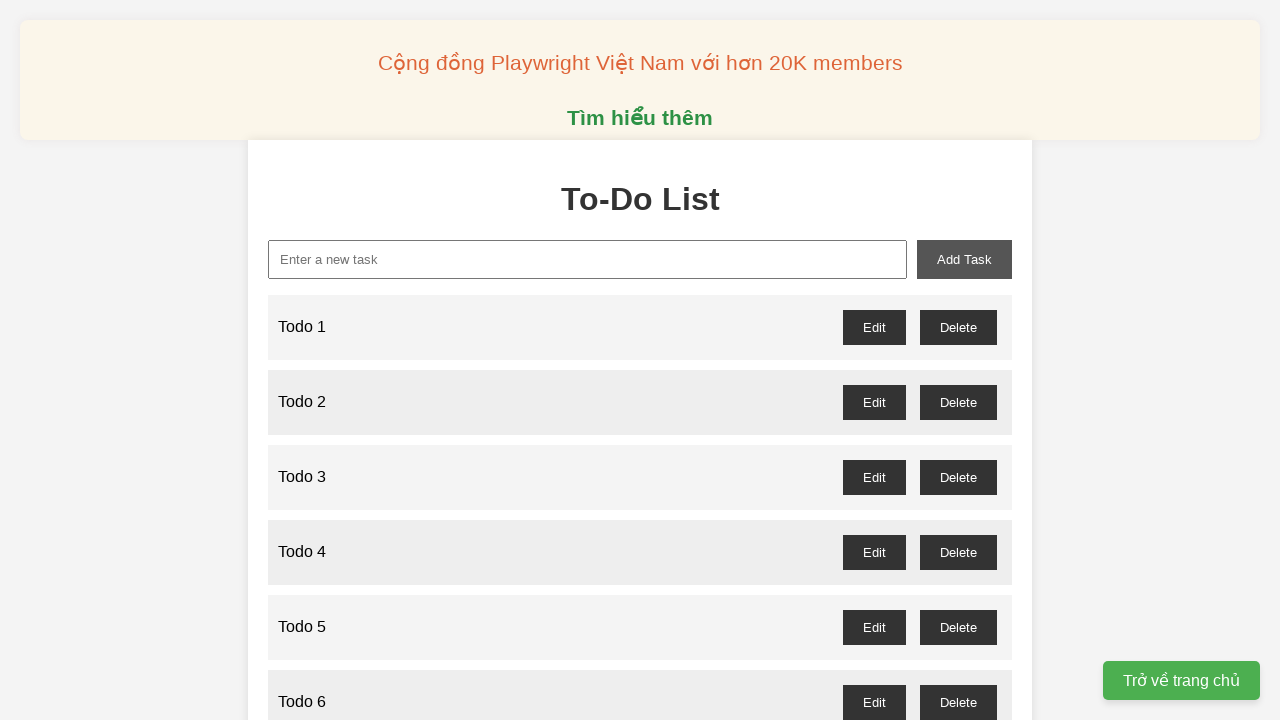

Filled new task input with 'Todo 82' on xpath=//input[@id="new-task"]
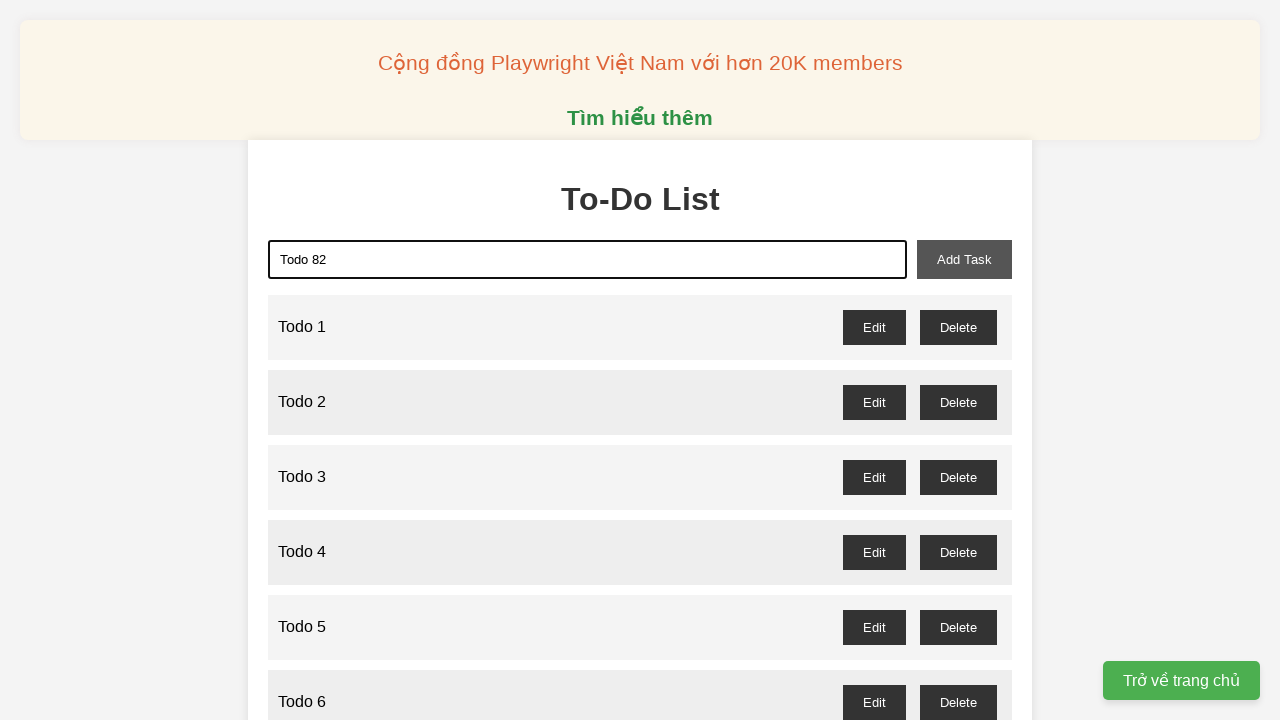

Clicked add task button to create 'Todo 82' at (964, 259) on xpath=//button[@id="add-task"]
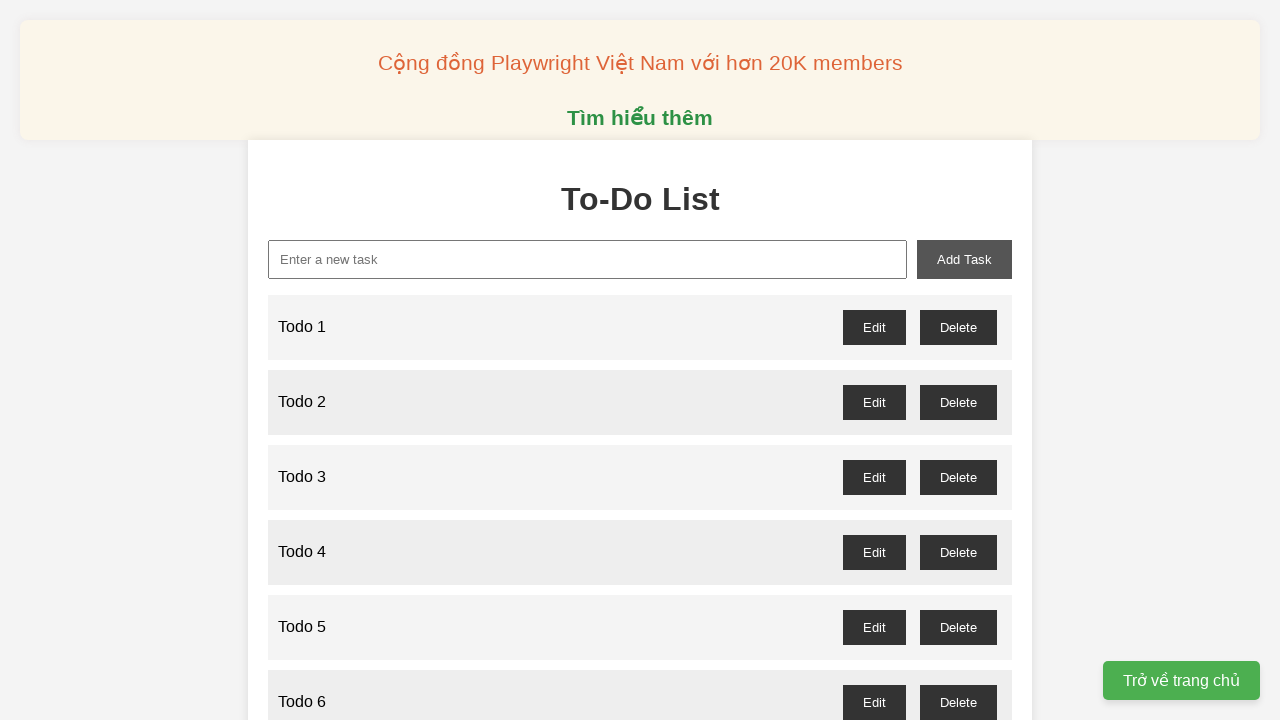

Filled new task input with 'Todo 83' on xpath=//input[@id="new-task"]
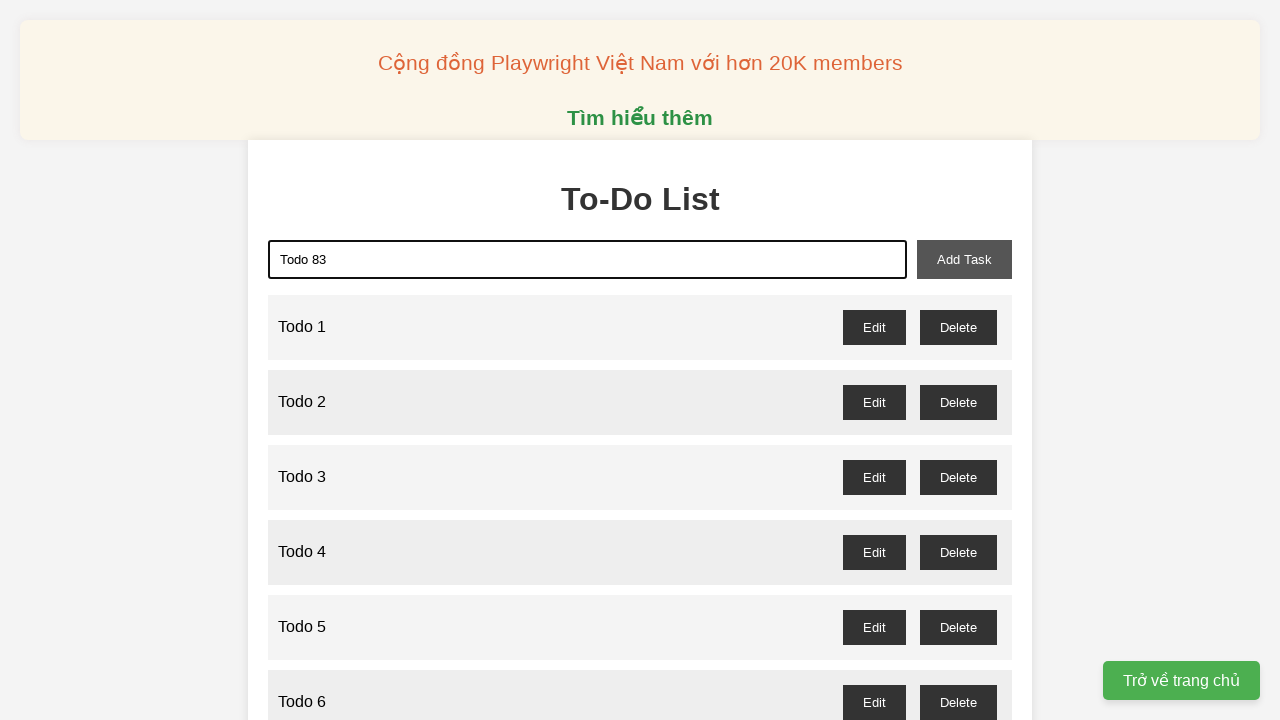

Clicked add task button to create 'Todo 83' at (964, 259) on xpath=//button[@id="add-task"]
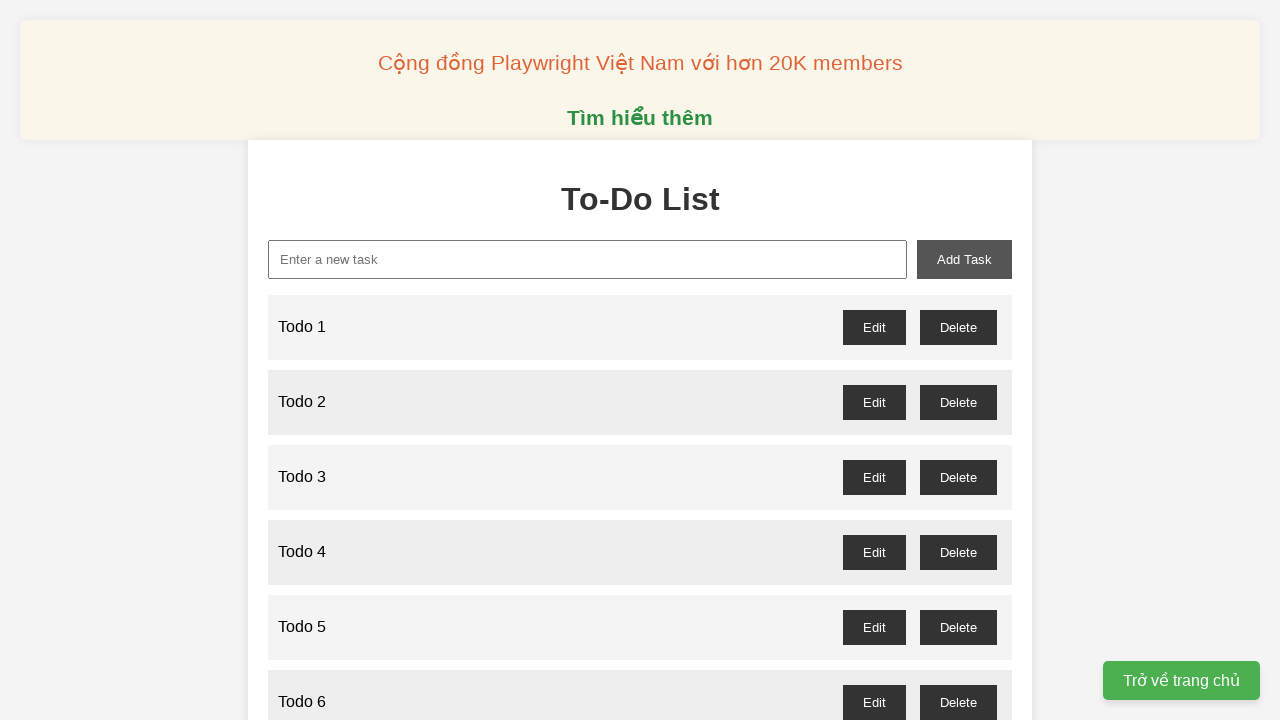

Filled new task input with 'Todo 84' on xpath=//input[@id="new-task"]
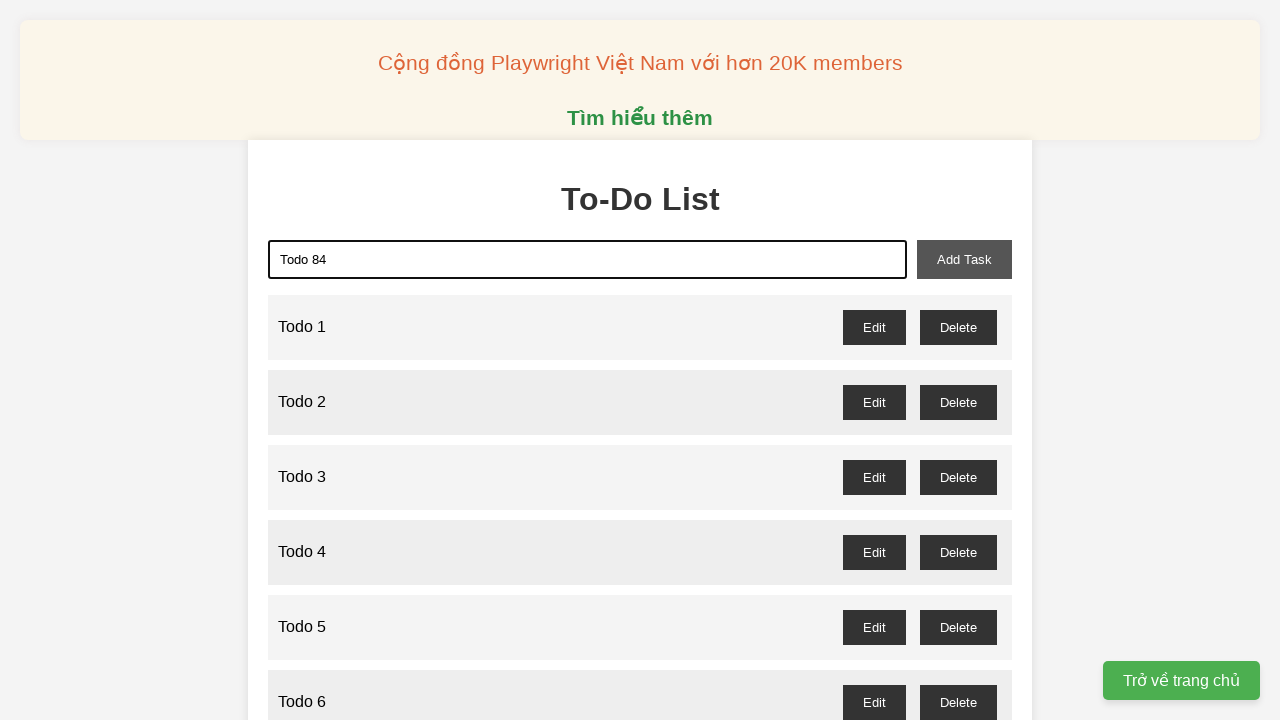

Clicked add task button to create 'Todo 84' at (964, 259) on xpath=//button[@id="add-task"]
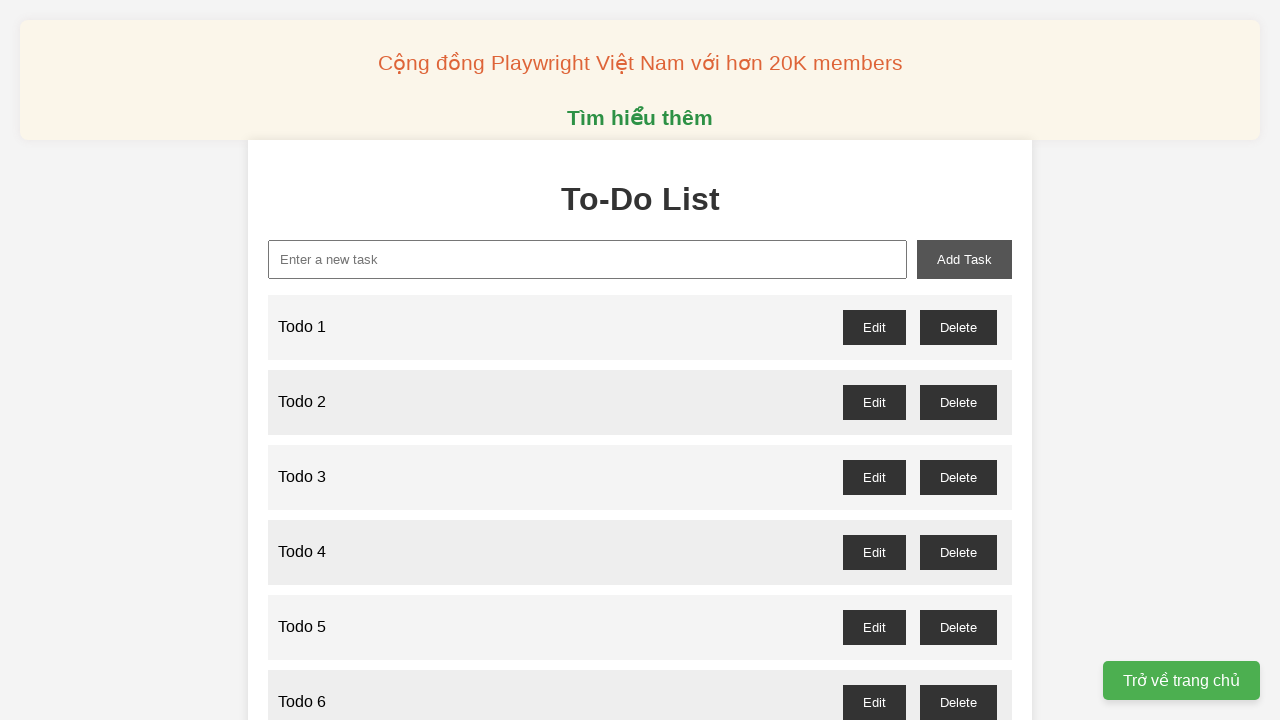

Filled new task input with 'Todo 85' on xpath=//input[@id="new-task"]
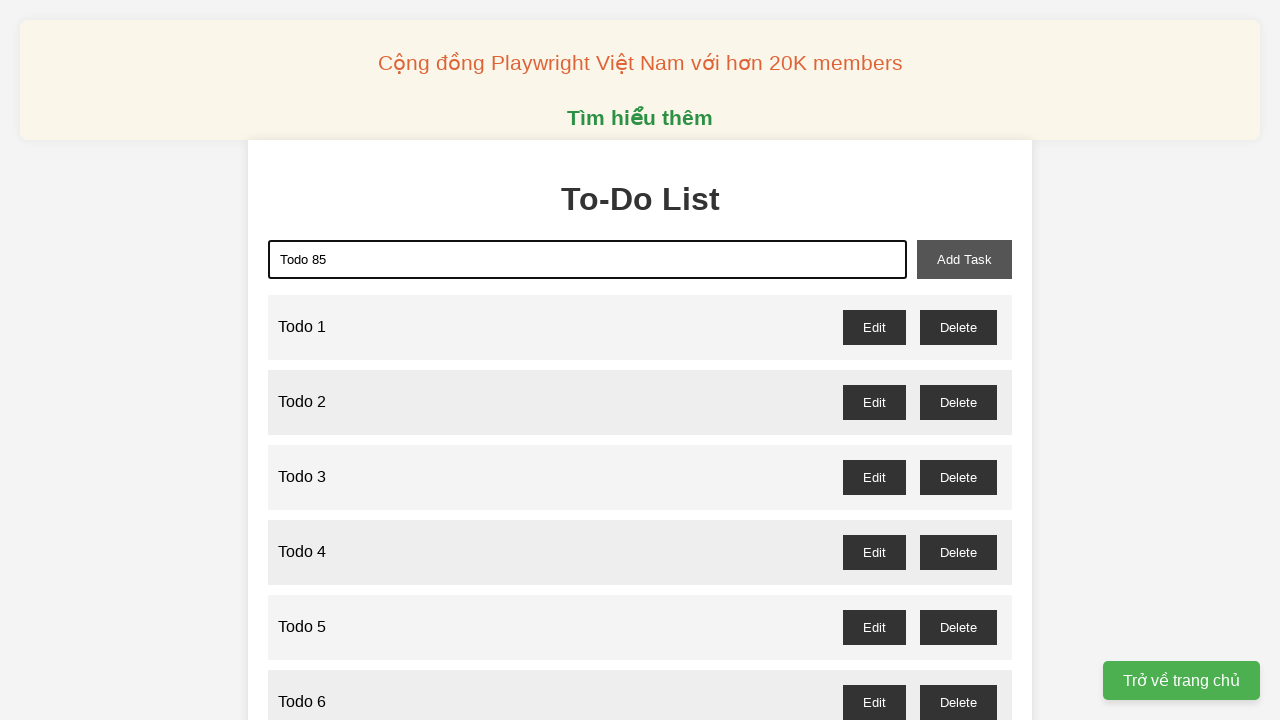

Clicked add task button to create 'Todo 85' at (964, 259) on xpath=//button[@id="add-task"]
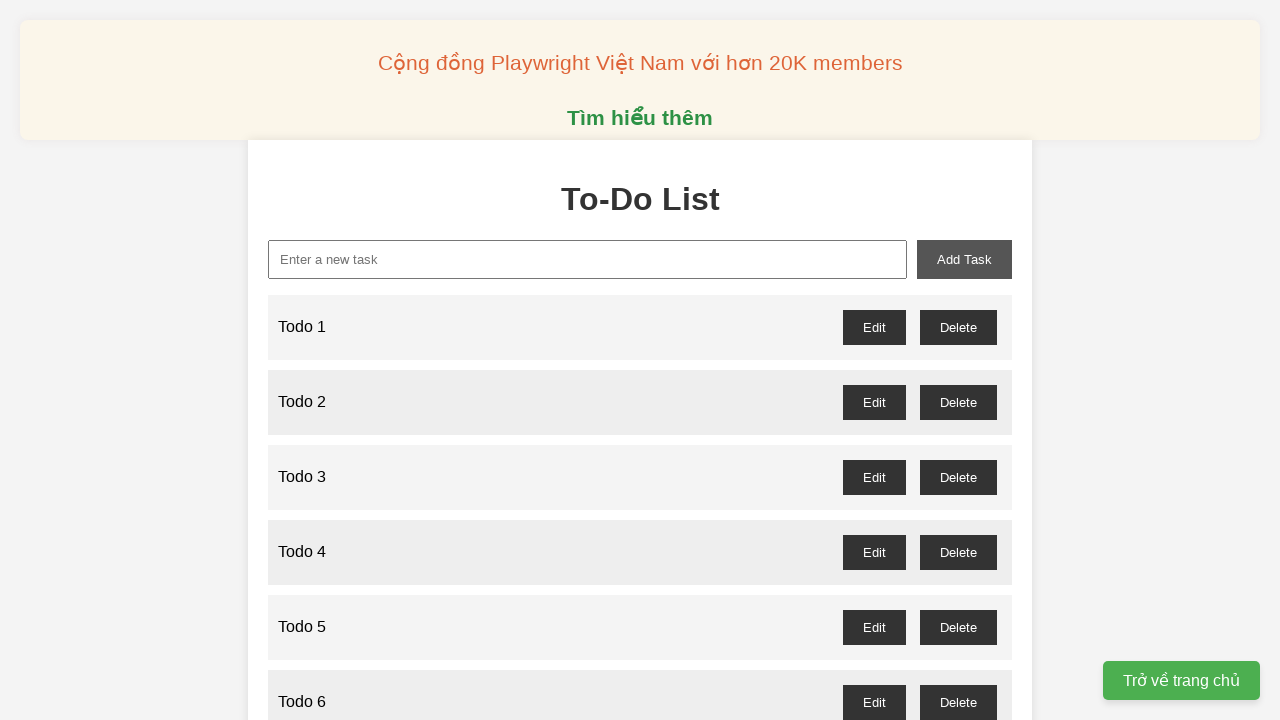

Filled new task input with 'Todo 86' on xpath=//input[@id="new-task"]
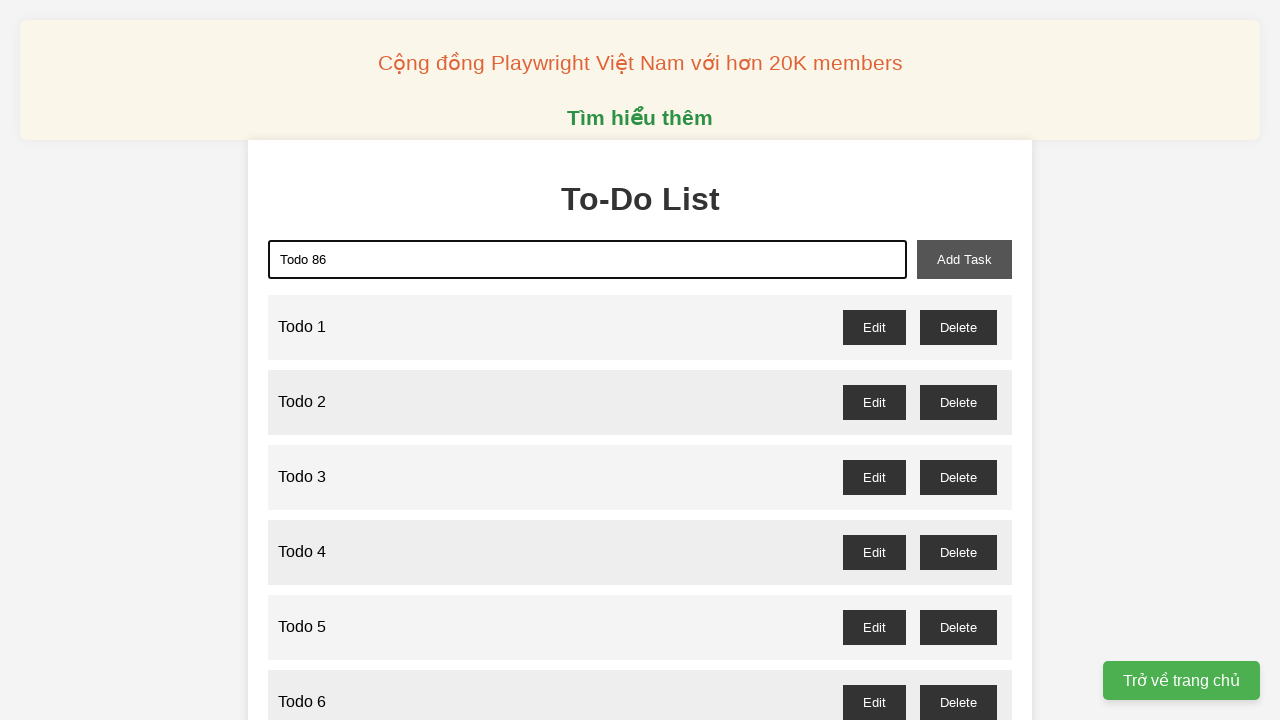

Clicked add task button to create 'Todo 86' at (964, 259) on xpath=//button[@id="add-task"]
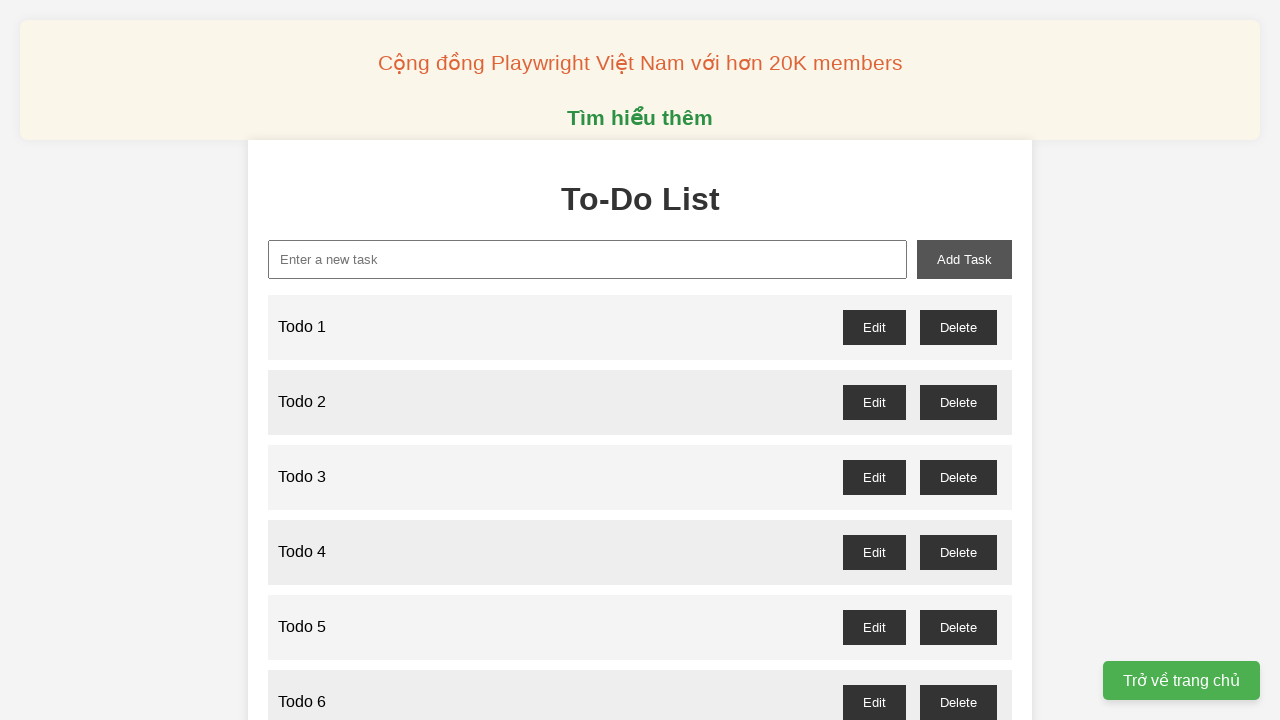

Filled new task input with 'Todo 87' on xpath=//input[@id="new-task"]
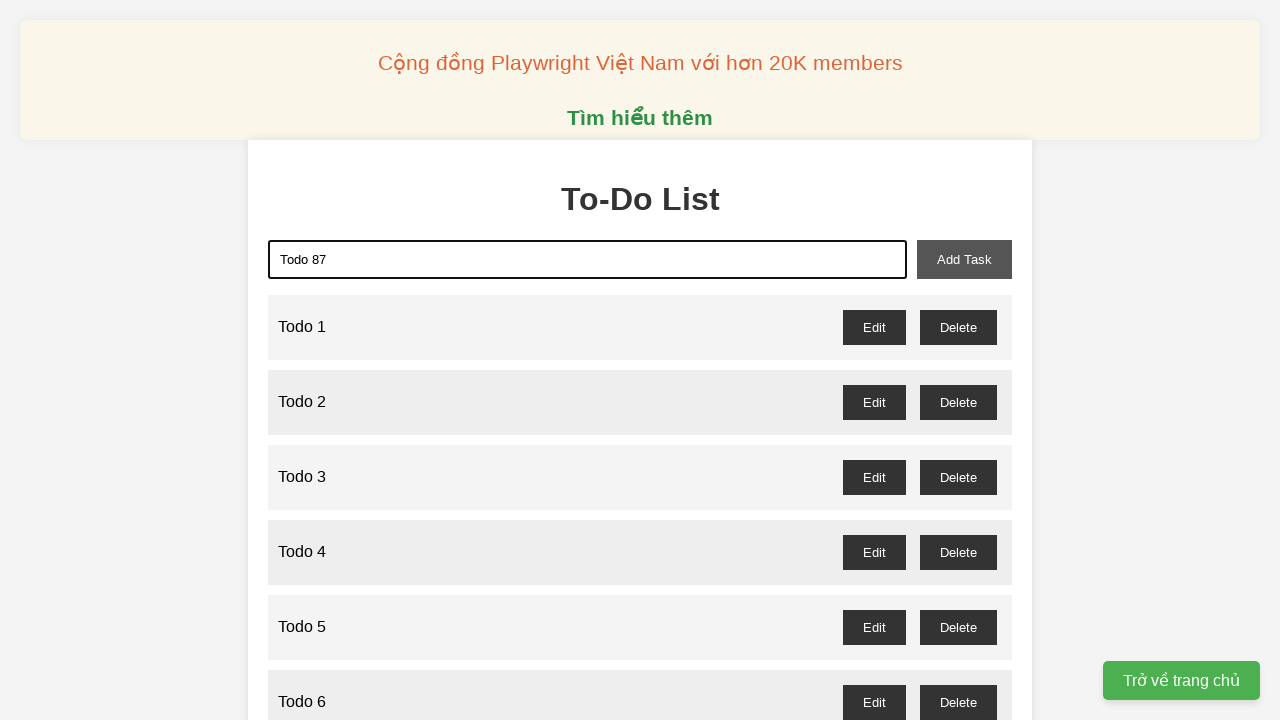

Clicked add task button to create 'Todo 87' at (964, 259) on xpath=//button[@id="add-task"]
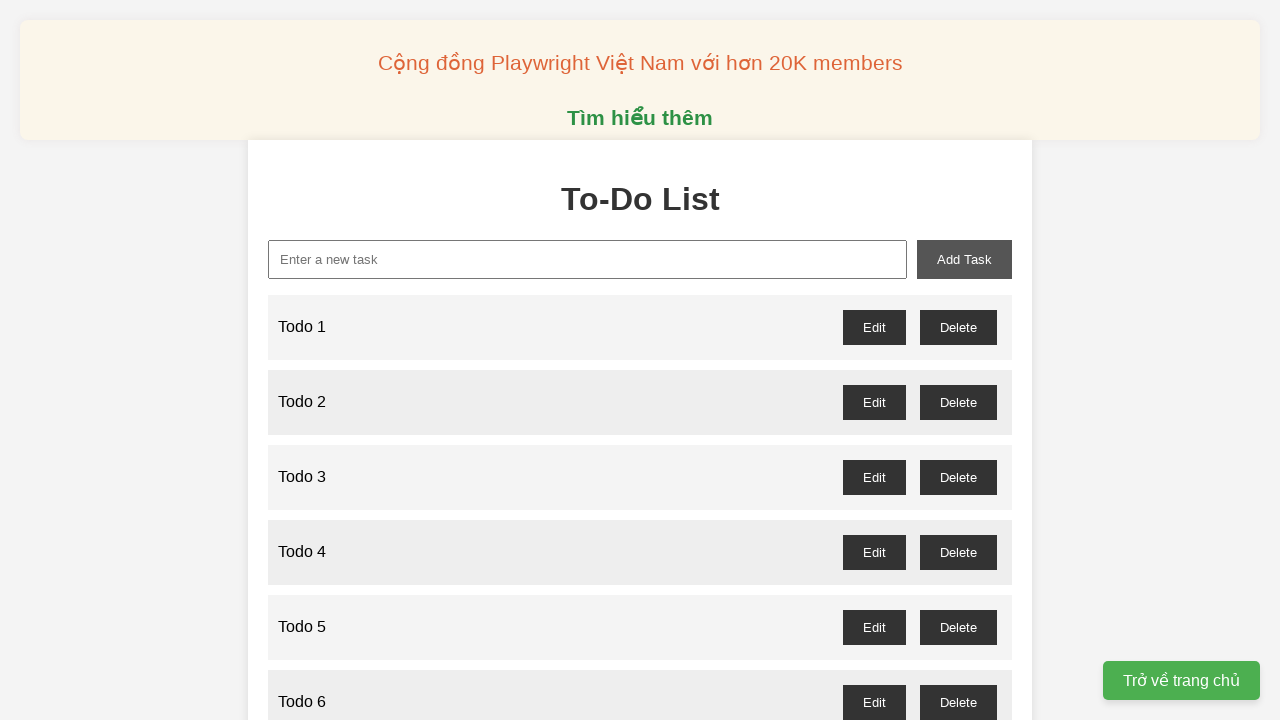

Filled new task input with 'Todo 88' on xpath=//input[@id="new-task"]
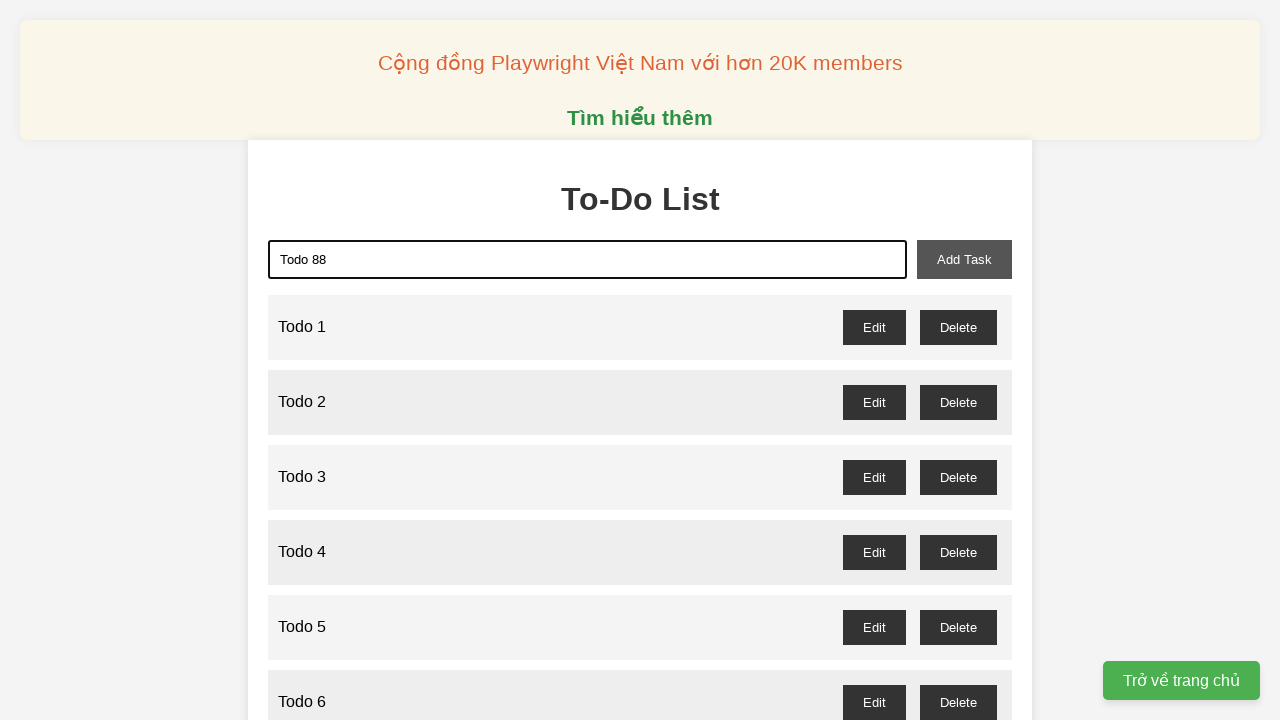

Clicked add task button to create 'Todo 88' at (964, 259) on xpath=//button[@id="add-task"]
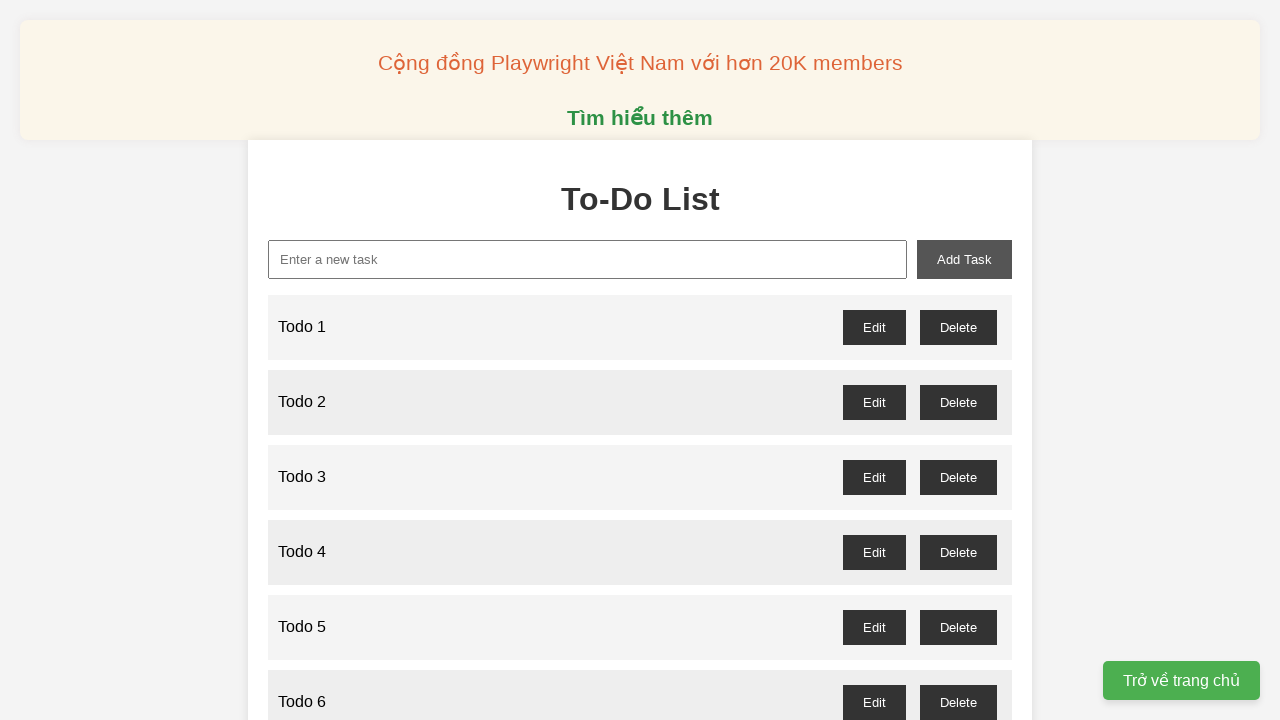

Filled new task input with 'Todo 89' on xpath=//input[@id="new-task"]
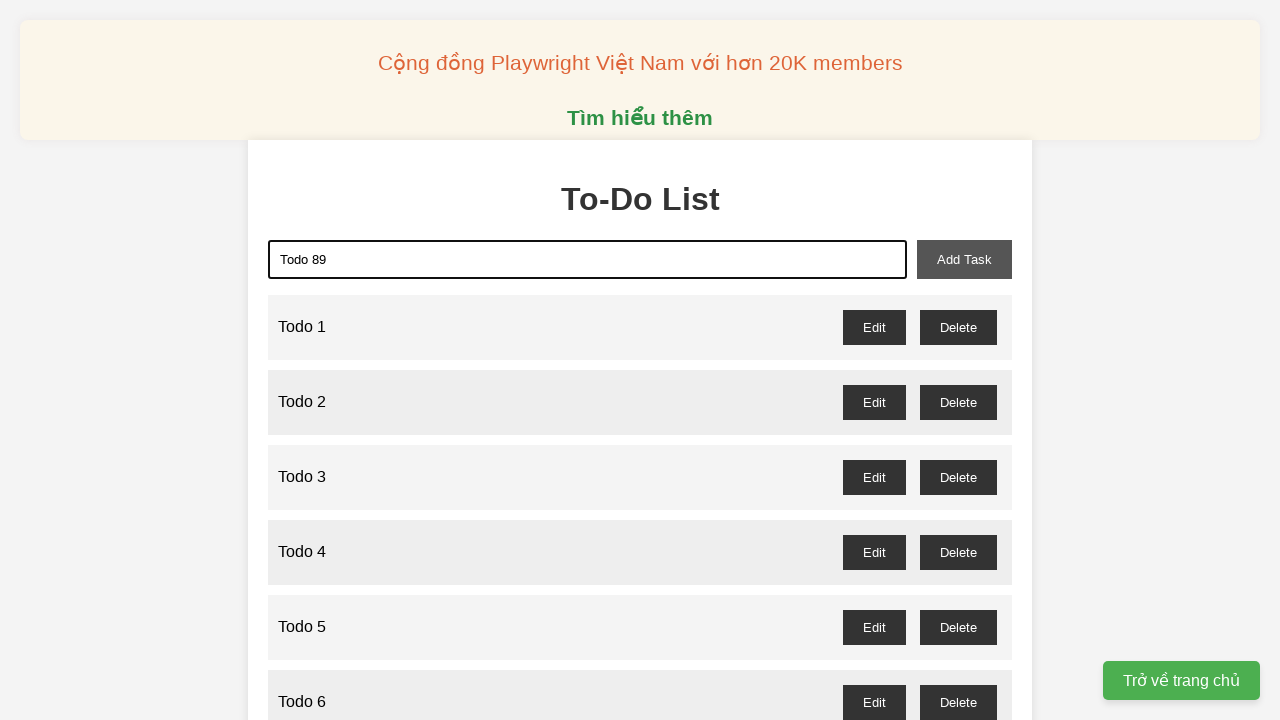

Clicked add task button to create 'Todo 89' at (964, 259) on xpath=//button[@id="add-task"]
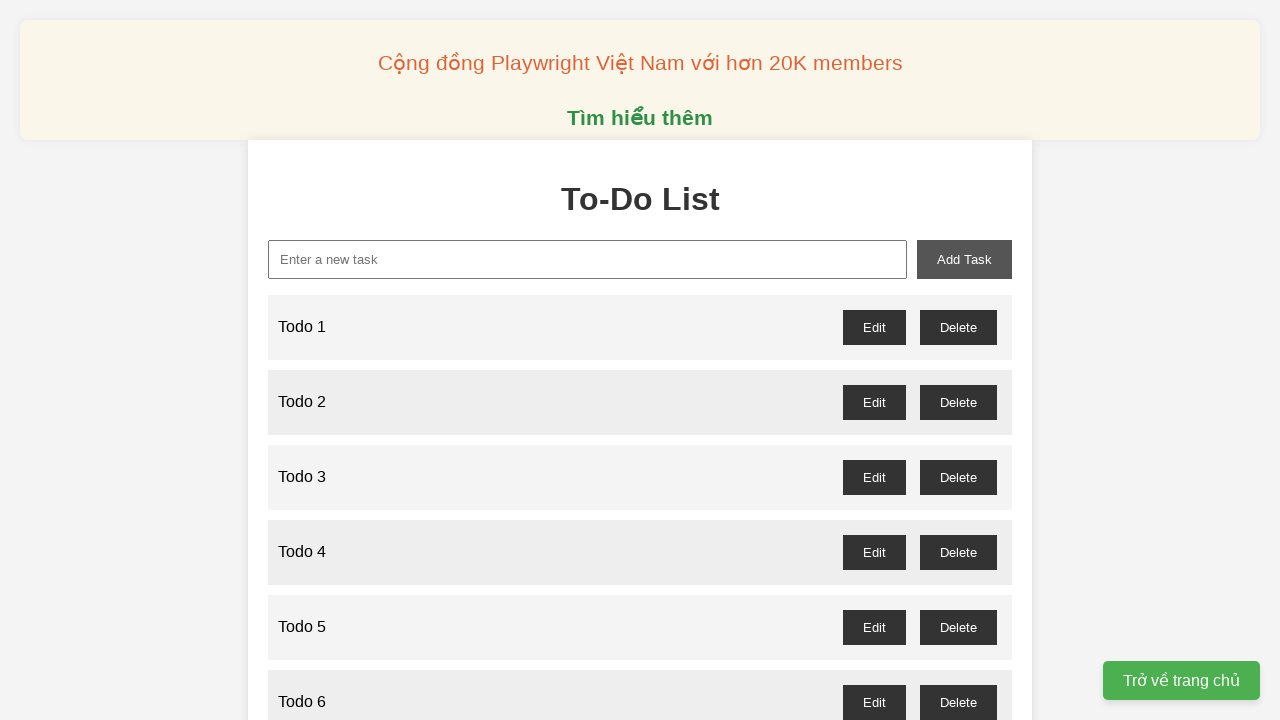

Filled new task input with 'Todo 90' on xpath=//input[@id="new-task"]
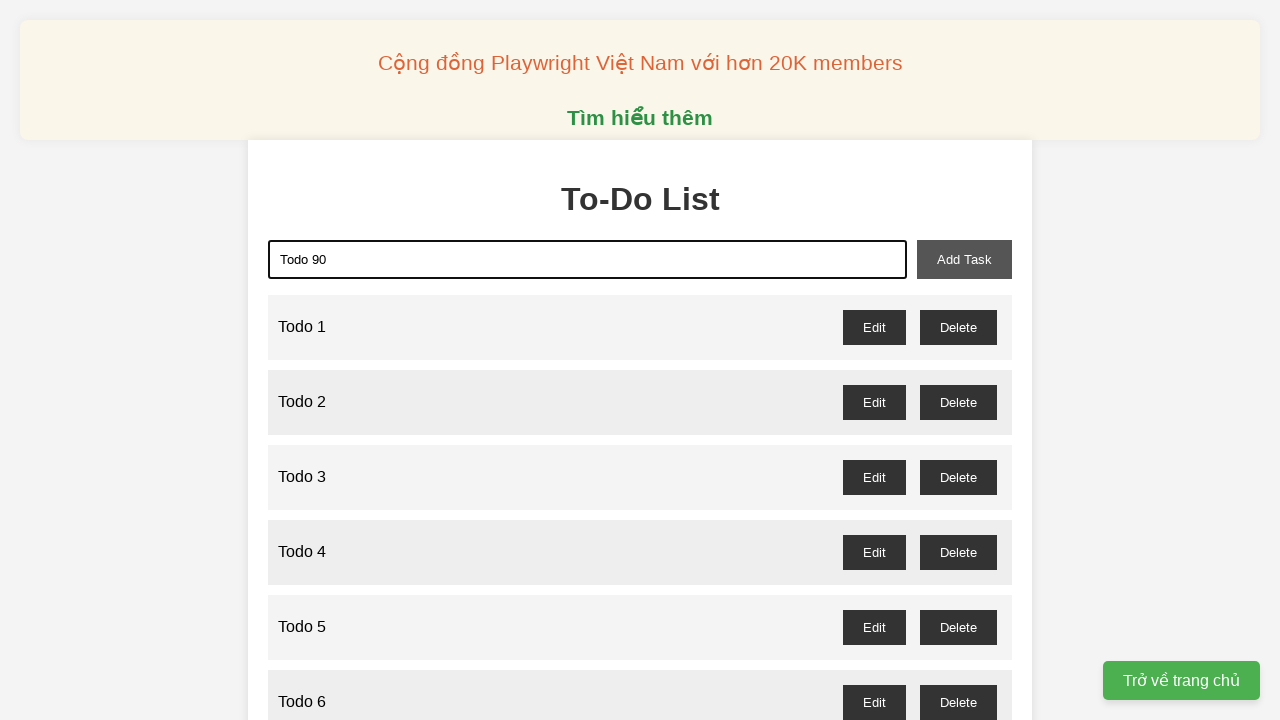

Clicked add task button to create 'Todo 90' at (964, 259) on xpath=//button[@id="add-task"]
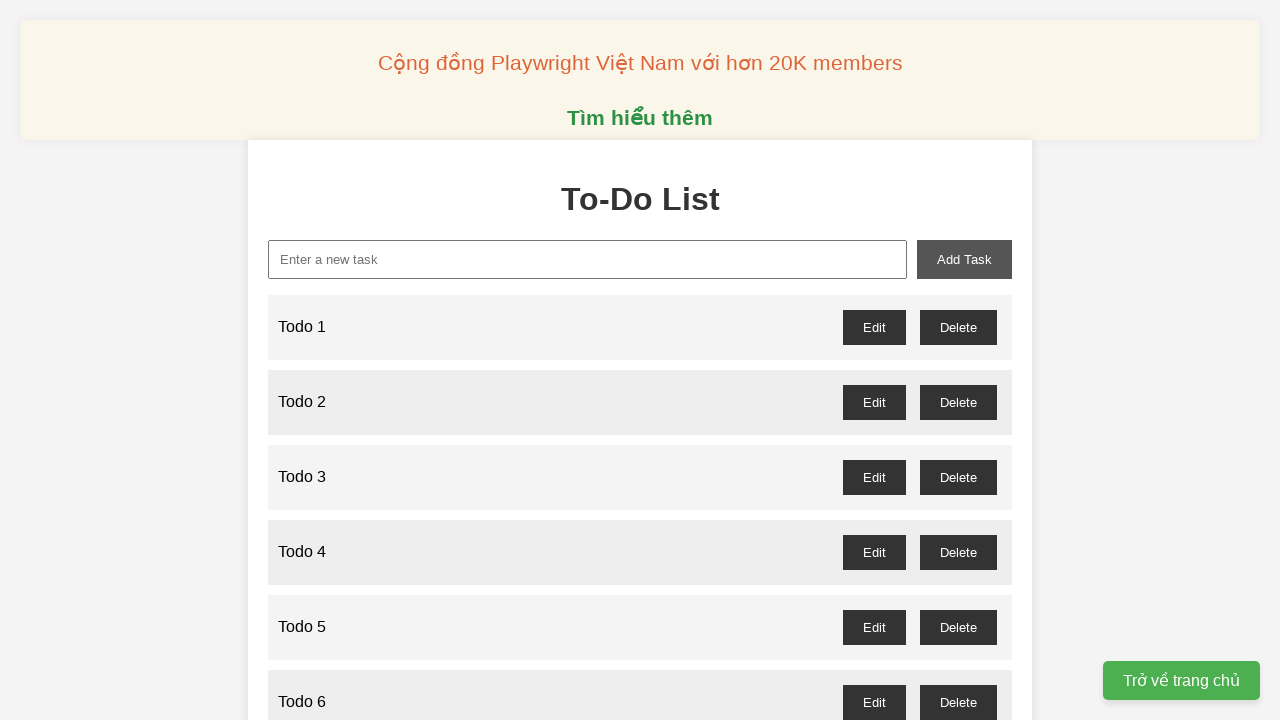

Filled new task input with 'Todo 91' on xpath=//input[@id="new-task"]
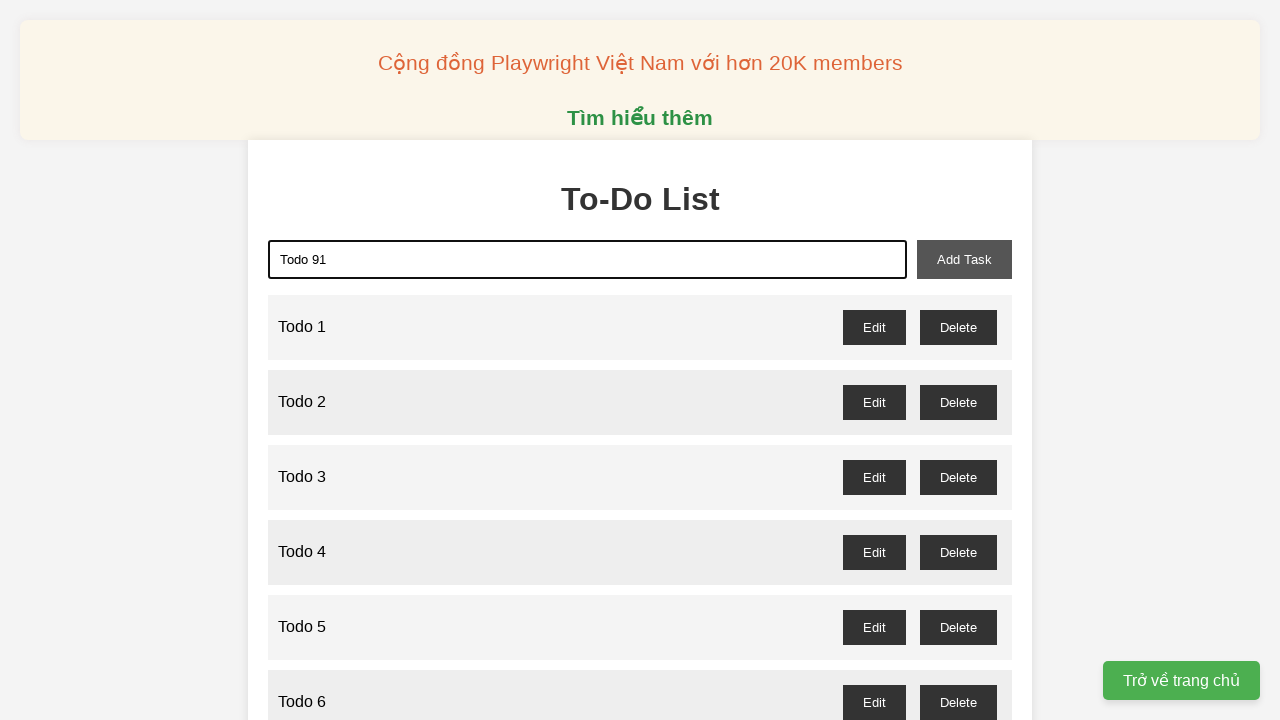

Clicked add task button to create 'Todo 91' at (964, 259) on xpath=//button[@id="add-task"]
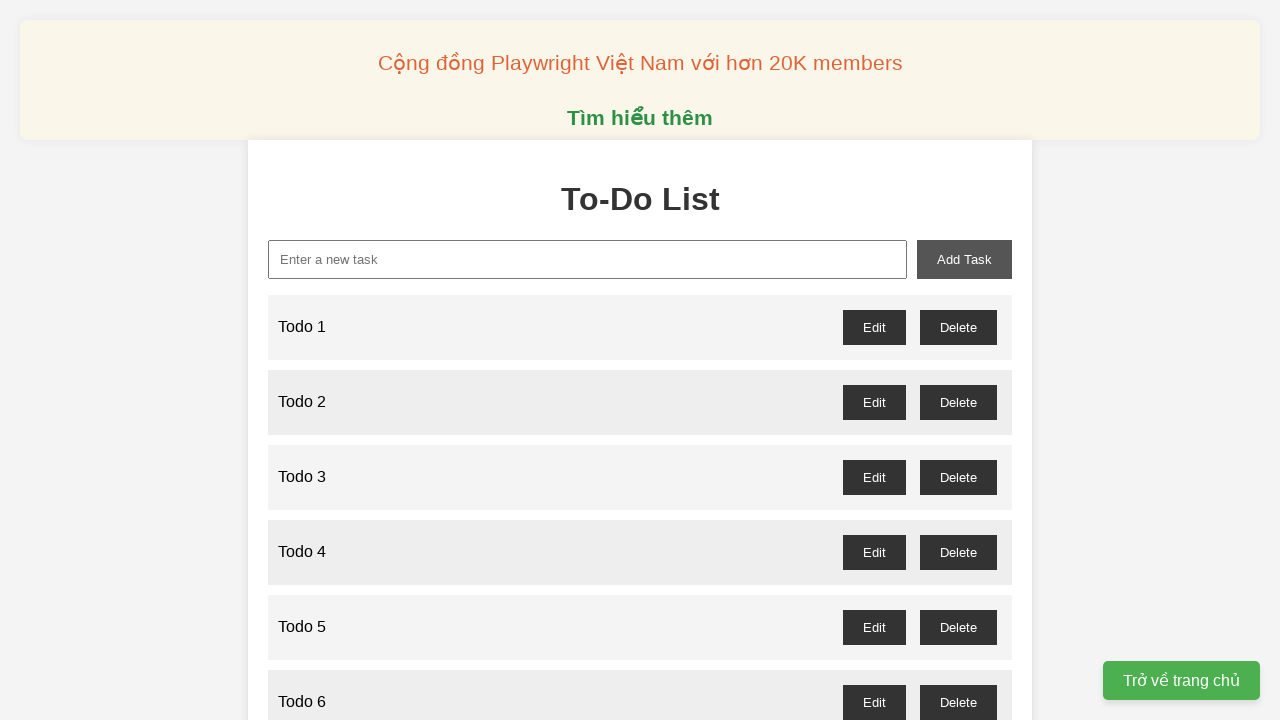

Filled new task input with 'Todo 92' on xpath=//input[@id="new-task"]
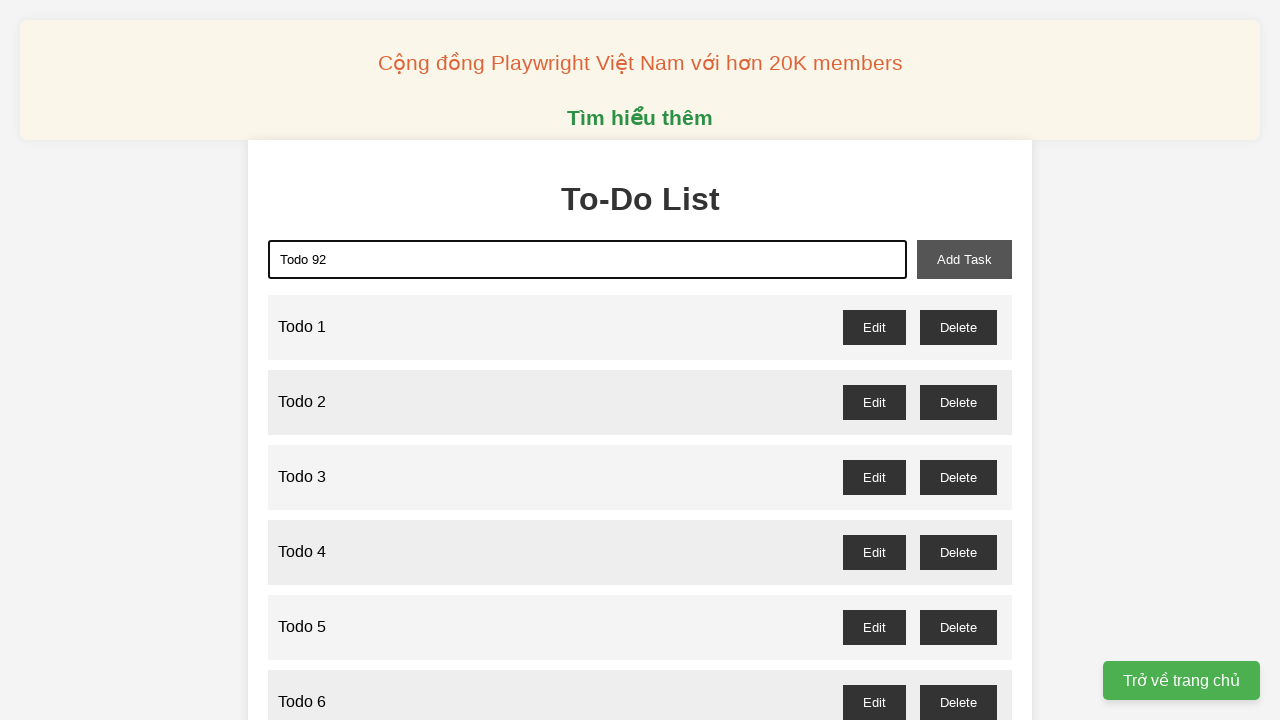

Clicked add task button to create 'Todo 92' at (964, 259) on xpath=//button[@id="add-task"]
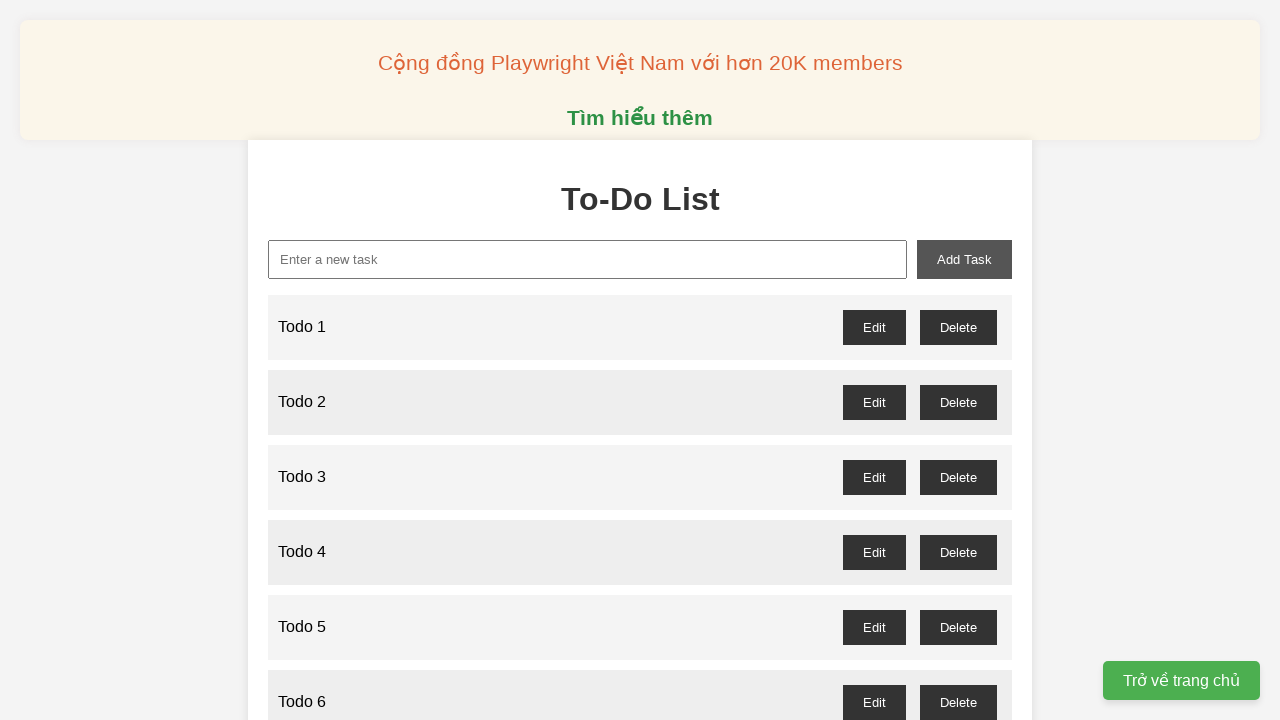

Filled new task input with 'Todo 93' on xpath=//input[@id="new-task"]
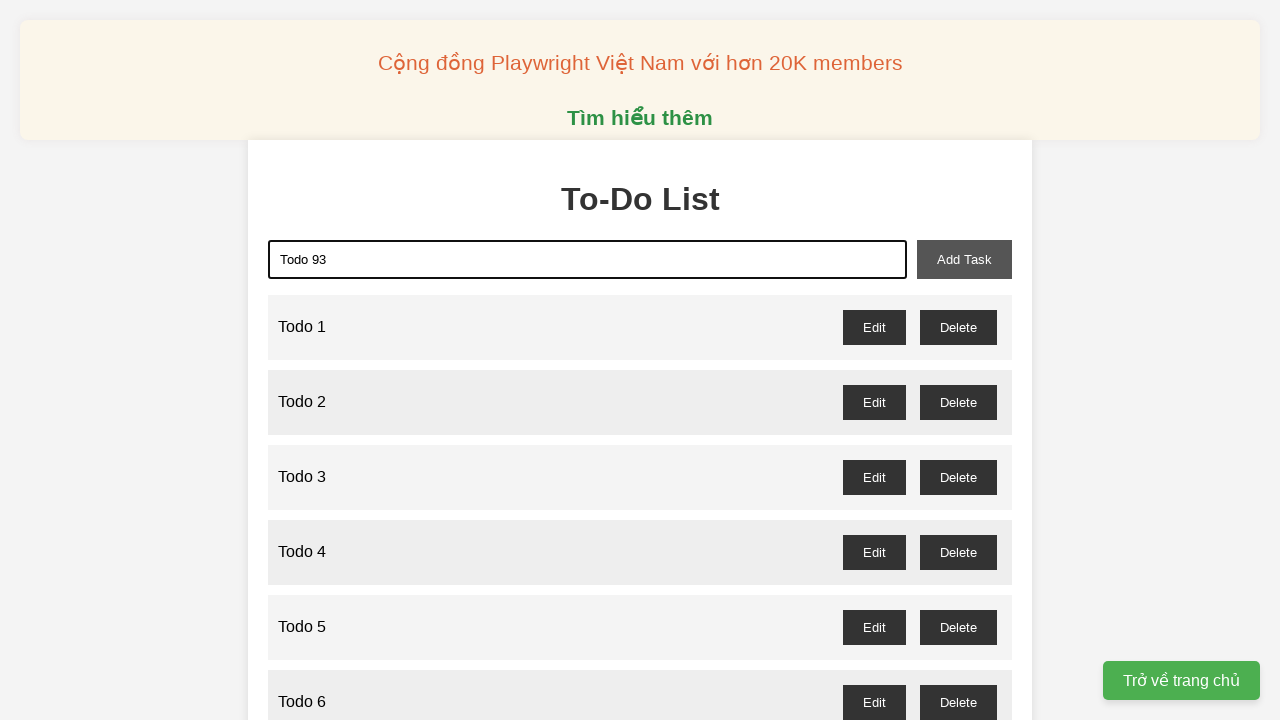

Clicked add task button to create 'Todo 93' at (964, 259) on xpath=//button[@id="add-task"]
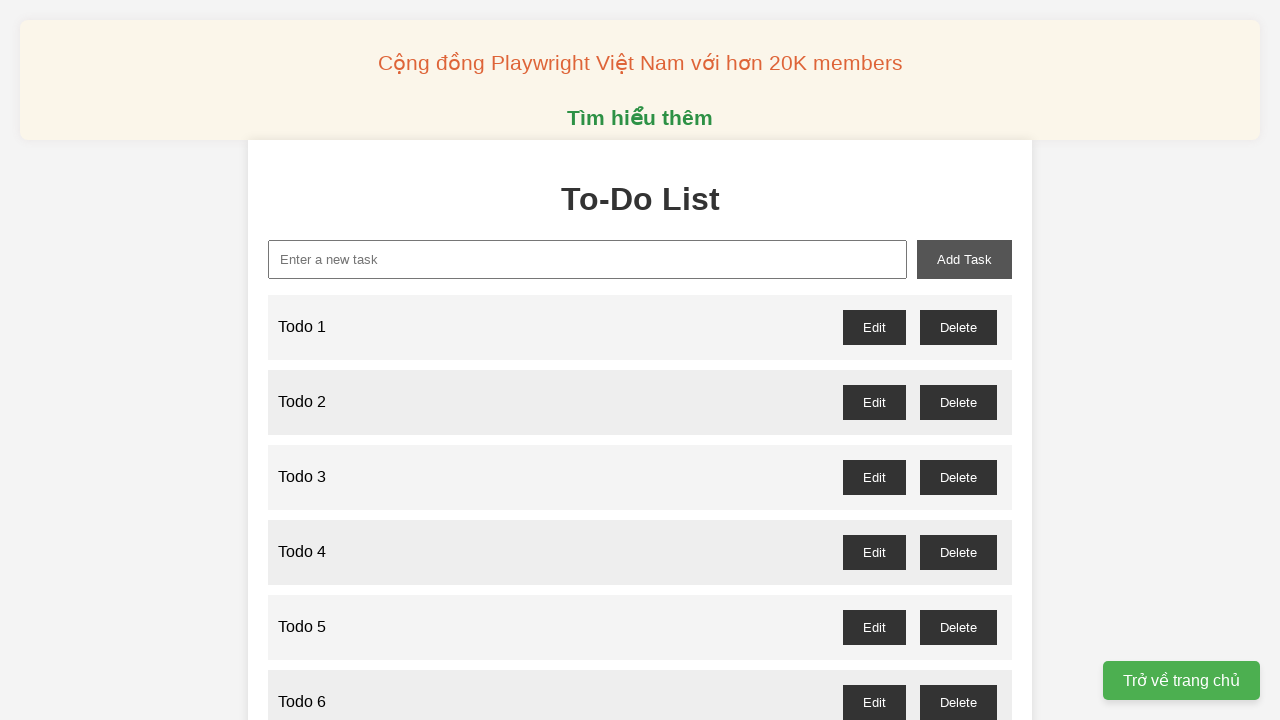

Filled new task input with 'Todo 94' on xpath=//input[@id="new-task"]
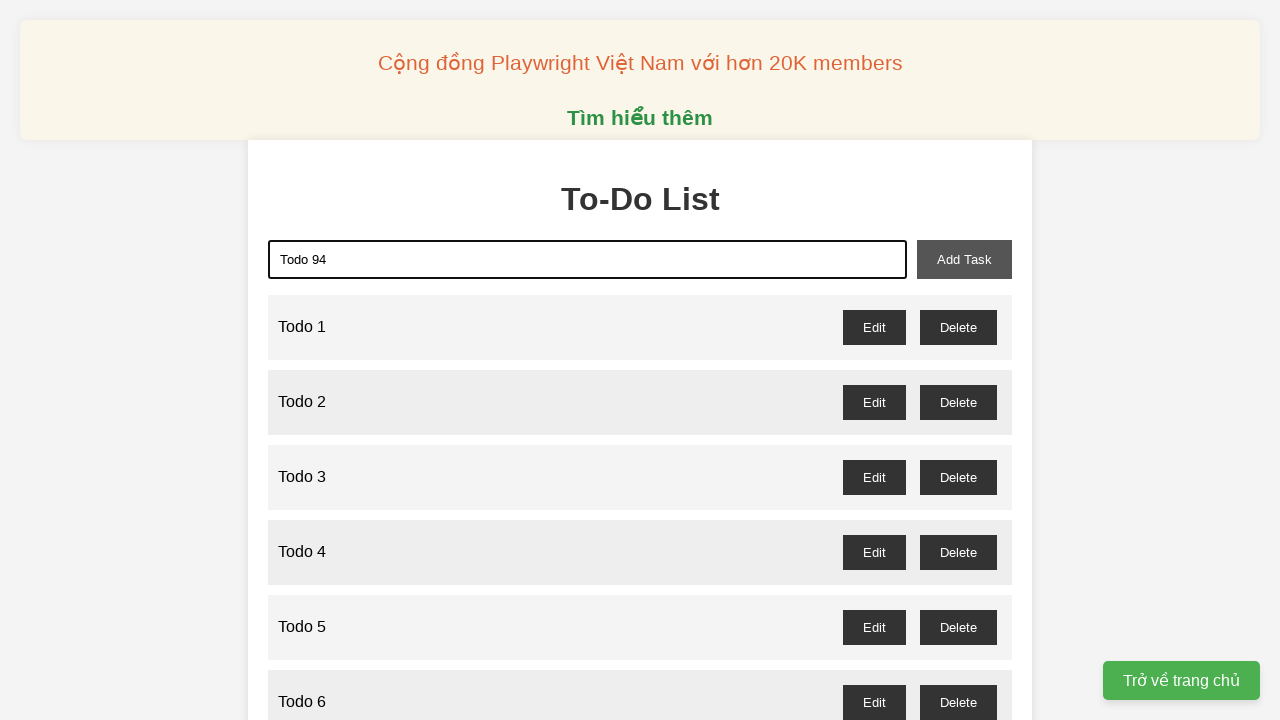

Clicked add task button to create 'Todo 94' at (964, 259) on xpath=//button[@id="add-task"]
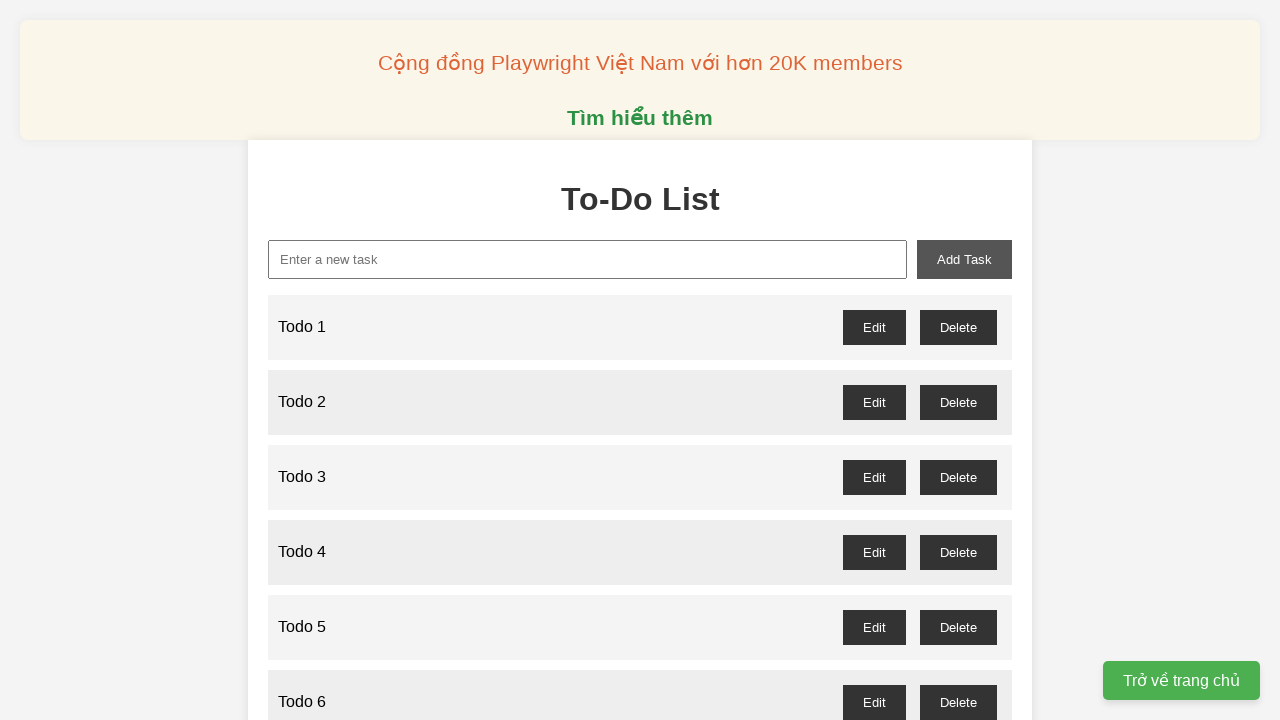

Filled new task input with 'Todo 95' on xpath=//input[@id="new-task"]
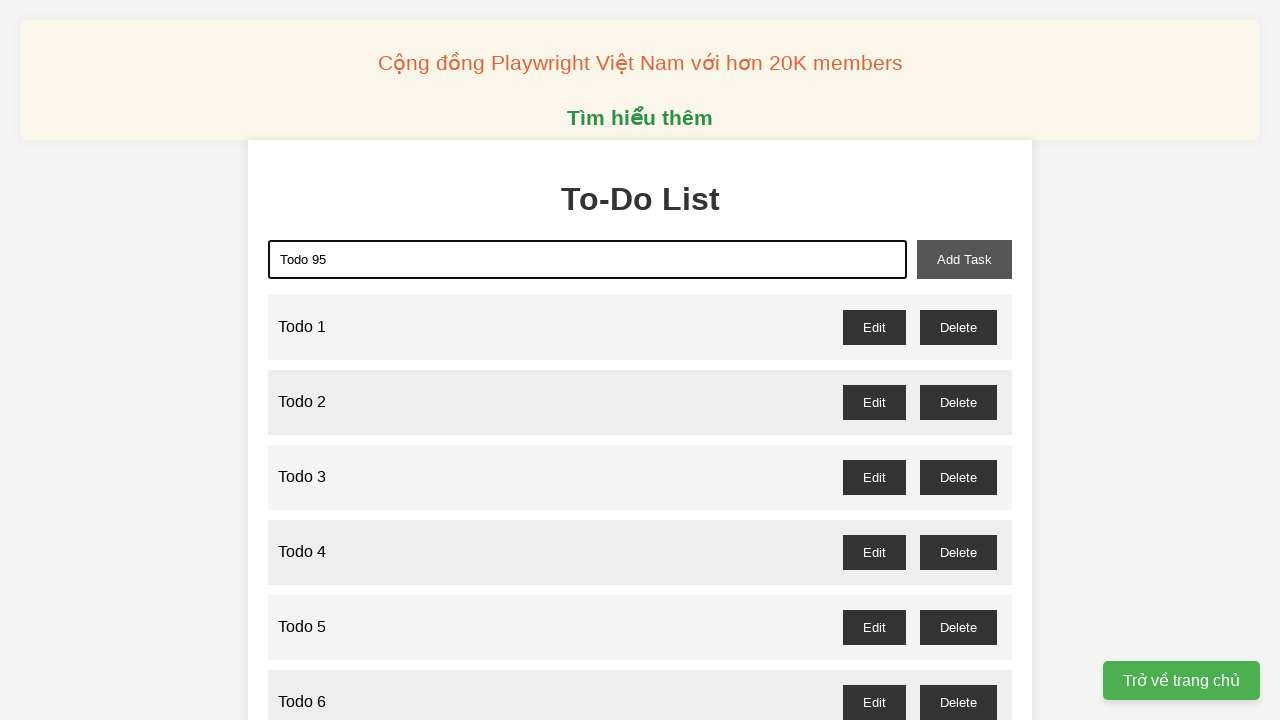

Clicked add task button to create 'Todo 95' at (964, 259) on xpath=//button[@id="add-task"]
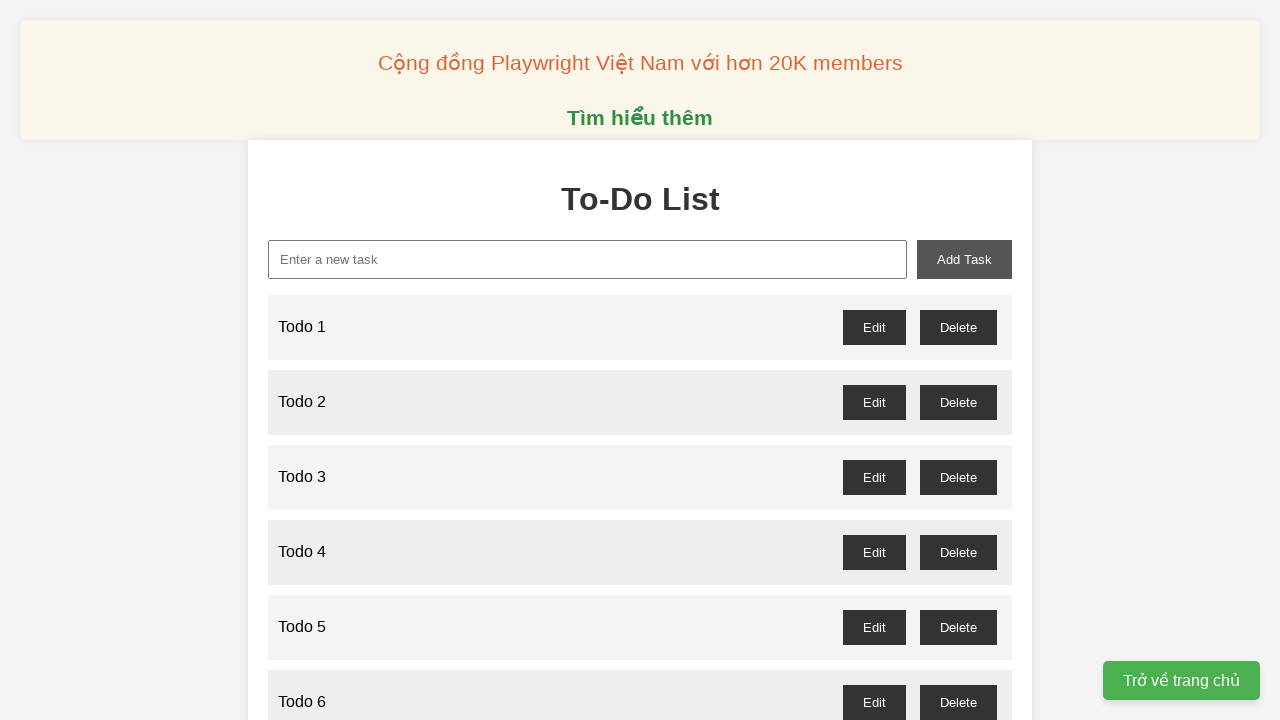

Filled new task input with 'Todo 96' on xpath=//input[@id="new-task"]
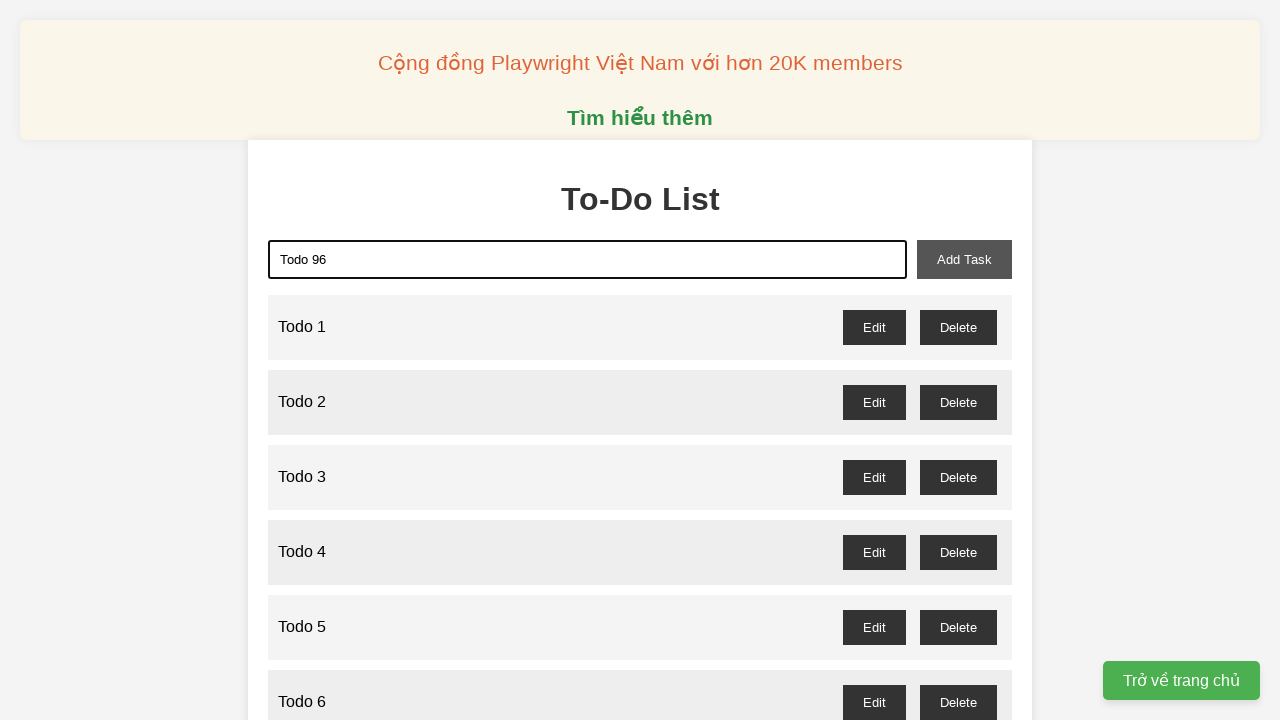

Clicked add task button to create 'Todo 96' at (964, 259) on xpath=//button[@id="add-task"]
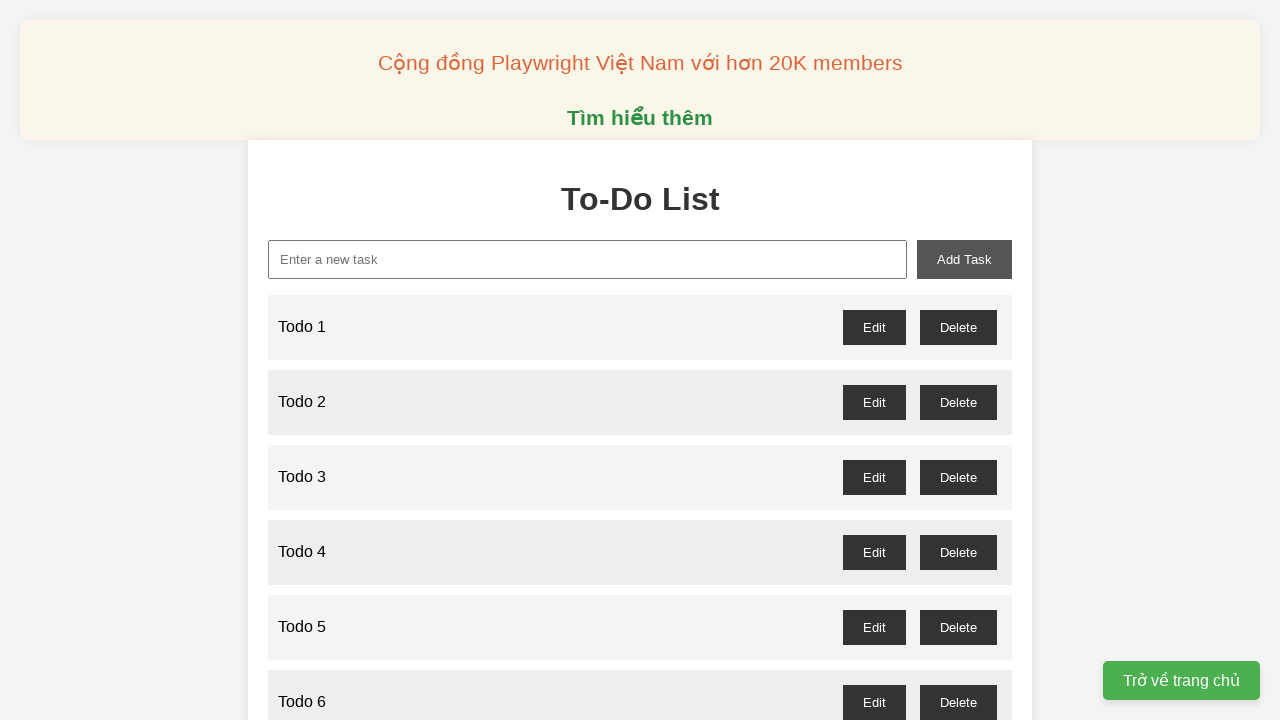

Filled new task input with 'Todo 97' on xpath=//input[@id="new-task"]
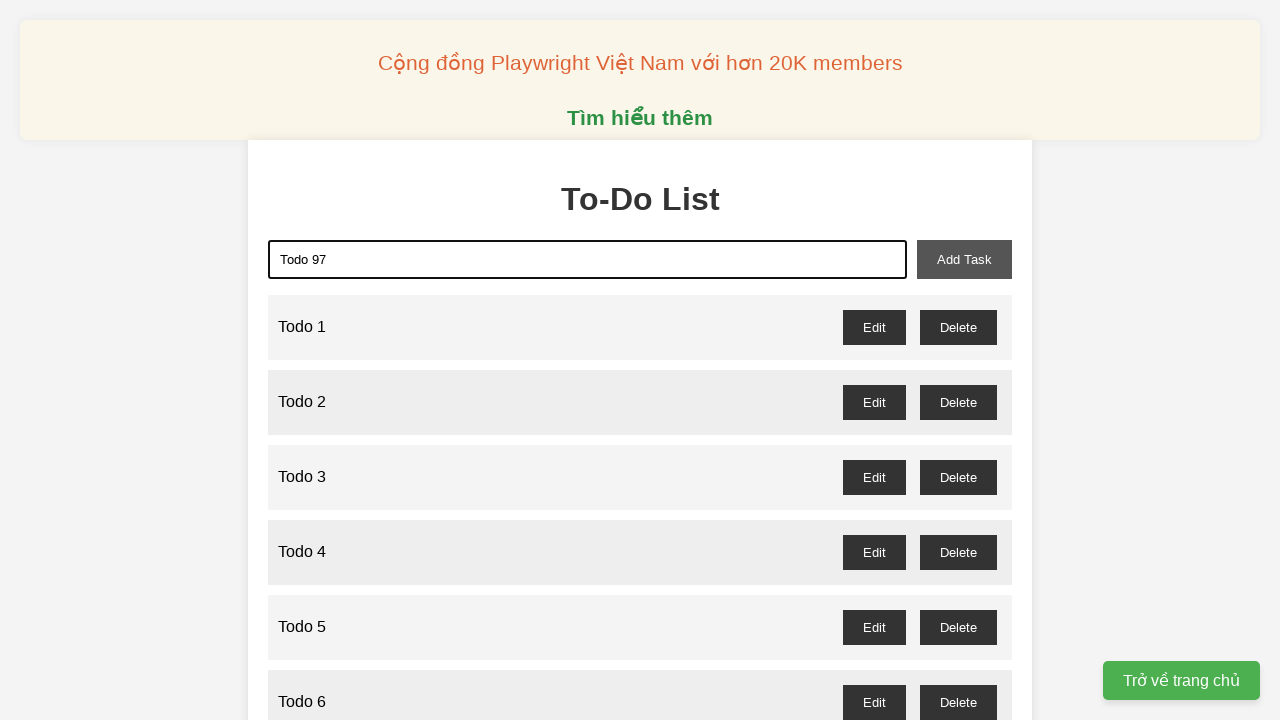

Clicked add task button to create 'Todo 97' at (964, 259) on xpath=//button[@id="add-task"]
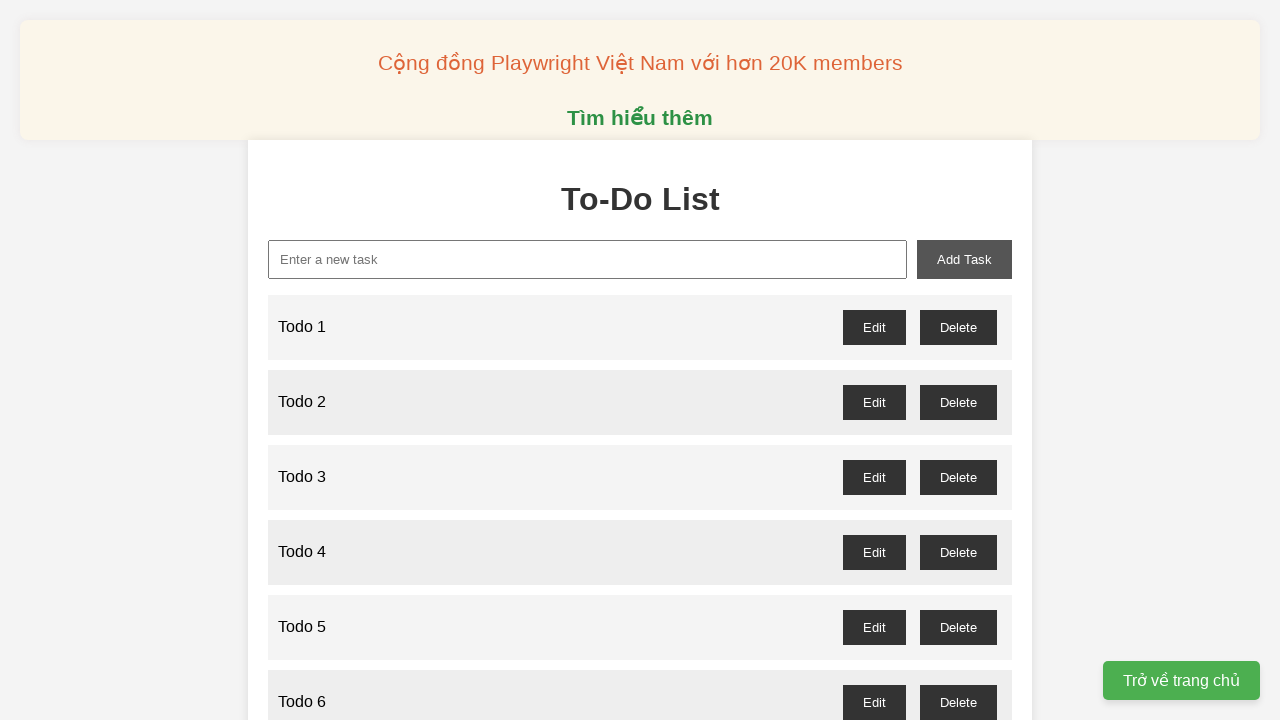

Filled new task input with 'Todo 98' on xpath=//input[@id="new-task"]
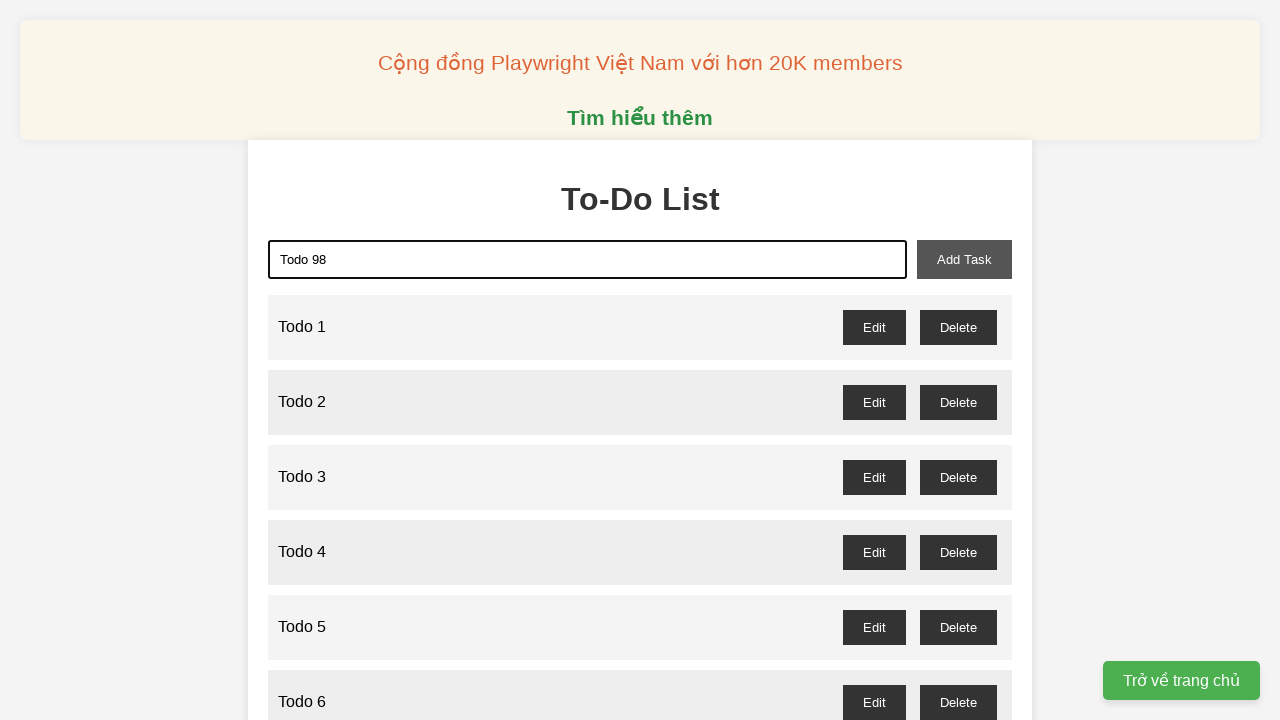

Clicked add task button to create 'Todo 98' at (964, 259) on xpath=//button[@id="add-task"]
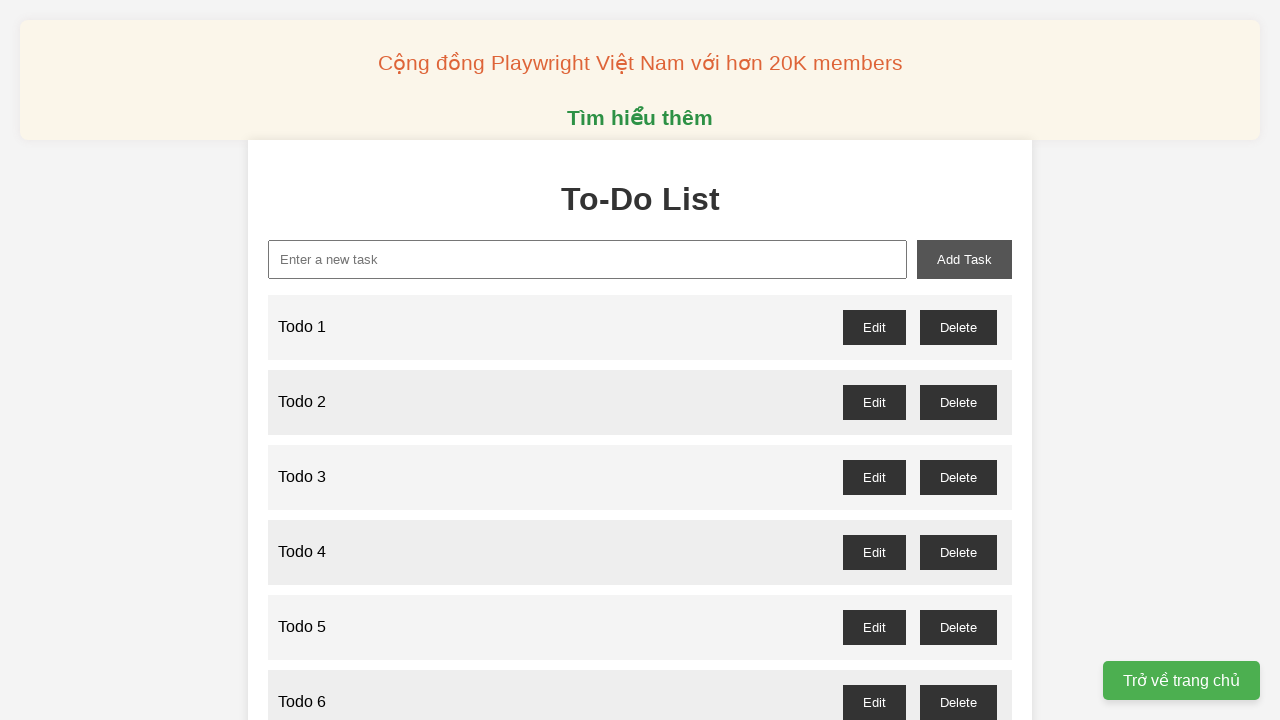

Filled new task input with 'Todo 99' on xpath=//input[@id="new-task"]
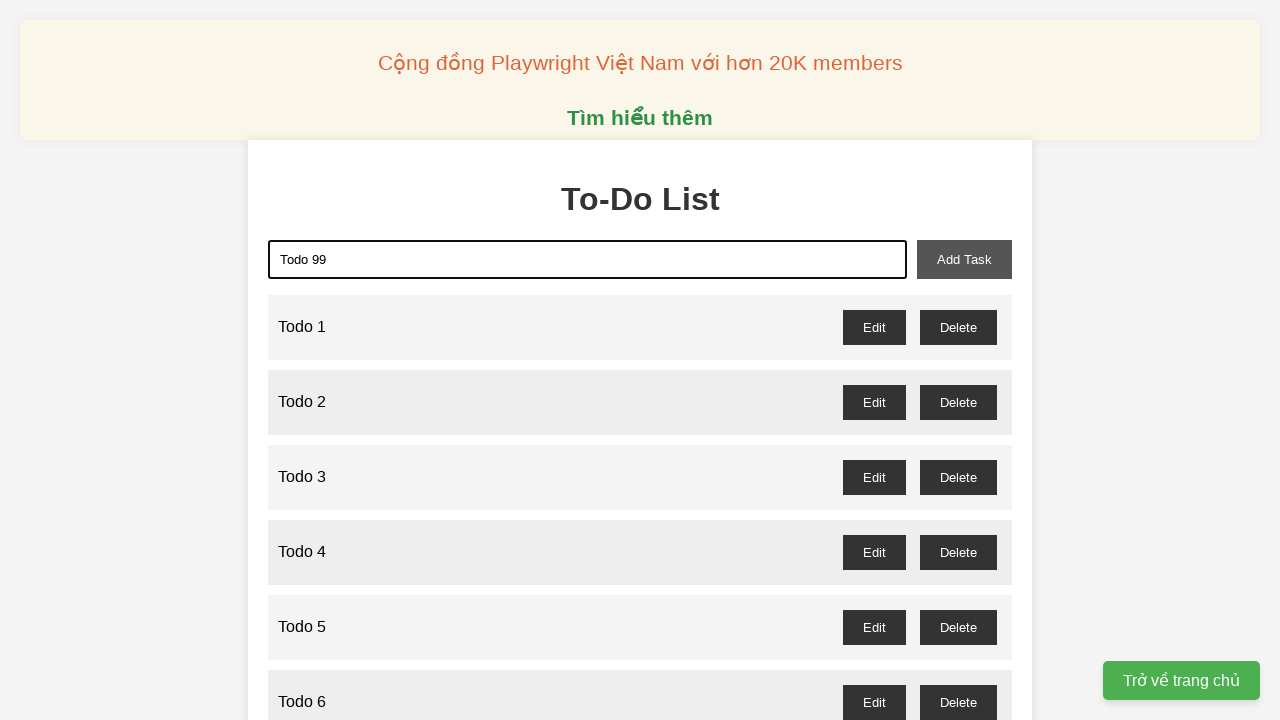

Clicked add task button to create 'Todo 99' at (964, 259) on xpath=//button[@id="add-task"]
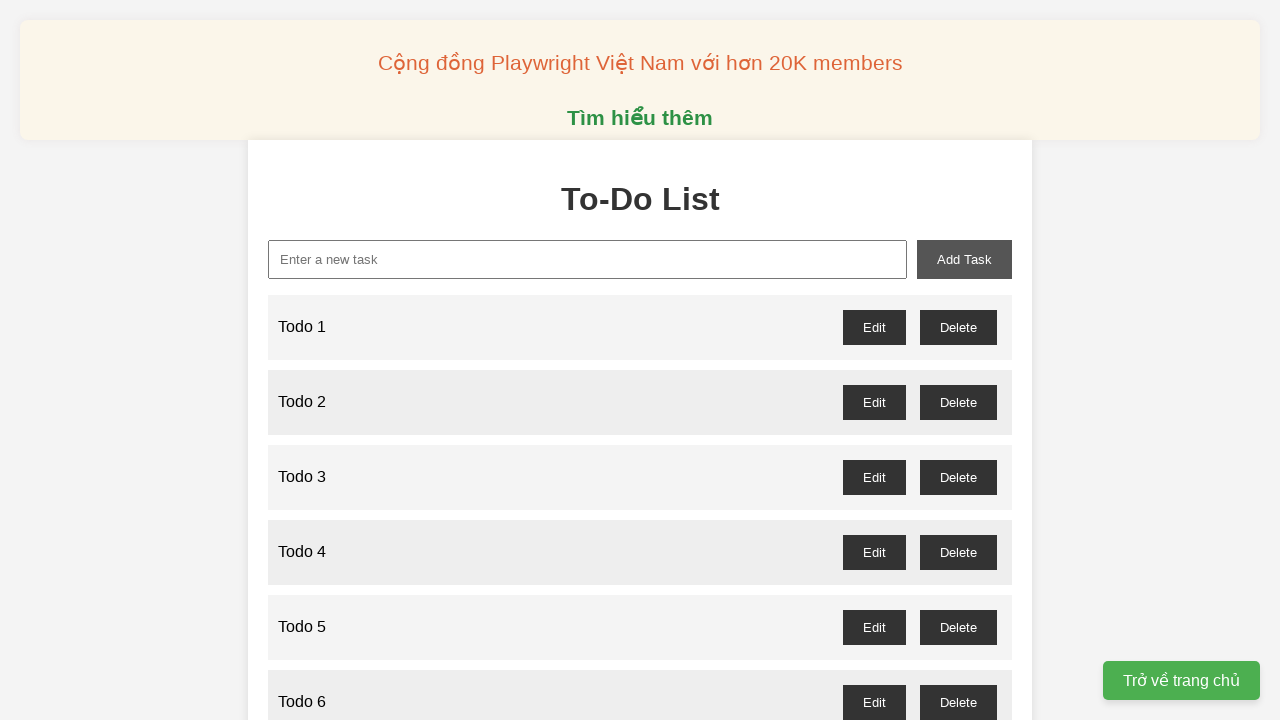

Filled new task input with 'Todo 100' on xpath=//input[@id="new-task"]
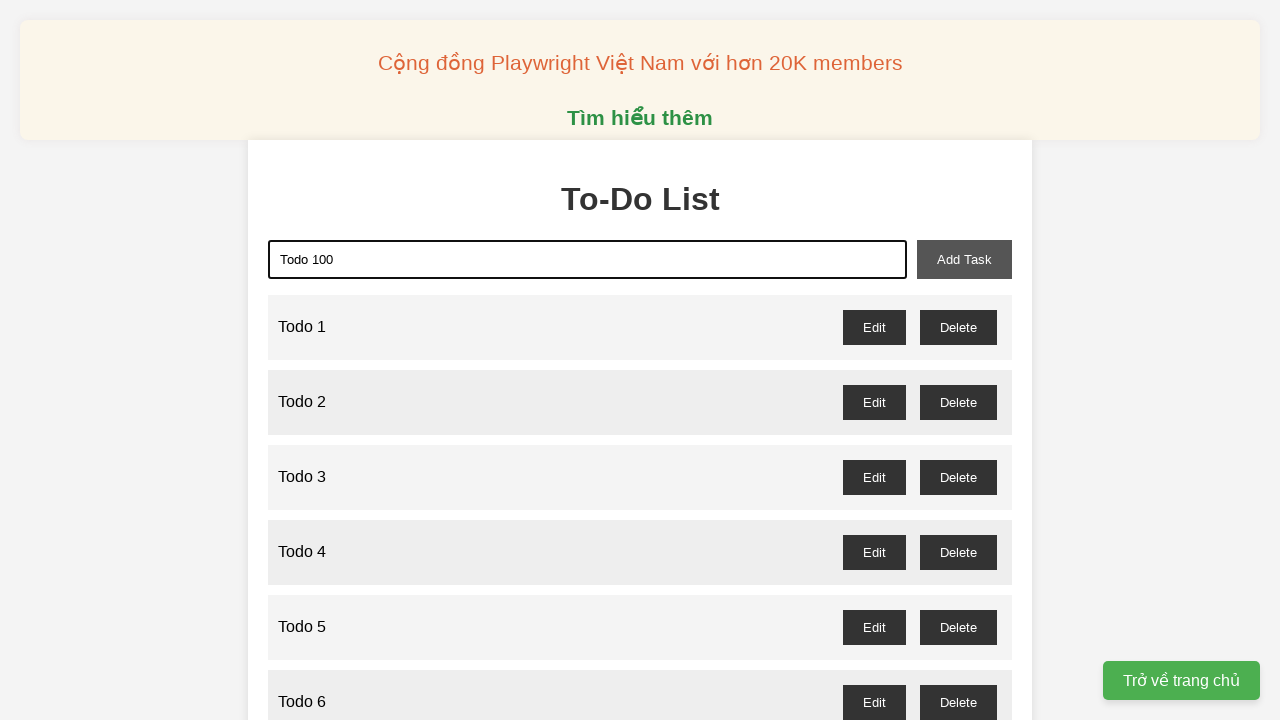

Clicked add task button to create 'Todo 100' at (964, 259) on xpath=//button[@id="add-task"]
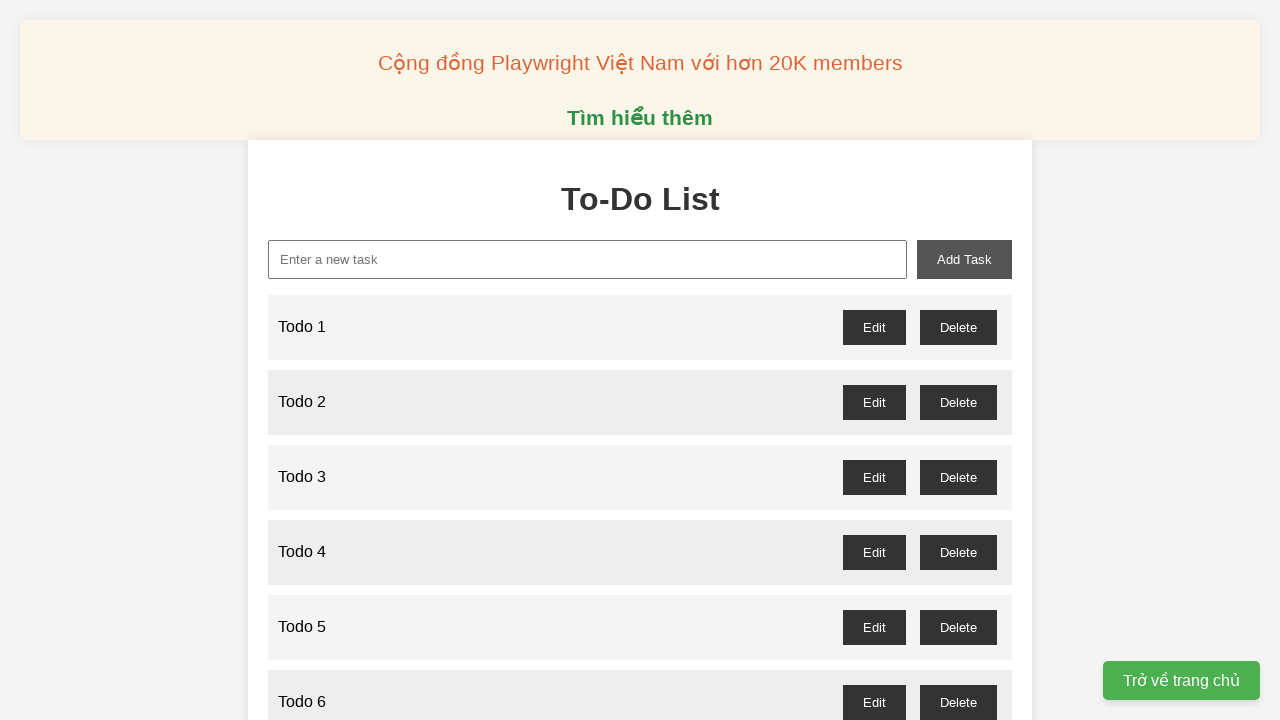

Set up dialog handler to accept confirmation dialogs
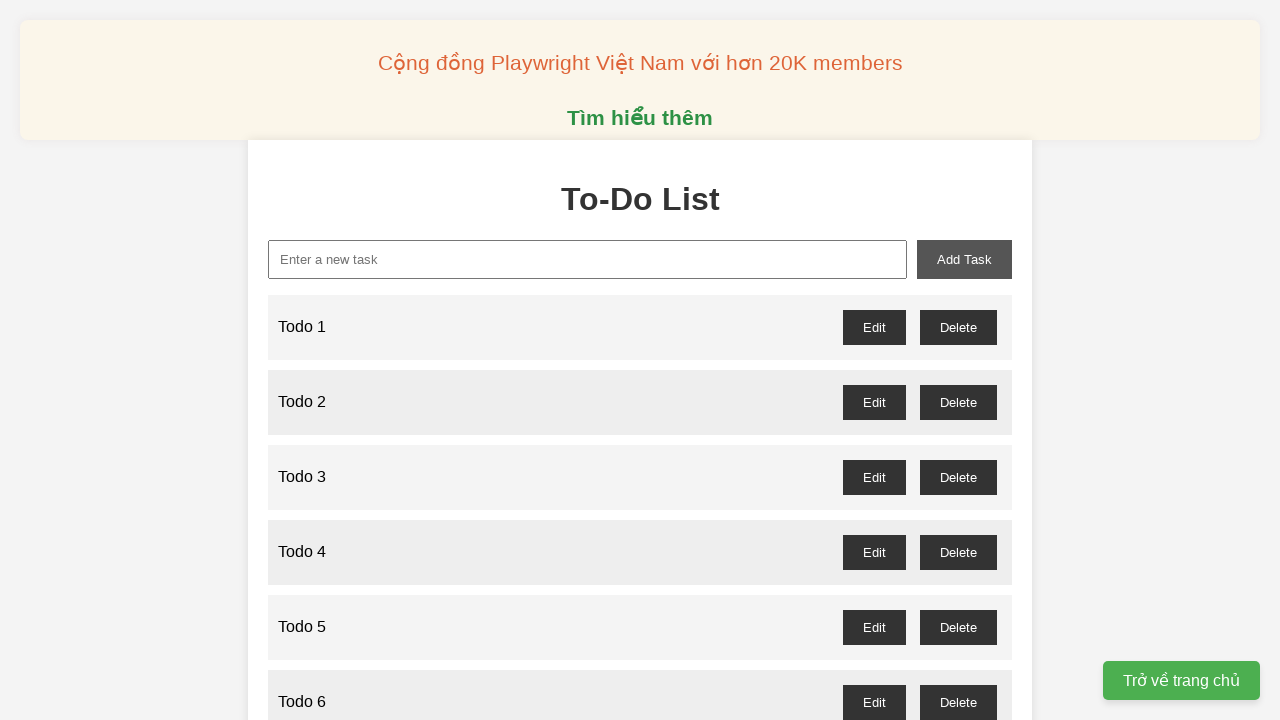

Clicked delete button for Todo 1 (odd-numbered) at (958, 327) on //button[@id="todo-1-delete"]
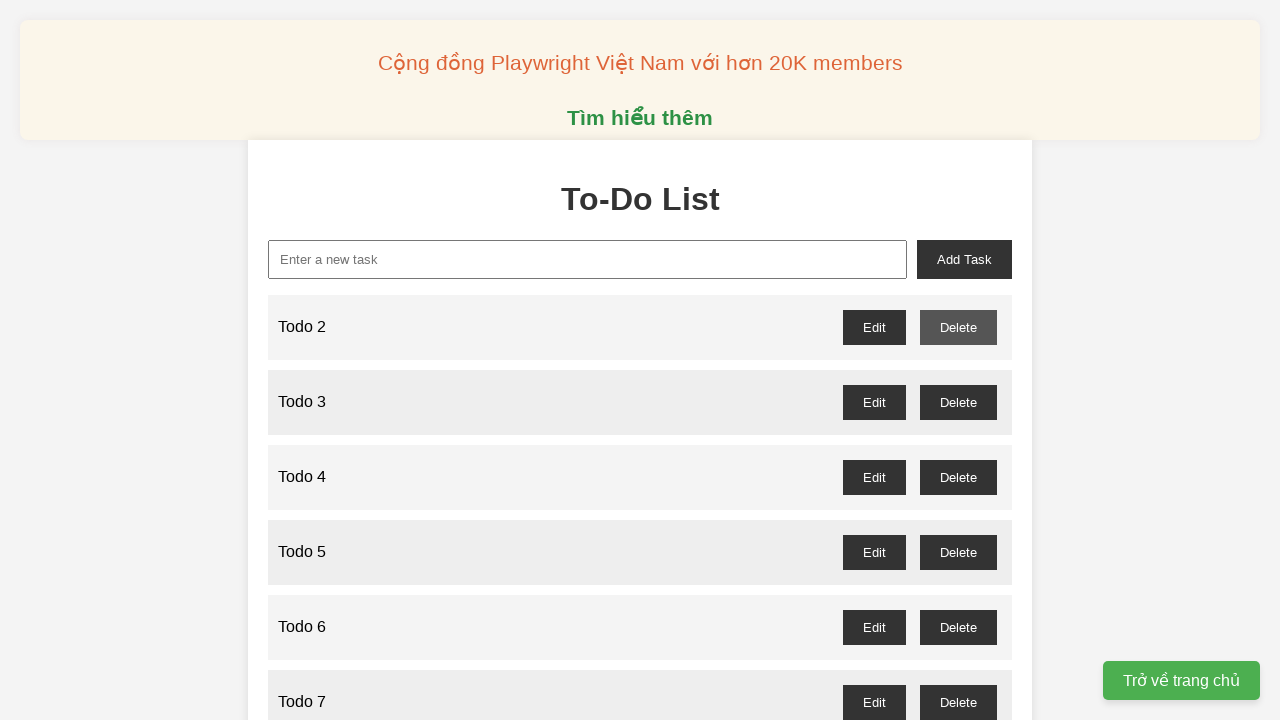

Waited for dialog confirmation to be processed for Todo 1
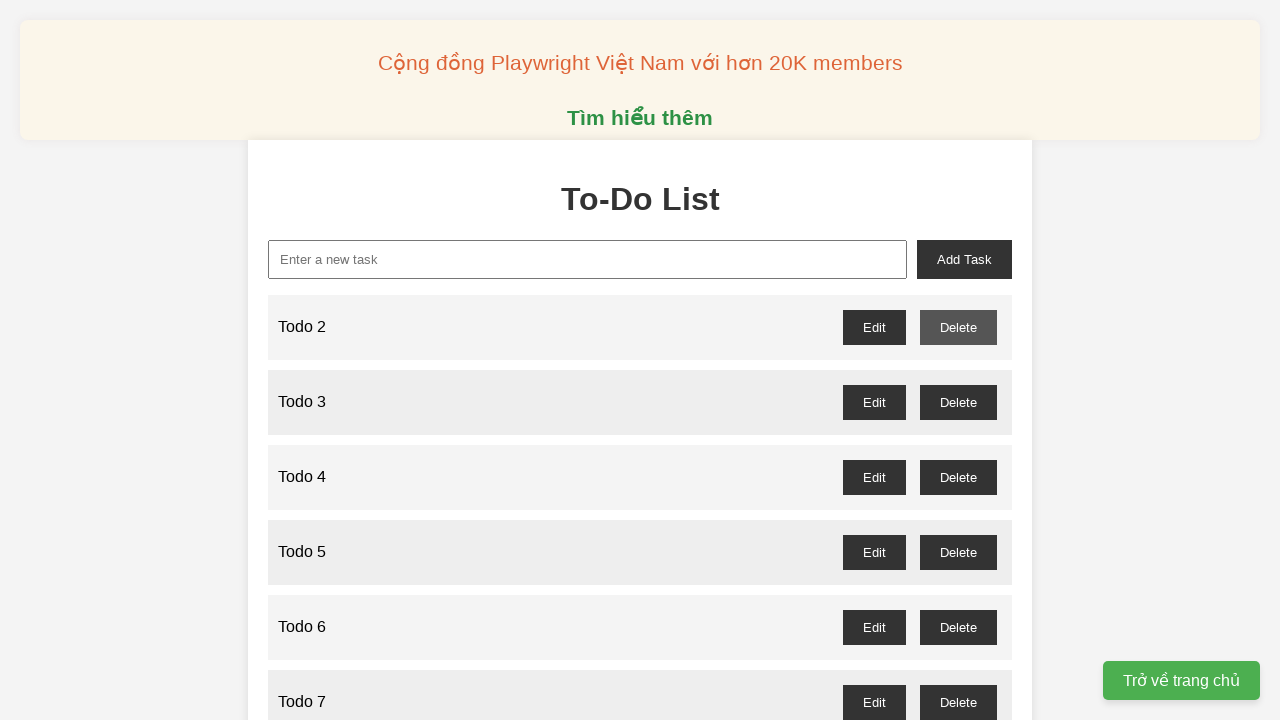

Clicked delete button for Todo 3 (odd-numbered) at (958, 402) on //button[@id="todo-3-delete"]
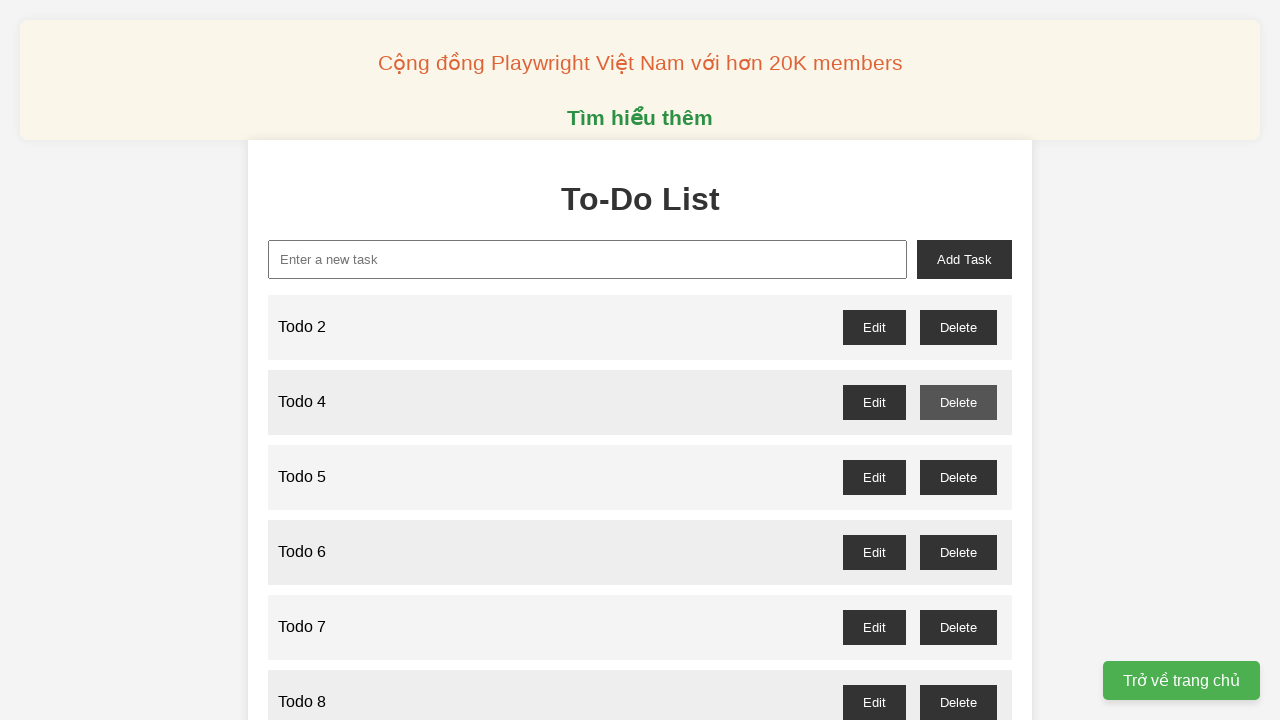

Waited for dialog confirmation to be processed for Todo 3
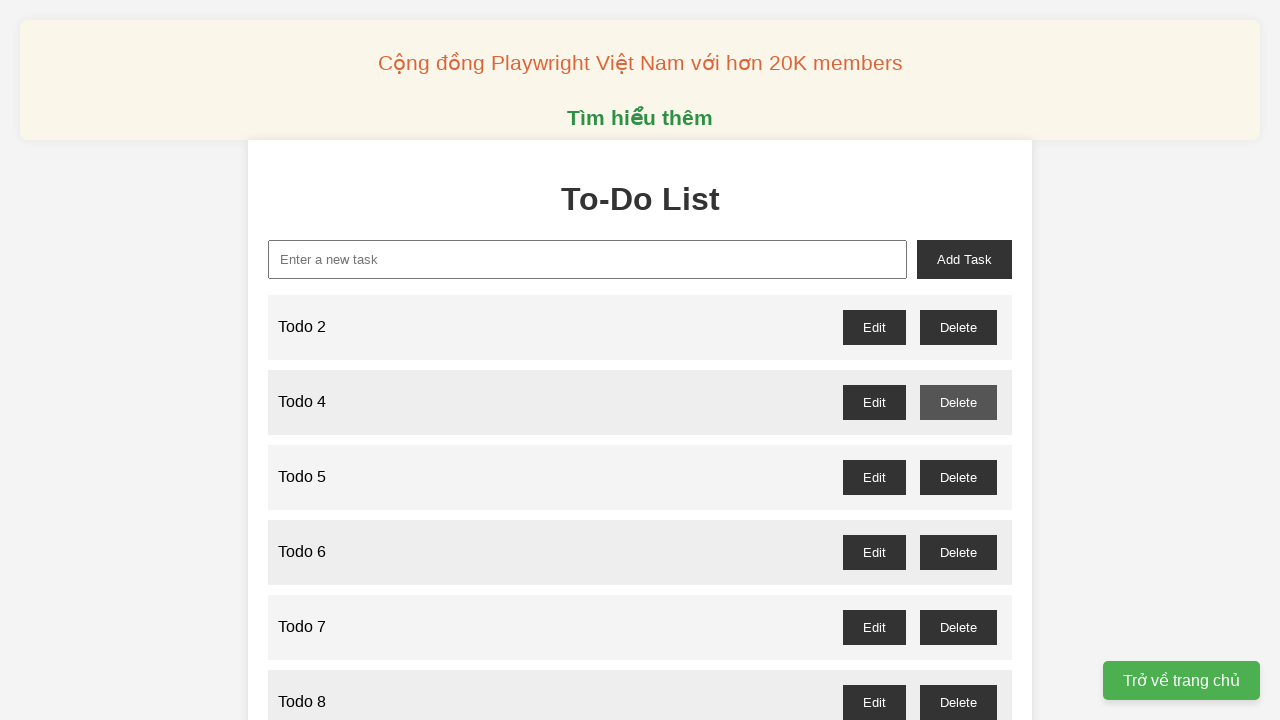

Clicked delete button for Todo 5 (odd-numbered) at (958, 477) on //button[@id="todo-5-delete"]
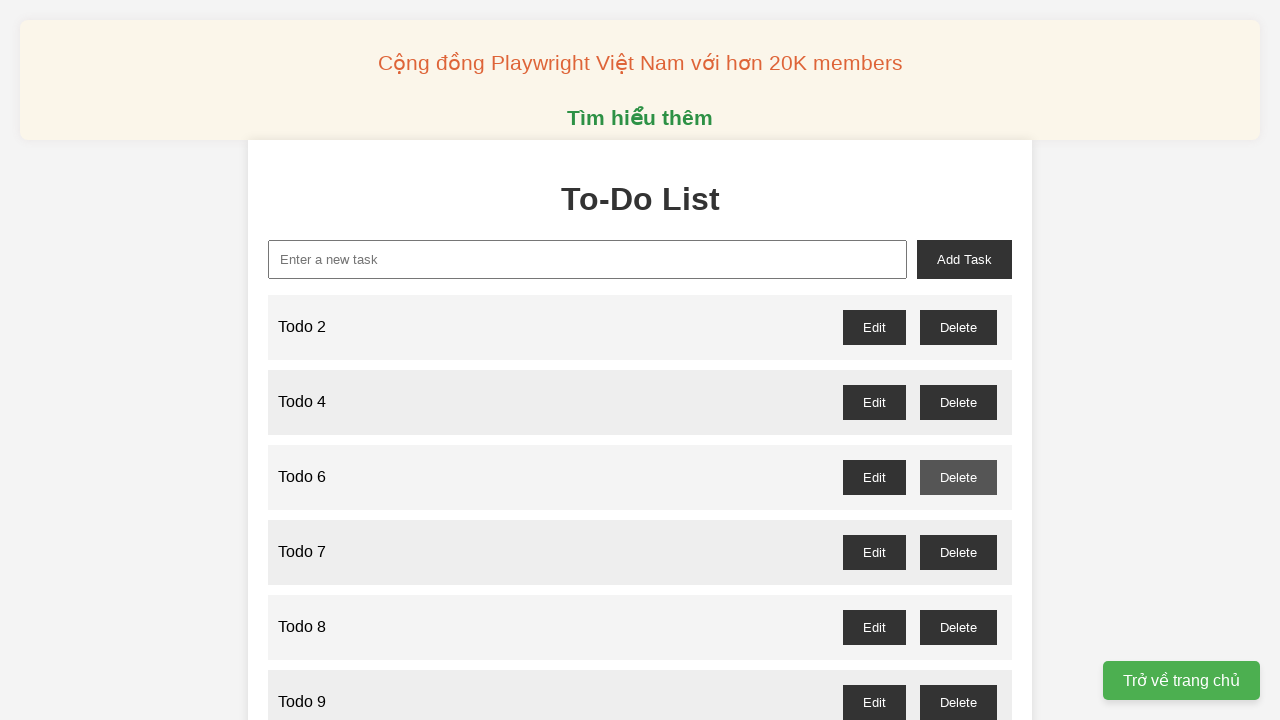

Waited for dialog confirmation to be processed for Todo 5
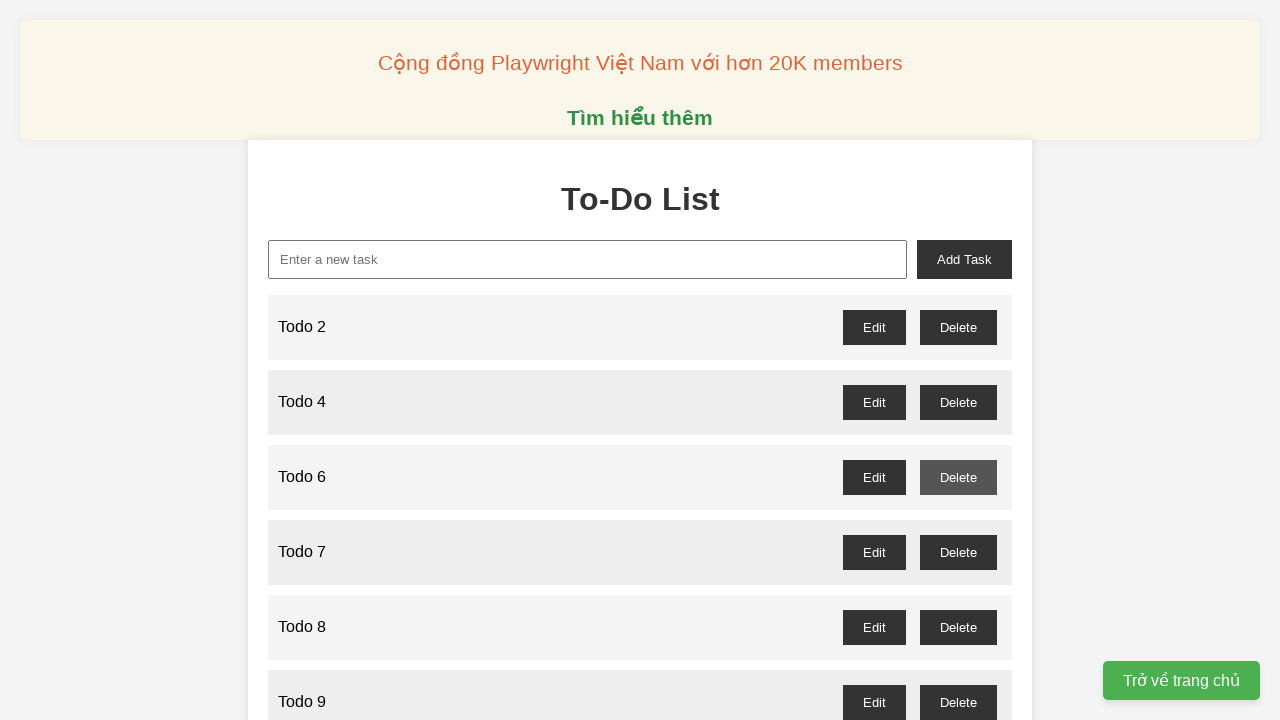

Clicked delete button for Todo 7 (odd-numbered) at (958, 552) on //button[@id="todo-7-delete"]
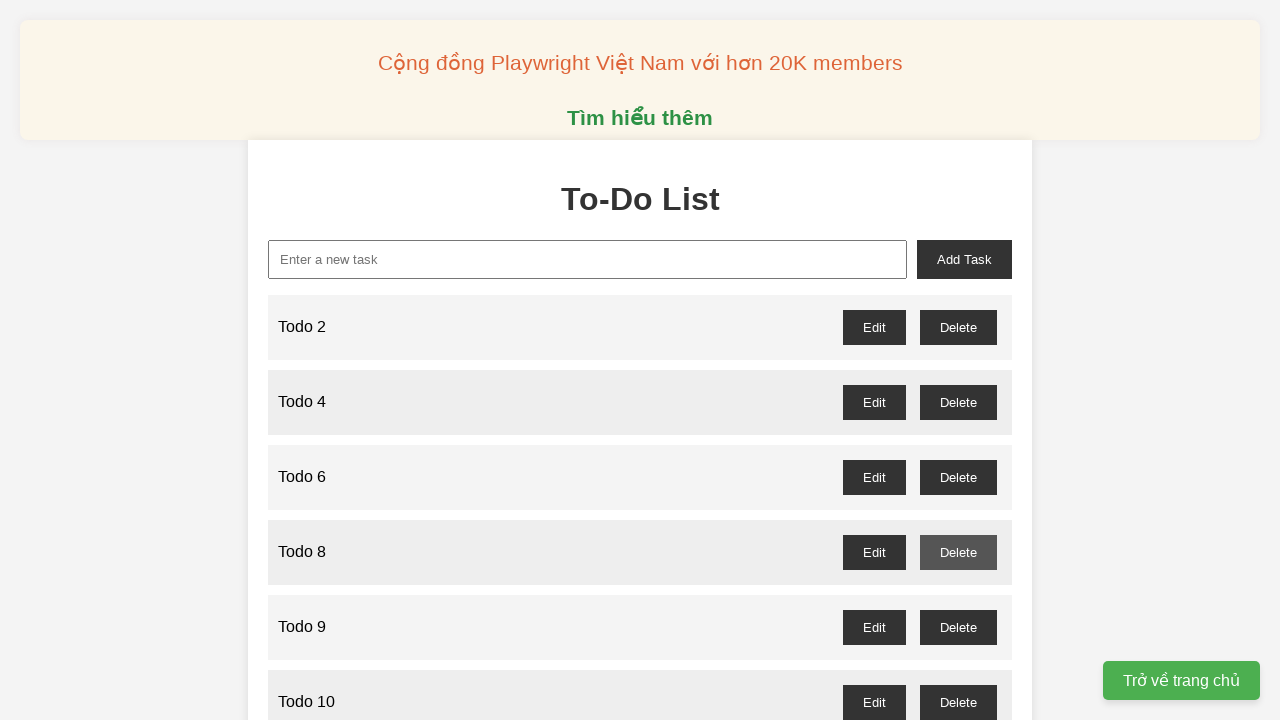

Waited for dialog confirmation to be processed for Todo 7
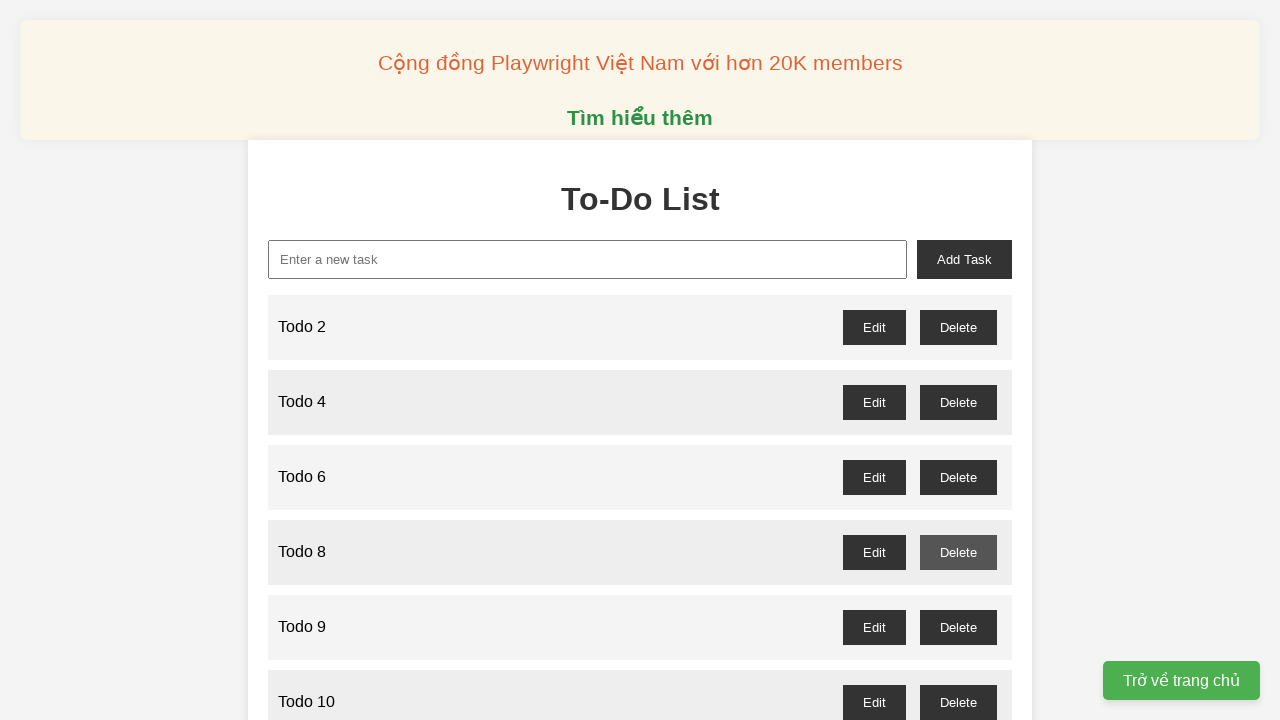

Clicked delete button for Todo 9 (odd-numbered) at (958, 627) on //button[@id="todo-9-delete"]
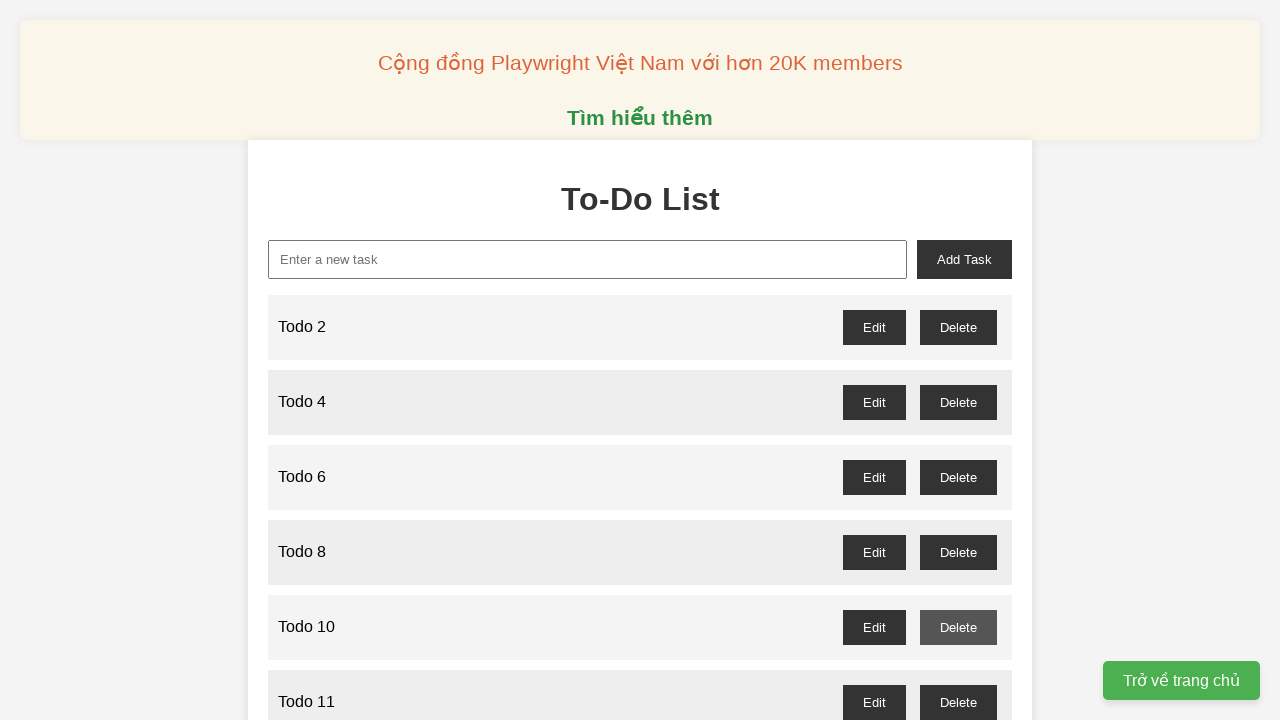

Waited for dialog confirmation to be processed for Todo 9
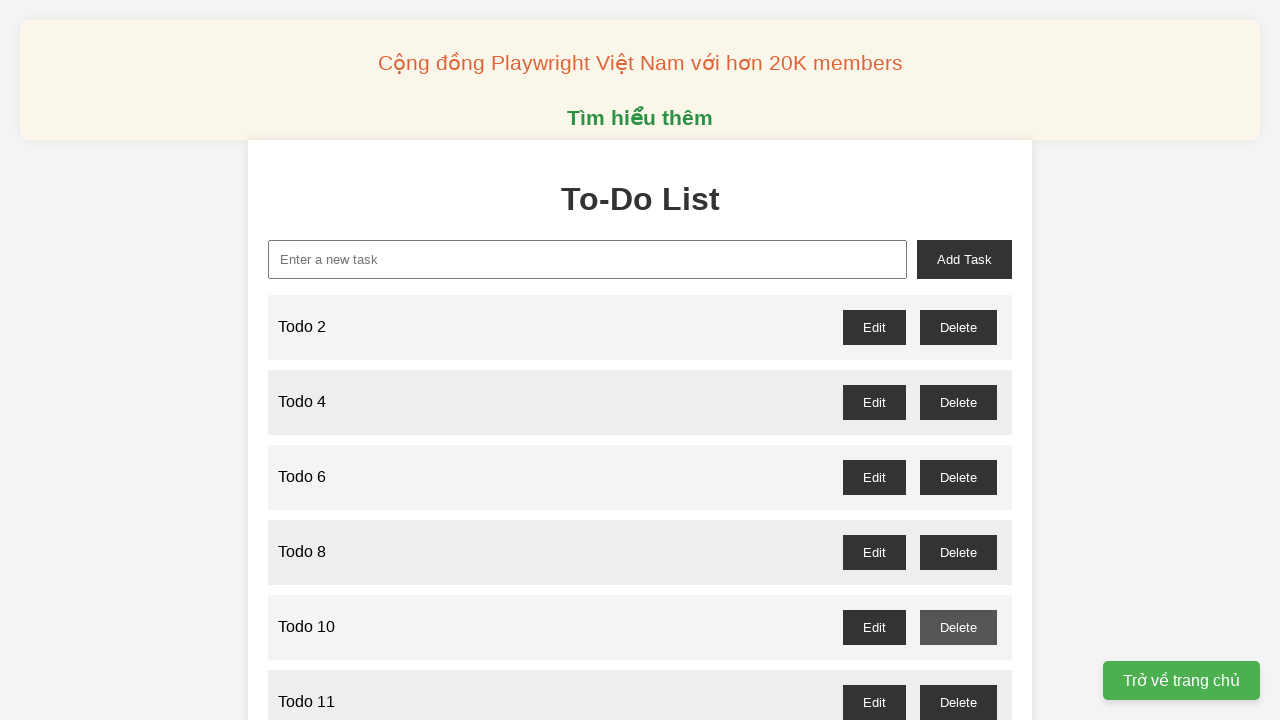

Clicked delete button for Todo 11 (odd-numbered) at (958, 702) on //button[@id="todo-11-delete"]
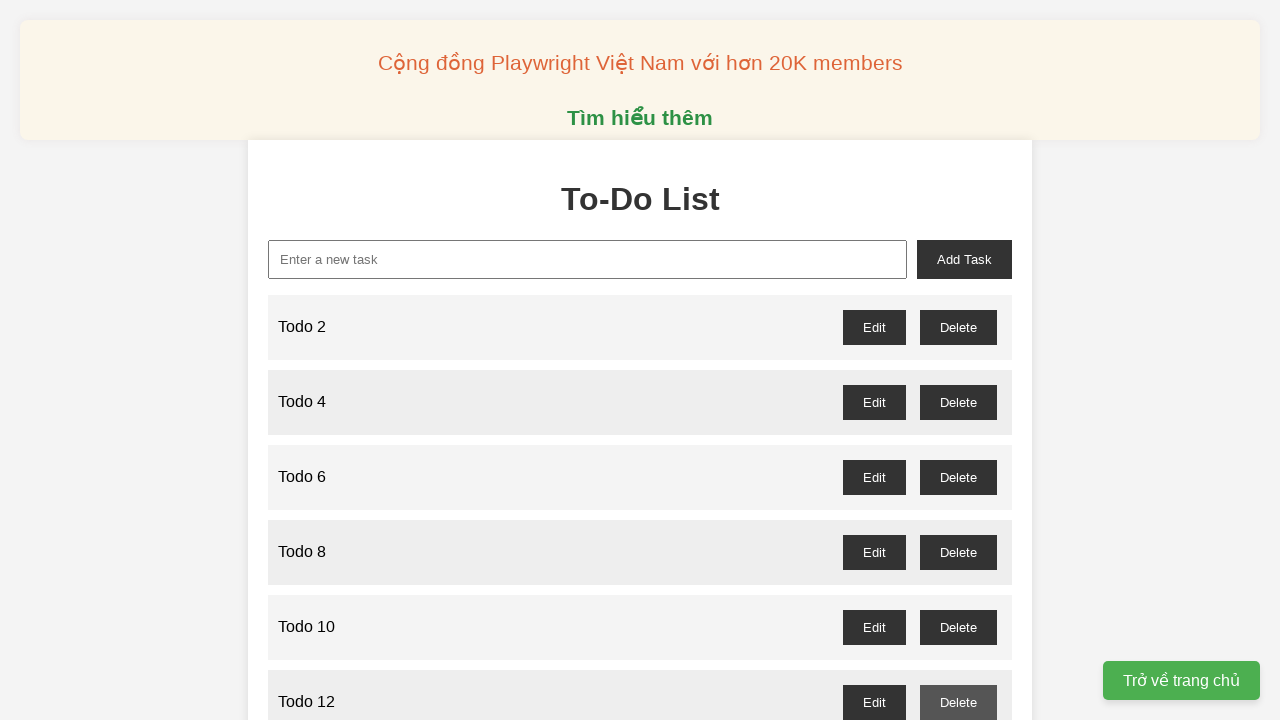

Waited for dialog confirmation to be processed for Todo 11
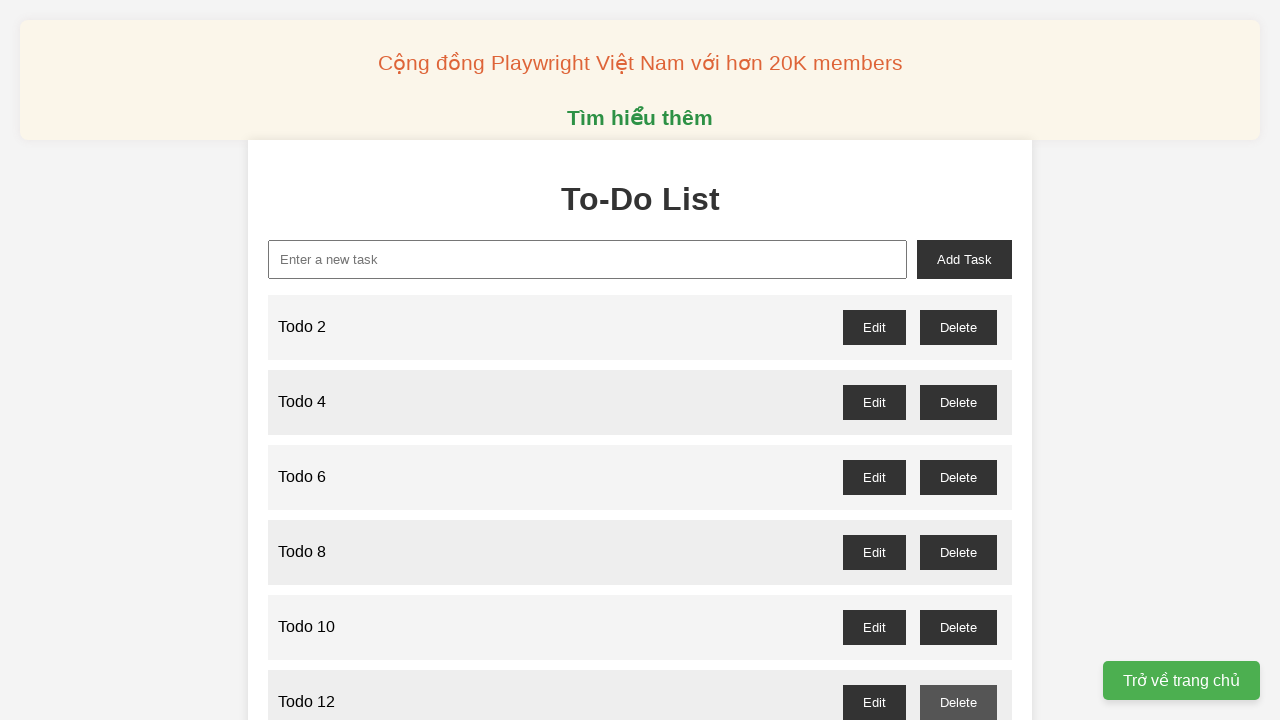

Clicked delete button for Todo 13 (odd-numbered) at (958, 360) on //button[@id="todo-13-delete"]
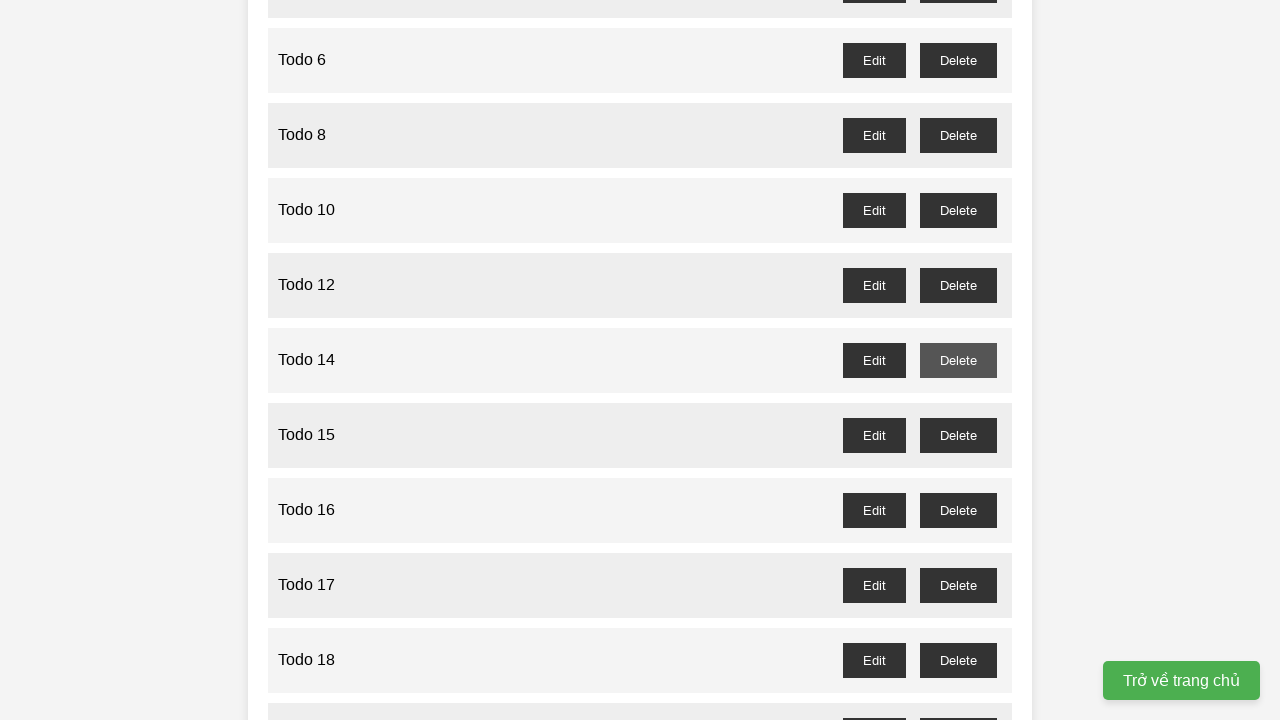

Waited for dialog confirmation to be processed for Todo 13
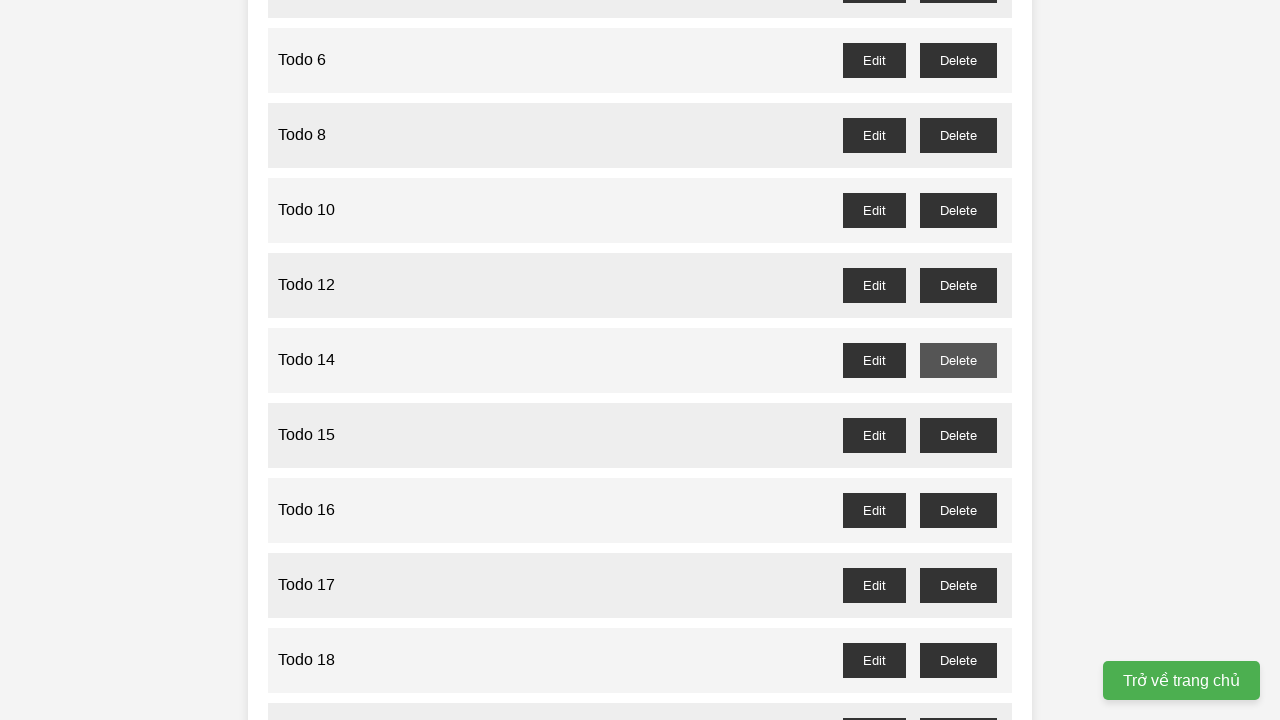

Clicked delete button for Todo 15 (odd-numbered) at (958, 435) on //button[@id="todo-15-delete"]
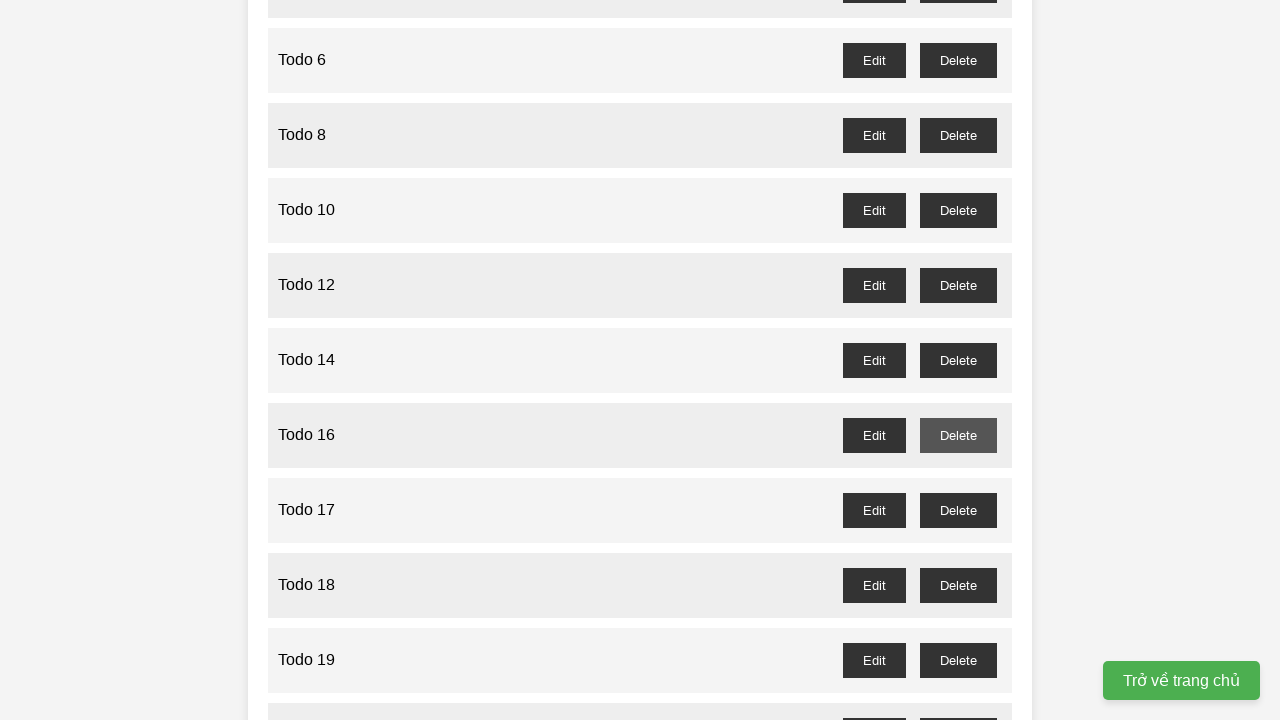

Waited for dialog confirmation to be processed for Todo 15
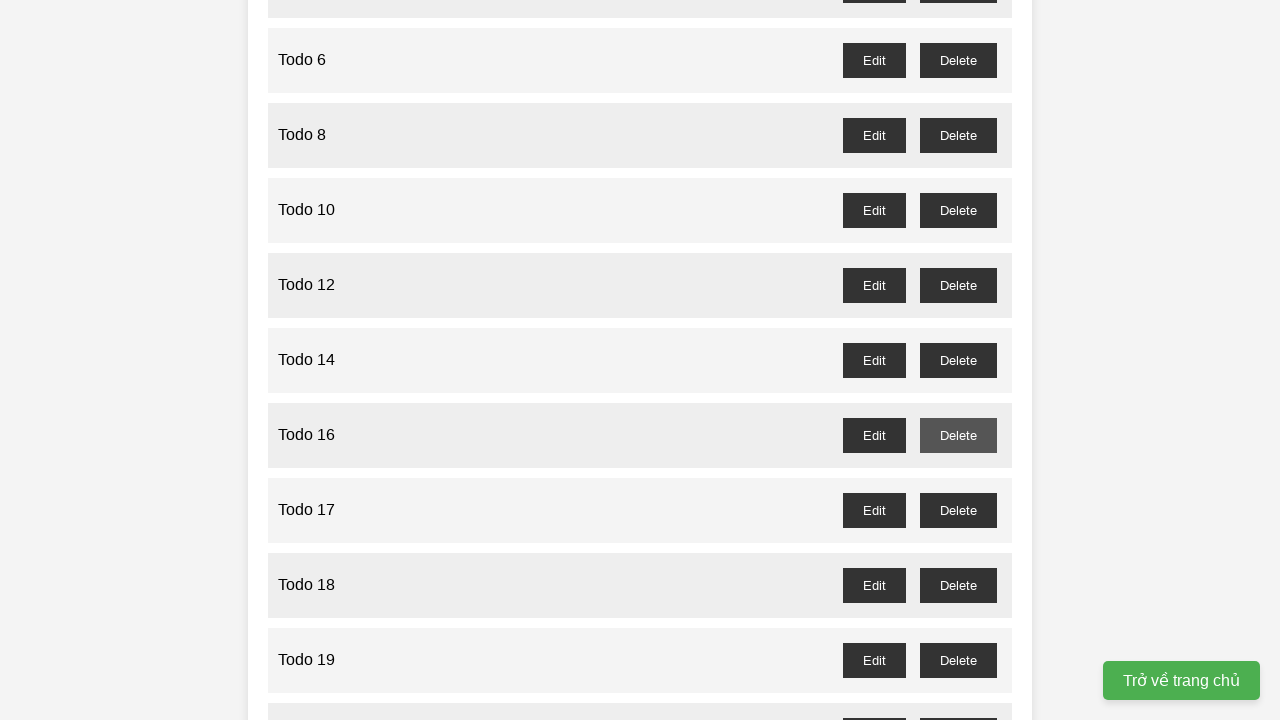

Clicked delete button for Todo 17 (odd-numbered) at (958, 510) on //button[@id="todo-17-delete"]
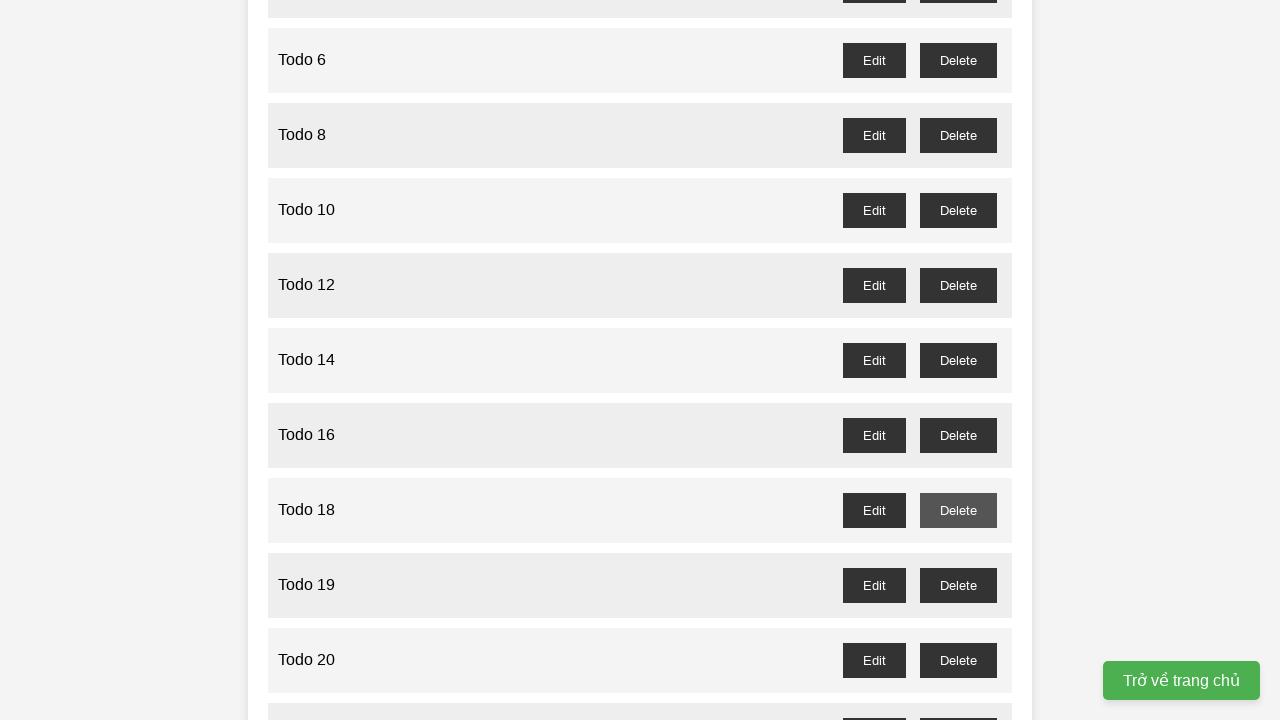

Waited for dialog confirmation to be processed for Todo 17
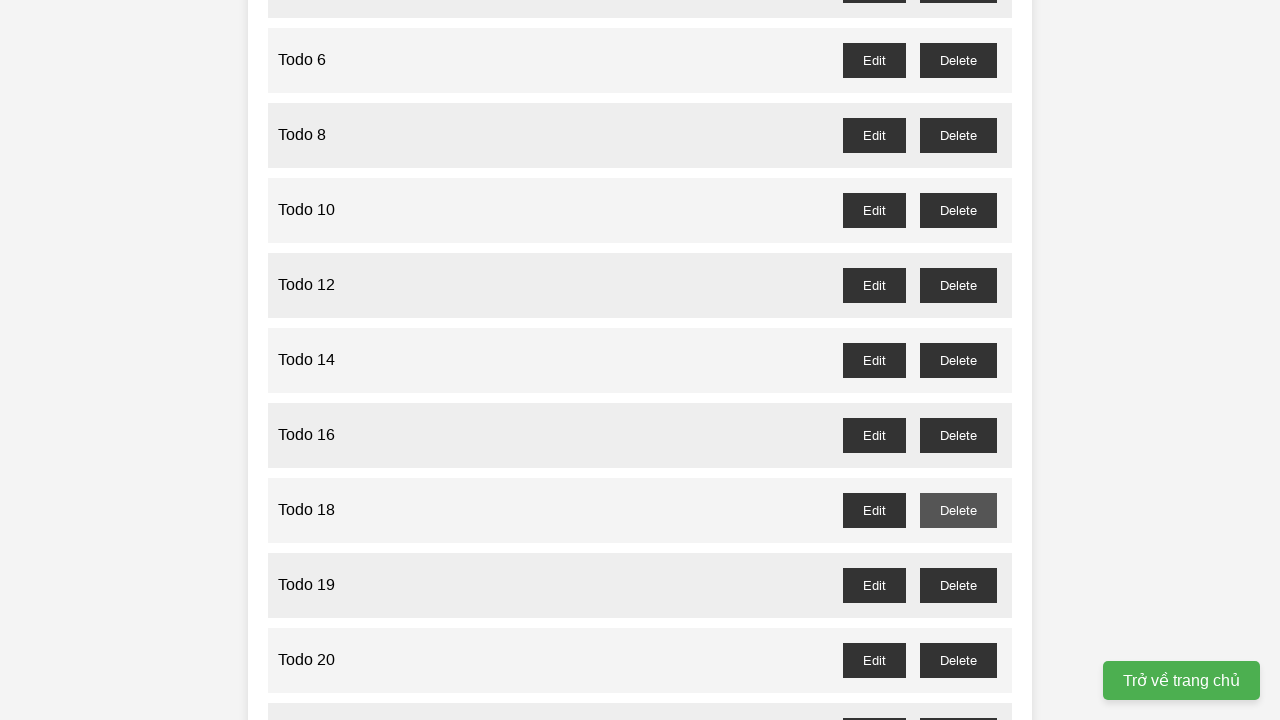

Clicked delete button for Todo 19 (odd-numbered) at (958, 585) on //button[@id="todo-19-delete"]
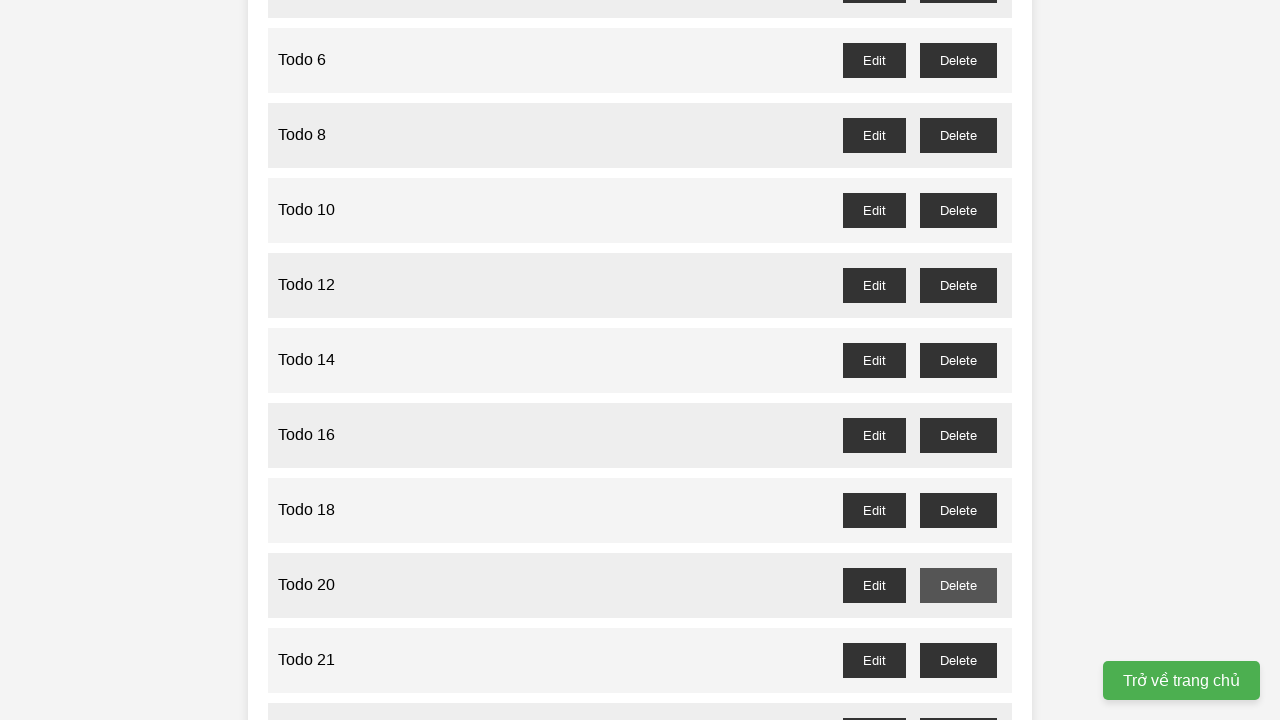

Waited for dialog confirmation to be processed for Todo 19
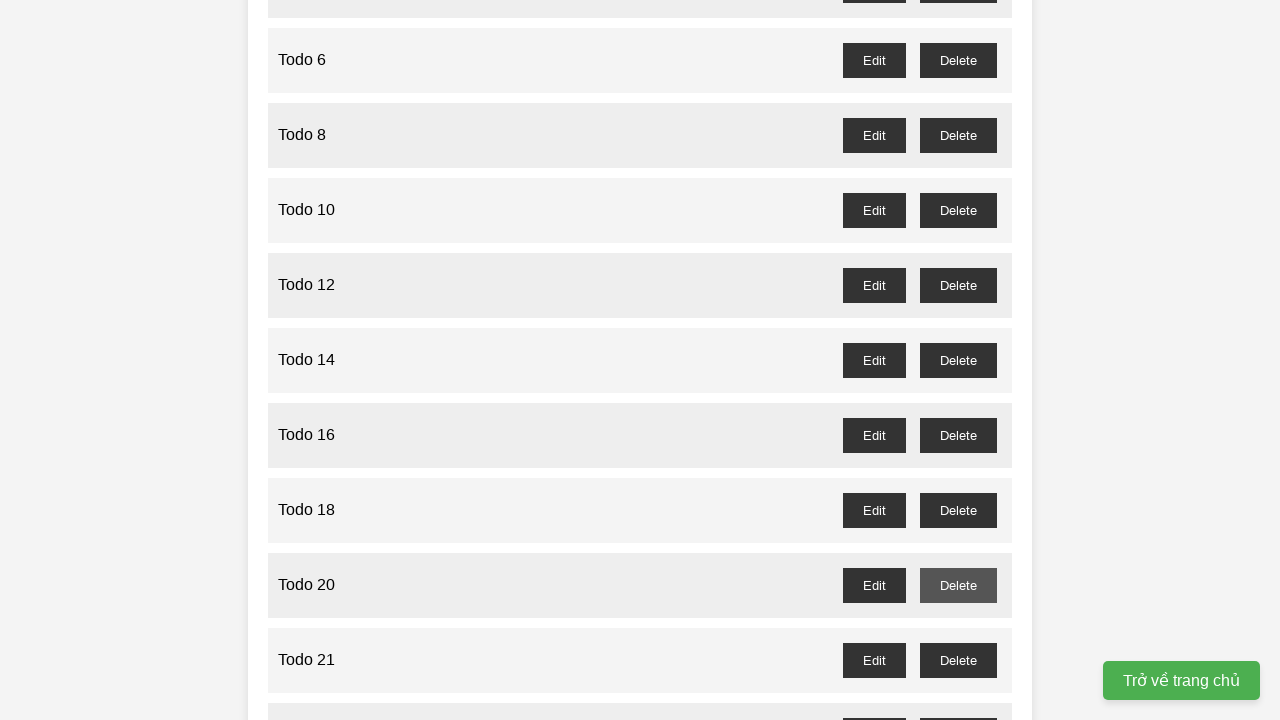

Clicked delete button for Todo 21 (odd-numbered) at (958, 660) on //button[@id="todo-21-delete"]
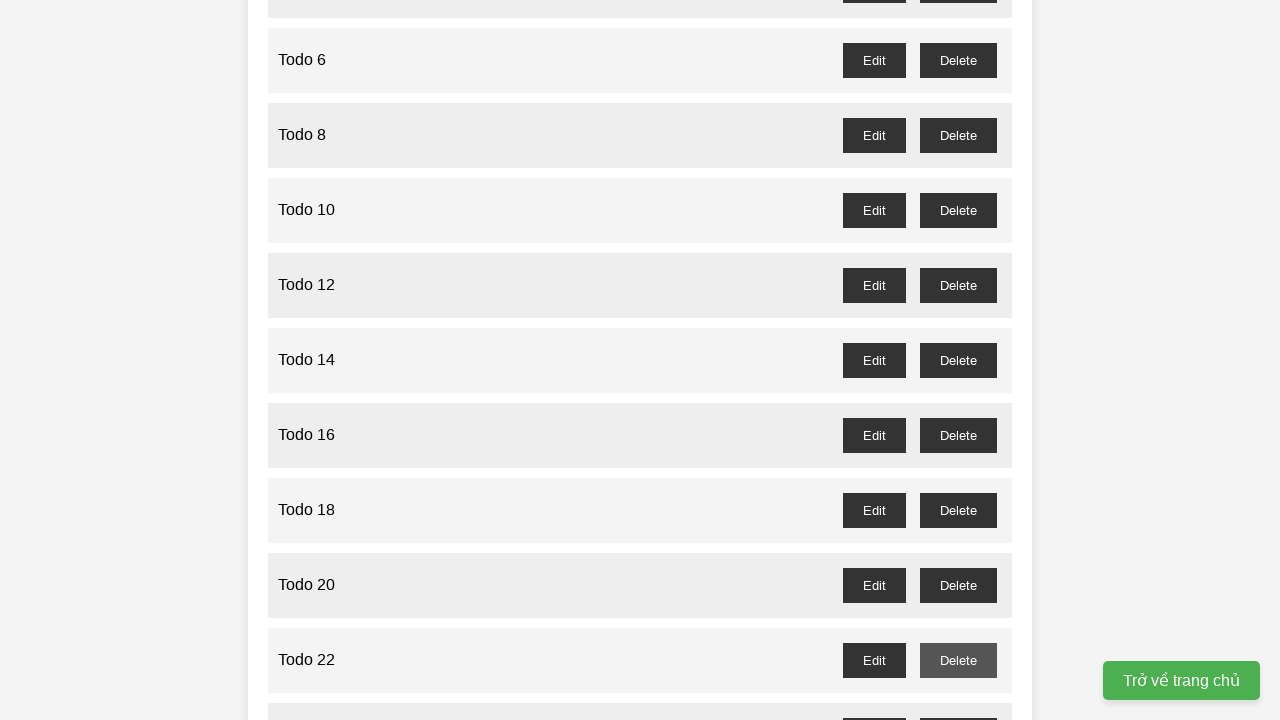

Waited for dialog confirmation to be processed for Todo 21
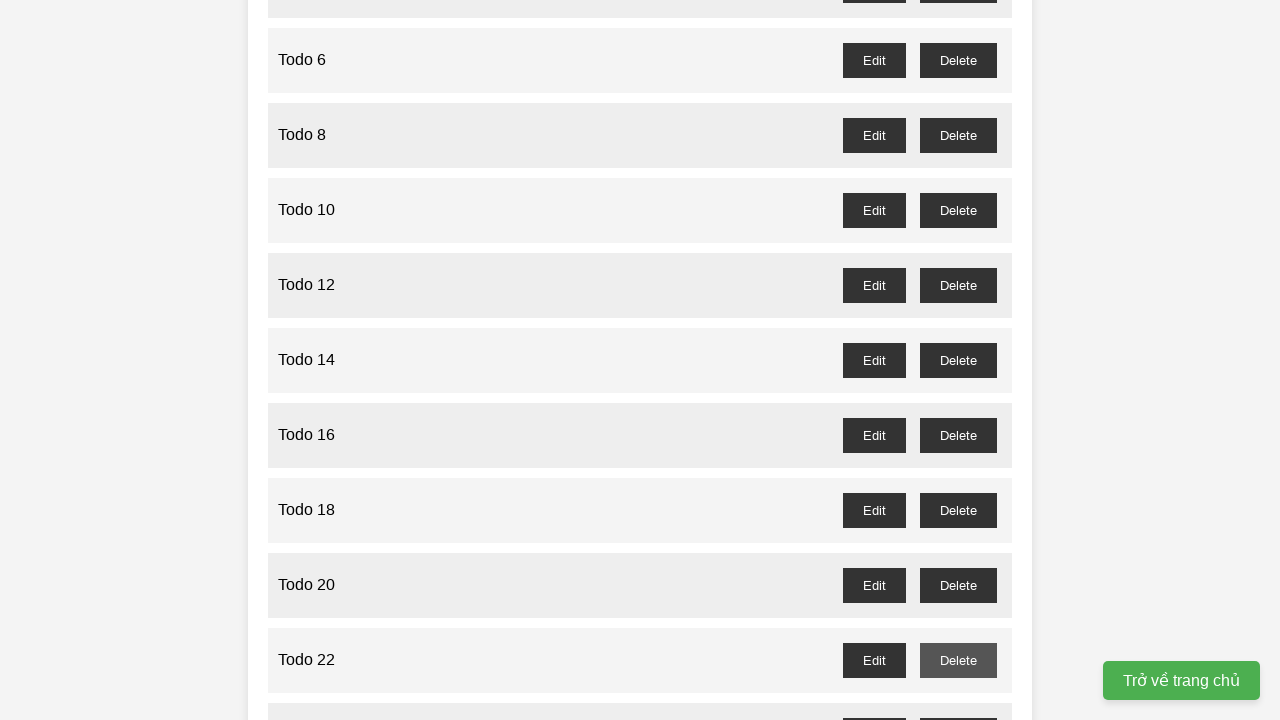

Clicked delete button for Todo 23 (odd-numbered) at (958, 703) on //button[@id="todo-23-delete"]
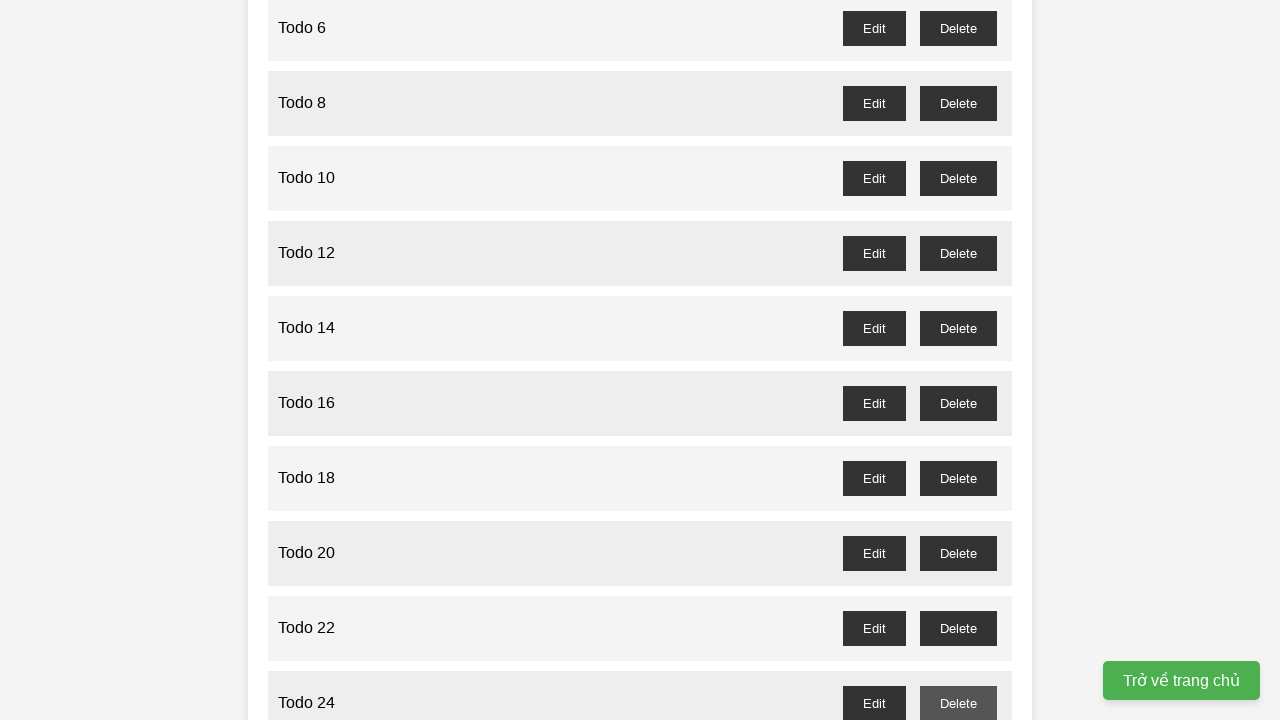

Waited for dialog confirmation to be processed for Todo 23
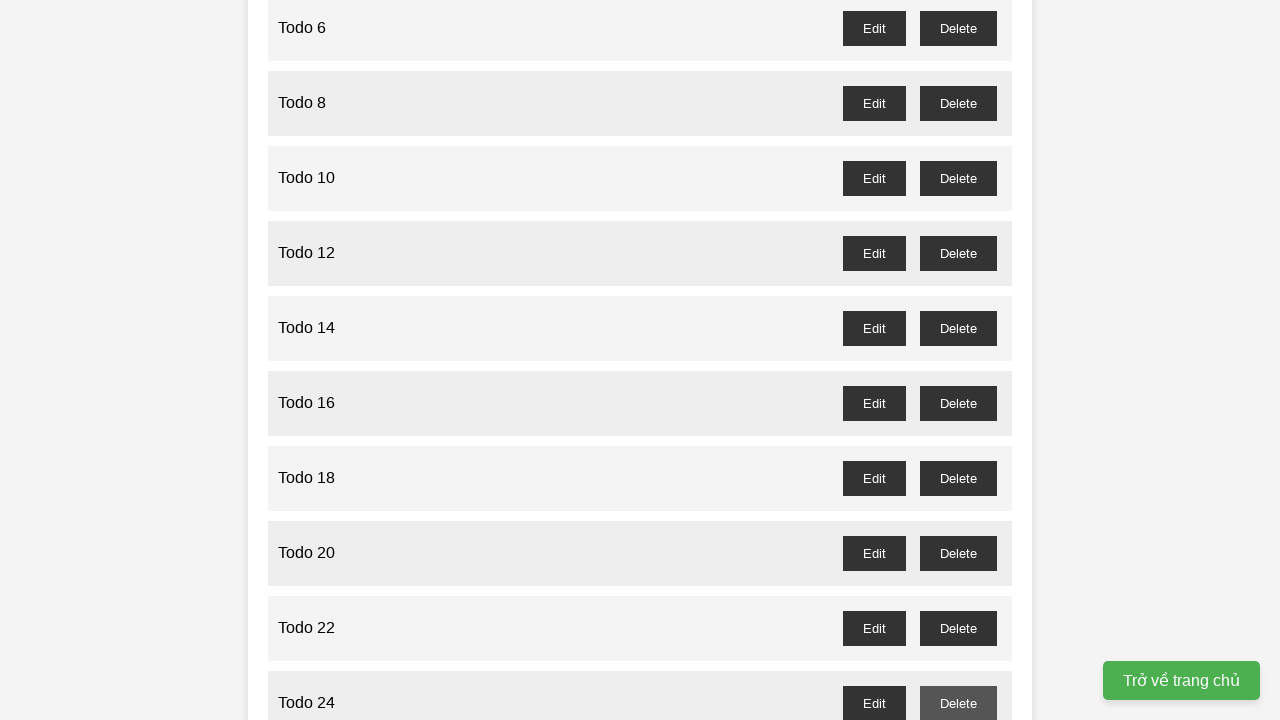

Clicked delete button for Todo 25 (odd-numbered) at (958, 360) on //button[@id="todo-25-delete"]
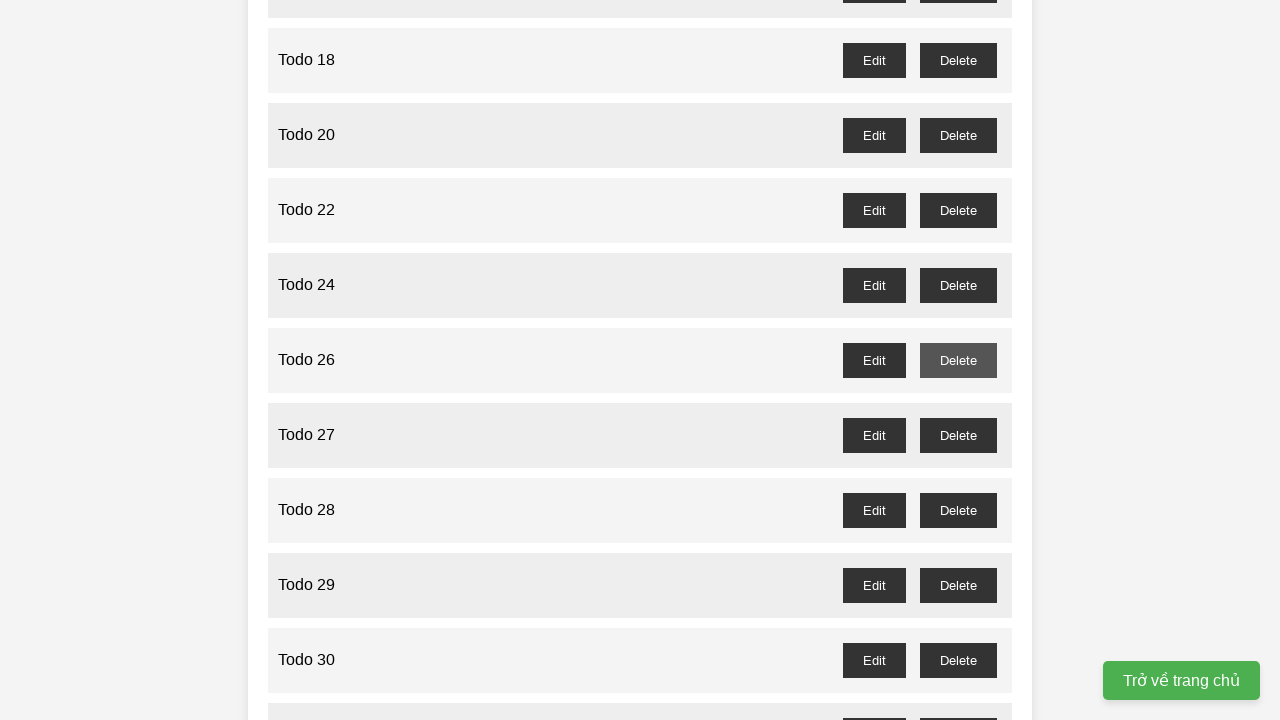

Waited for dialog confirmation to be processed for Todo 25
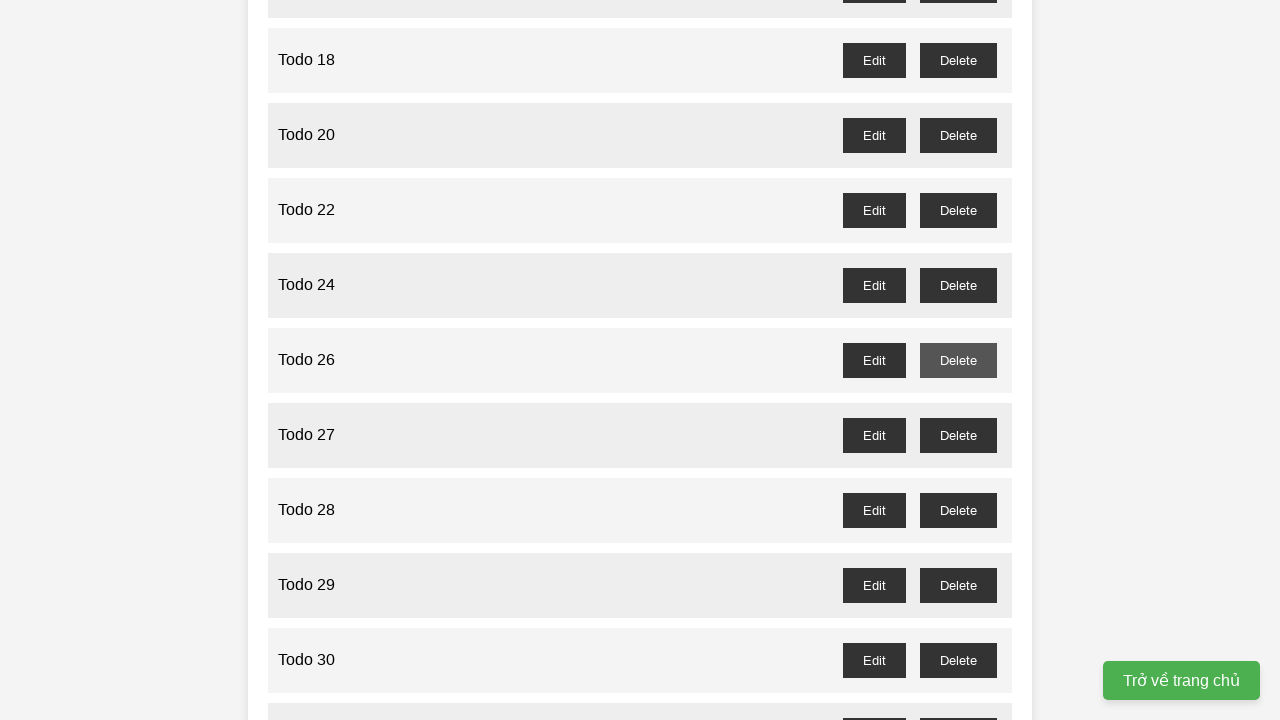

Clicked delete button for Todo 27 (odd-numbered) at (958, 435) on //button[@id="todo-27-delete"]
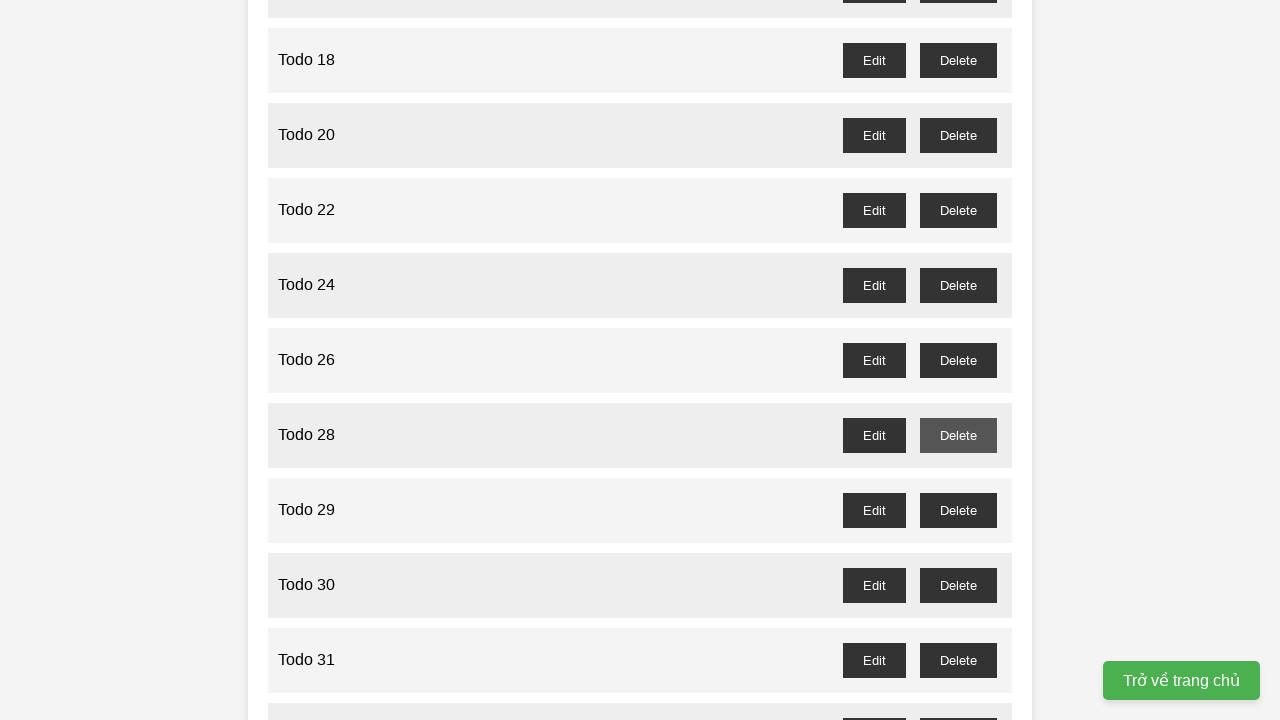

Waited for dialog confirmation to be processed for Todo 27
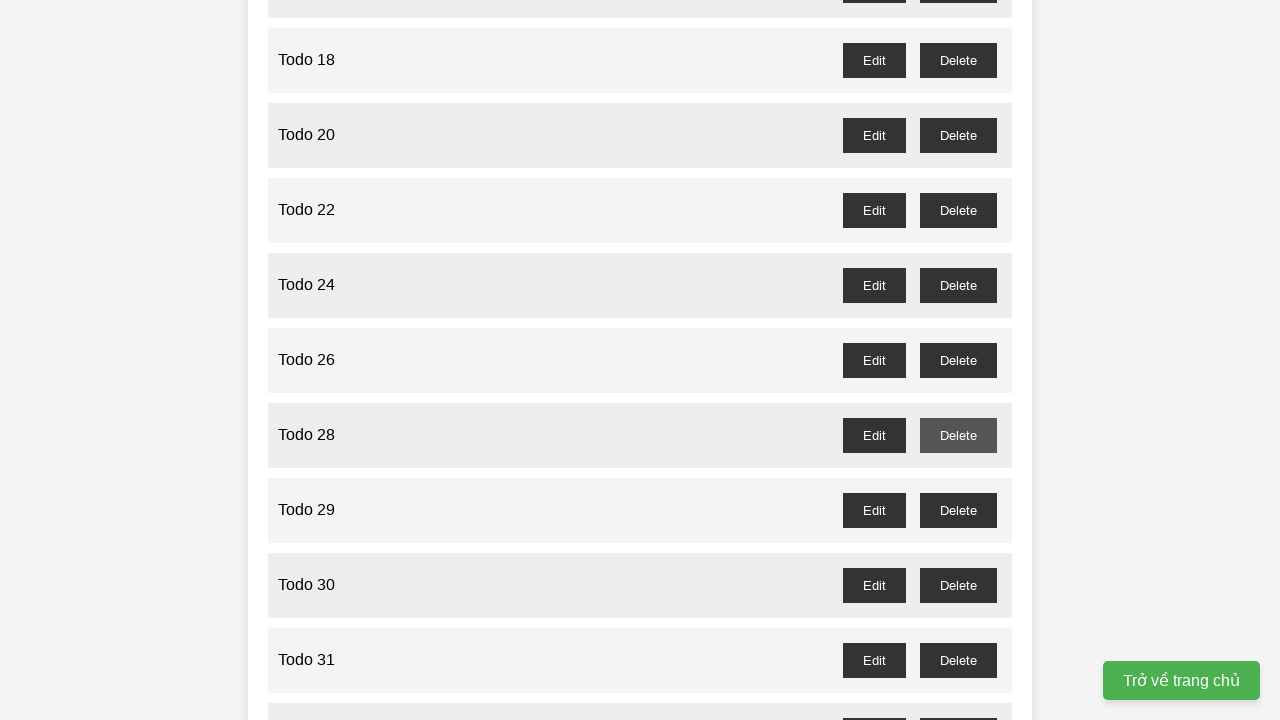

Clicked delete button for Todo 29 (odd-numbered) at (958, 510) on //button[@id="todo-29-delete"]
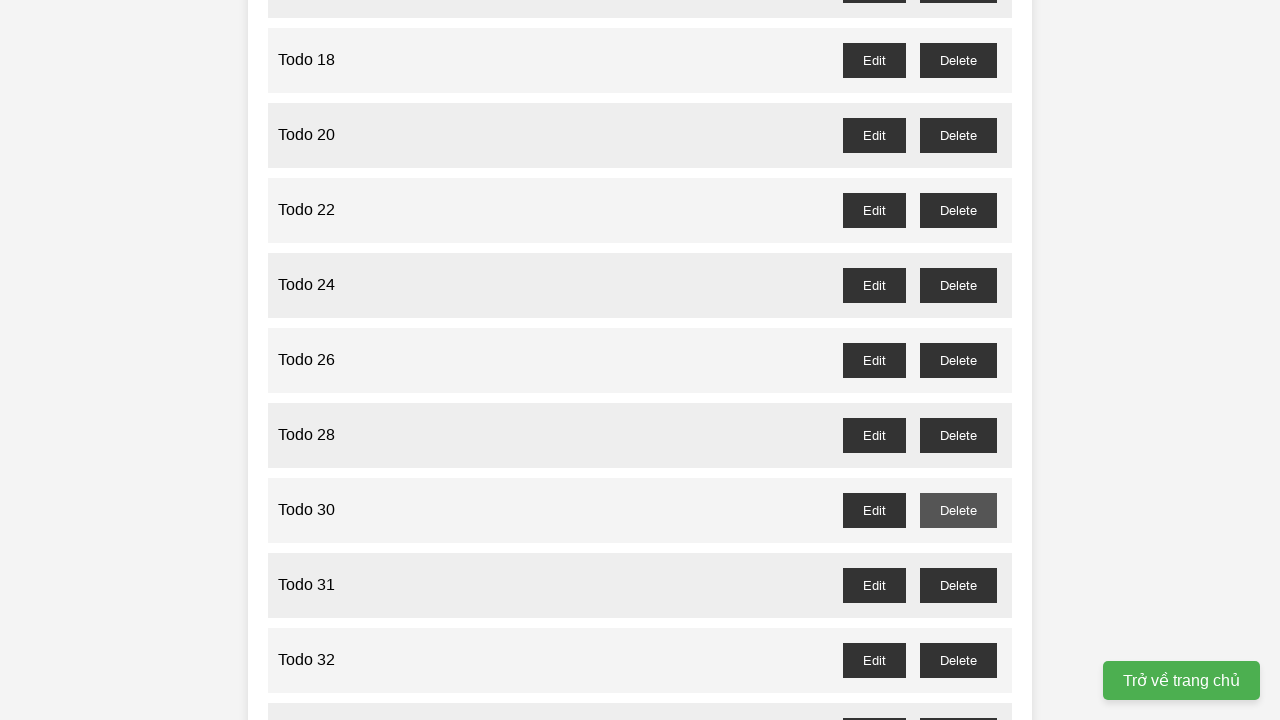

Waited for dialog confirmation to be processed for Todo 29
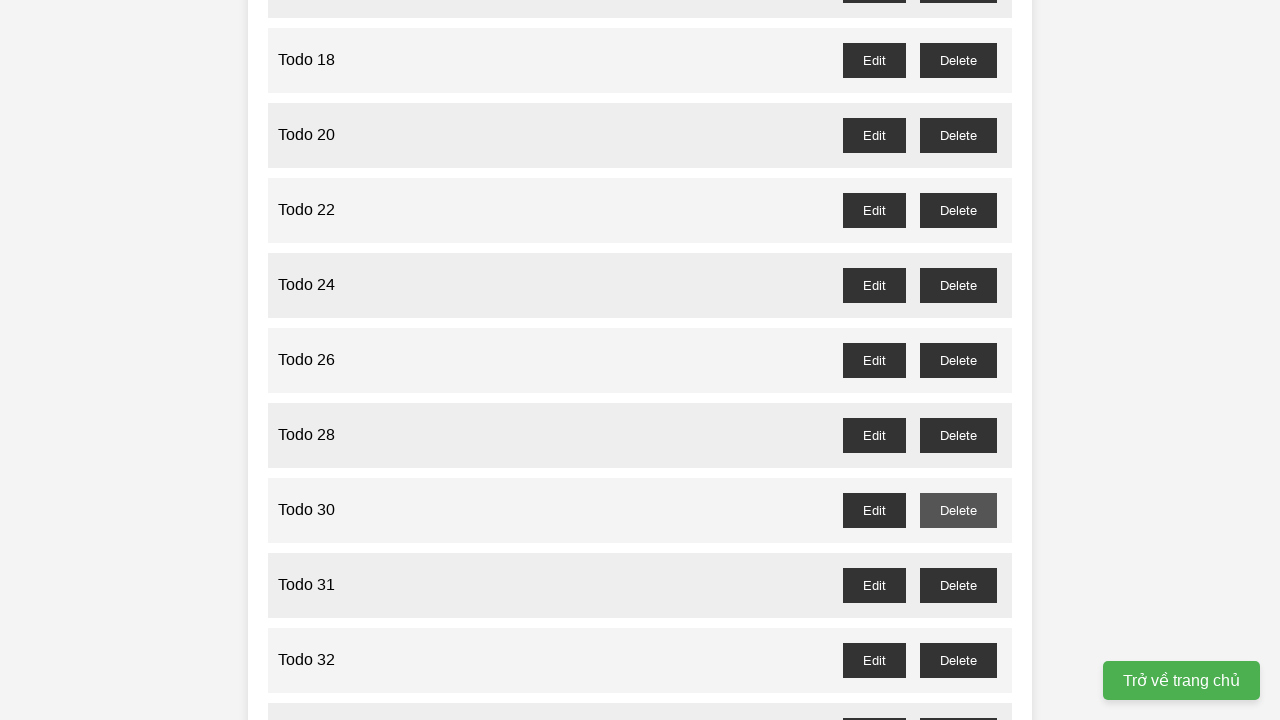

Clicked delete button for Todo 31 (odd-numbered) at (958, 585) on //button[@id="todo-31-delete"]
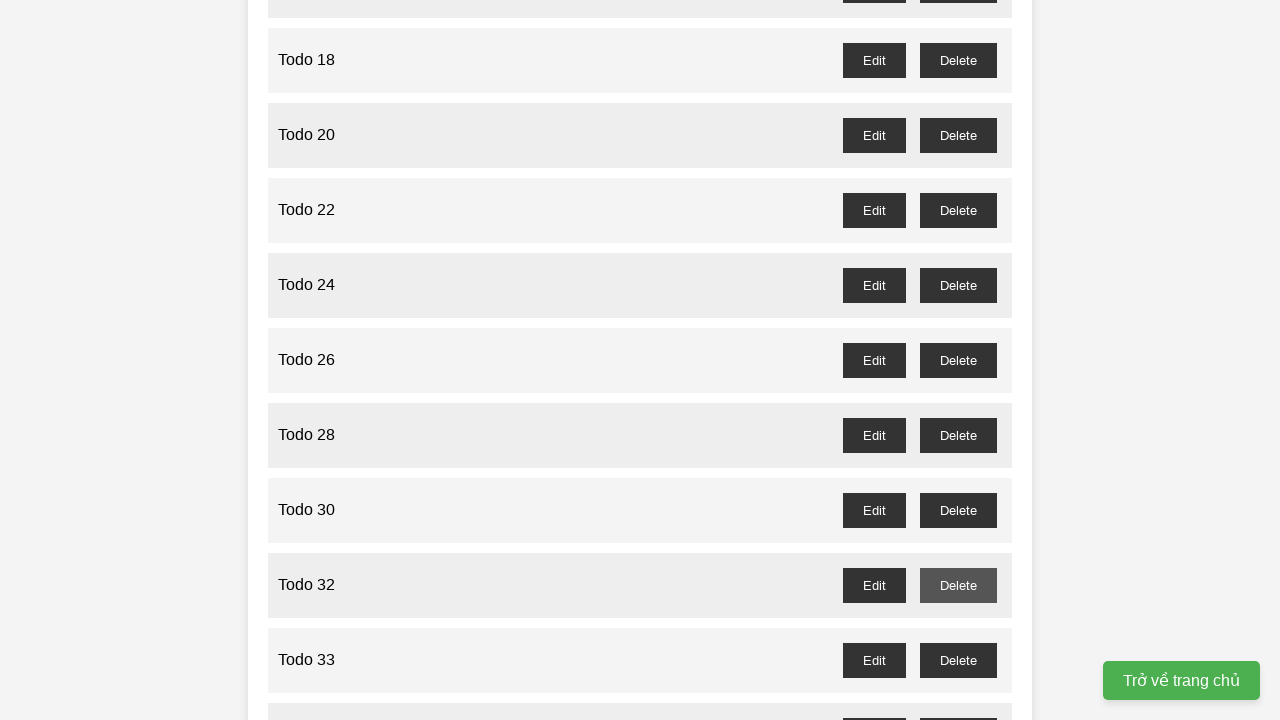

Waited for dialog confirmation to be processed for Todo 31
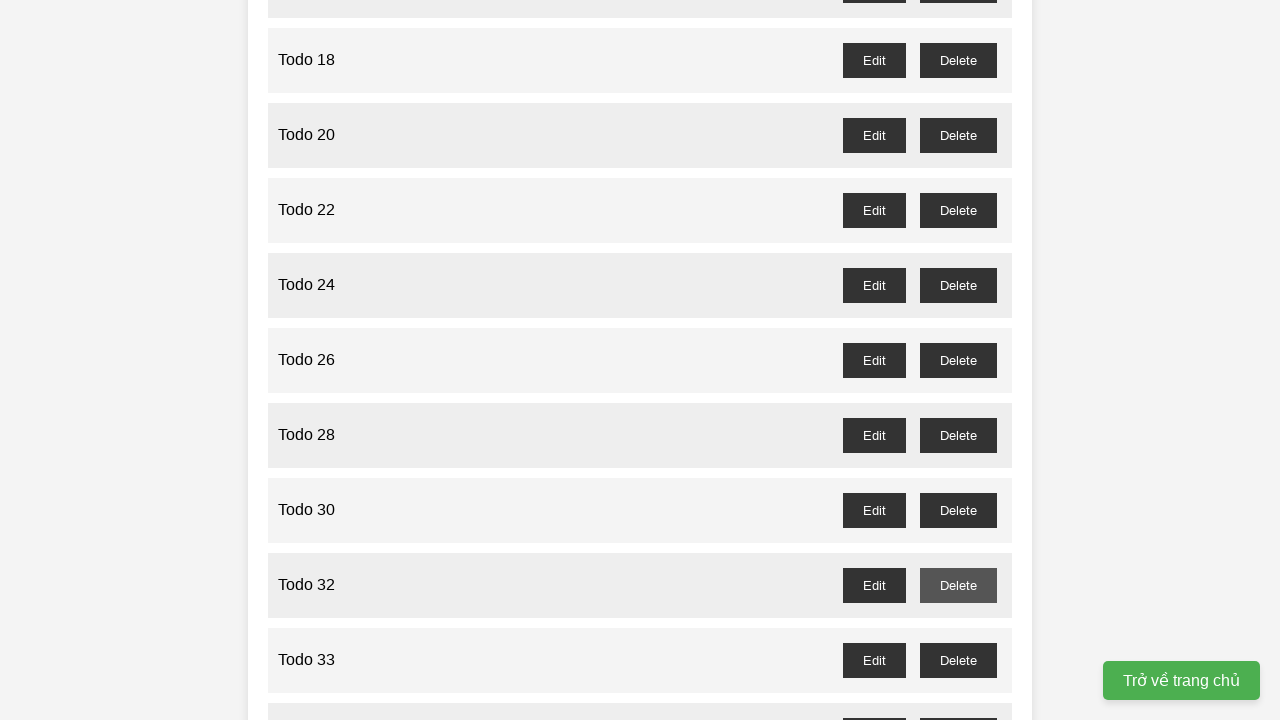

Clicked delete button for Todo 33 (odd-numbered) at (958, 660) on //button[@id="todo-33-delete"]
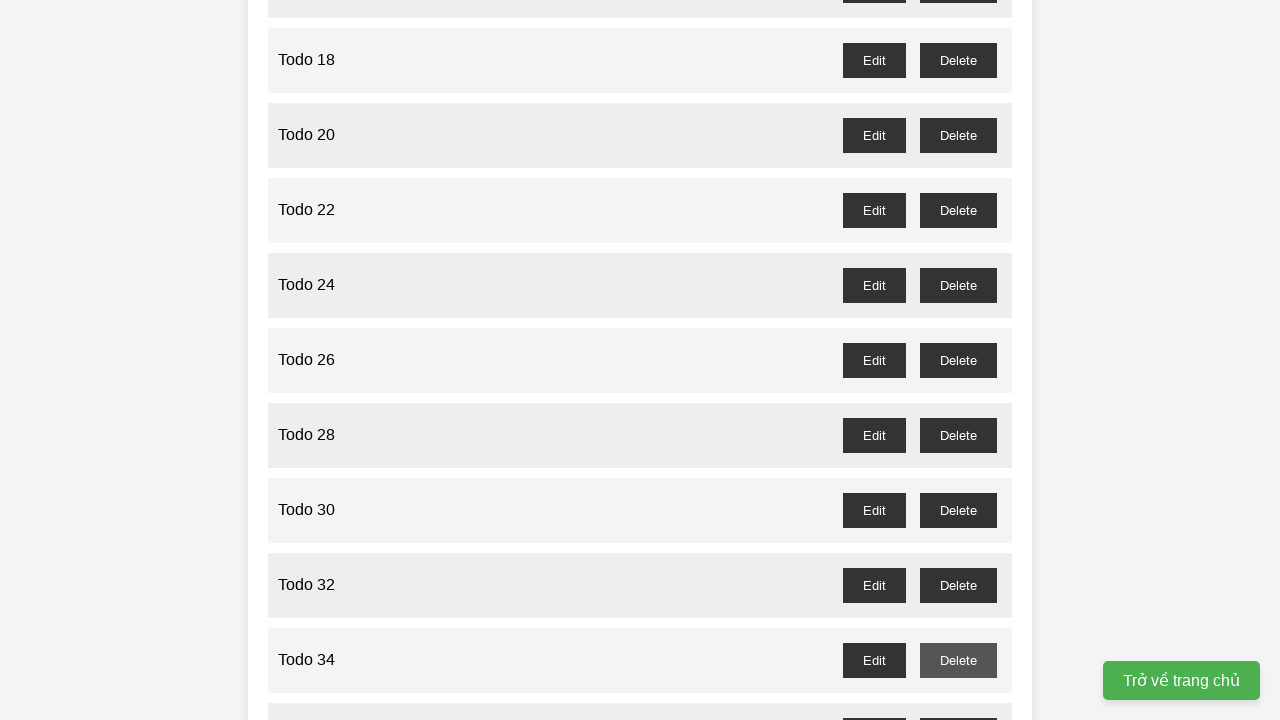

Waited for dialog confirmation to be processed for Todo 33
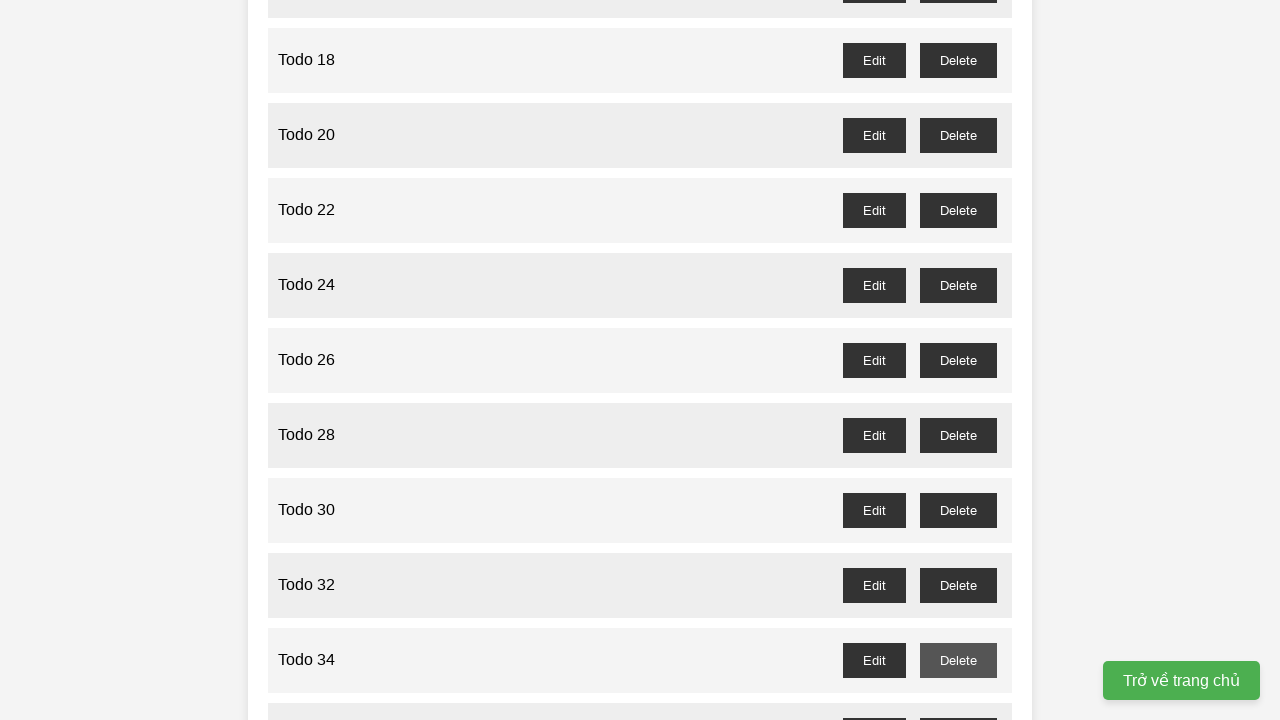

Clicked delete button for Todo 35 (odd-numbered) at (958, 703) on //button[@id="todo-35-delete"]
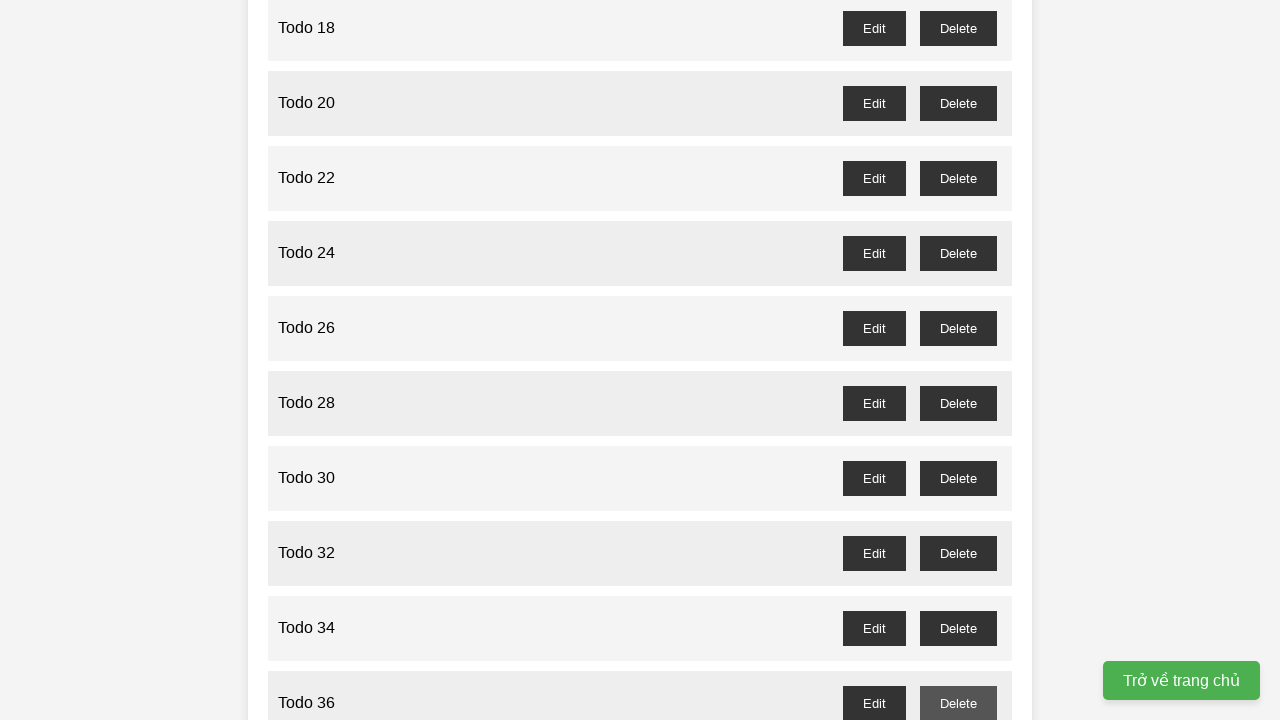

Waited for dialog confirmation to be processed for Todo 35
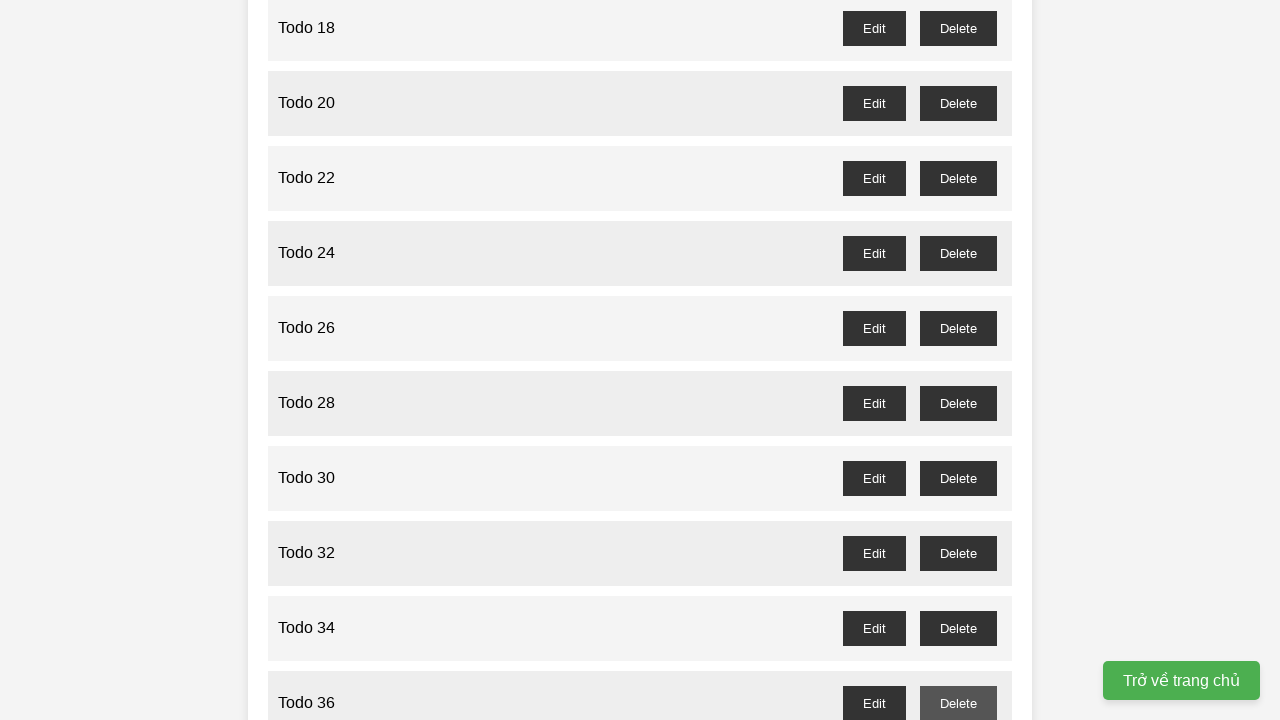

Clicked delete button for Todo 37 (odd-numbered) at (958, 360) on //button[@id="todo-37-delete"]
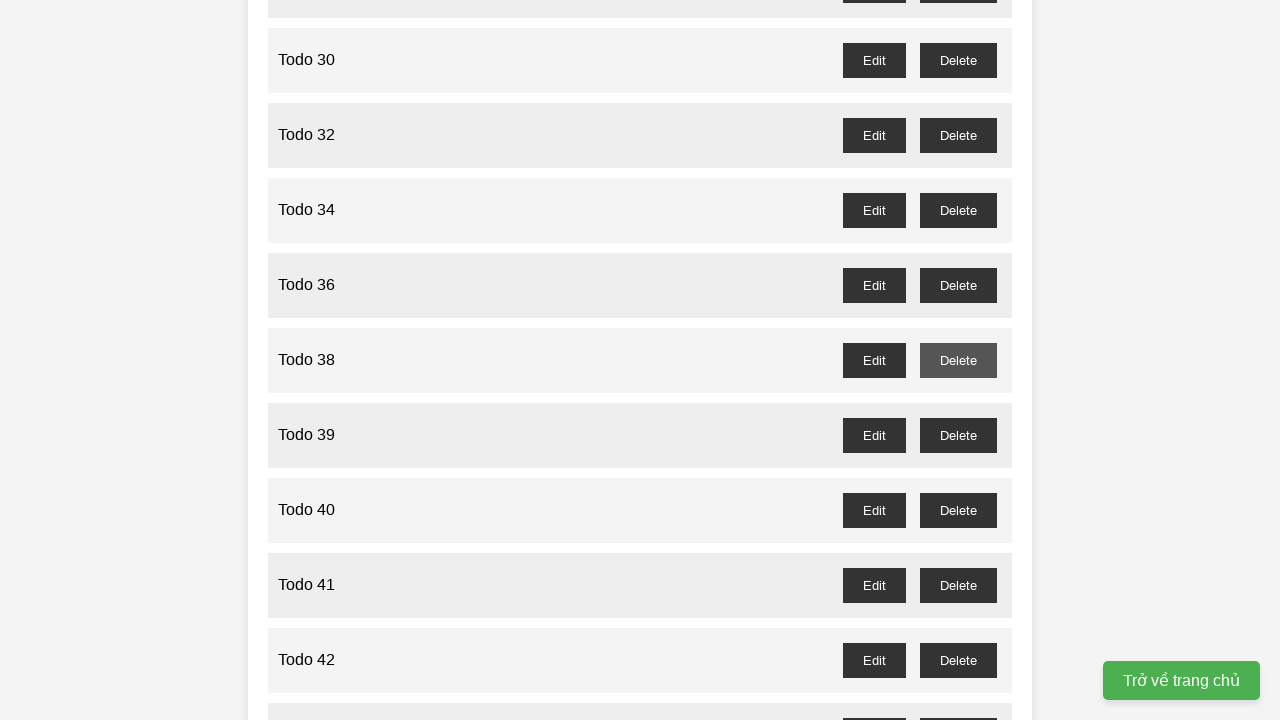

Waited for dialog confirmation to be processed for Todo 37
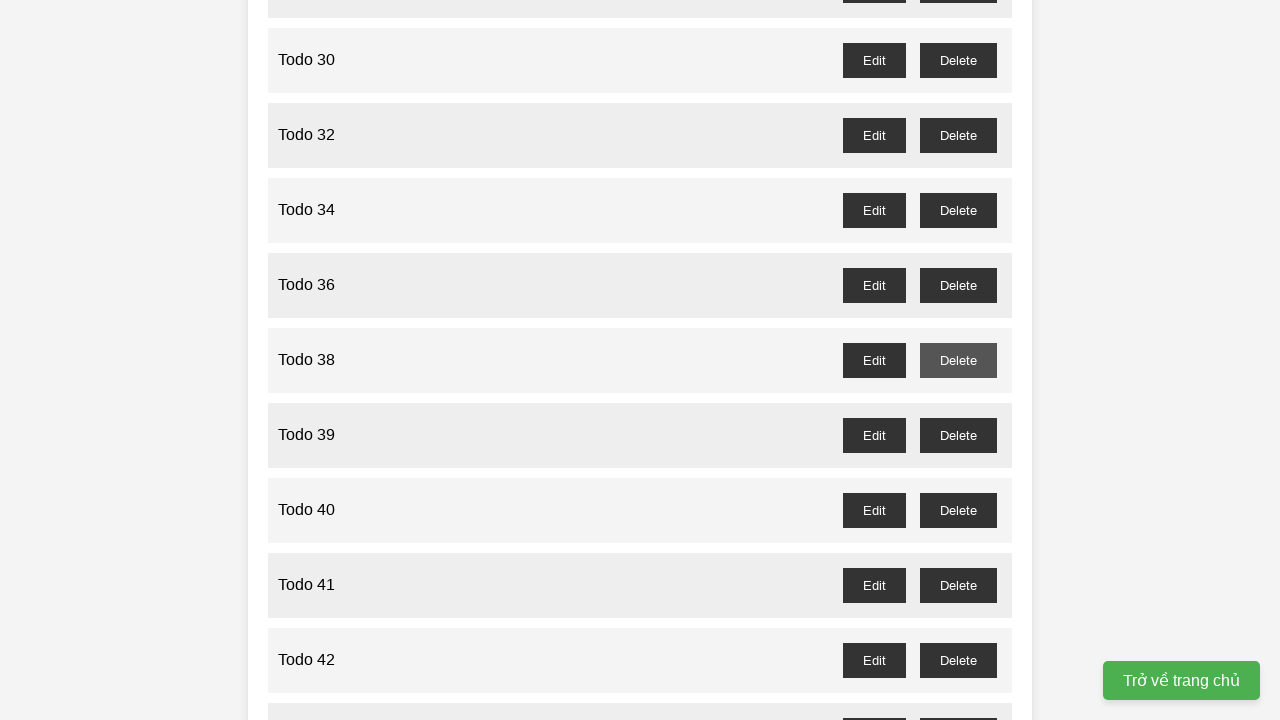

Clicked delete button for Todo 39 (odd-numbered) at (958, 435) on //button[@id="todo-39-delete"]
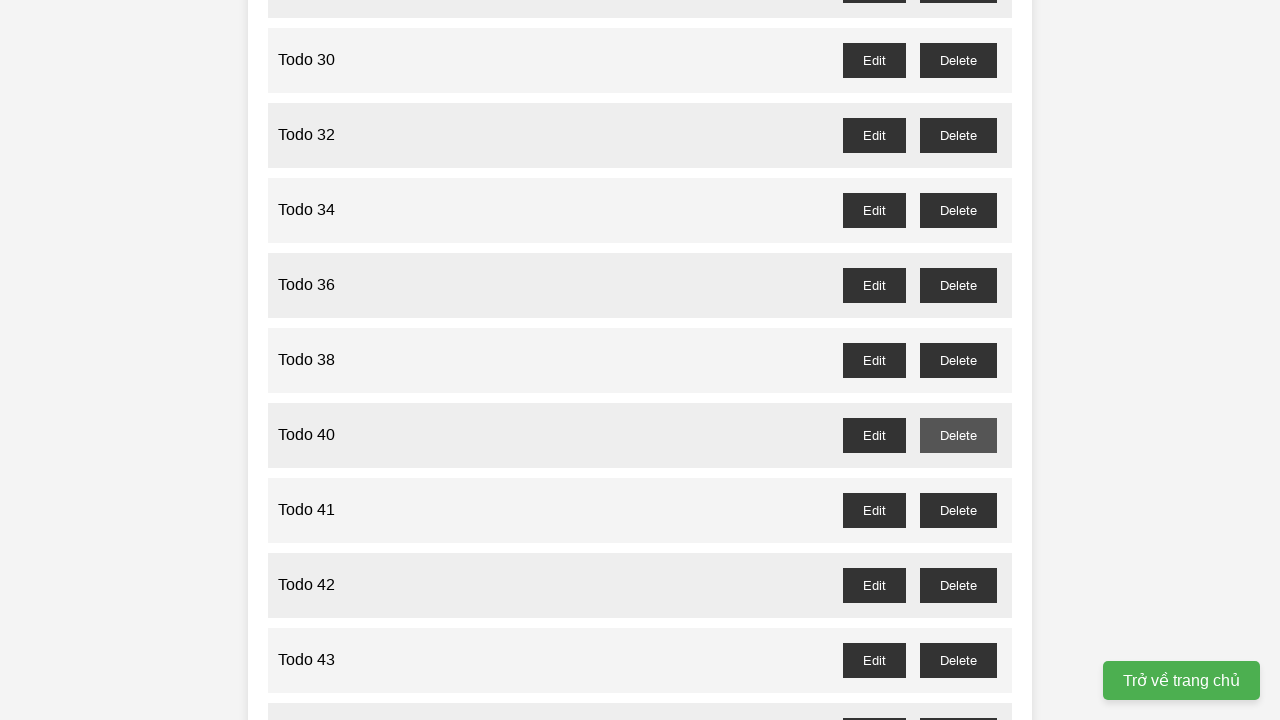

Waited for dialog confirmation to be processed for Todo 39
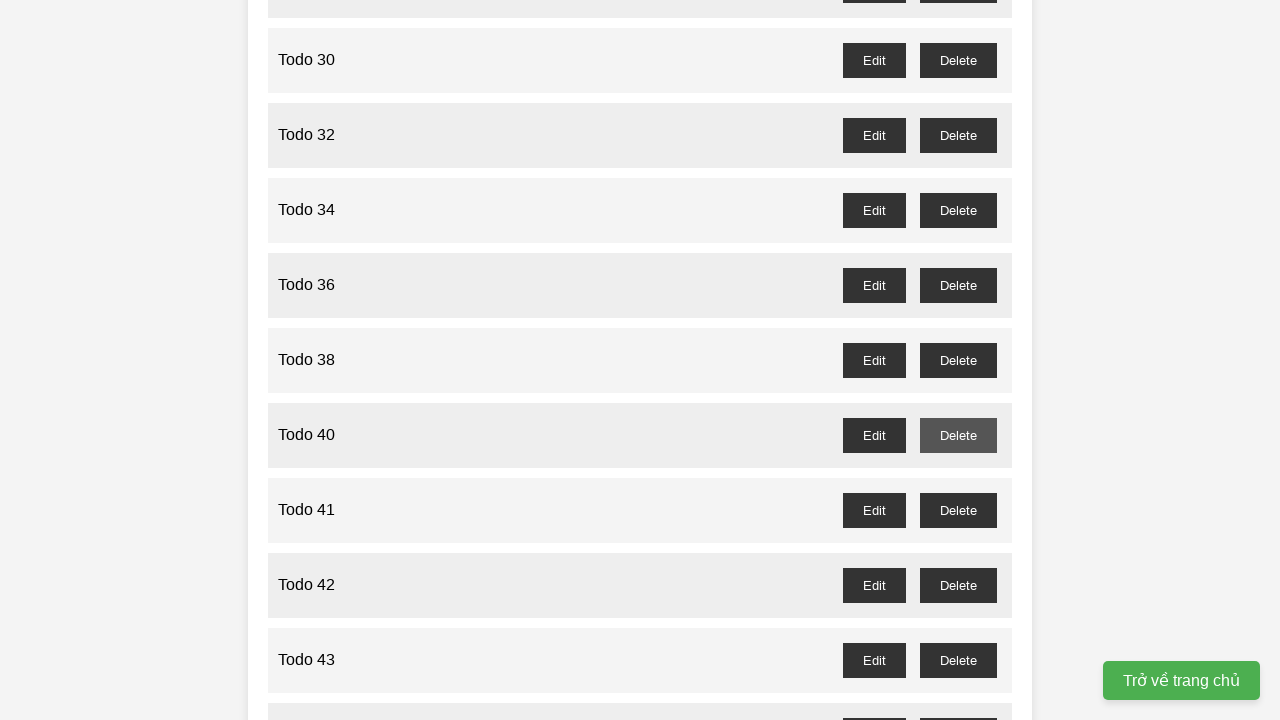

Clicked delete button for Todo 41 (odd-numbered) at (958, 510) on //button[@id="todo-41-delete"]
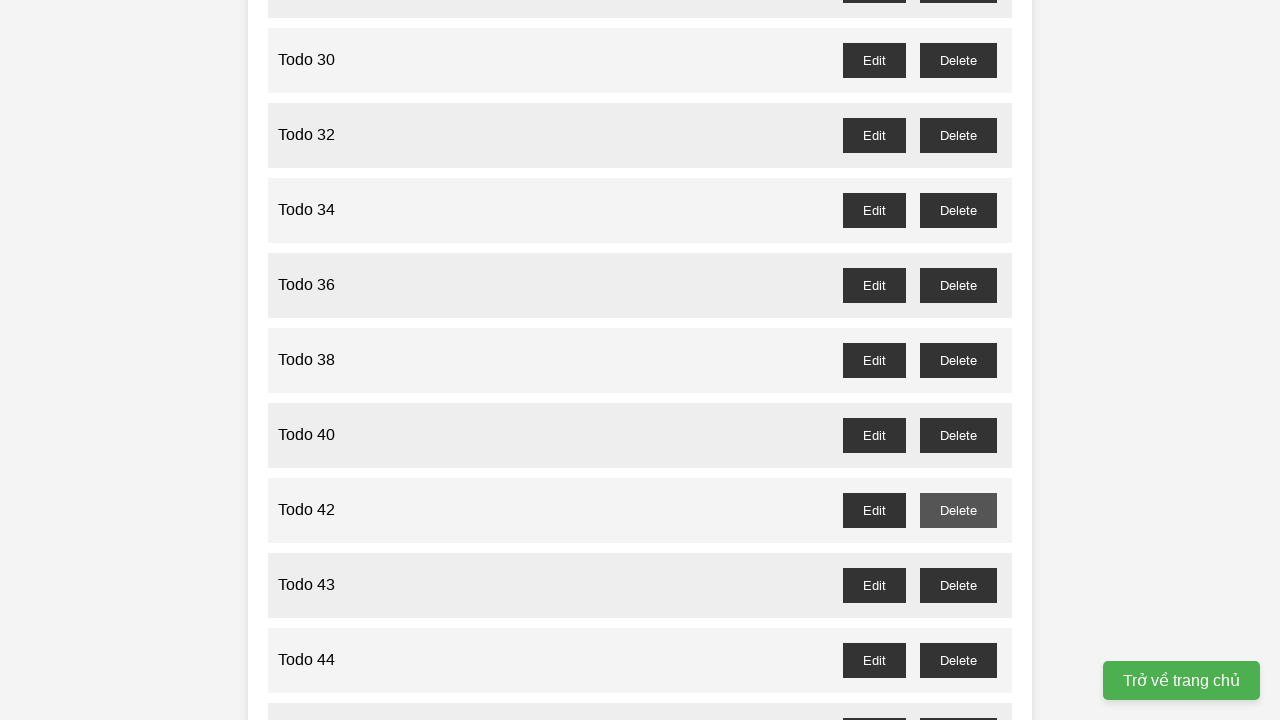

Waited for dialog confirmation to be processed for Todo 41
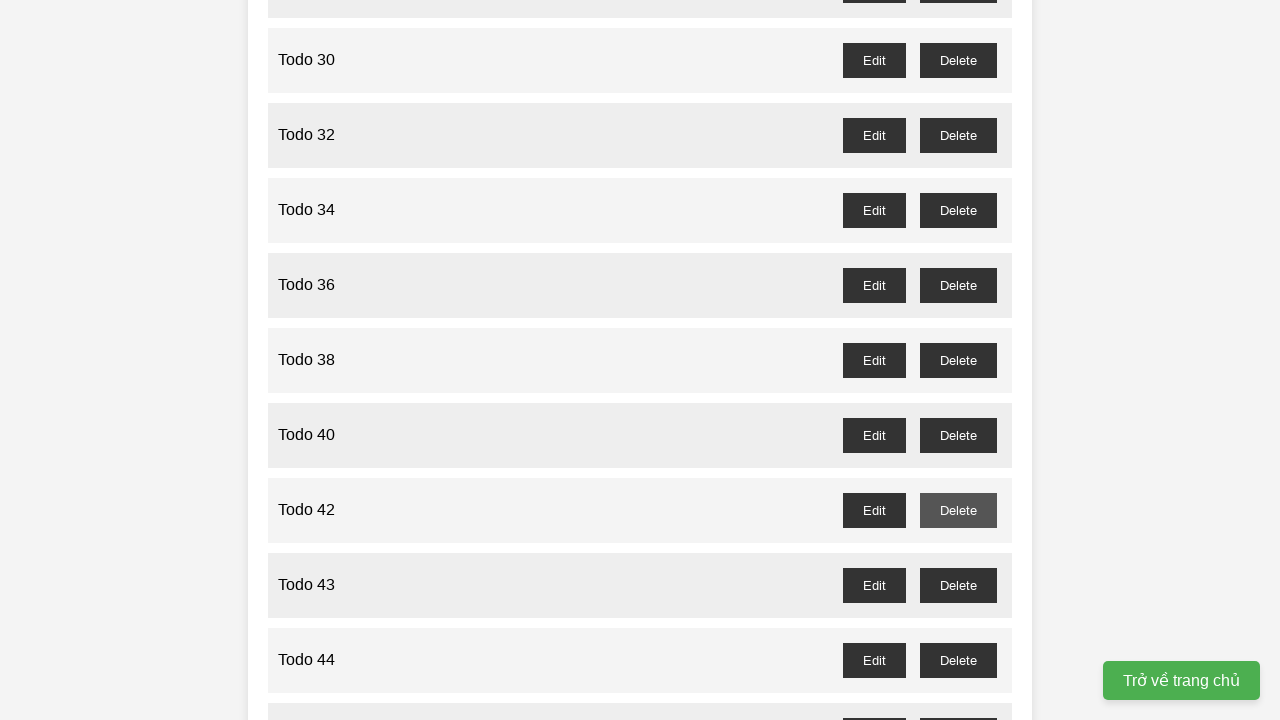

Clicked delete button for Todo 43 (odd-numbered) at (958, 585) on //button[@id="todo-43-delete"]
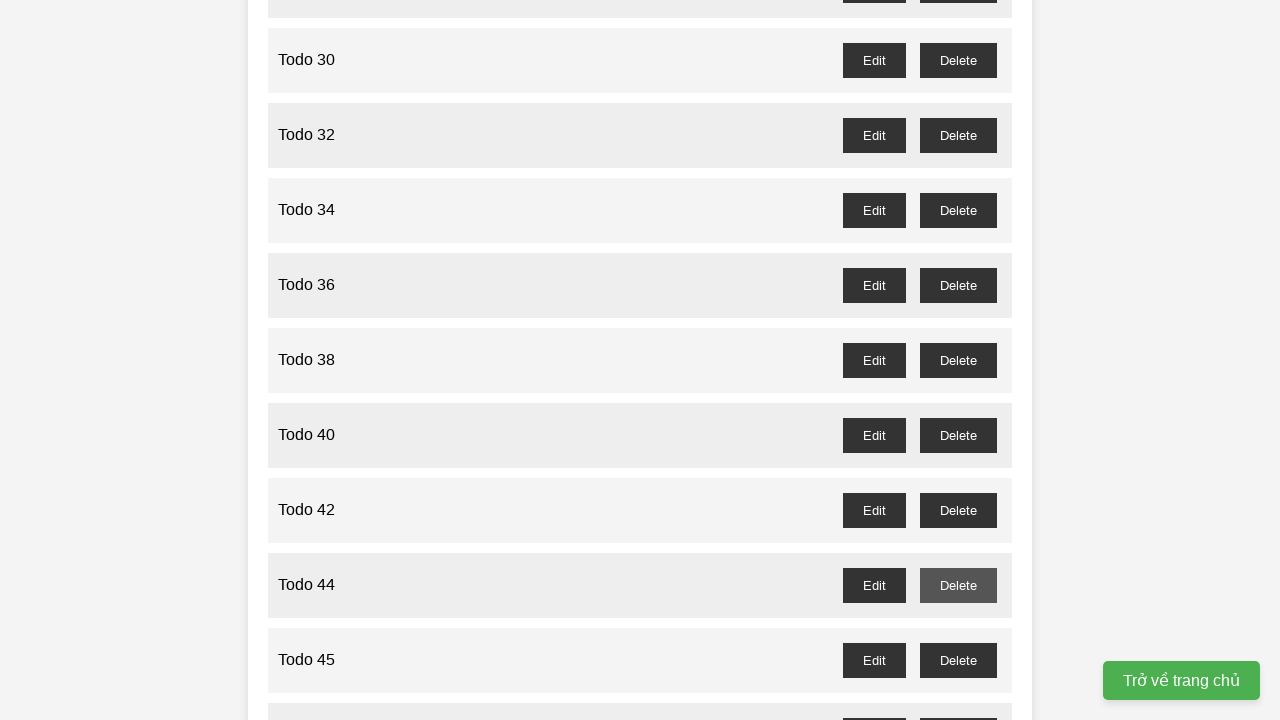

Waited for dialog confirmation to be processed for Todo 43
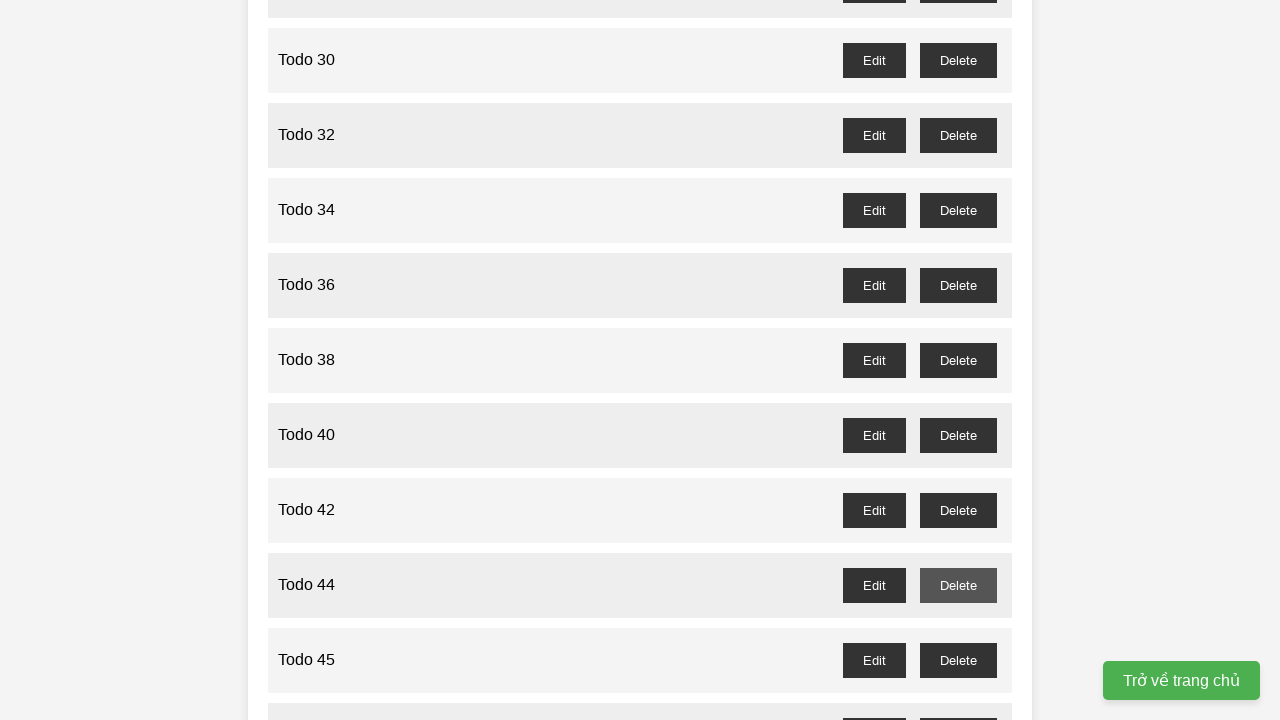

Clicked delete button for Todo 45 (odd-numbered) at (958, 660) on //button[@id="todo-45-delete"]
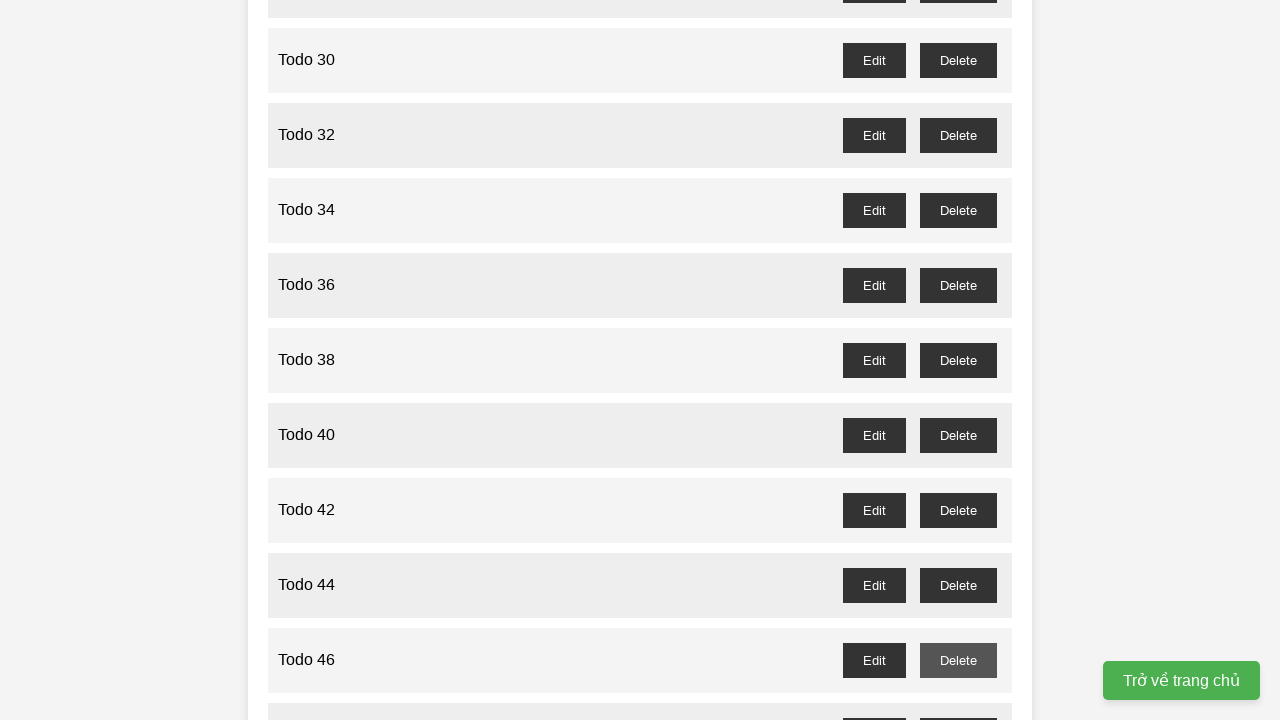

Waited for dialog confirmation to be processed for Todo 45
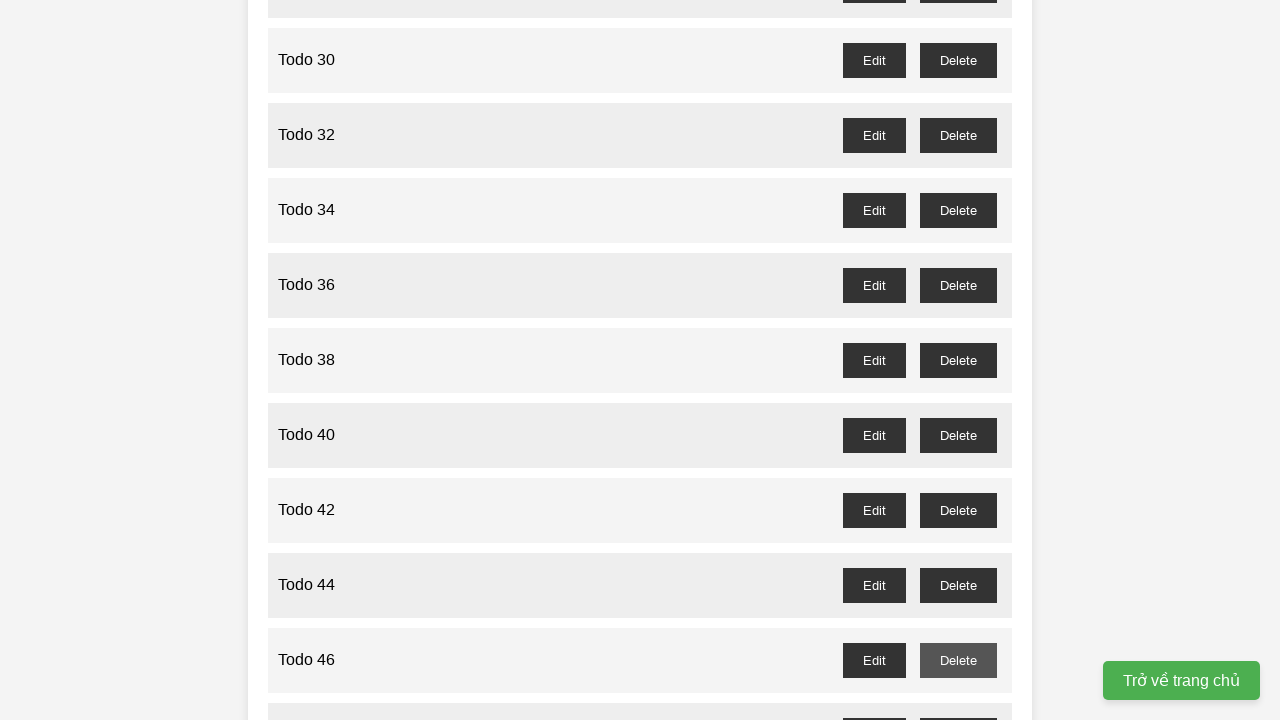

Clicked delete button for Todo 47 (odd-numbered) at (958, 703) on //button[@id="todo-47-delete"]
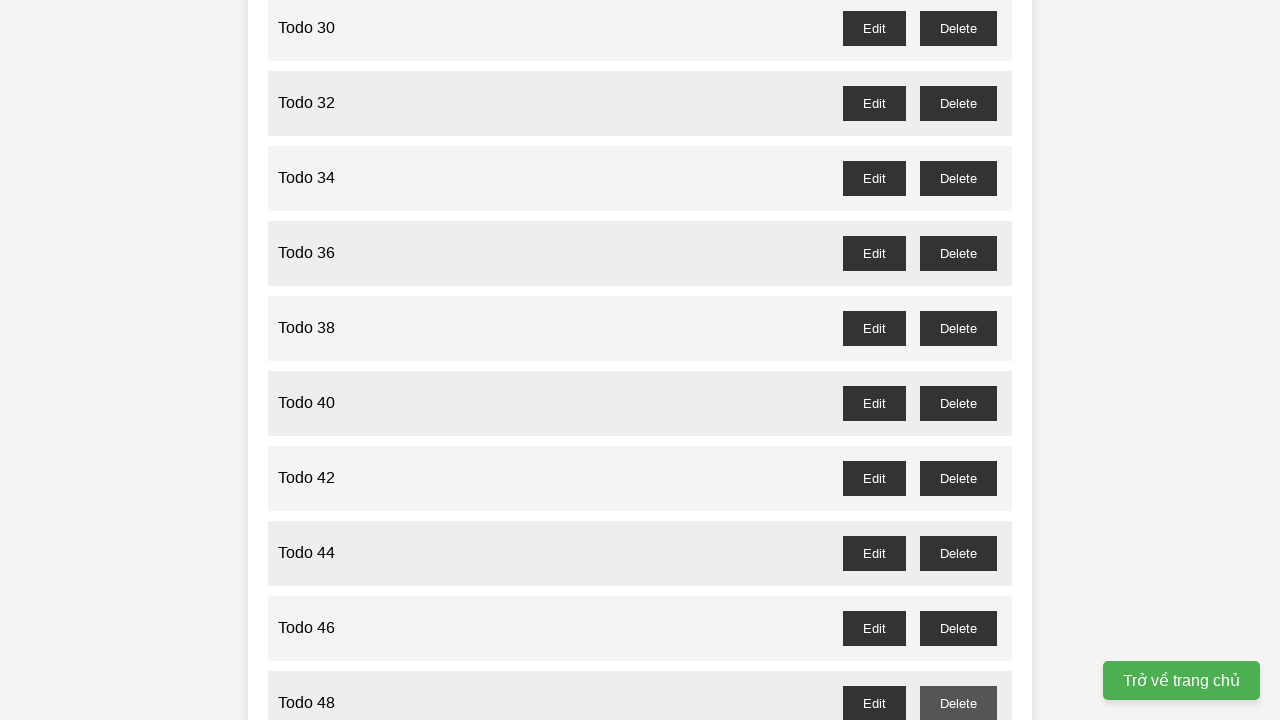

Waited for dialog confirmation to be processed for Todo 47
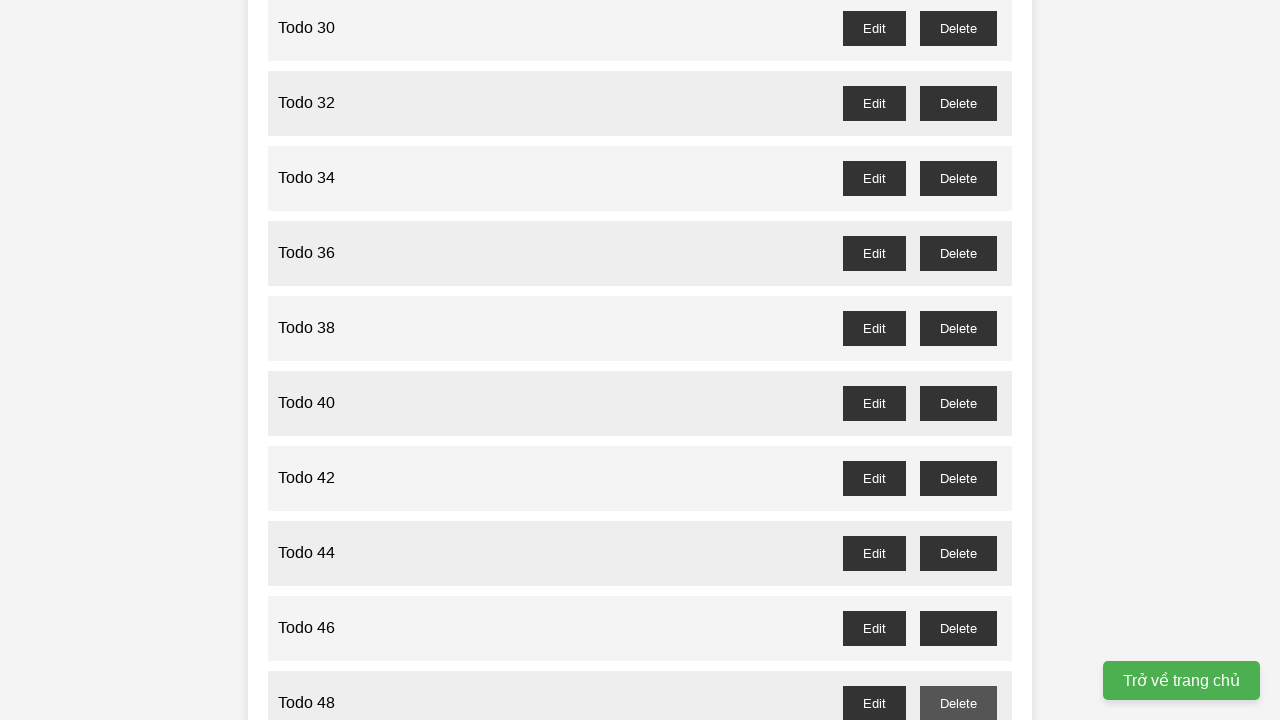

Clicked delete button for Todo 49 (odd-numbered) at (958, 360) on //button[@id="todo-49-delete"]
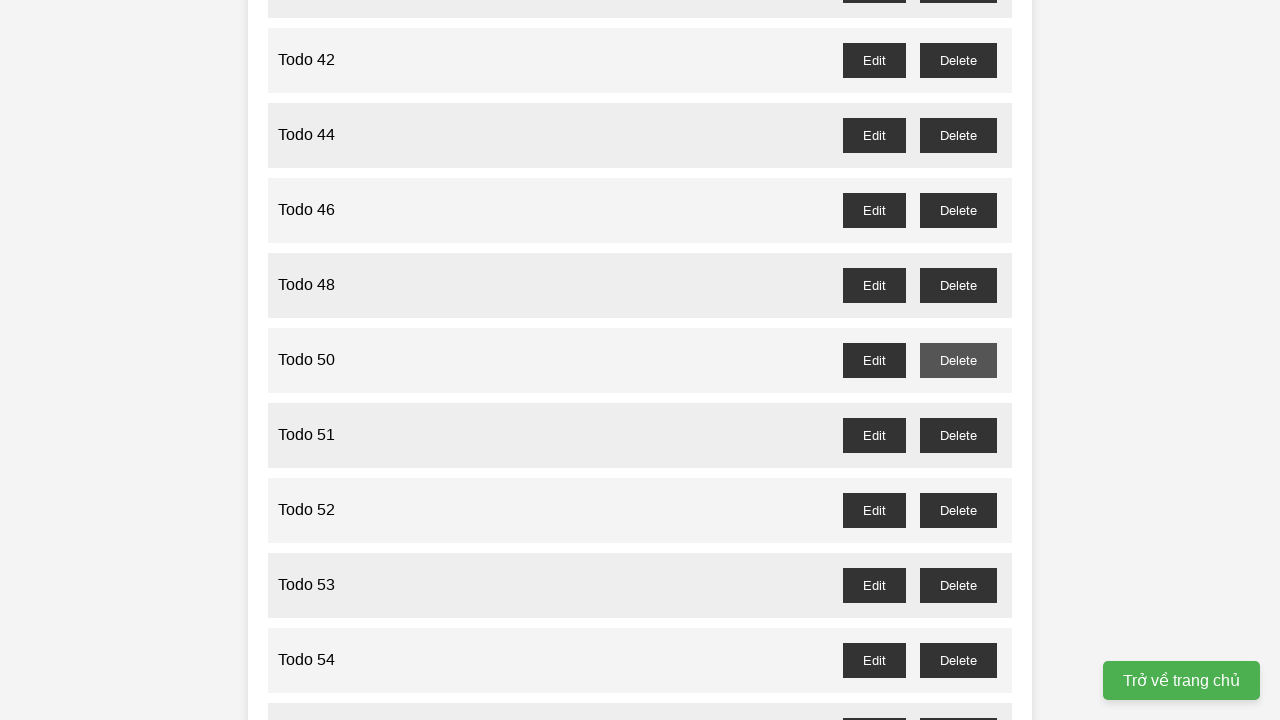

Waited for dialog confirmation to be processed for Todo 49
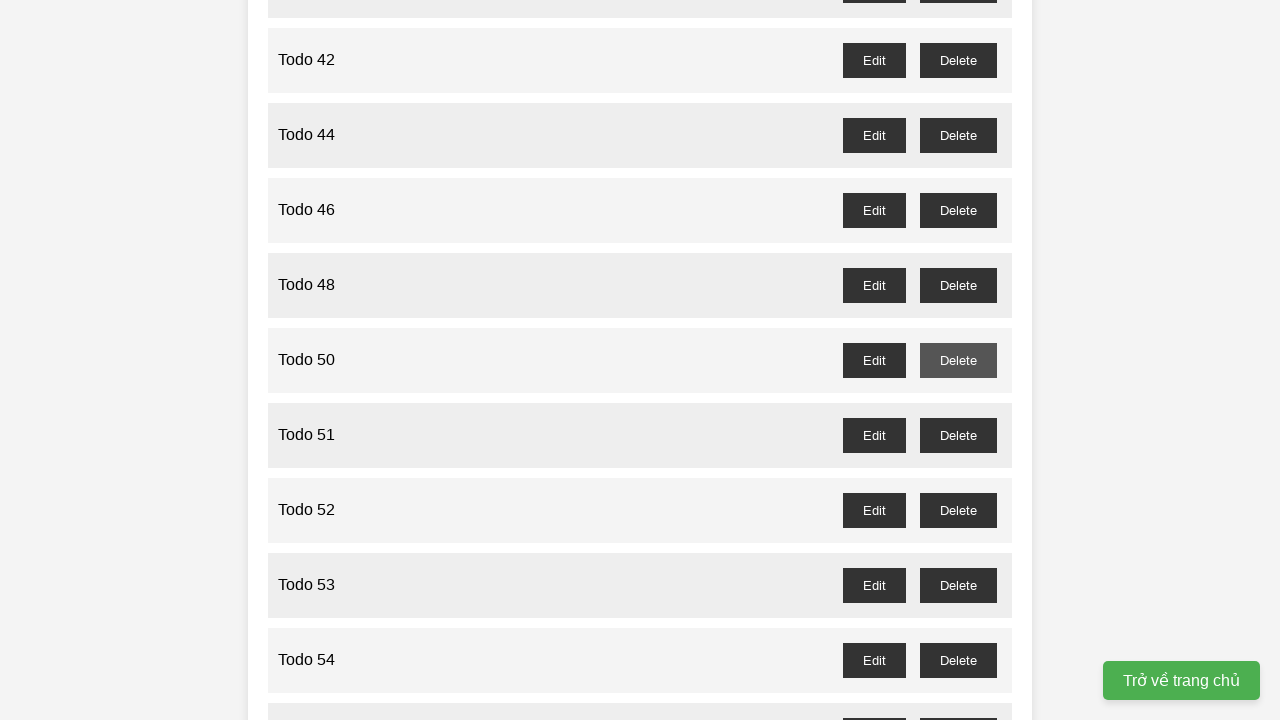

Clicked delete button for Todo 51 (odd-numbered) at (958, 435) on //button[@id="todo-51-delete"]
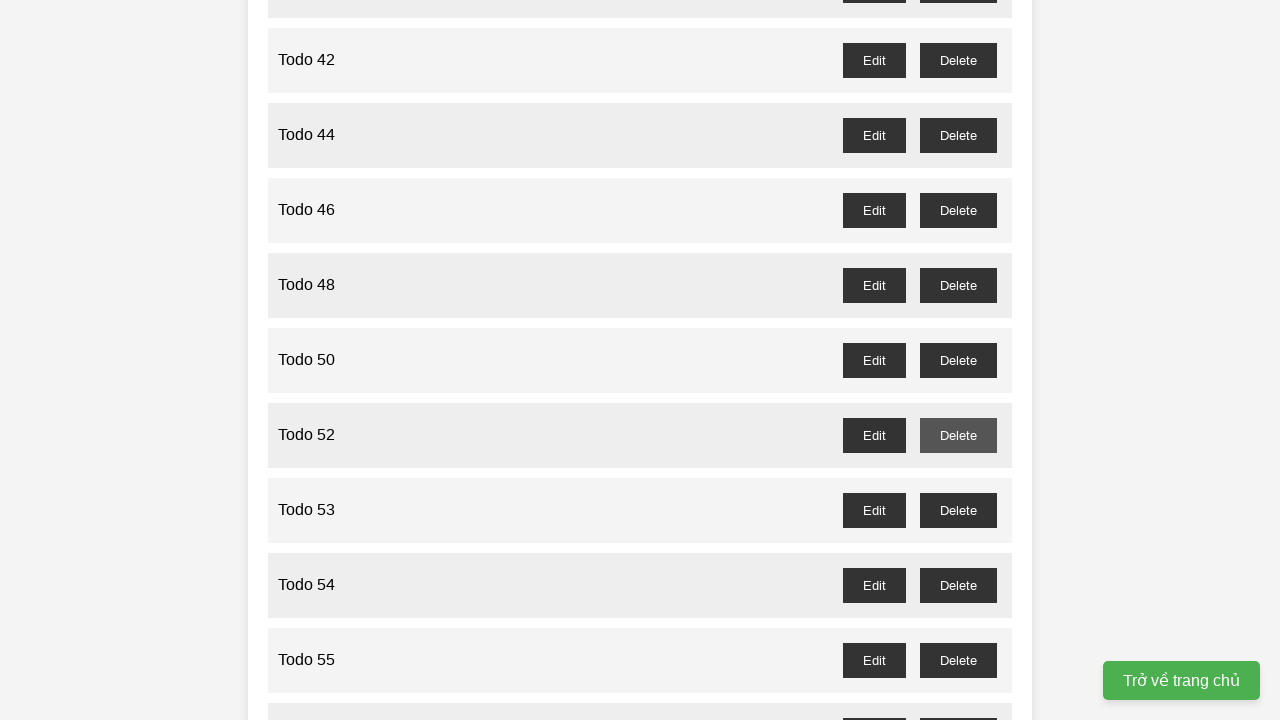

Waited for dialog confirmation to be processed for Todo 51
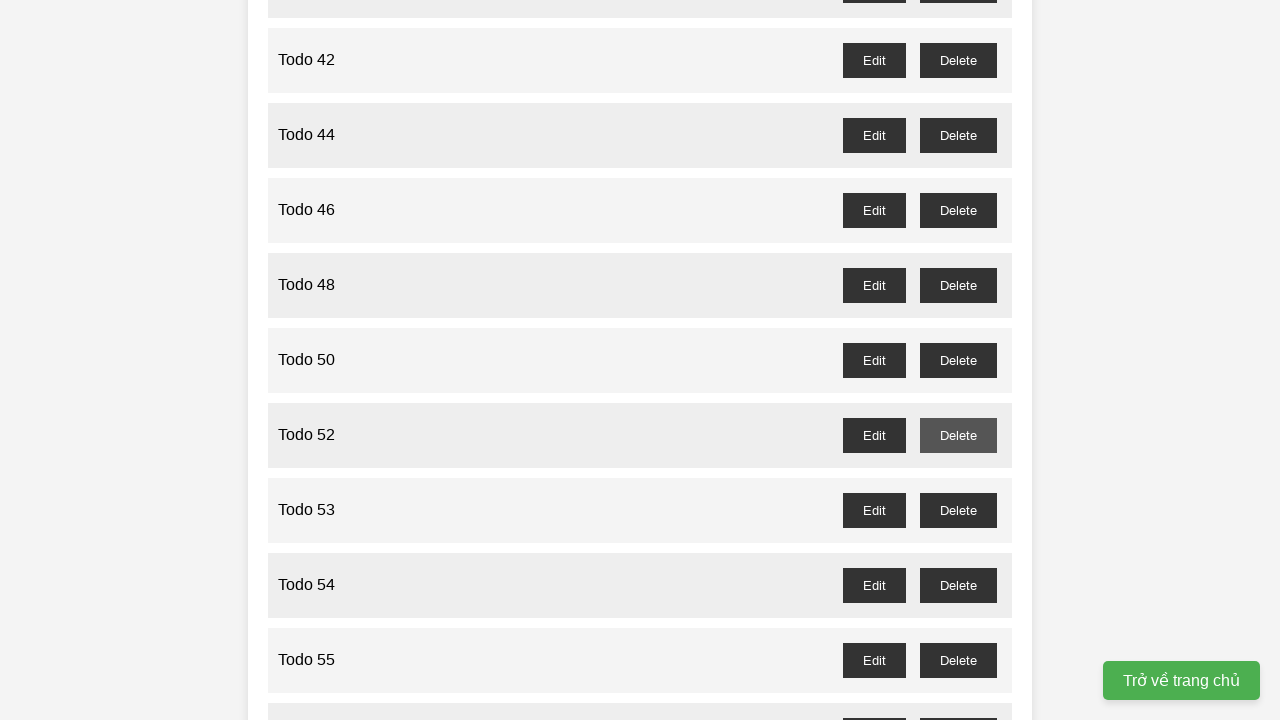

Clicked delete button for Todo 53 (odd-numbered) at (958, 510) on //button[@id="todo-53-delete"]
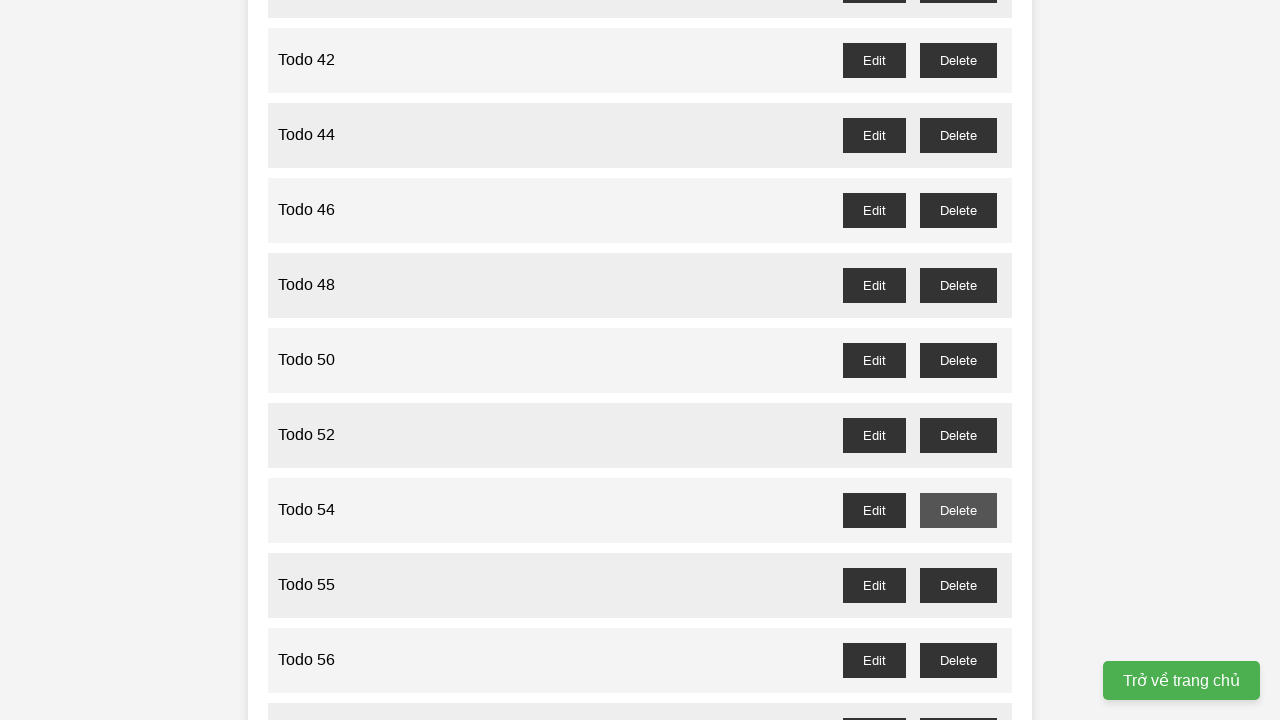

Waited for dialog confirmation to be processed for Todo 53
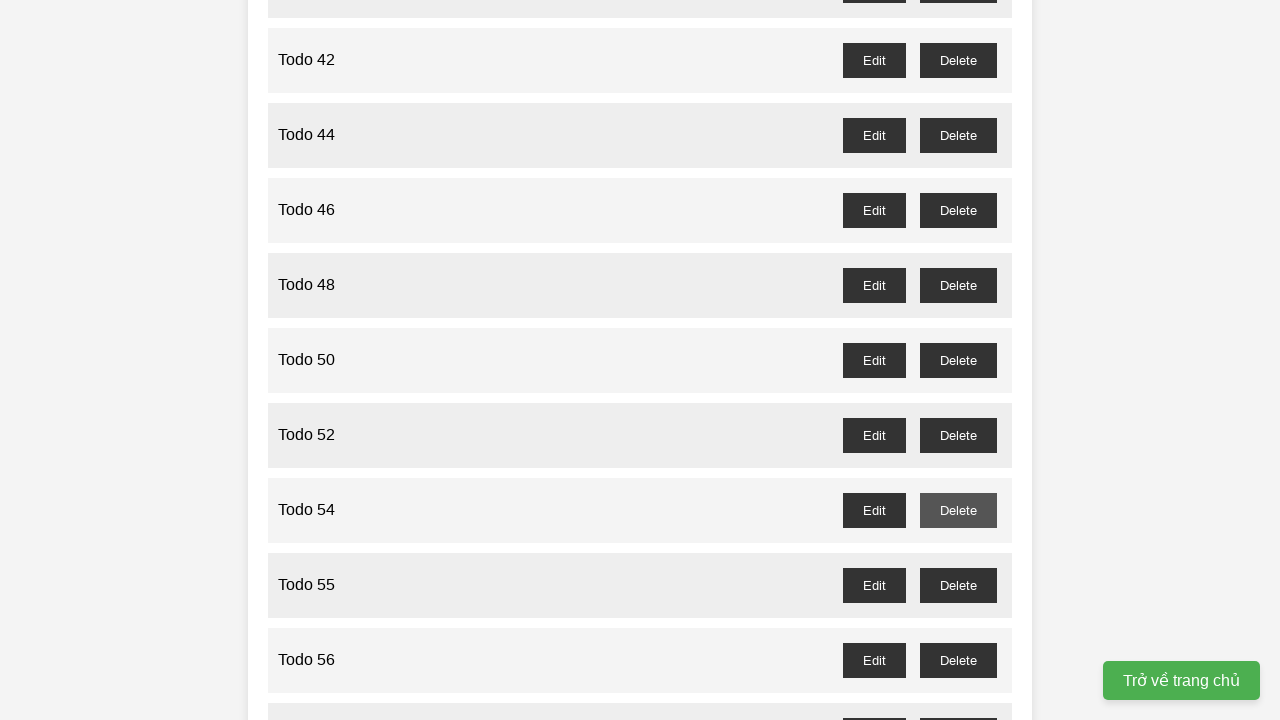

Clicked delete button for Todo 55 (odd-numbered) at (958, 585) on //button[@id="todo-55-delete"]
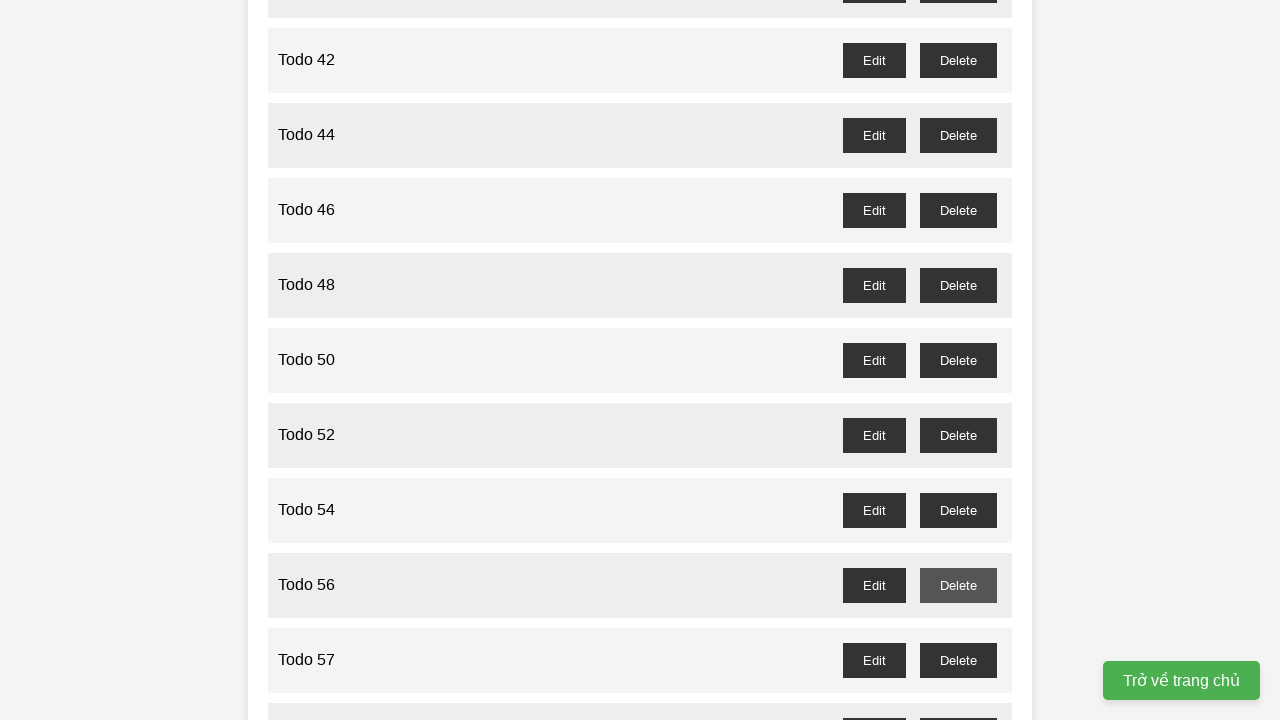

Waited for dialog confirmation to be processed for Todo 55
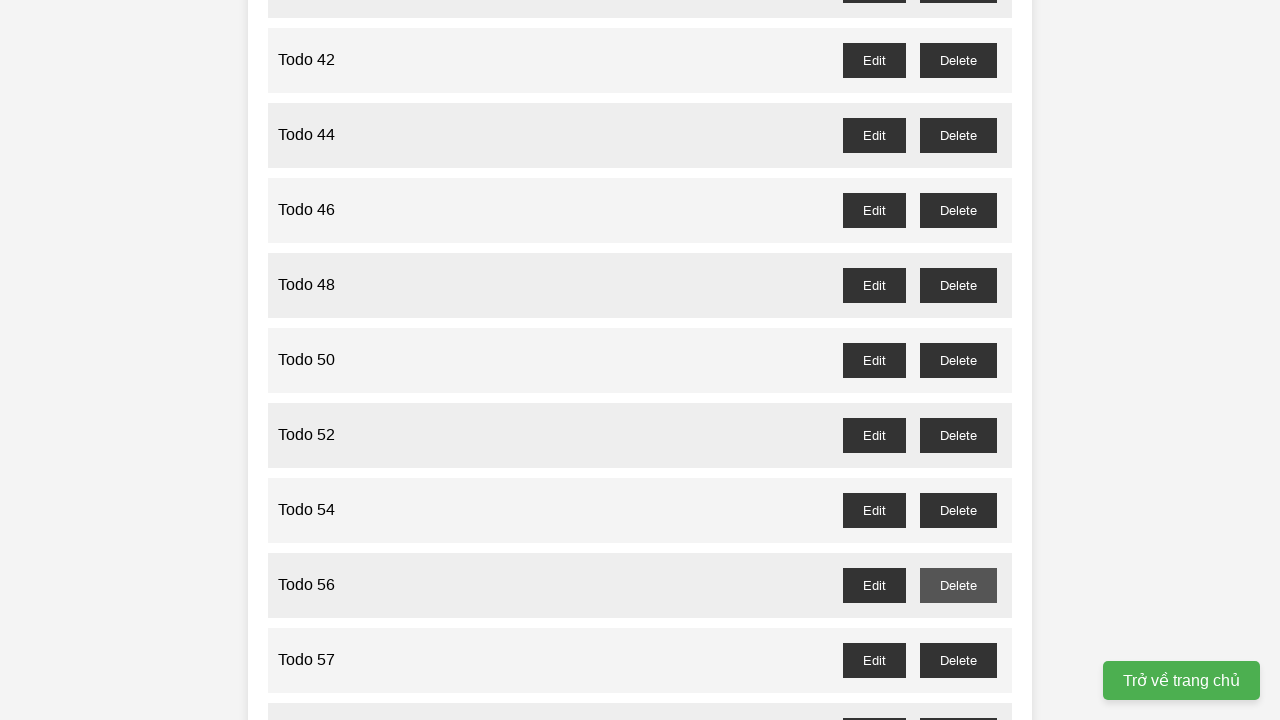

Clicked delete button for Todo 57 (odd-numbered) at (958, 660) on //button[@id="todo-57-delete"]
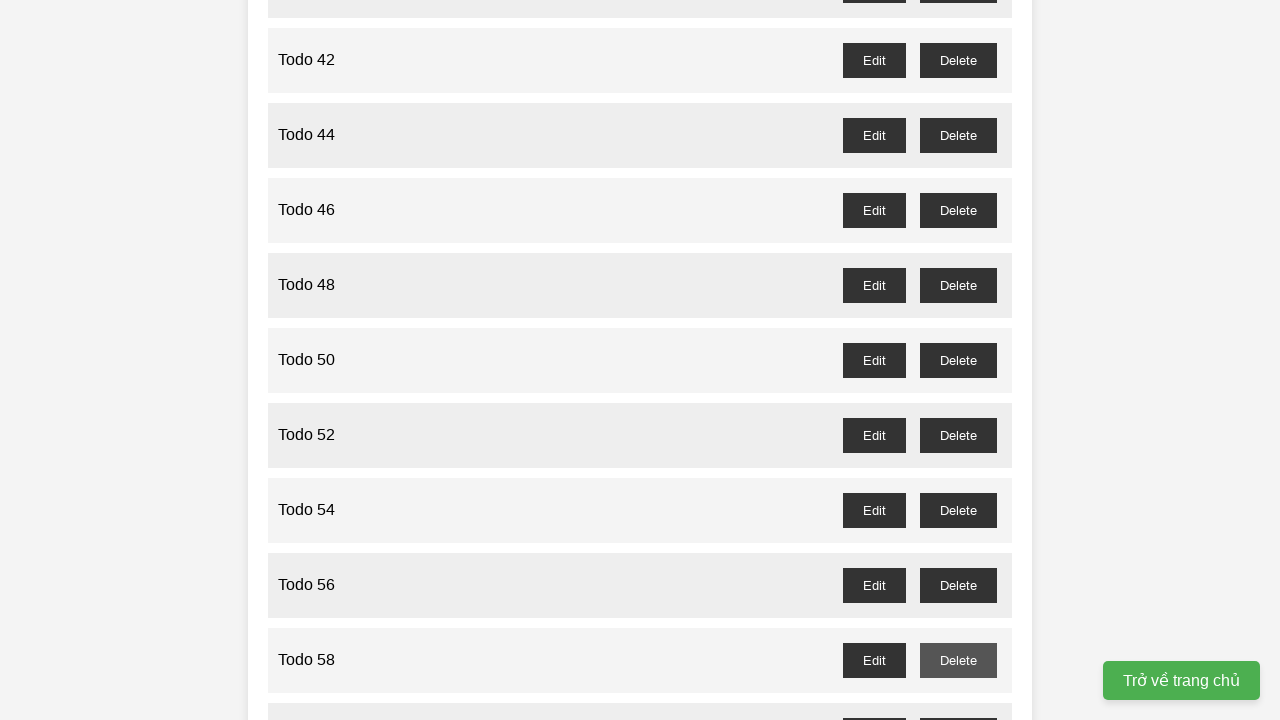

Waited for dialog confirmation to be processed for Todo 57
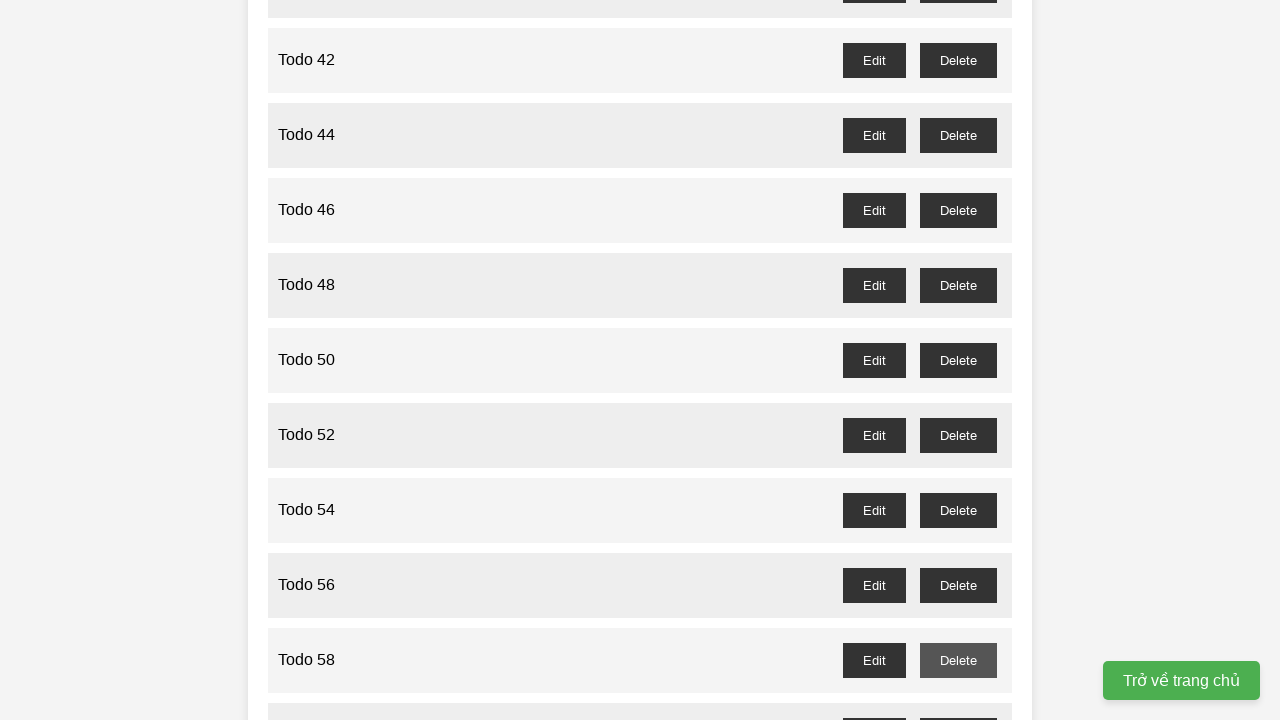

Clicked delete button for Todo 59 (odd-numbered) at (958, 703) on //button[@id="todo-59-delete"]
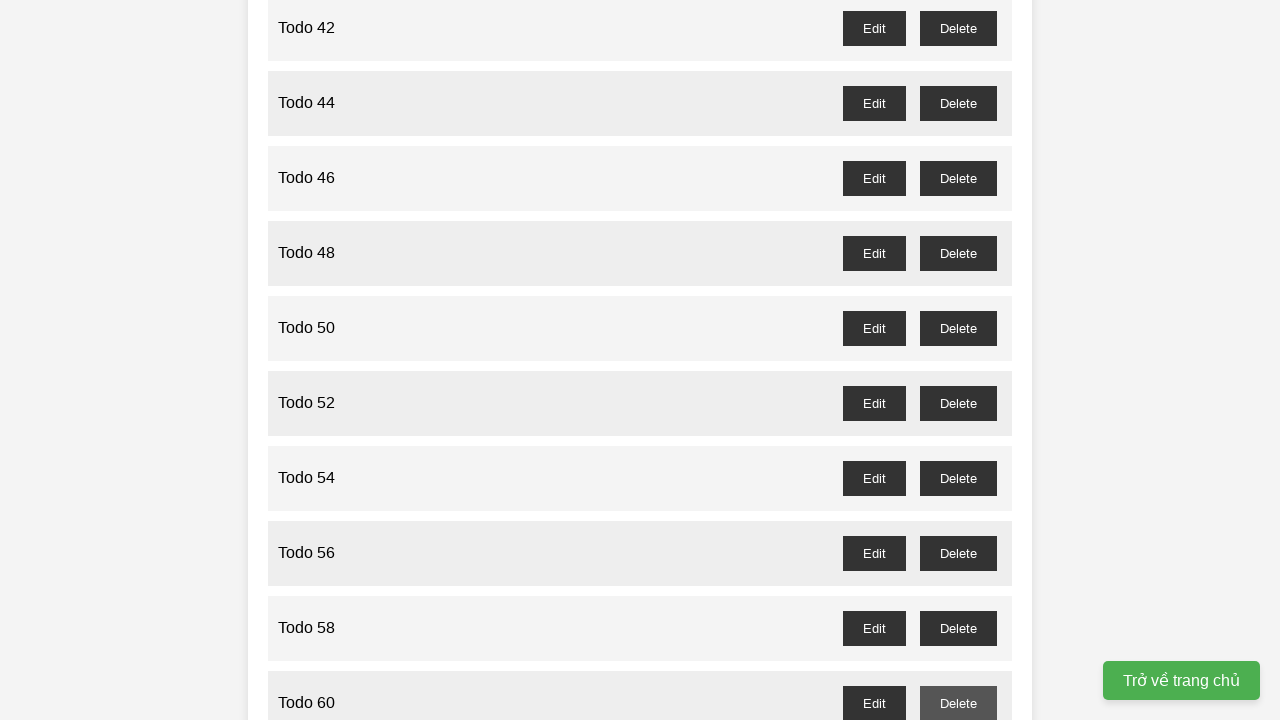

Waited for dialog confirmation to be processed for Todo 59
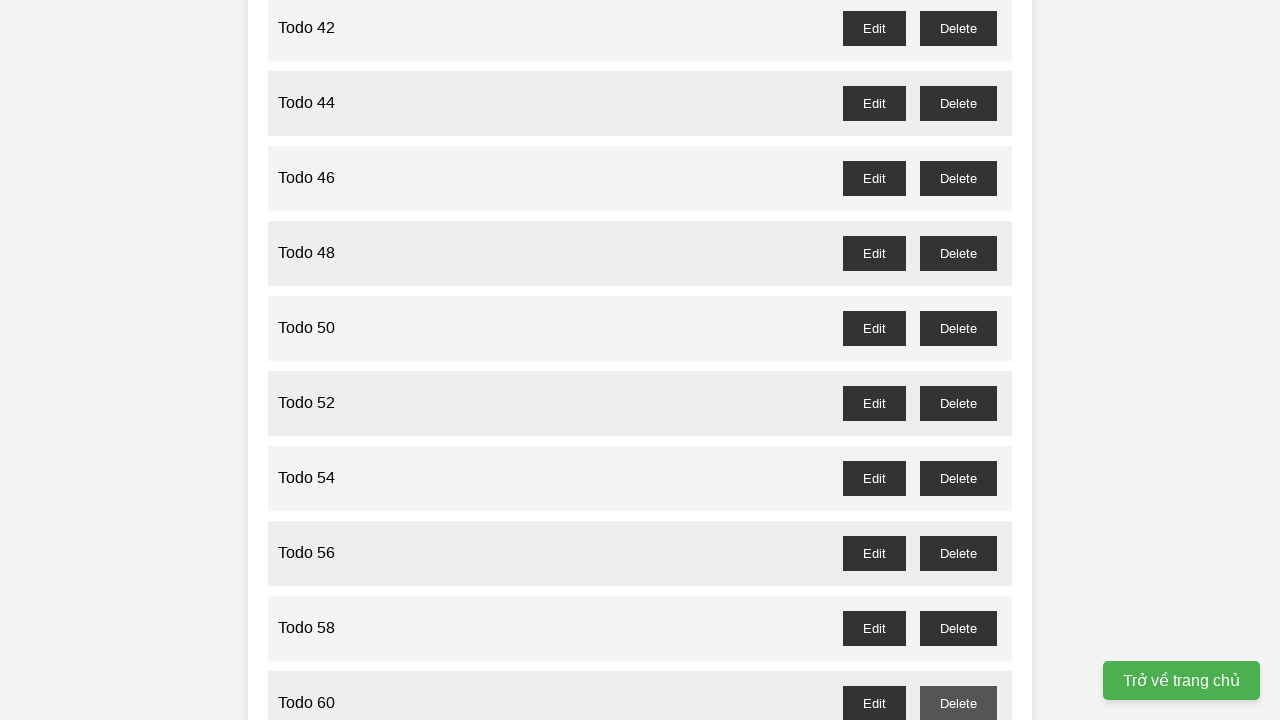

Clicked delete button for Todo 61 (odd-numbered) at (958, 360) on //button[@id="todo-61-delete"]
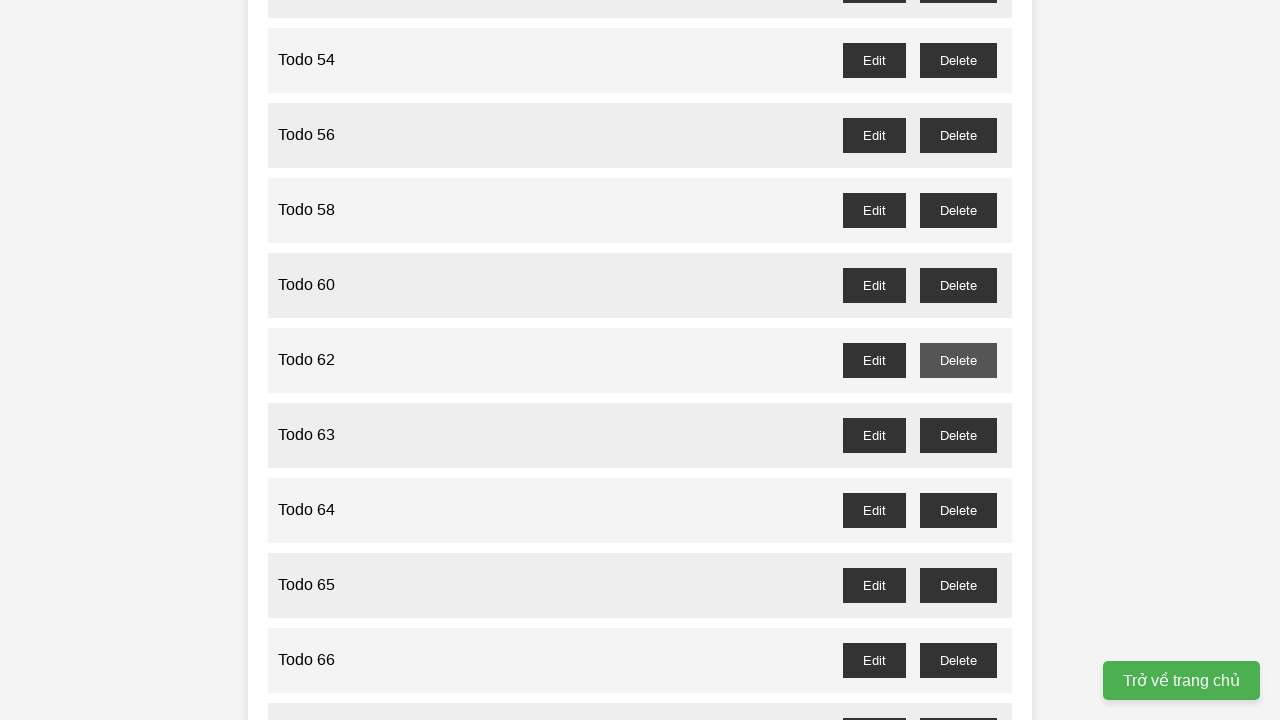

Waited for dialog confirmation to be processed for Todo 61
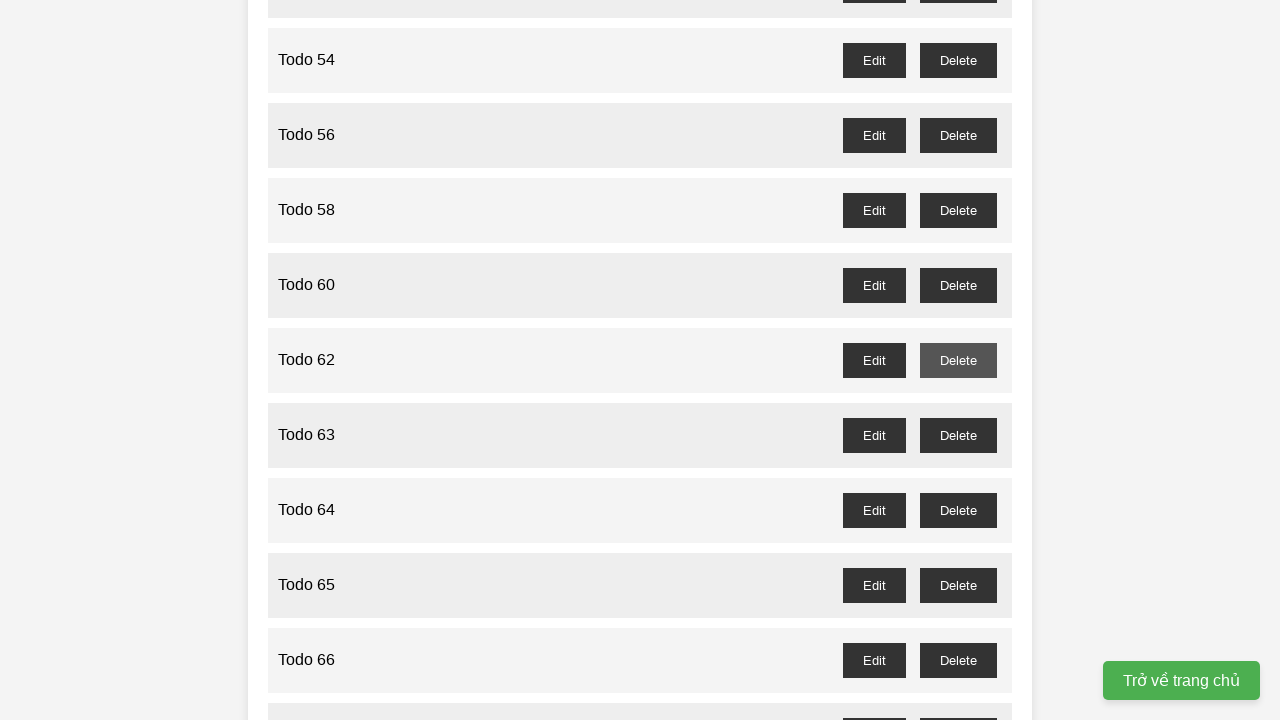

Clicked delete button for Todo 63 (odd-numbered) at (958, 435) on //button[@id="todo-63-delete"]
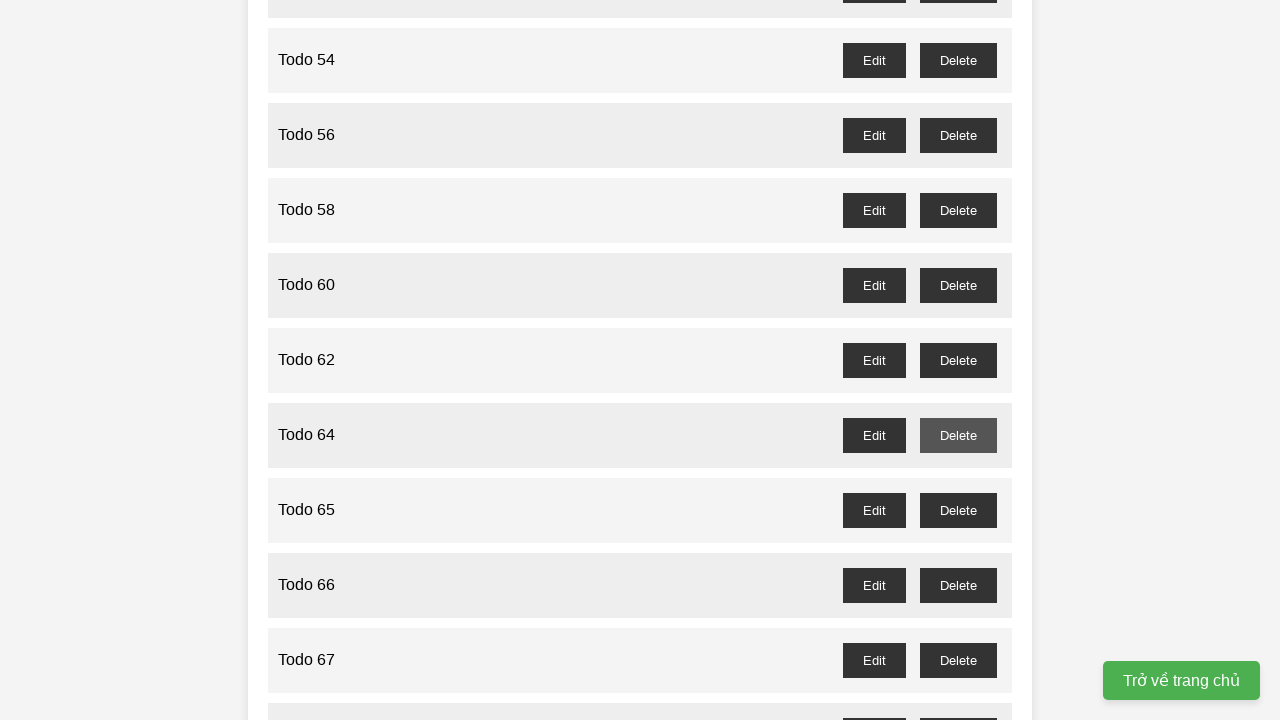

Waited for dialog confirmation to be processed for Todo 63
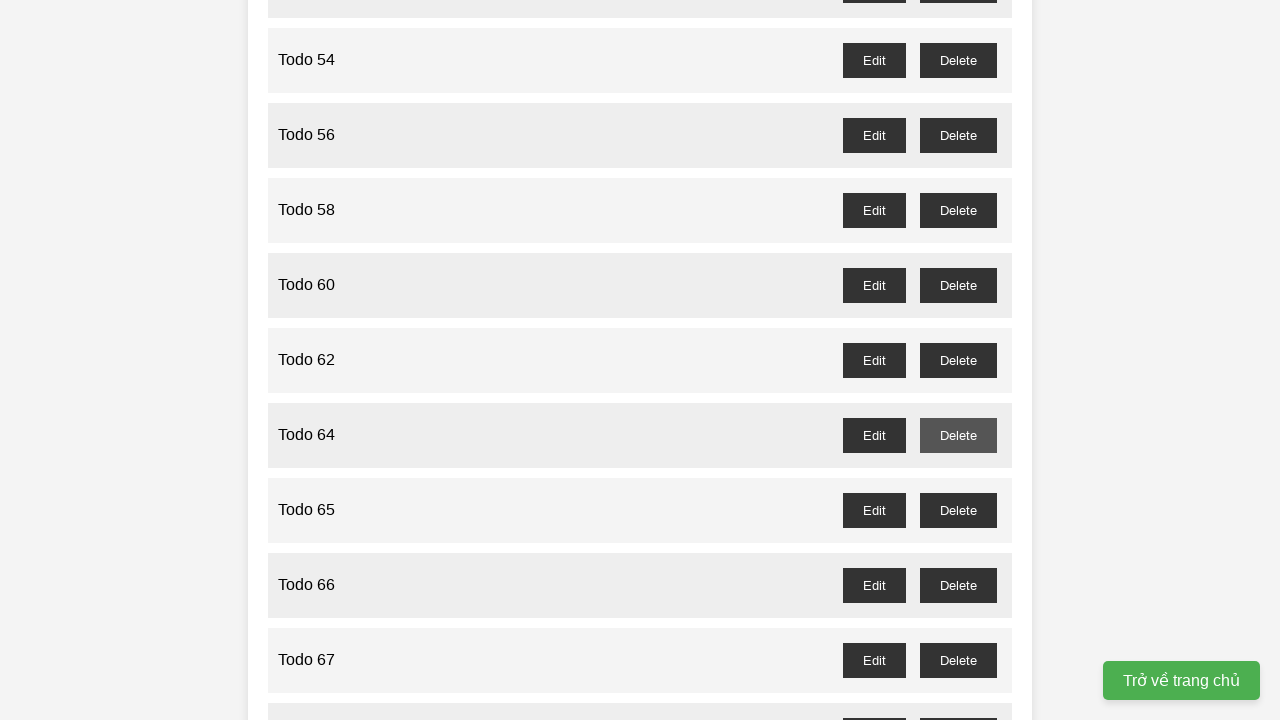

Clicked delete button for Todo 65 (odd-numbered) at (958, 510) on //button[@id="todo-65-delete"]
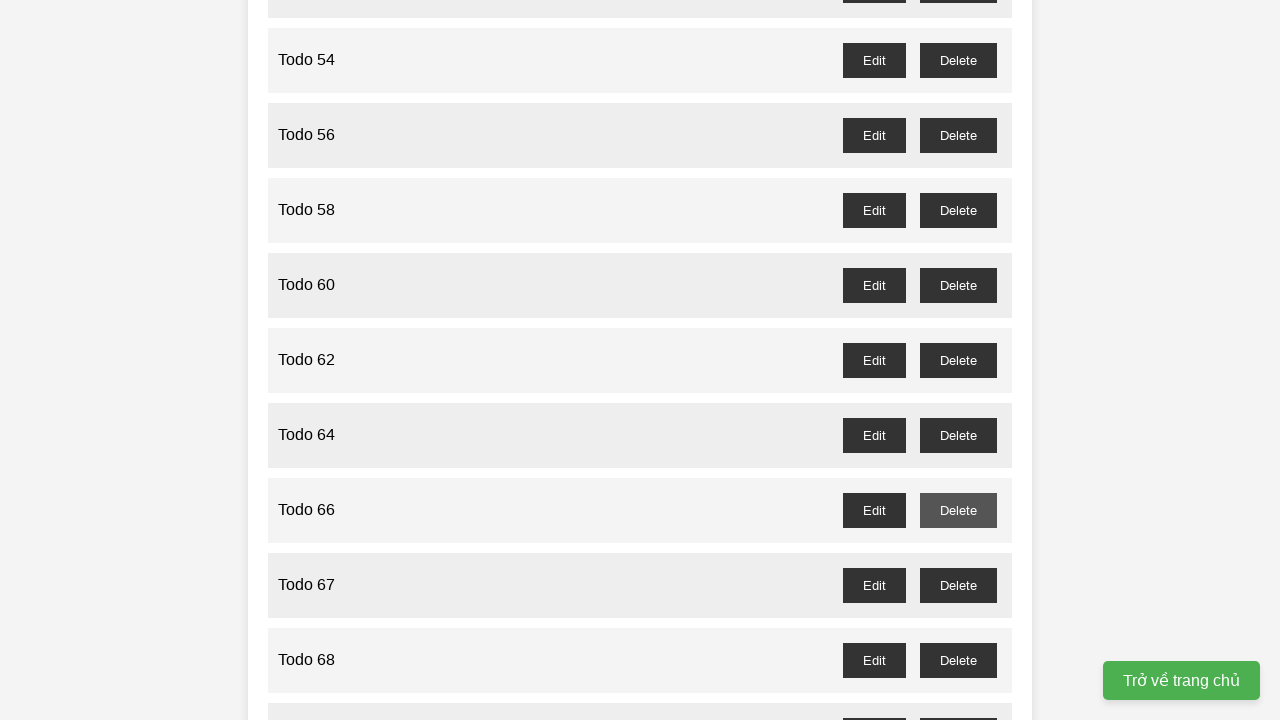

Waited for dialog confirmation to be processed for Todo 65
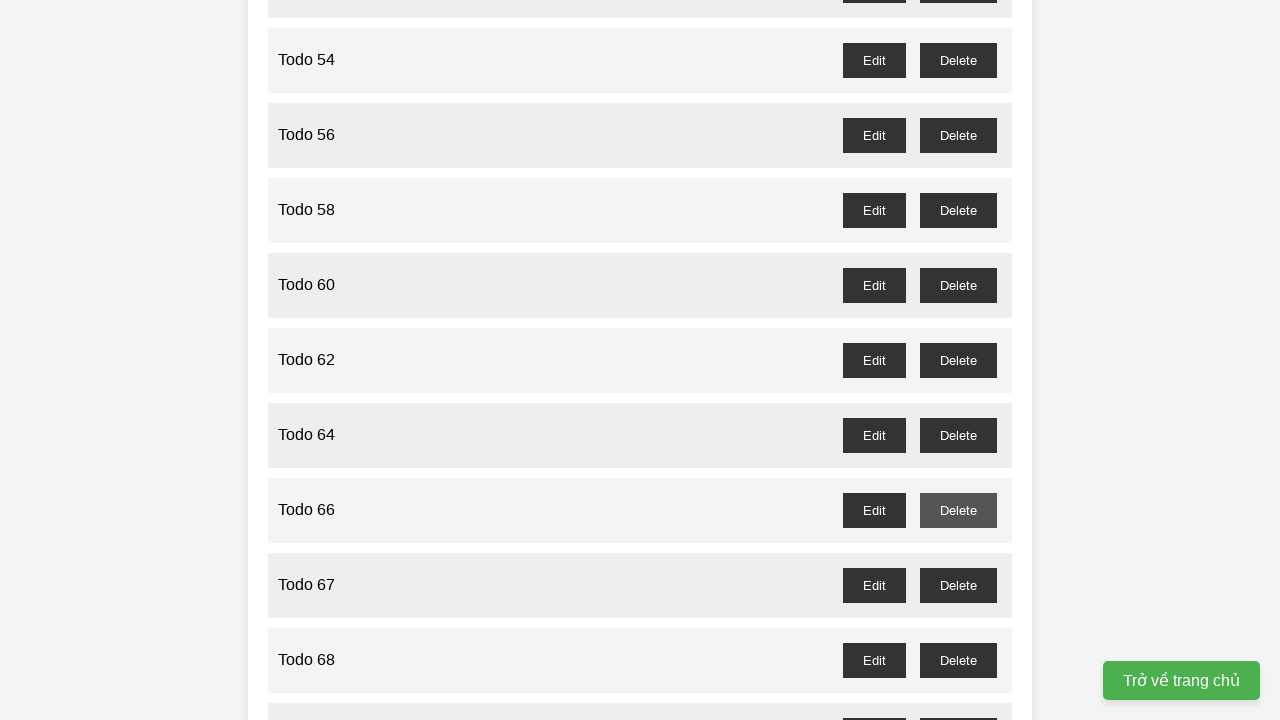

Clicked delete button for Todo 67 (odd-numbered) at (958, 585) on //button[@id="todo-67-delete"]
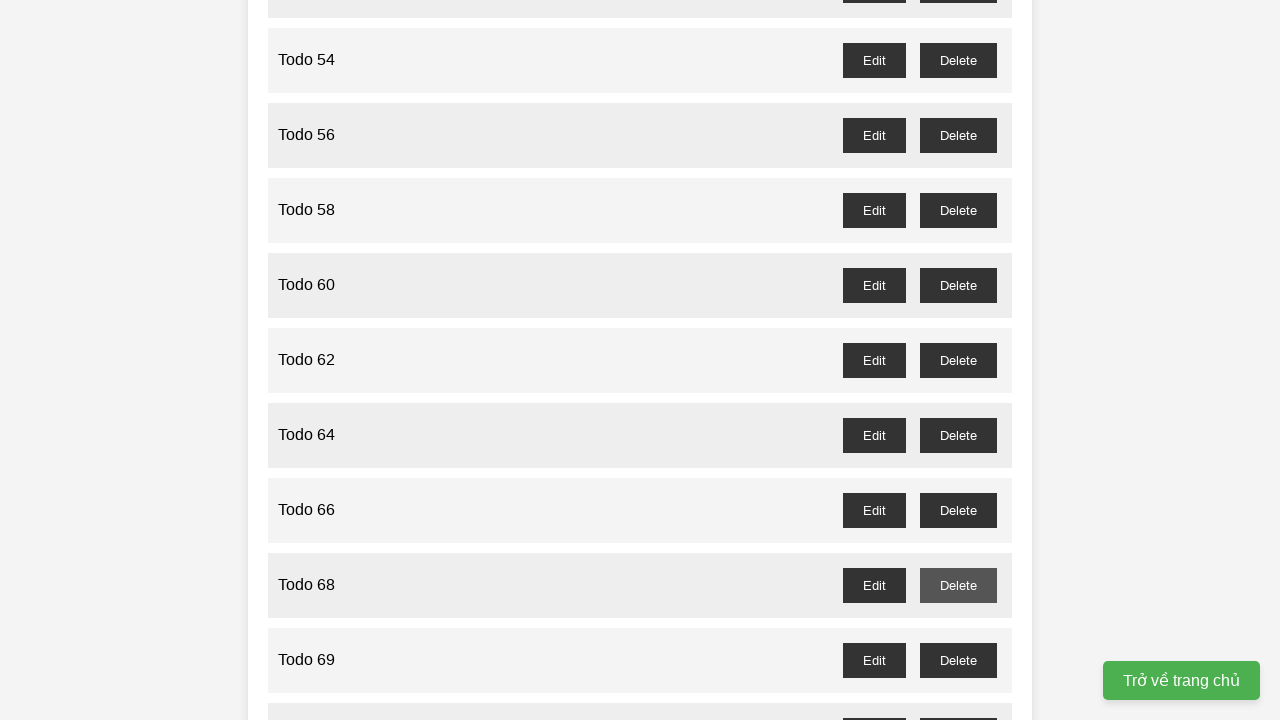

Waited for dialog confirmation to be processed for Todo 67
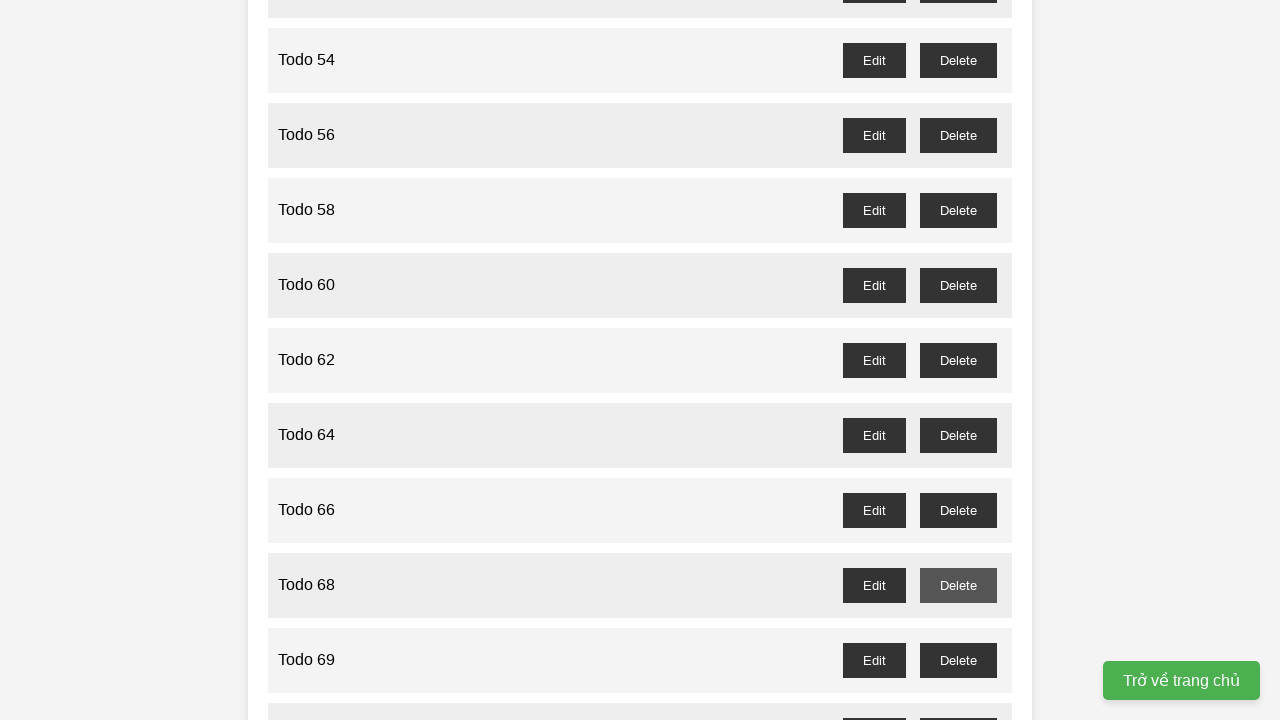

Clicked delete button for Todo 69 (odd-numbered) at (958, 660) on //button[@id="todo-69-delete"]
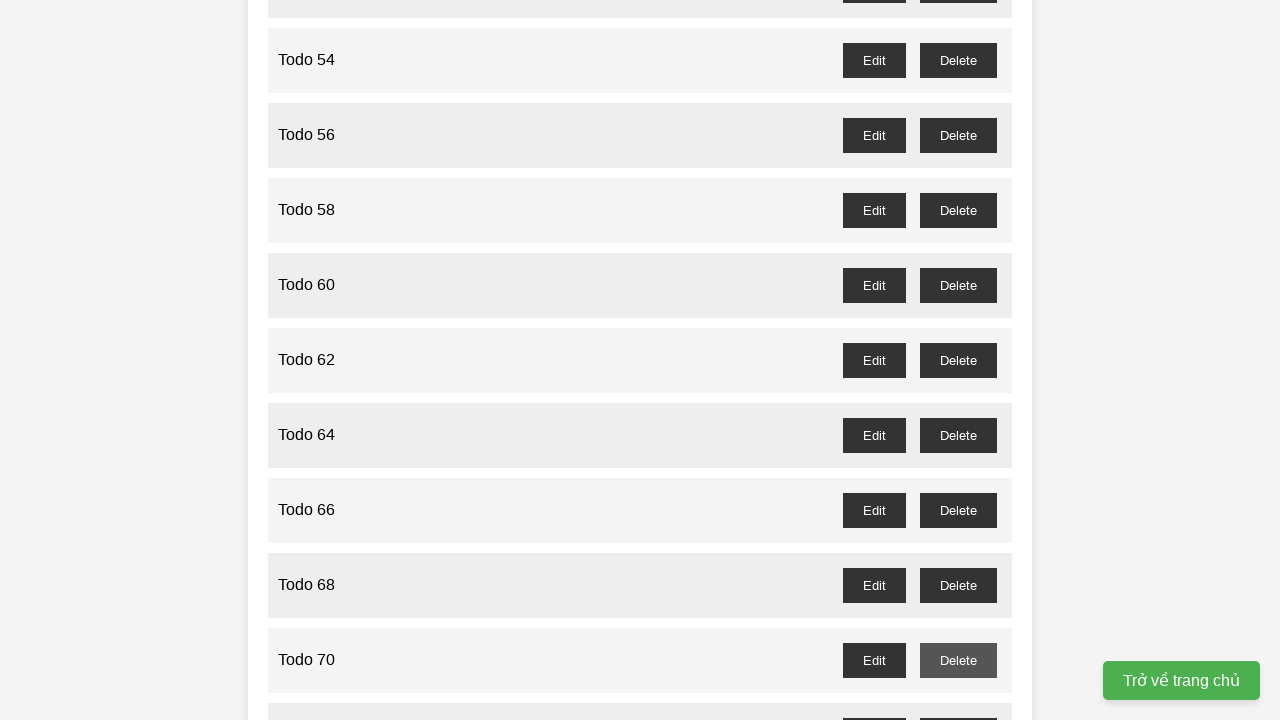

Waited for dialog confirmation to be processed for Todo 69
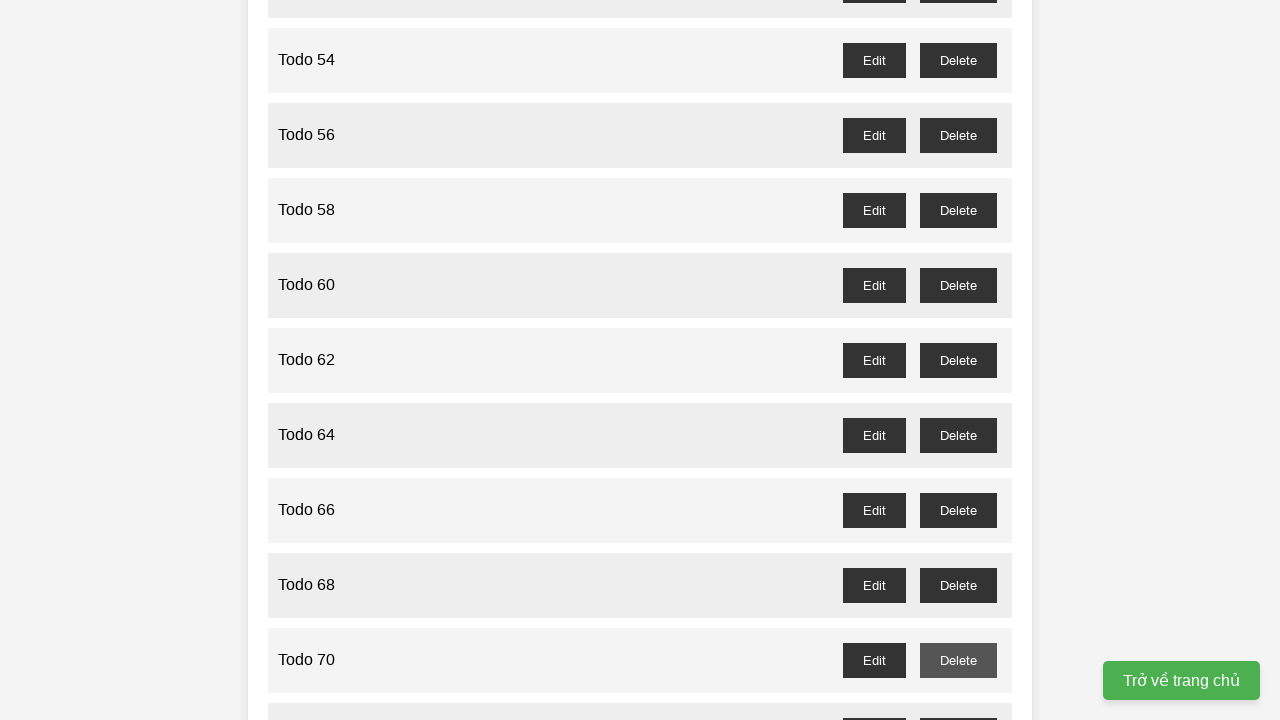

Clicked delete button for Todo 71 (odd-numbered) at (958, 703) on //button[@id="todo-71-delete"]
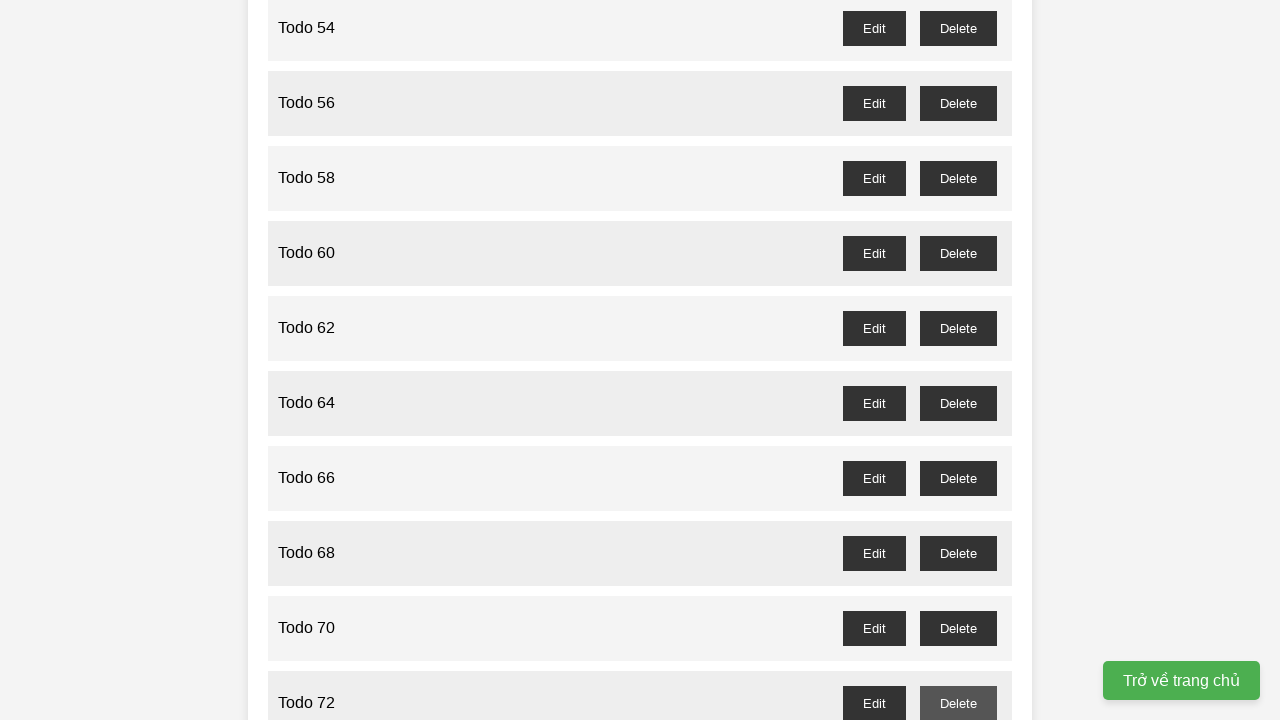

Waited for dialog confirmation to be processed for Todo 71
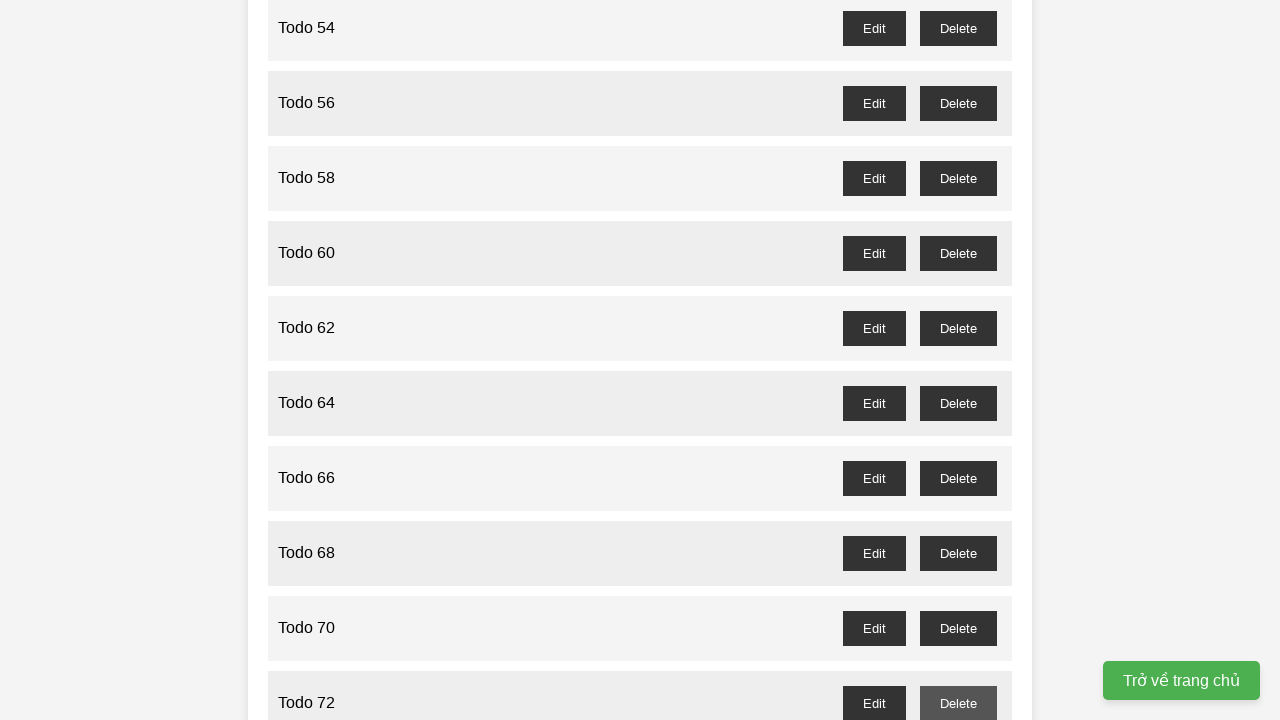

Clicked delete button for Todo 73 (odd-numbered) at (958, 360) on //button[@id="todo-73-delete"]
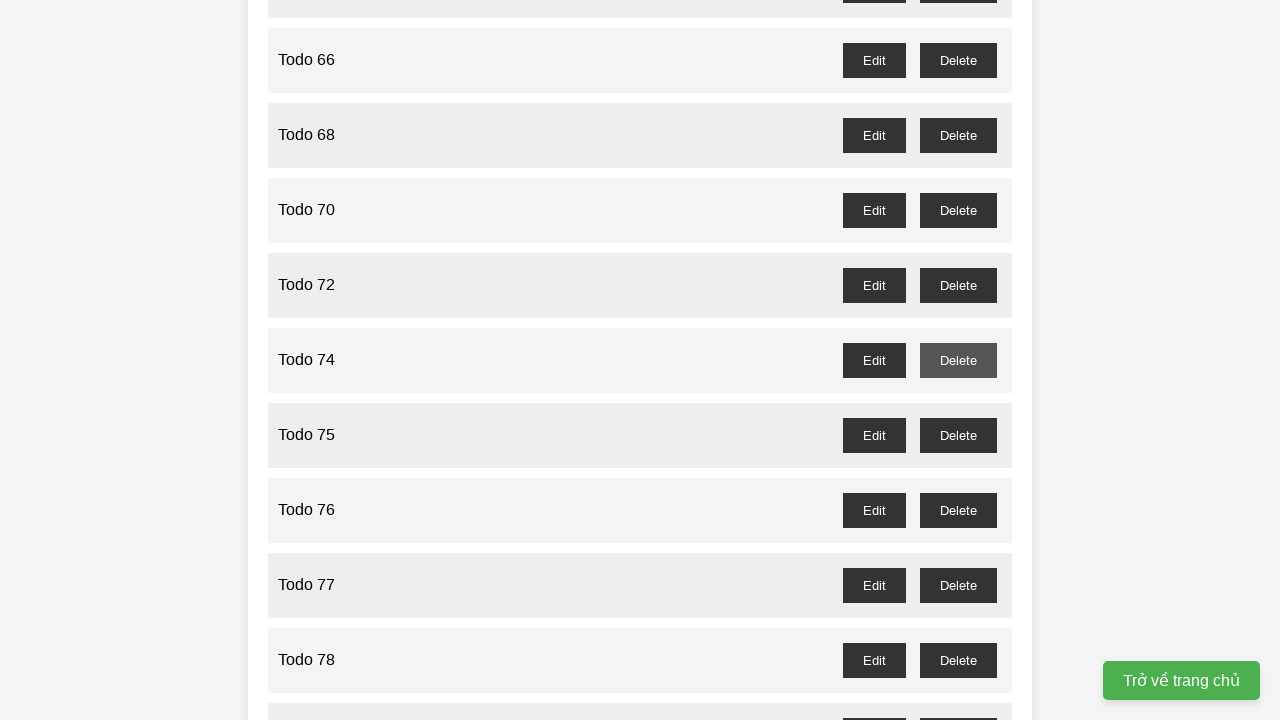

Waited for dialog confirmation to be processed for Todo 73
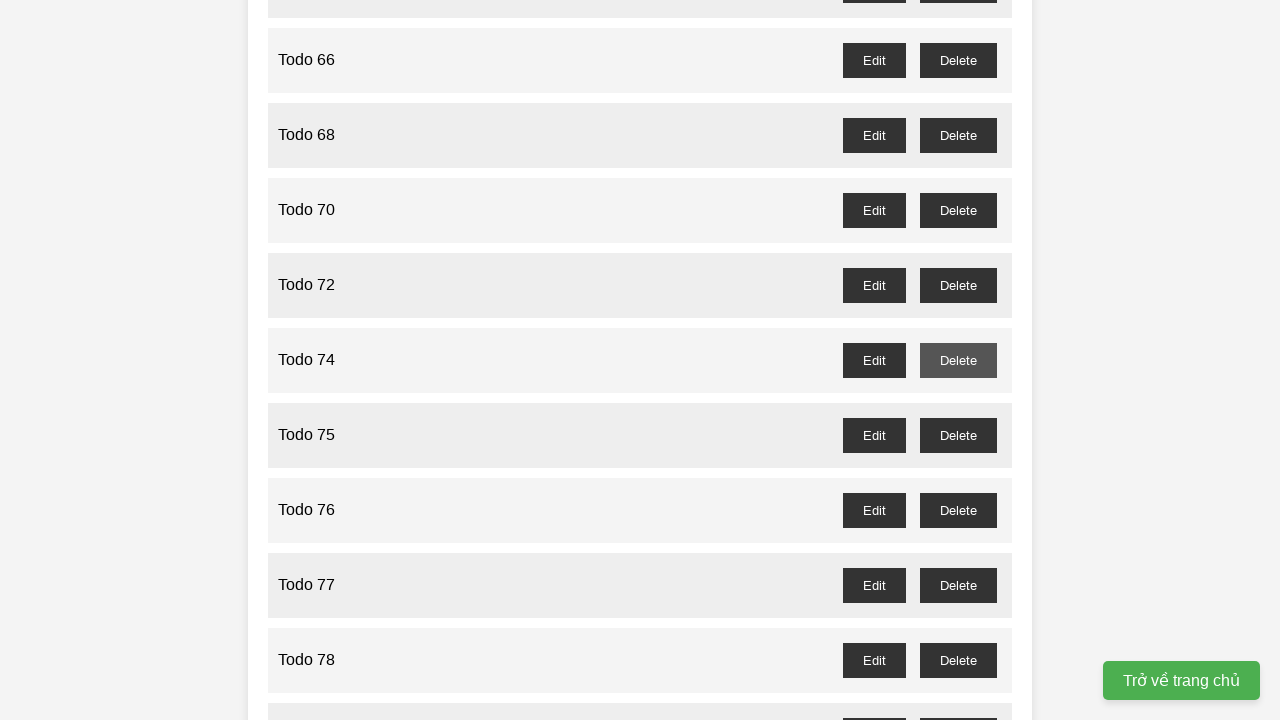

Clicked delete button for Todo 75 (odd-numbered) at (958, 435) on //button[@id="todo-75-delete"]
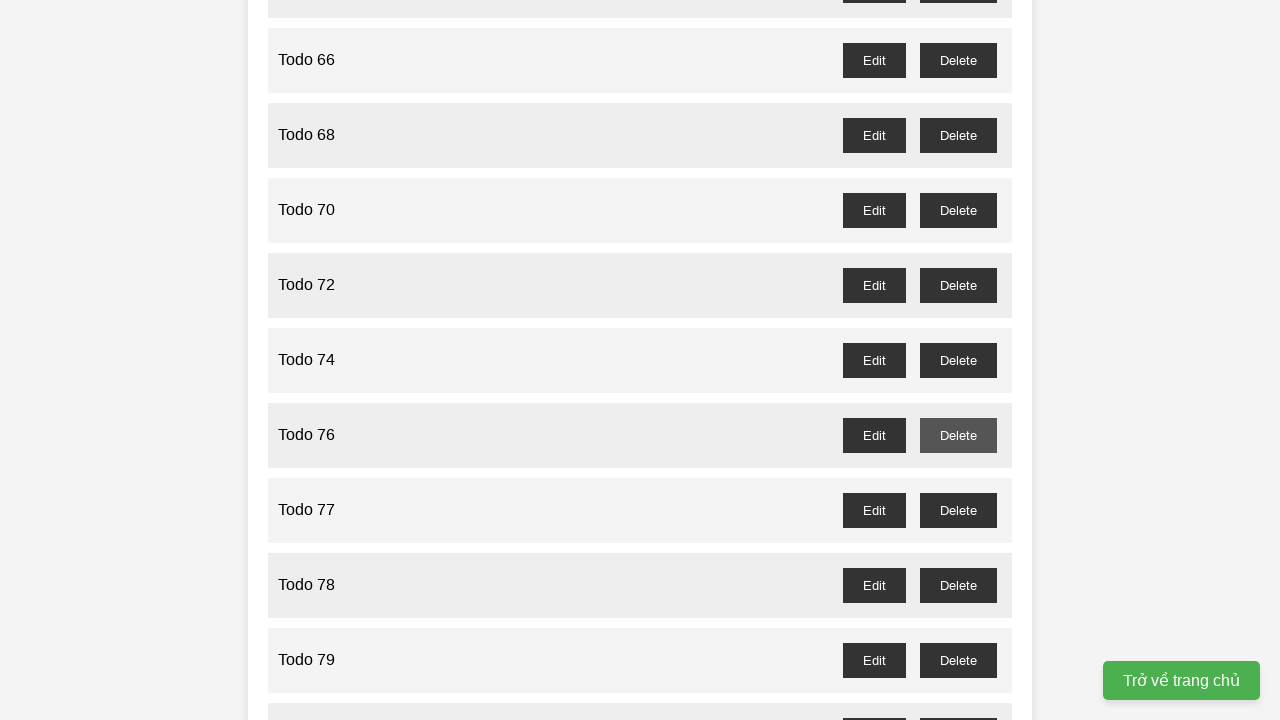

Waited for dialog confirmation to be processed for Todo 75
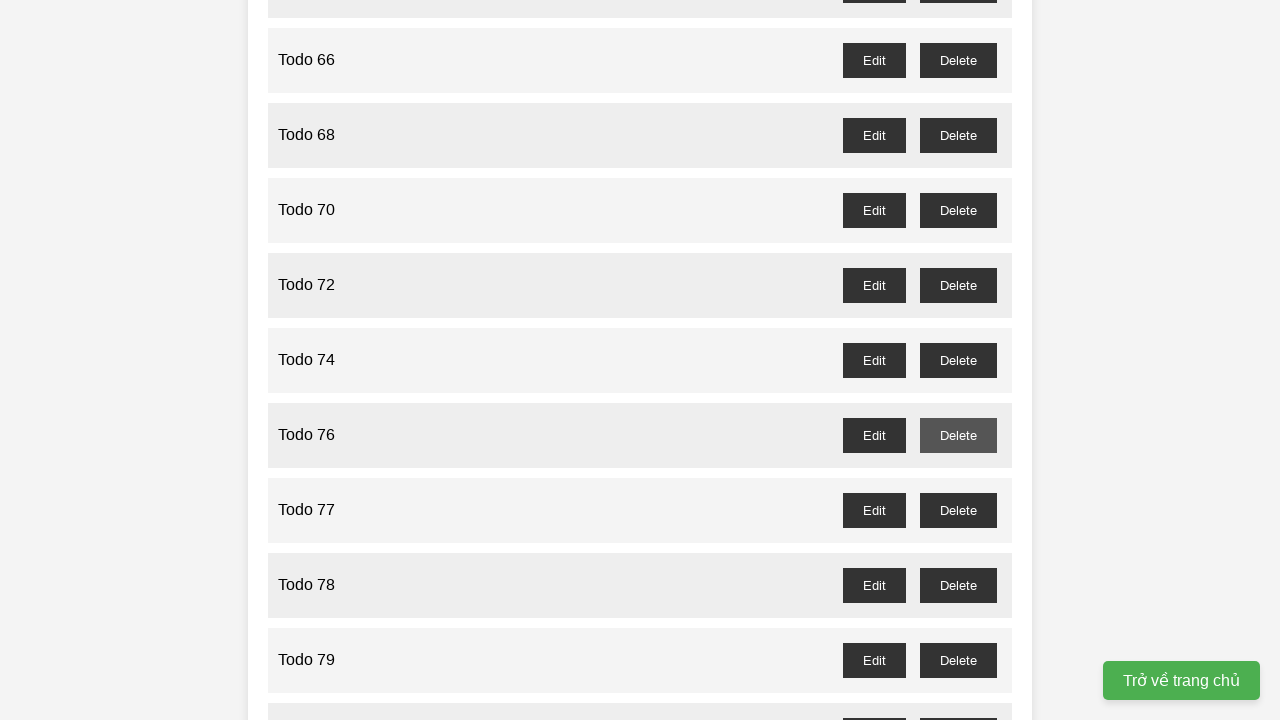

Clicked delete button for Todo 77 (odd-numbered) at (958, 510) on //button[@id="todo-77-delete"]
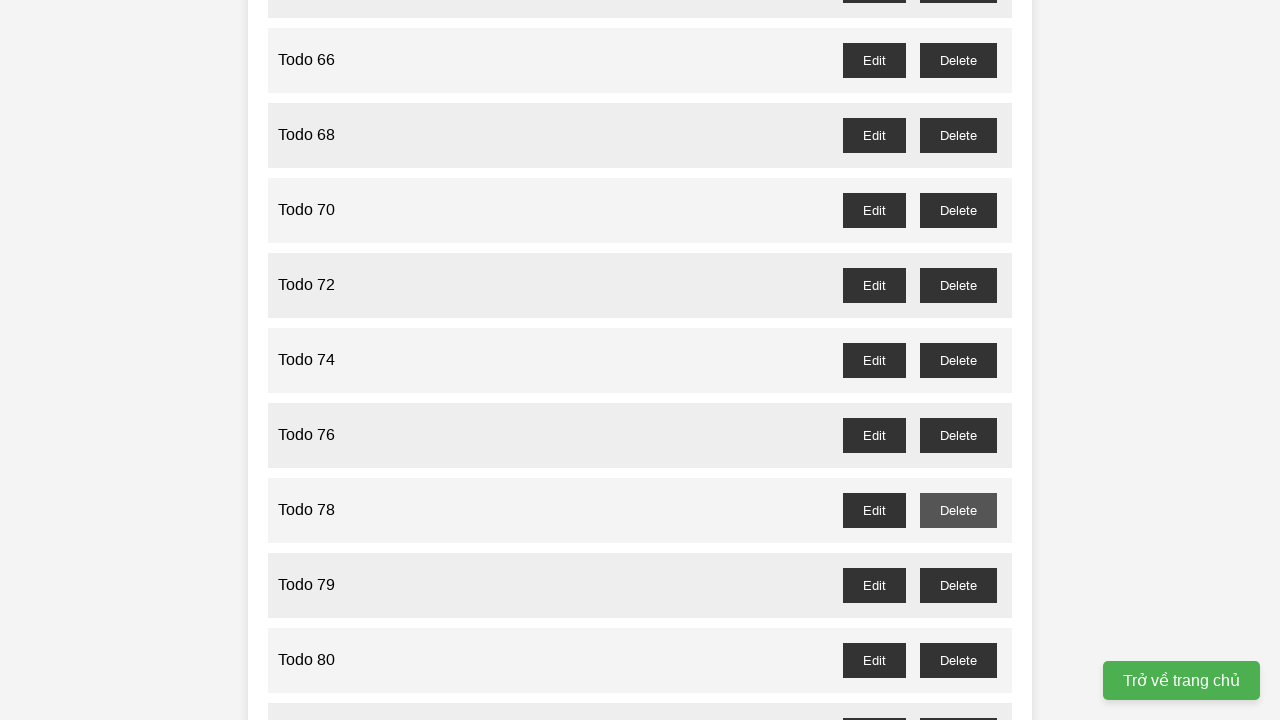

Waited for dialog confirmation to be processed for Todo 77
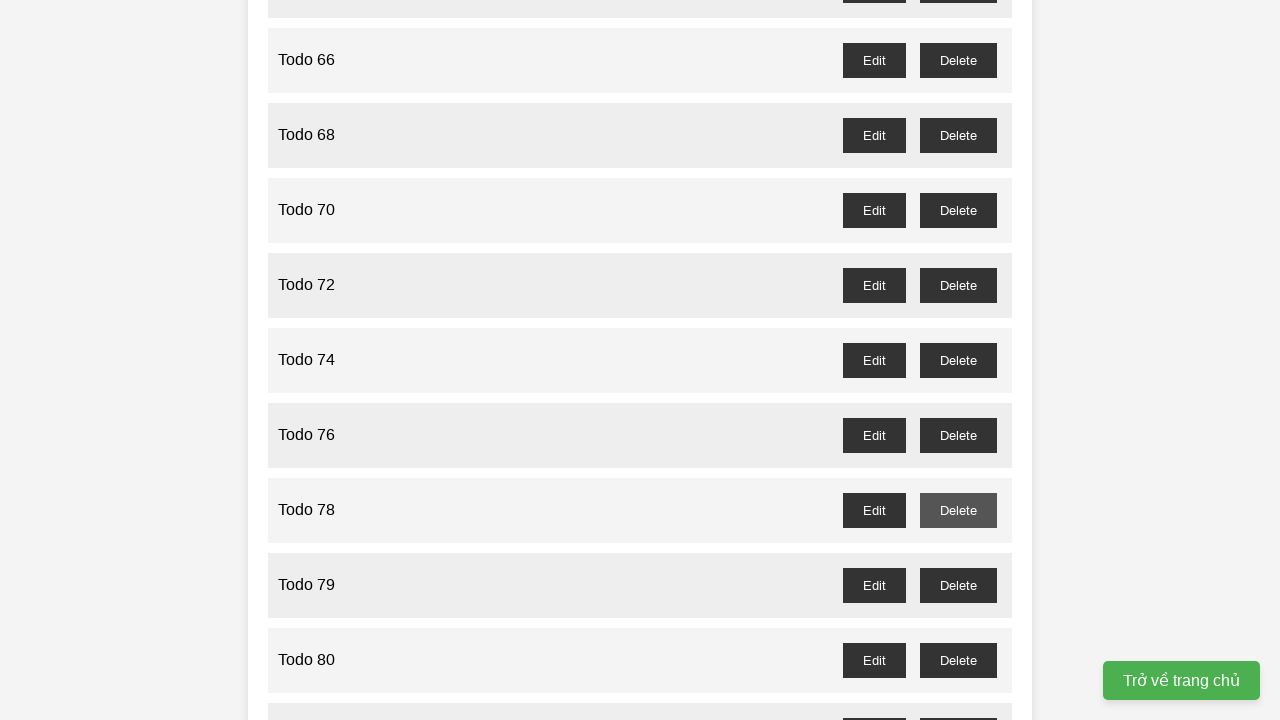

Clicked delete button for Todo 79 (odd-numbered) at (958, 585) on //button[@id="todo-79-delete"]
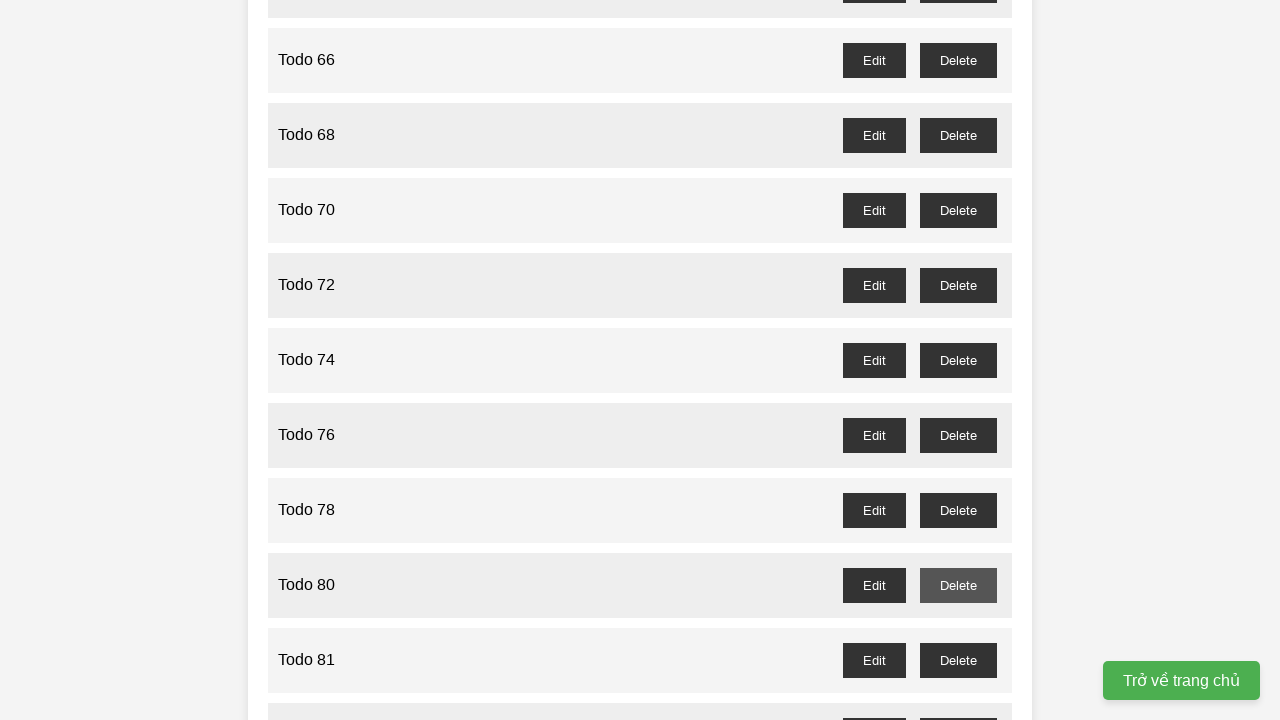

Waited for dialog confirmation to be processed for Todo 79
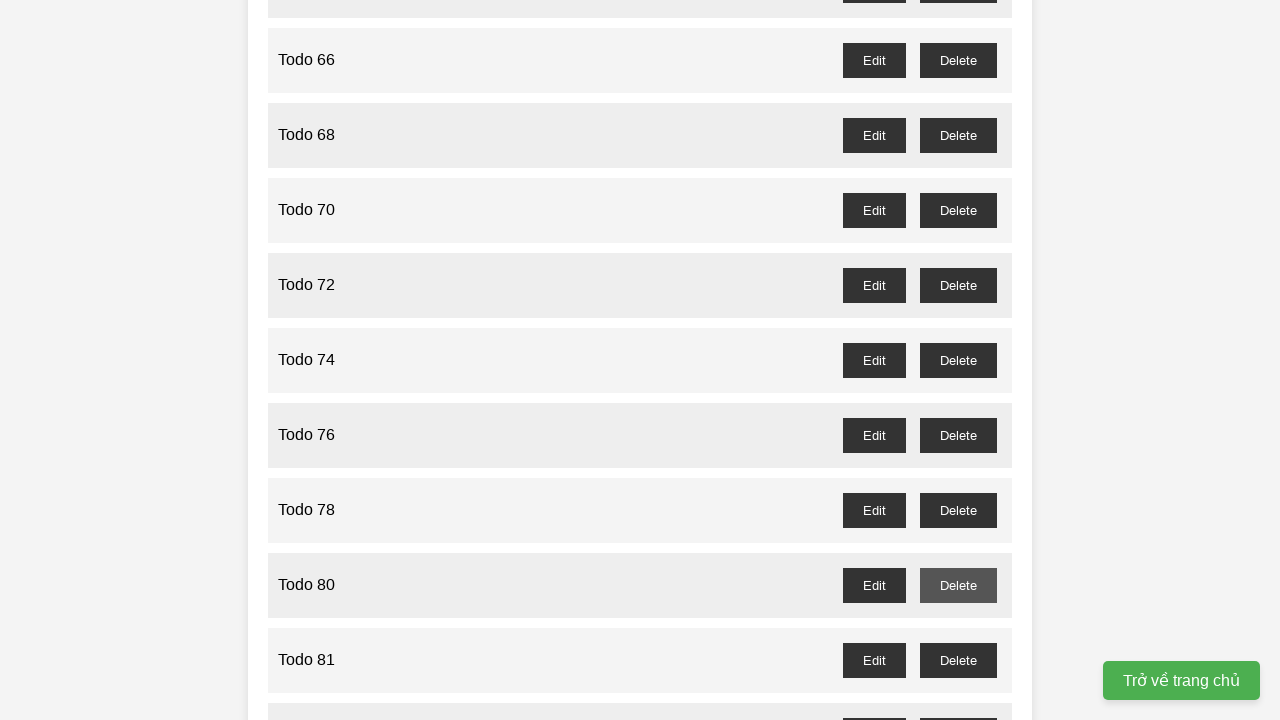

Clicked delete button for Todo 81 (odd-numbered) at (958, 660) on //button[@id="todo-81-delete"]
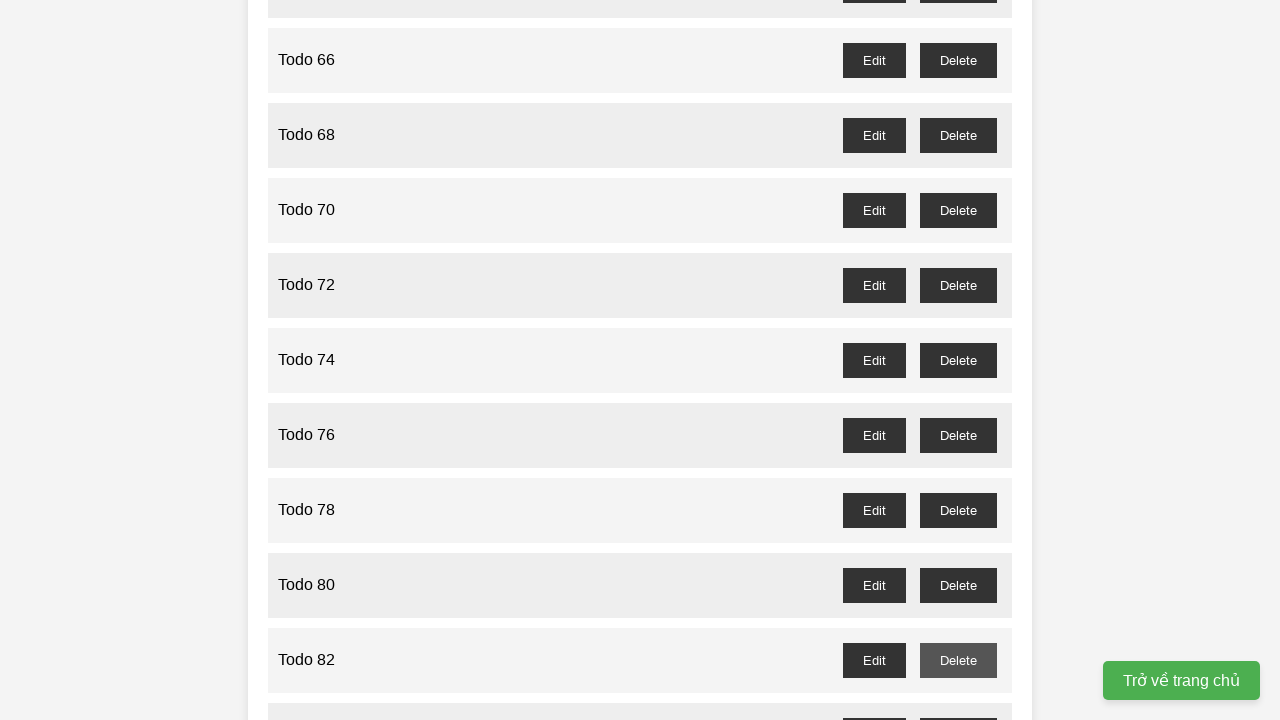

Waited for dialog confirmation to be processed for Todo 81
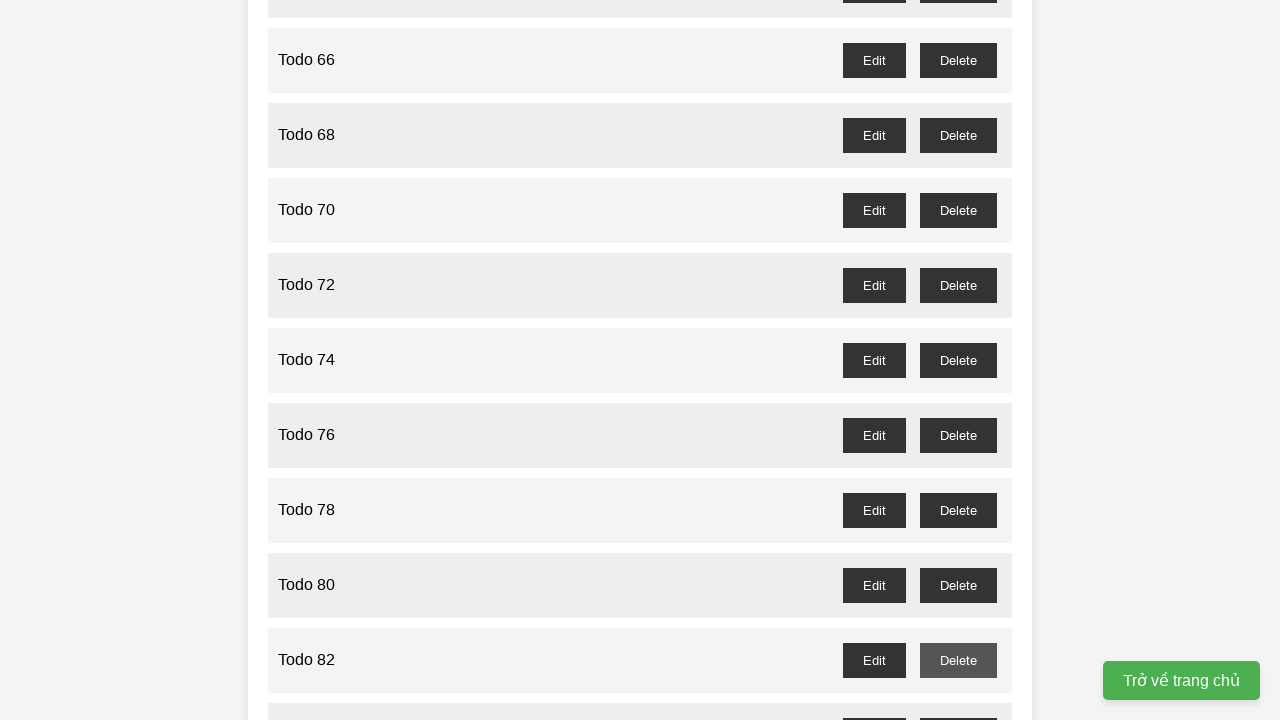

Clicked delete button for Todo 83 (odd-numbered) at (958, 703) on //button[@id="todo-83-delete"]
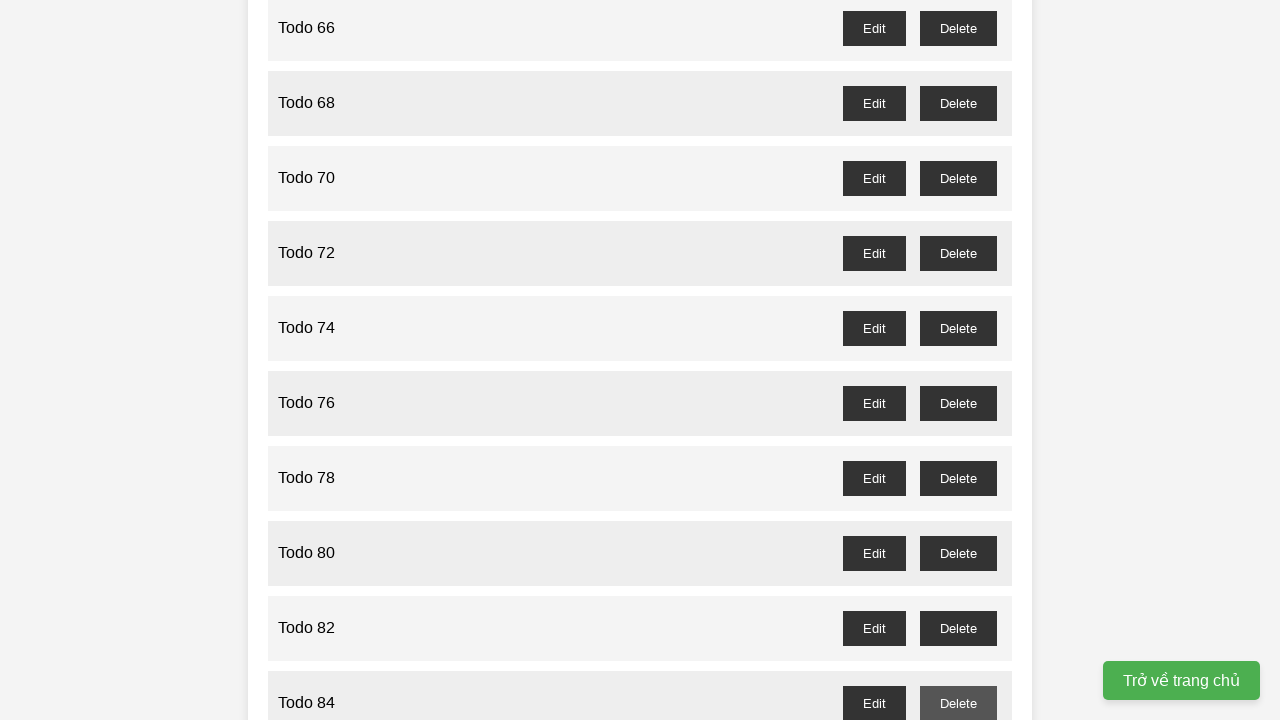

Waited for dialog confirmation to be processed for Todo 83
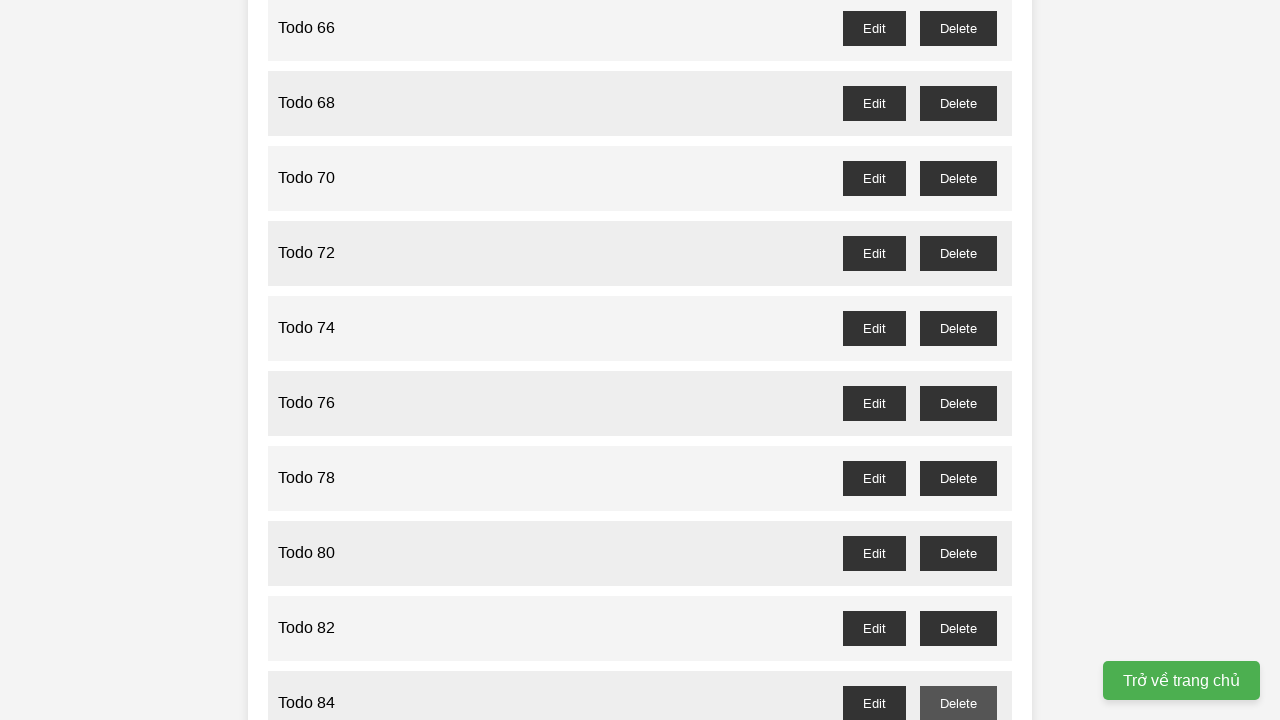

Clicked delete button for Todo 85 (odd-numbered) at (958, 360) on //button[@id="todo-85-delete"]
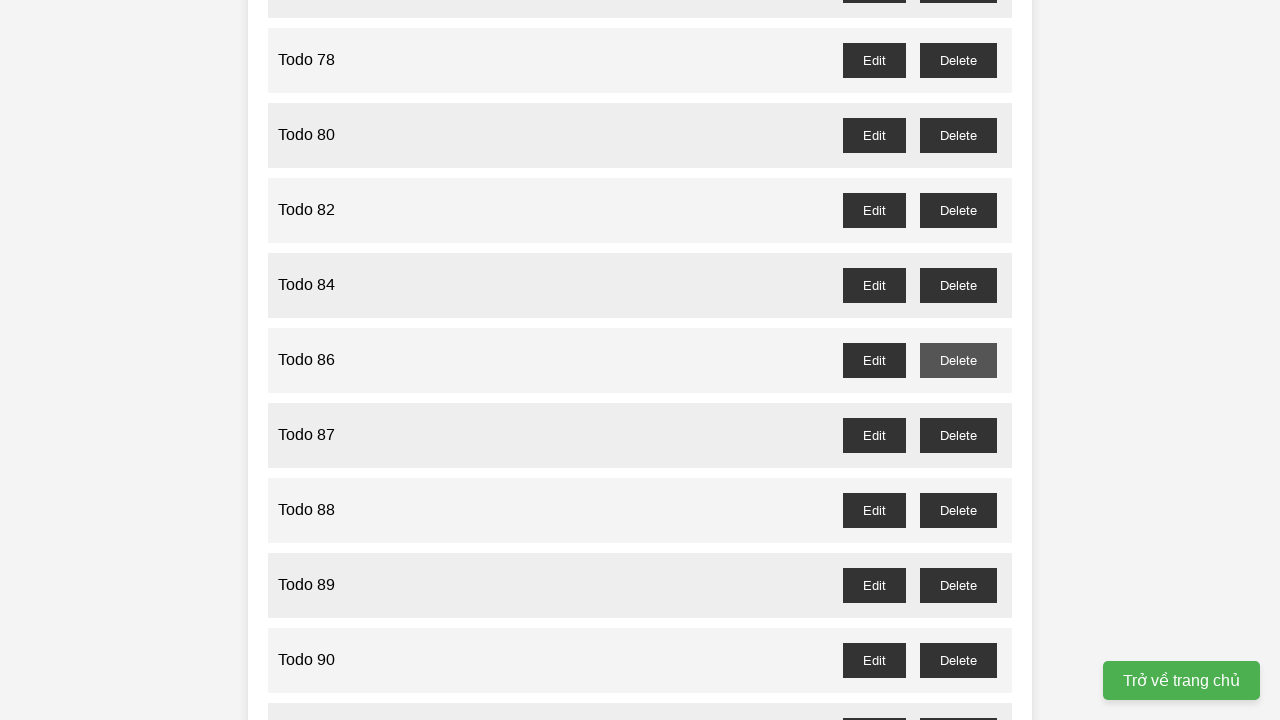

Waited for dialog confirmation to be processed for Todo 85
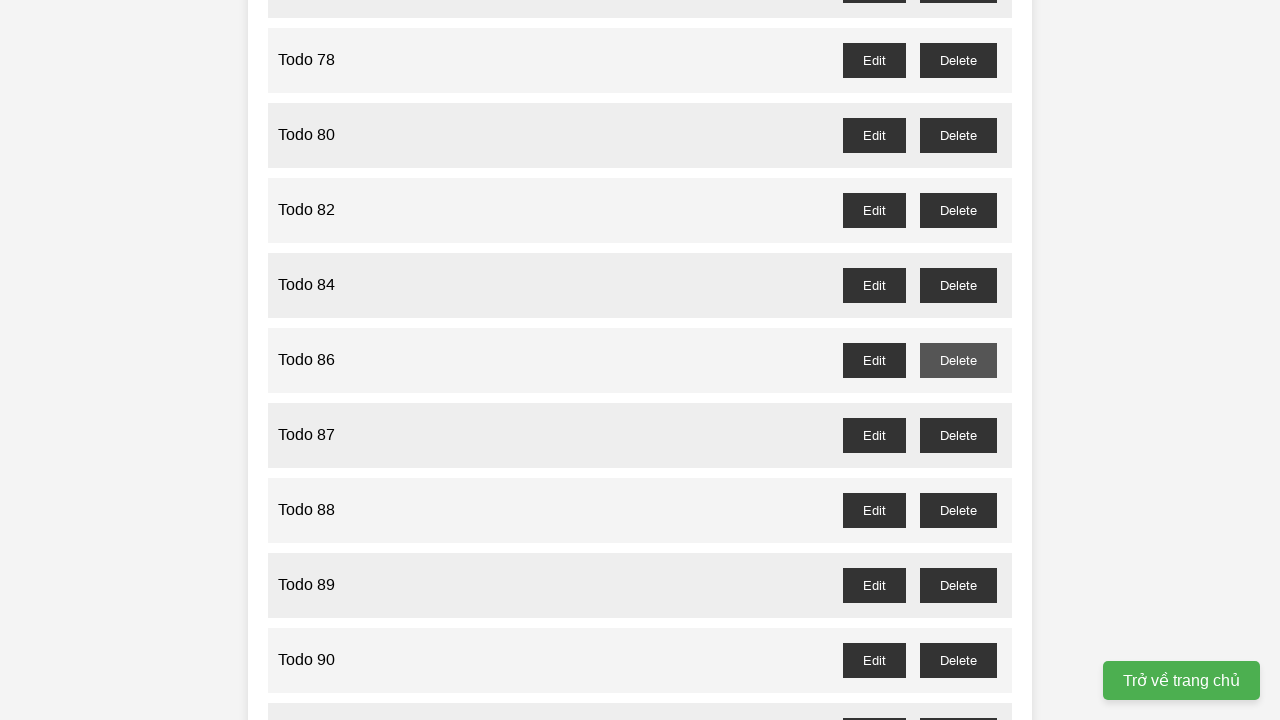

Clicked delete button for Todo 87 (odd-numbered) at (958, 435) on //button[@id="todo-87-delete"]
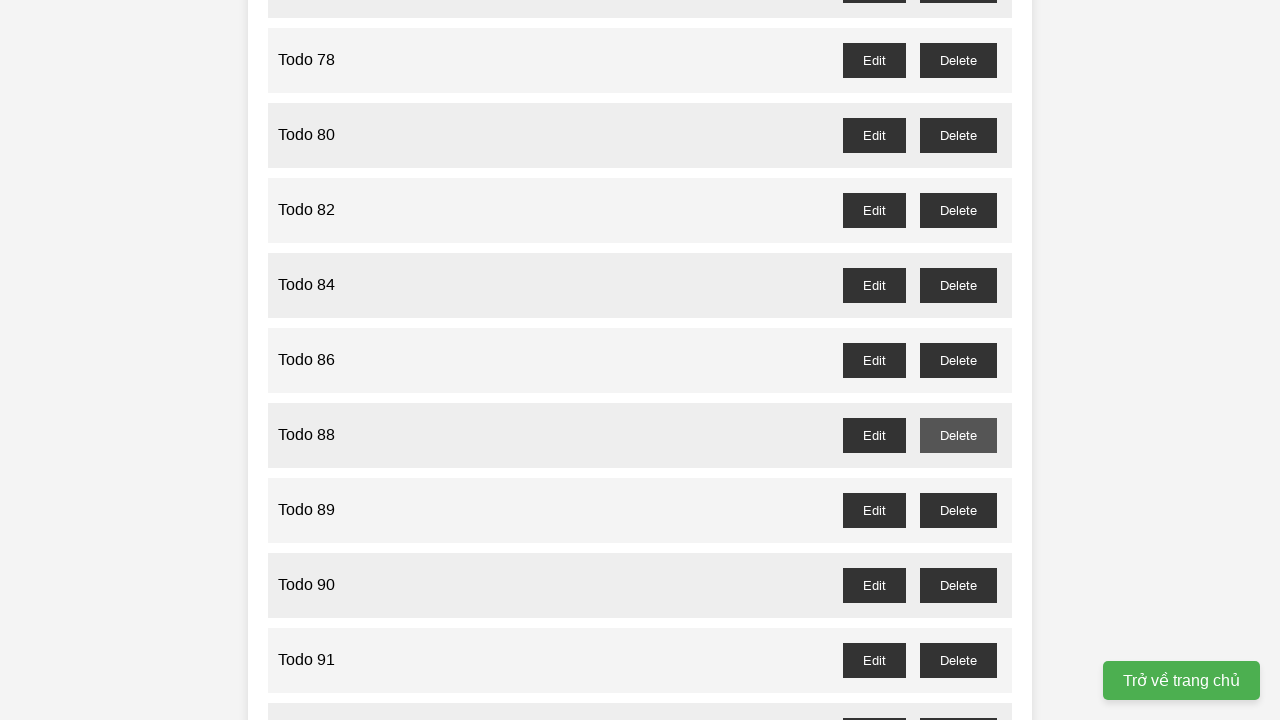

Waited for dialog confirmation to be processed for Todo 87
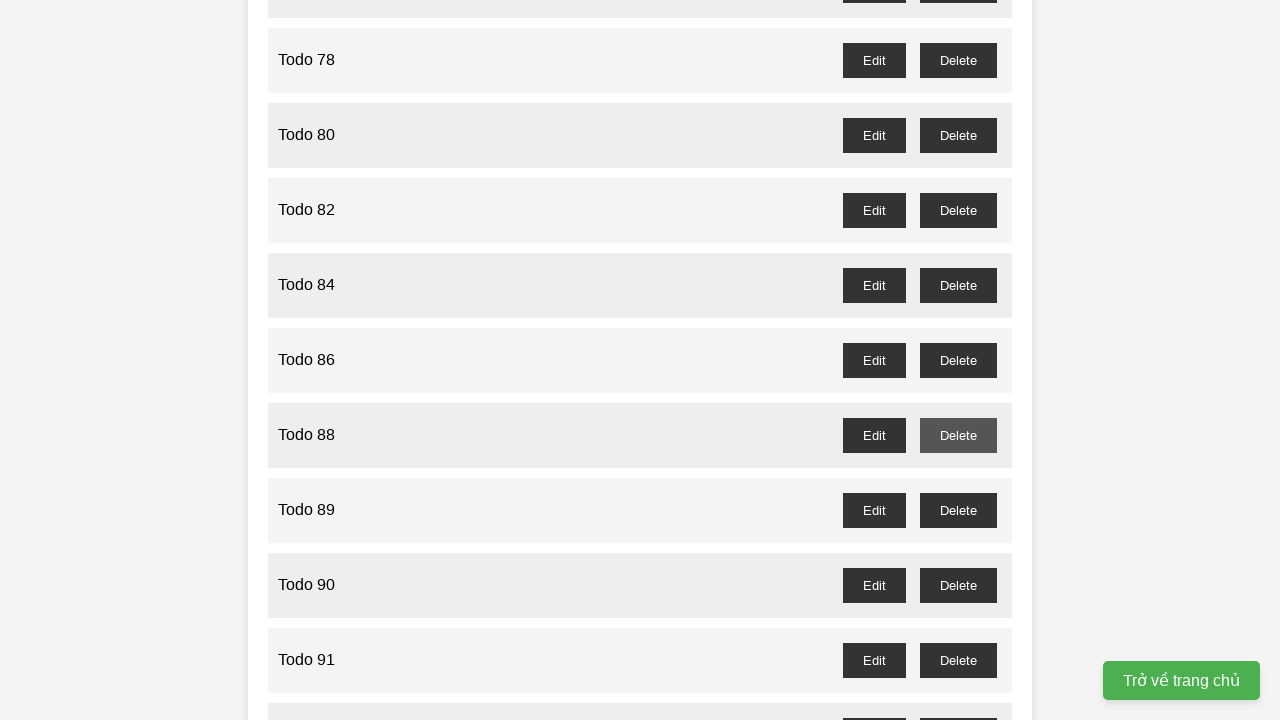

Clicked delete button for Todo 89 (odd-numbered) at (958, 510) on //button[@id="todo-89-delete"]
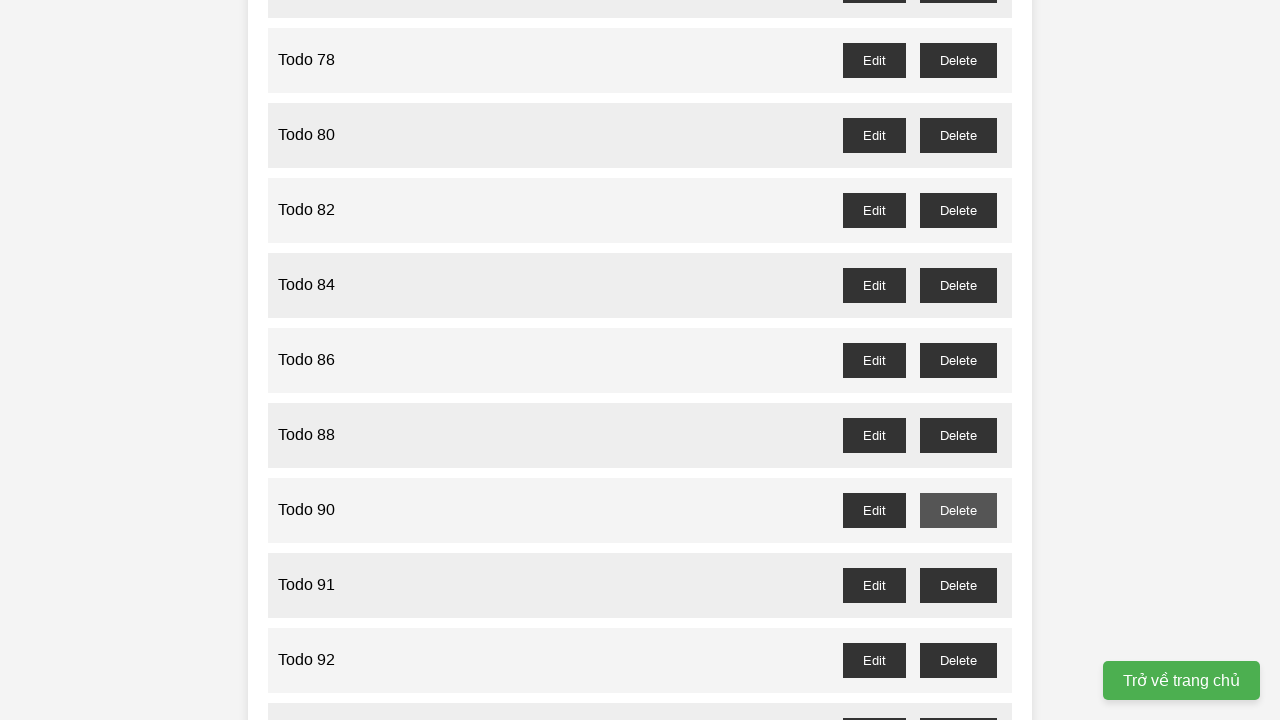

Waited for dialog confirmation to be processed for Todo 89
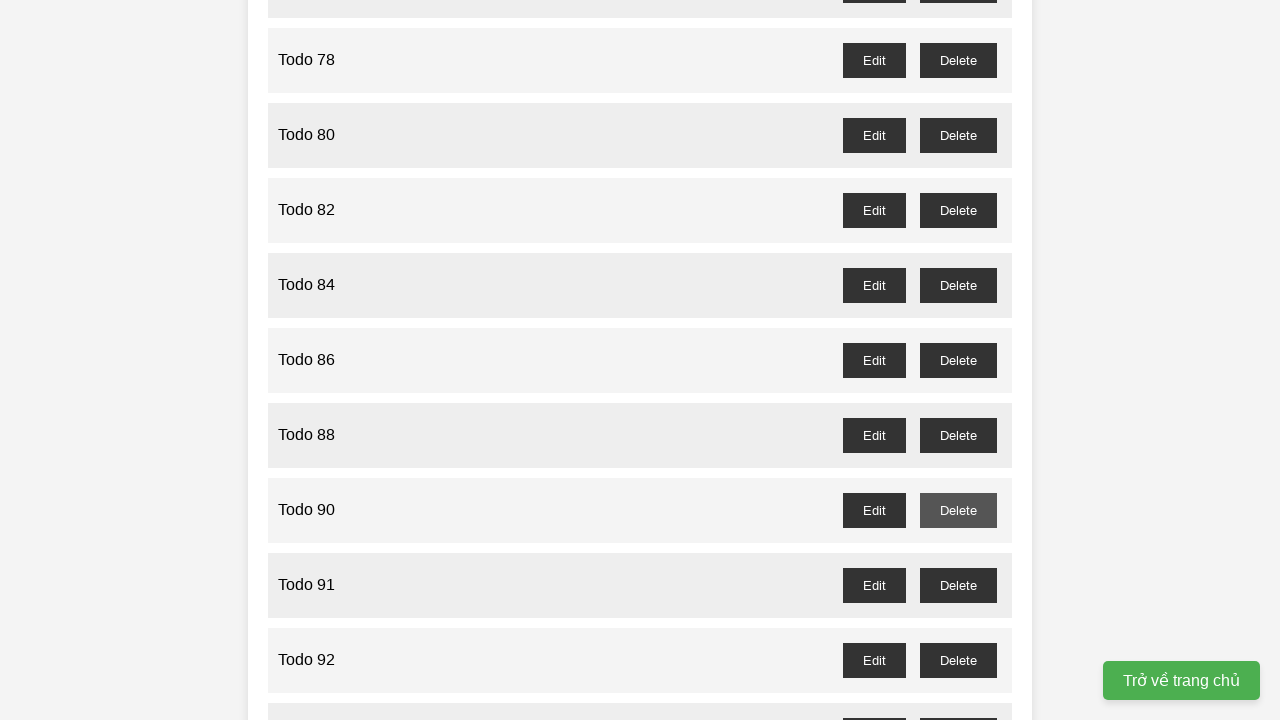

Clicked delete button for Todo 91 (odd-numbered) at (958, 585) on //button[@id="todo-91-delete"]
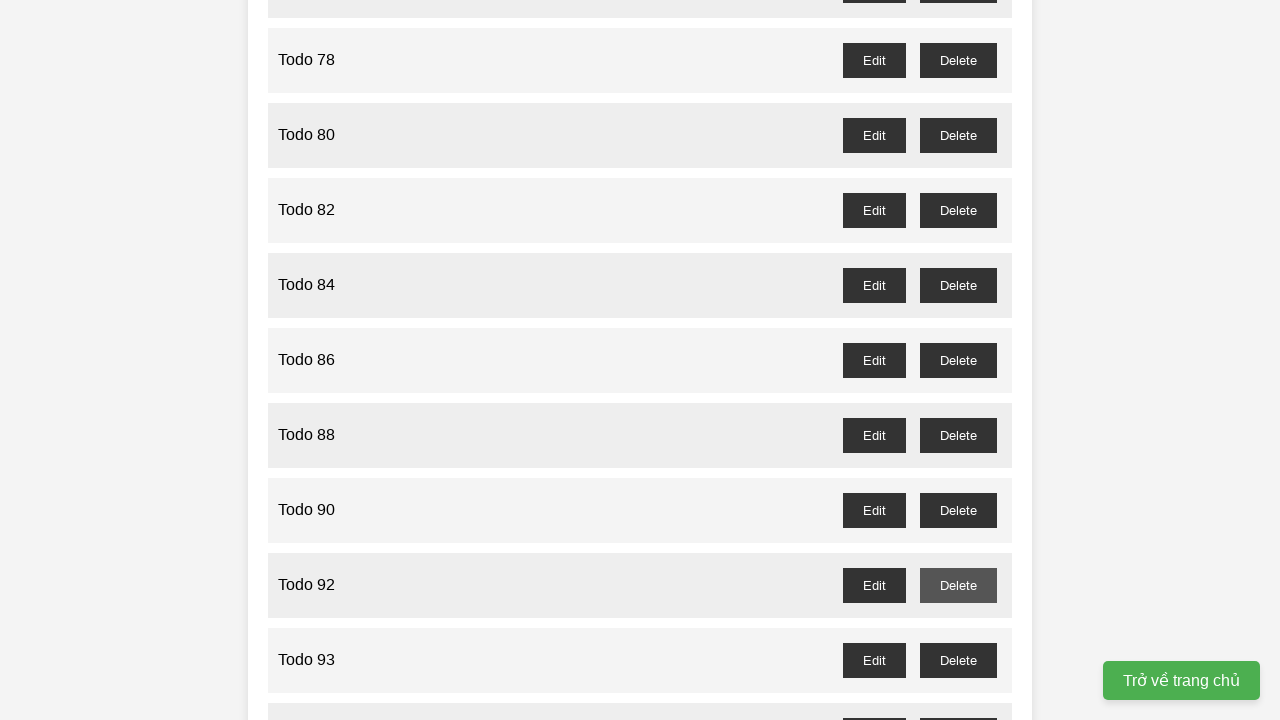

Waited for dialog confirmation to be processed for Todo 91
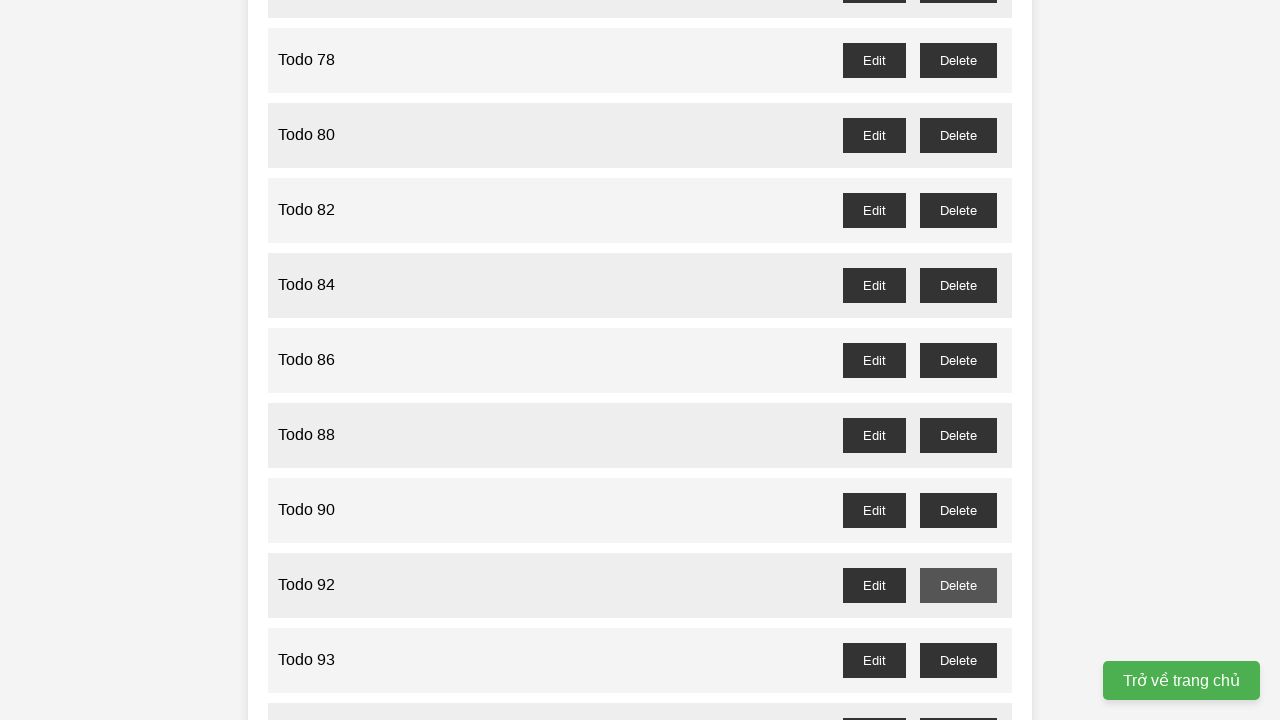

Clicked delete button for Todo 93 (odd-numbered) at (958, 660) on //button[@id="todo-93-delete"]
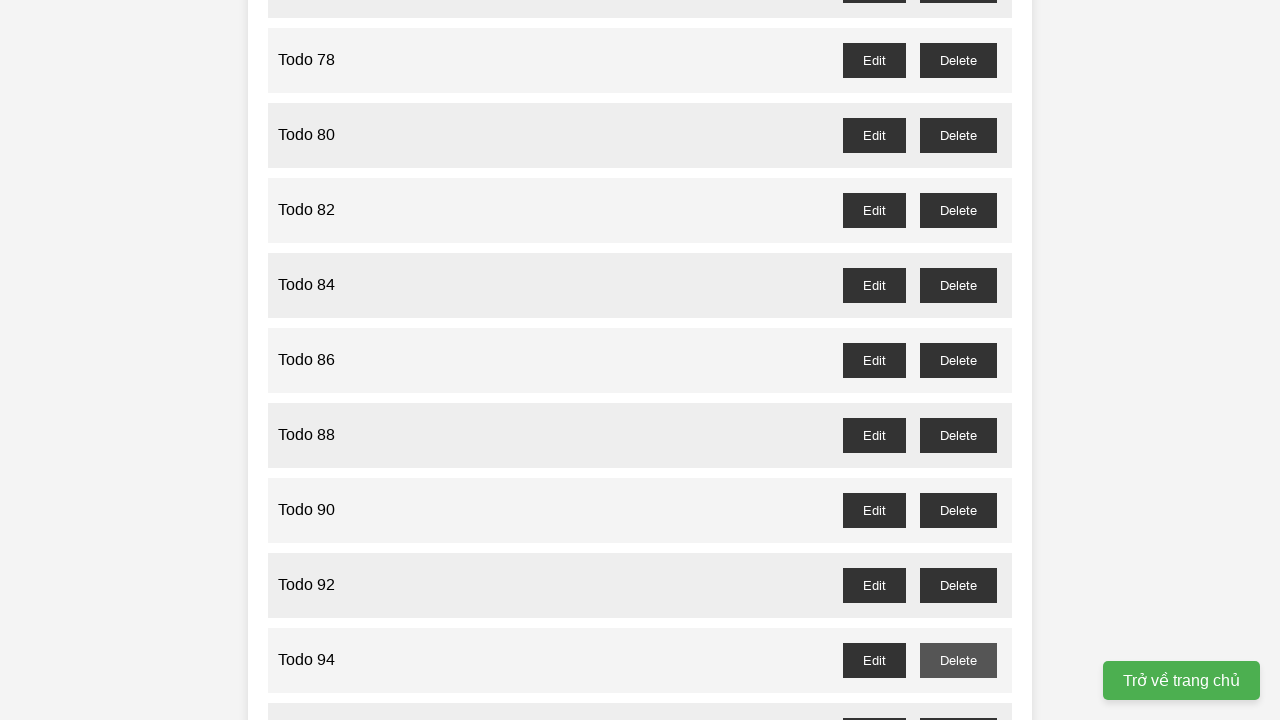

Waited for dialog confirmation to be processed for Todo 93
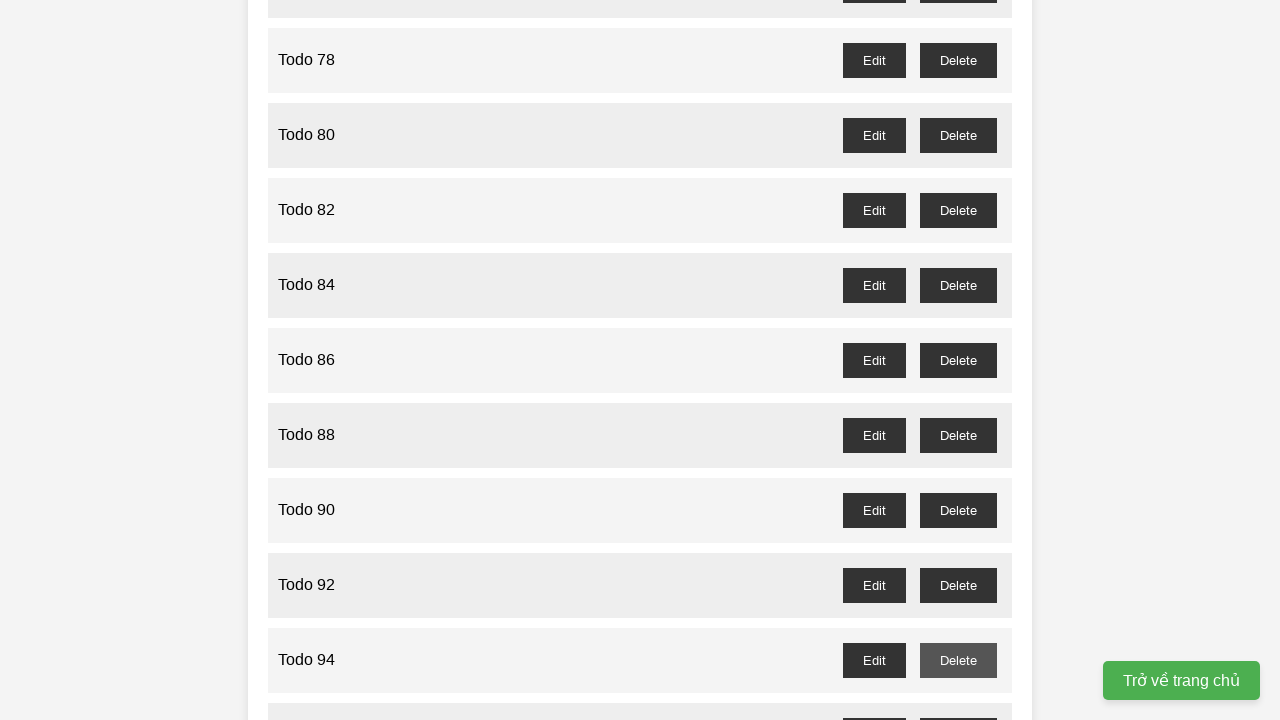

Clicked delete button for Todo 95 (odd-numbered) at (958, 703) on //button[@id="todo-95-delete"]
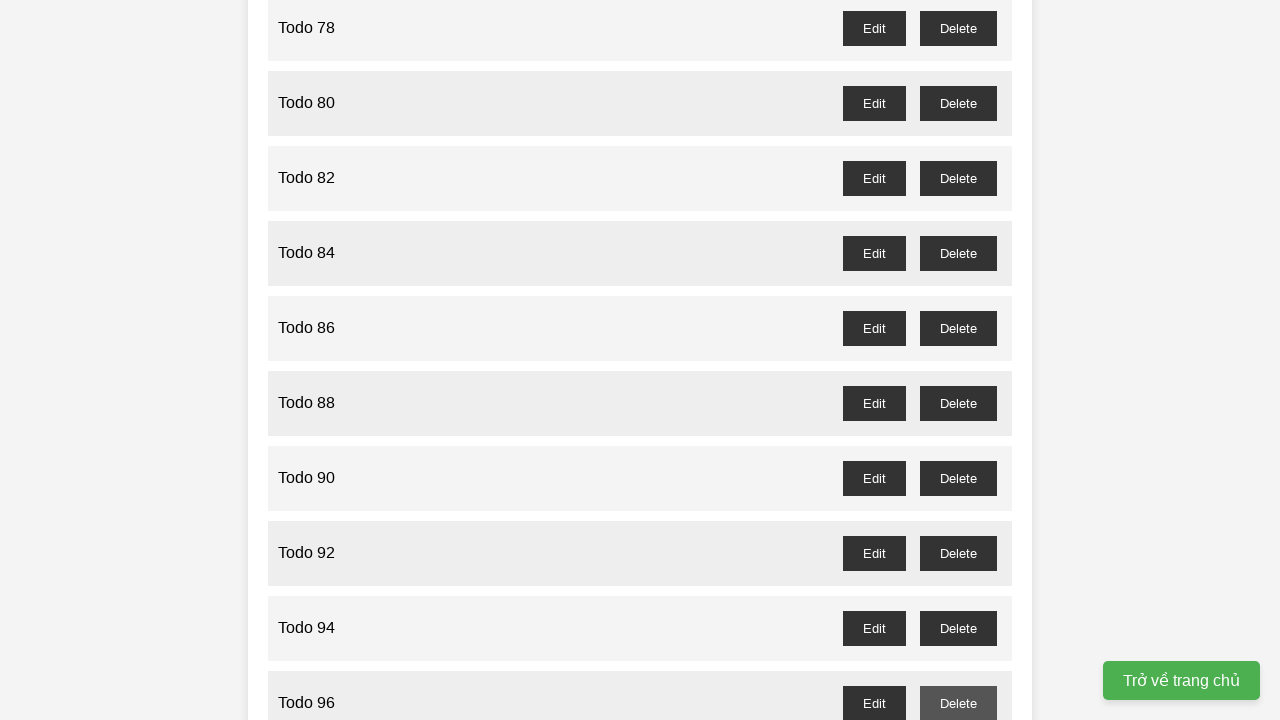

Waited for dialog confirmation to be processed for Todo 95
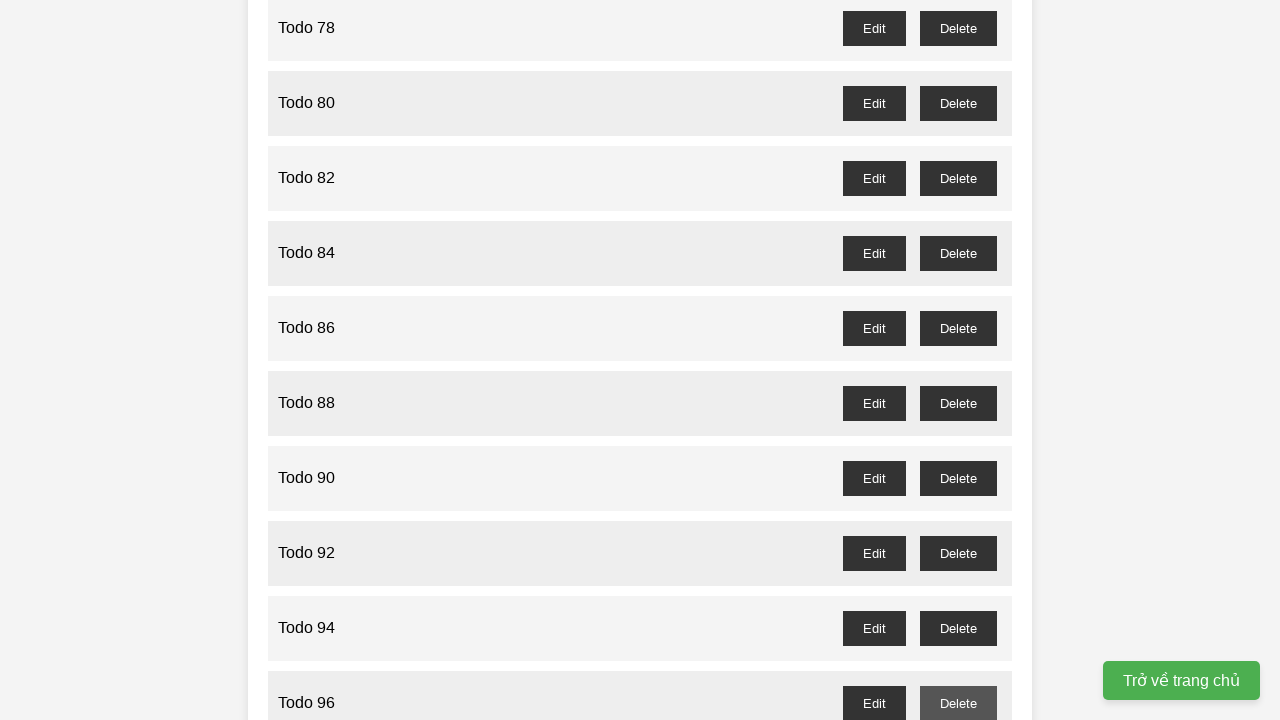

Clicked delete button for Todo 97 (odd-numbered) at (958, 406) on //button[@id="todo-97-delete"]
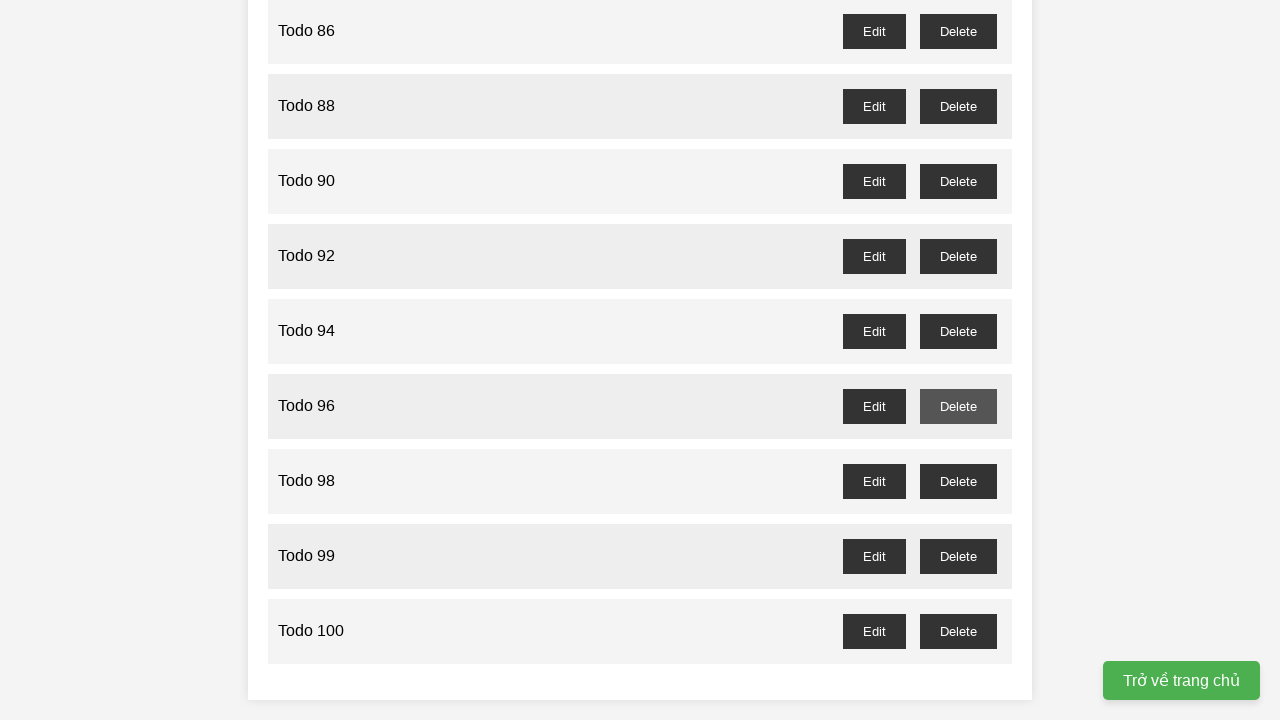

Waited for dialog confirmation to be processed for Todo 97
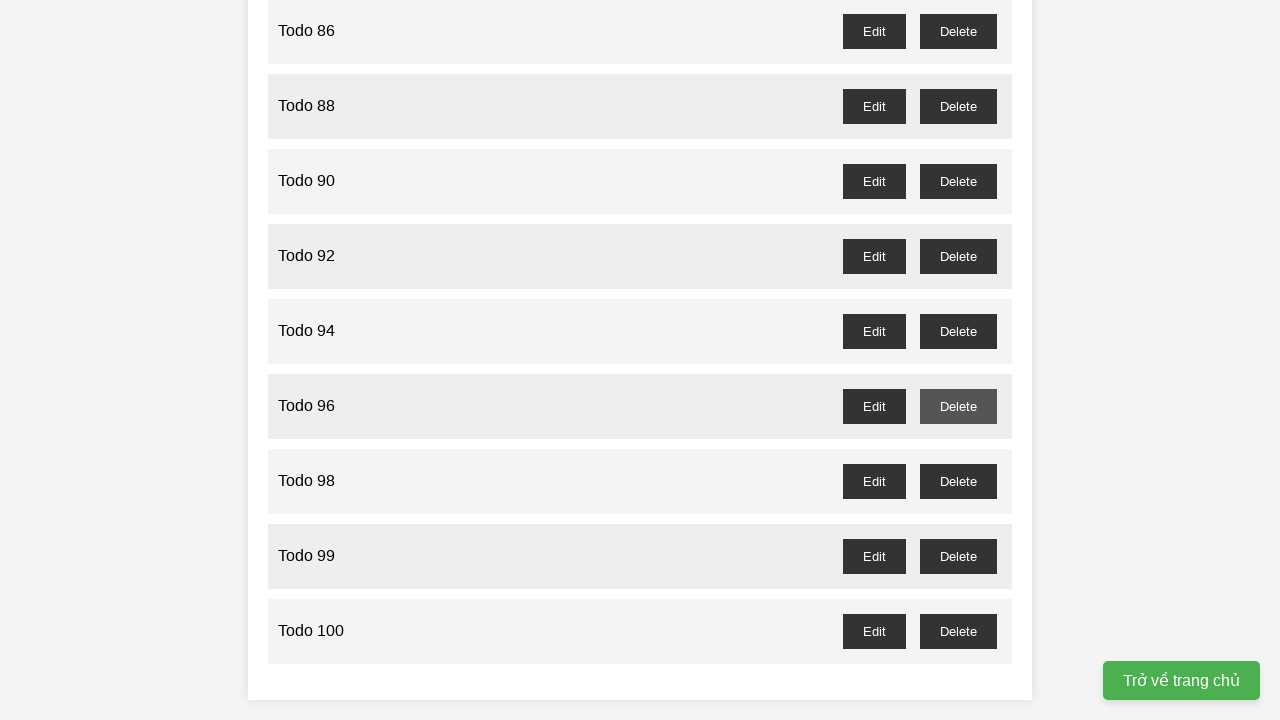

Clicked delete button for Todo 99 (odd-numbered) at (958, 556) on //button[@id="todo-99-delete"]
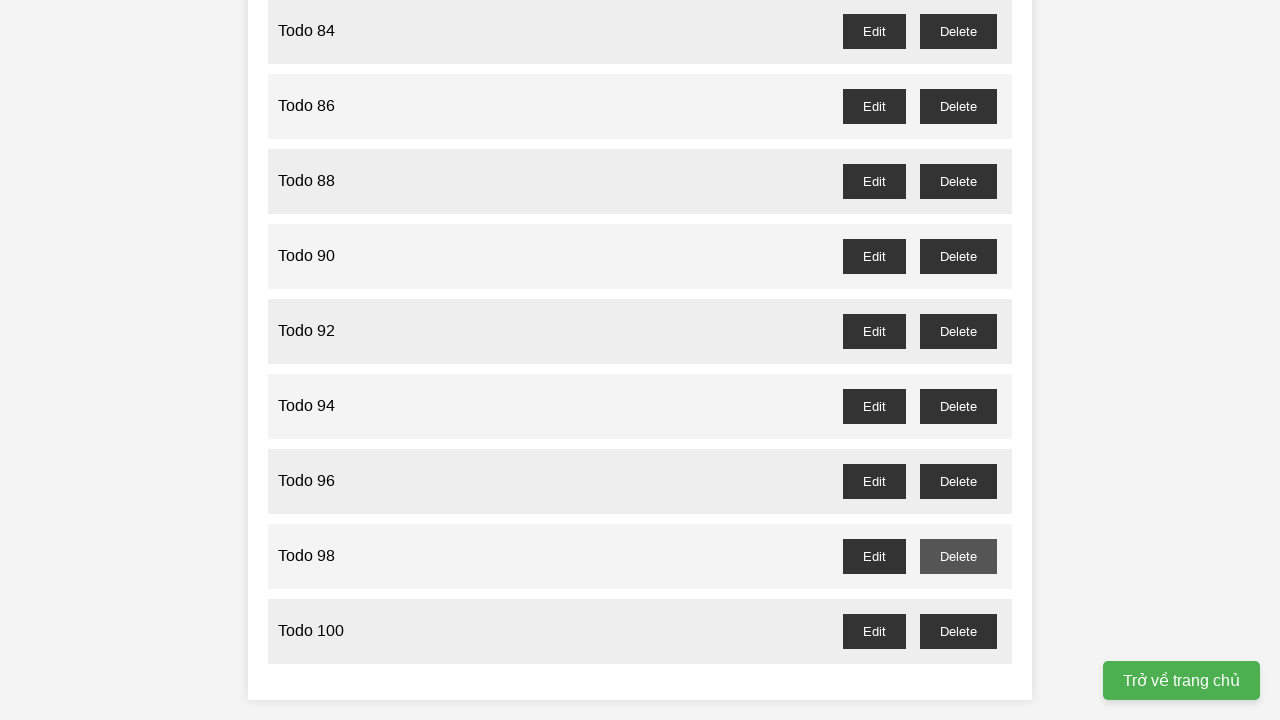

Waited for dialog confirmation to be processed for Todo 99
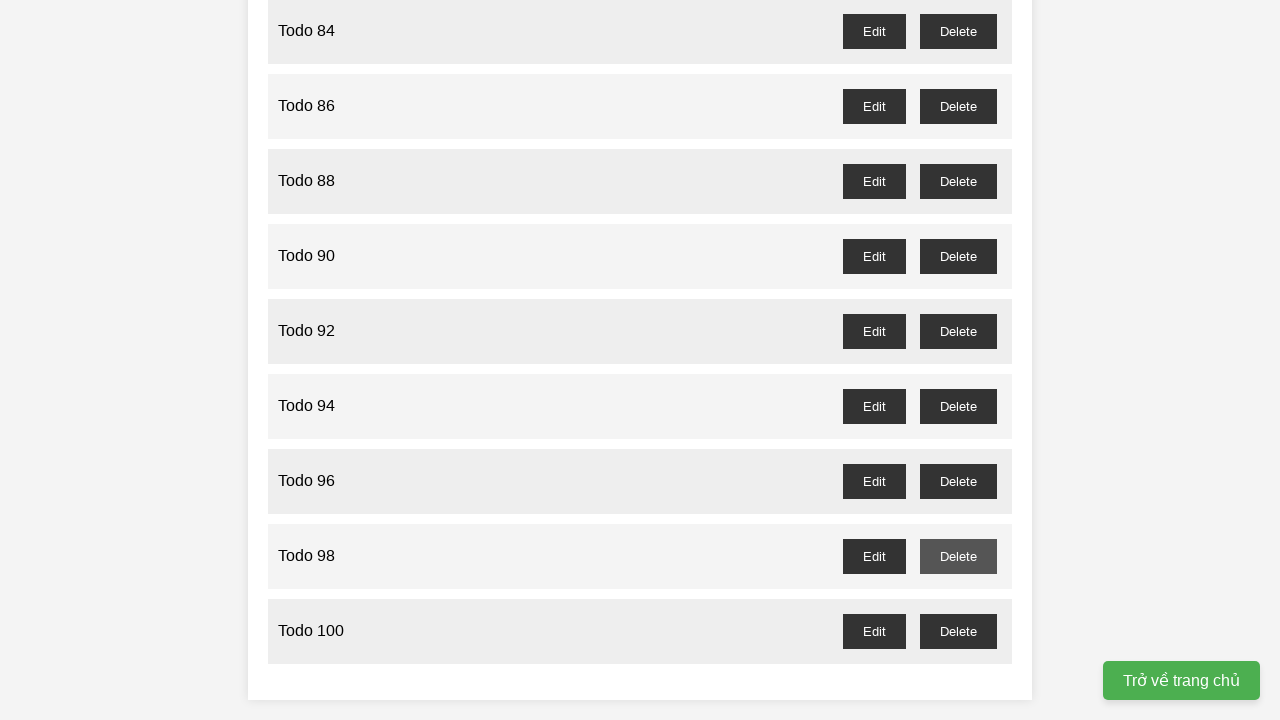

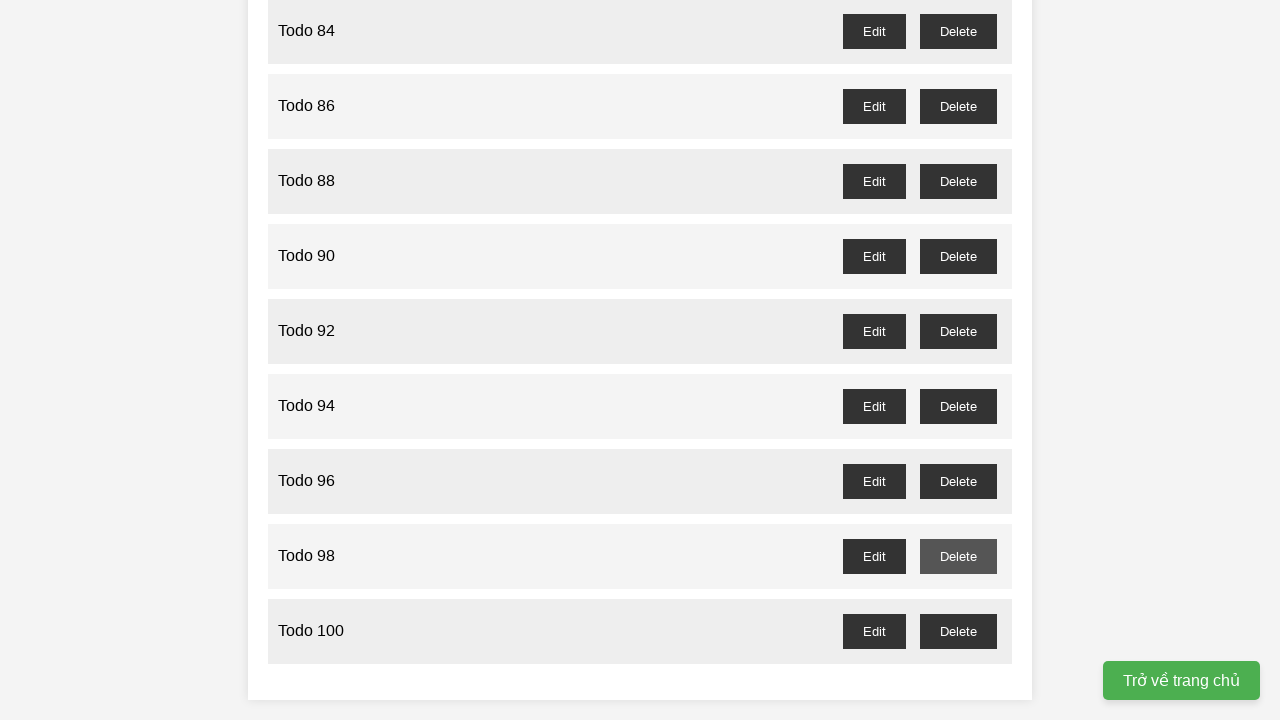